Tests range slider functionality by adjusting two slider handles to set a range between specific values using keyboard navigation

Starting URL: https://seiyria.com/bootstrap-slider/#example-2

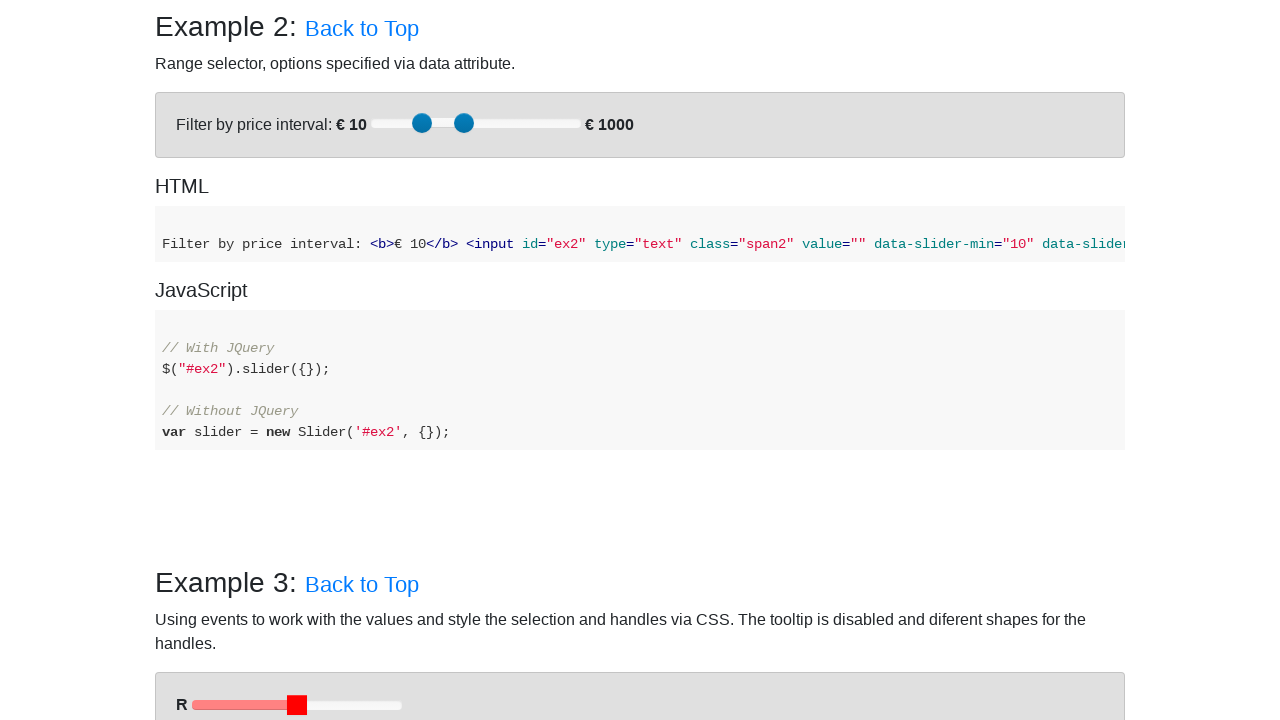

Located first slider handle in example-2
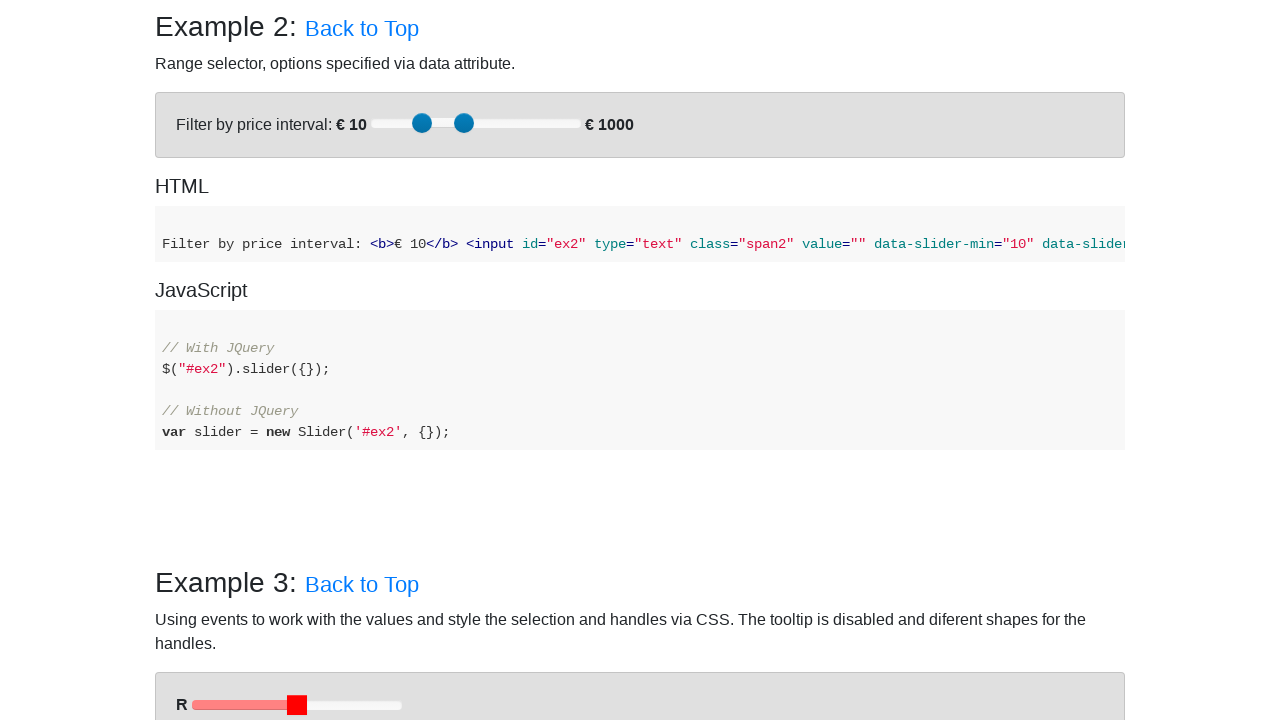

Located second slider handle in example-2
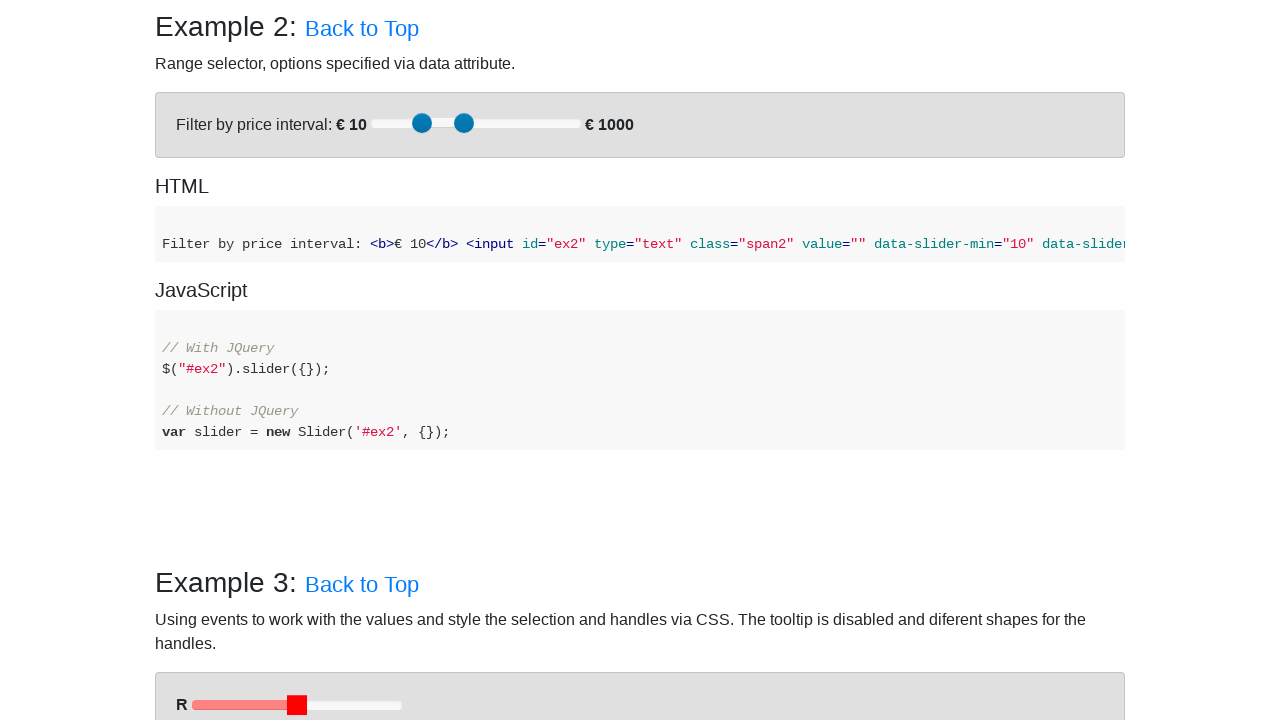

Retrieved first slider current position: 250
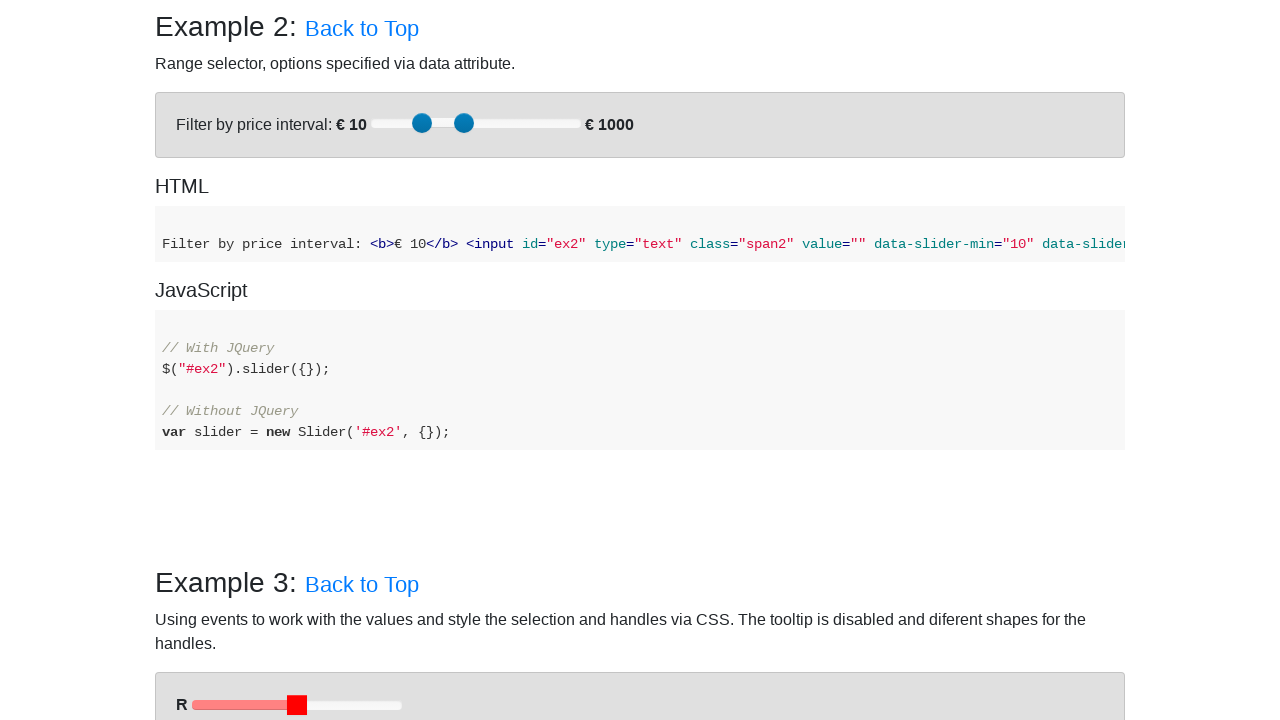

Retrieved second slider current position: 450
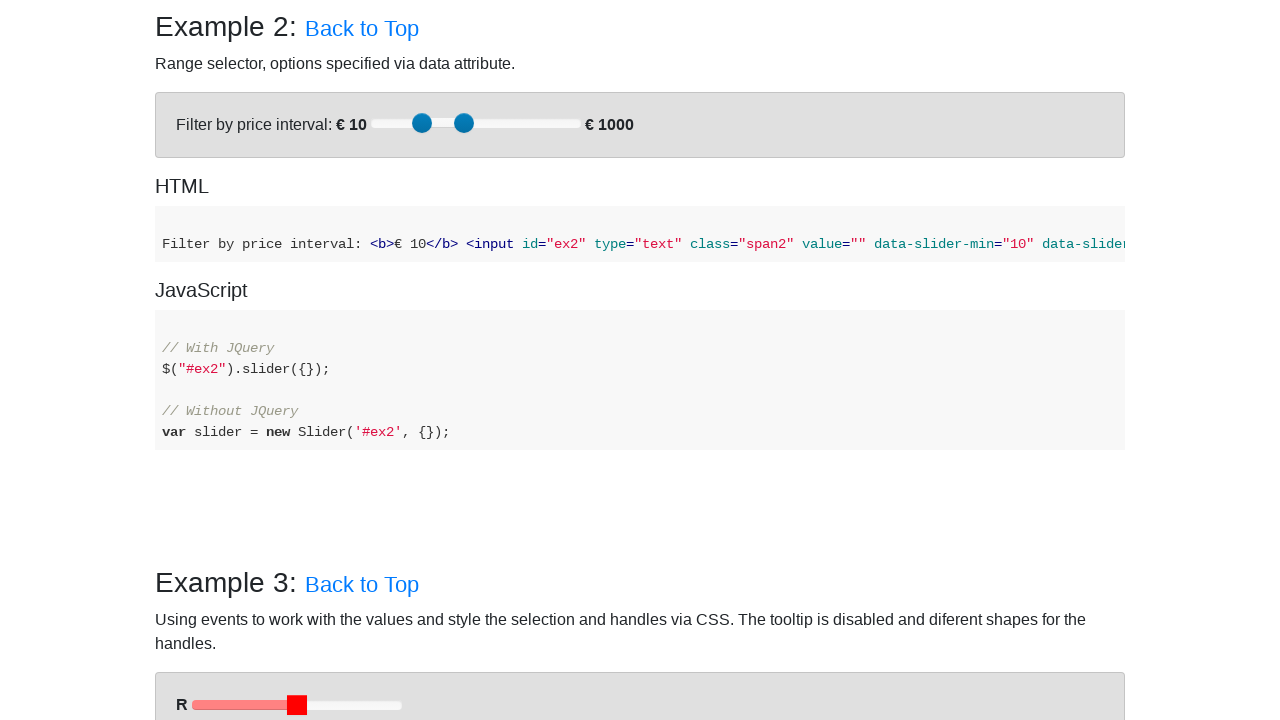

Pressed ArrowLeft on first slider to move towards target 200 on (//div[@id='example-2']//div[@role='slider'])[1]
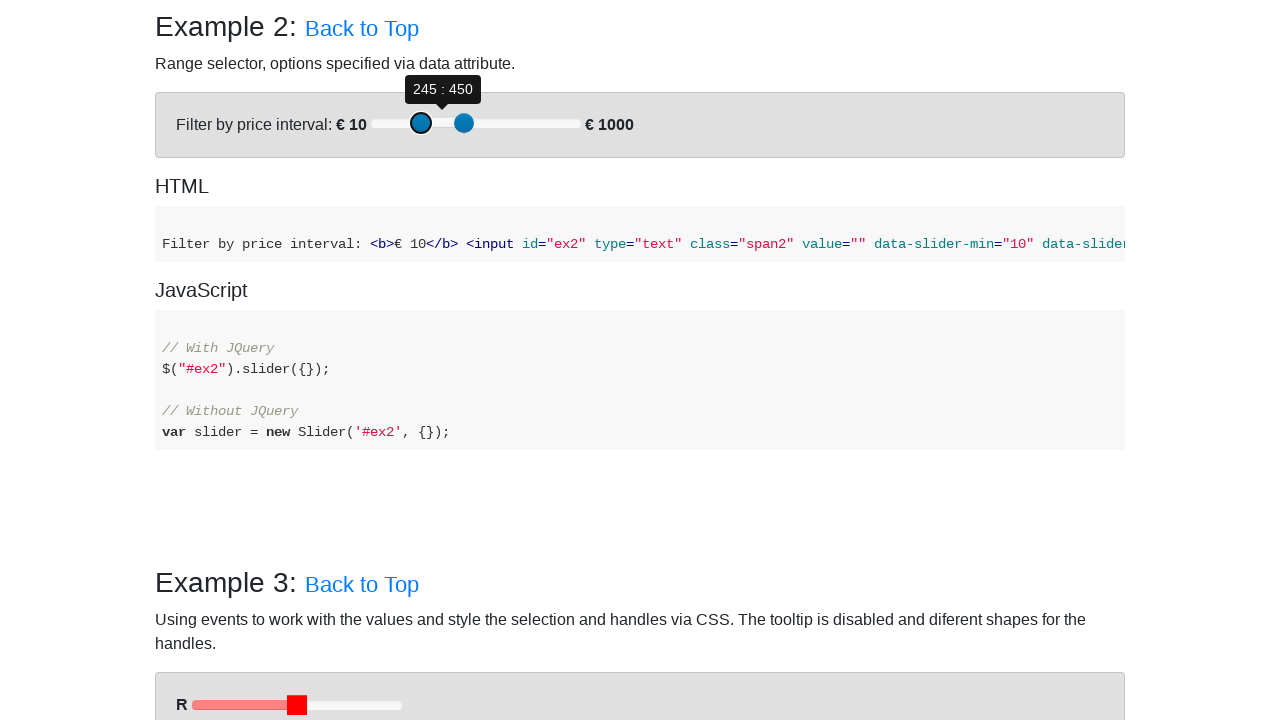

Pressed ArrowLeft on first slider to move towards target 200 on (//div[@id='example-2']//div[@role='slider'])[1]
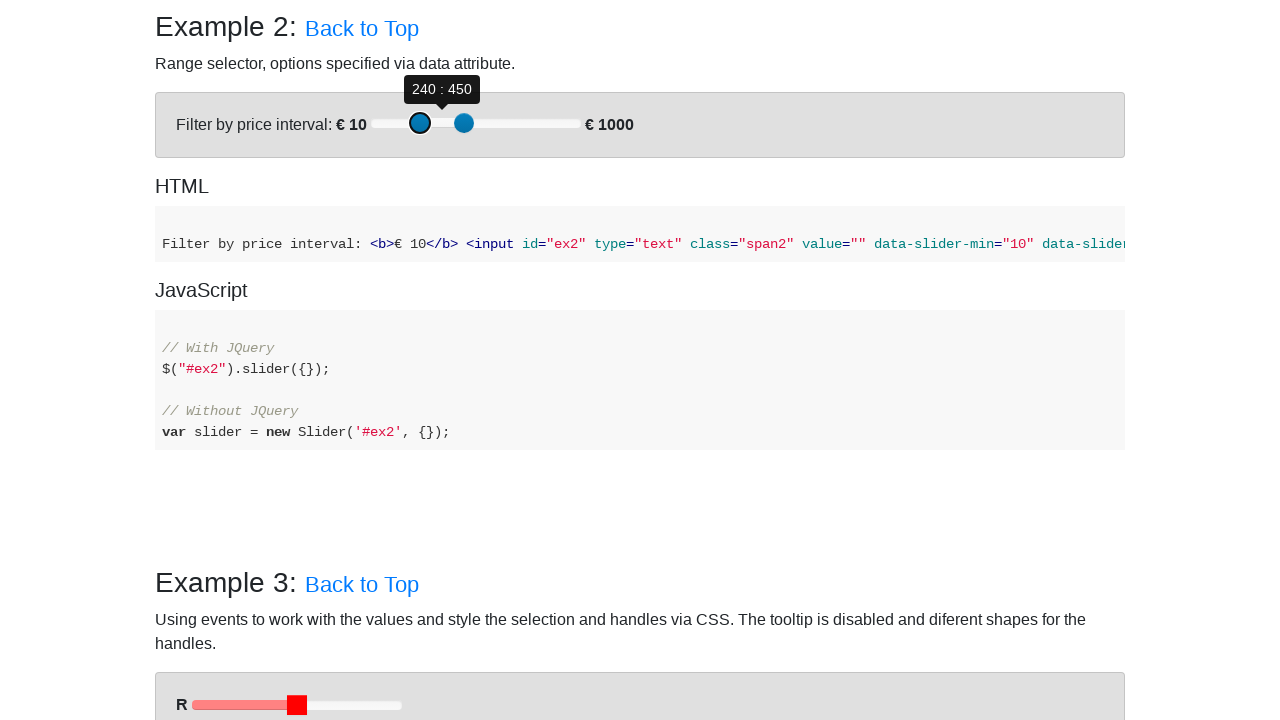

Pressed ArrowLeft on first slider to move towards target 200 on (//div[@id='example-2']//div[@role='slider'])[1]
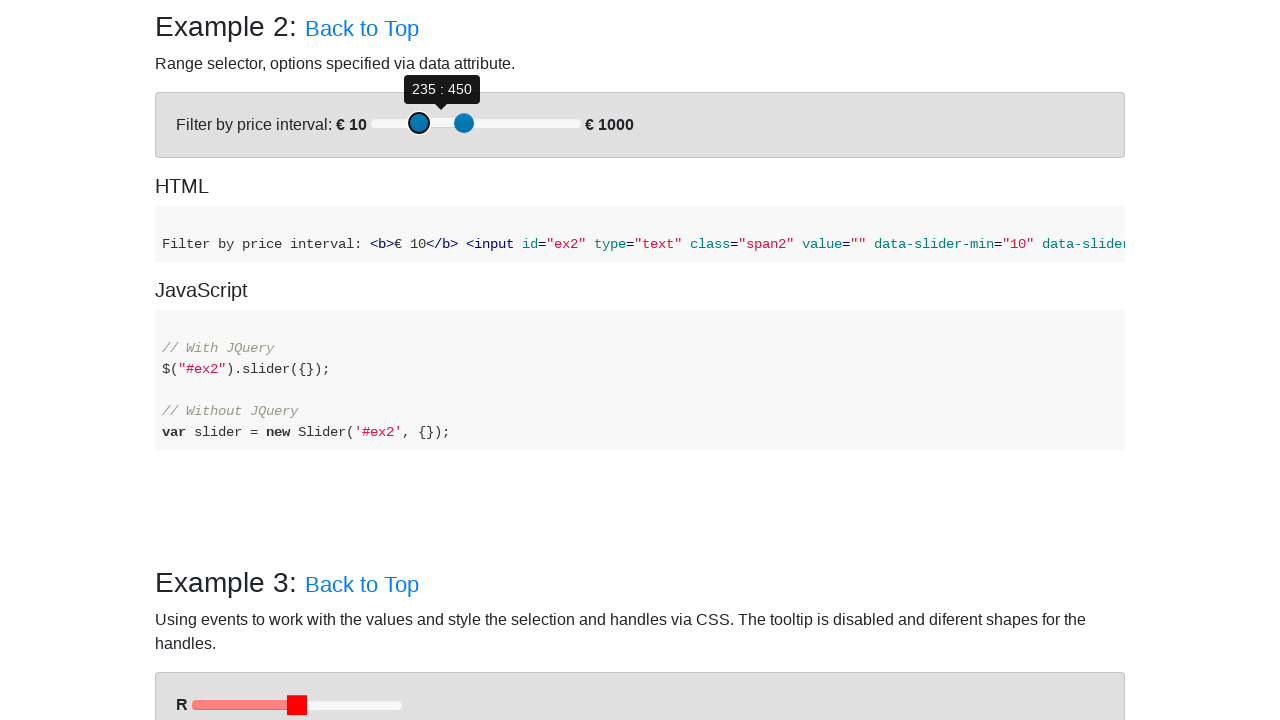

Pressed ArrowLeft on first slider to move towards target 200 on (//div[@id='example-2']//div[@role='slider'])[1]
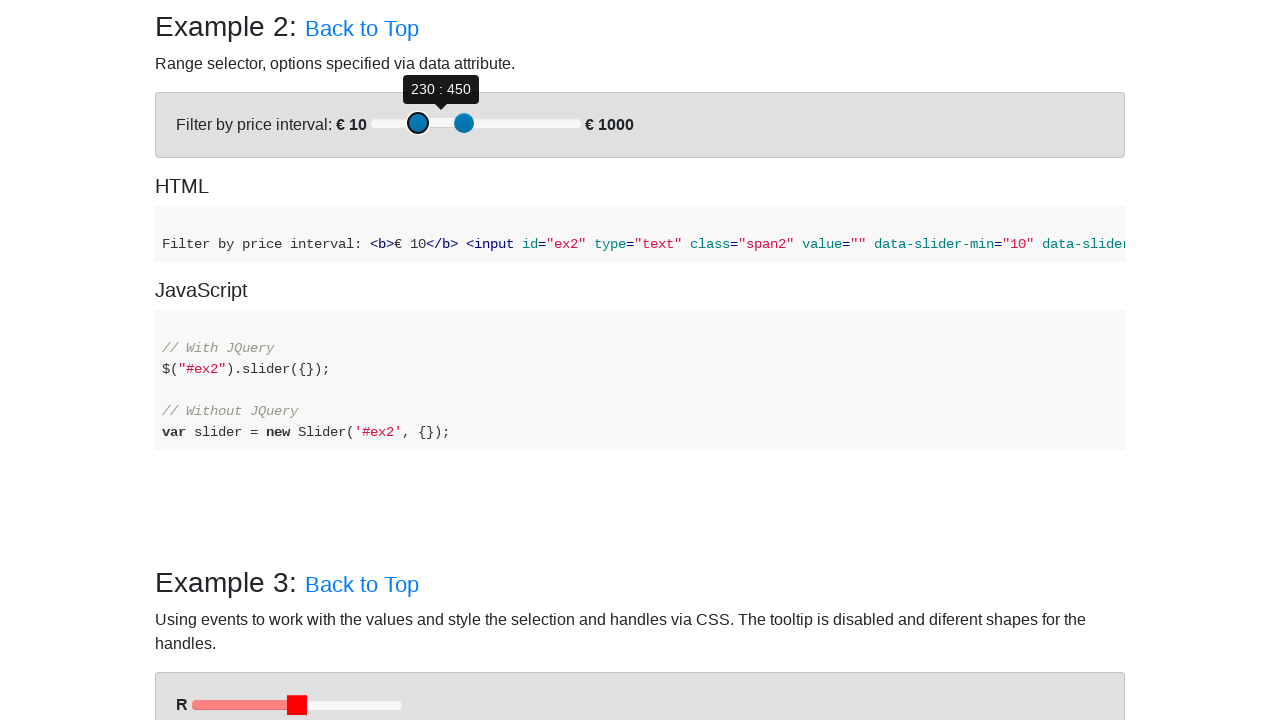

Pressed ArrowLeft on first slider to move towards target 200 on (//div[@id='example-2']//div[@role='slider'])[1]
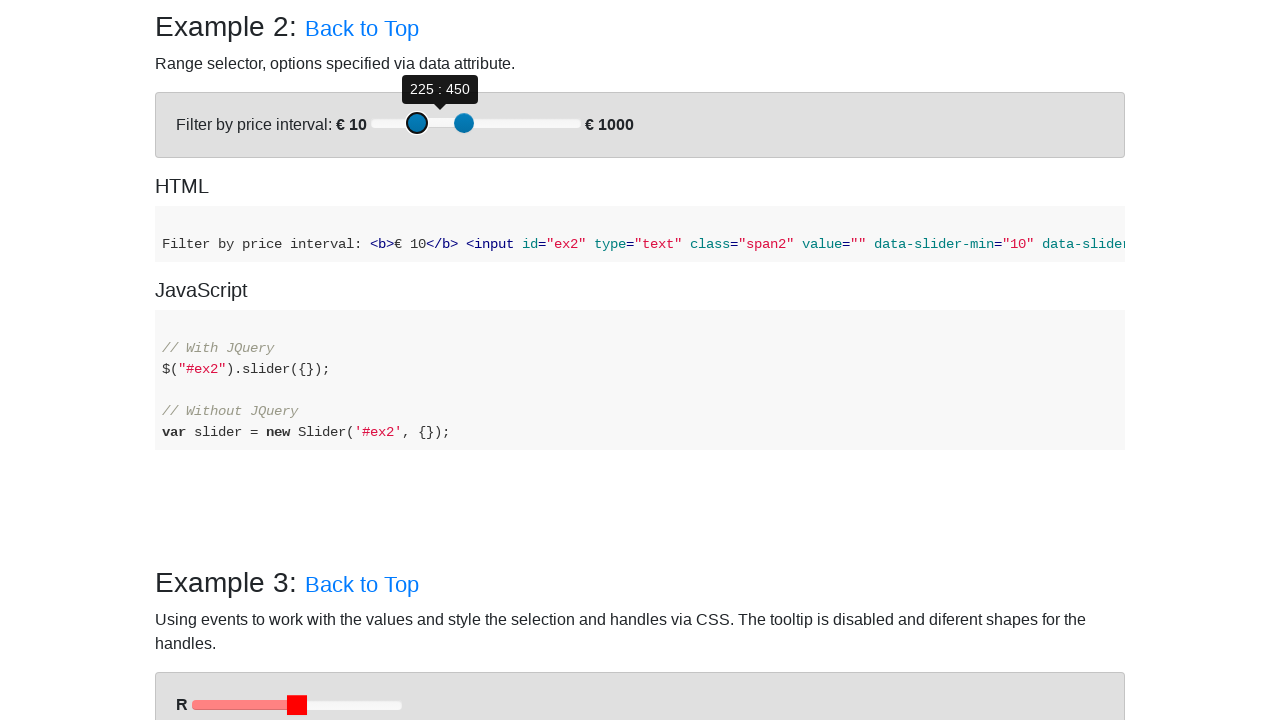

Pressed ArrowLeft on first slider to move towards target 200 on (//div[@id='example-2']//div[@role='slider'])[1]
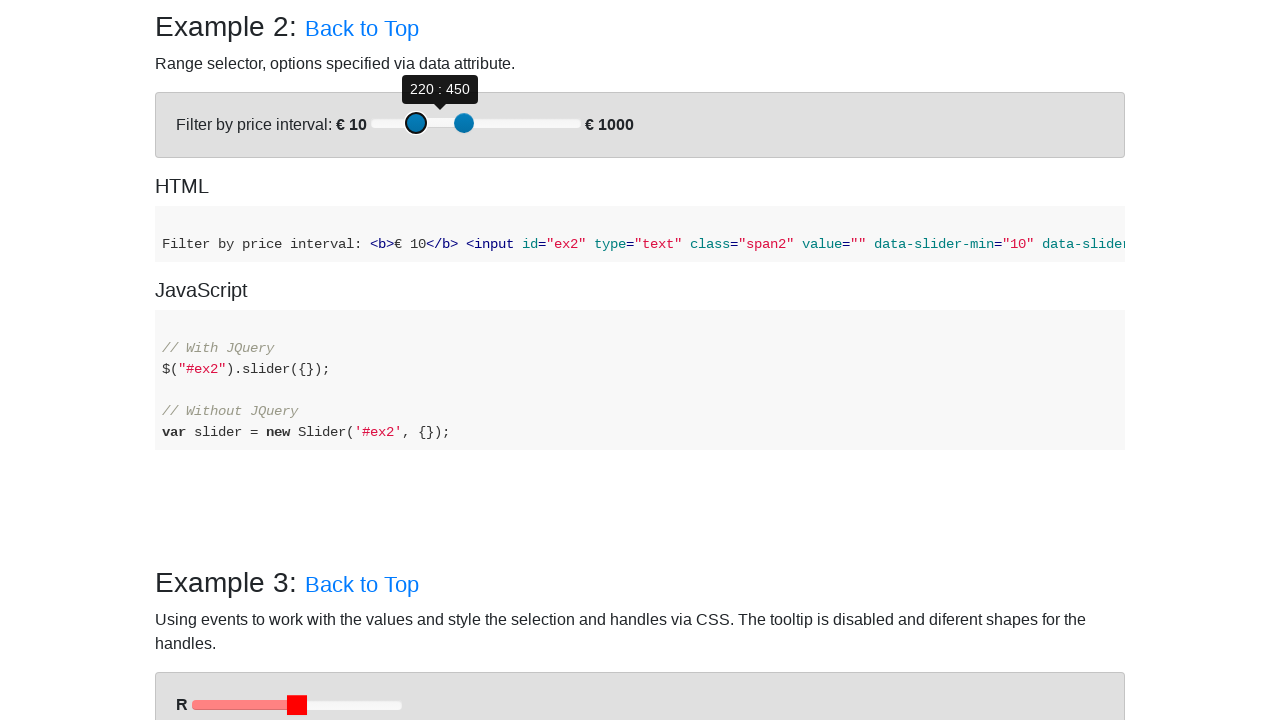

Pressed ArrowLeft on first slider to move towards target 200 on (//div[@id='example-2']//div[@role='slider'])[1]
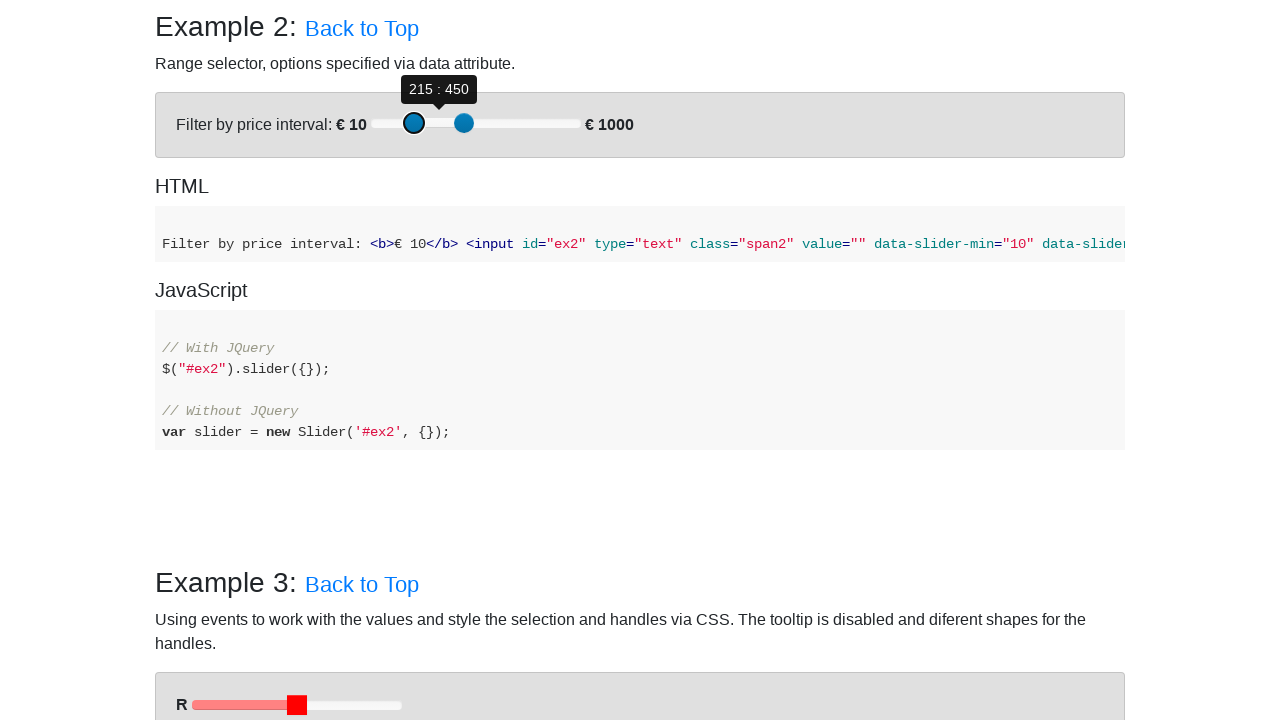

Pressed ArrowLeft on first slider to move towards target 200 on (//div[@id='example-2']//div[@role='slider'])[1]
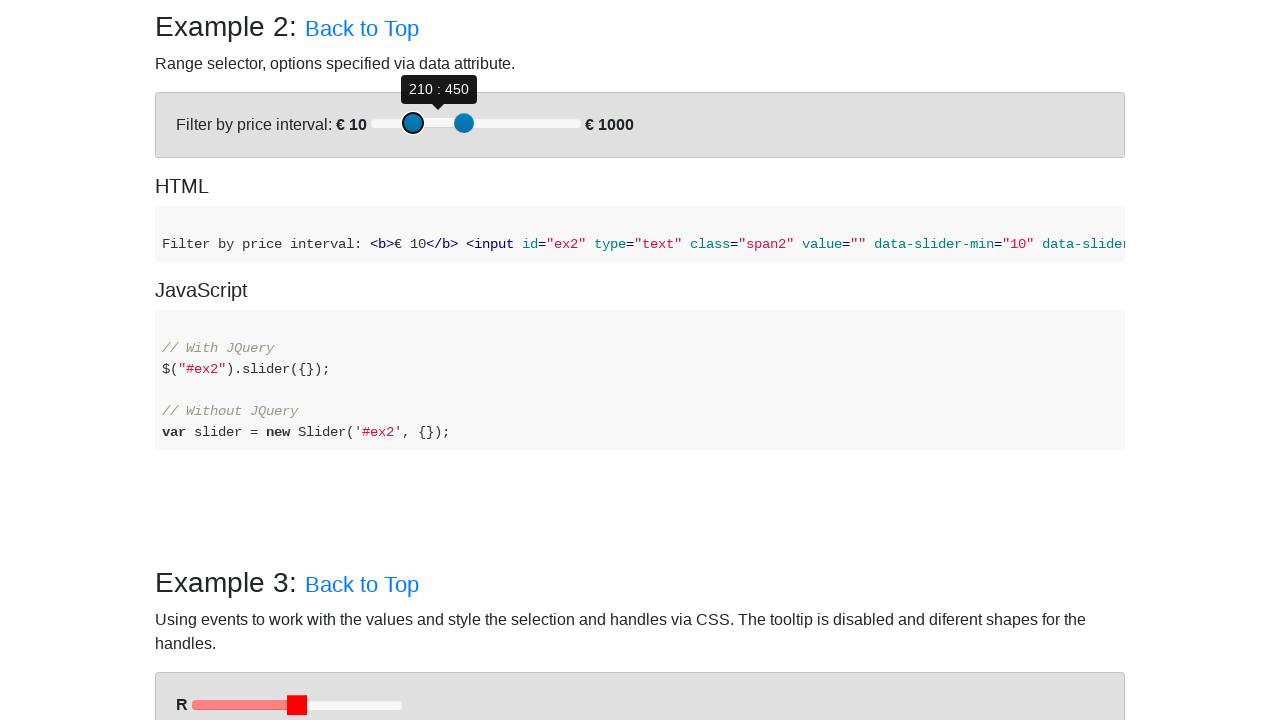

Pressed ArrowLeft on first slider to move towards target 200 on (//div[@id='example-2']//div[@role='slider'])[1]
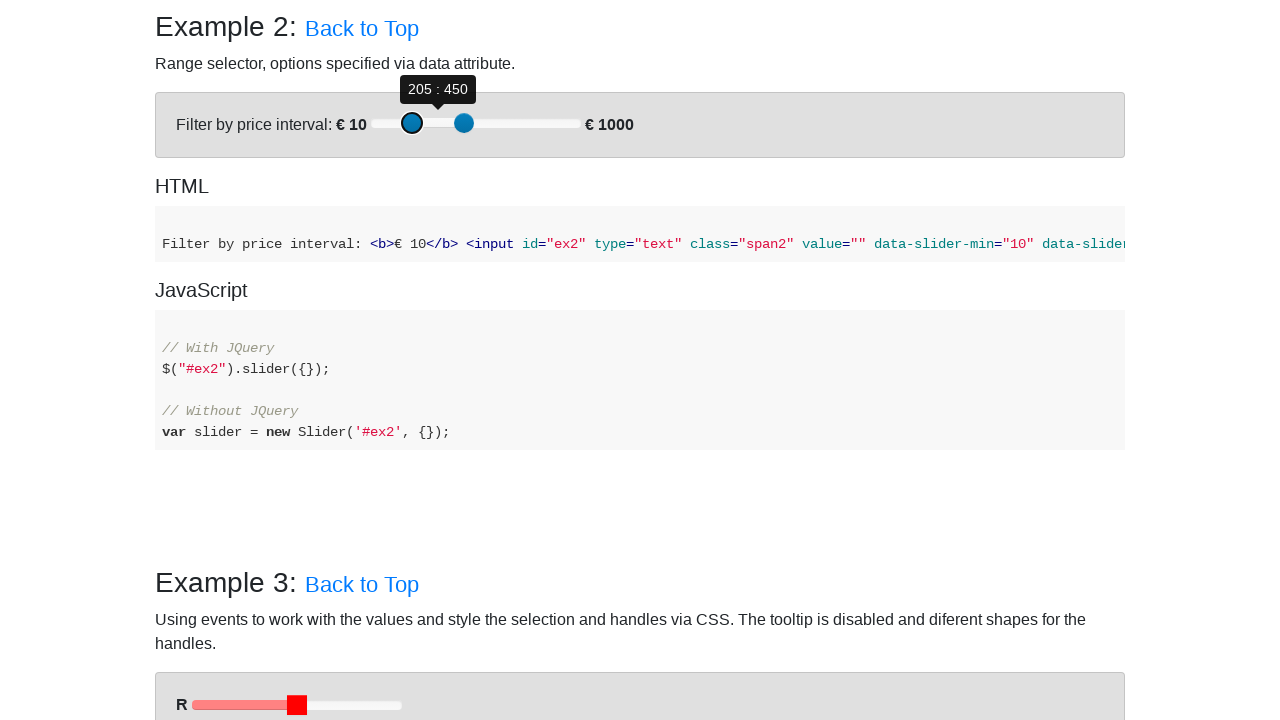

Pressed ArrowLeft on first slider to move towards target 200 on (//div[@id='example-2']//div[@role='slider'])[1]
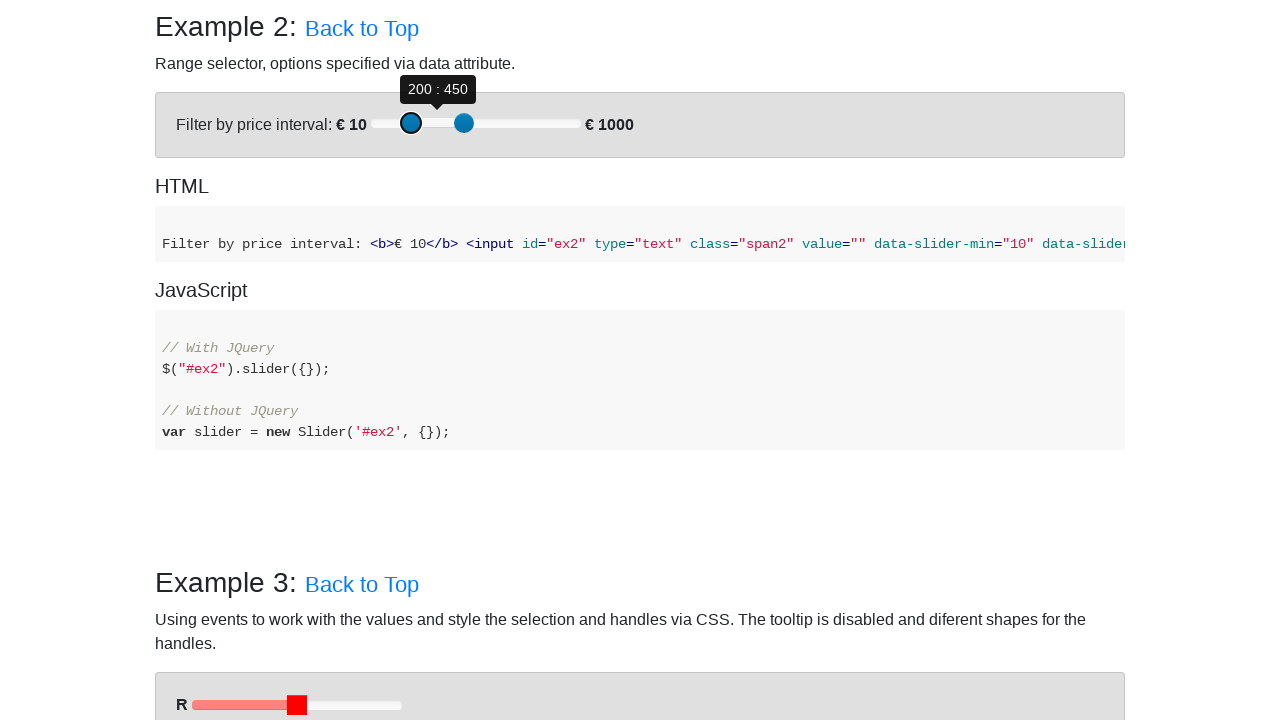

Pressed ArrowLeft on first slider to move towards target 200 on (//div[@id='example-2']//div[@role='slider'])[1]
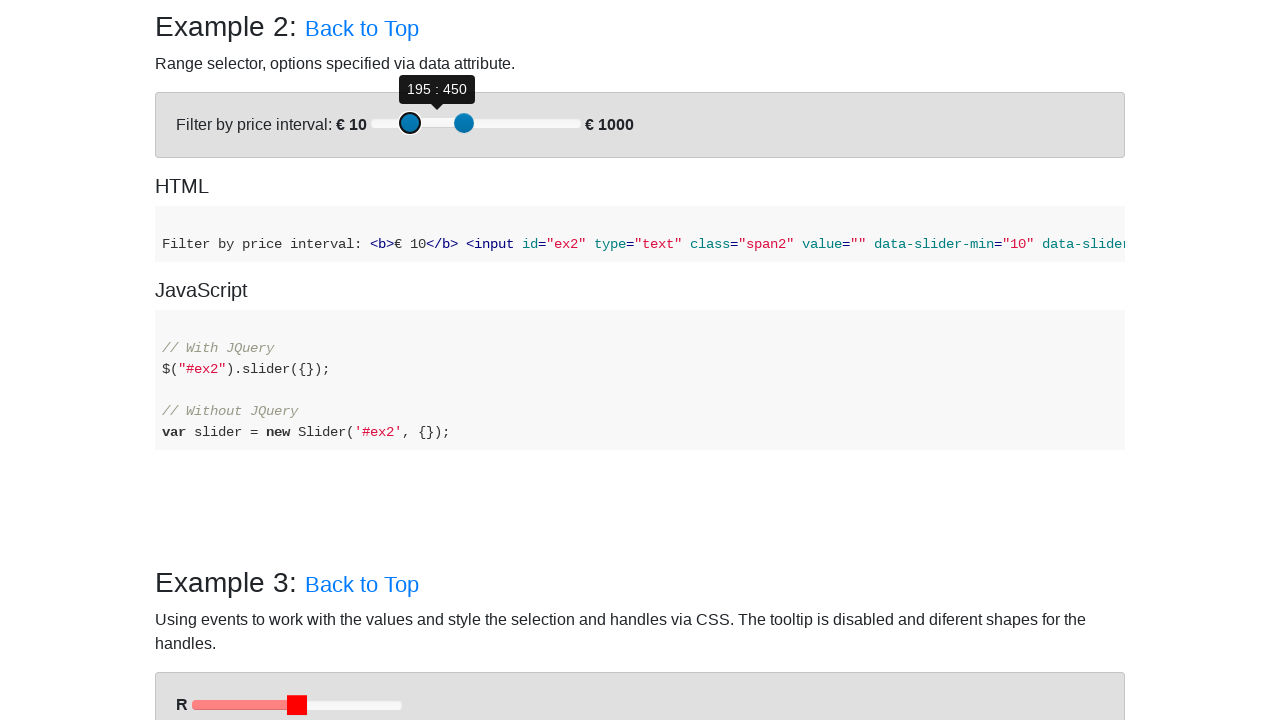

Pressed ArrowLeft on first slider to move towards target 200 on (//div[@id='example-2']//div[@role='slider'])[1]
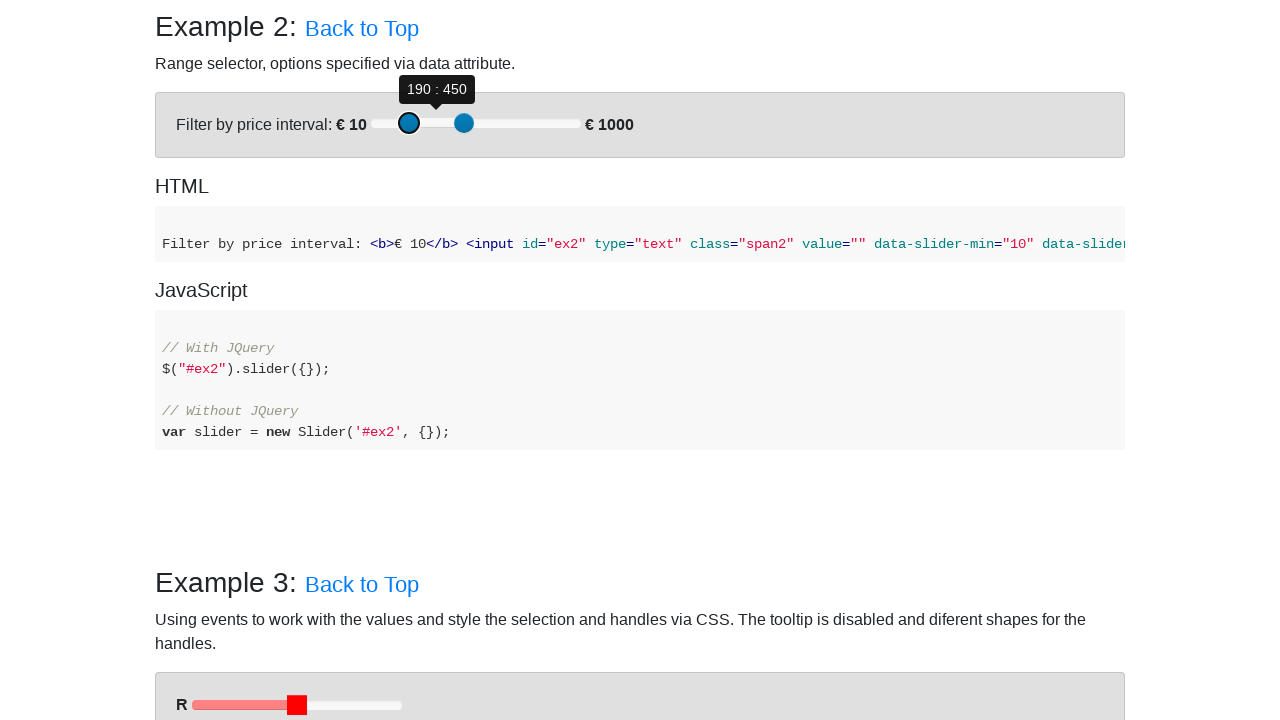

Pressed ArrowLeft on first slider to move towards target 200 on (//div[@id='example-2']//div[@role='slider'])[1]
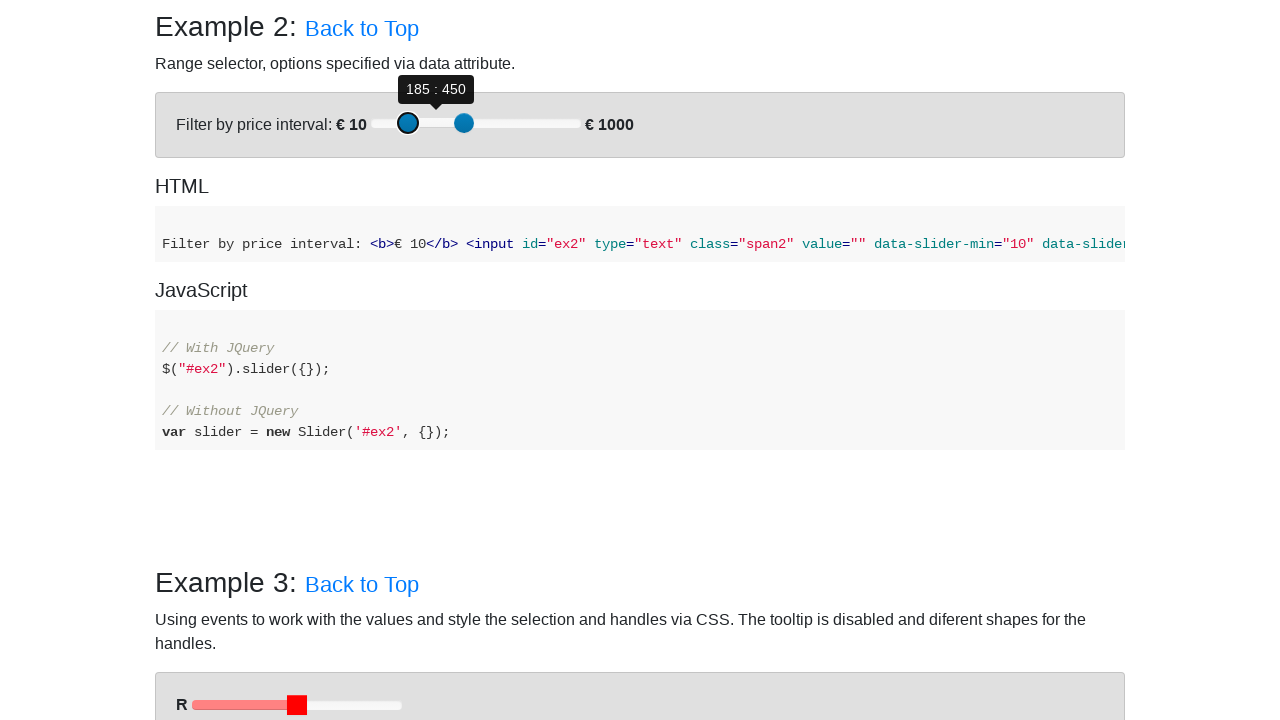

Pressed ArrowLeft on first slider to move towards target 200 on (//div[@id='example-2']//div[@role='slider'])[1]
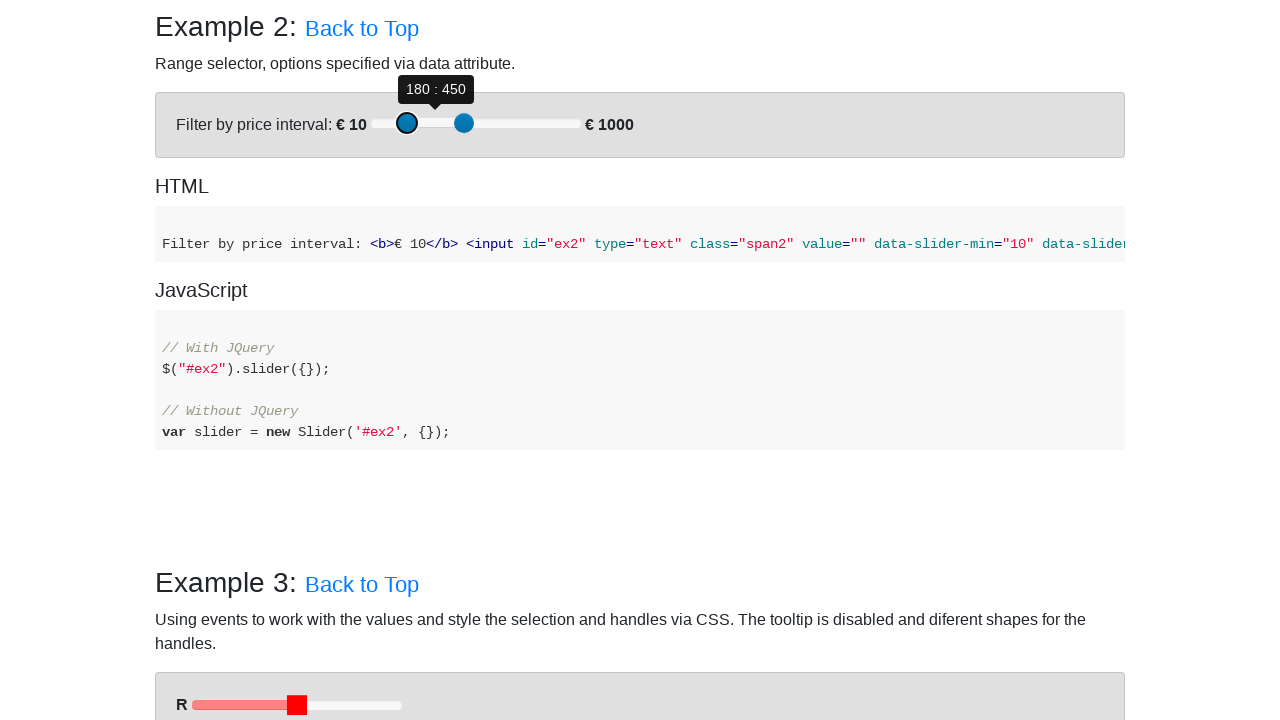

Pressed ArrowLeft on first slider to move towards target 200 on (//div[@id='example-2']//div[@role='slider'])[1]
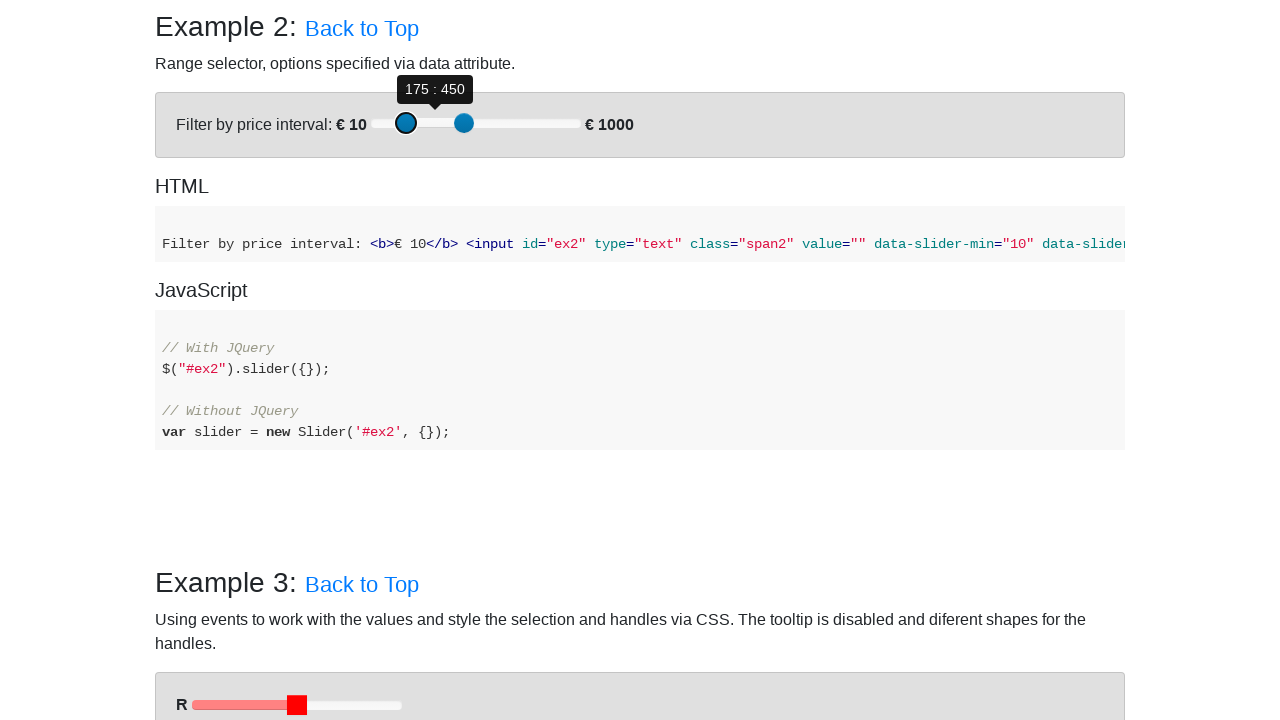

Pressed ArrowLeft on first slider to move towards target 200 on (//div[@id='example-2']//div[@role='slider'])[1]
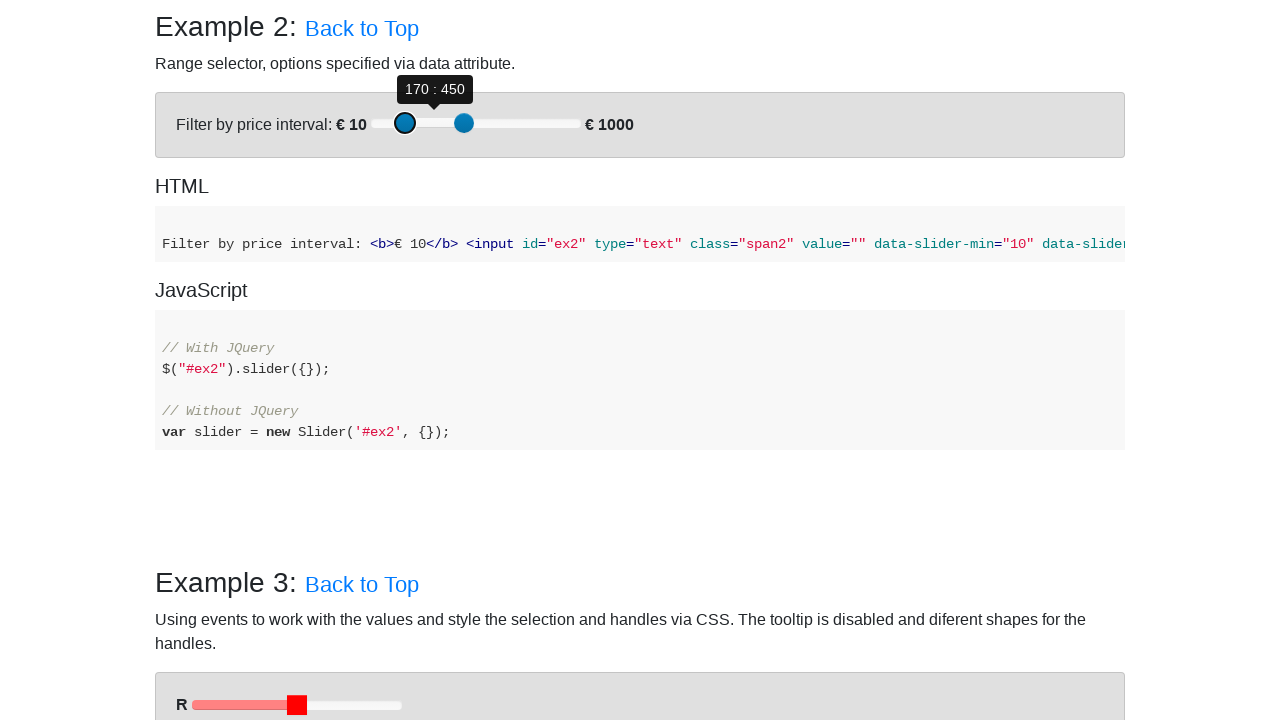

Pressed ArrowLeft on first slider to move towards target 200 on (//div[@id='example-2']//div[@role='slider'])[1]
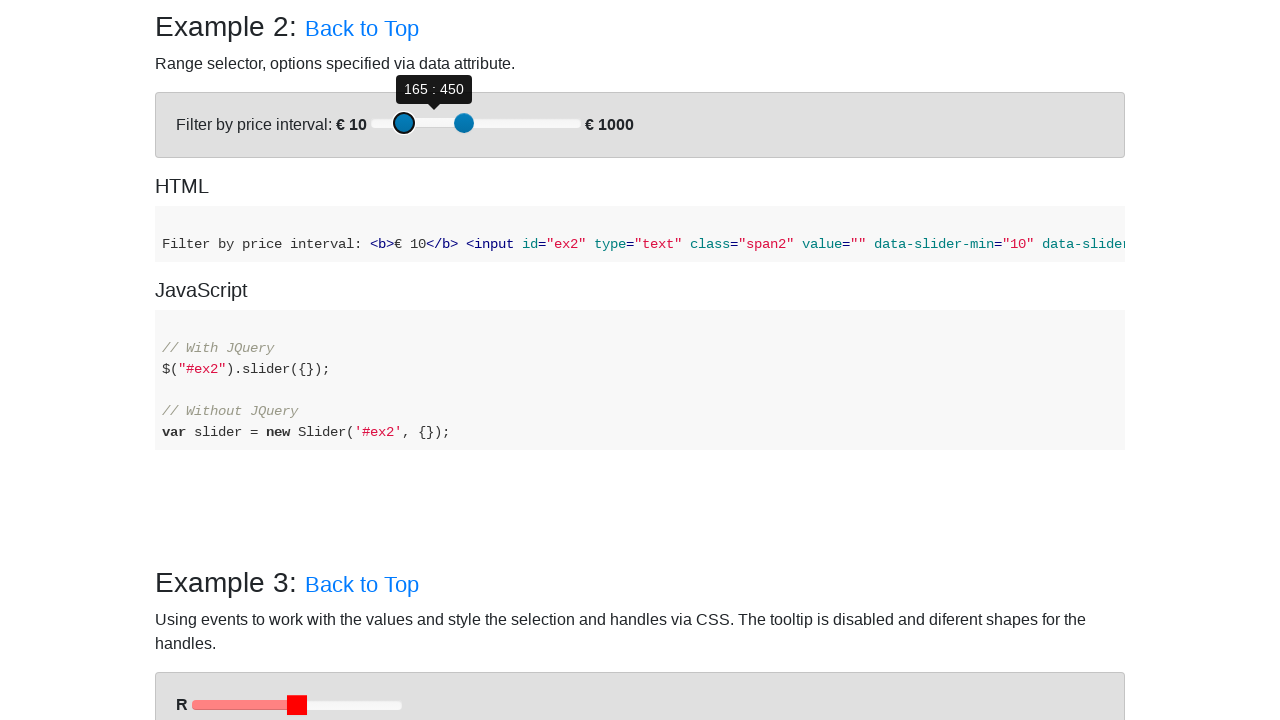

Pressed ArrowLeft on first slider to move towards target 200 on (//div[@id='example-2']//div[@role='slider'])[1]
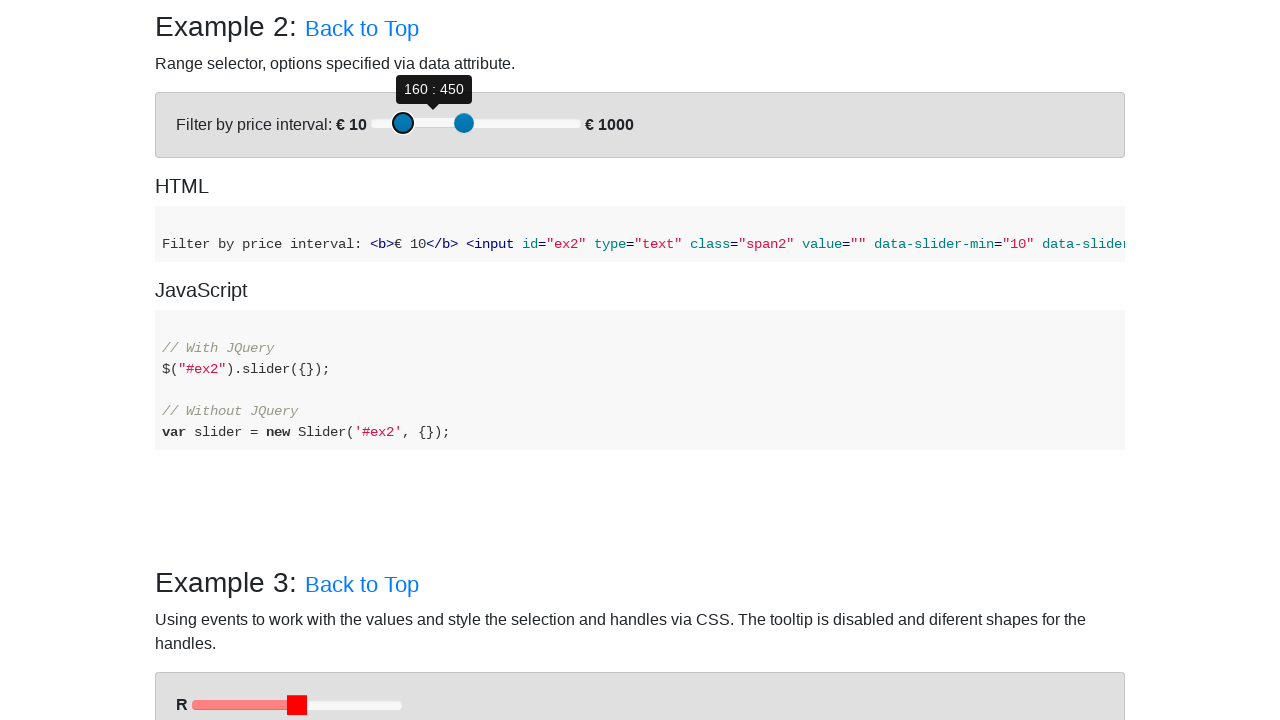

Pressed ArrowLeft on first slider to move towards target 200 on (//div[@id='example-2']//div[@role='slider'])[1]
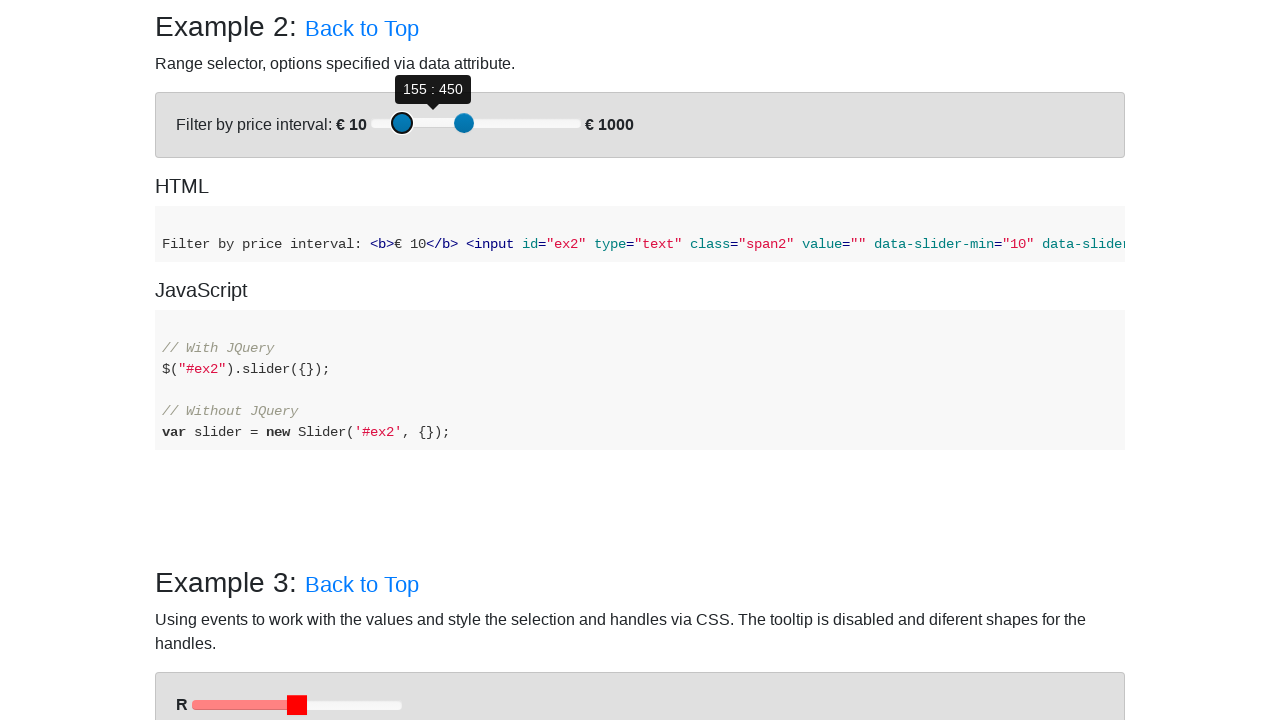

Pressed ArrowLeft on first slider to move towards target 200 on (//div[@id='example-2']//div[@role='slider'])[1]
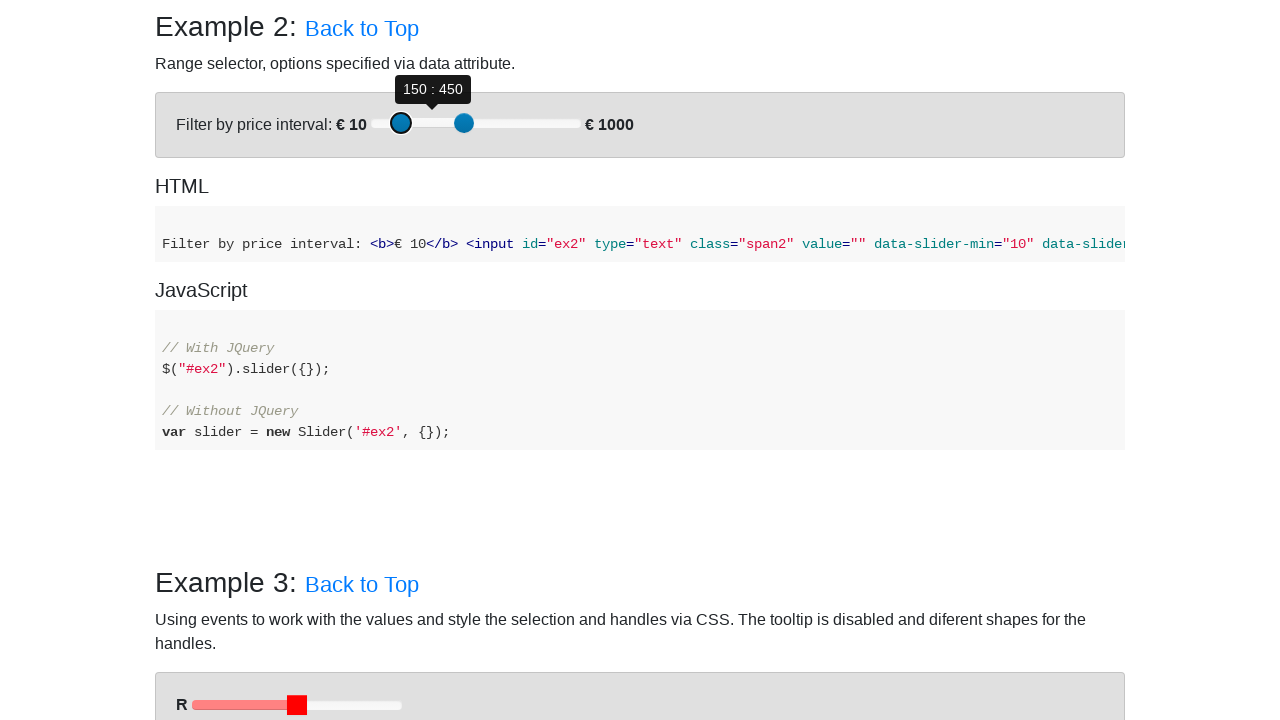

Pressed ArrowLeft on first slider to move towards target 200 on (//div[@id='example-2']//div[@role='slider'])[1]
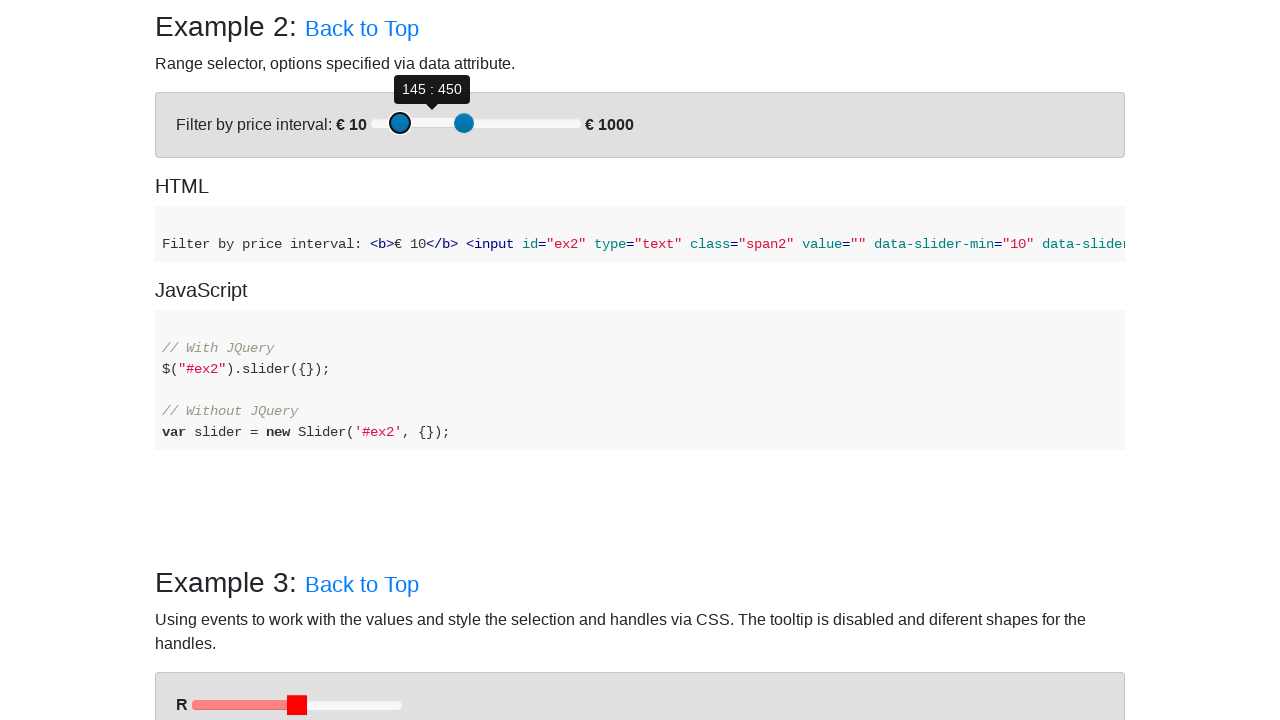

Pressed ArrowLeft on first slider to move towards target 200 on (//div[@id='example-2']//div[@role='slider'])[1]
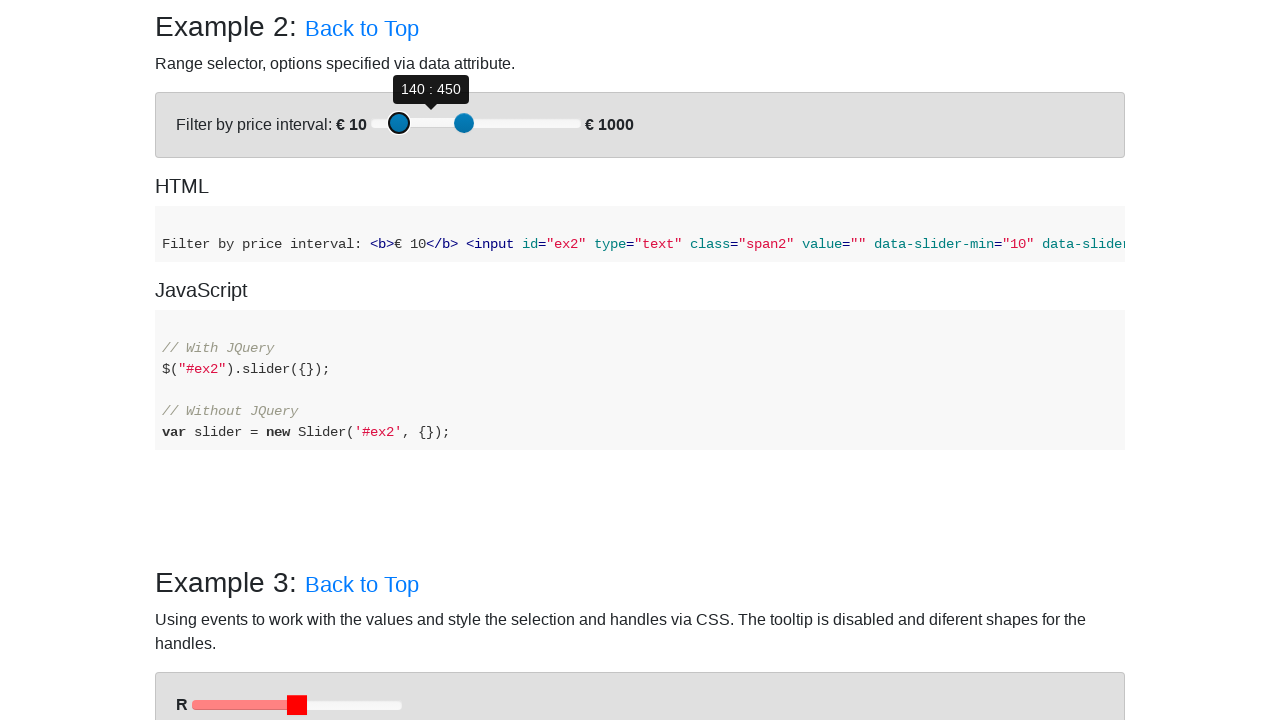

Pressed ArrowLeft on first slider to move towards target 200 on (//div[@id='example-2']//div[@role='slider'])[1]
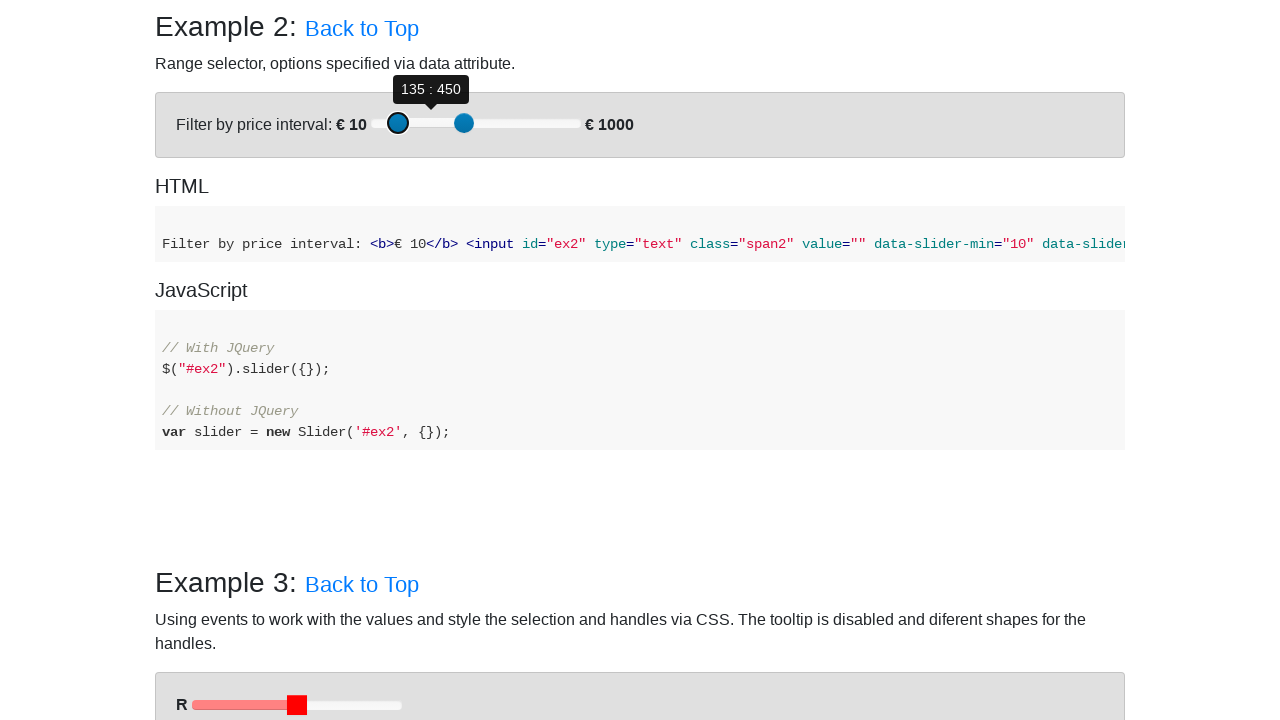

Pressed ArrowLeft on first slider to move towards target 200 on (//div[@id='example-2']//div[@role='slider'])[1]
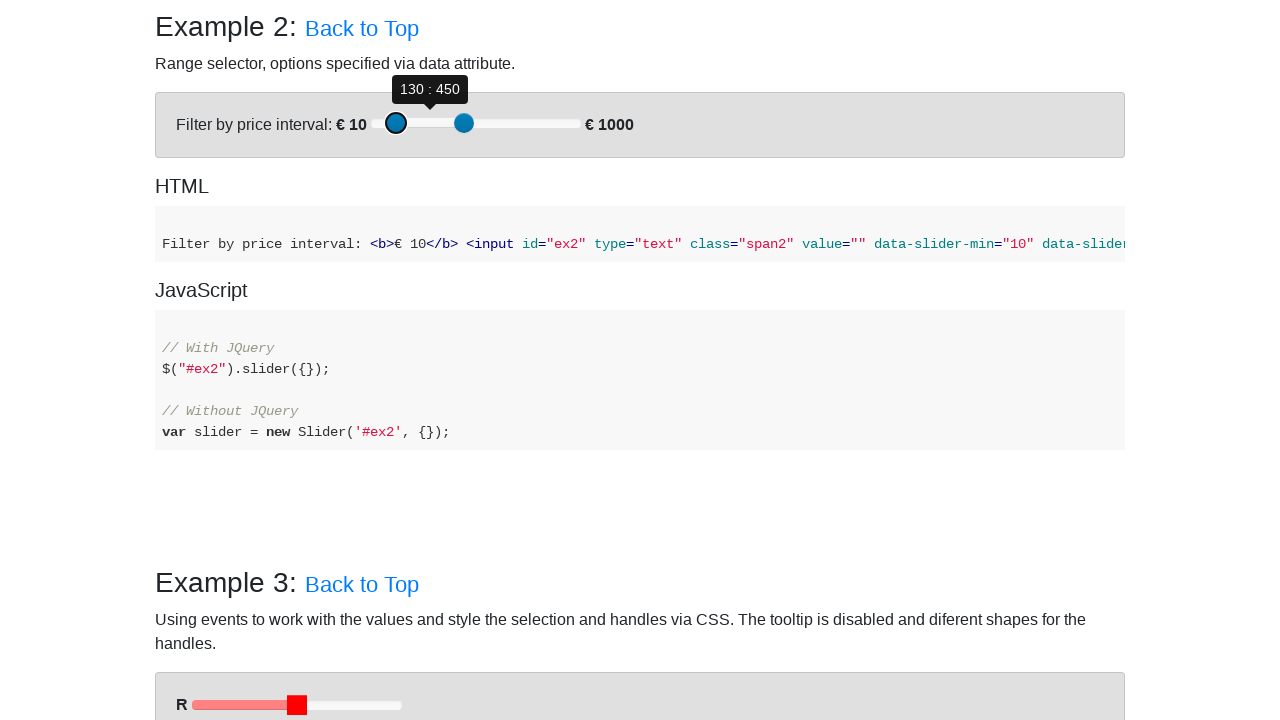

Pressed ArrowLeft on first slider to move towards target 200 on (//div[@id='example-2']//div[@role='slider'])[1]
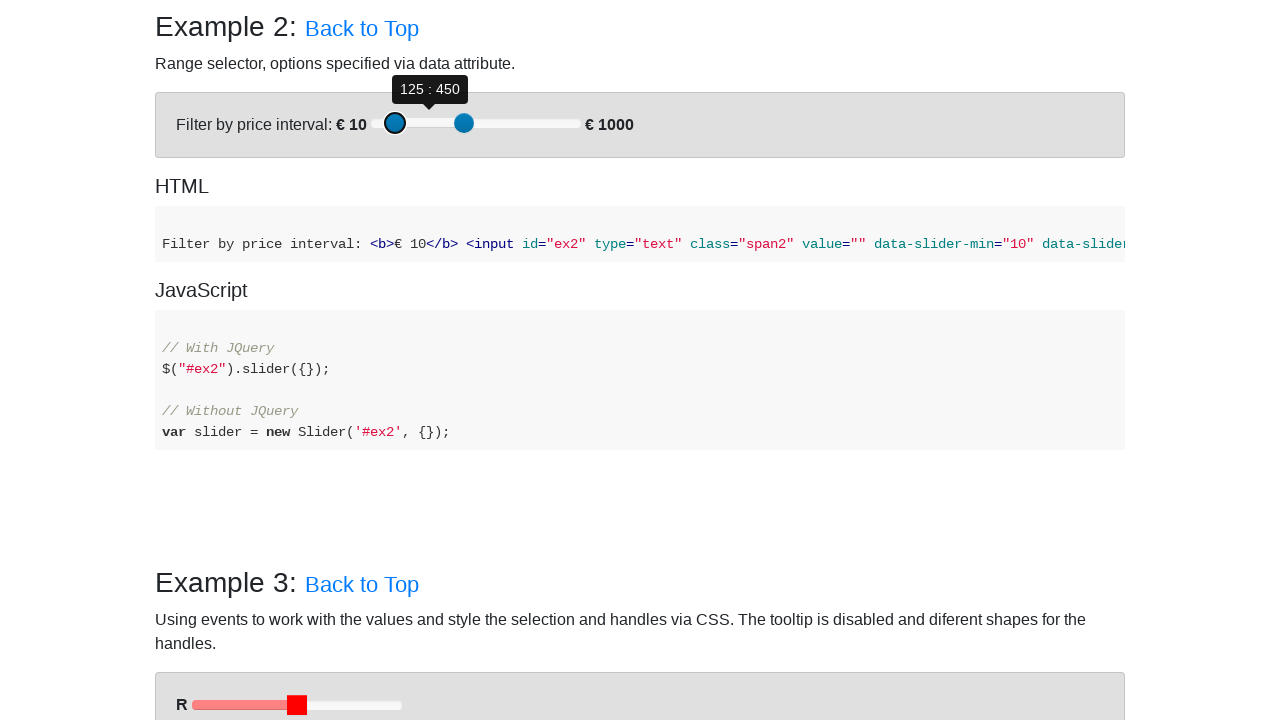

Pressed ArrowLeft on first slider to move towards target 200 on (//div[@id='example-2']//div[@role='slider'])[1]
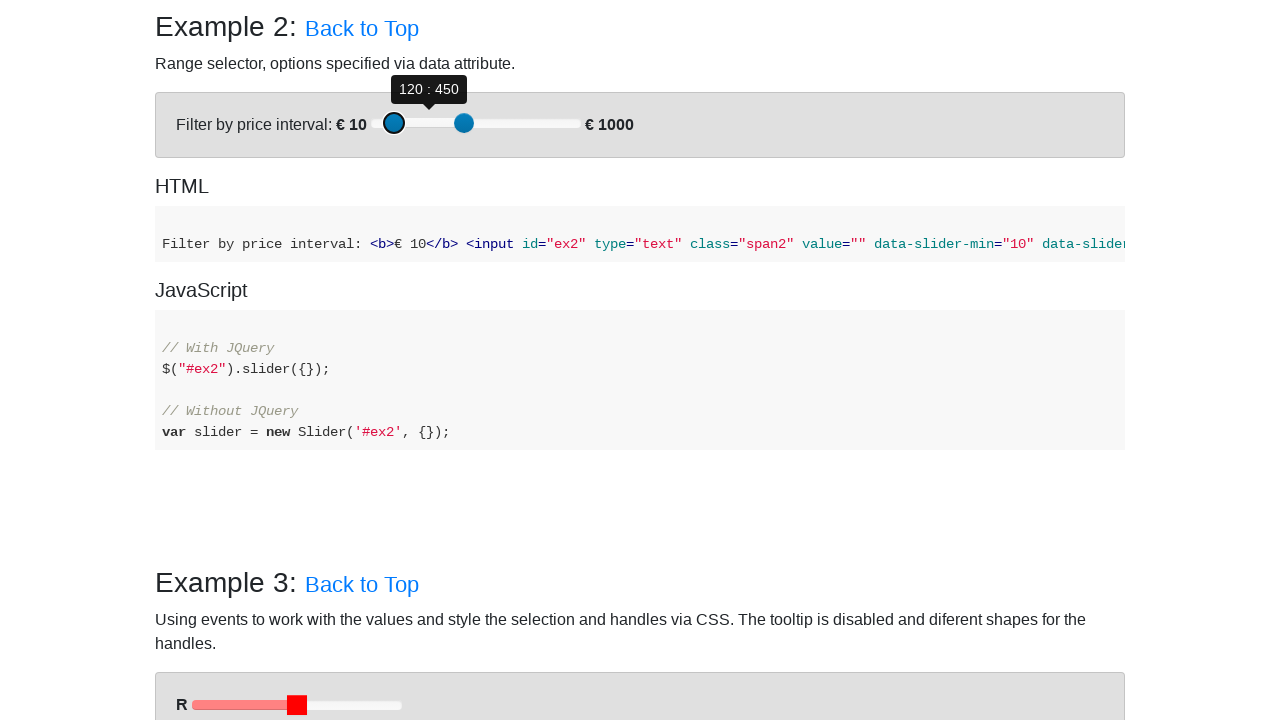

Pressed ArrowLeft on first slider to move towards target 200 on (//div[@id='example-2']//div[@role='slider'])[1]
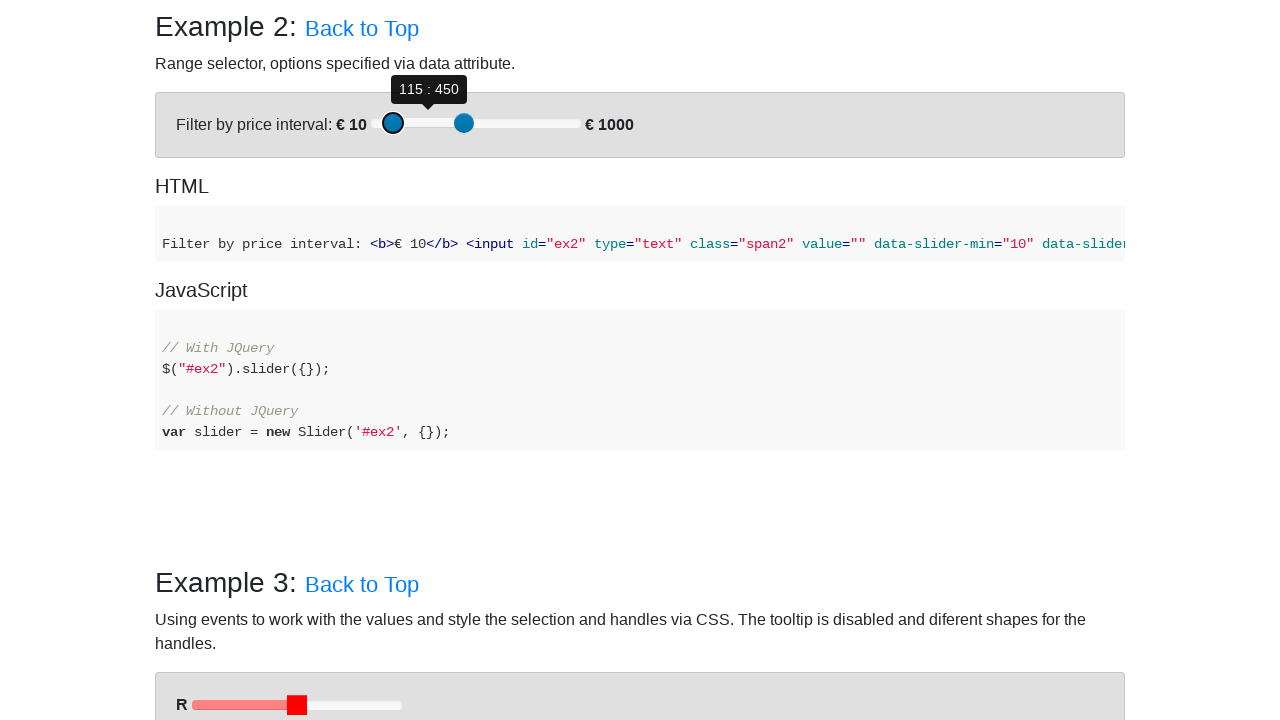

Pressed ArrowLeft on first slider to move towards target 200 on (//div[@id='example-2']//div[@role='slider'])[1]
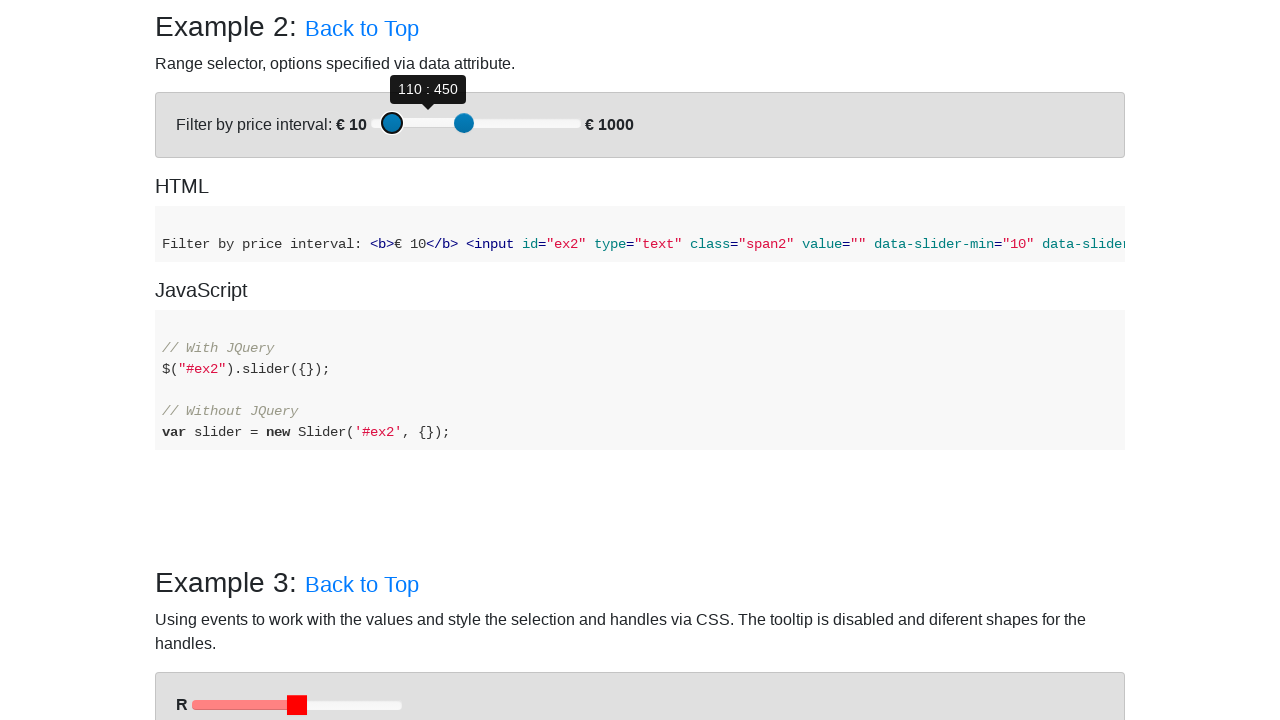

Pressed ArrowLeft on first slider to move towards target 200 on (//div[@id='example-2']//div[@role='slider'])[1]
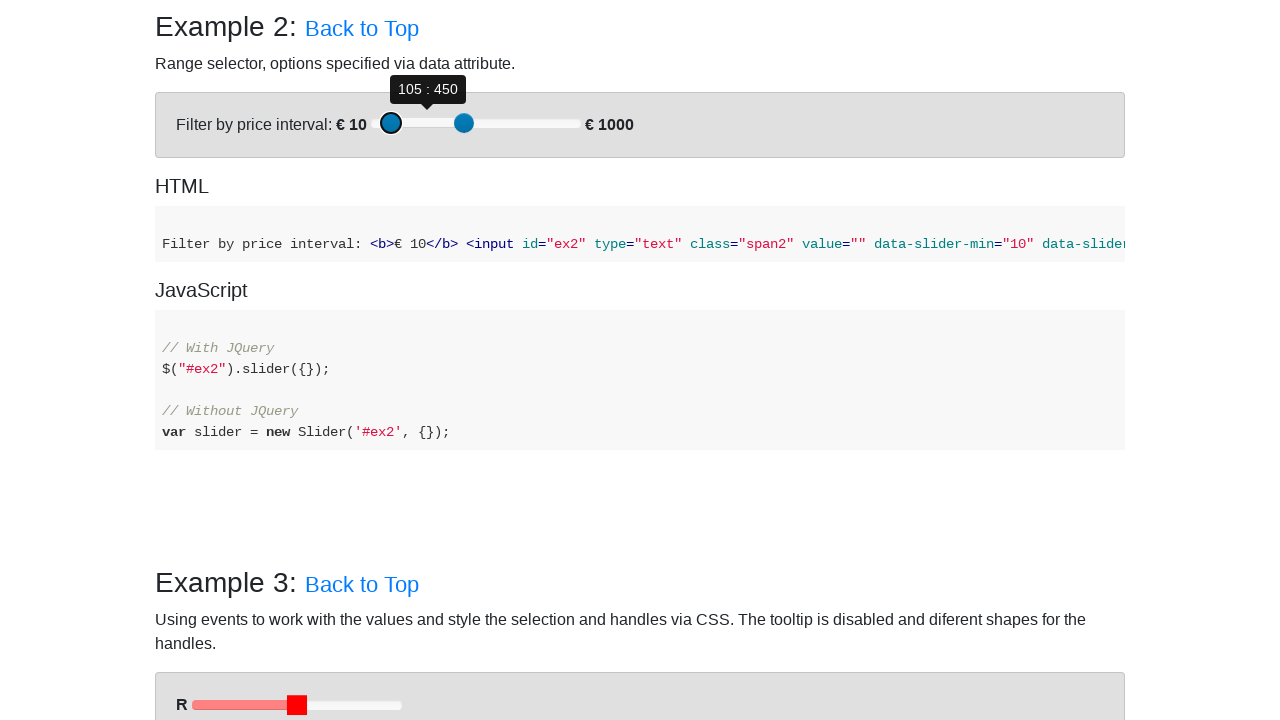

Pressed ArrowLeft on first slider to move towards target 200 on (//div[@id='example-2']//div[@role='slider'])[1]
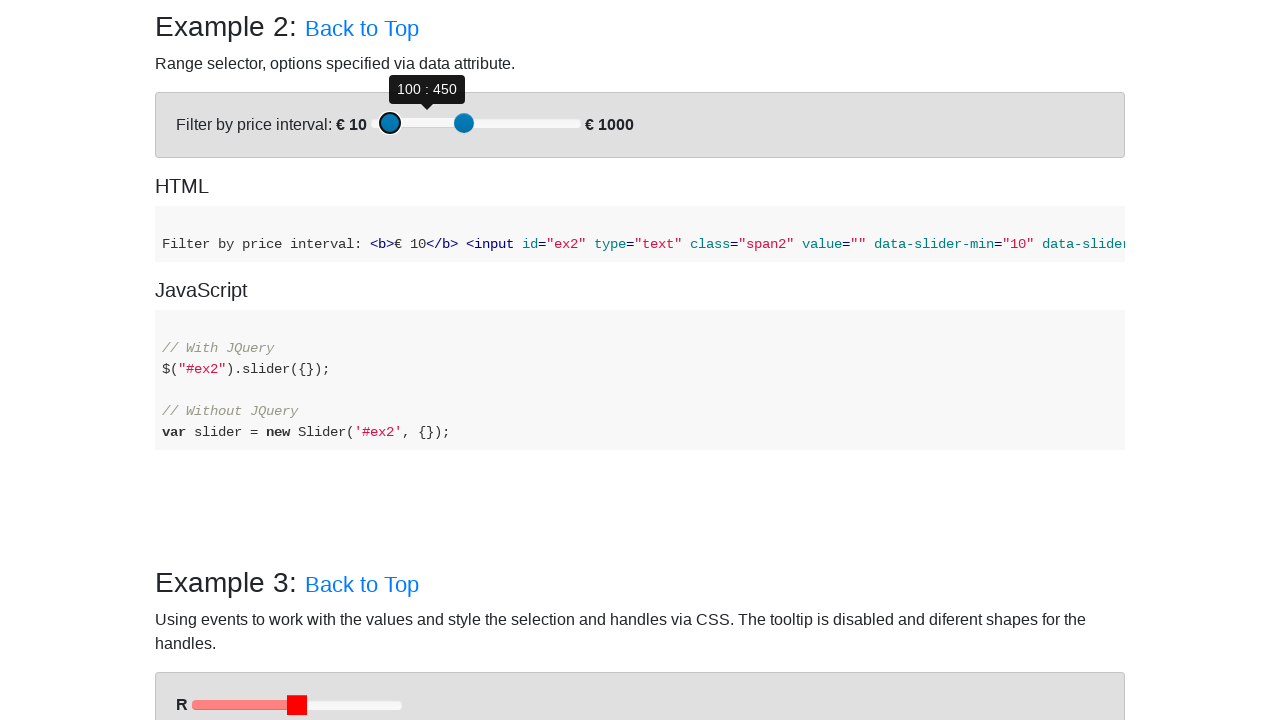

Pressed ArrowLeft on first slider to move towards target 200 on (//div[@id='example-2']//div[@role='slider'])[1]
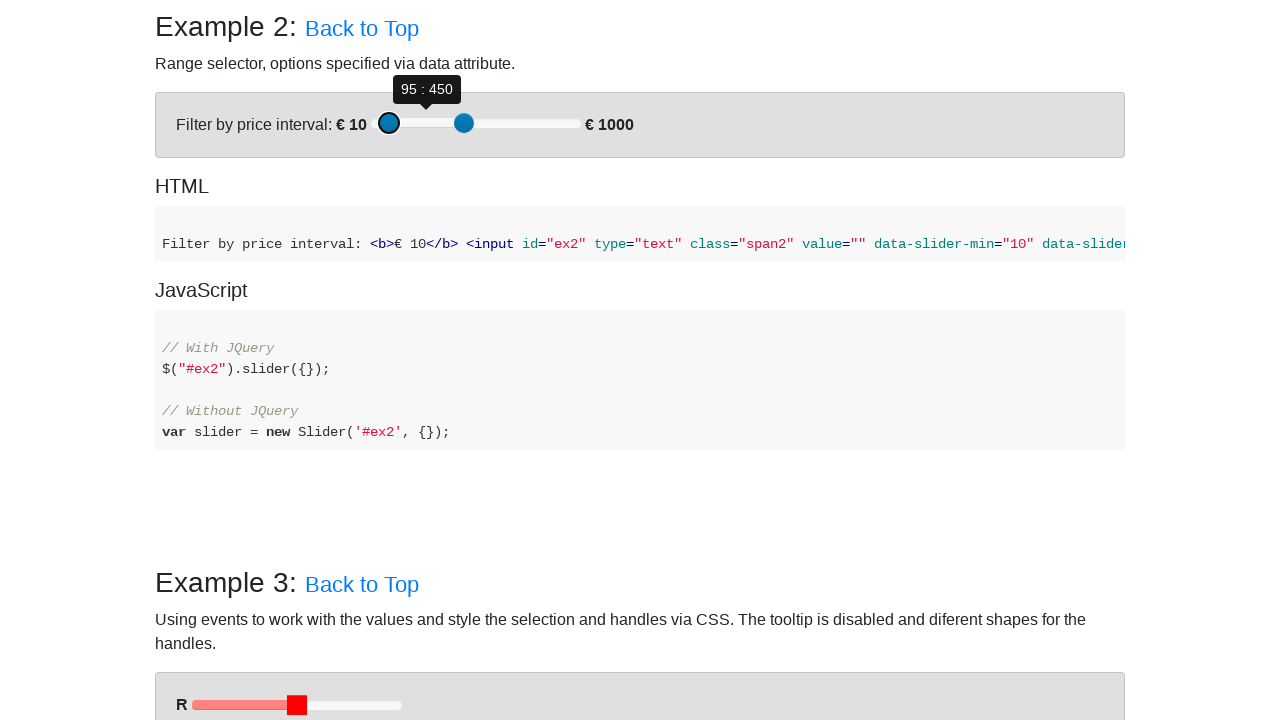

Pressed ArrowLeft on first slider to move towards target 200 on (//div[@id='example-2']//div[@role='slider'])[1]
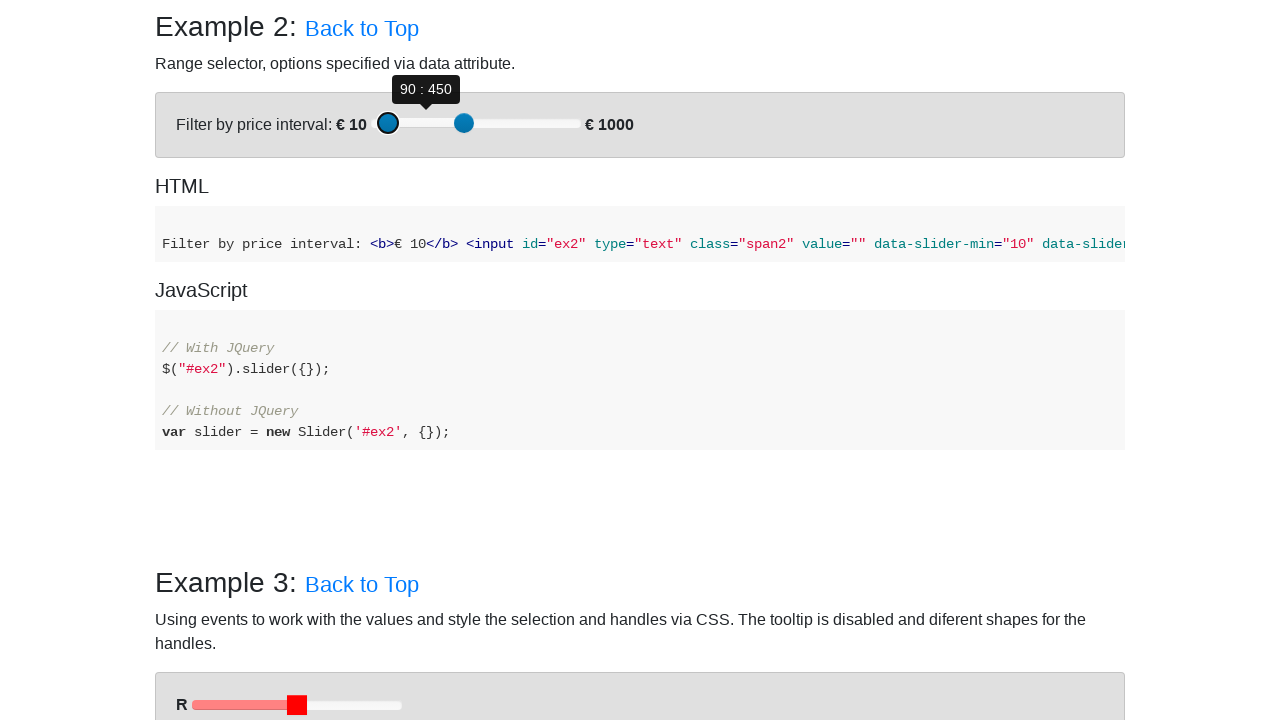

Pressed ArrowLeft on first slider to move towards target 200 on (//div[@id='example-2']//div[@role='slider'])[1]
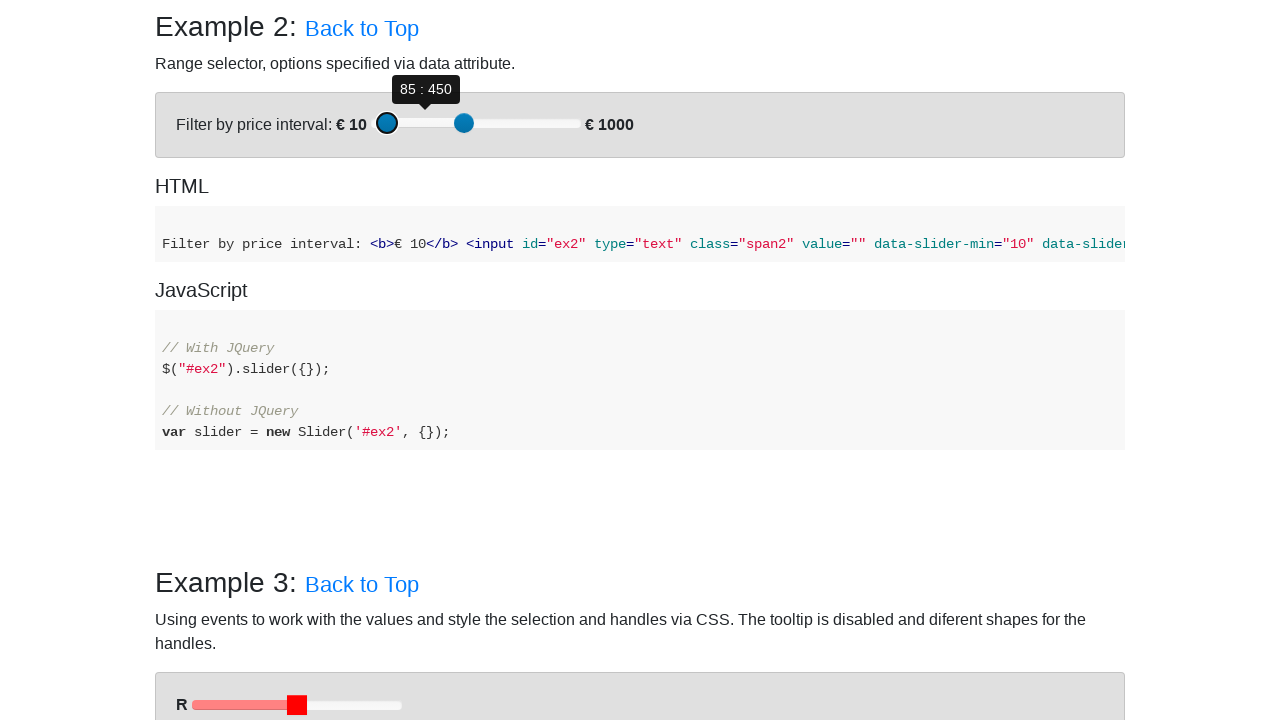

Pressed ArrowLeft on first slider to move towards target 200 on (//div[@id='example-2']//div[@role='slider'])[1]
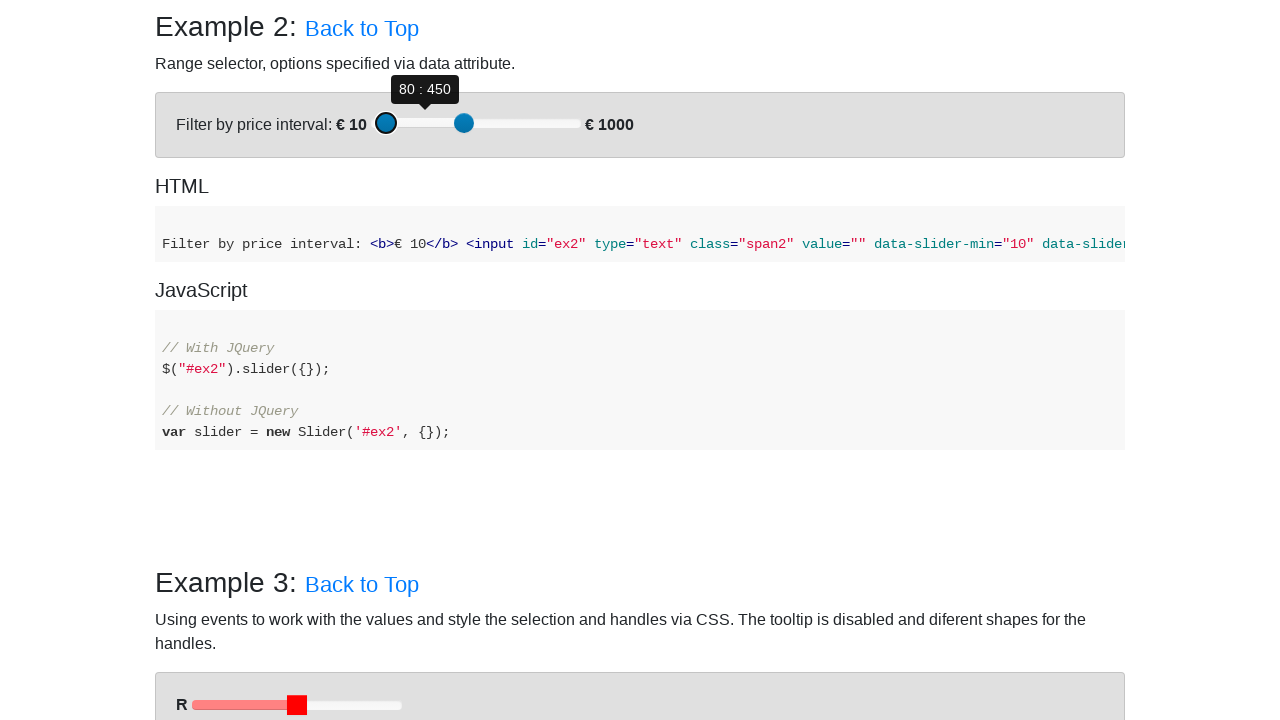

Pressed ArrowLeft on first slider to move towards target 200 on (//div[@id='example-2']//div[@role='slider'])[1]
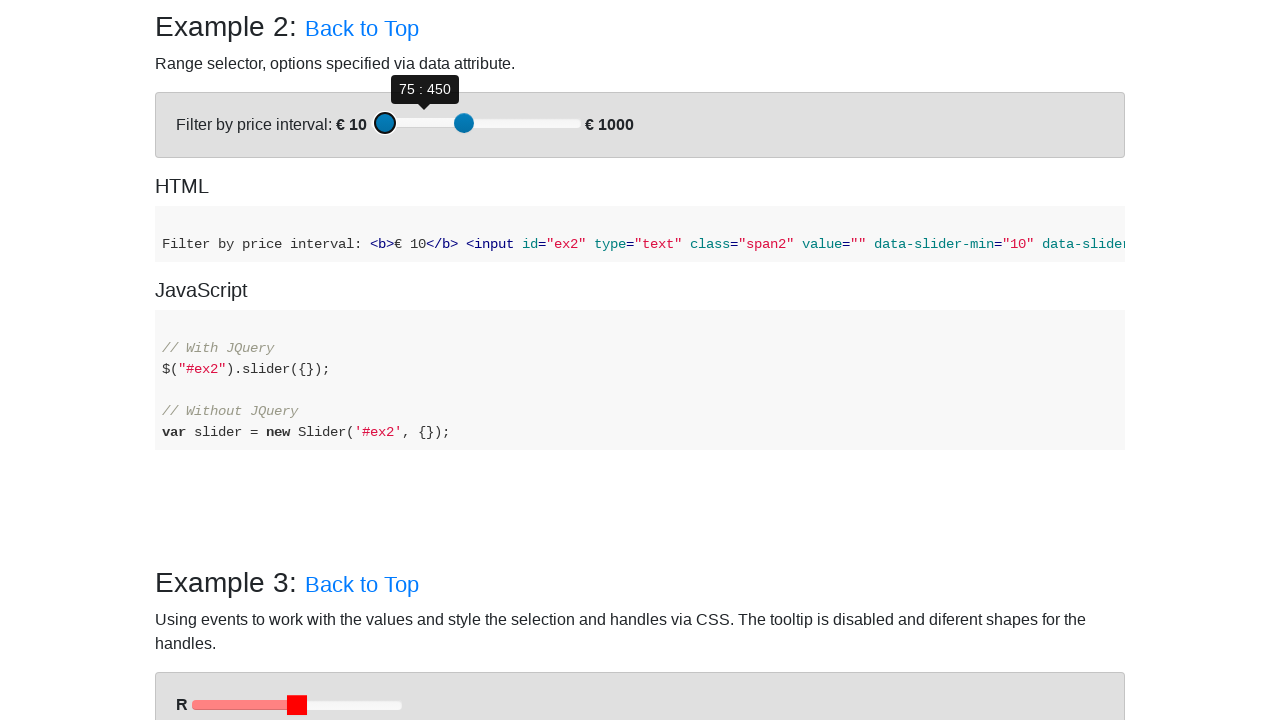

Pressed ArrowLeft on first slider to move towards target 200 on (//div[@id='example-2']//div[@role='slider'])[1]
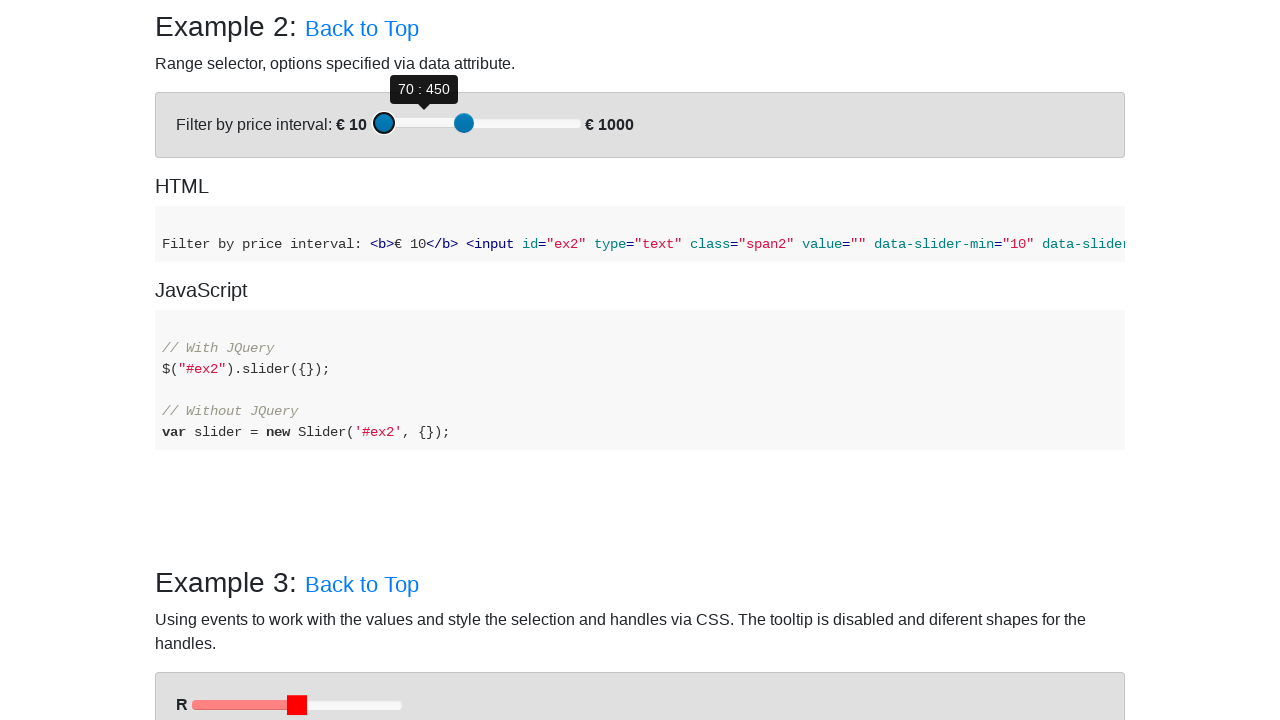

Pressed ArrowLeft on first slider to move towards target 200 on (//div[@id='example-2']//div[@role='slider'])[1]
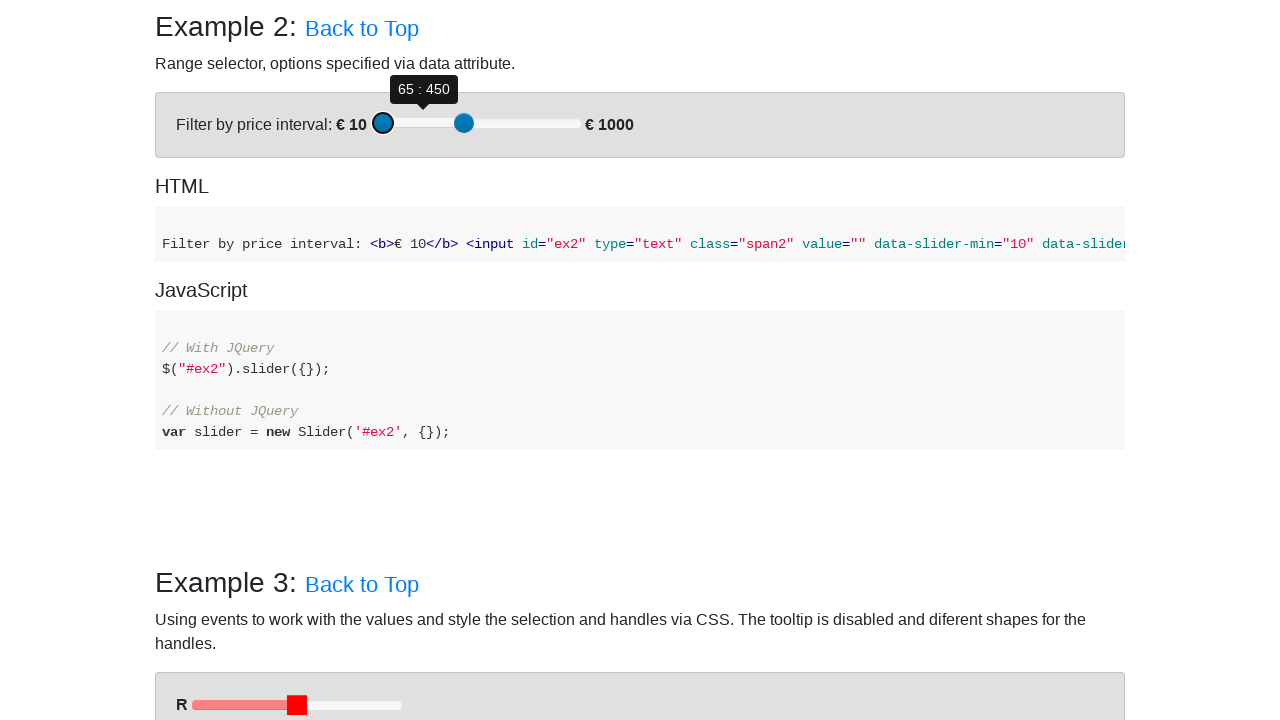

Pressed ArrowLeft on first slider to move towards target 200 on (//div[@id='example-2']//div[@role='slider'])[1]
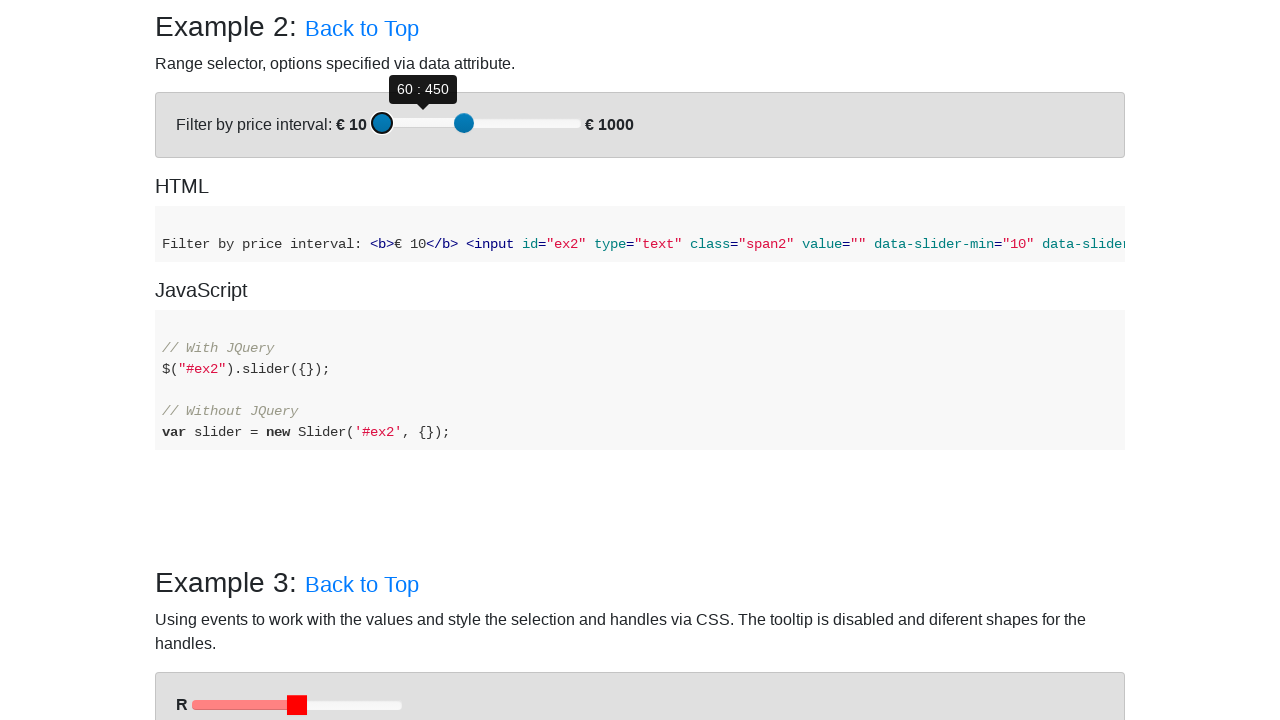

Pressed ArrowLeft on first slider to move towards target 200 on (//div[@id='example-2']//div[@role='slider'])[1]
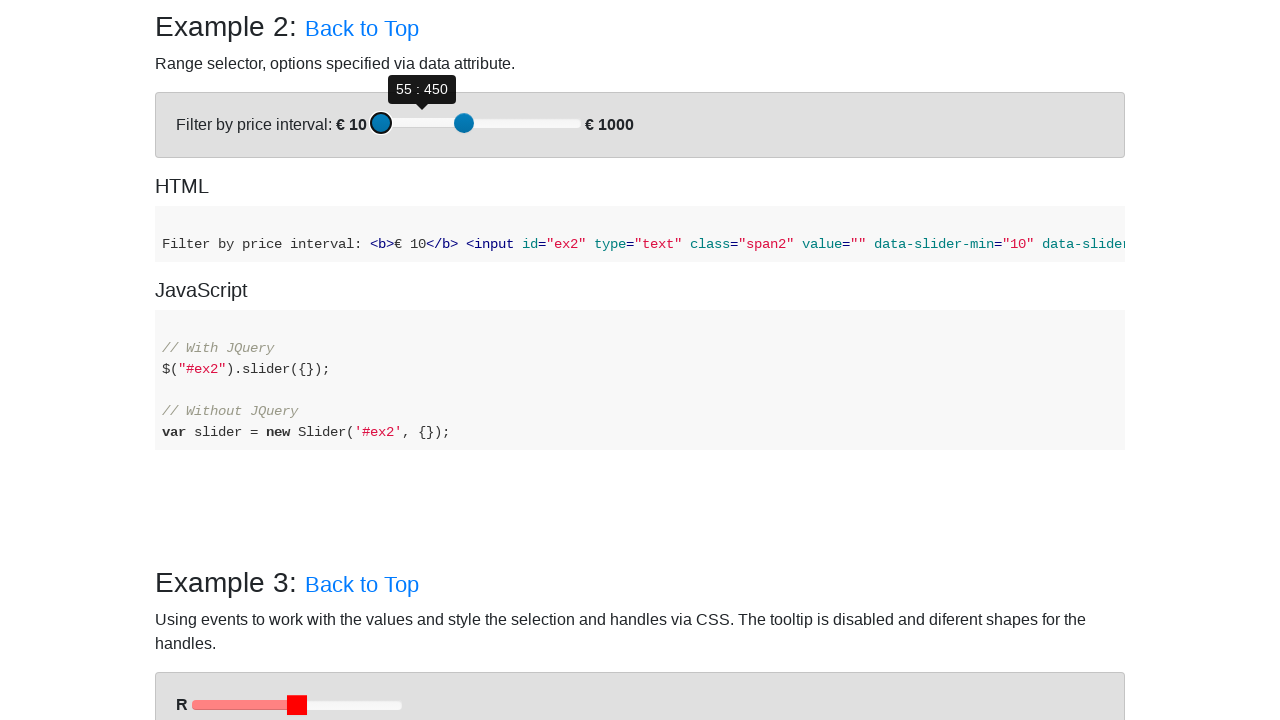

Pressed ArrowLeft on first slider to move towards target 200 on (//div[@id='example-2']//div[@role='slider'])[1]
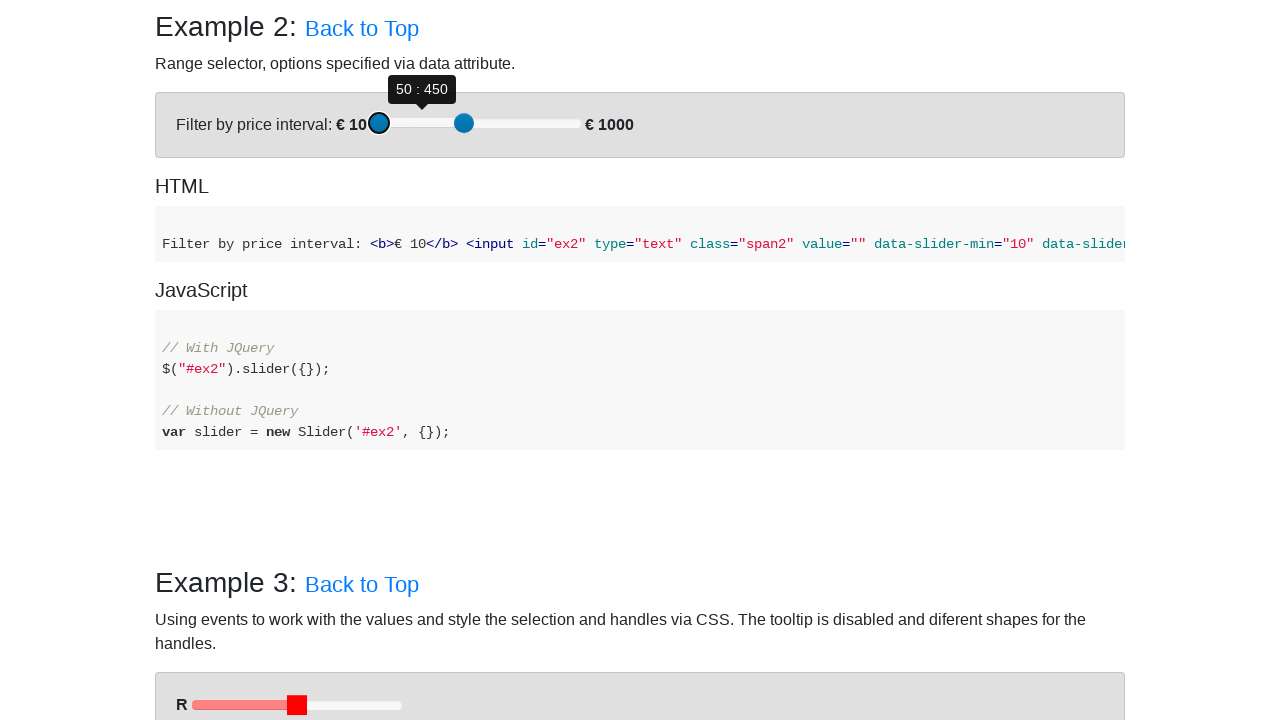

Pressed ArrowLeft on first slider to move towards target 200 on (//div[@id='example-2']//div[@role='slider'])[1]
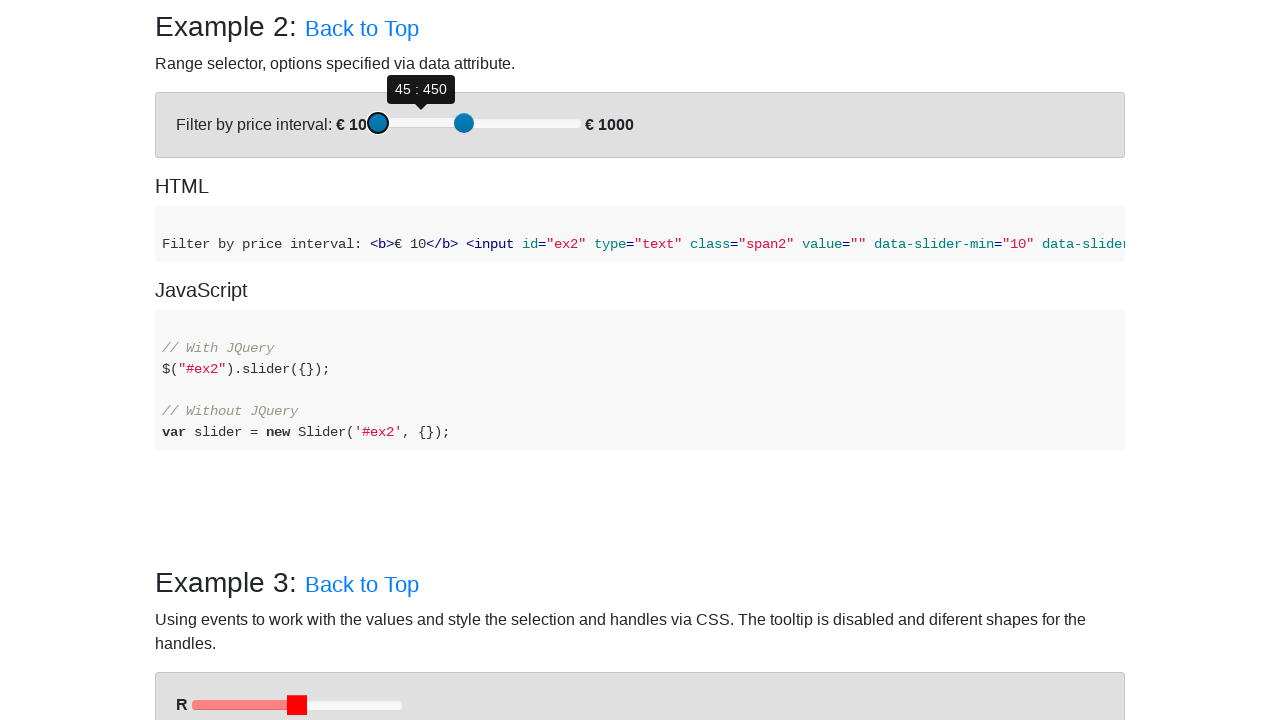

Pressed ArrowLeft on first slider to move towards target 200 on (//div[@id='example-2']//div[@role='slider'])[1]
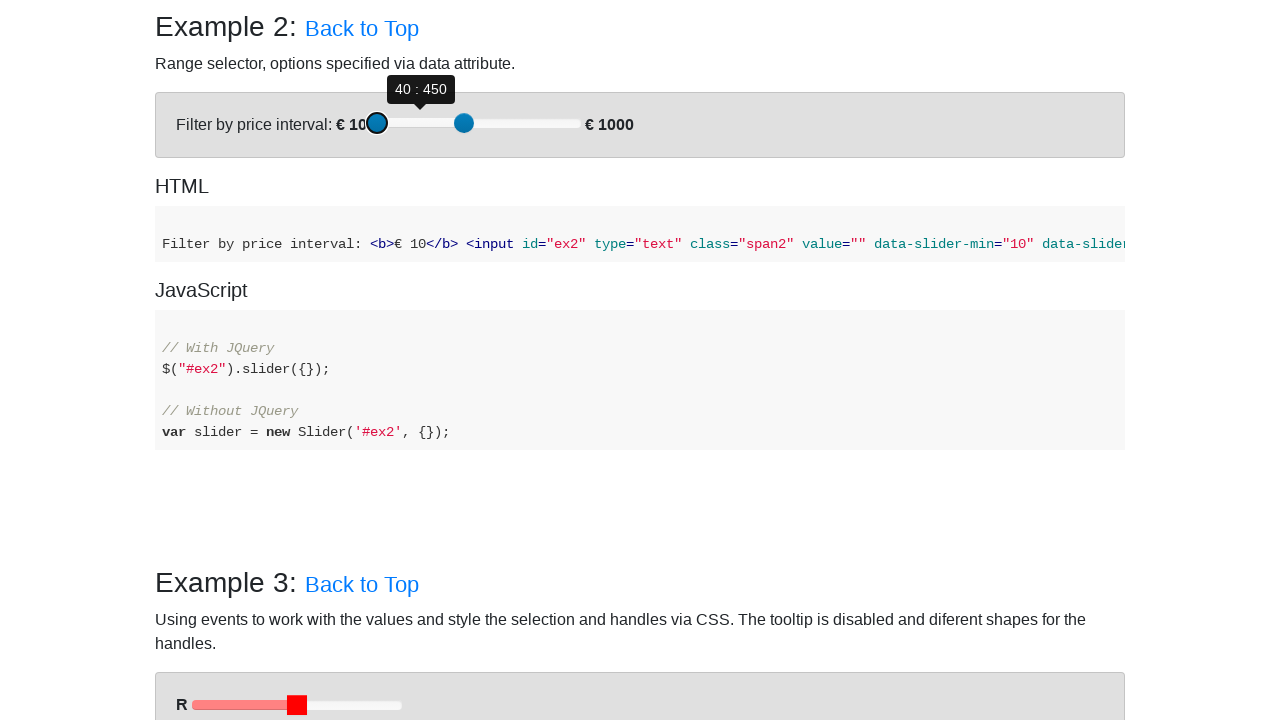

Pressed ArrowLeft on first slider to move towards target 200 on (//div[@id='example-2']//div[@role='slider'])[1]
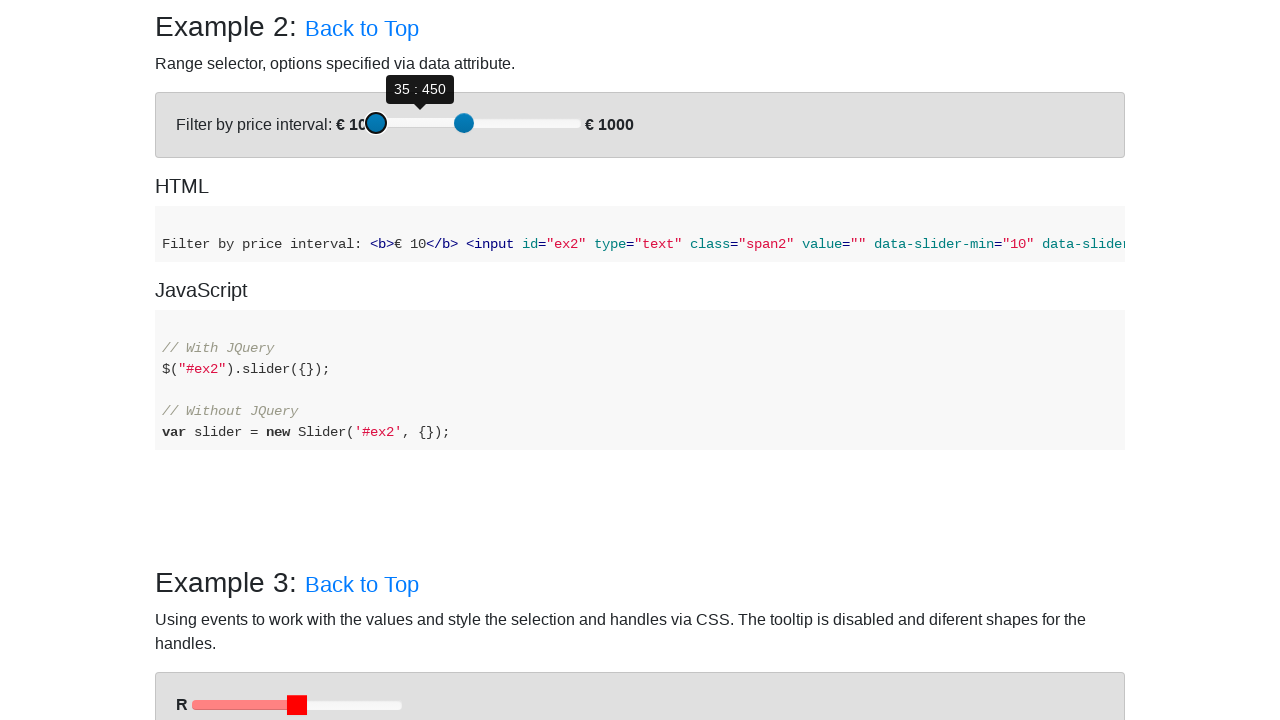

Pressed ArrowLeft on first slider to move towards target 200 on (//div[@id='example-2']//div[@role='slider'])[1]
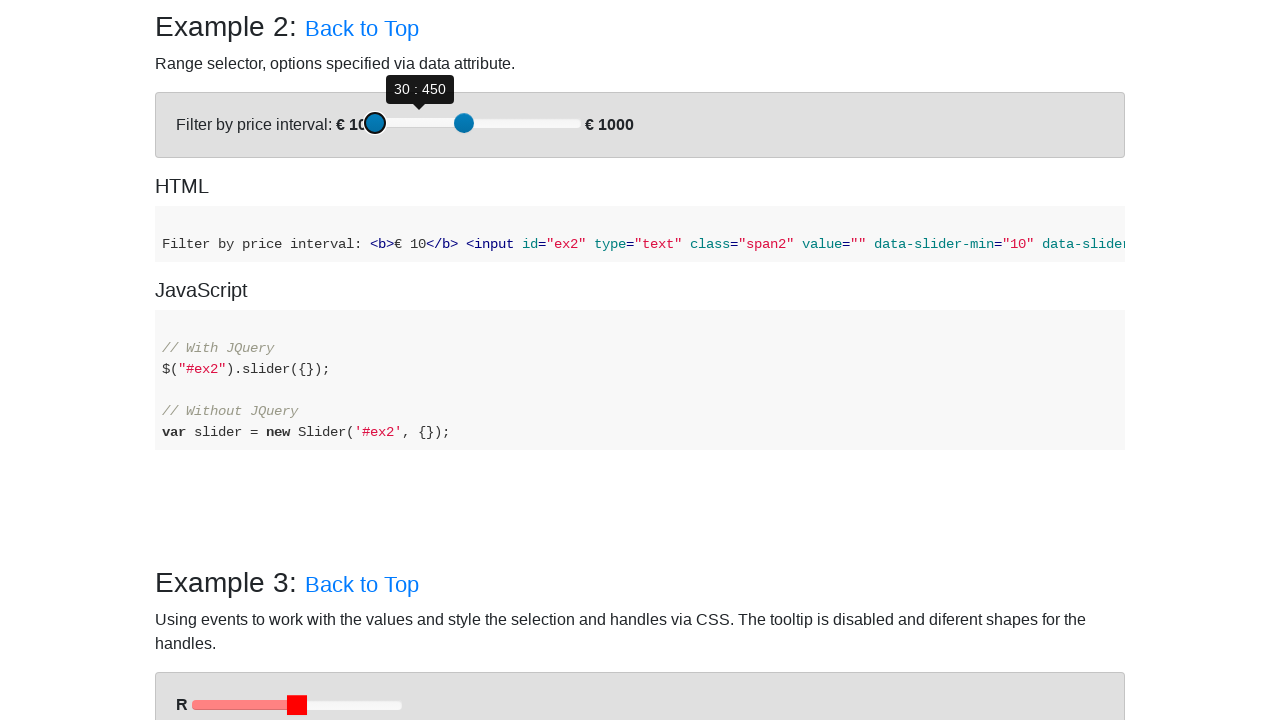

Pressed ArrowLeft on first slider to move towards target 200 on (//div[@id='example-2']//div[@role='slider'])[1]
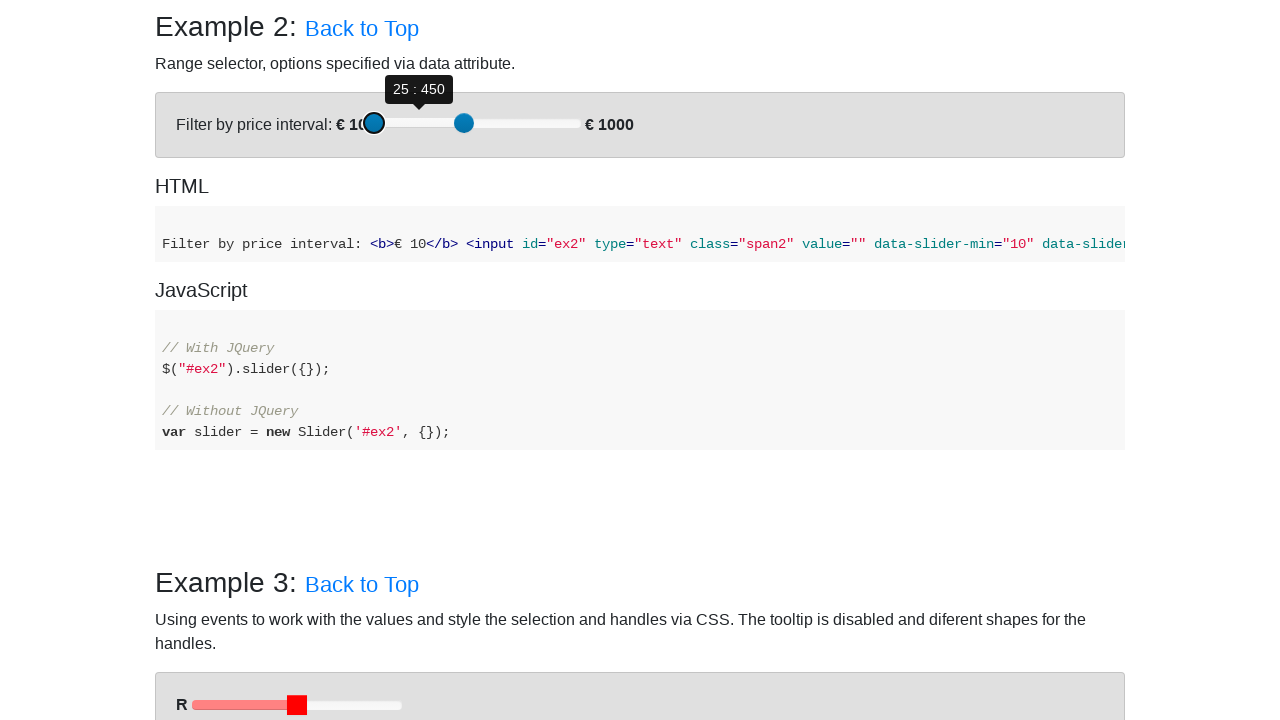

Pressed ArrowLeft on first slider to move towards target 200 on (//div[@id='example-2']//div[@role='slider'])[1]
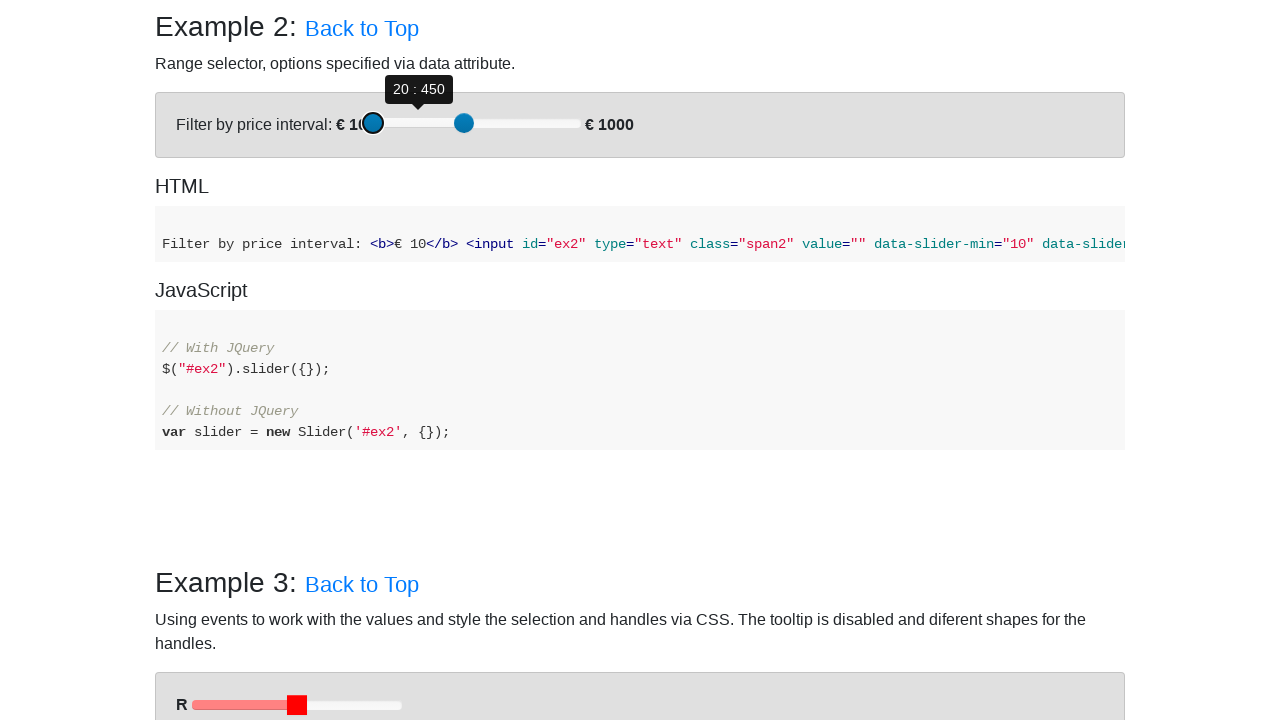

Pressed ArrowLeft on first slider to move towards target 200 on (//div[@id='example-2']//div[@role='slider'])[1]
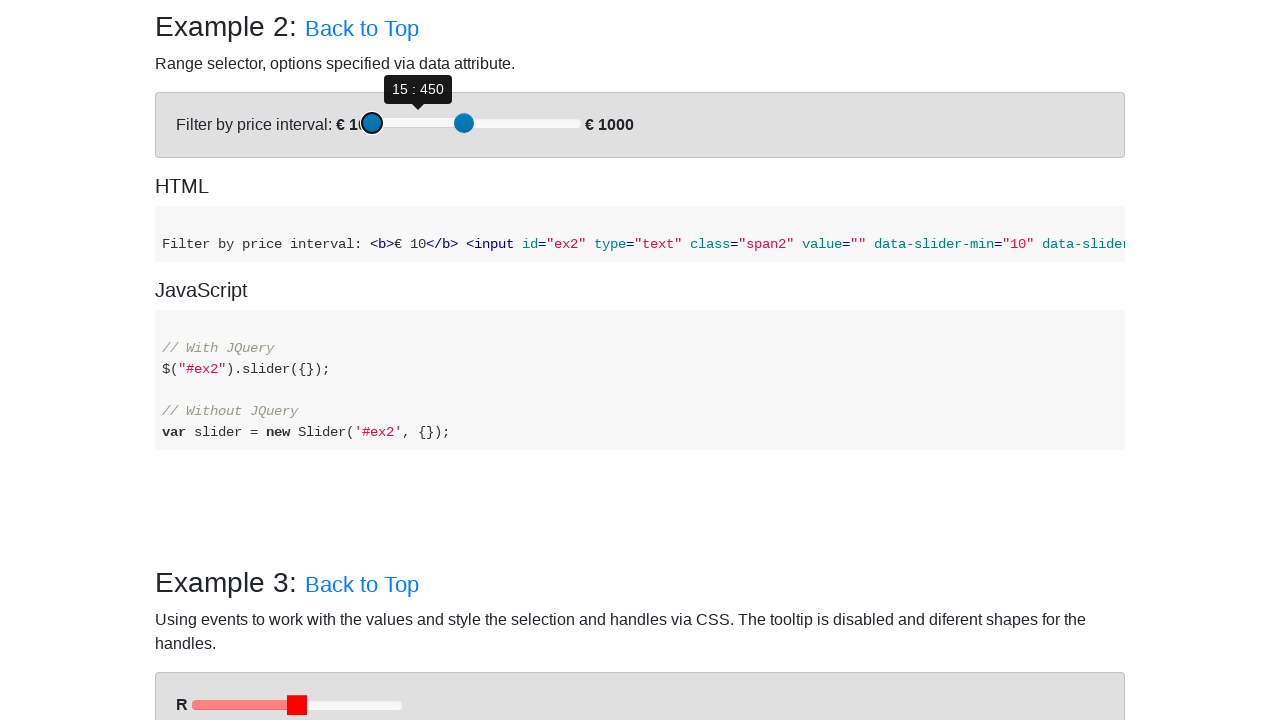

Pressed ArrowLeft on first slider to move towards target 200 on (//div[@id='example-2']//div[@role='slider'])[1]
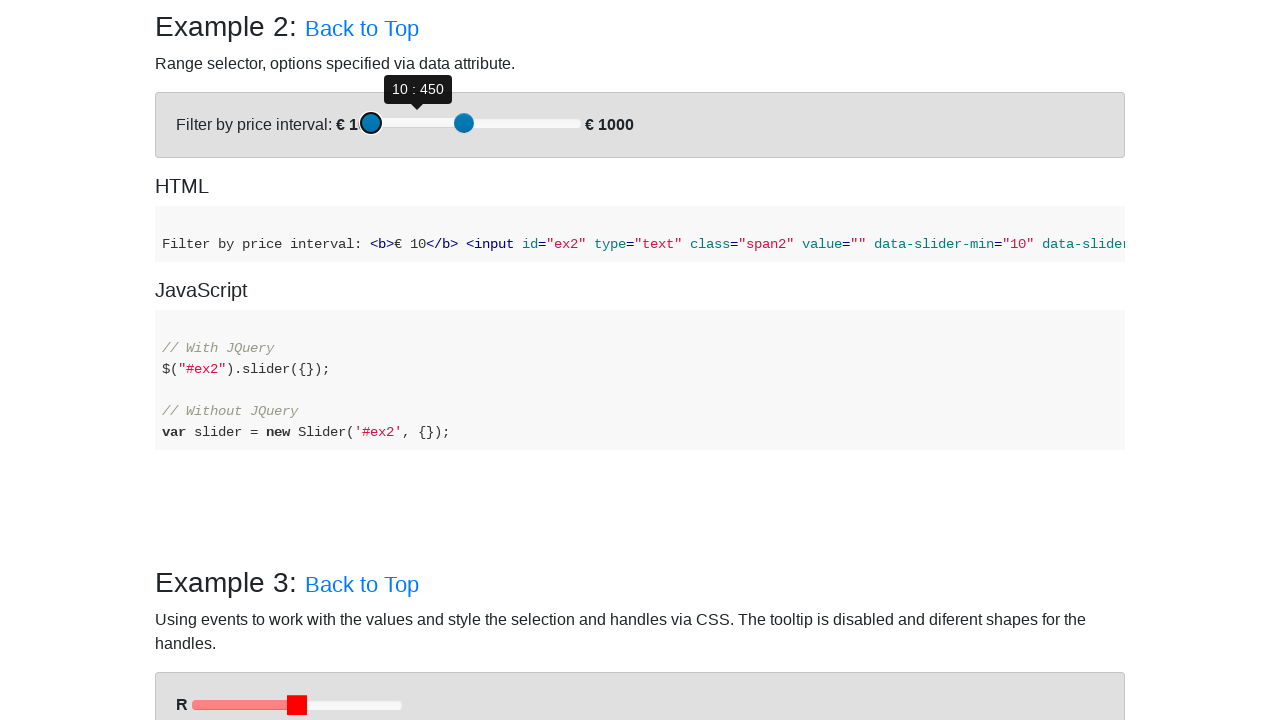

Pressed ArrowLeft on first slider to move towards target 200 on (//div[@id='example-2']//div[@role='slider'])[1]
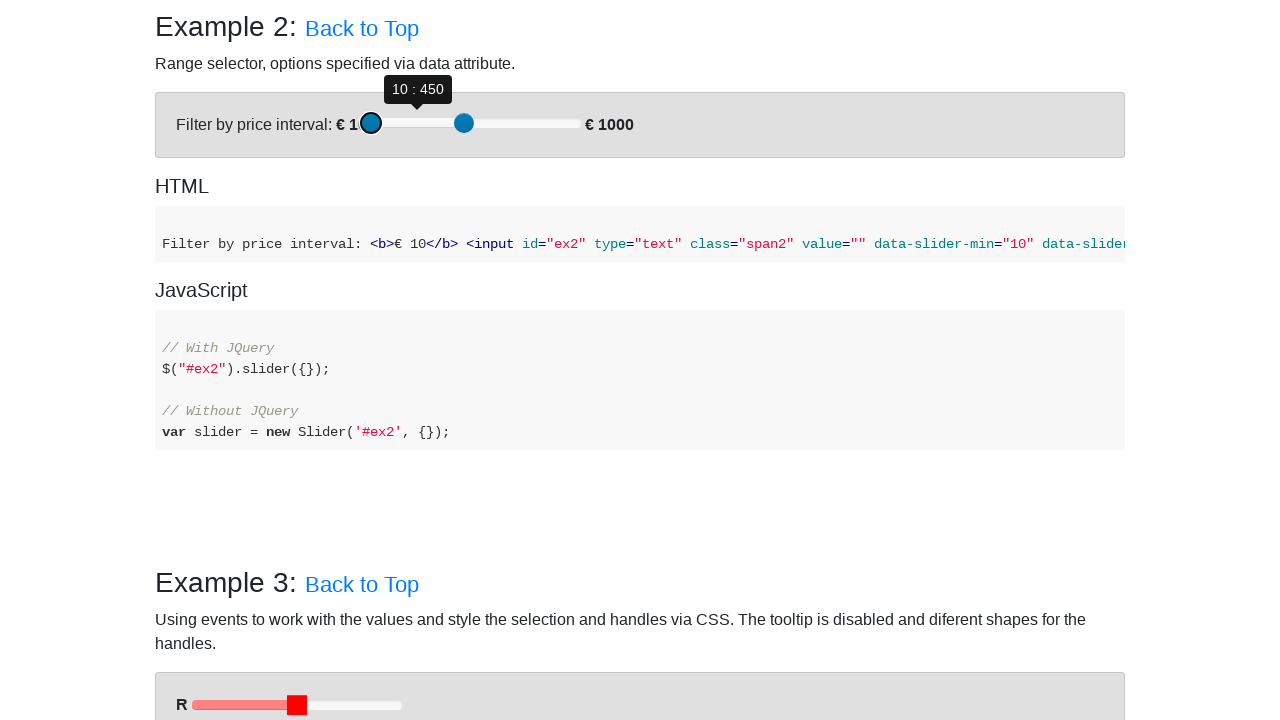

Pressed ArrowLeft on first slider to move towards target 200 on (//div[@id='example-2']//div[@role='slider'])[1]
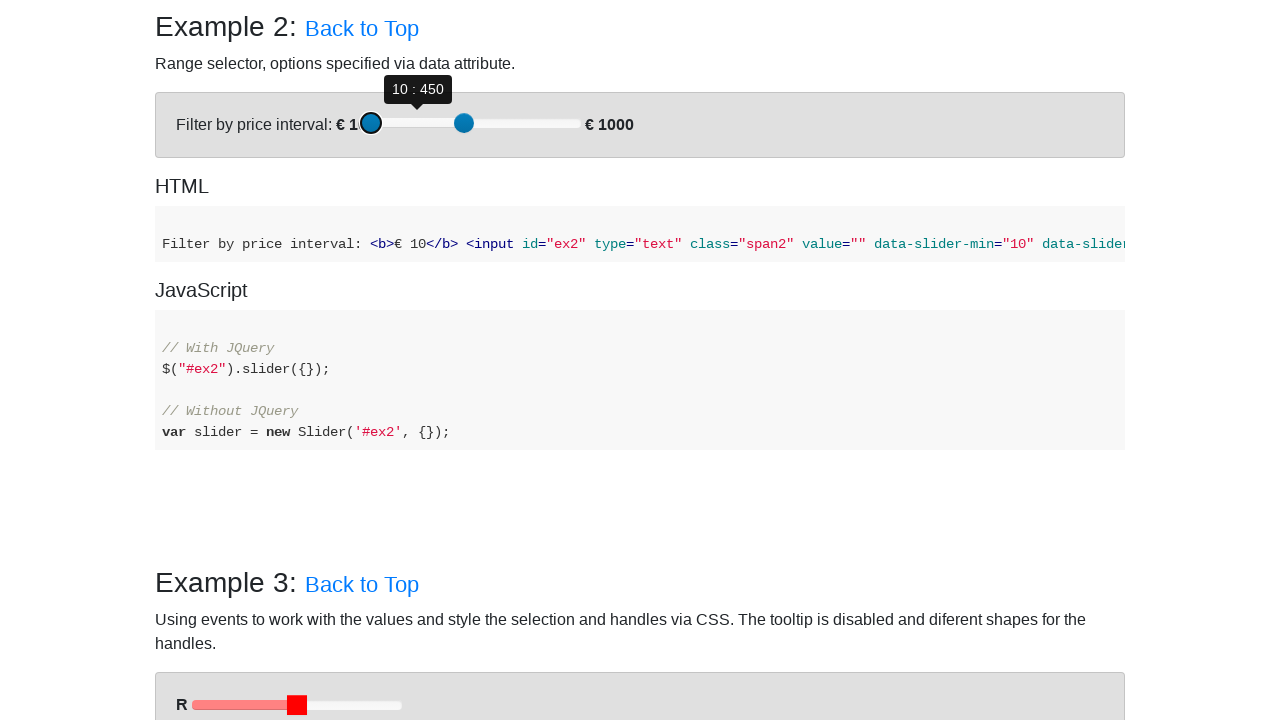

Retrieved updated second slider position: 450
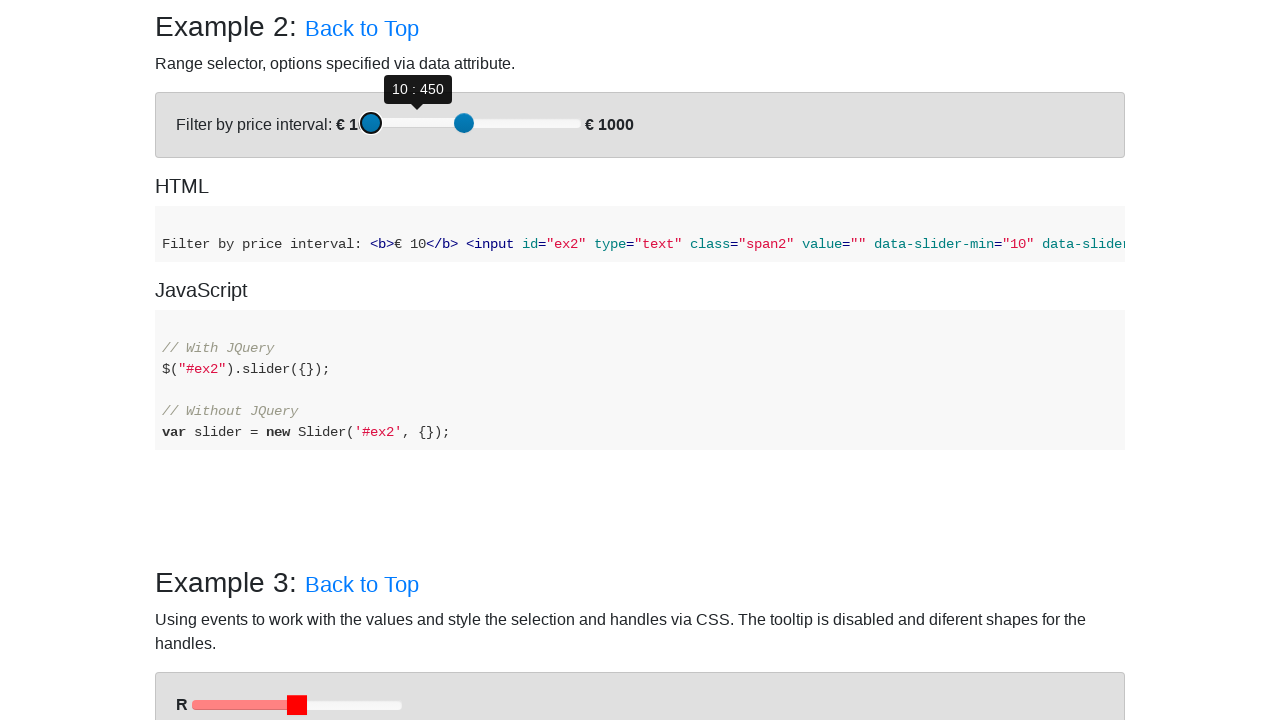

Pressed ArrowRight on second slider to move towards target 700 on (//div[@id='example-2']//div[@role='slider'])[2]
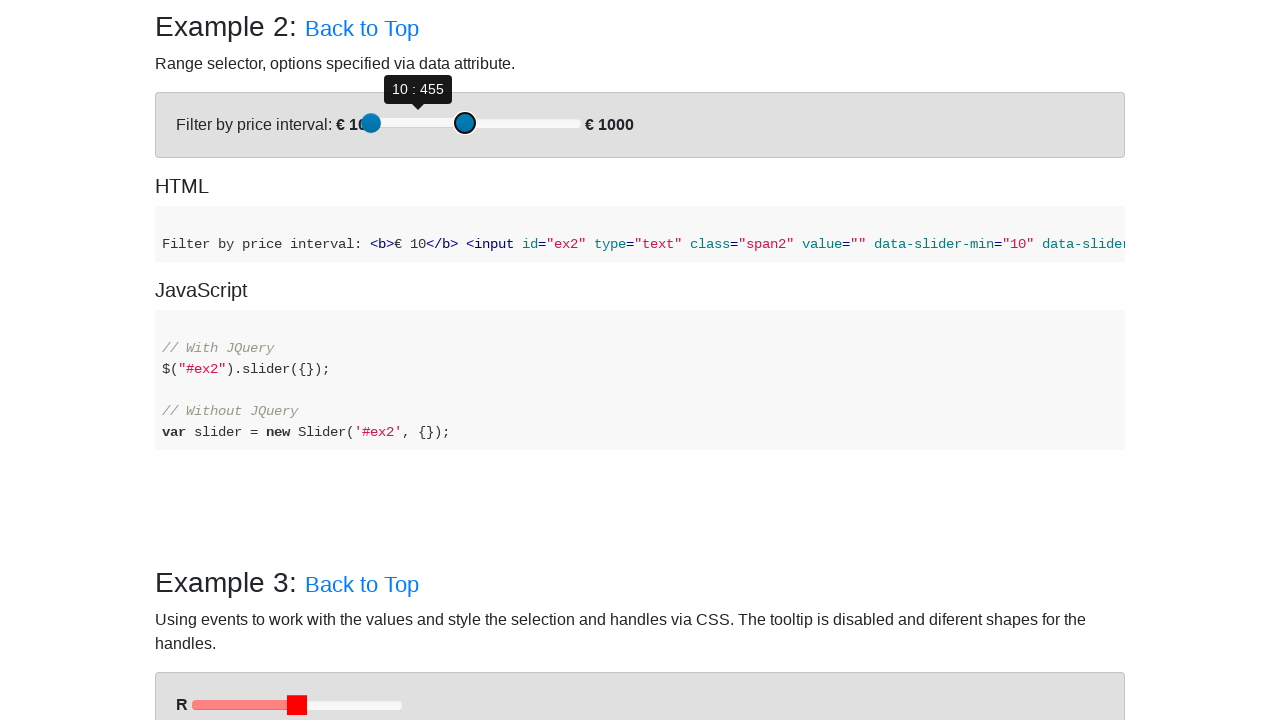

Pressed ArrowRight on second slider to move towards target 700 on (//div[@id='example-2']//div[@role='slider'])[2]
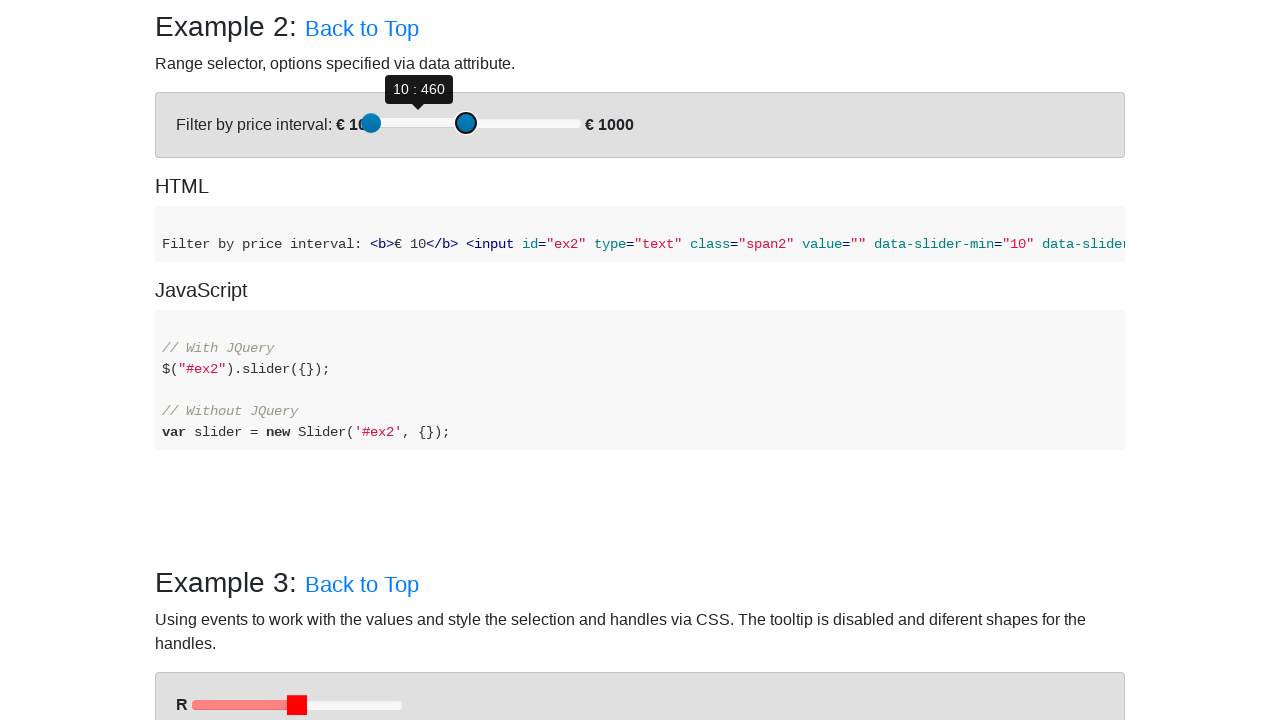

Pressed ArrowRight on second slider to move towards target 700 on (//div[@id='example-2']//div[@role='slider'])[2]
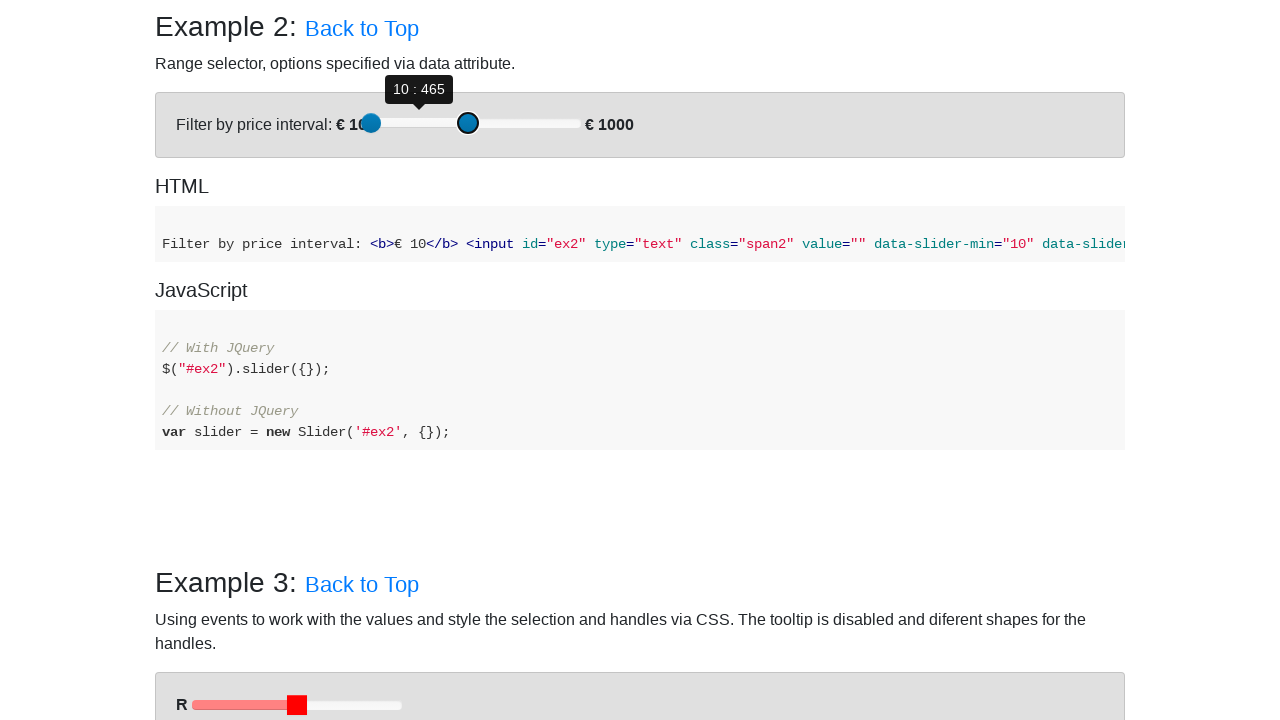

Pressed ArrowRight on second slider to move towards target 700 on (//div[@id='example-2']//div[@role='slider'])[2]
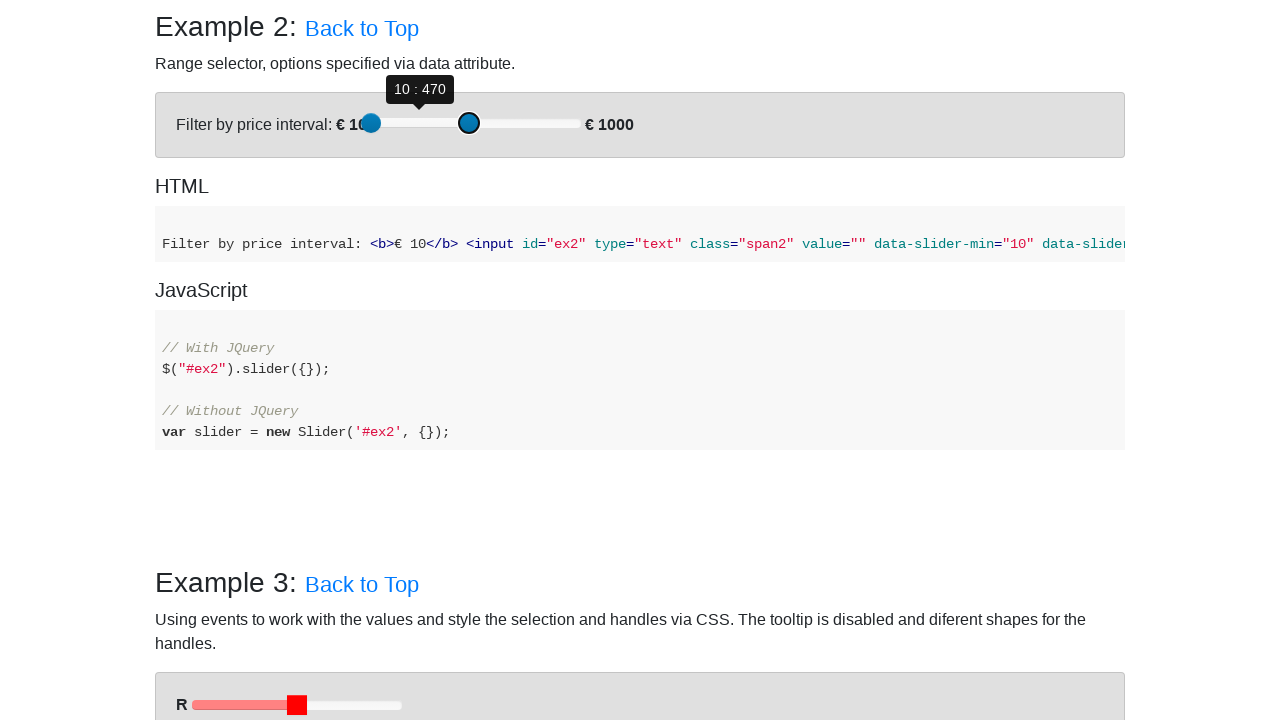

Pressed ArrowRight on second slider to move towards target 700 on (//div[@id='example-2']//div[@role='slider'])[2]
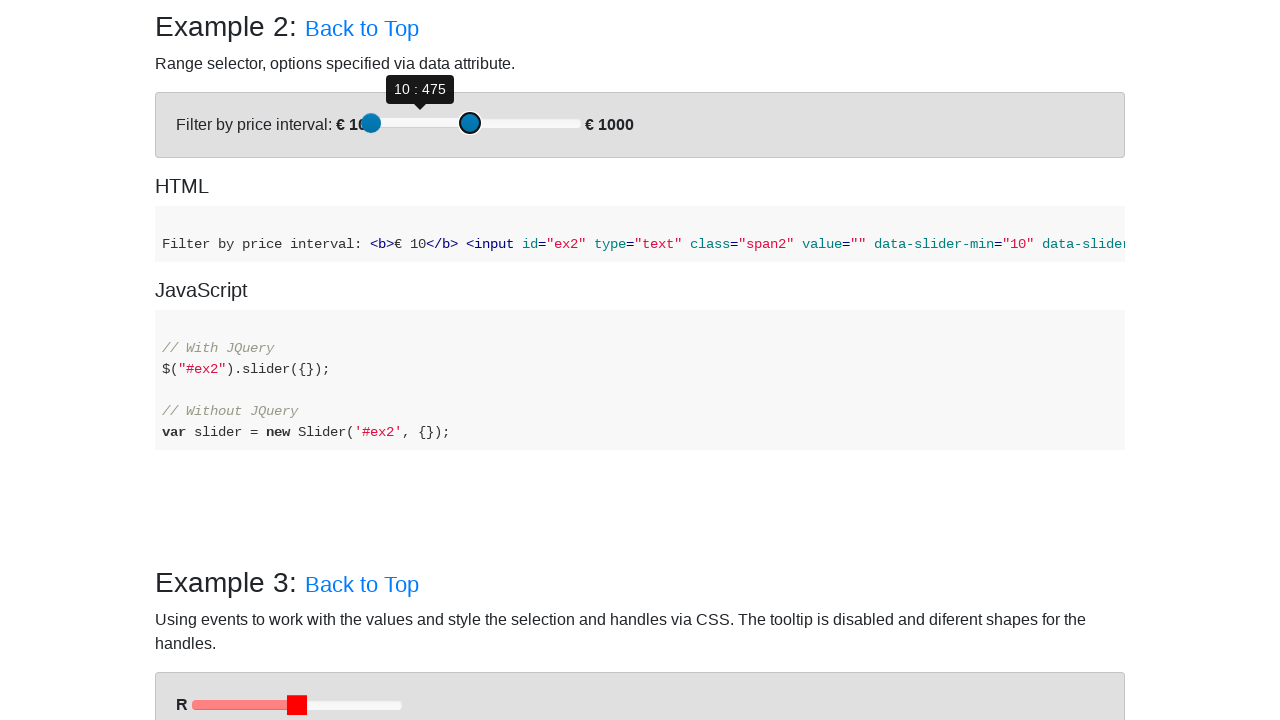

Pressed ArrowRight on second slider to move towards target 700 on (//div[@id='example-2']//div[@role='slider'])[2]
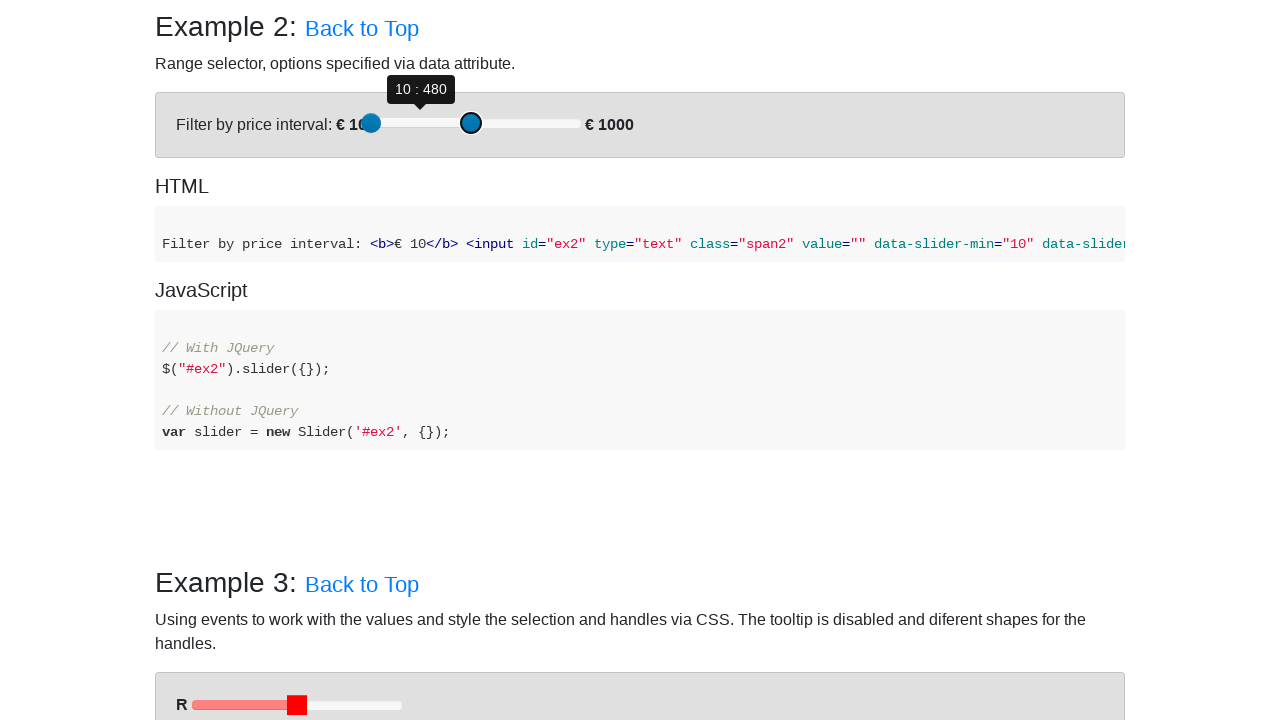

Pressed ArrowRight on second slider to move towards target 700 on (//div[@id='example-2']//div[@role='slider'])[2]
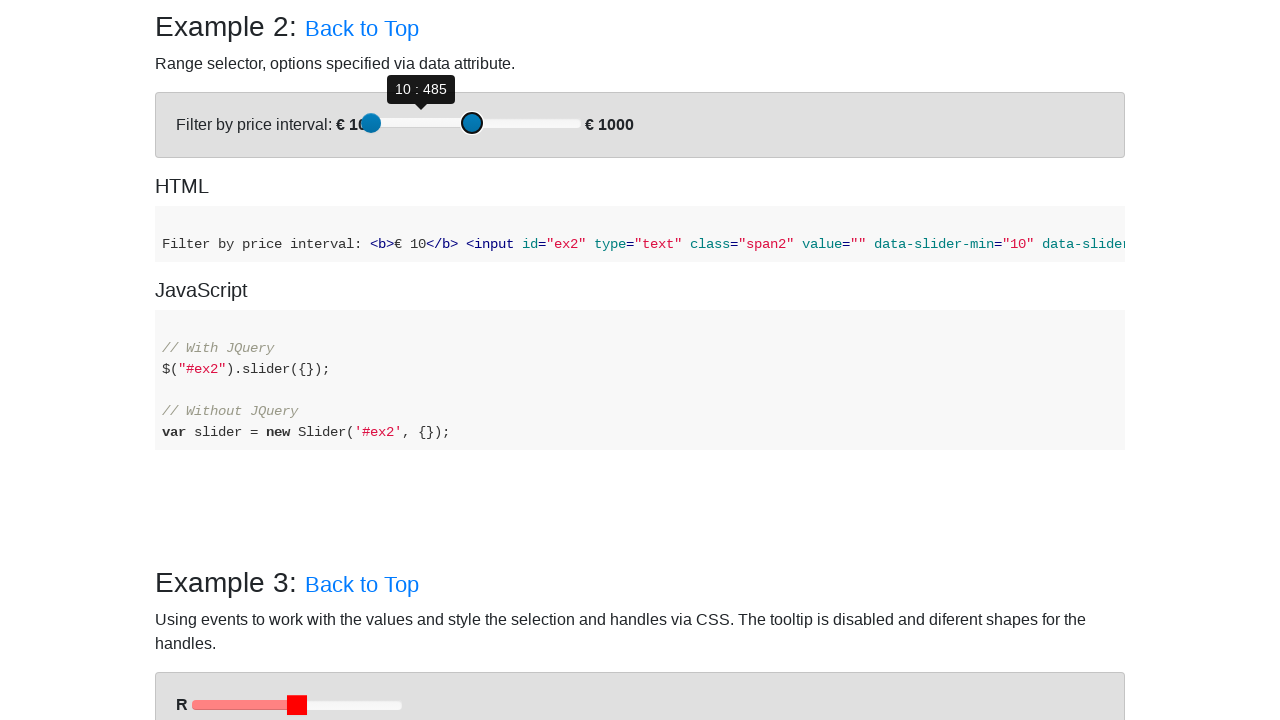

Pressed ArrowRight on second slider to move towards target 700 on (//div[@id='example-2']//div[@role='slider'])[2]
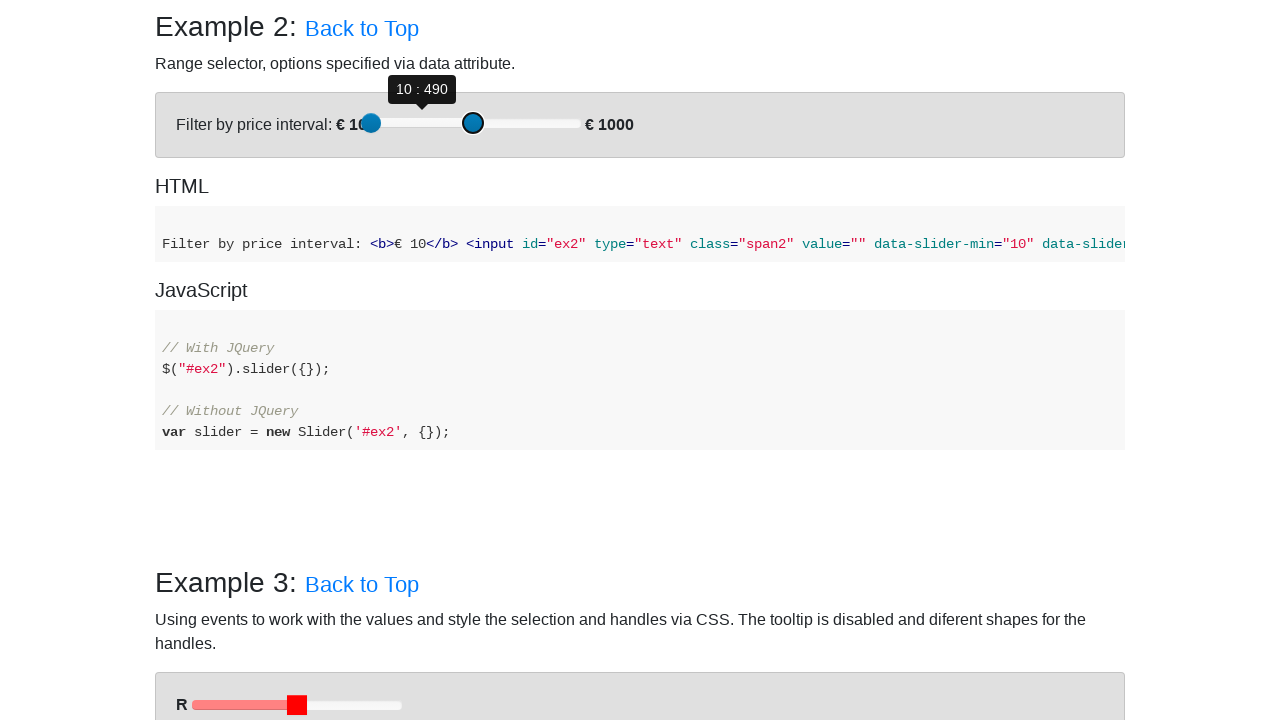

Pressed ArrowRight on second slider to move towards target 700 on (//div[@id='example-2']//div[@role='slider'])[2]
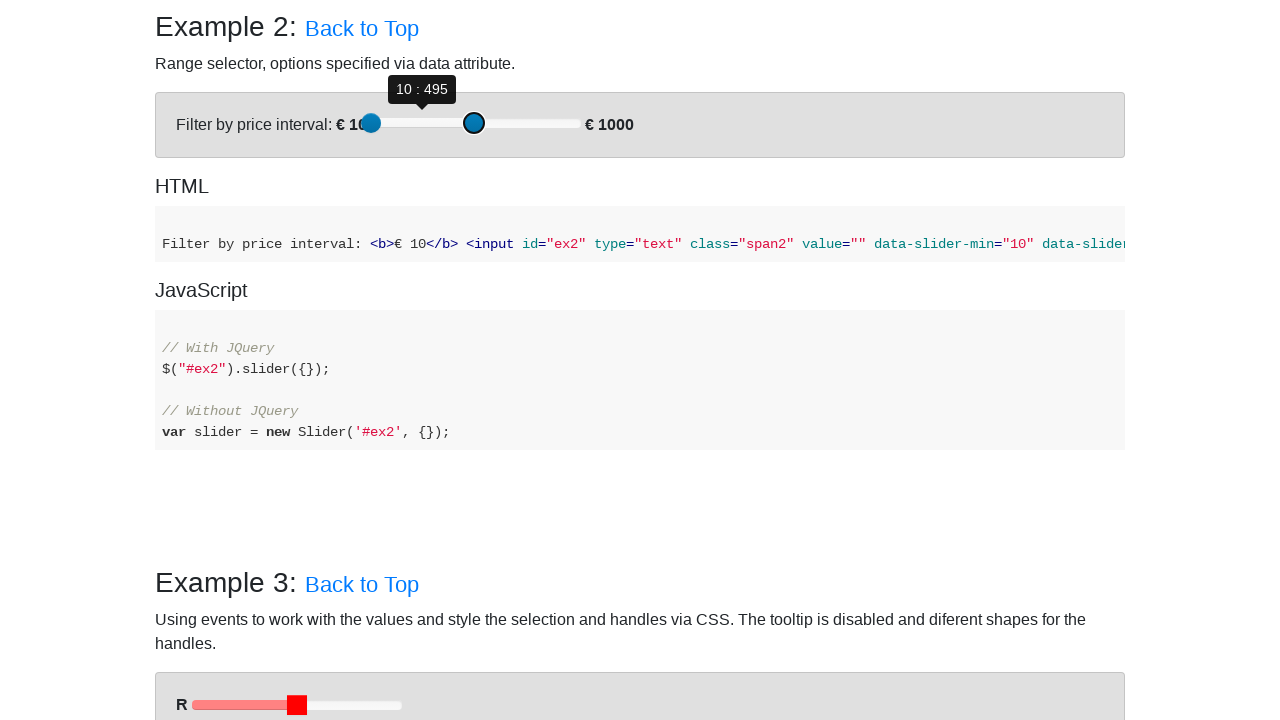

Pressed ArrowRight on second slider to move towards target 700 on (//div[@id='example-2']//div[@role='slider'])[2]
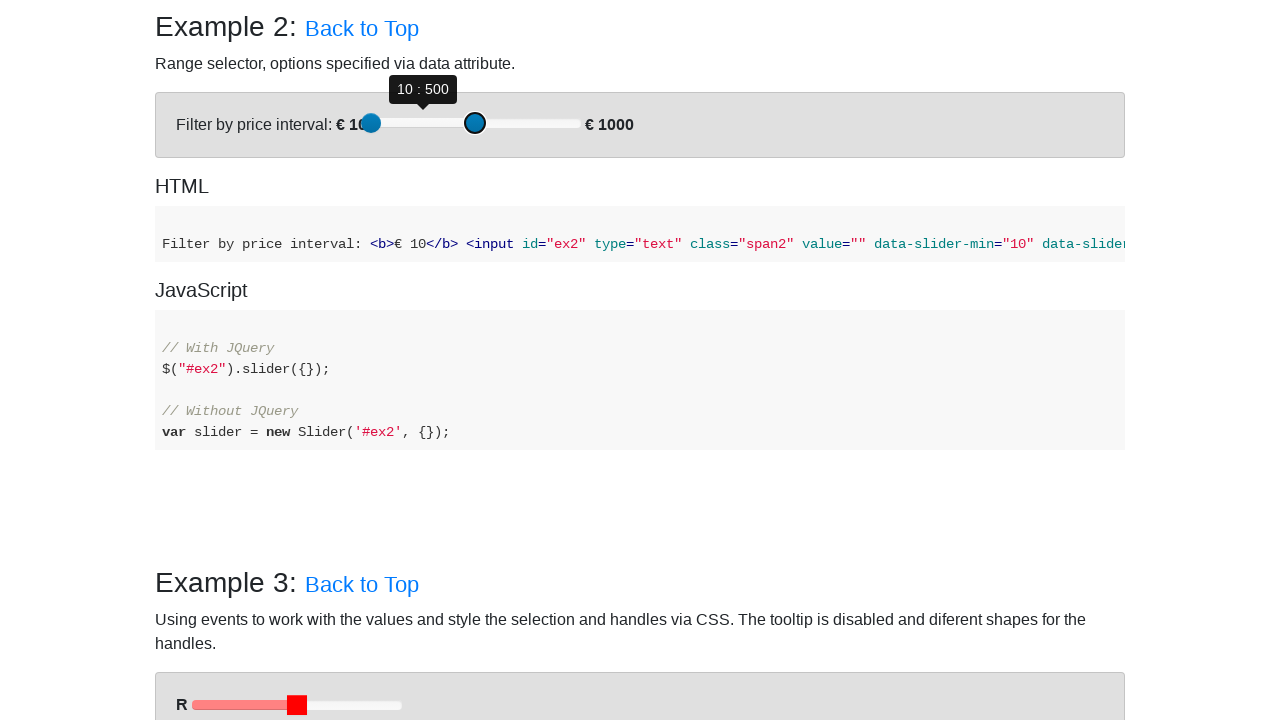

Pressed ArrowRight on second slider to move towards target 700 on (//div[@id='example-2']//div[@role='slider'])[2]
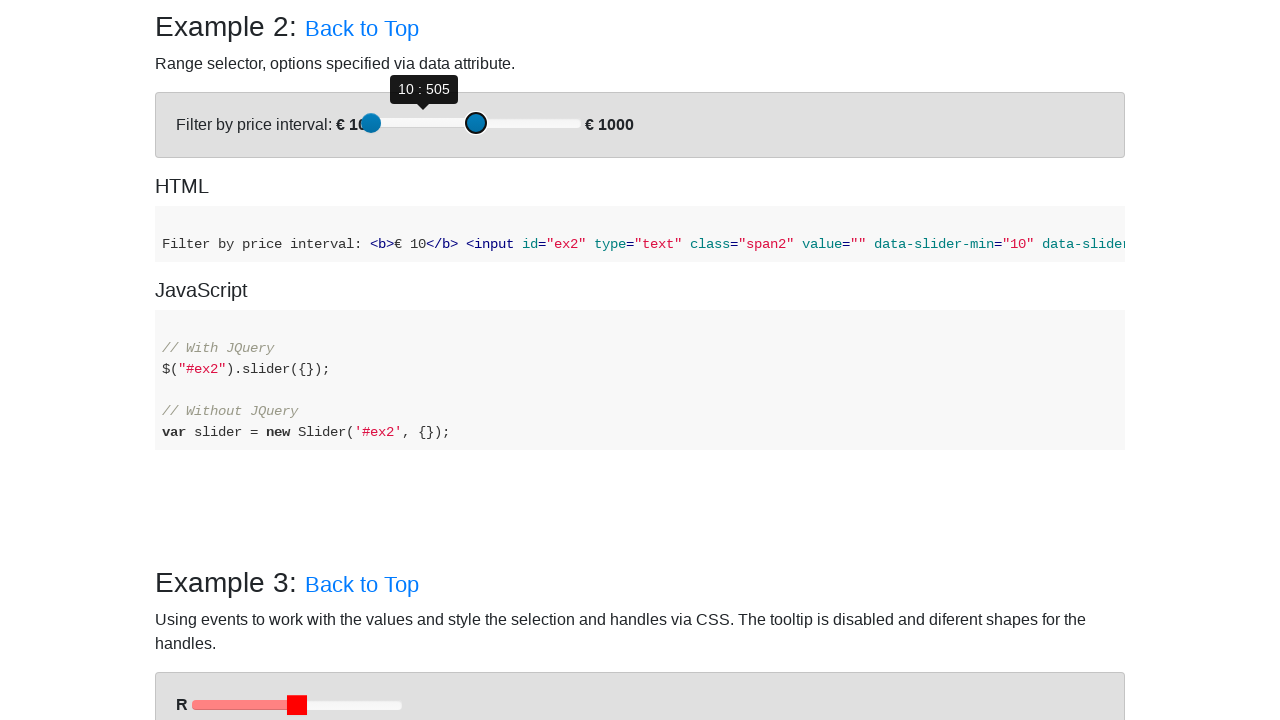

Pressed ArrowRight on second slider to move towards target 700 on (//div[@id='example-2']//div[@role='slider'])[2]
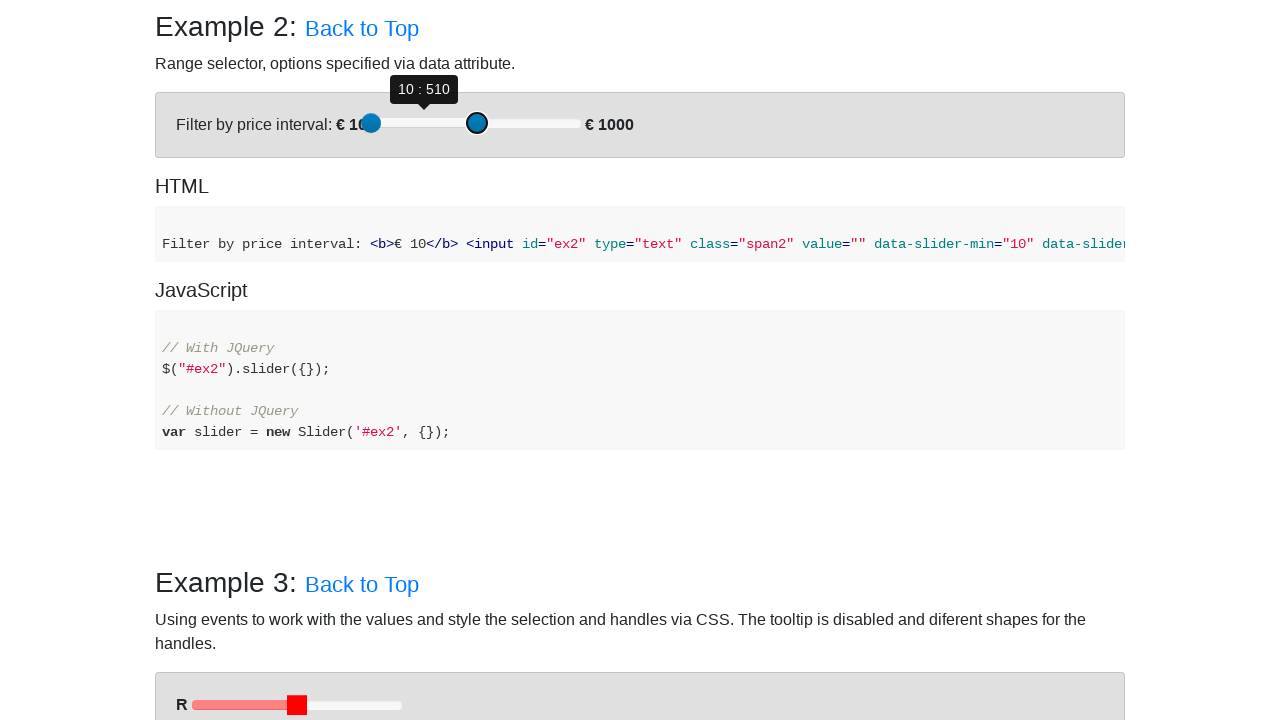

Pressed ArrowRight on second slider to move towards target 700 on (//div[@id='example-2']//div[@role='slider'])[2]
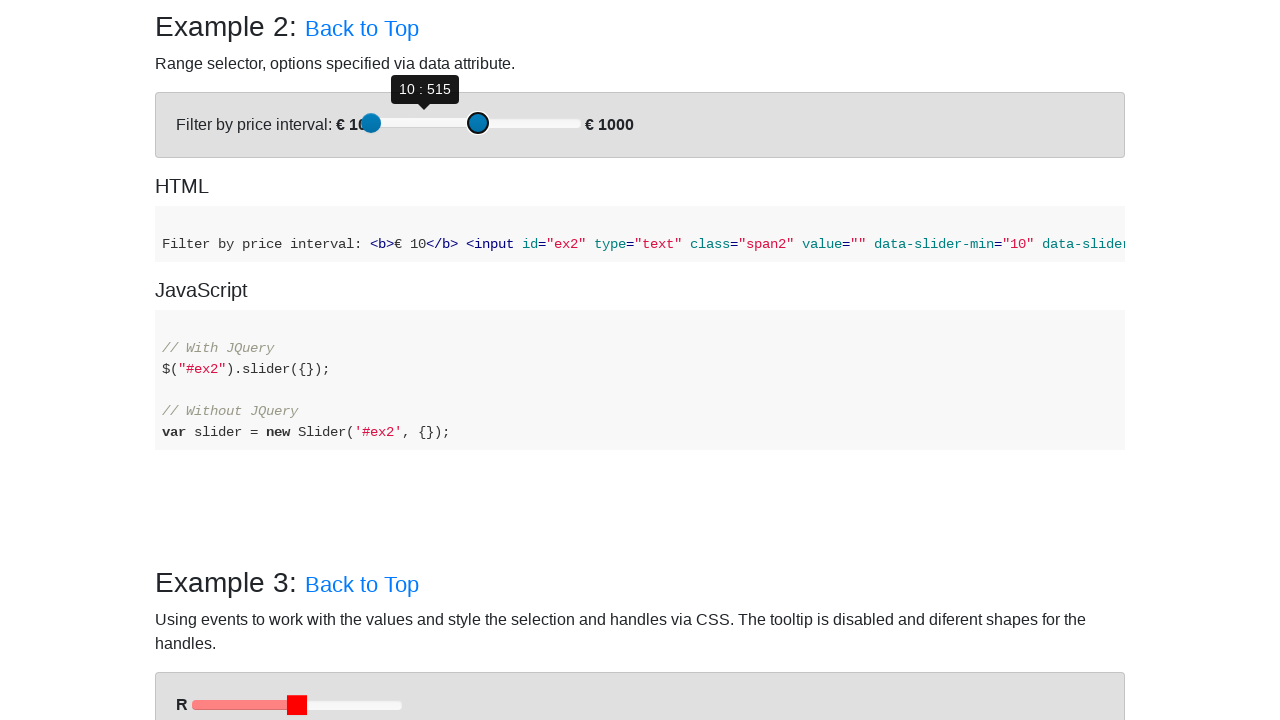

Pressed ArrowRight on second slider to move towards target 700 on (//div[@id='example-2']//div[@role='slider'])[2]
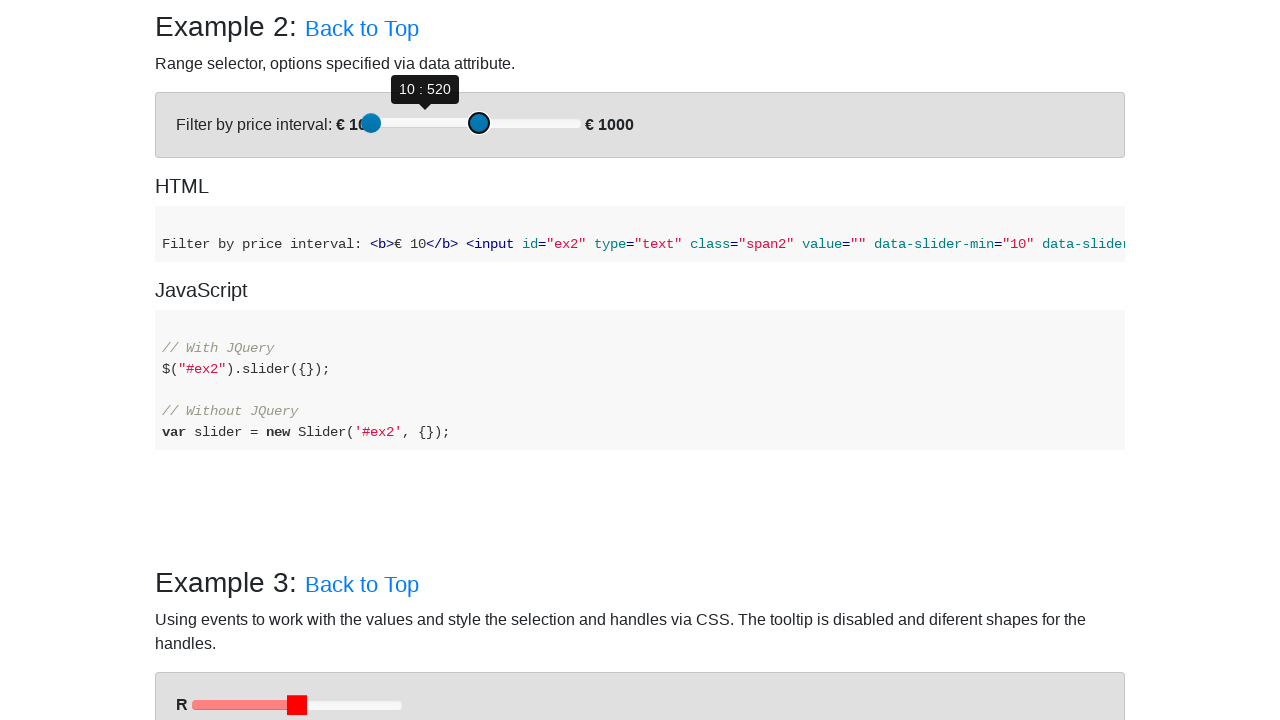

Pressed ArrowRight on second slider to move towards target 700 on (//div[@id='example-2']//div[@role='slider'])[2]
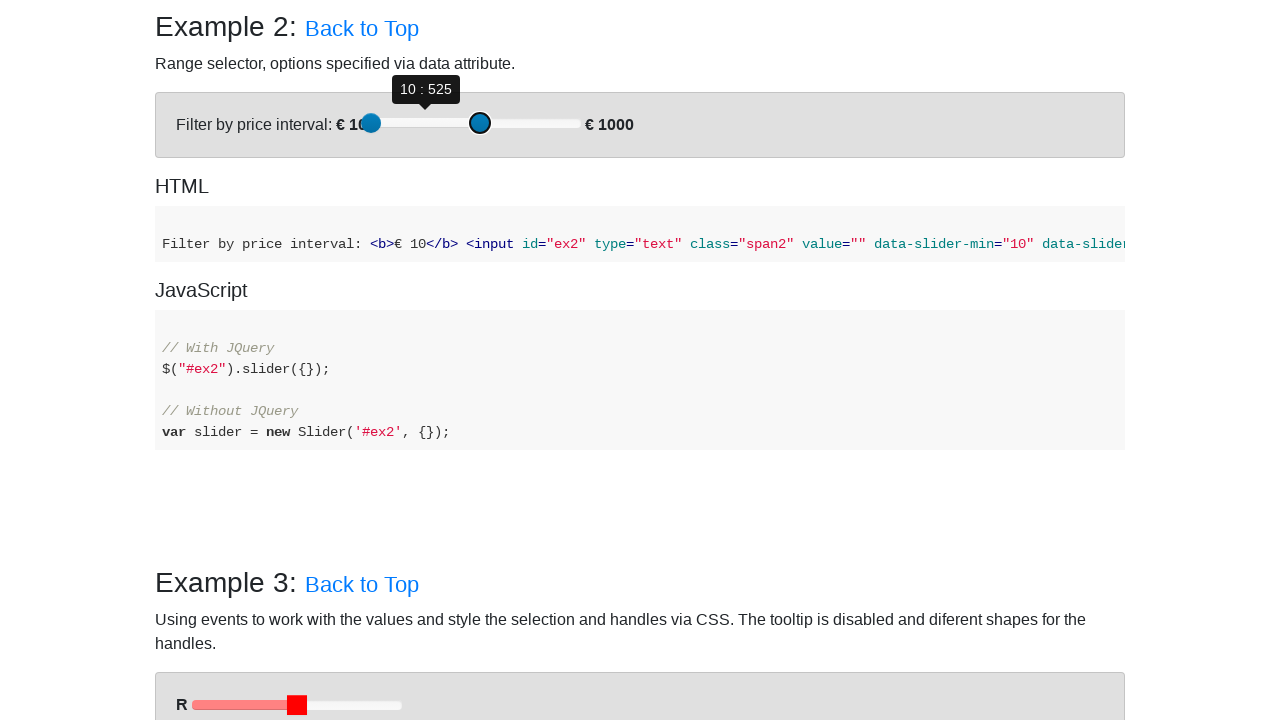

Pressed ArrowRight on second slider to move towards target 700 on (//div[@id='example-2']//div[@role='slider'])[2]
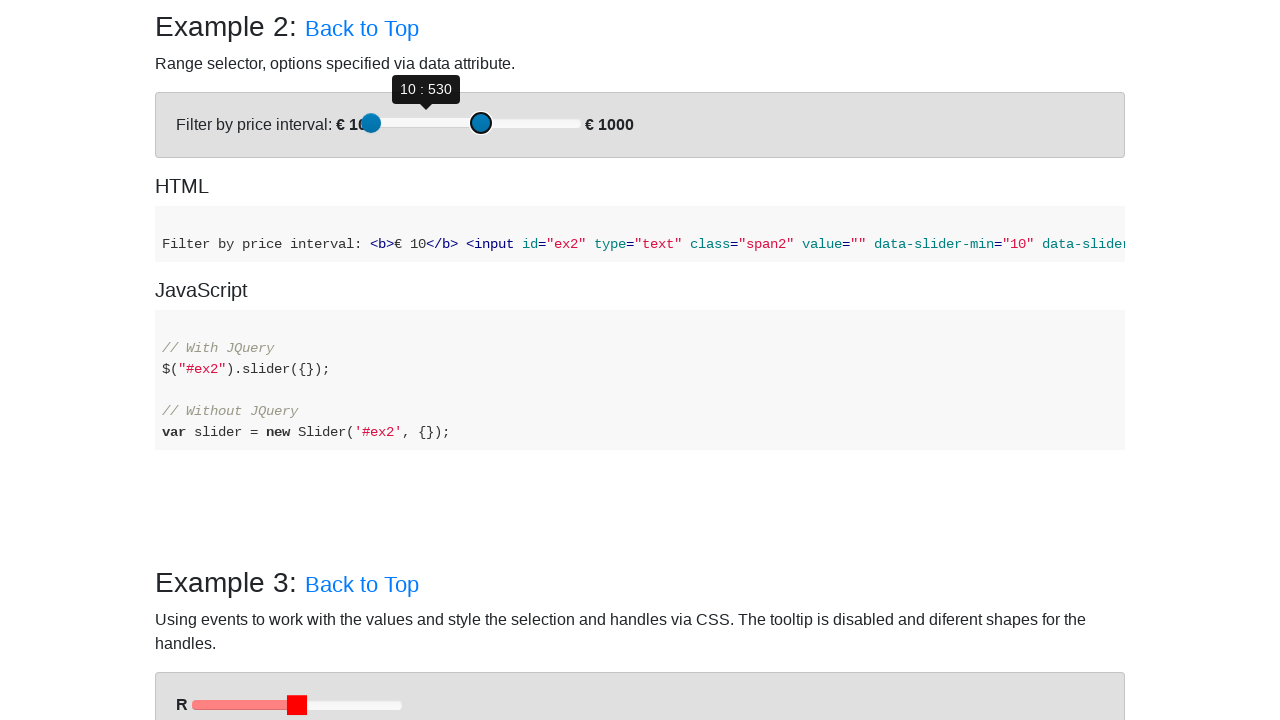

Pressed ArrowRight on second slider to move towards target 700 on (//div[@id='example-2']//div[@role='slider'])[2]
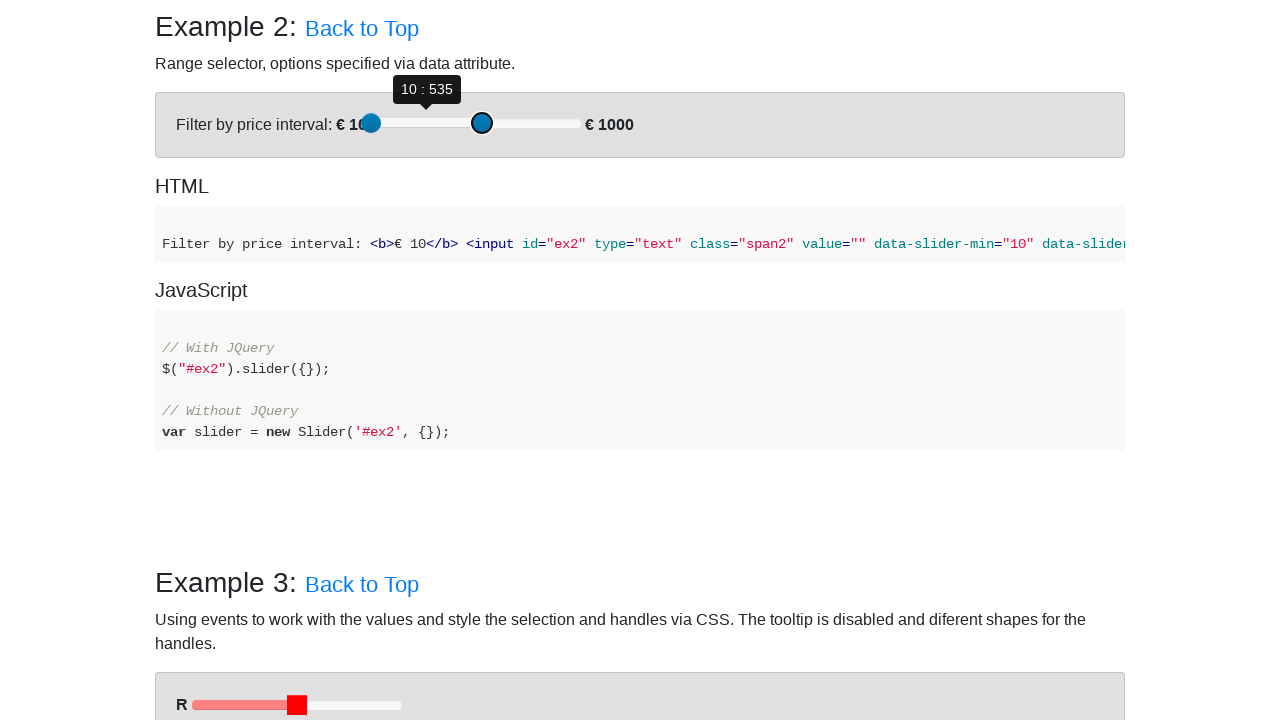

Pressed ArrowRight on second slider to move towards target 700 on (//div[@id='example-2']//div[@role='slider'])[2]
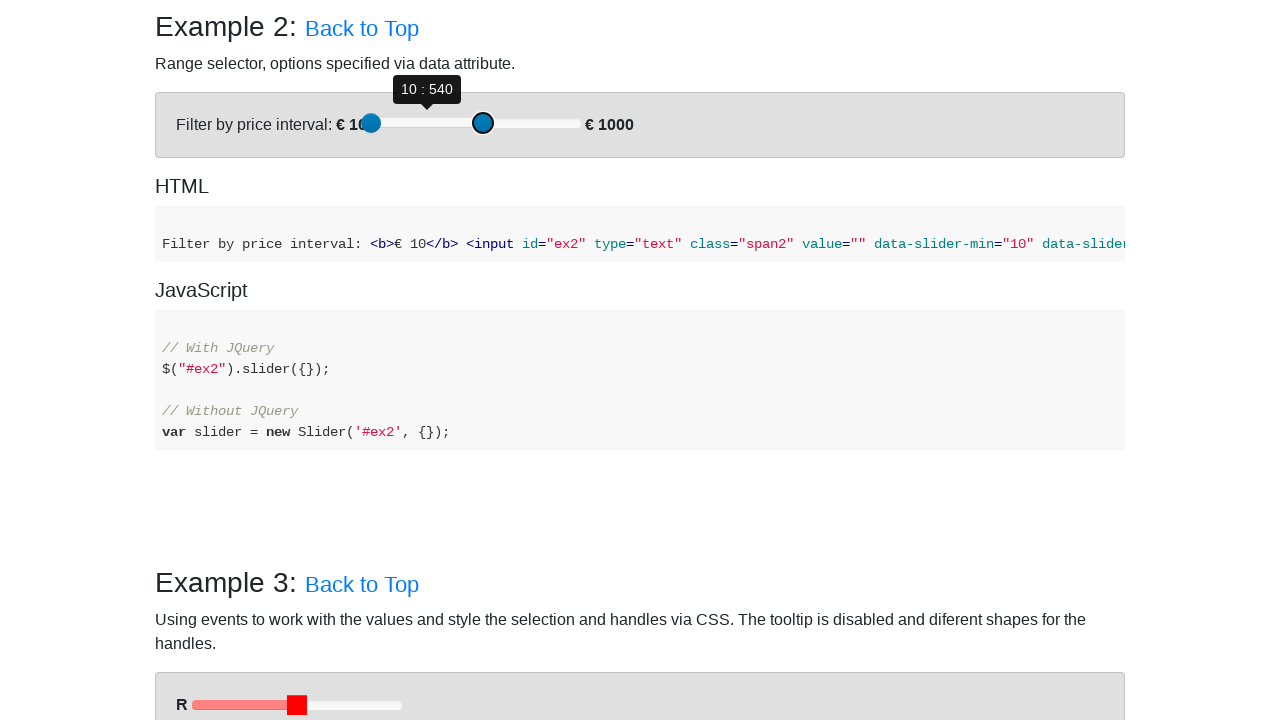

Pressed ArrowRight on second slider to move towards target 700 on (//div[@id='example-2']//div[@role='slider'])[2]
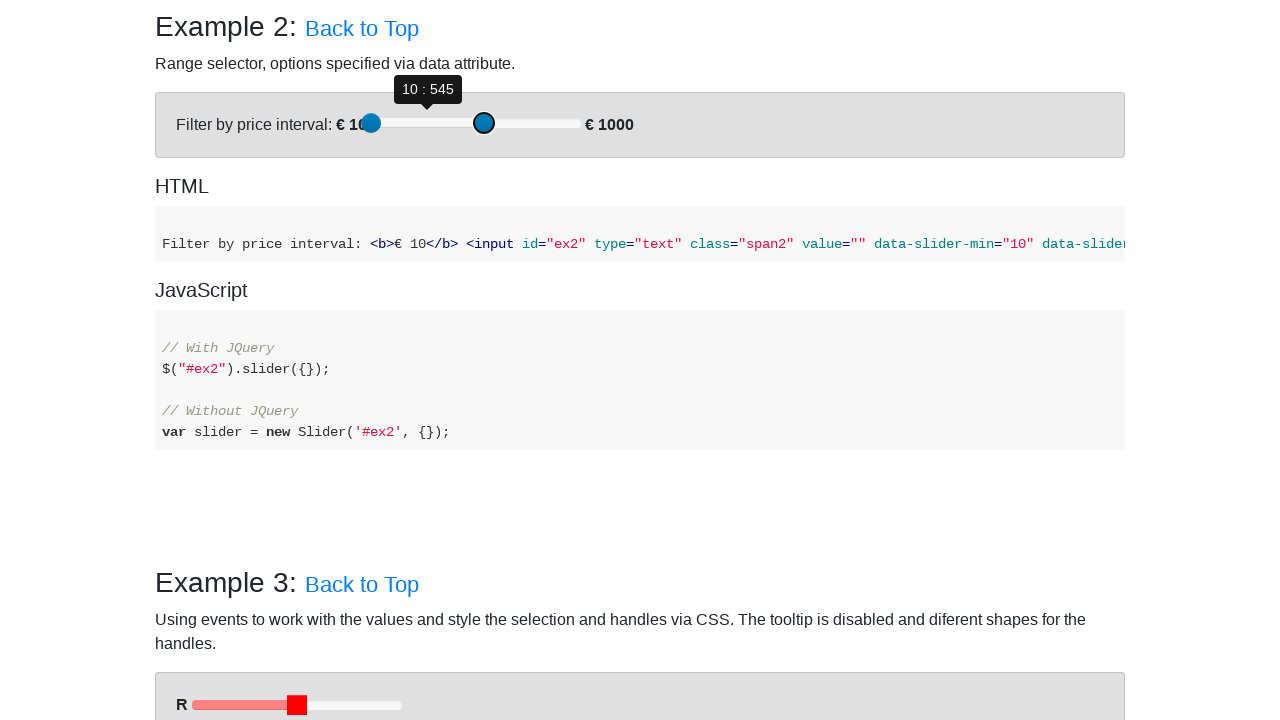

Pressed ArrowRight on second slider to move towards target 700 on (//div[@id='example-2']//div[@role='slider'])[2]
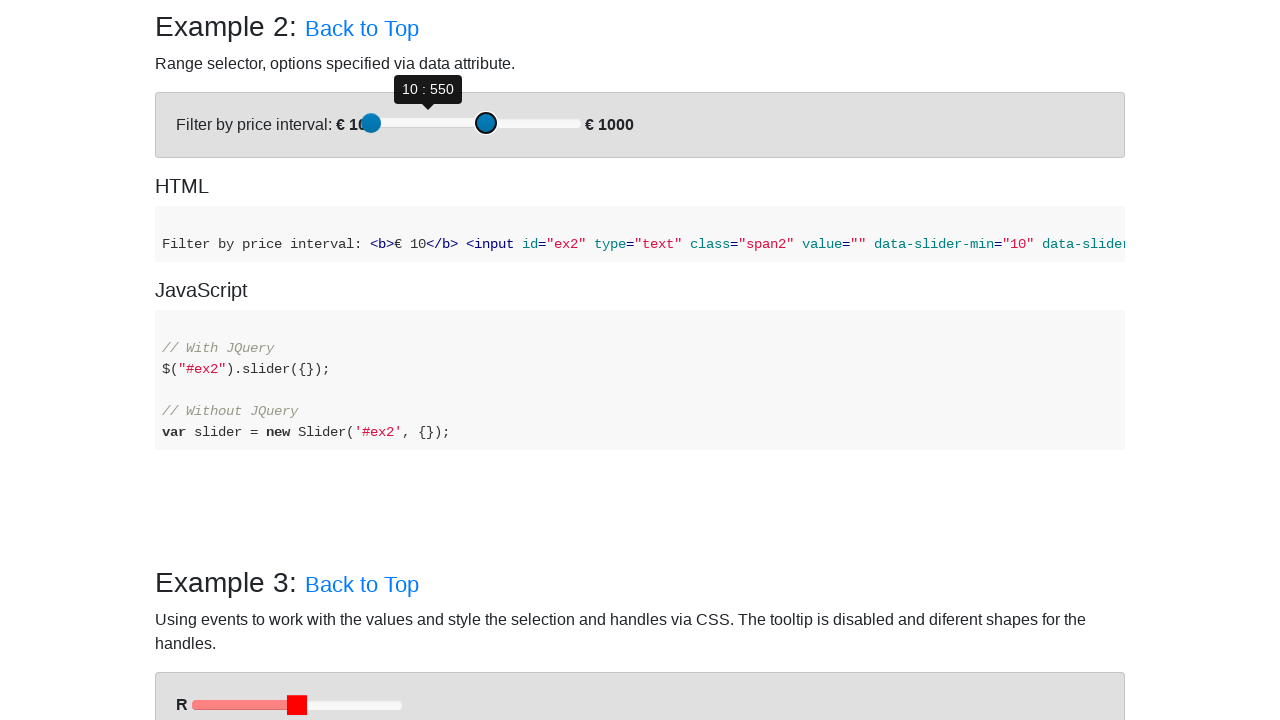

Pressed ArrowRight on second slider to move towards target 700 on (//div[@id='example-2']//div[@role='slider'])[2]
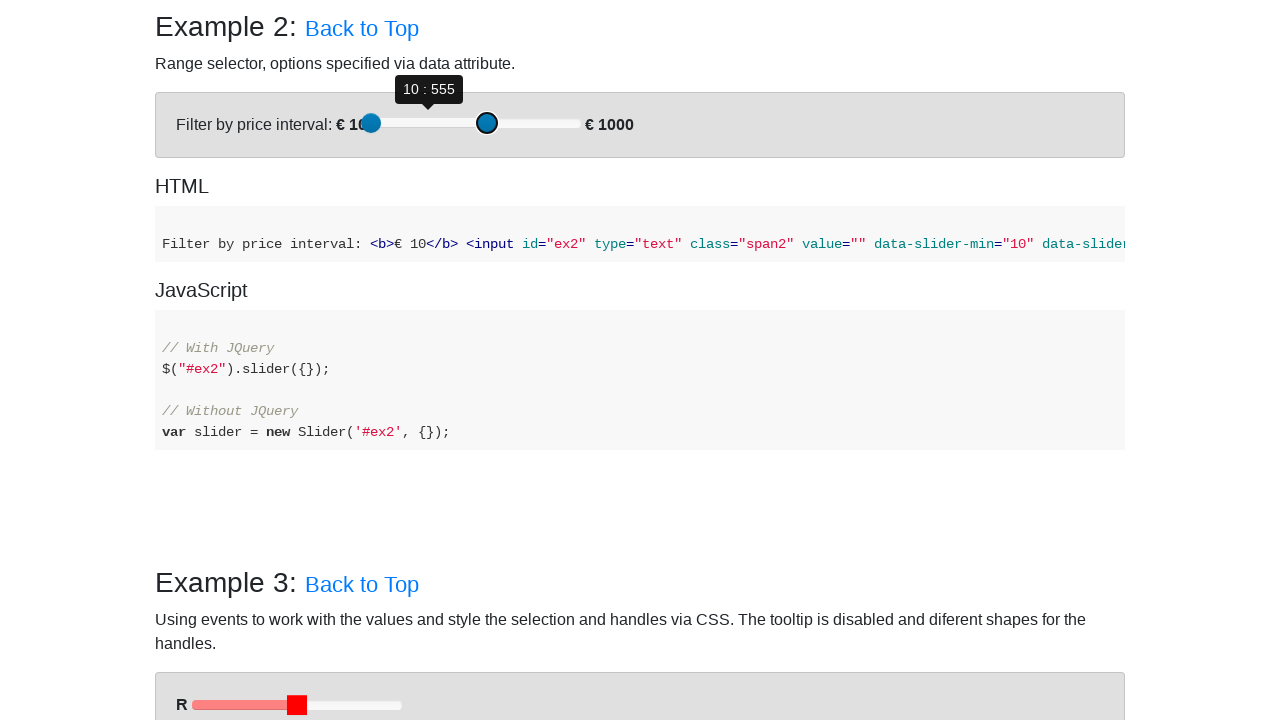

Pressed ArrowRight on second slider to move towards target 700 on (//div[@id='example-2']//div[@role='slider'])[2]
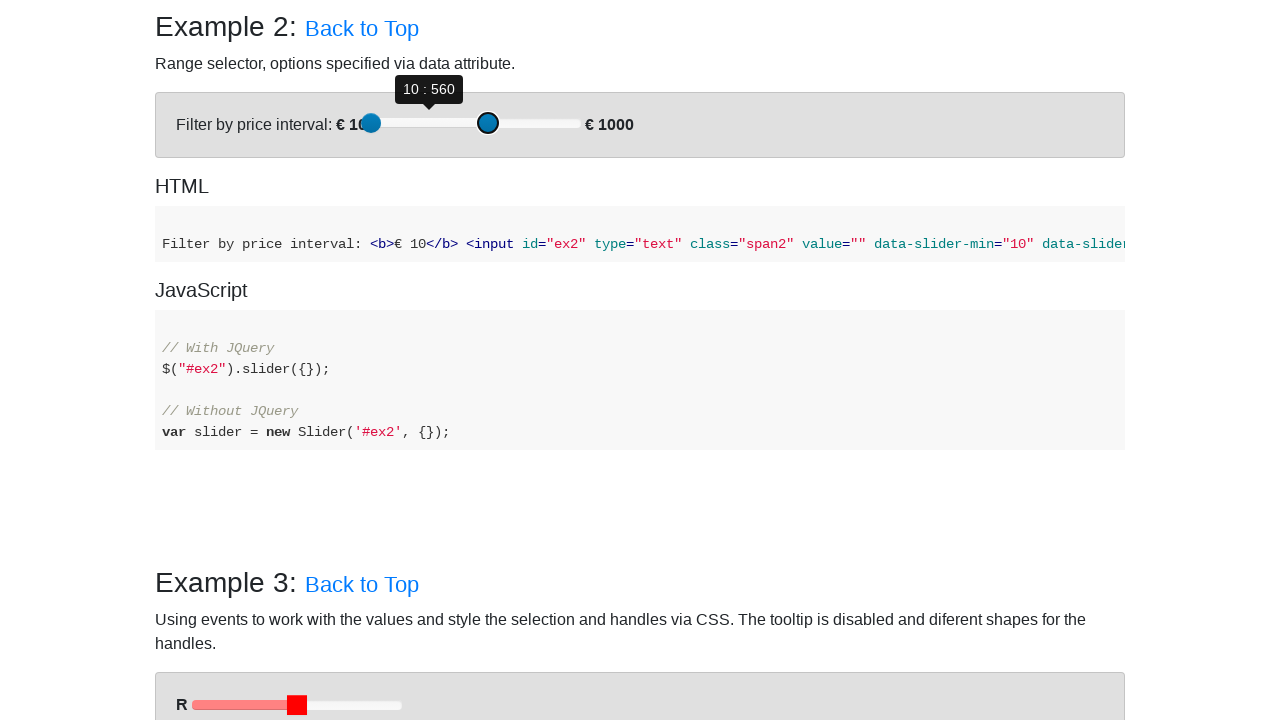

Pressed ArrowRight on second slider to move towards target 700 on (//div[@id='example-2']//div[@role='slider'])[2]
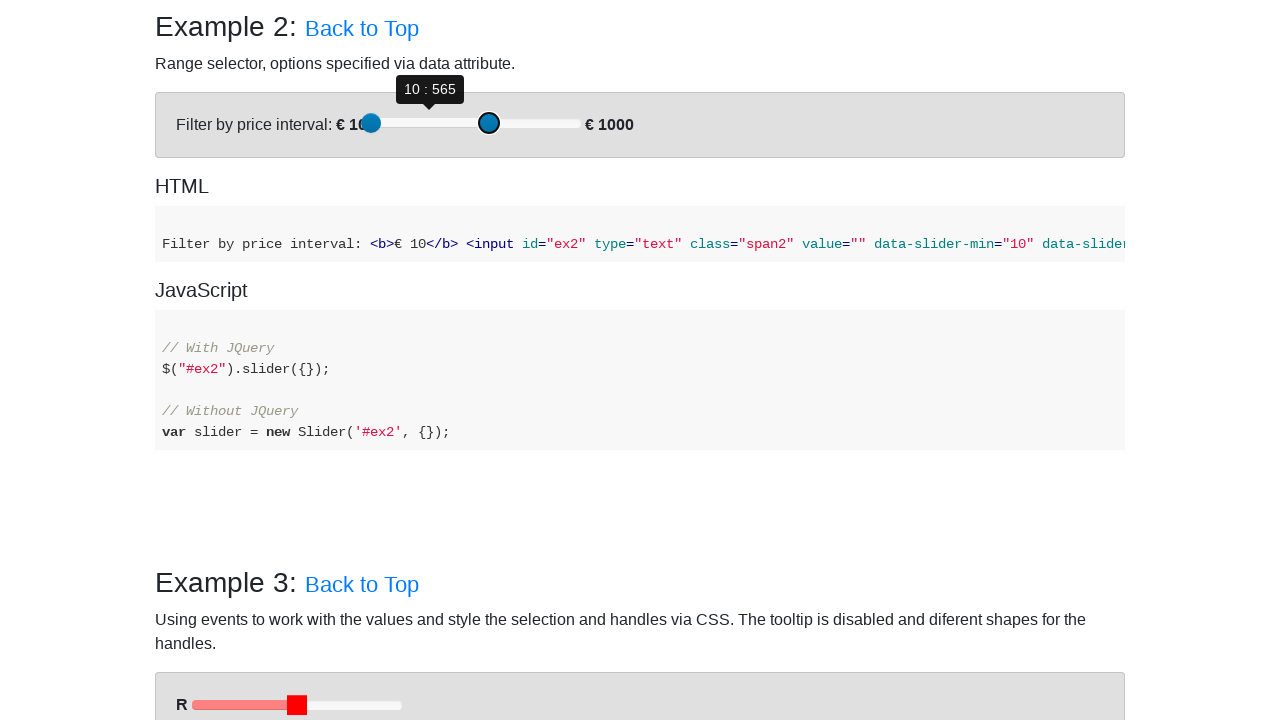

Pressed ArrowRight on second slider to move towards target 700 on (//div[@id='example-2']//div[@role='slider'])[2]
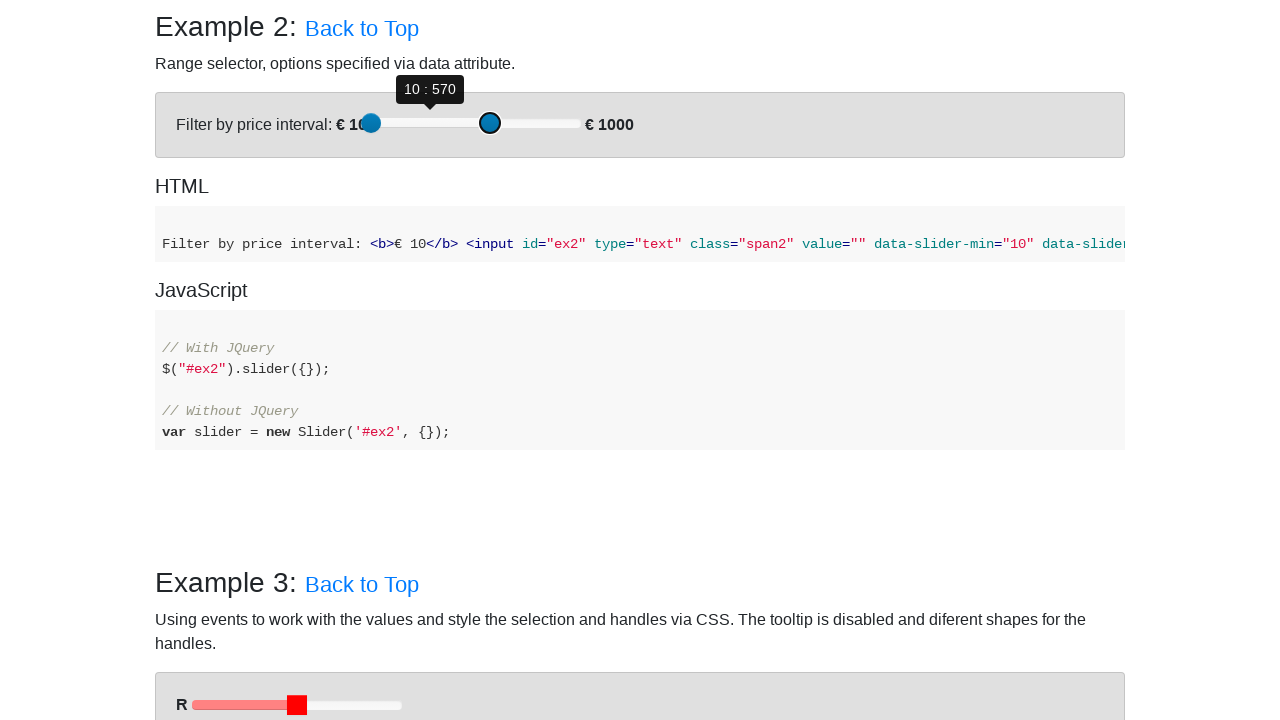

Pressed ArrowRight on second slider to move towards target 700 on (//div[@id='example-2']//div[@role='slider'])[2]
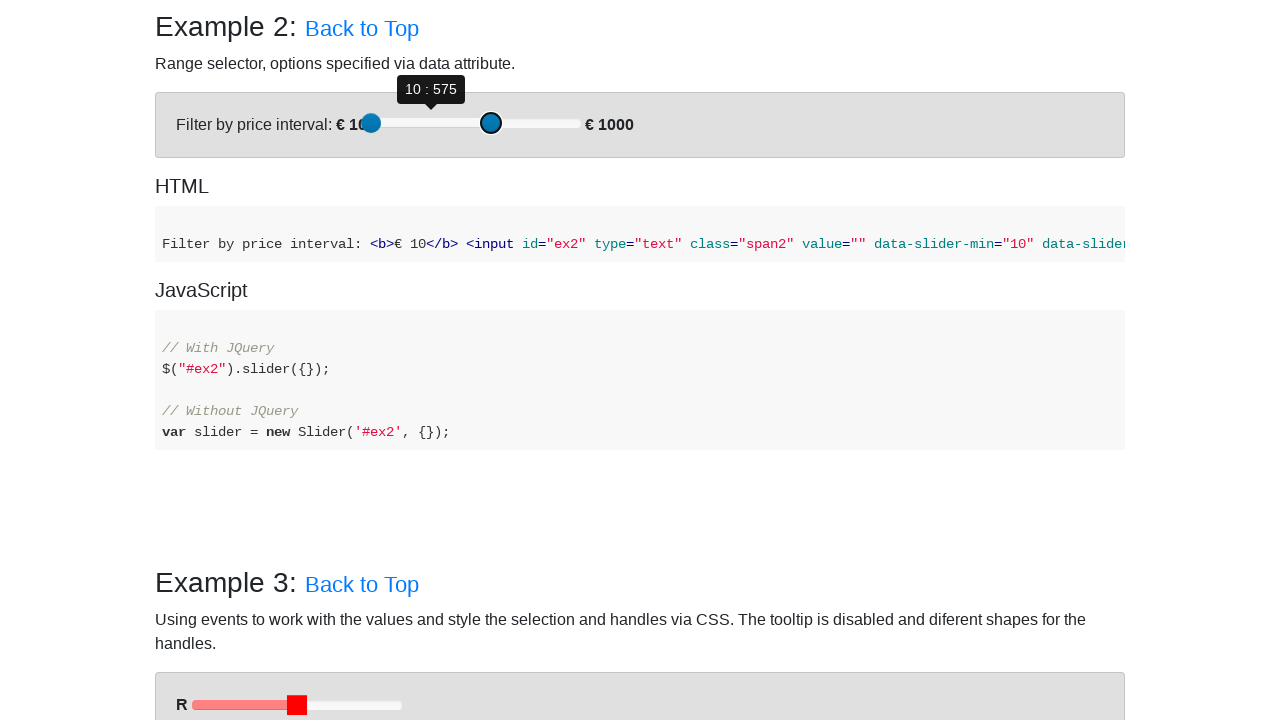

Pressed ArrowRight on second slider to move towards target 700 on (//div[@id='example-2']//div[@role='slider'])[2]
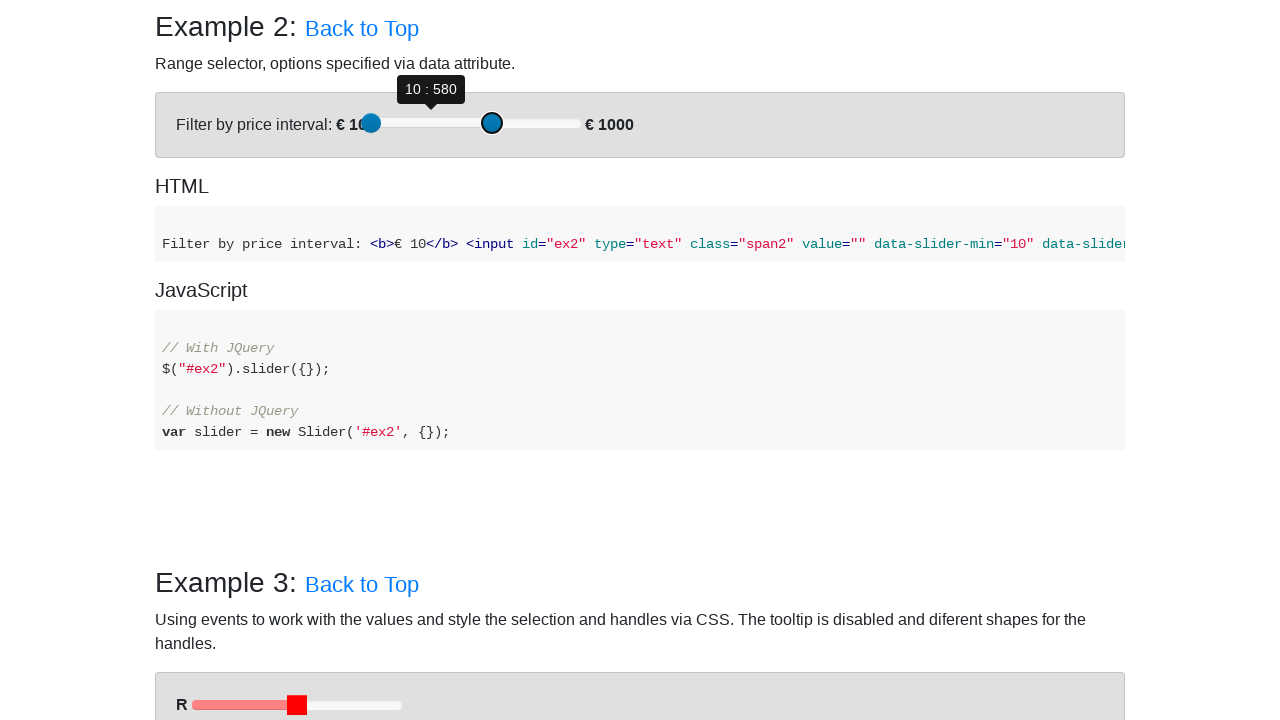

Pressed ArrowRight on second slider to move towards target 700 on (//div[@id='example-2']//div[@role='slider'])[2]
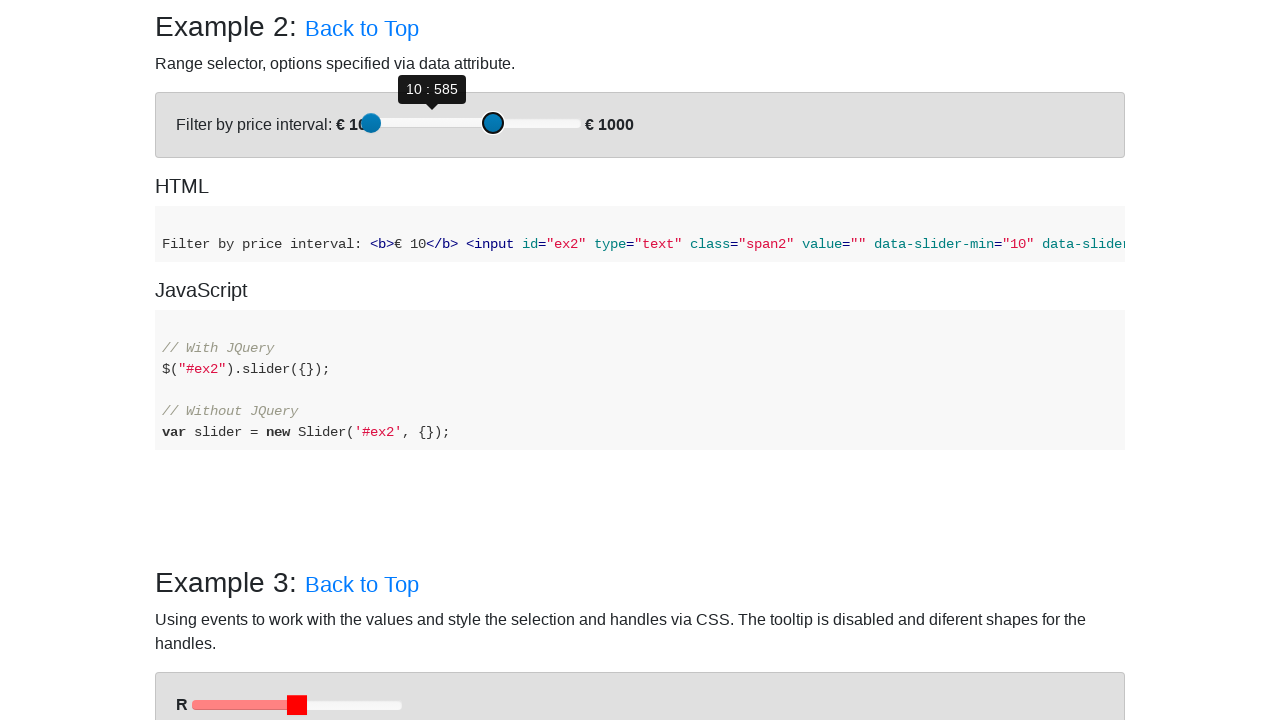

Pressed ArrowRight on second slider to move towards target 700 on (//div[@id='example-2']//div[@role='slider'])[2]
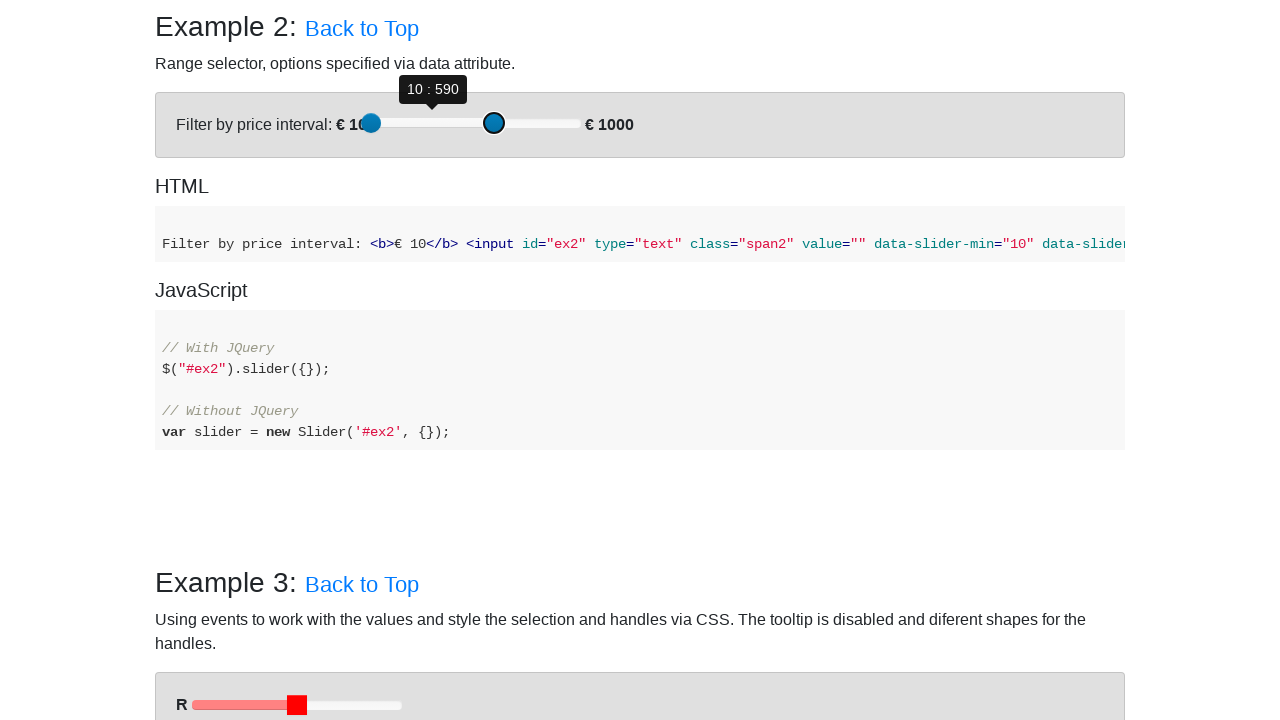

Pressed ArrowRight on second slider to move towards target 700 on (//div[@id='example-2']//div[@role='slider'])[2]
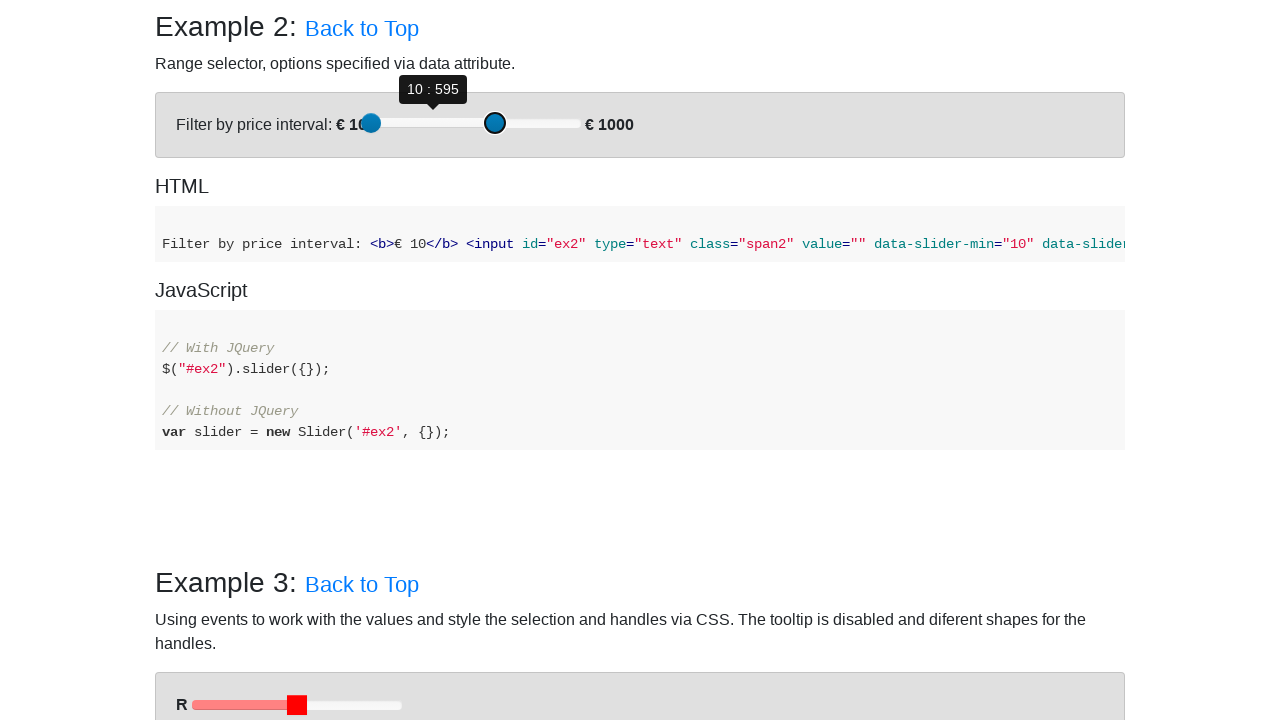

Pressed ArrowRight on second slider to move towards target 700 on (//div[@id='example-2']//div[@role='slider'])[2]
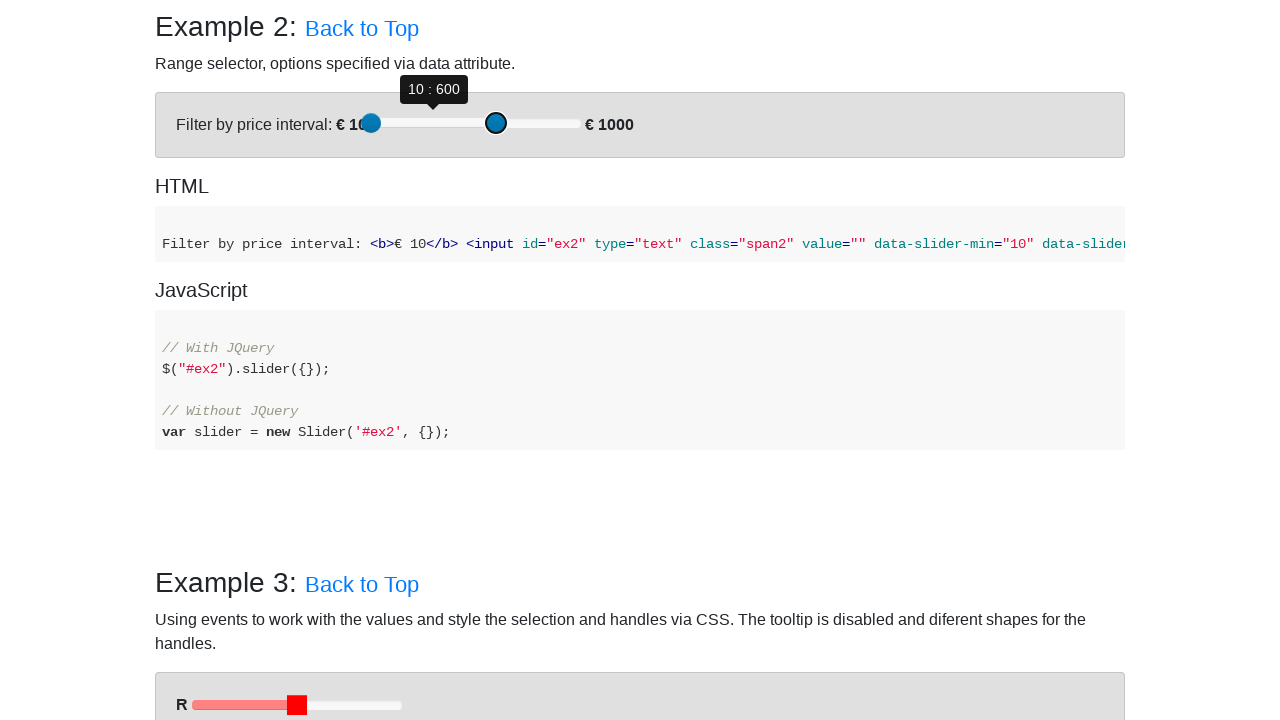

Pressed ArrowRight on second slider to move towards target 700 on (//div[@id='example-2']//div[@role='slider'])[2]
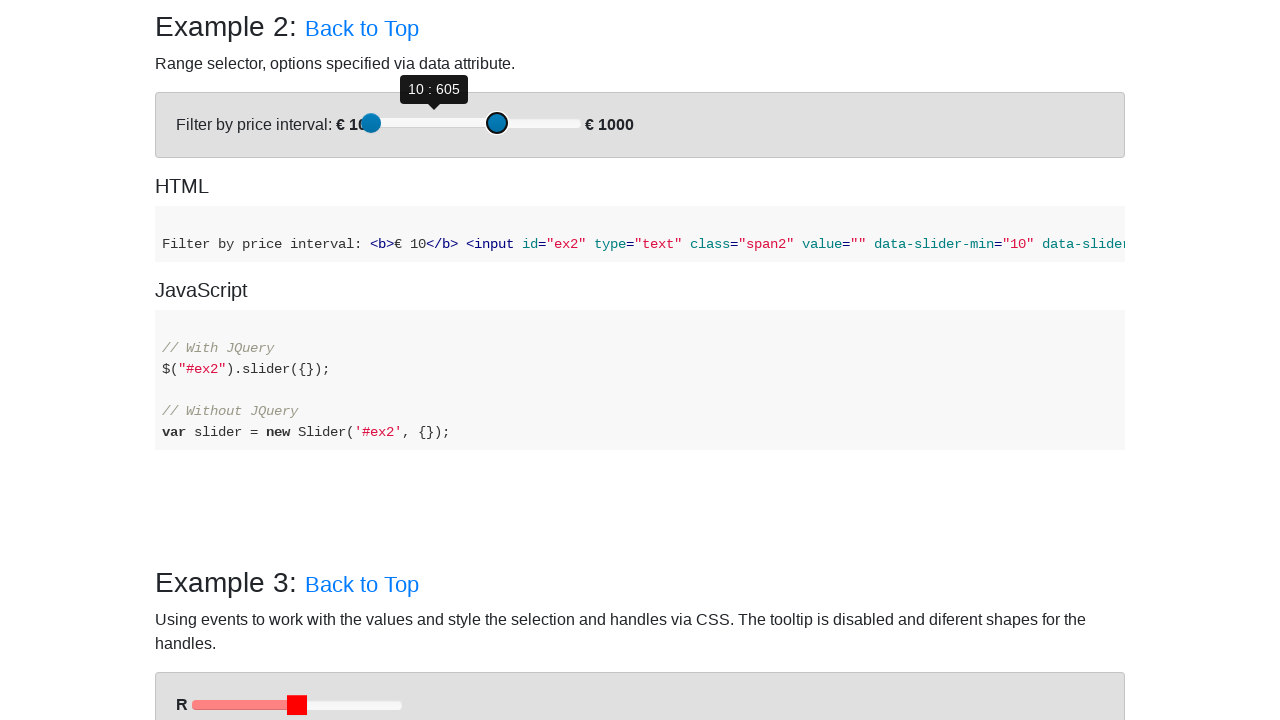

Pressed ArrowRight on second slider to move towards target 700 on (//div[@id='example-2']//div[@role='slider'])[2]
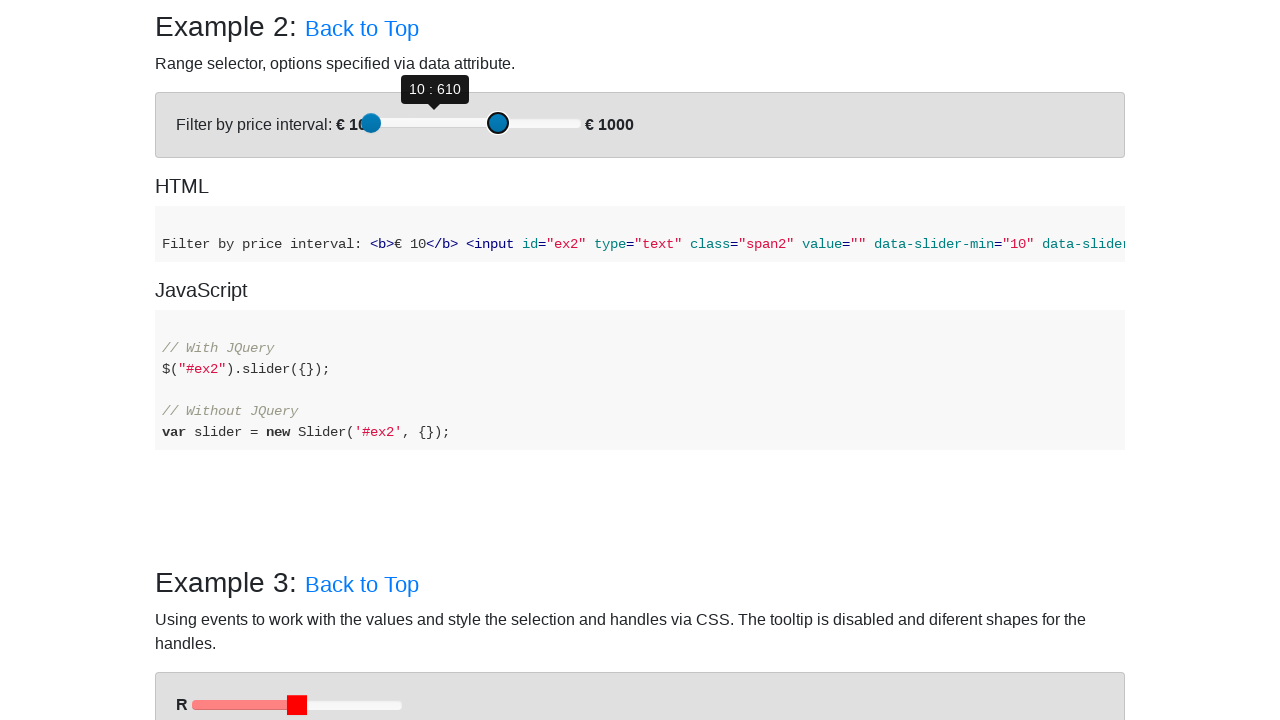

Pressed ArrowRight on second slider to move towards target 700 on (//div[@id='example-2']//div[@role='slider'])[2]
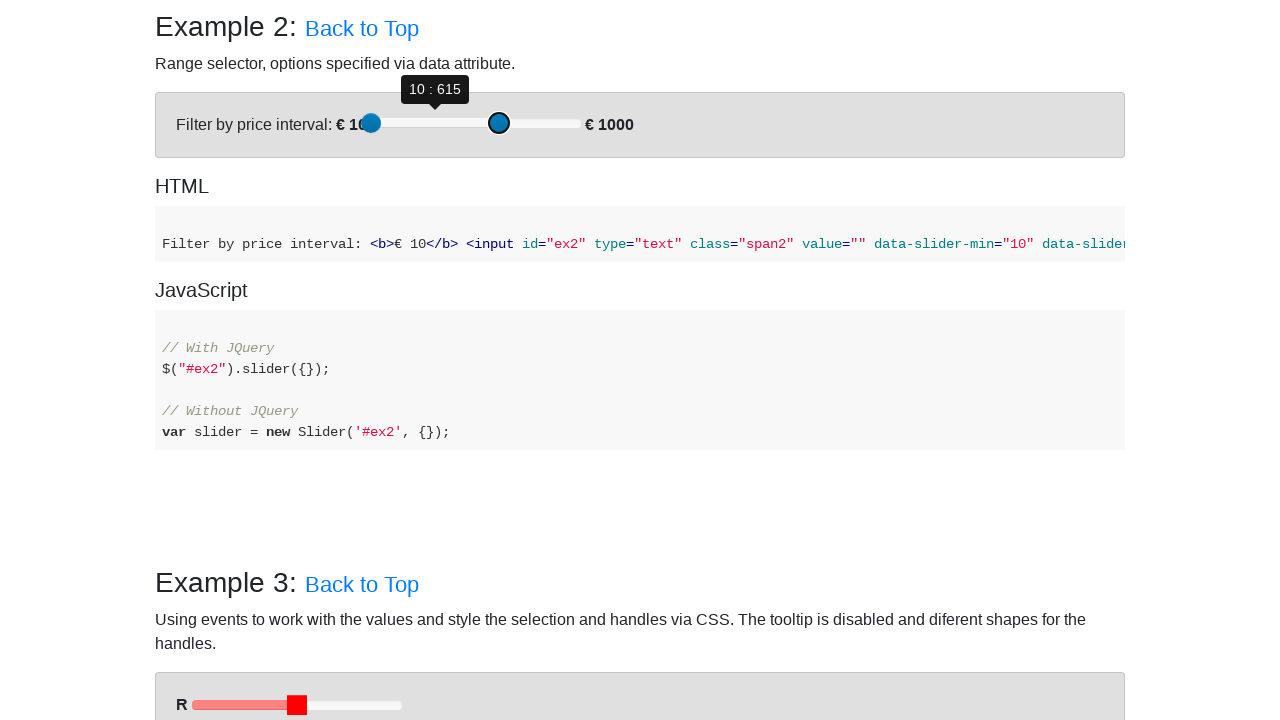

Pressed ArrowRight on second slider to move towards target 700 on (//div[@id='example-2']//div[@role='slider'])[2]
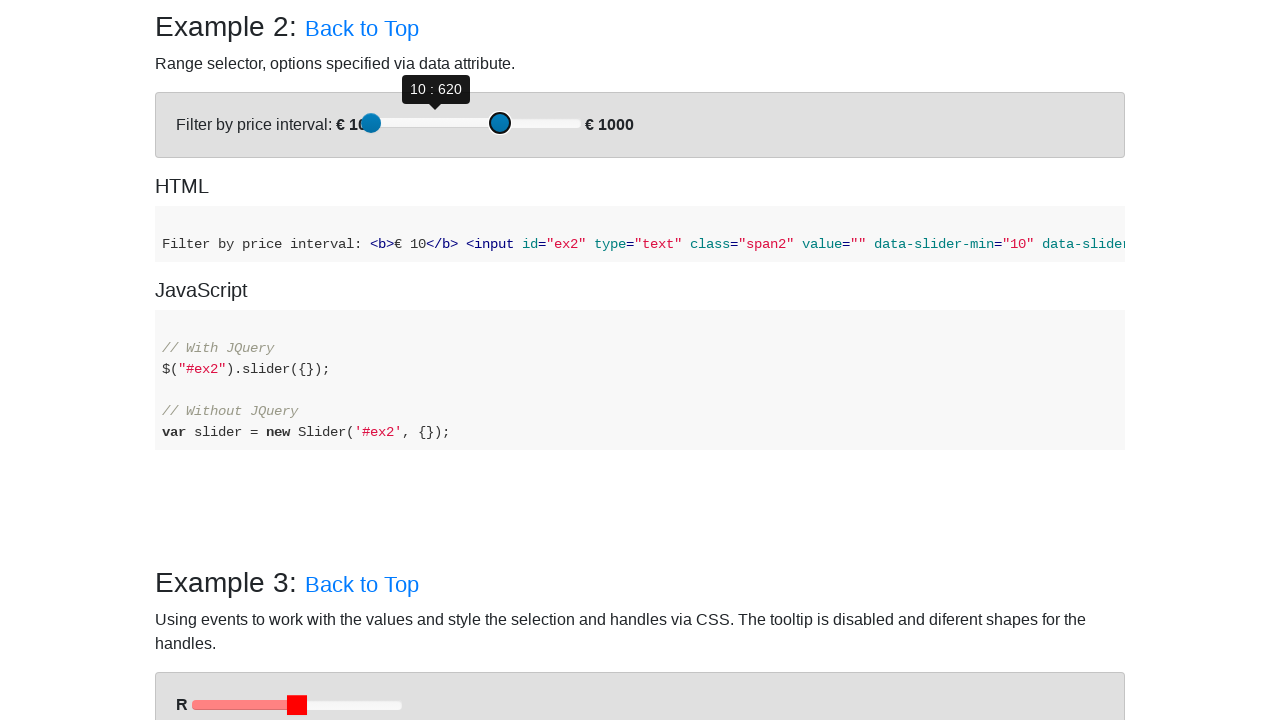

Pressed ArrowRight on second slider to move towards target 700 on (//div[@id='example-2']//div[@role='slider'])[2]
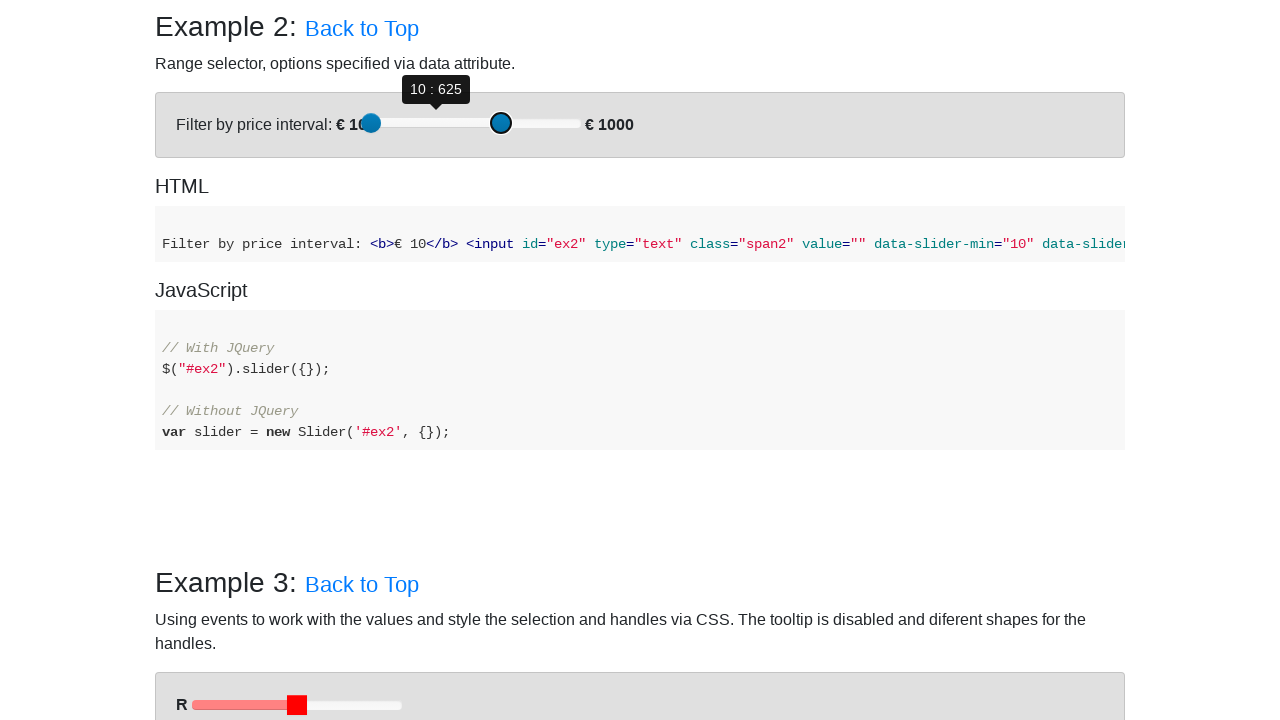

Pressed ArrowRight on second slider to move towards target 700 on (//div[@id='example-2']//div[@role='slider'])[2]
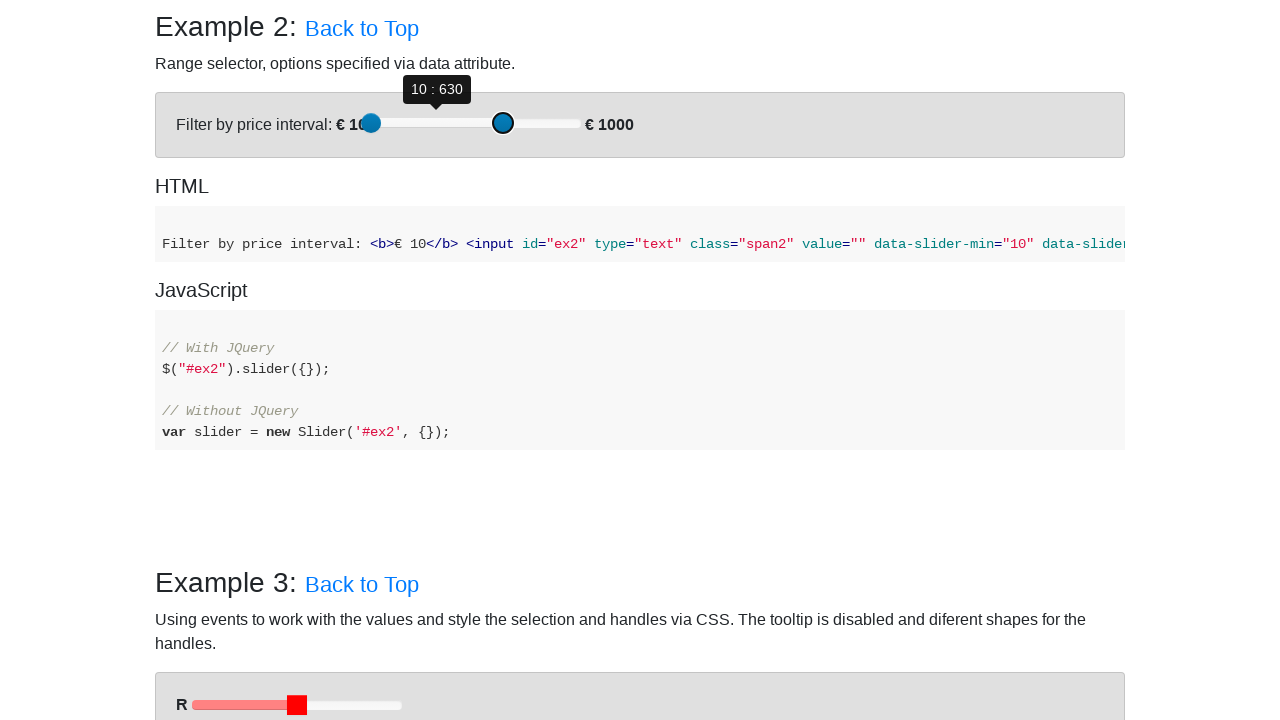

Pressed ArrowRight on second slider to move towards target 700 on (//div[@id='example-2']//div[@role='slider'])[2]
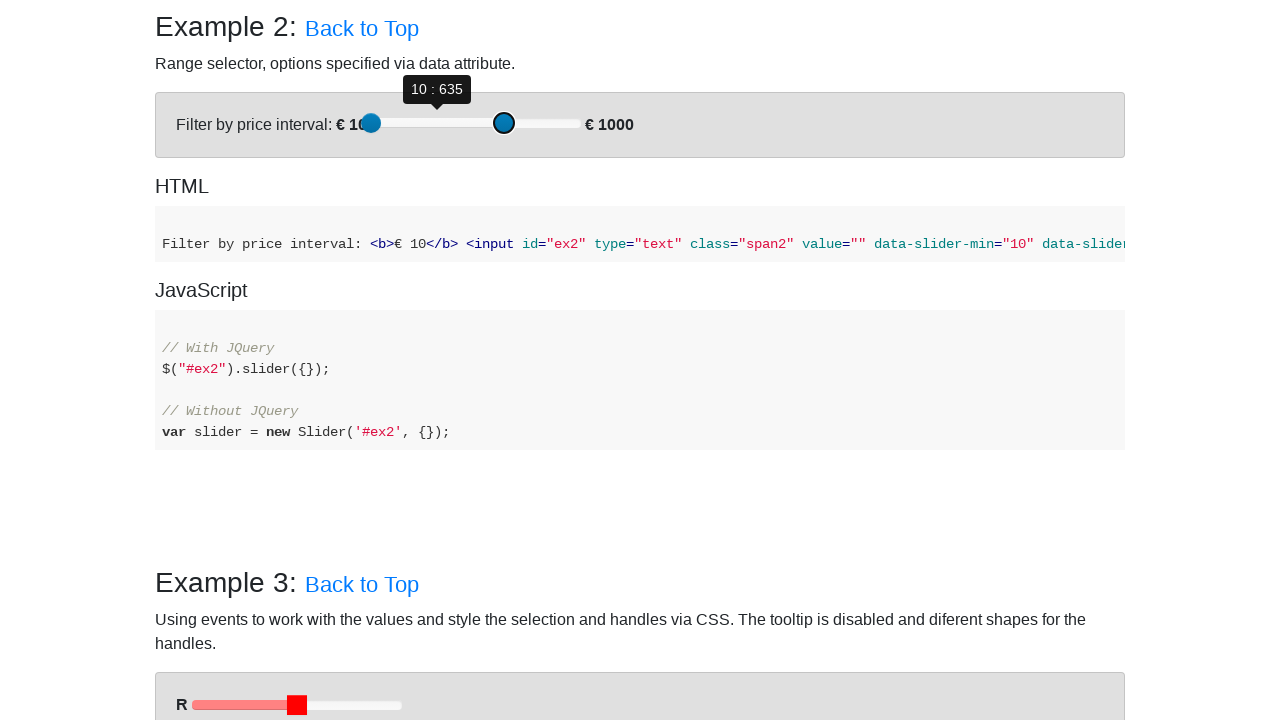

Pressed ArrowRight on second slider to move towards target 700 on (//div[@id='example-2']//div[@role='slider'])[2]
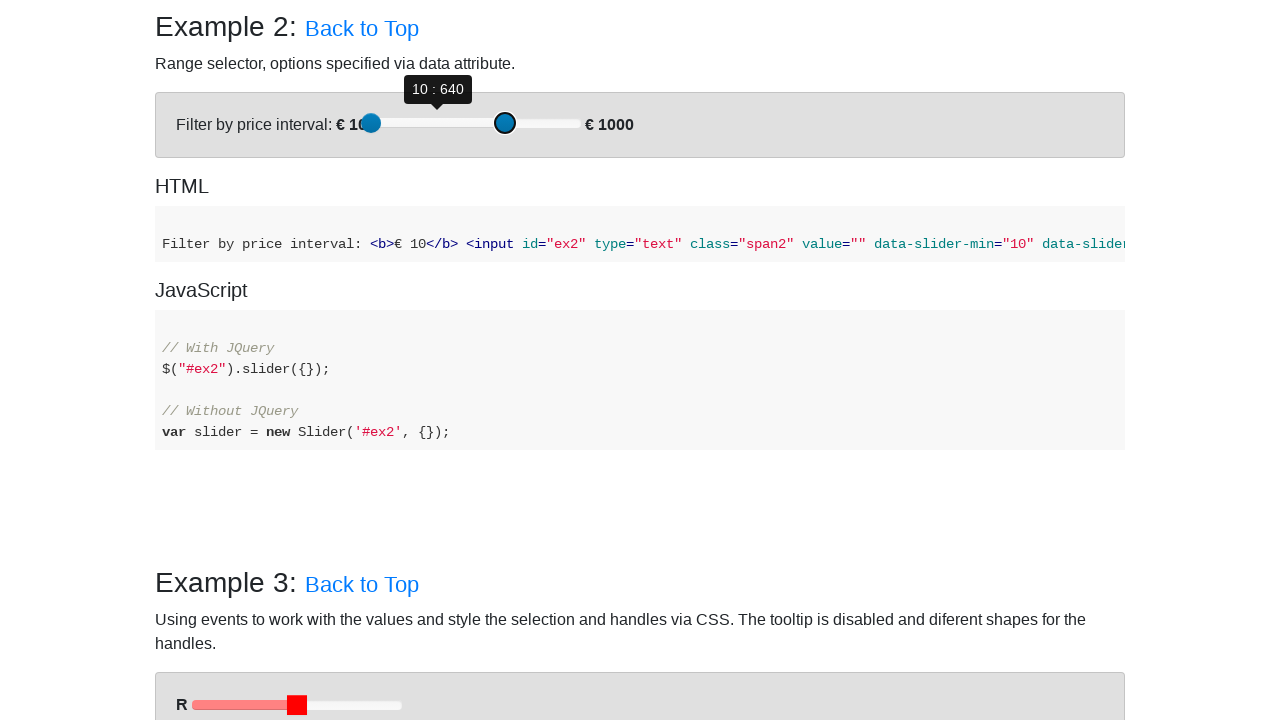

Pressed ArrowRight on second slider to move towards target 700 on (//div[@id='example-2']//div[@role='slider'])[2]
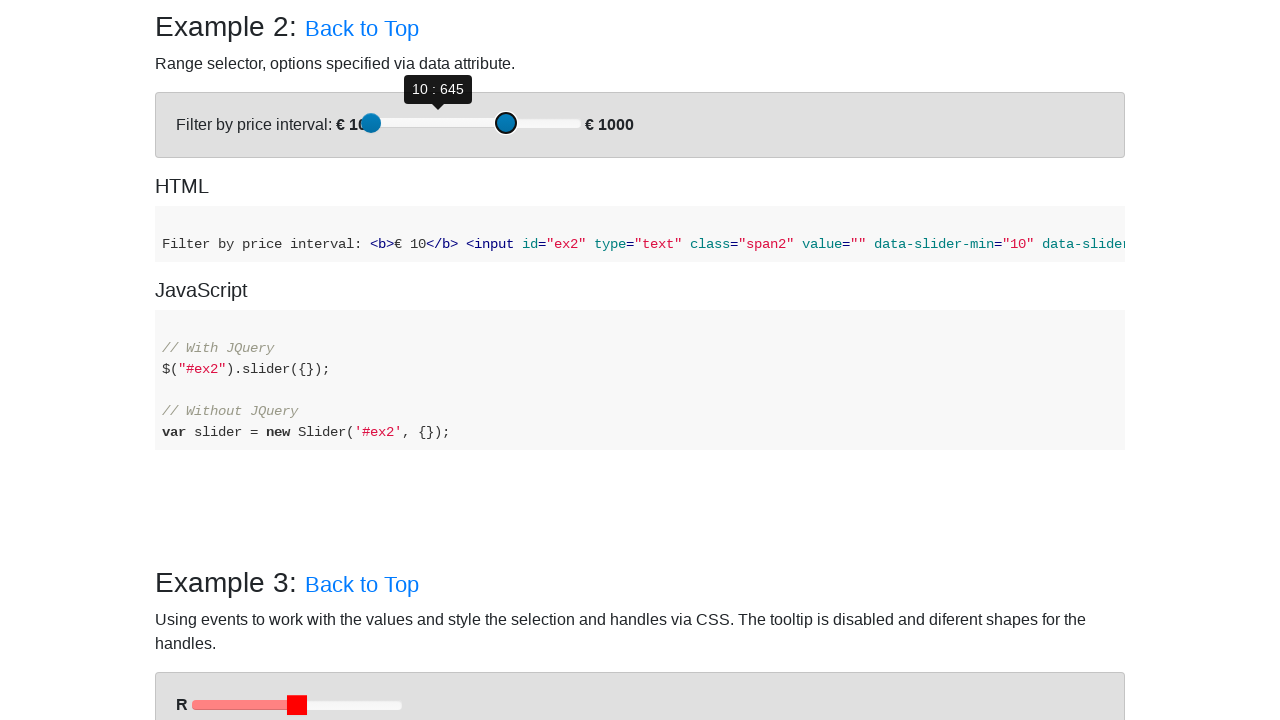

Pressed ArrowRight on second slider to move towards target 700 on (//div[@id='example-2']//div[@role='slider'])[2]
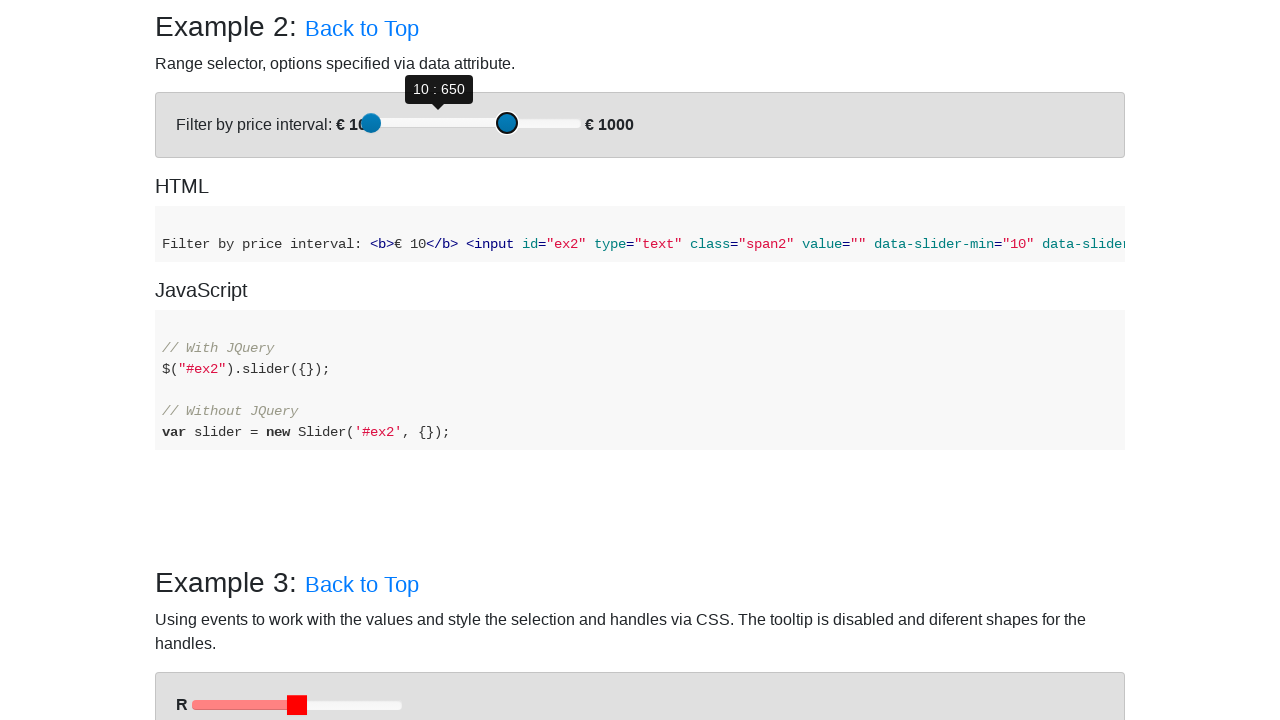

Pressed ArrowRight on second slider to move towards target 700 on (//div[@id='example-2']//div[@role='slider'])[2]
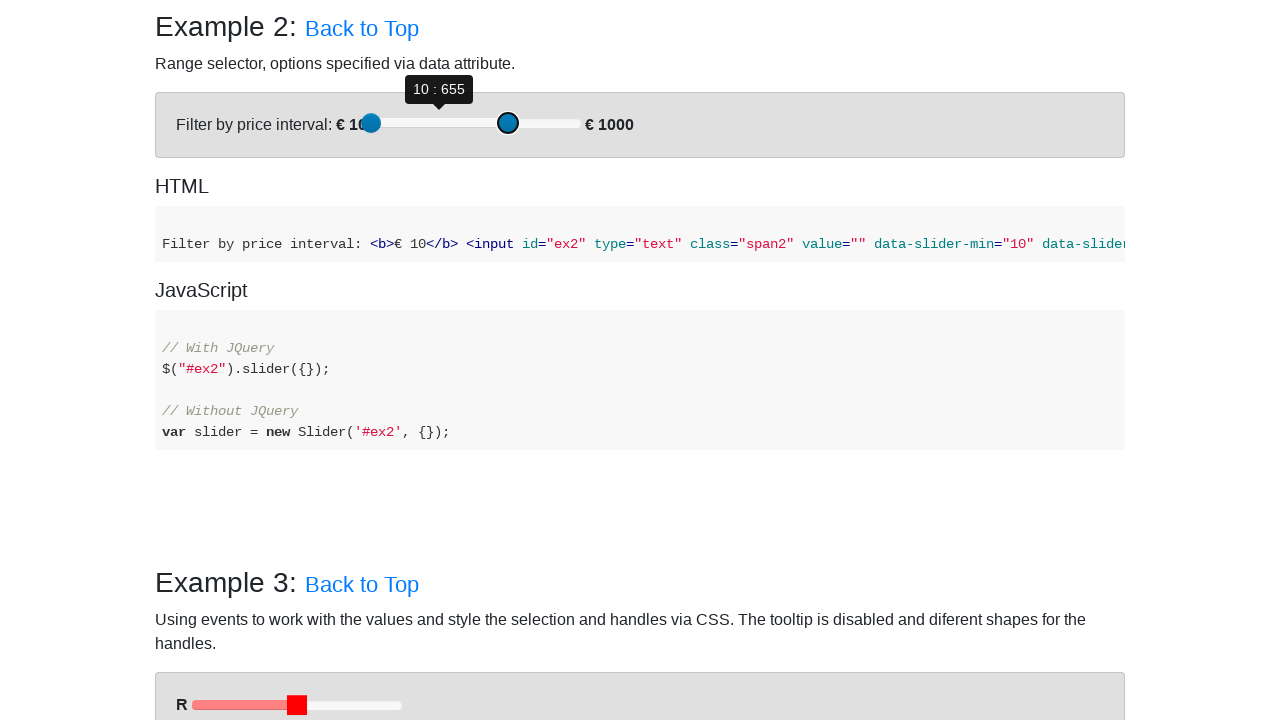

Pressed ArrowRight on second slider to move towards target 700 on (//div[@id='example-2']//div[@role='slider'])[2]
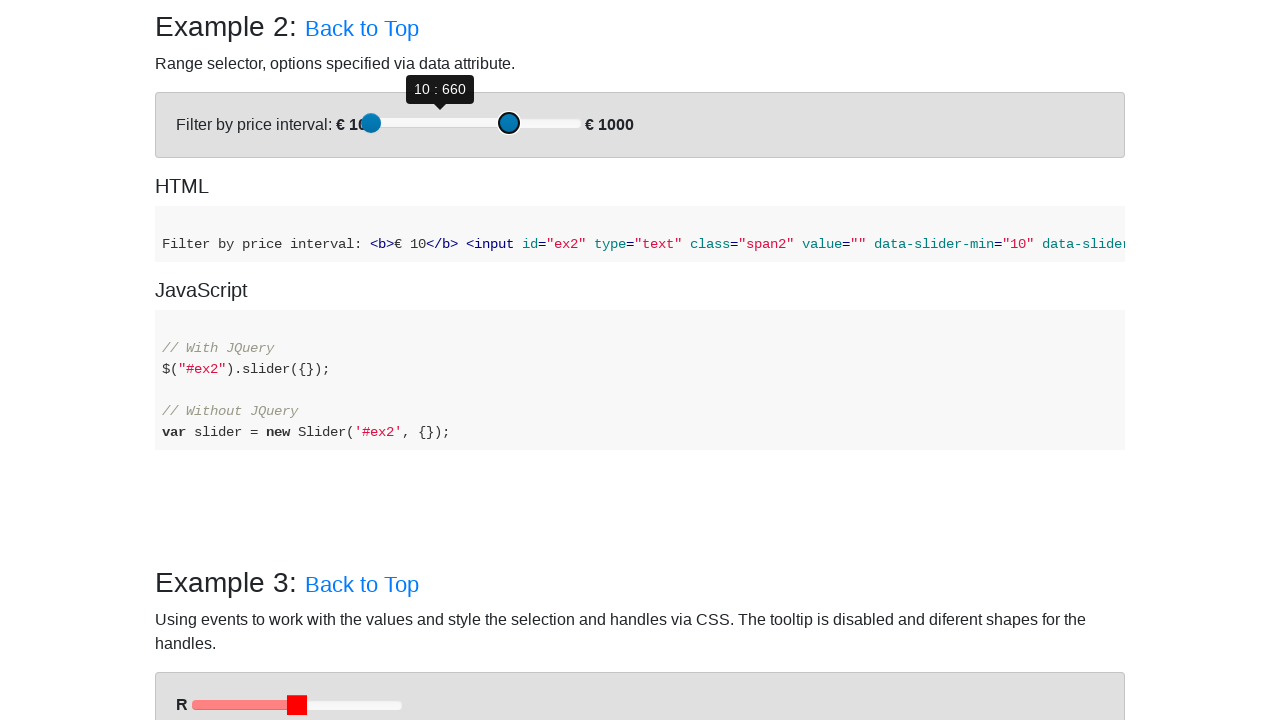

Pressed ArrowRight on second slider to move towards target 700 on (//div[@id='example-2']//div[@role='slider'])[2]
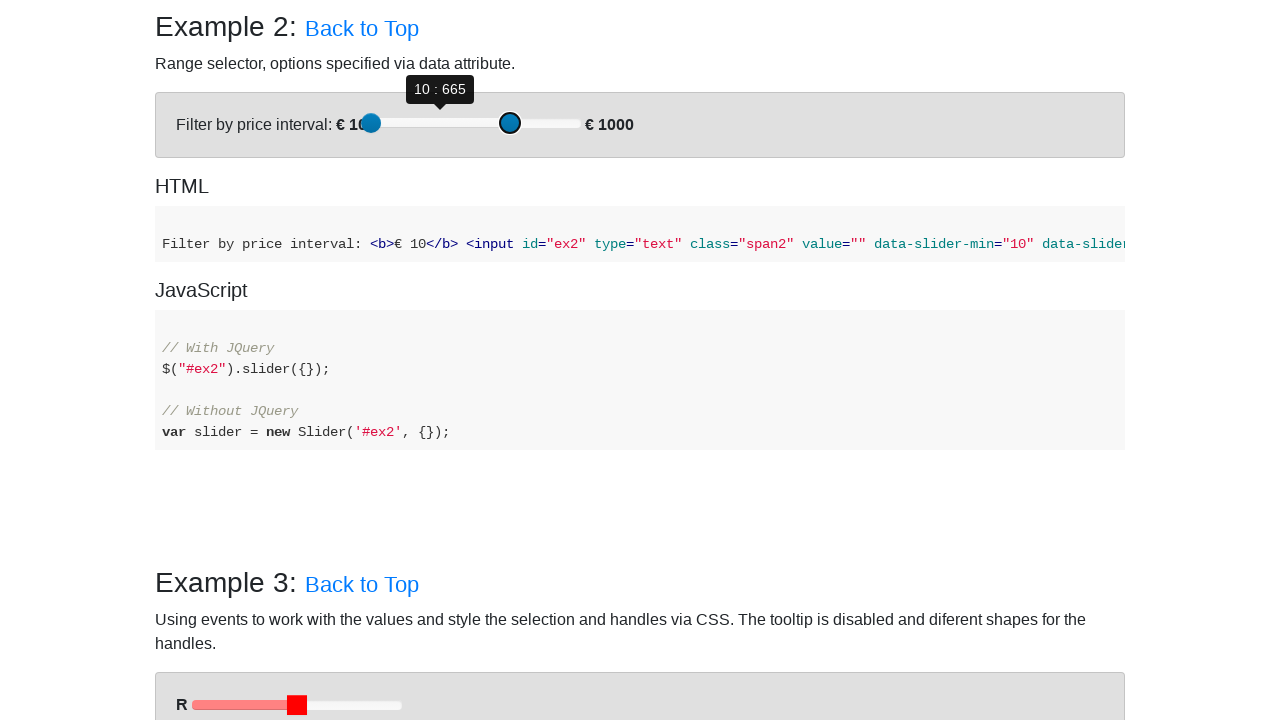

Pressed ArrowRight on second slider to move towards target 700 on (//div[@id='example-2']//div[@role='slider'])[2]
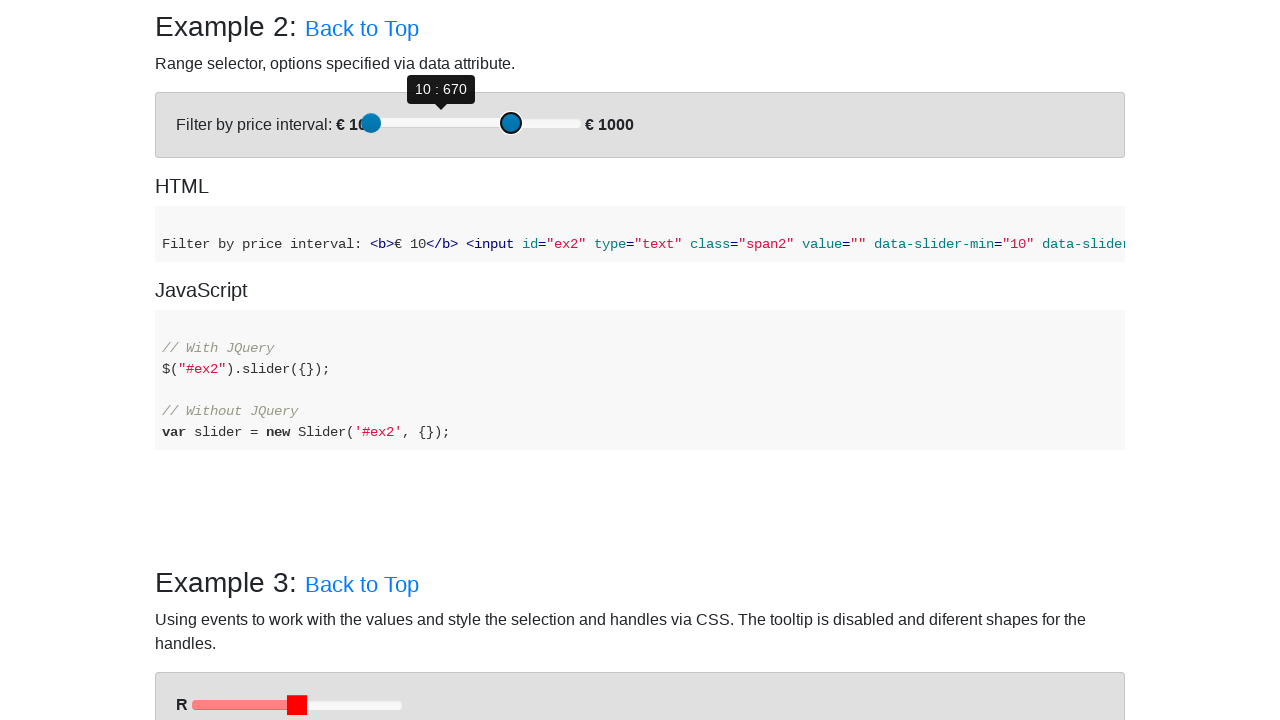

Pressed ArrowRight on second slider to move towards target 700 on (//div[@id='example-2']//div[@role='slider'])[2]
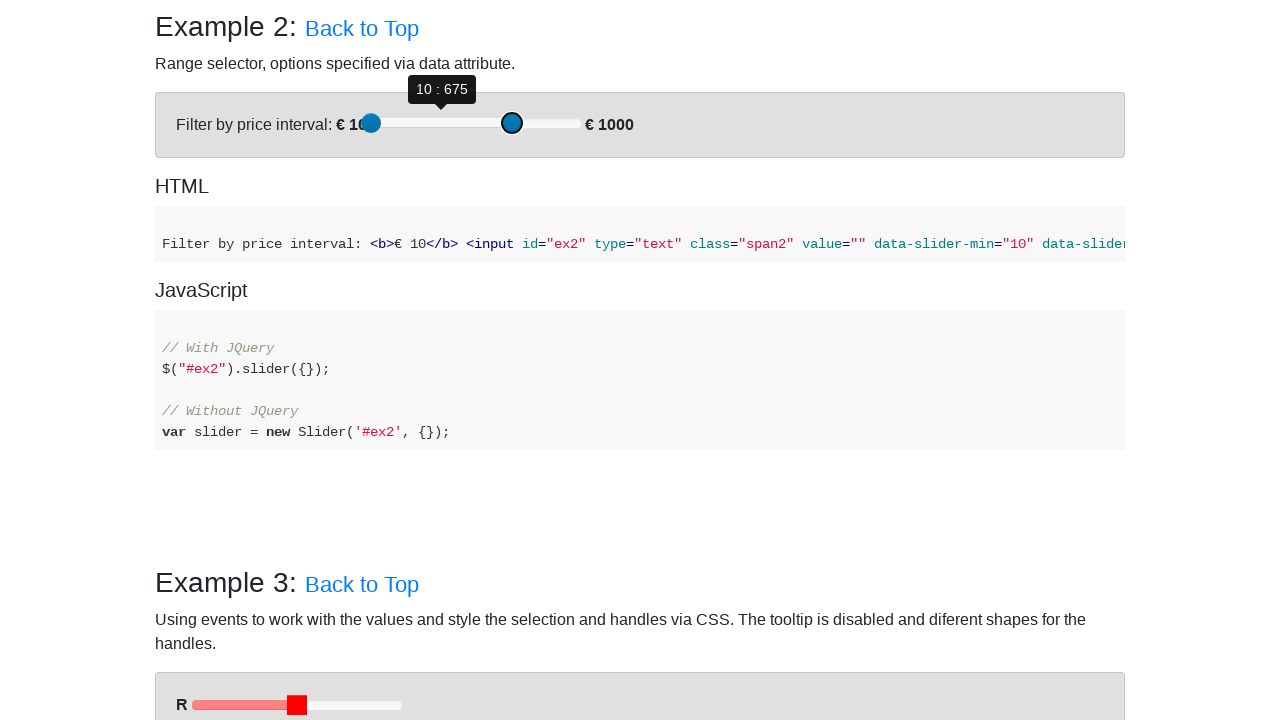

Pressed ArrowRight on second slider to move towards target 700 on (//div[@id='example-2']//div[@role='slider'])[2]
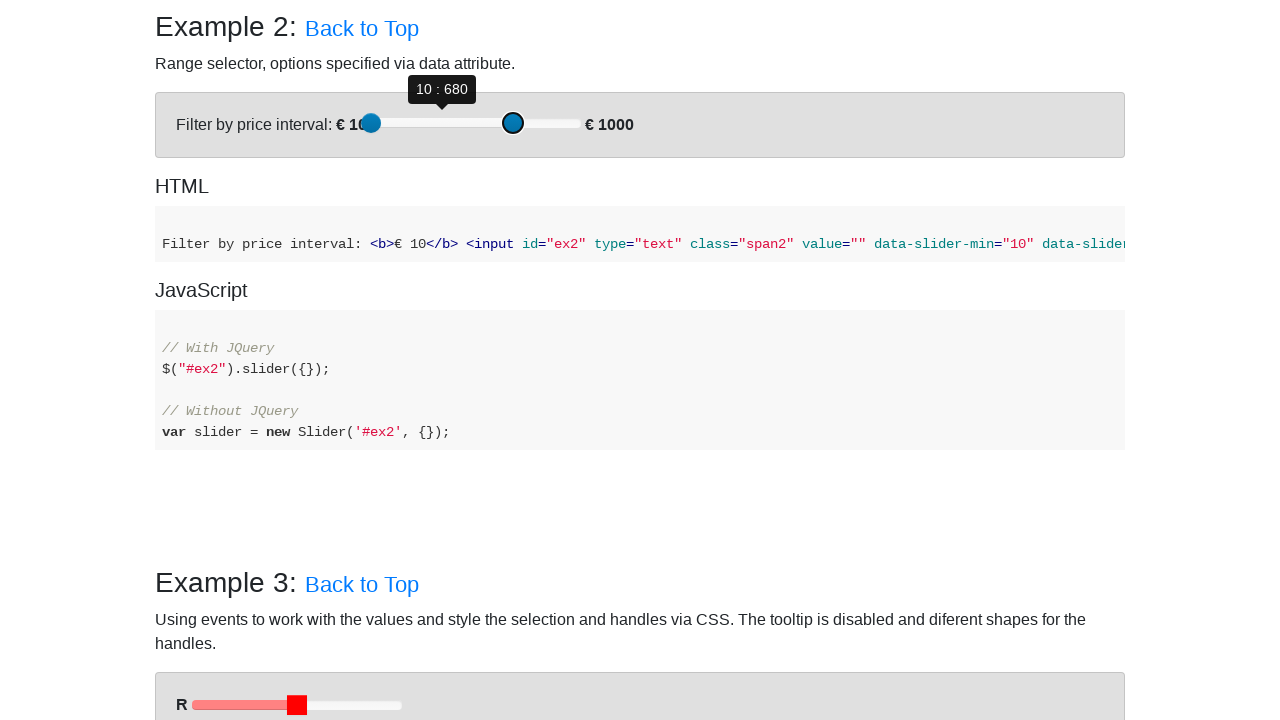

Pressed ArrowRight on second slider to move towards target 700 on (//div[@id='example-2']//div[@role='slider'])[2]
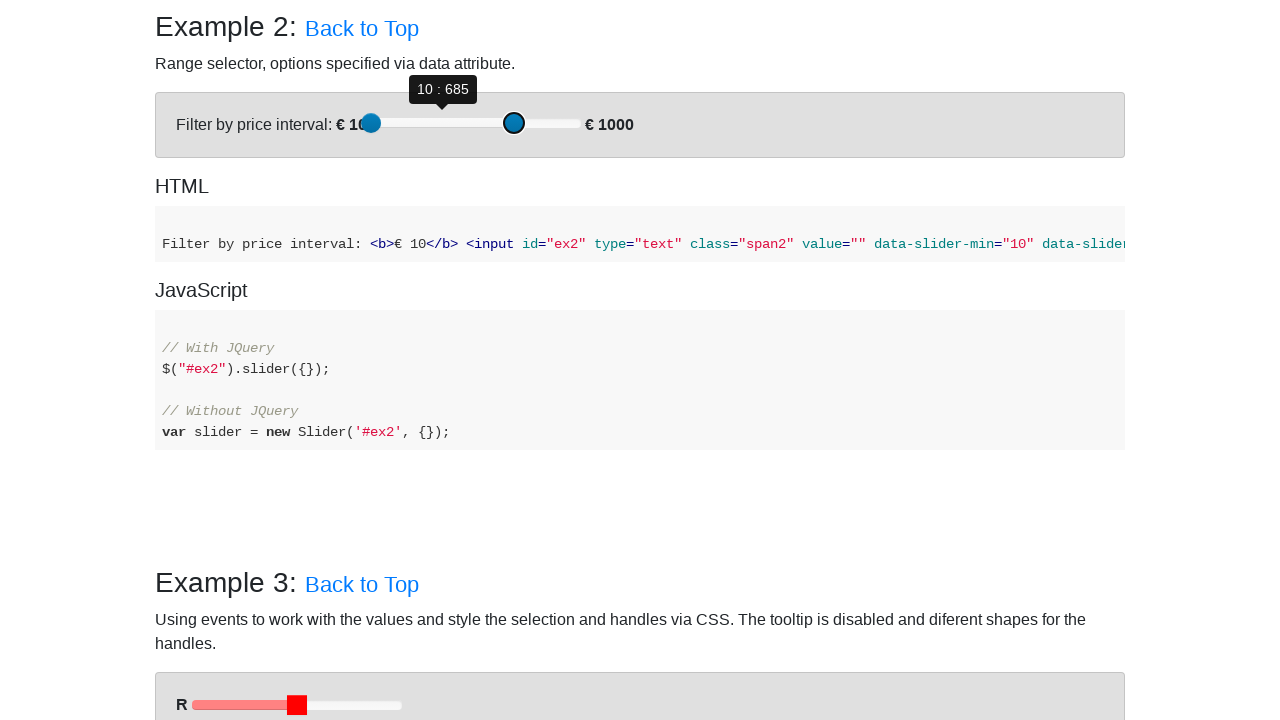

Pressed ArrowRight on second slider to move towards target 700 on (//div[@id='example-2']//div[@role='slider'])[2]
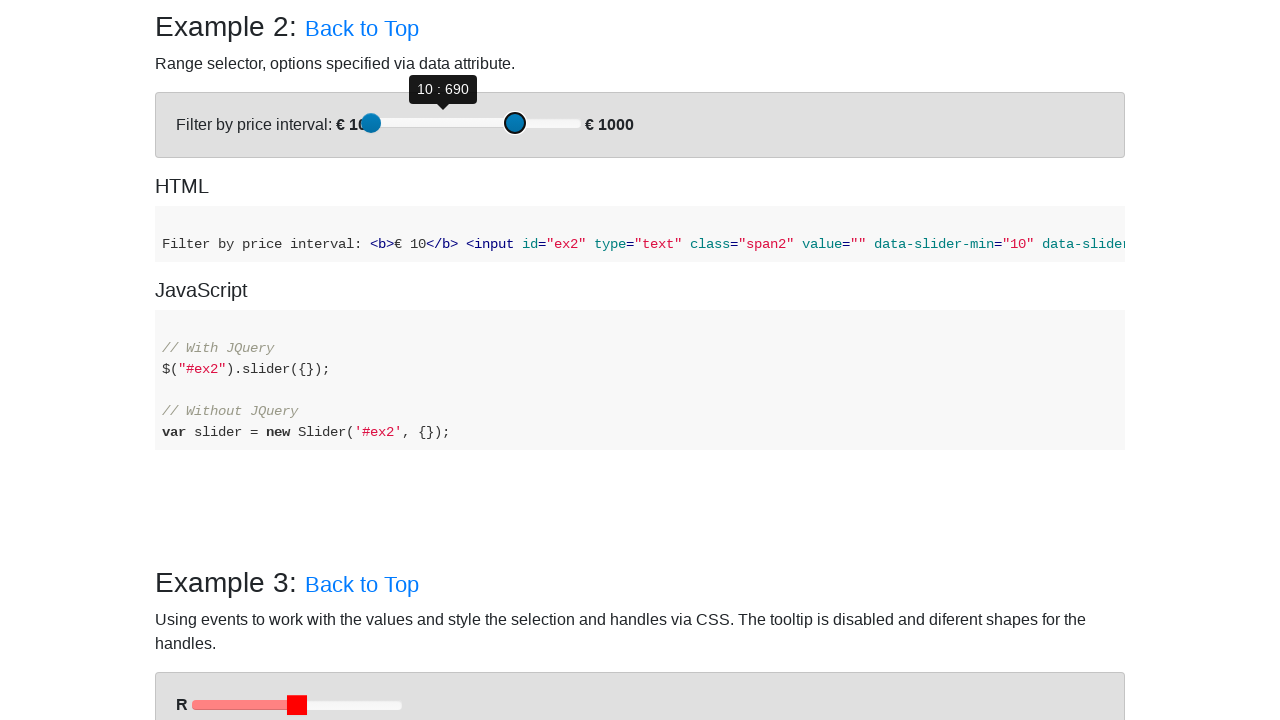

Pressed ArrowRight on second slider to move towards target 700 on (//div[@id='example-2']//div[@role='slider'])[2]
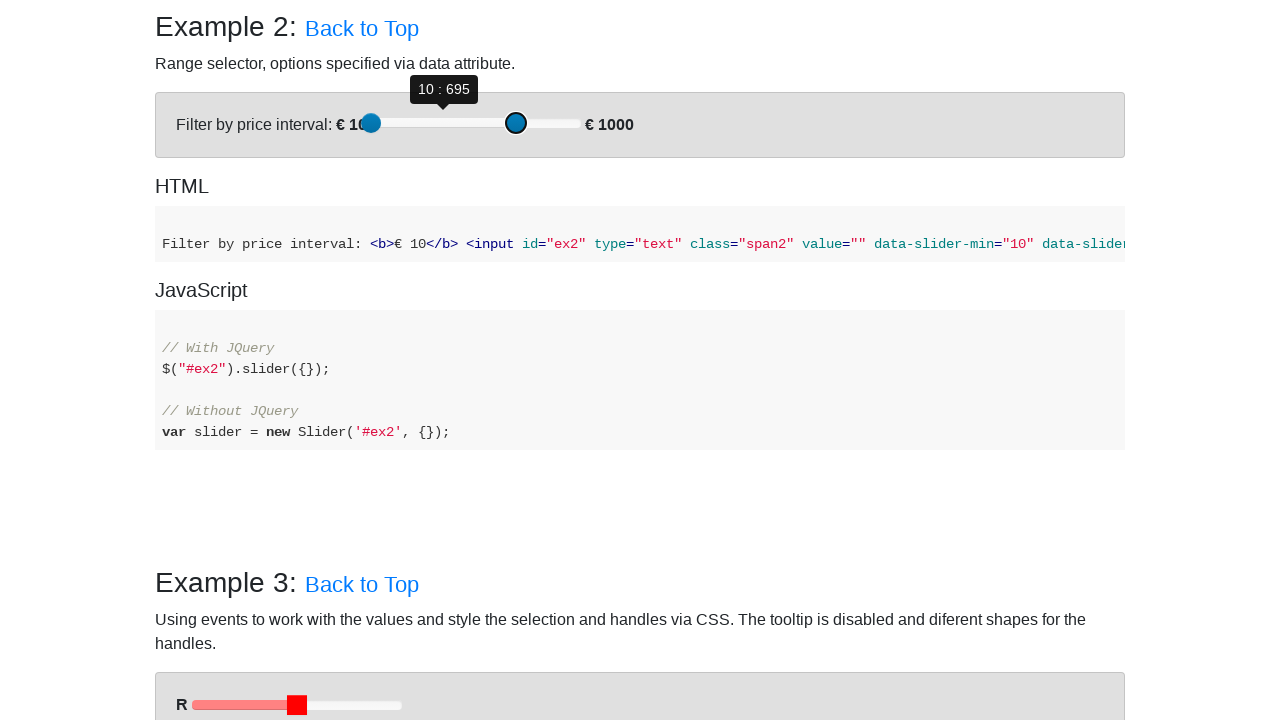

Pressed ArrowRight on second slider to move towards target 700 on (//div[@id='example-2']//div[@role='slider'])[2]
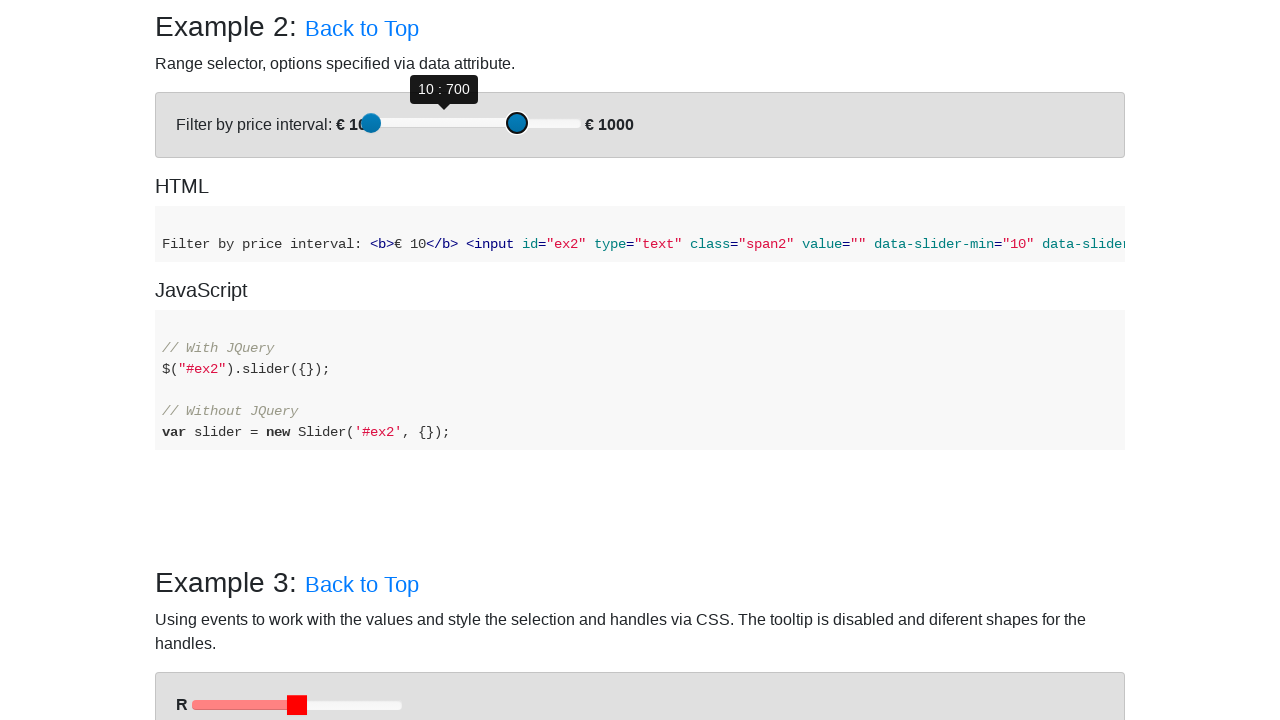

Pressed ArrowRight on second slider to move towards target 700 on (//div[@id='example-2']//div[@role='slider'])[2]
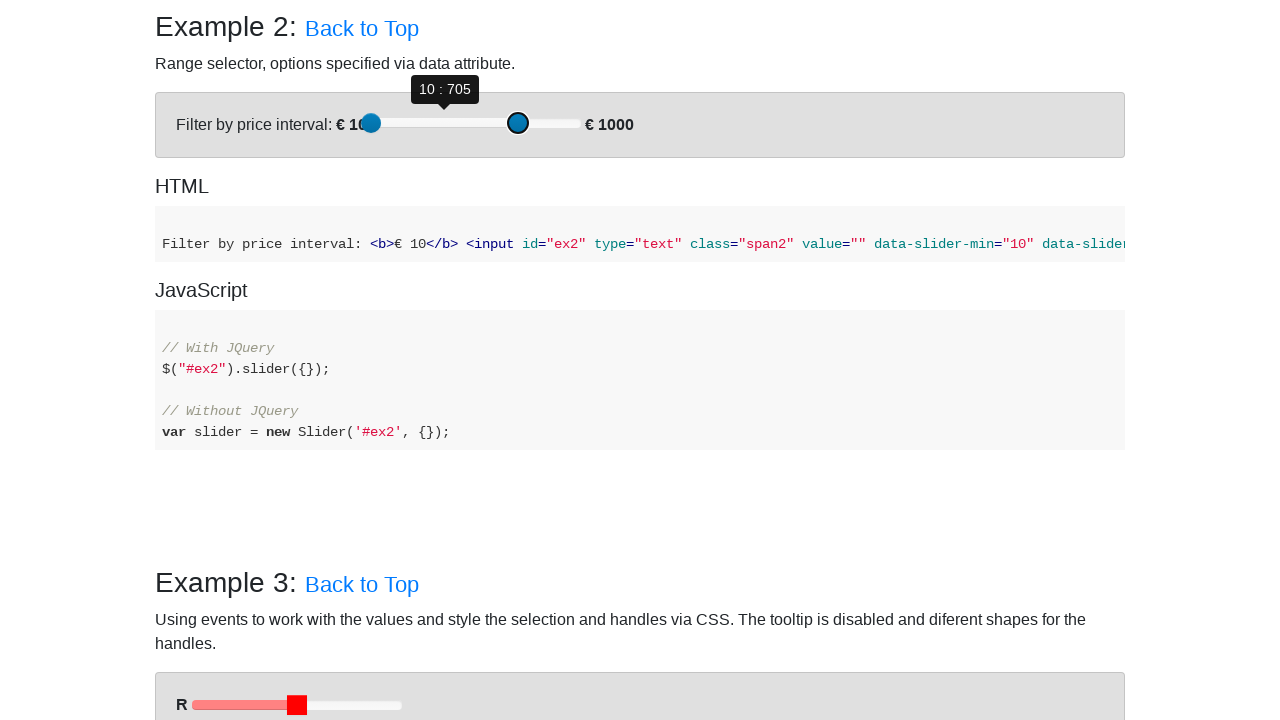

Pressed ArrowRight on second slider to move towards target 700 on (//div[@id='example-2']//div[@role='slider'])[2]
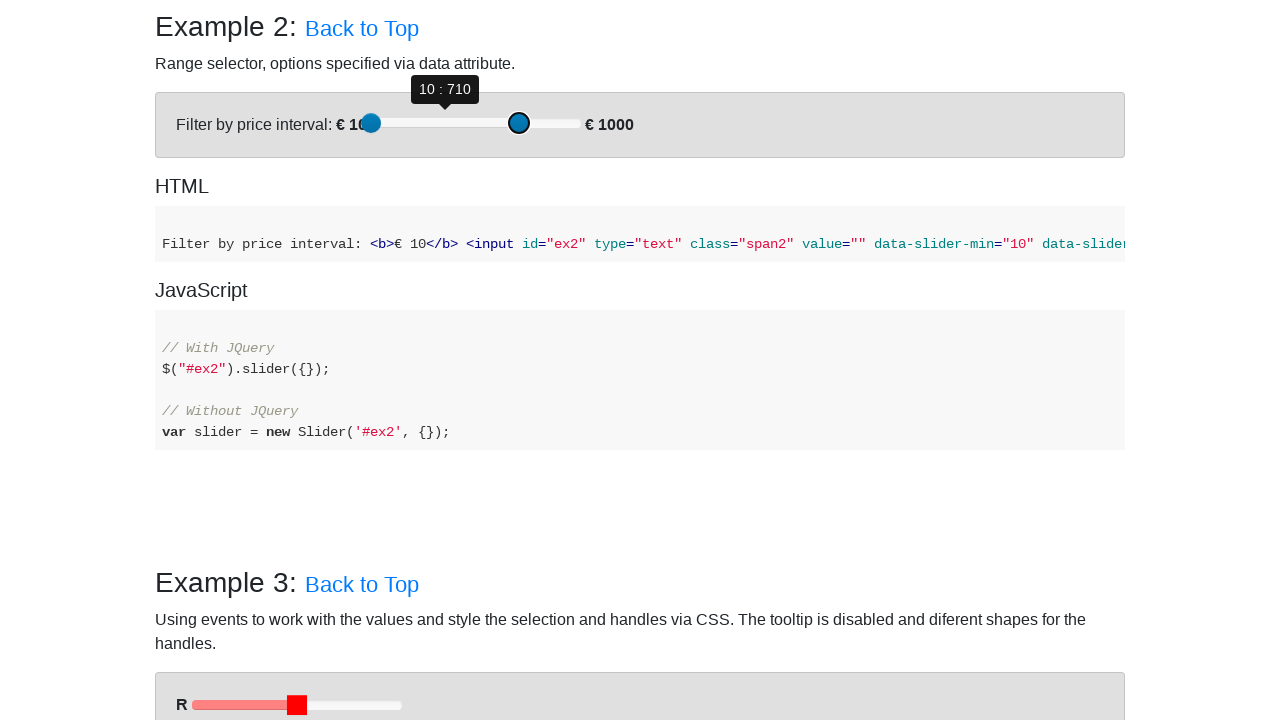

Pressed ArrowRight on second slider to move towards target 700 on (//div[@id='example-2']//div[@role='slider'])[2]
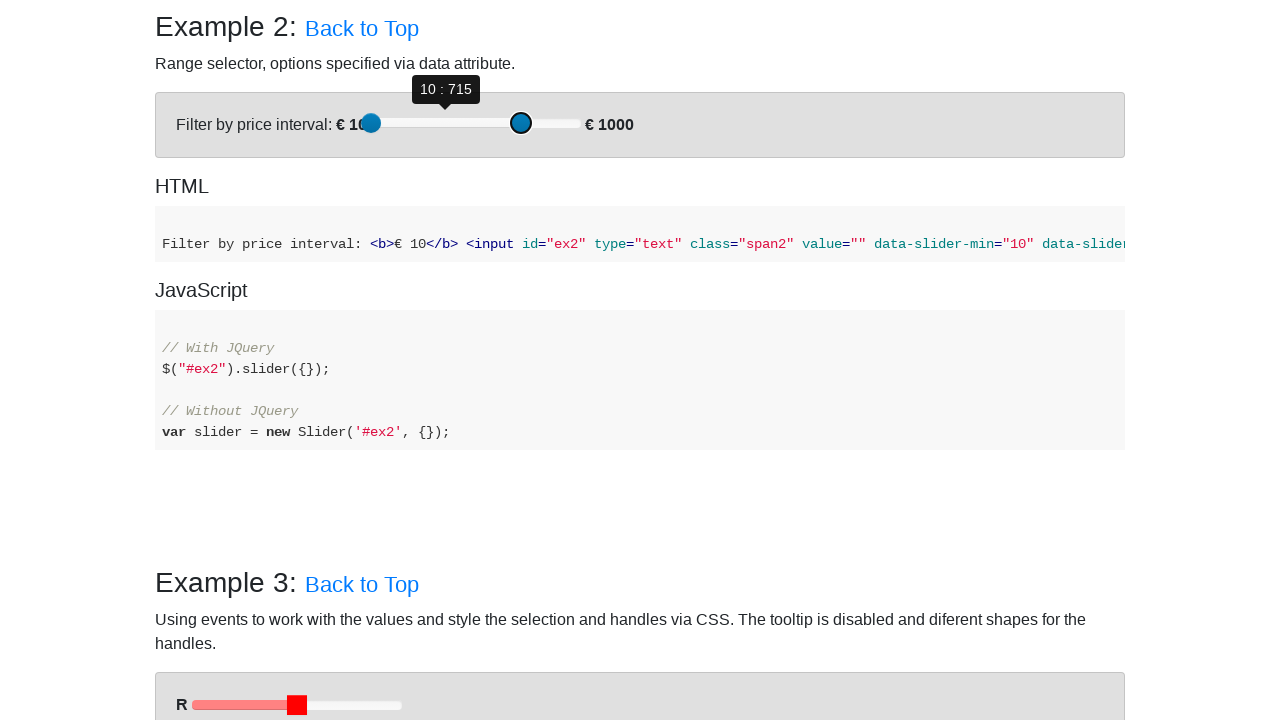

Pressed ArrowRight on second slider to move towards target 700 on (//div[@id='example-2']//div[@role='slider'])[2]
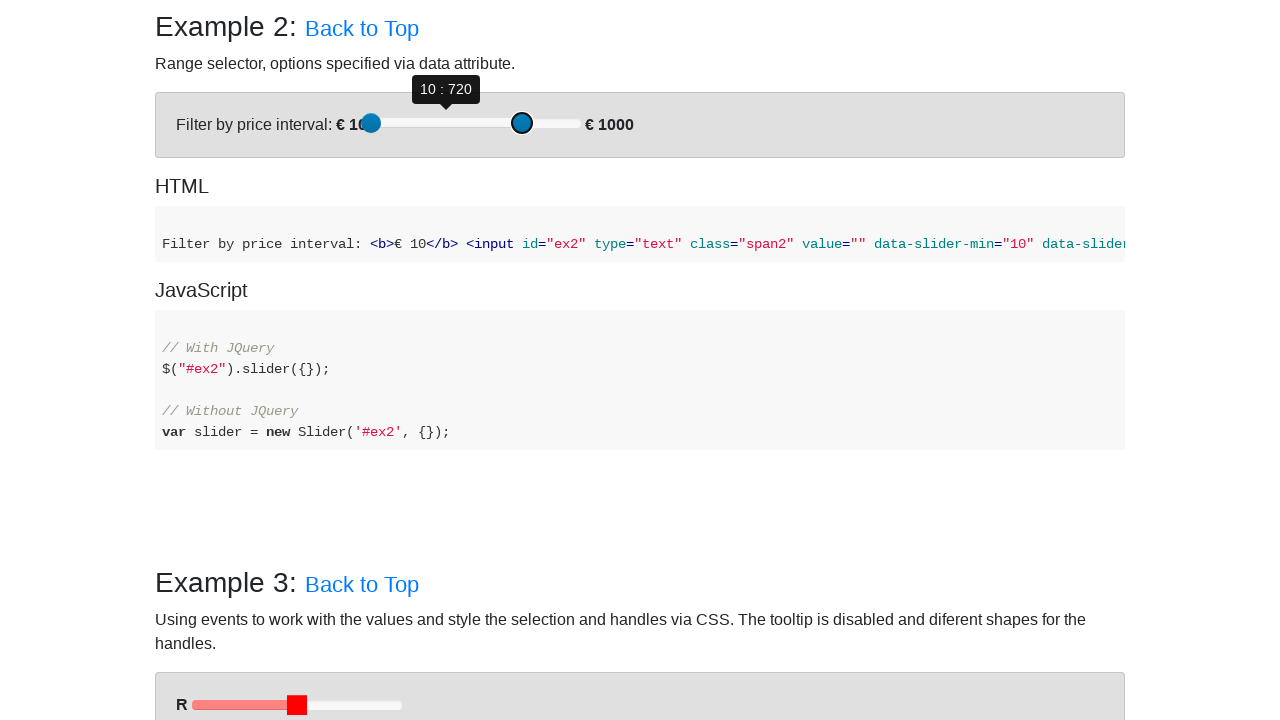

Pressed ArrowRight on second slider to move towards target 700 on (//div[@id='example-2']//div[@role='slider'])[2]
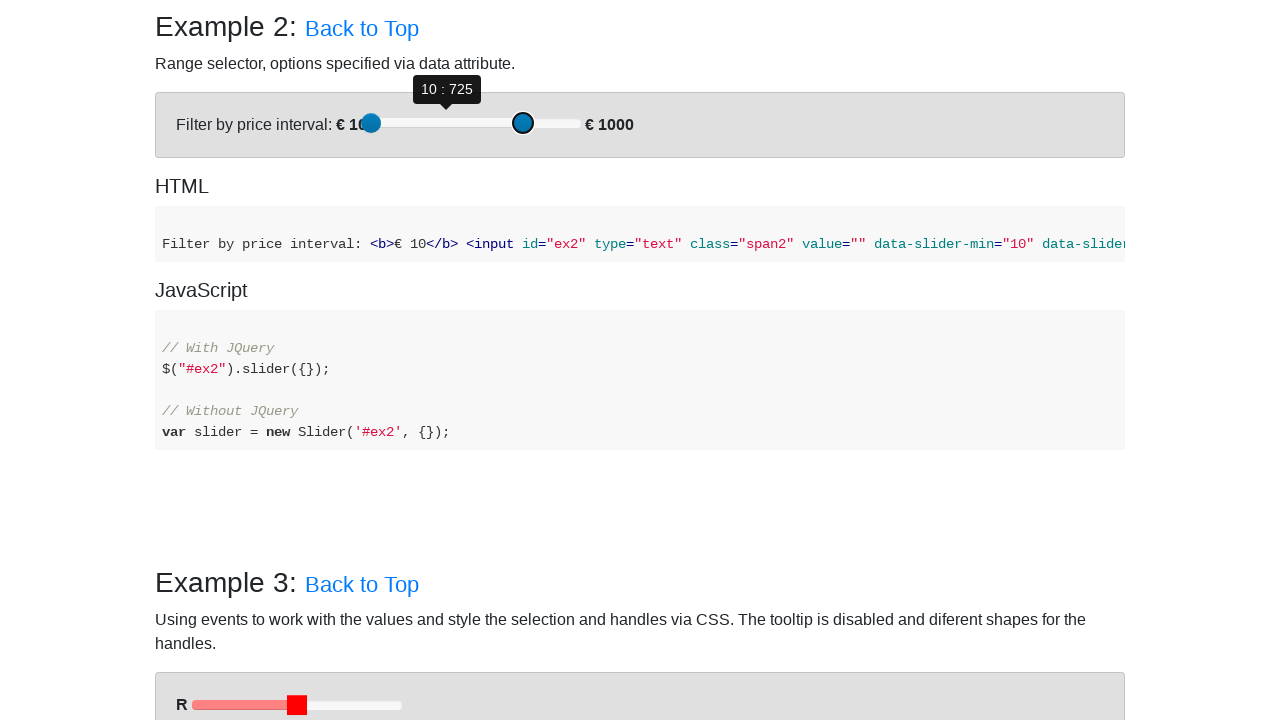

Pressed ArrowRight on second slider to move towards target 700 on (//div[@id='example-2']//div[@role='slider'])[2]
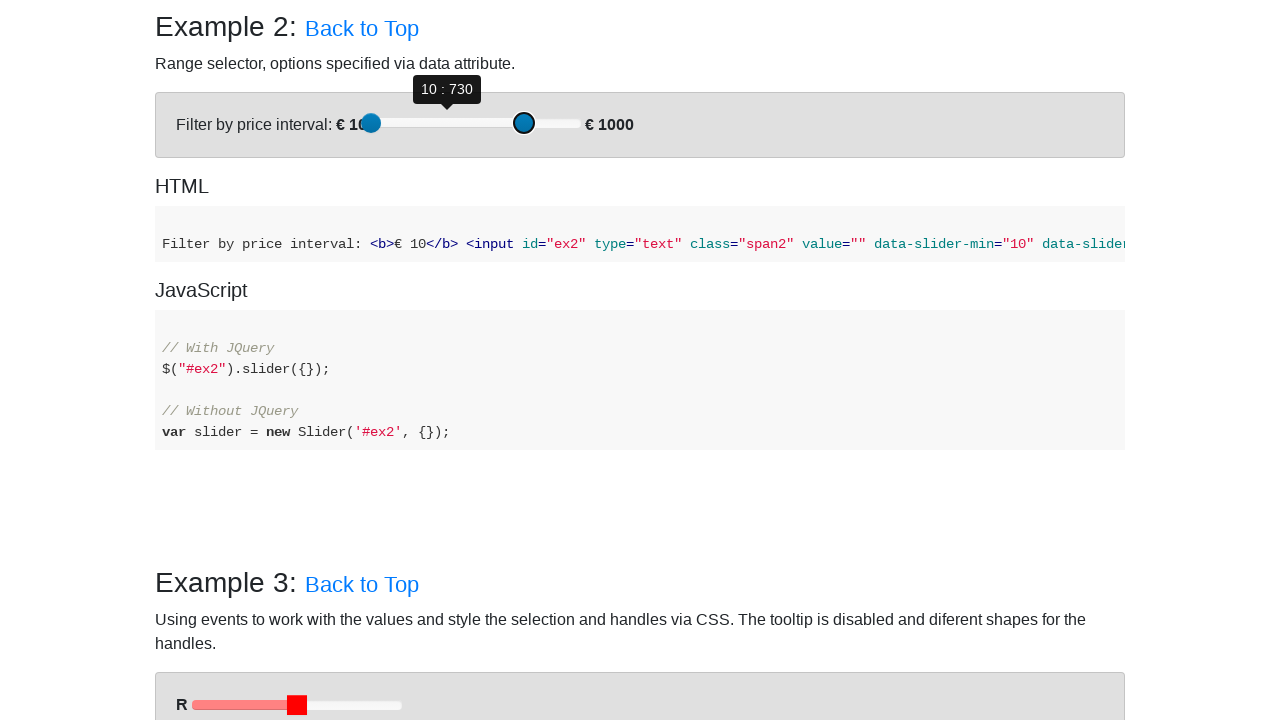

Pressed ArrowRight on second slider to move towards target 700 on (//div[@id='example-2']//div[@role='slider'])[2]
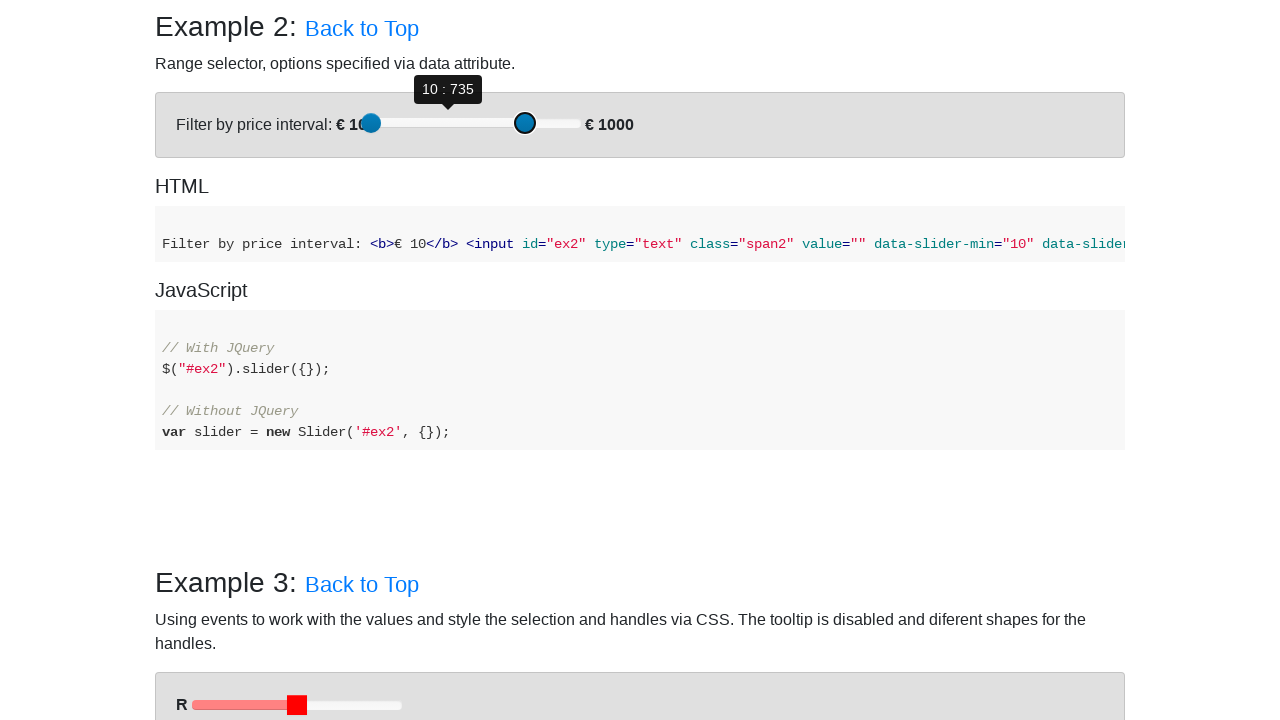

Pressed ArrowRight on second slider to move towards target 700 on (//div[@id='example-2']//div[@role='slider'])[2]
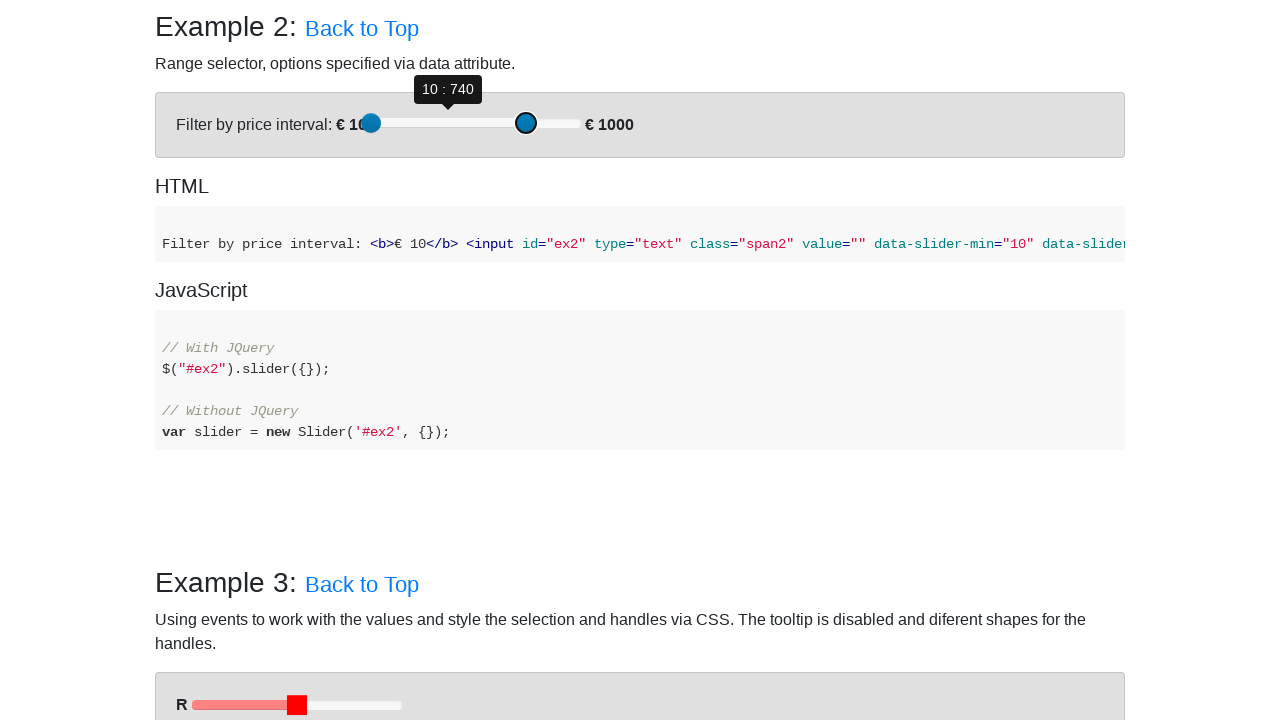

Pressed ArrowRight on second slider to move towards target 700 on (//div[@id='example-2']//div[@role='slider'])[2]
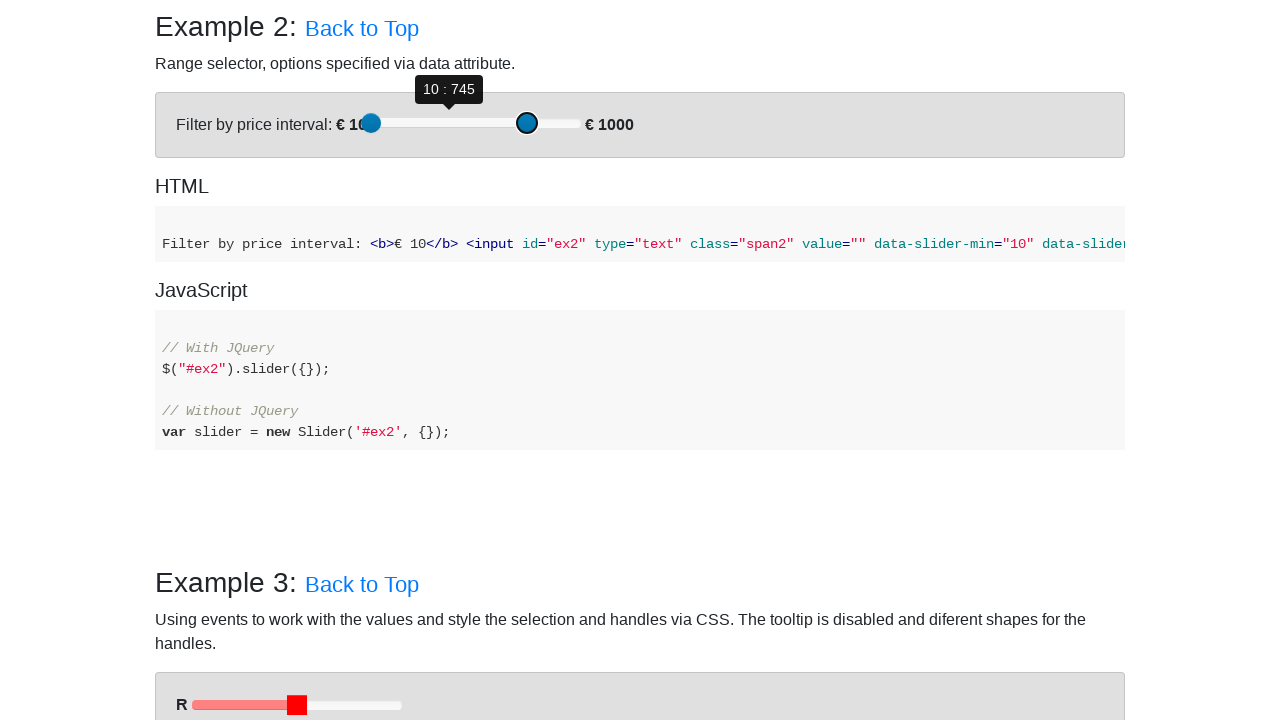

Pressed ArrowRight on second slider to move towards target 700 on (//div[@id='example-2']//div[@role='slider'])[2]
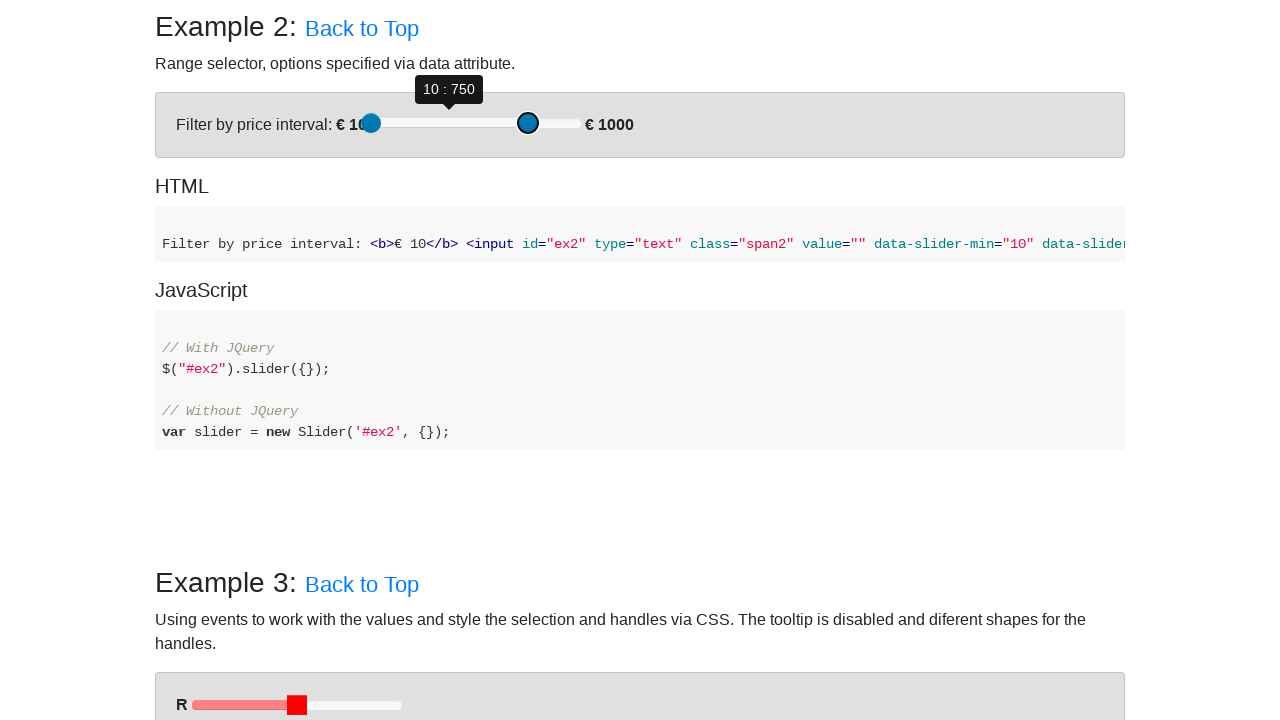

Pressed ArrowRight on second slider to move towards target 700 on (//div[@id='example-2']//div[@role='slider'])[2]
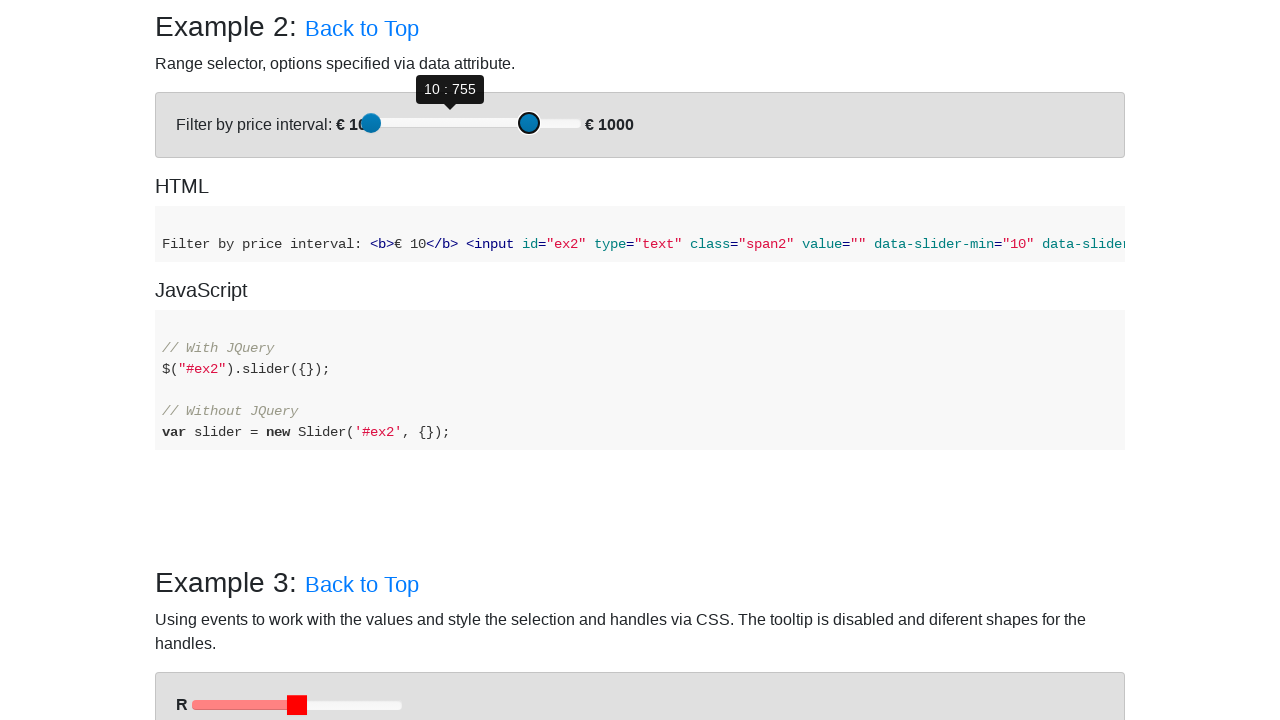

Pressed ArrowRight on second slider to move towards target 700 on (//div[@id='example-2']//div[@role='slider'])[2]
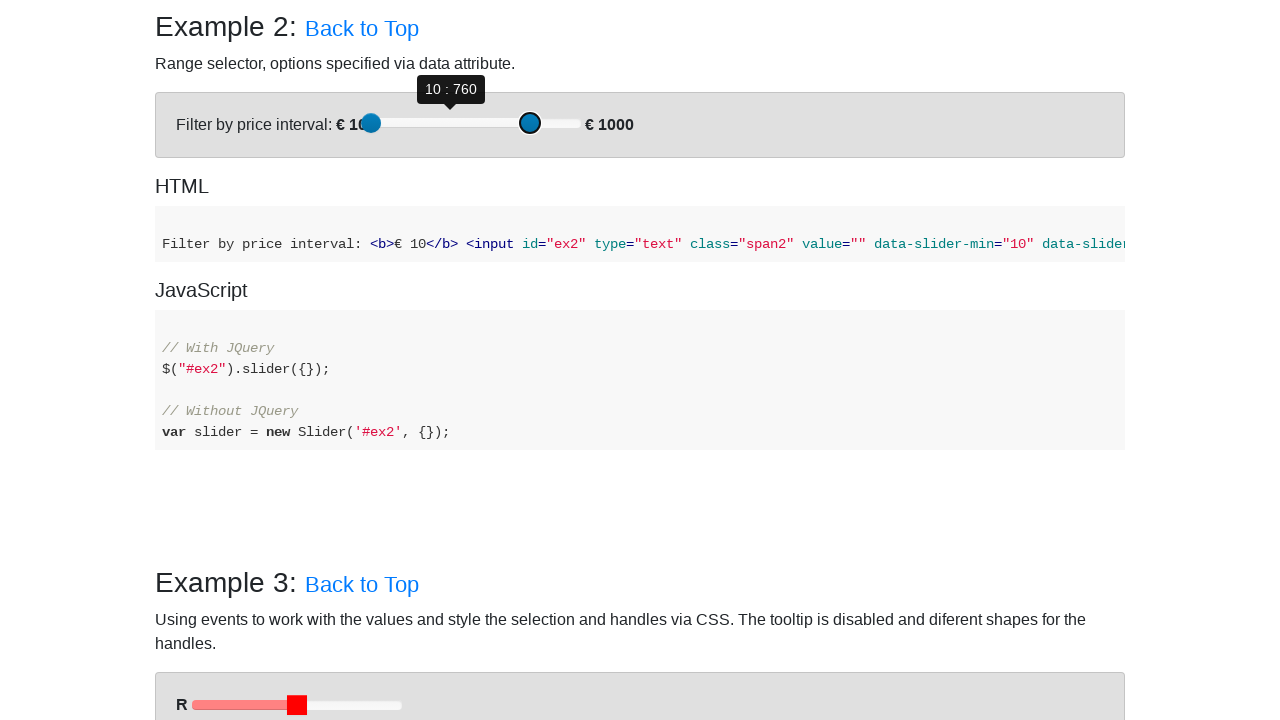

Pressed ArrowRight on second slider to move towards target 700 on (//div[@id='example-2']//div[@role='slider'])[2]
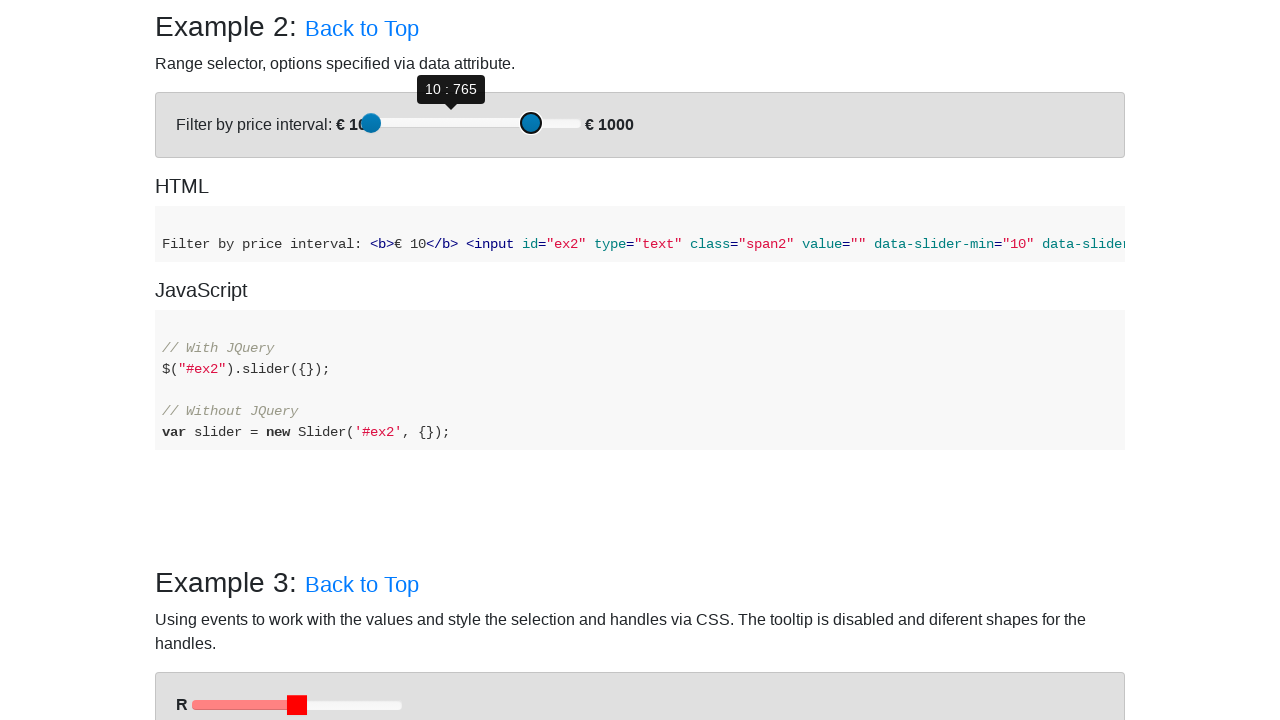

Pressed ArrowRight on second slider to move towards target 700 on (//div[@id='example-2']//div[@role='slider'])[2]
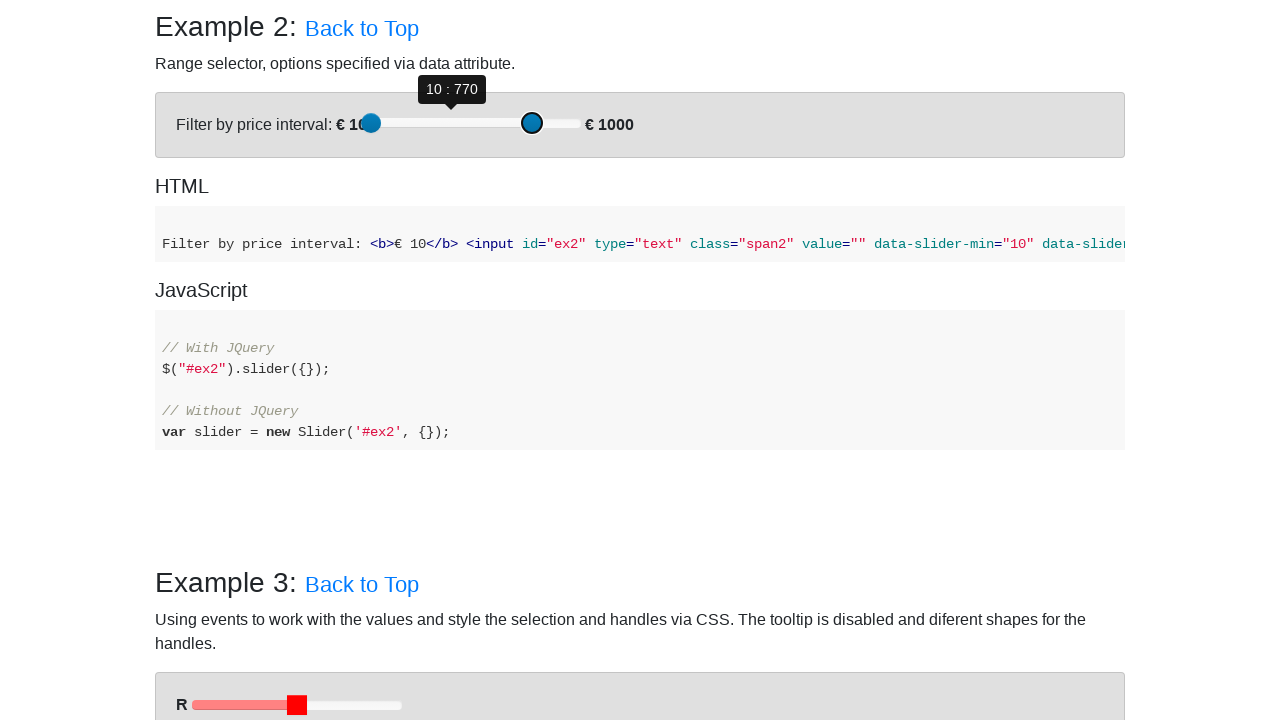

Pressed ArrowRight on second slider to move towards target 700 on (//div[@id='example-2']//div[@role='slider'])[2]
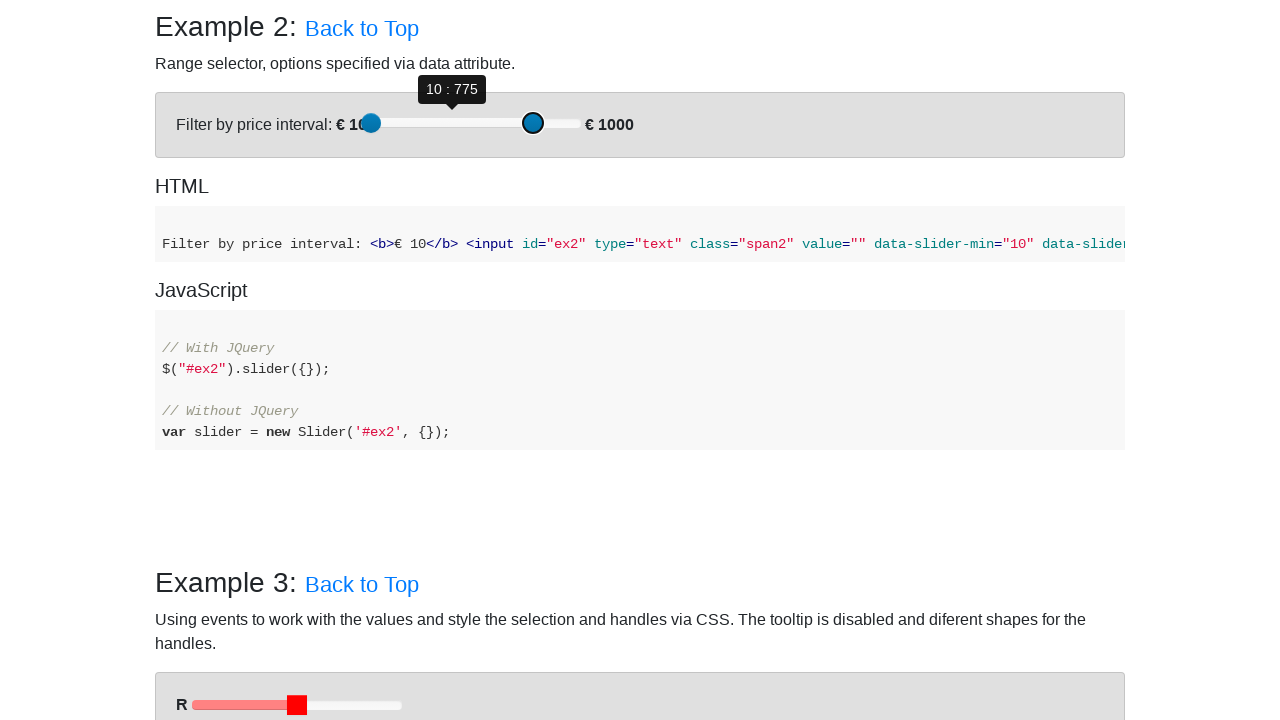

Pressed ArrowRight on second slider to move towards target 700 on (//div[@id='example-2']//div[@role='slider'])[2]
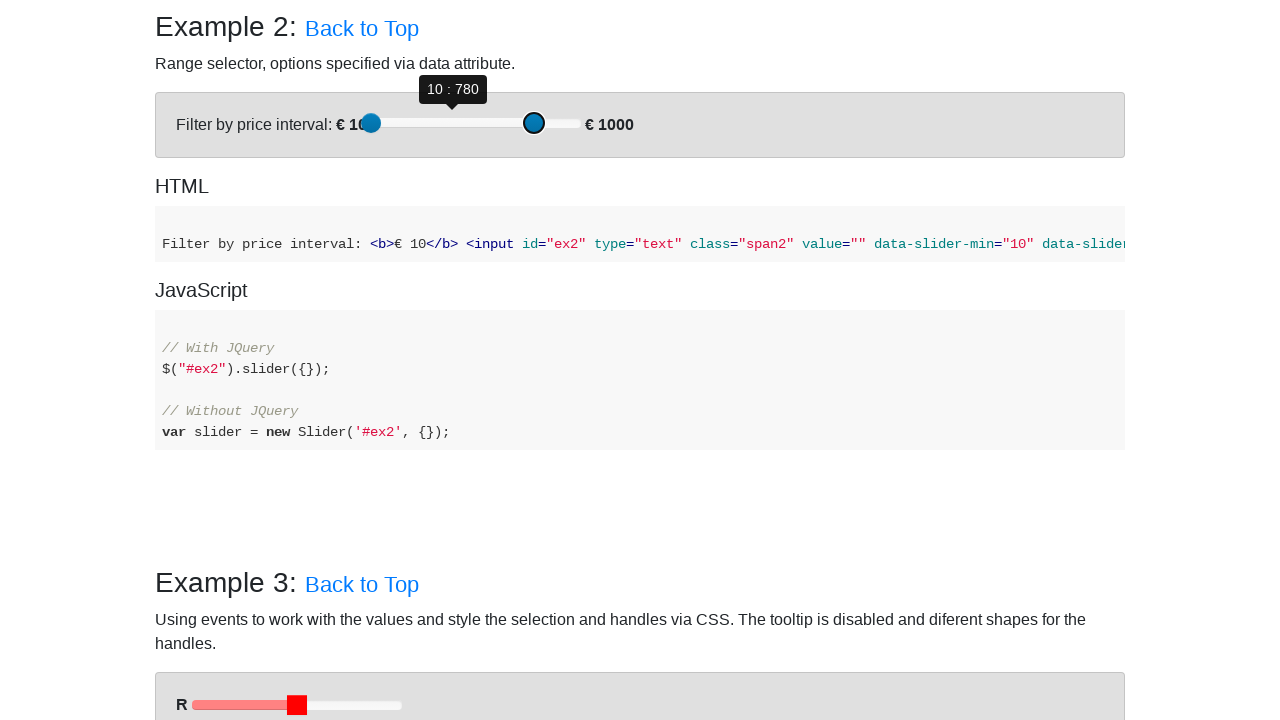

Pressed ArrowRight on second slider to move towards target 700 on (//div[@id='example-2']//div[@role='slider'])[2]
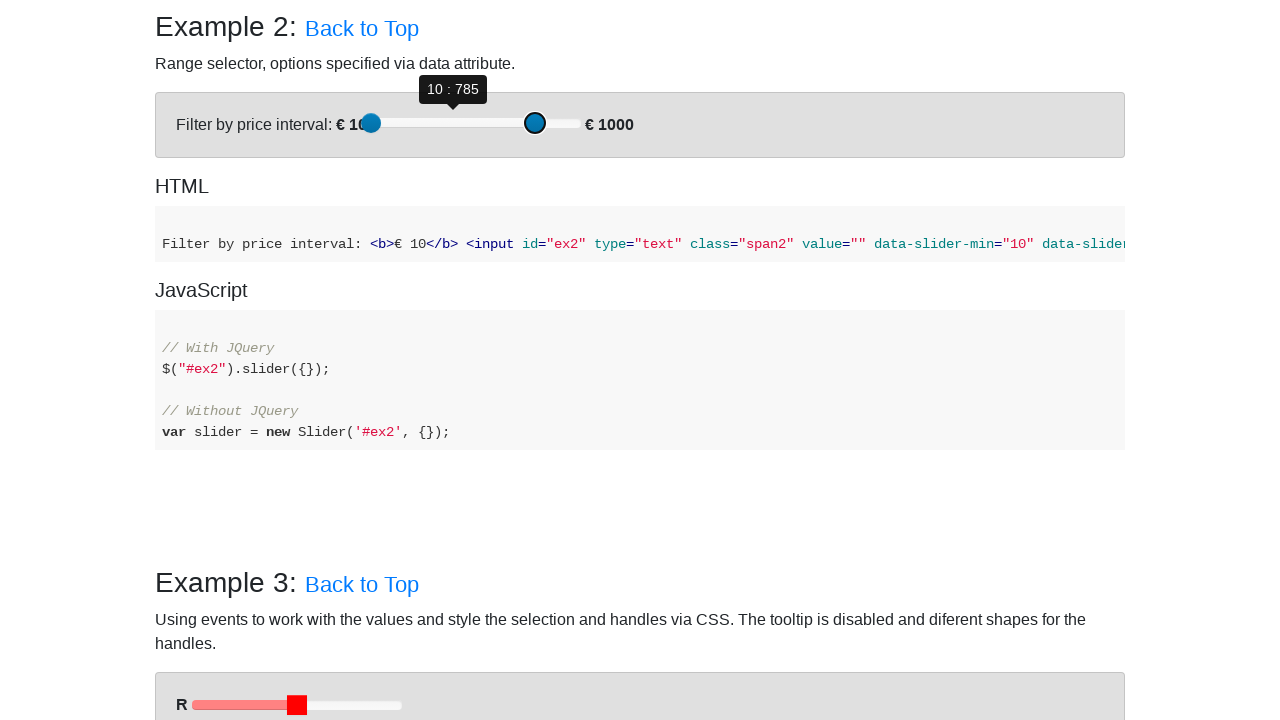

Pressed ArrowRight on second slider to move towards target 700 on (//div[@id='example-2']//div[@role='slider'])[2]
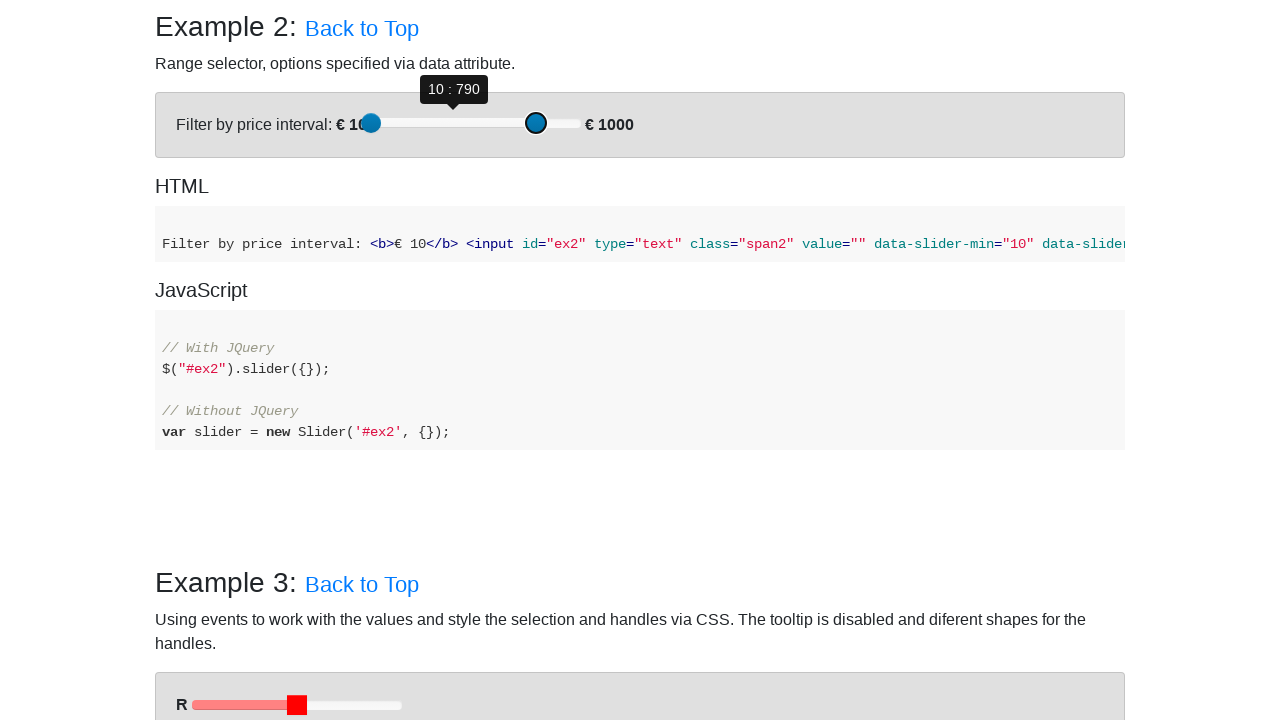

Pressed ArrowRight on second slider to move towards target 700 on (//div[@id='example-2']//div[@role='slider'])[2]
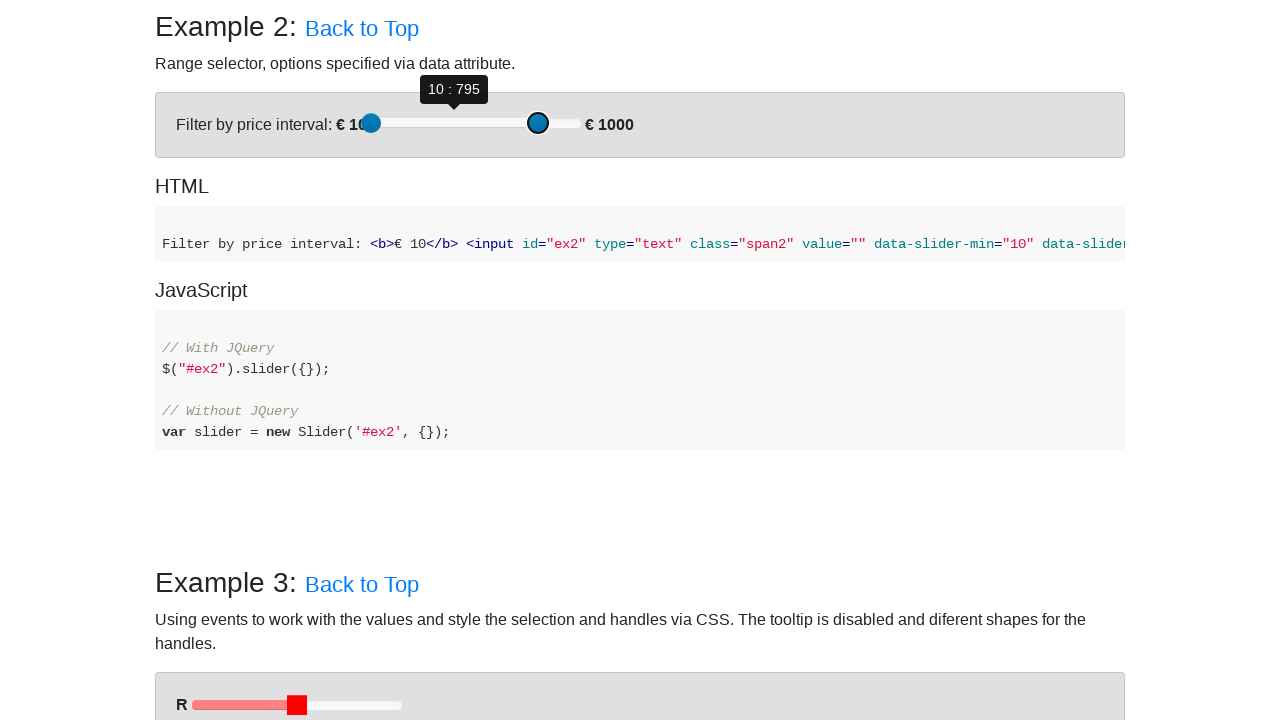

Pressed ArrowRight on second slider to move towards target 700 on (//div[@id='example-2']//div[@role='slider'])[2]
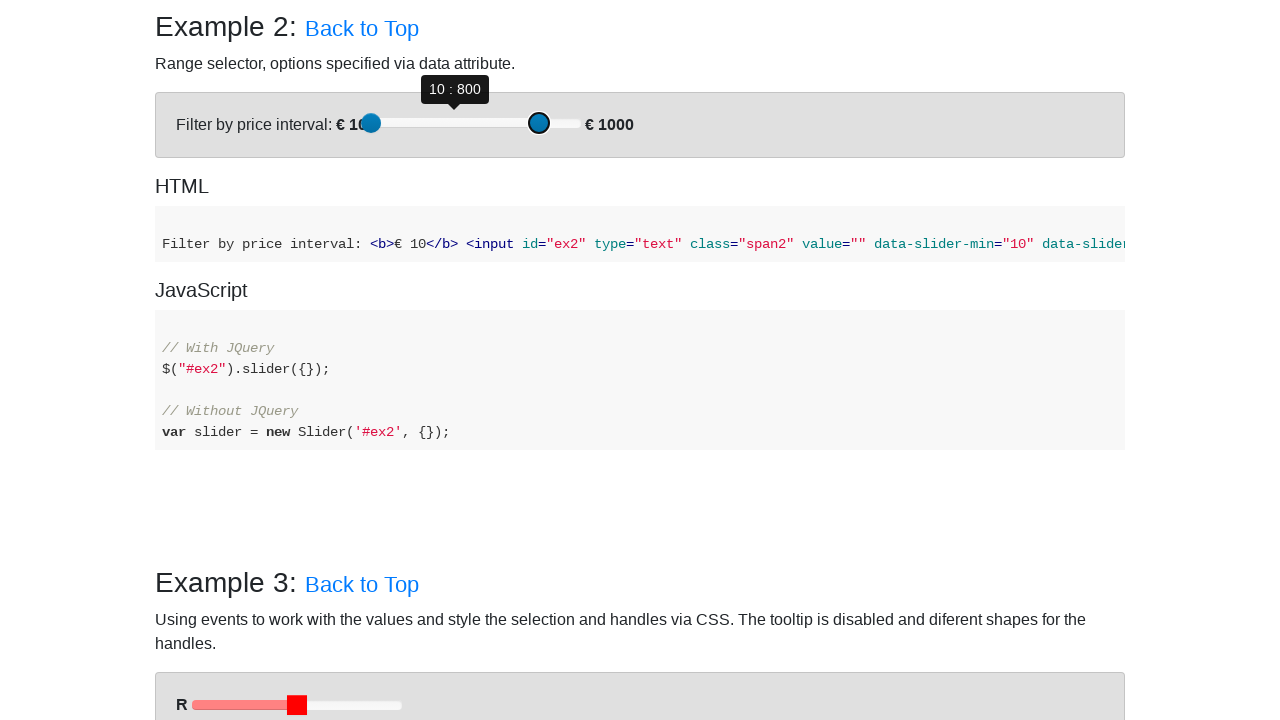

Pressed ArrowRight on second slider to move towards target 700 on (//div[@id='example-2']//div[@role='slider'])[2]
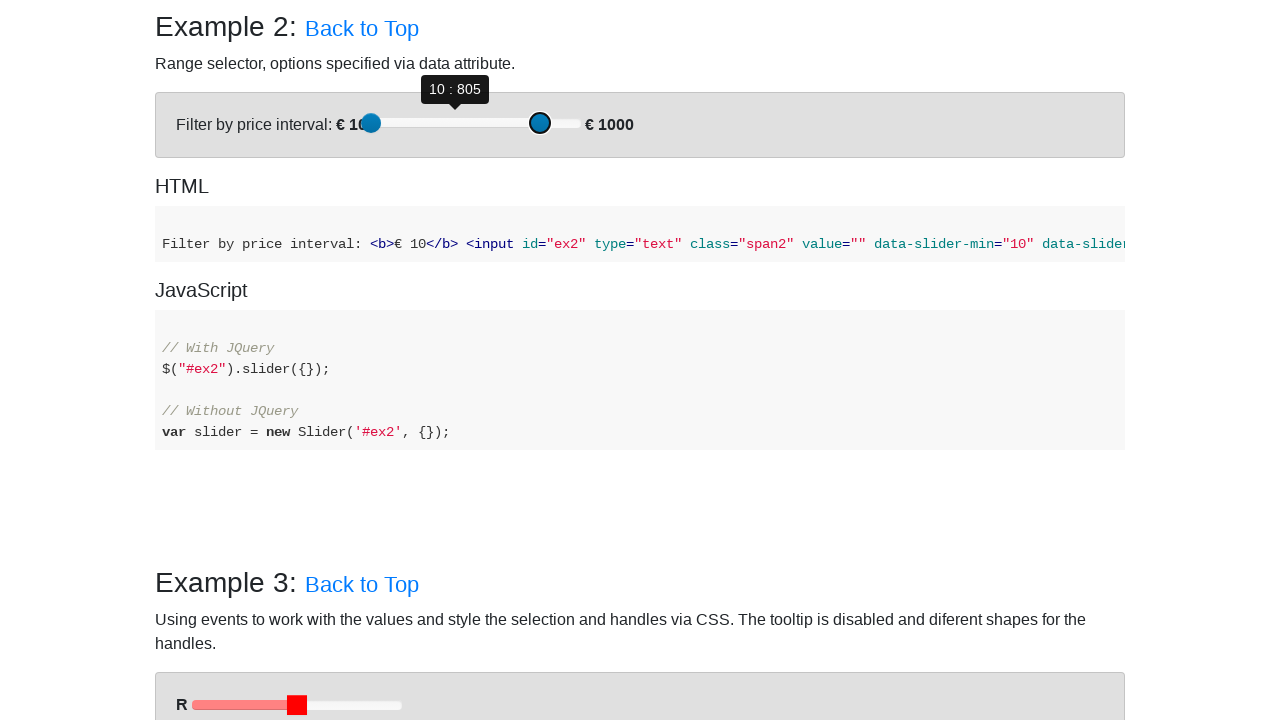

Pressed ArrowRight on second slider to move towards target 700 on (//div[@id='example-2']//div[@role='slider'])[2]
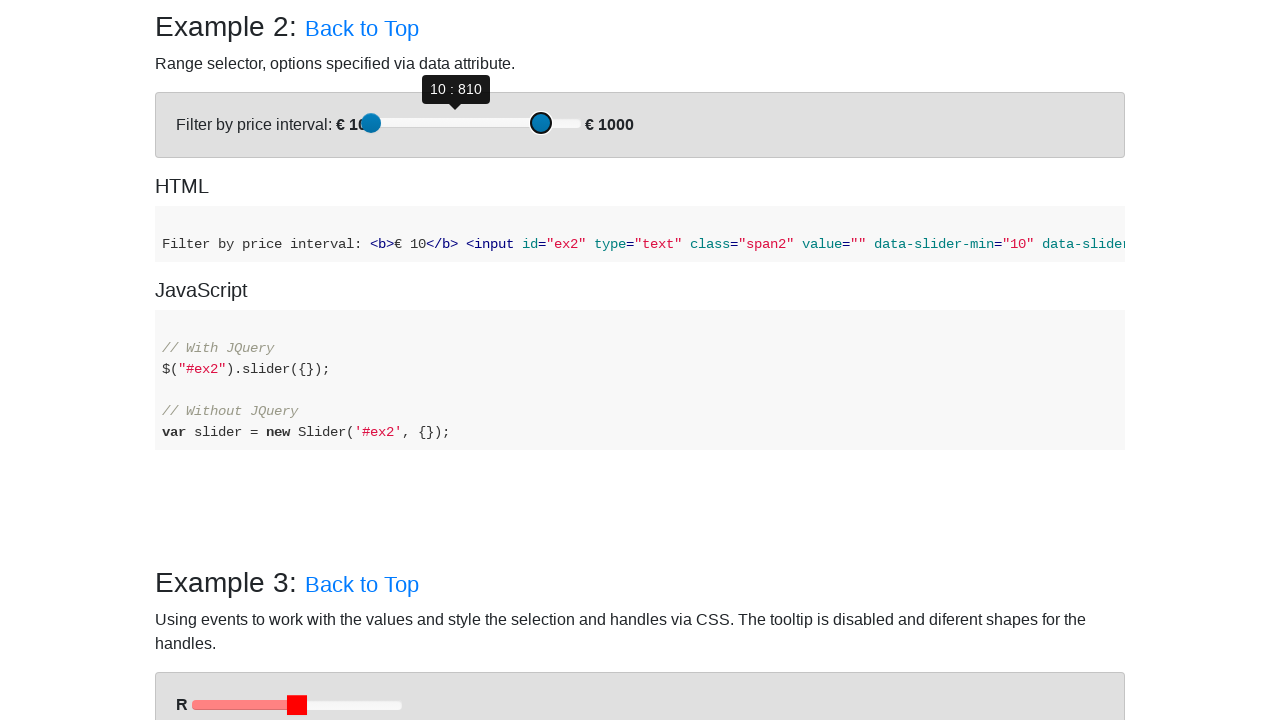

Pressed ArrowRight on second slider to move towards target 700 on (//div[@id='example-2']//div[@role='slider'])[2]
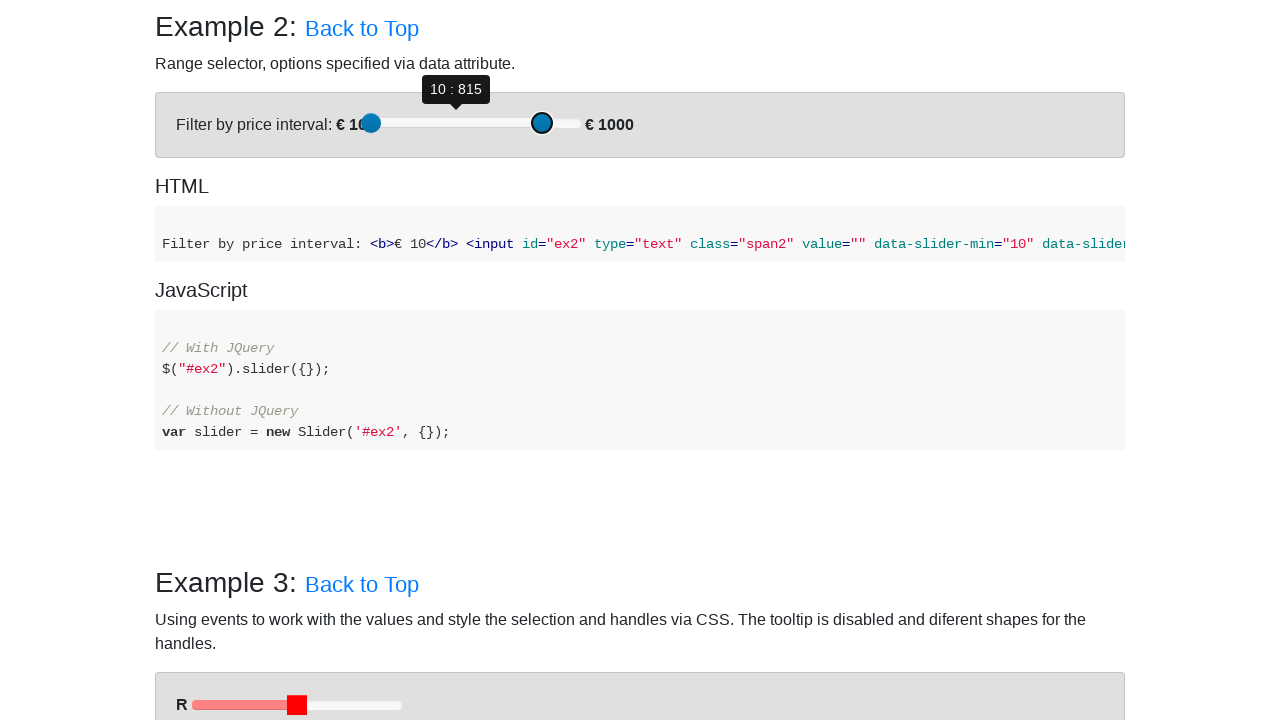

Pressed ArrowRight on second slider to move towards target 700 on (//div[@id='example-2']//div[@role='slider'])[2]
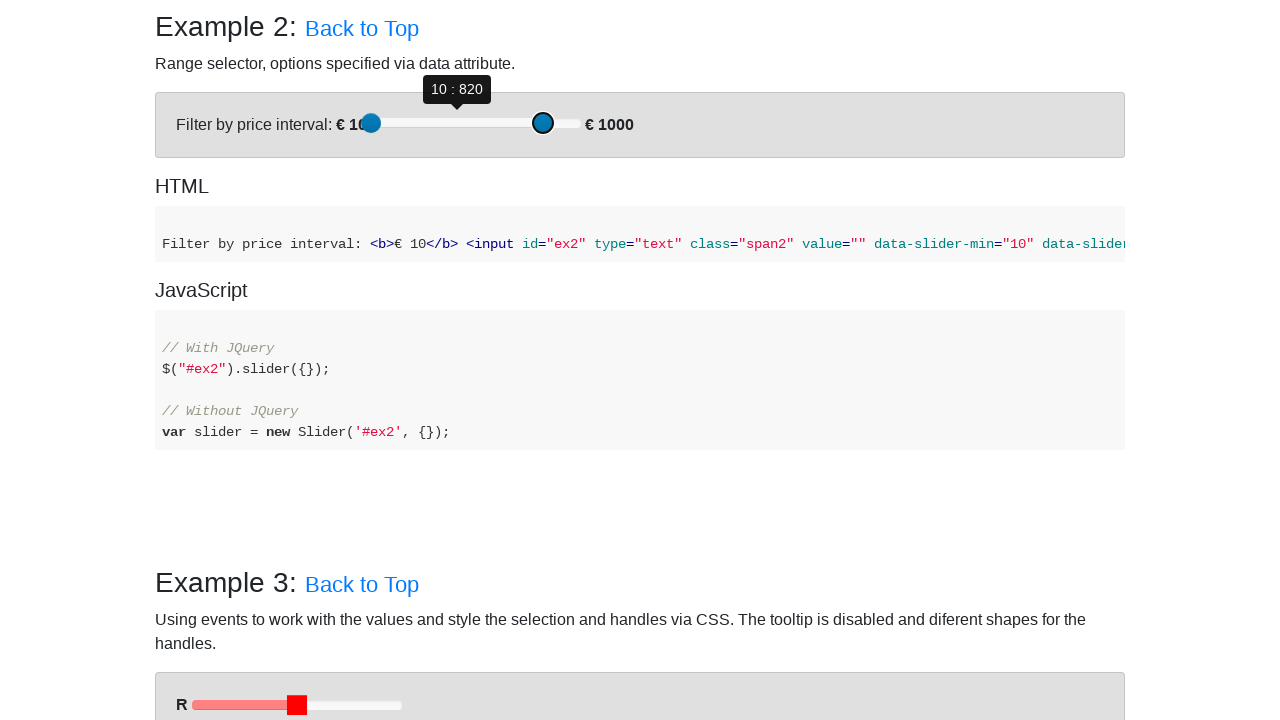

Pressed ArrowRight on second slider to move towards target 700 on (//div[@id='example-2']//div[@role='slider'])[2]
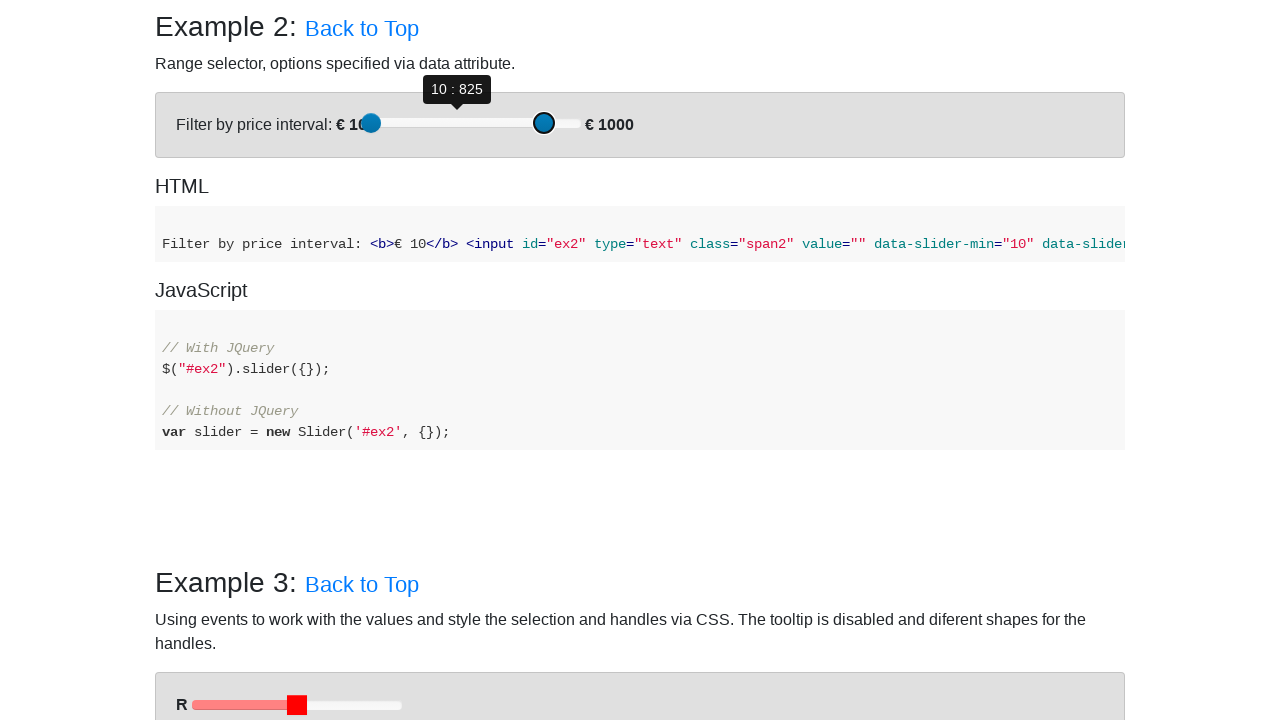

Pressed ArrowRight on second slider to move towards target 700 on (//div[@id='example-2']//div[@role='slider'])[2]
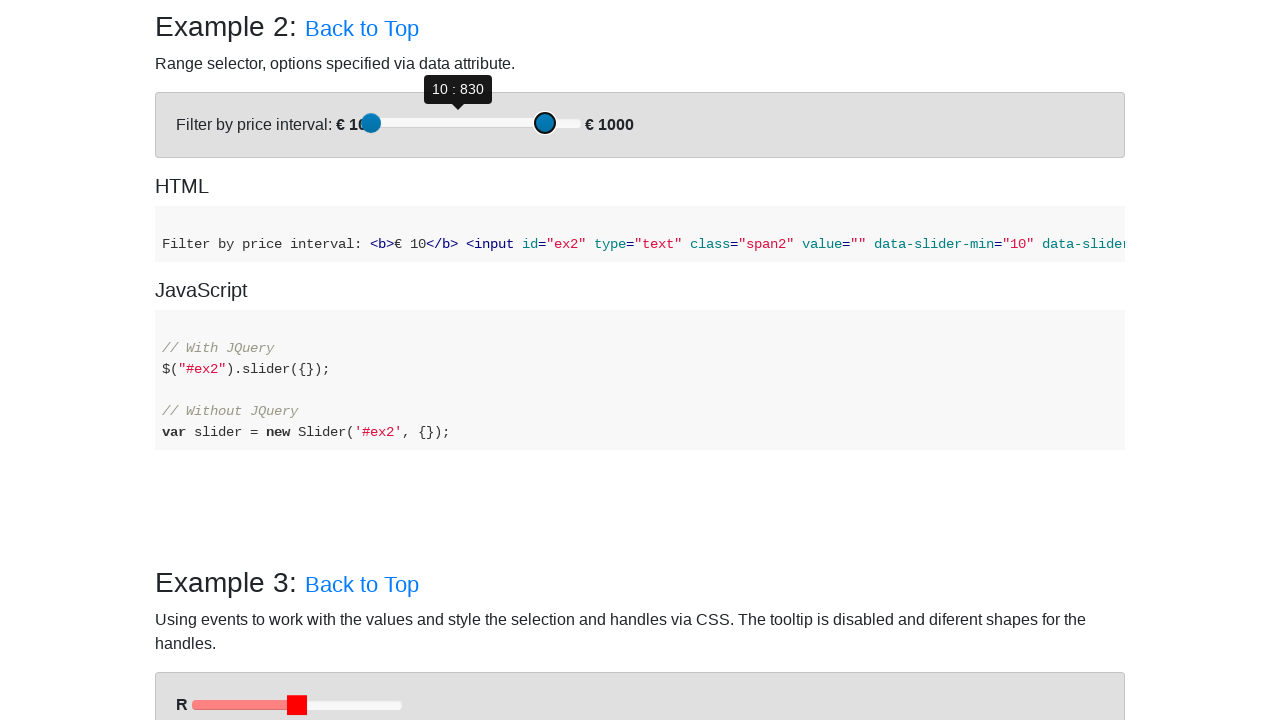

Pressed ArrowRight on second slider to move towards target 700 on (//div[@id='example-2']//div[@role='slider'])[2]
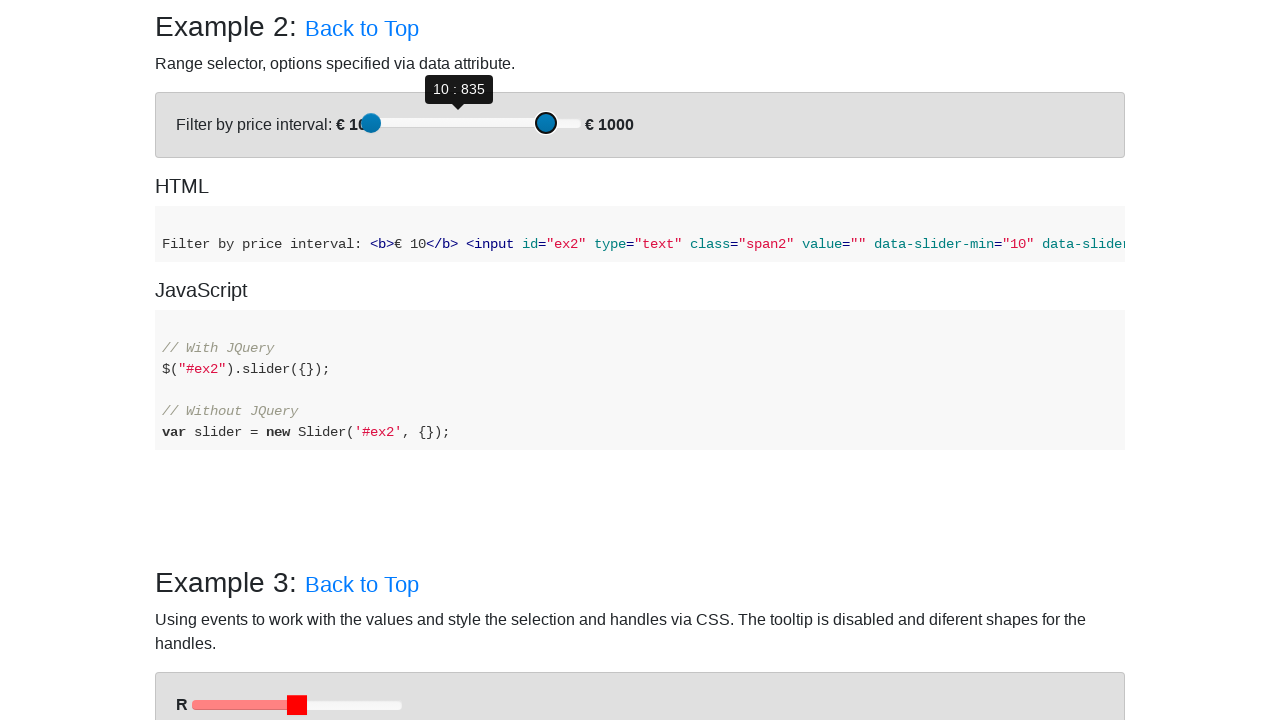

Pressed ArrowRight on second slider to move towards target 700 on (//div[@id='example-2']//div[@role='slider'])[2]
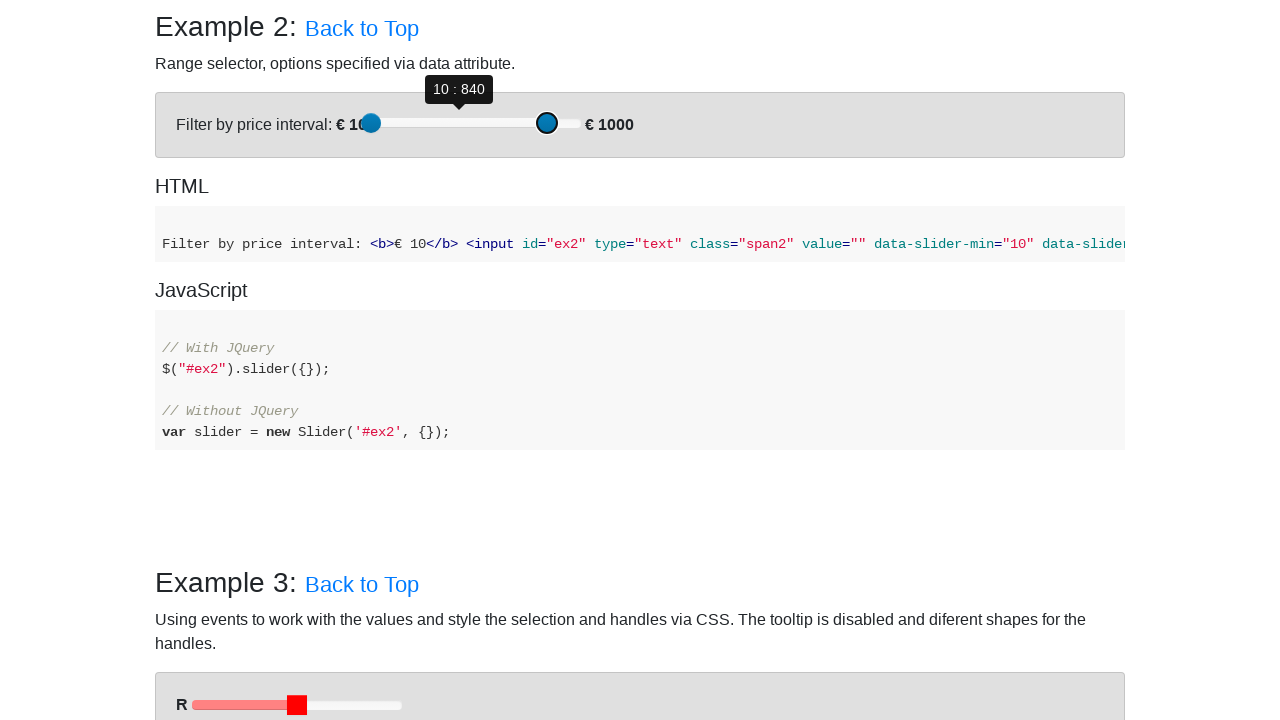

Pressed ArrowRight on second slider to move towards target 700 on (//div[@id='example-2']//div[@role='slider'])[2]
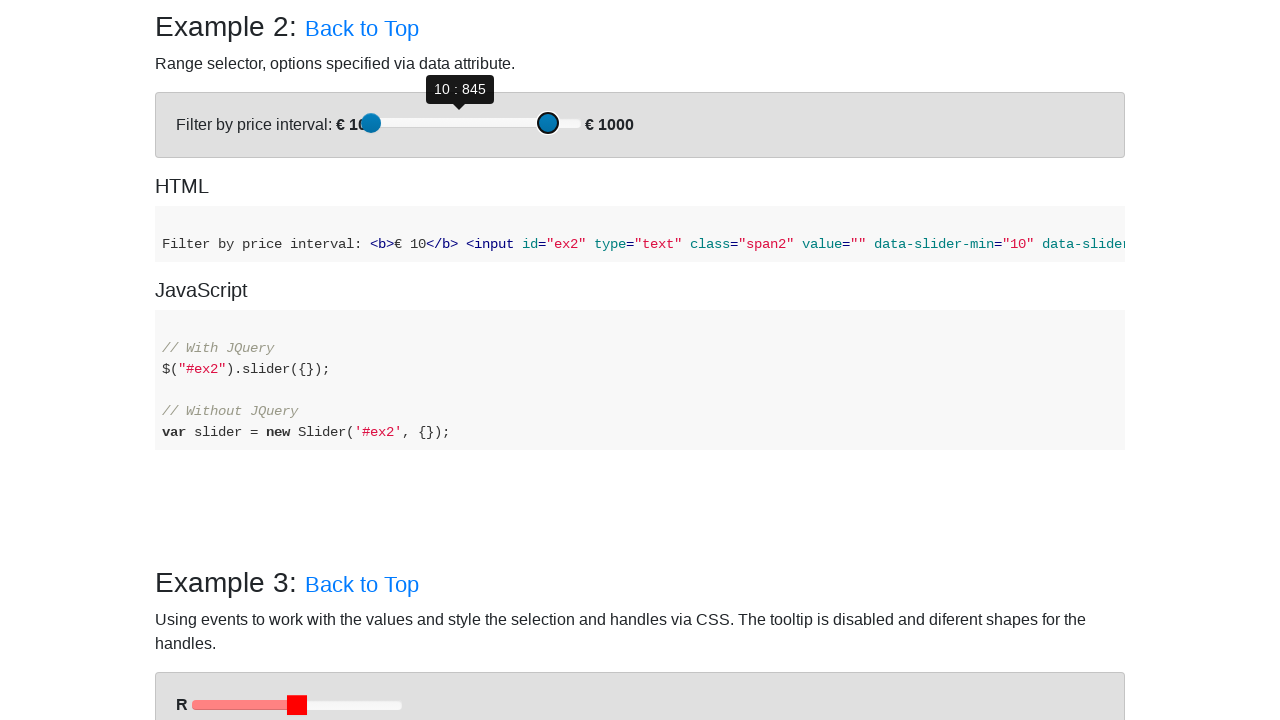

Pressed ArrowRight on second slider to move towards target 700 on (//div[@id='example-2']//div[@role='slider'])[2]
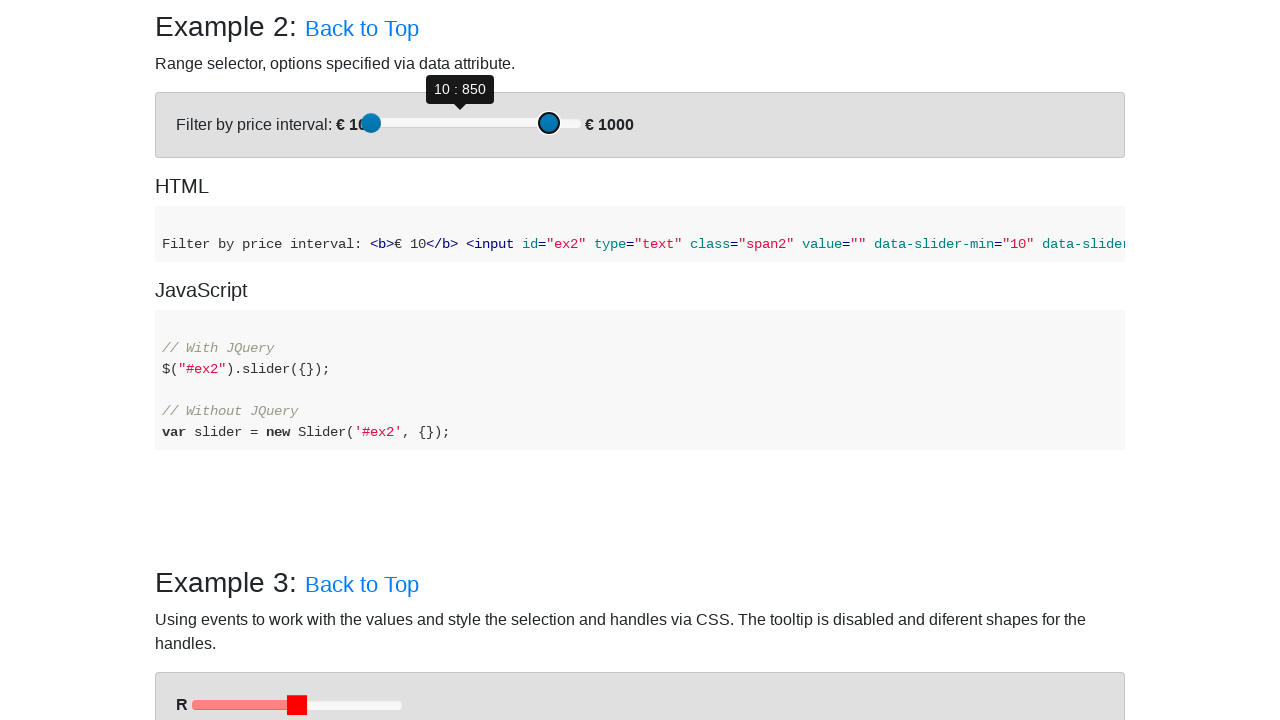

Pressed ArrowRight on second slider to move towards target 700 on (//div[@id='example-2']//div[@role='slider'])[2]
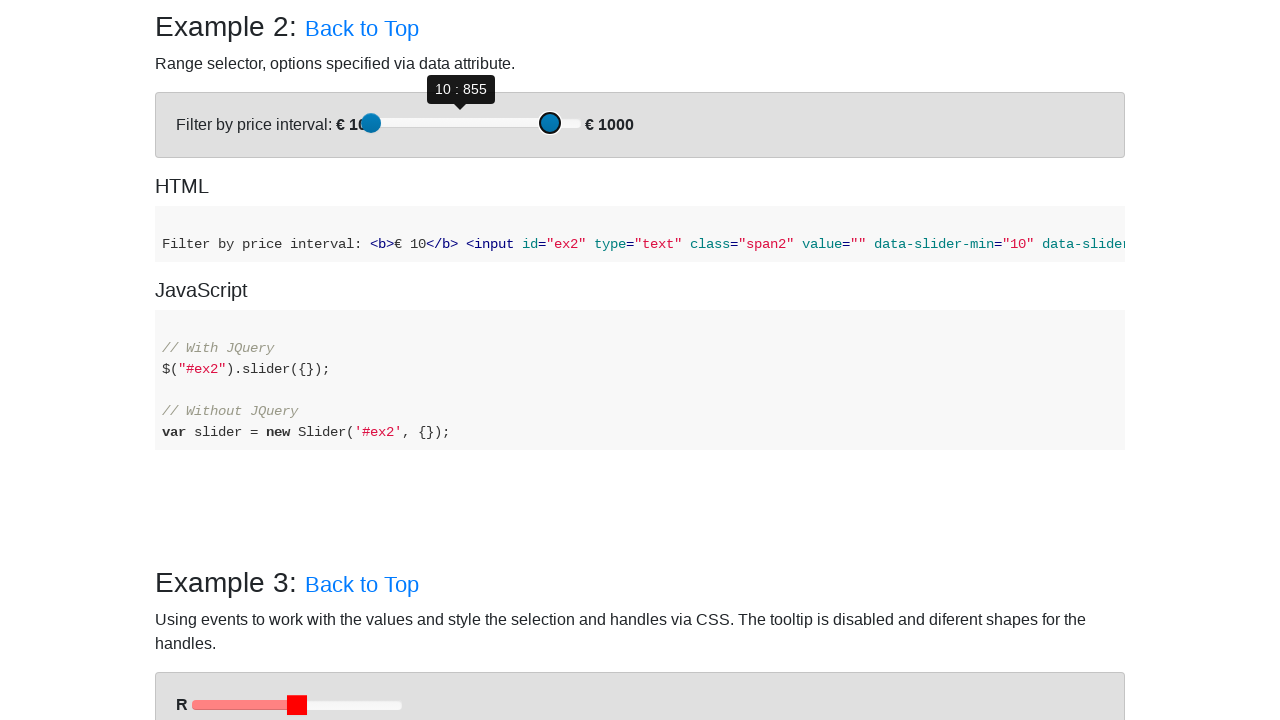

Pressed ArrowRight on second slider to move towards target 700 on (//div[@id='example-2']//div[@role='slider'])[2]
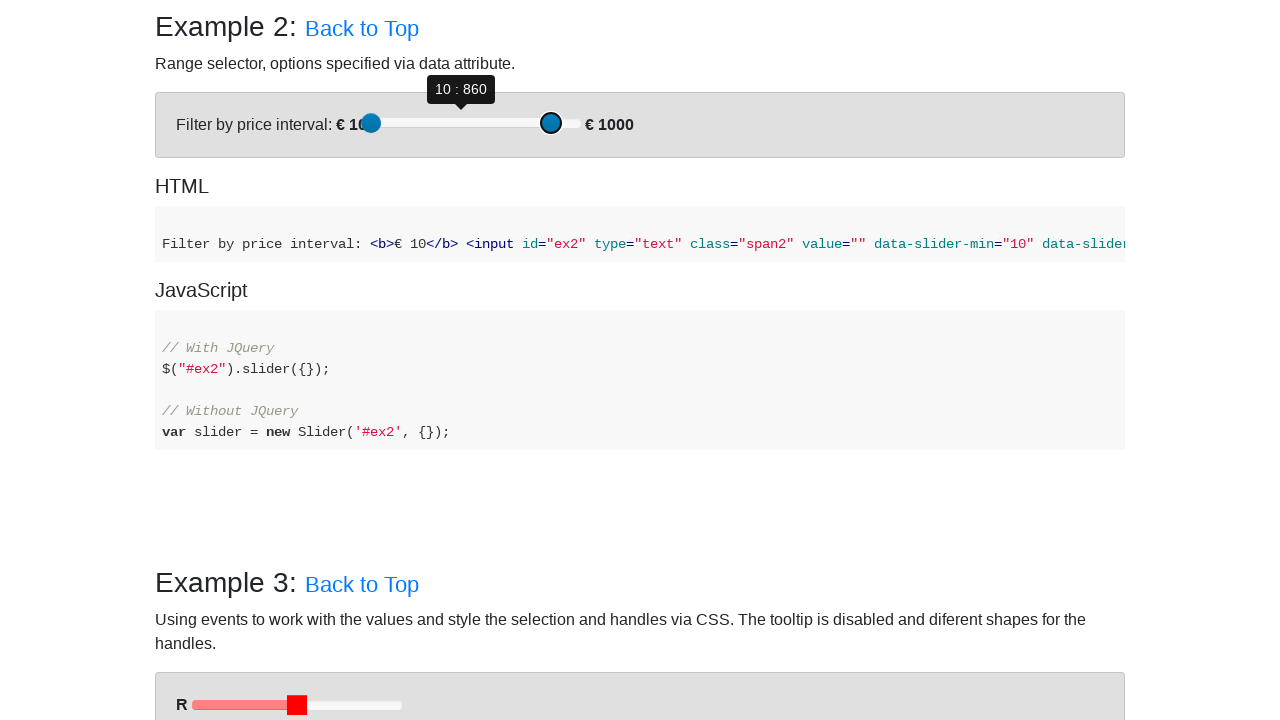

Pressed ArrowRight on second slider to move towards target 700 on (//div[@id='example-2']//div[@role='slider'])[2]
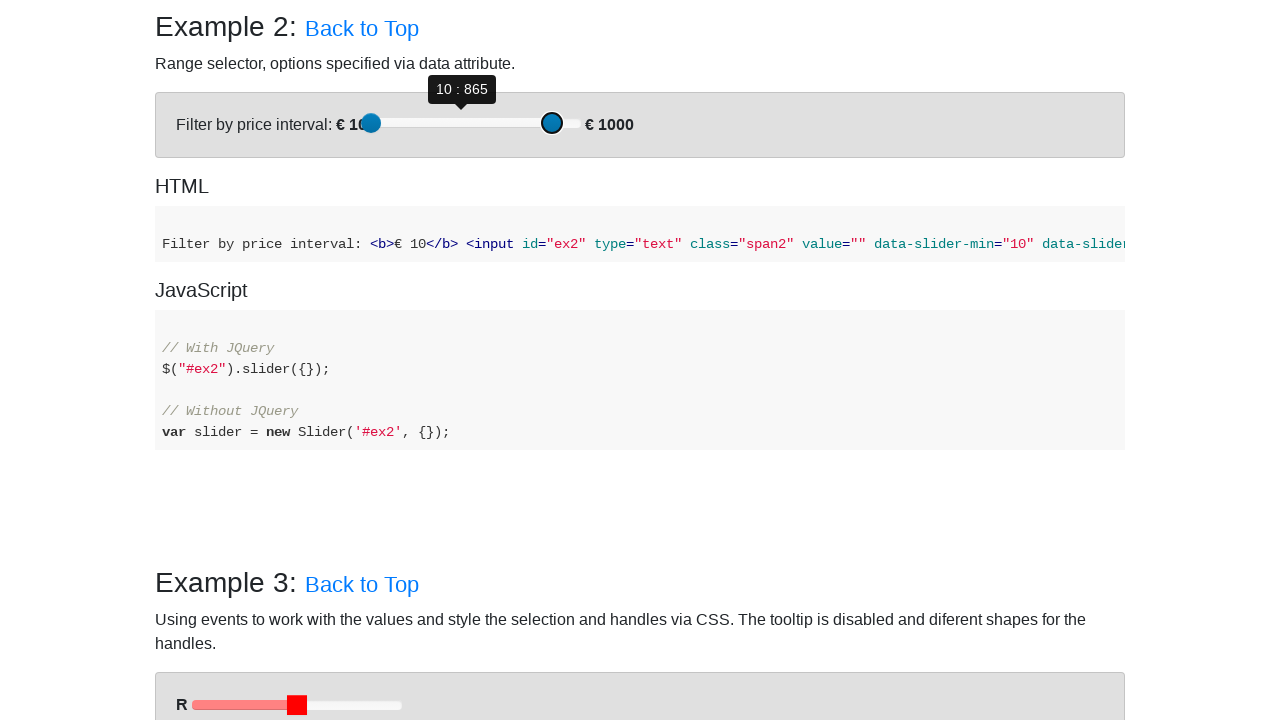

Pressed ArrowRight on second slider to move towards target 700 on (//div[@id='example-2']//div[@role='slider'])[2]
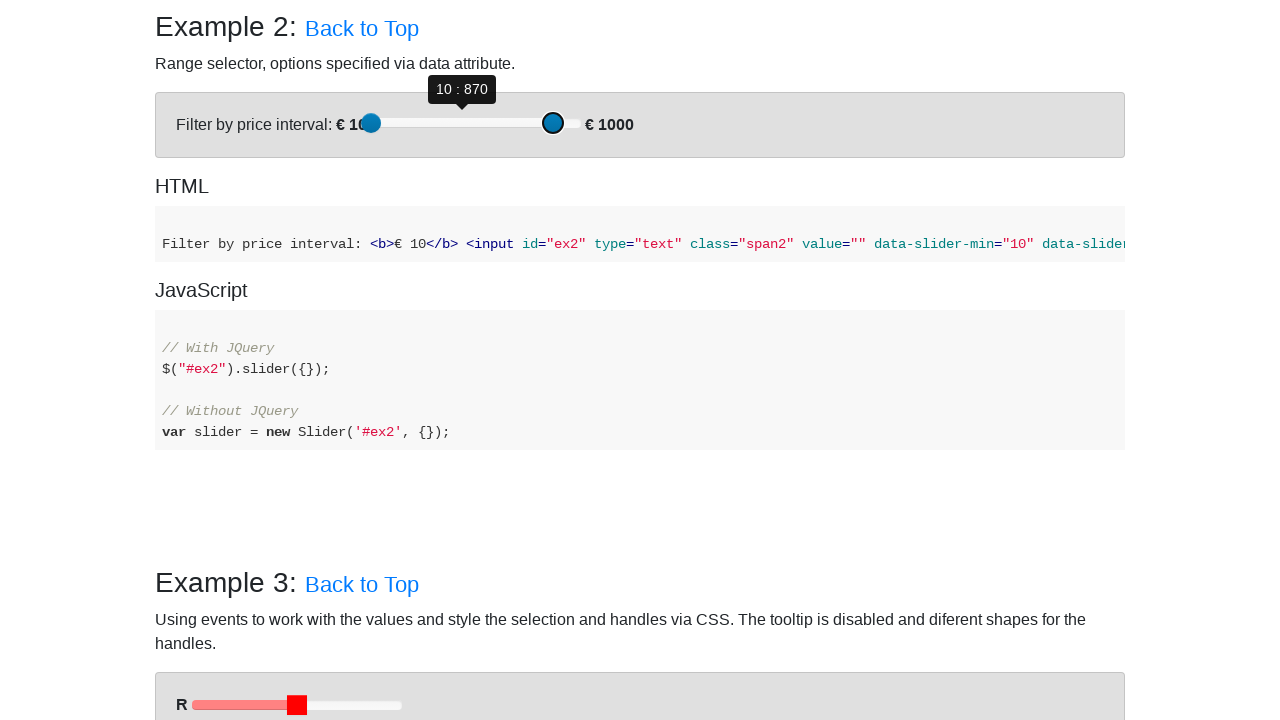

Pressed ArrowRight on second slider to move towards target 700 on (//div[@id='example-2']//div[@role='slider'])[2]
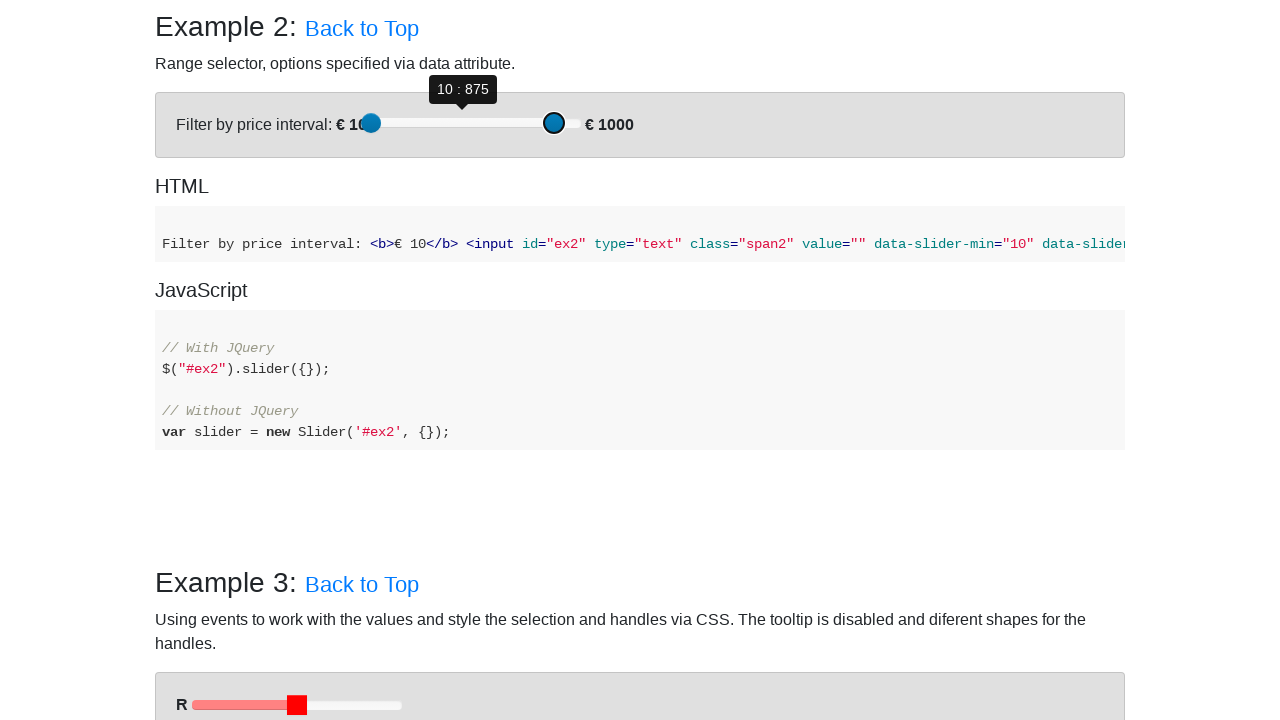

Pressed ArrowRight on second slider to move towards target 700 on (//div[@id='example-2']//div[@role='slider'])[2]
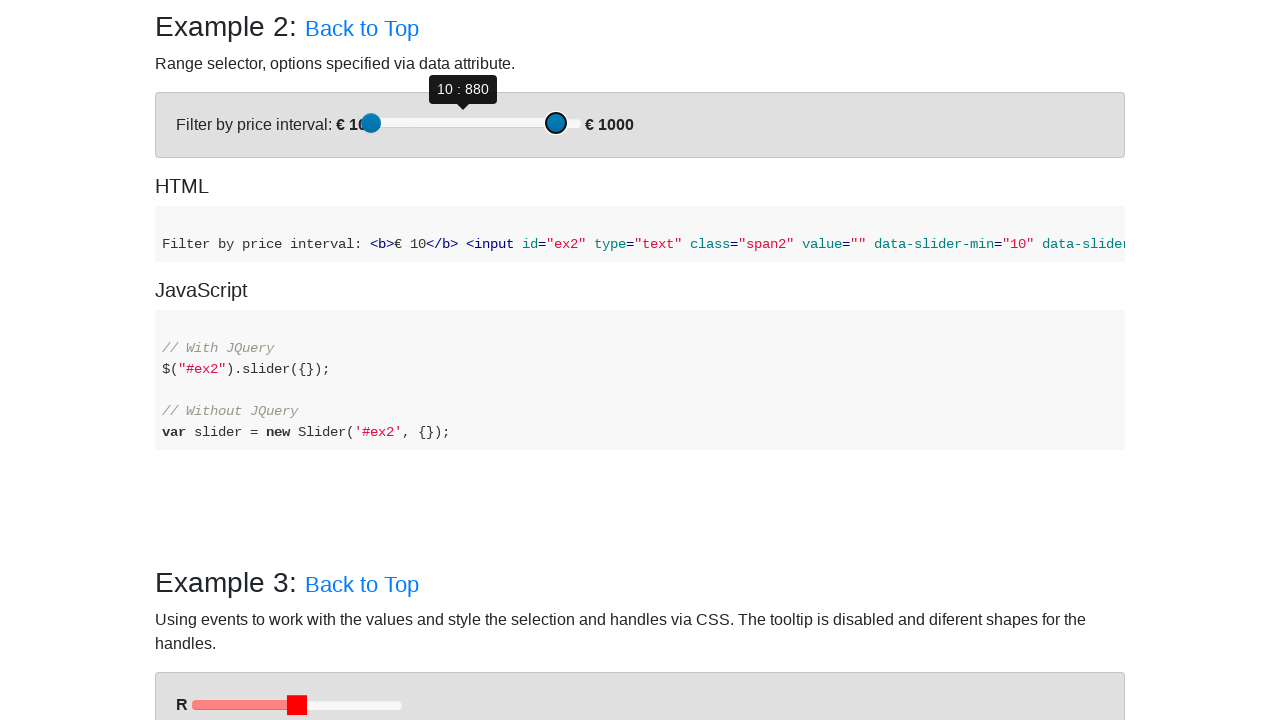

Pressed ArrowRight on second slider to move towards target 700 on (//div[@id='example-2']//div[@role='slider'])[2]
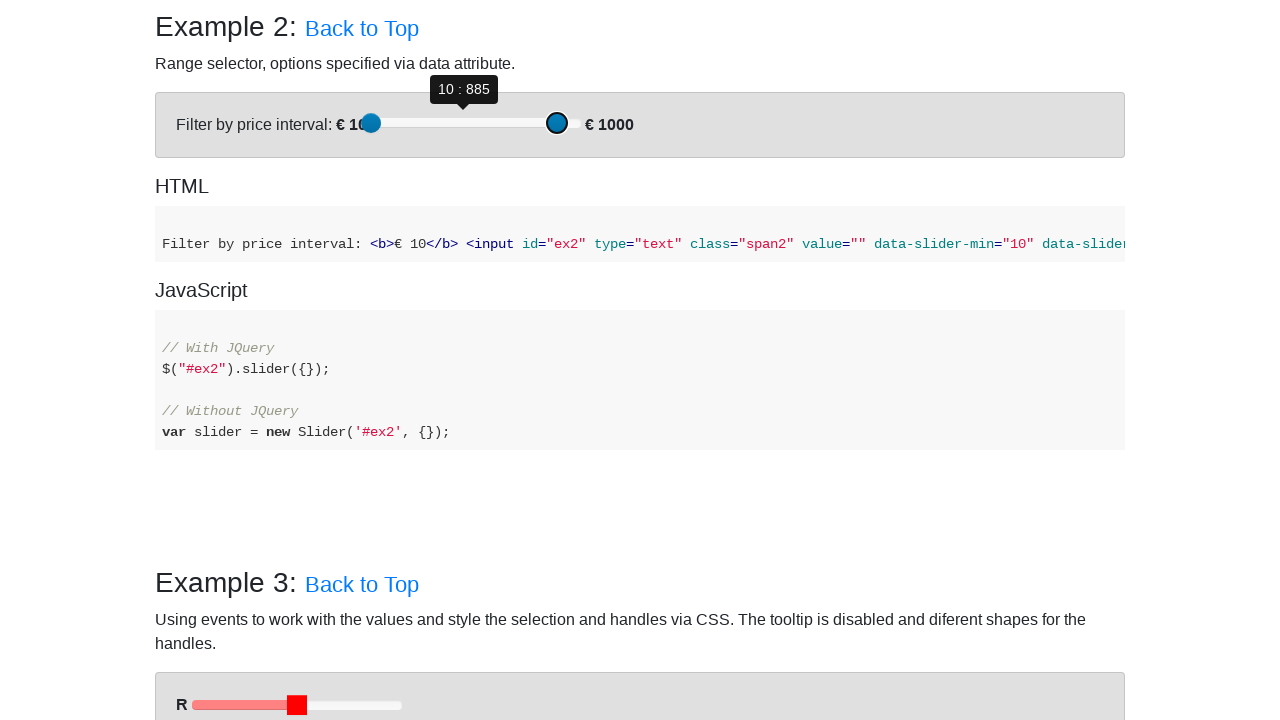

Pressed ArrowRight on second slider to move towards target 700 on (//div[@id='example-2']//div[@role='slider'])[2]
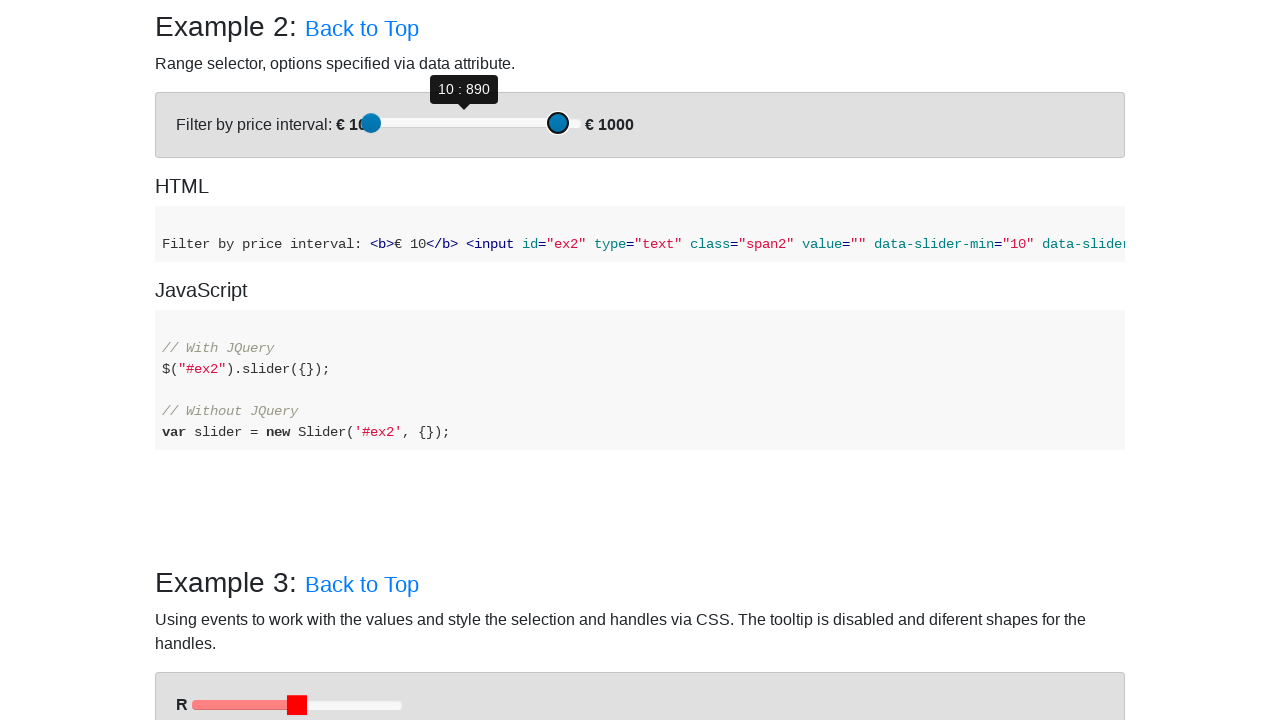

Pressed ArrowRight on second slider to move towards target 700 on (//div[@id='example-2']//div[@role='slider'])[2]
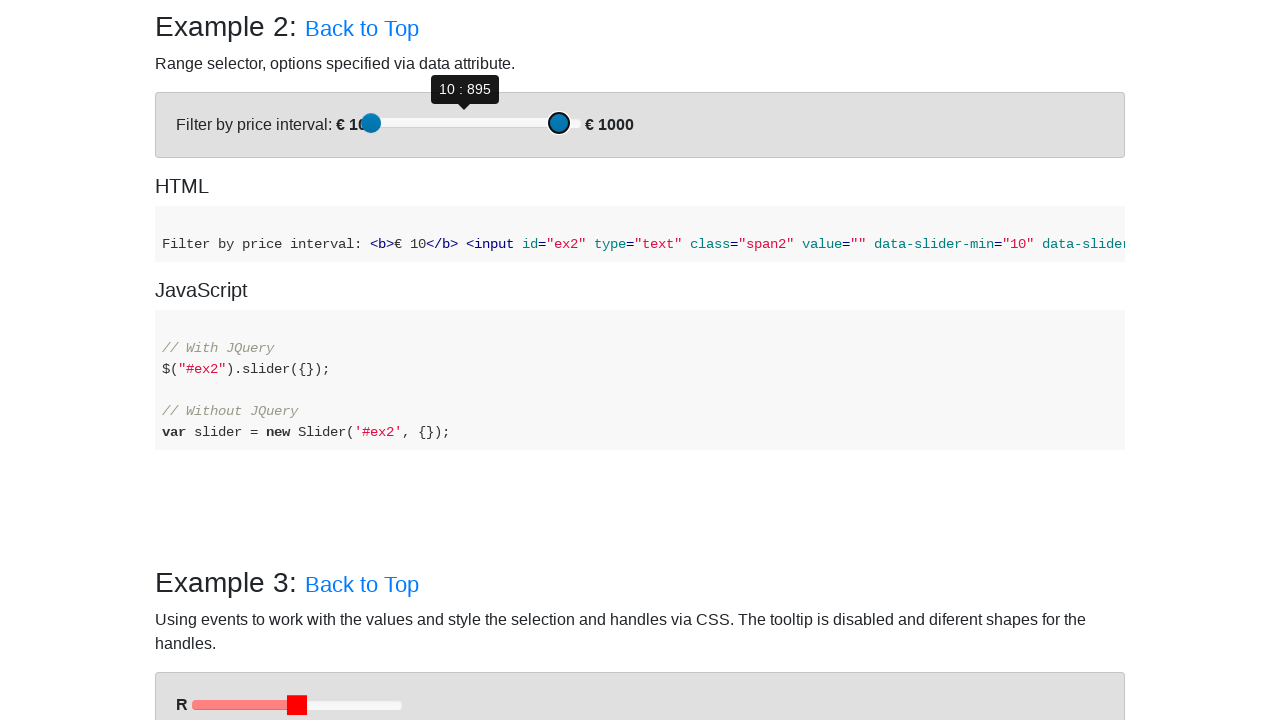

Pressed ArrowRight on second slider to move towards target 700 on (//div[@id='example-2']//div[@role='slider'])[2]
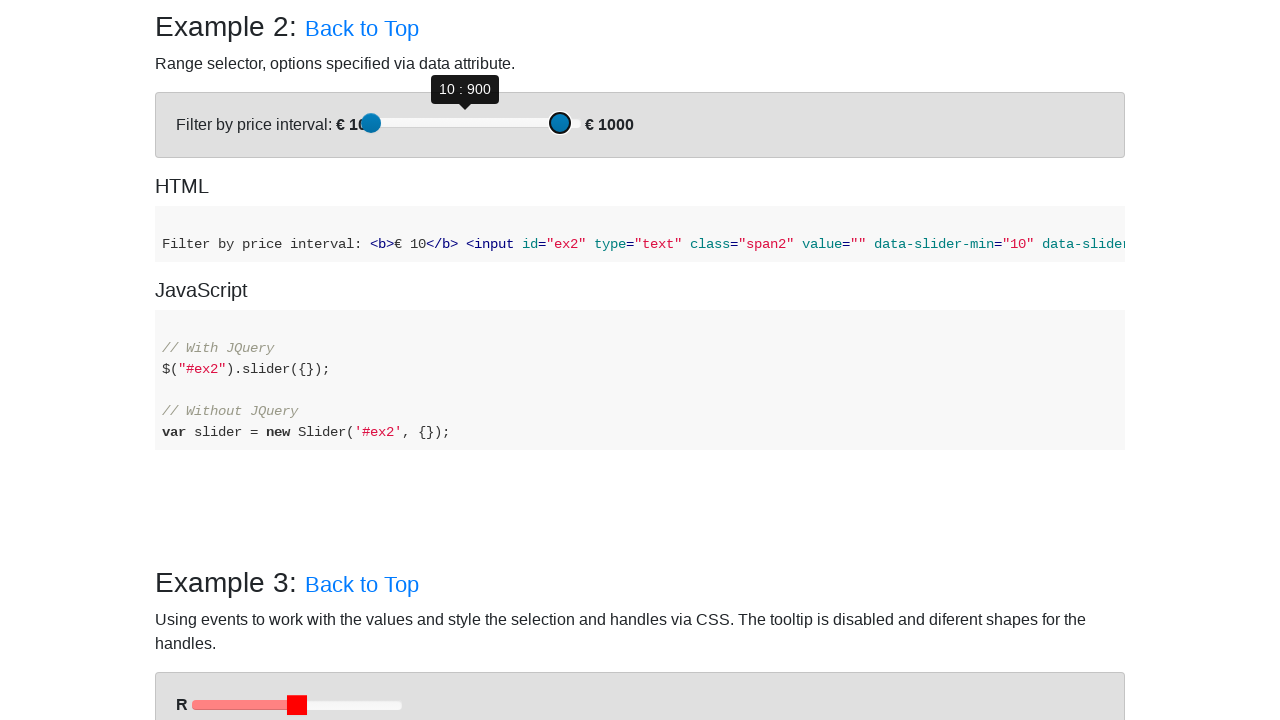

Pressed ArrowRight on second slider to move towards target 700 on (//div[@id='example-2']//div[@role='slider'])[2]
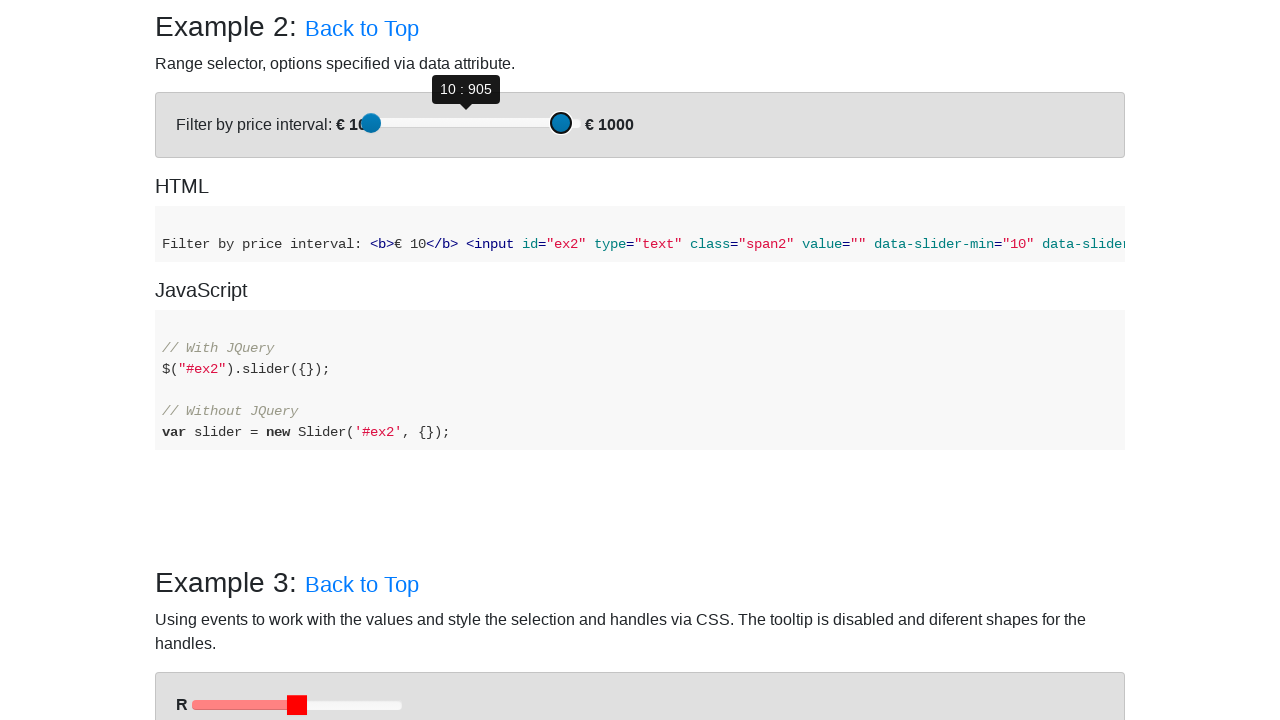

Pressed ArrowRight on second slider to move towards target 700 on (//div[@id='example-2']//div[@role='slider'])[2]
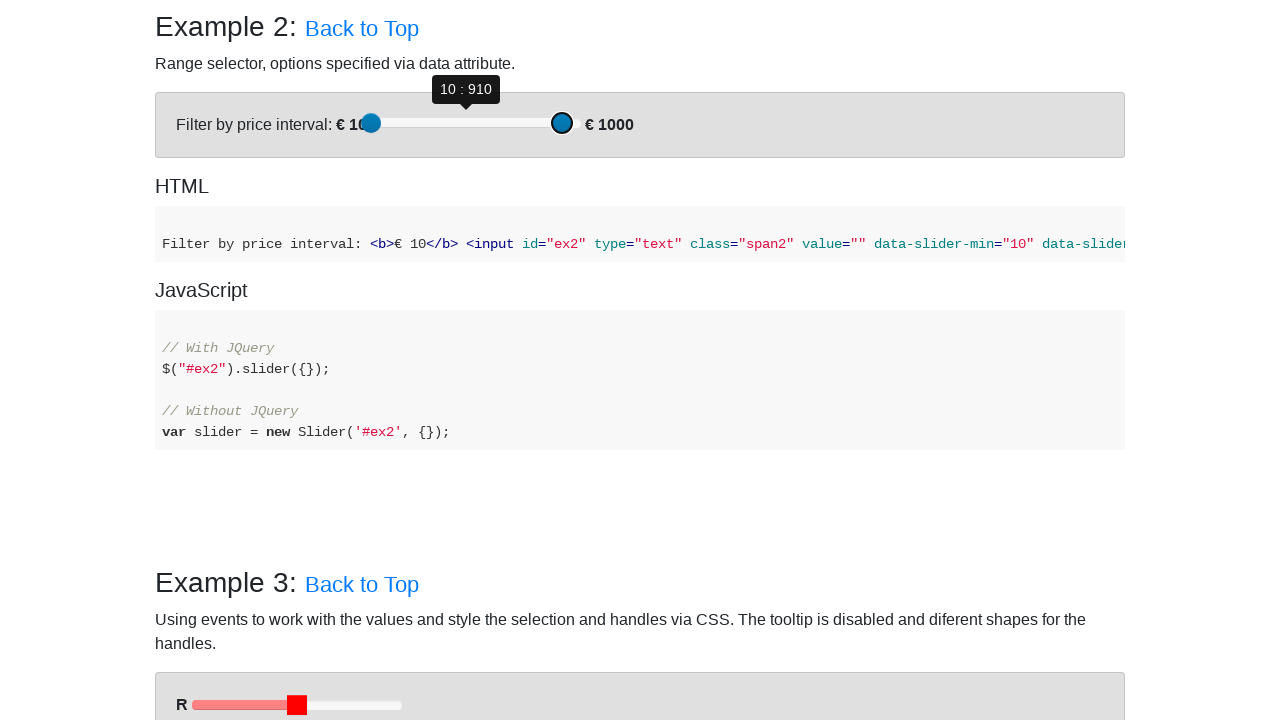

Pressed ArrowRight on second slider to move towards target 700 on (//div[@id='example-2']//div[@role='slider'])[2]
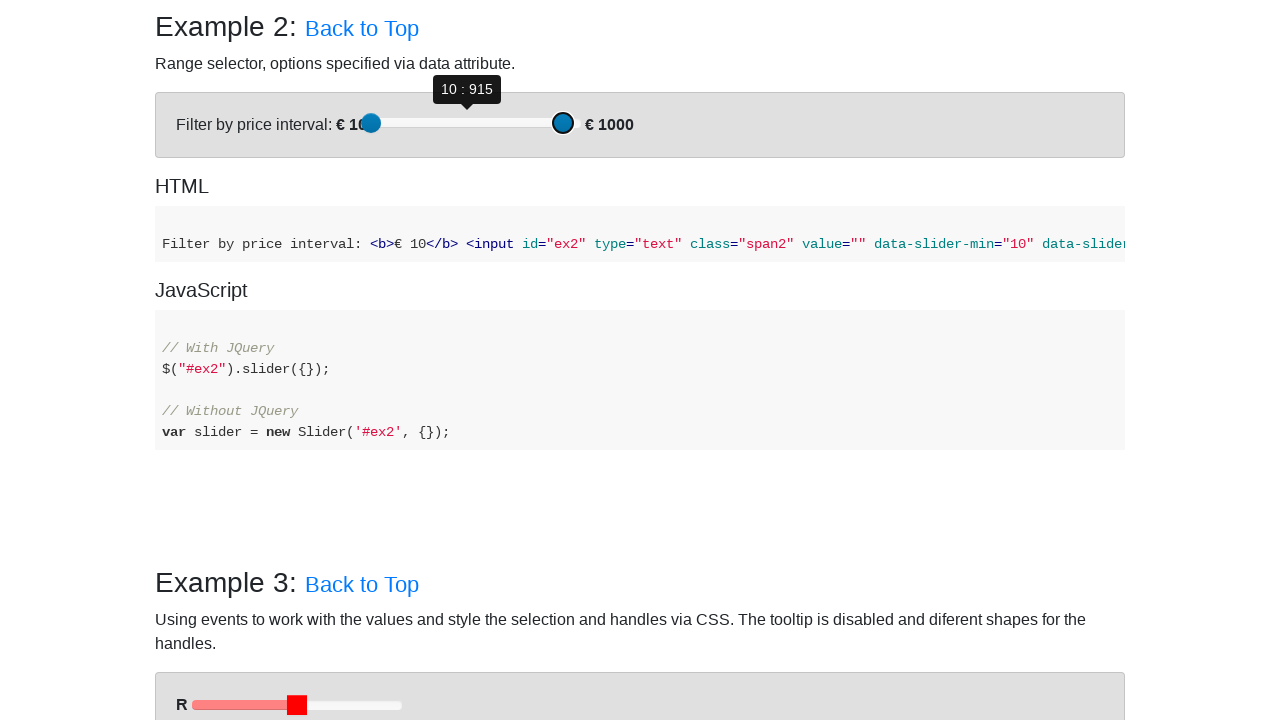

Pressed ArrowRight on second slider to move towards target 700 on (//div[@id='example-2']//div[@role='slider'])[2]
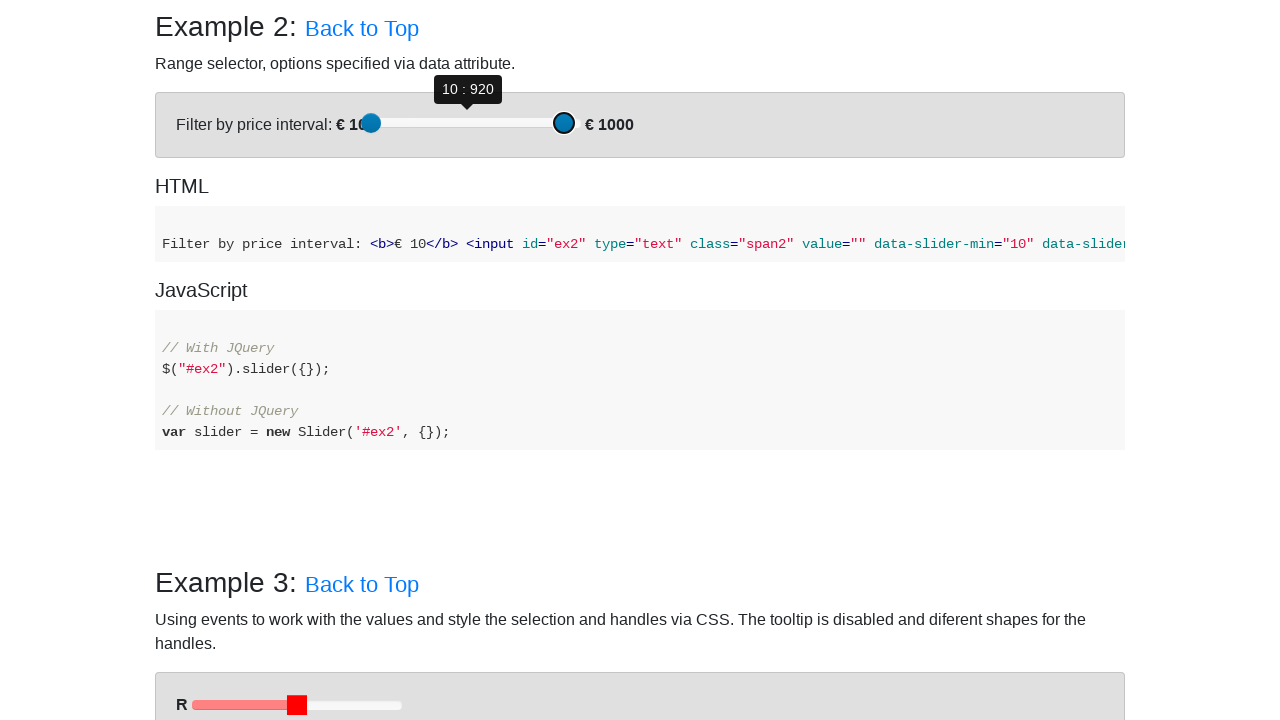

Pressed ArrowRight on second slider to move towards target 700 on (//div[@id='example-2']//div[@role='slider'])[2]
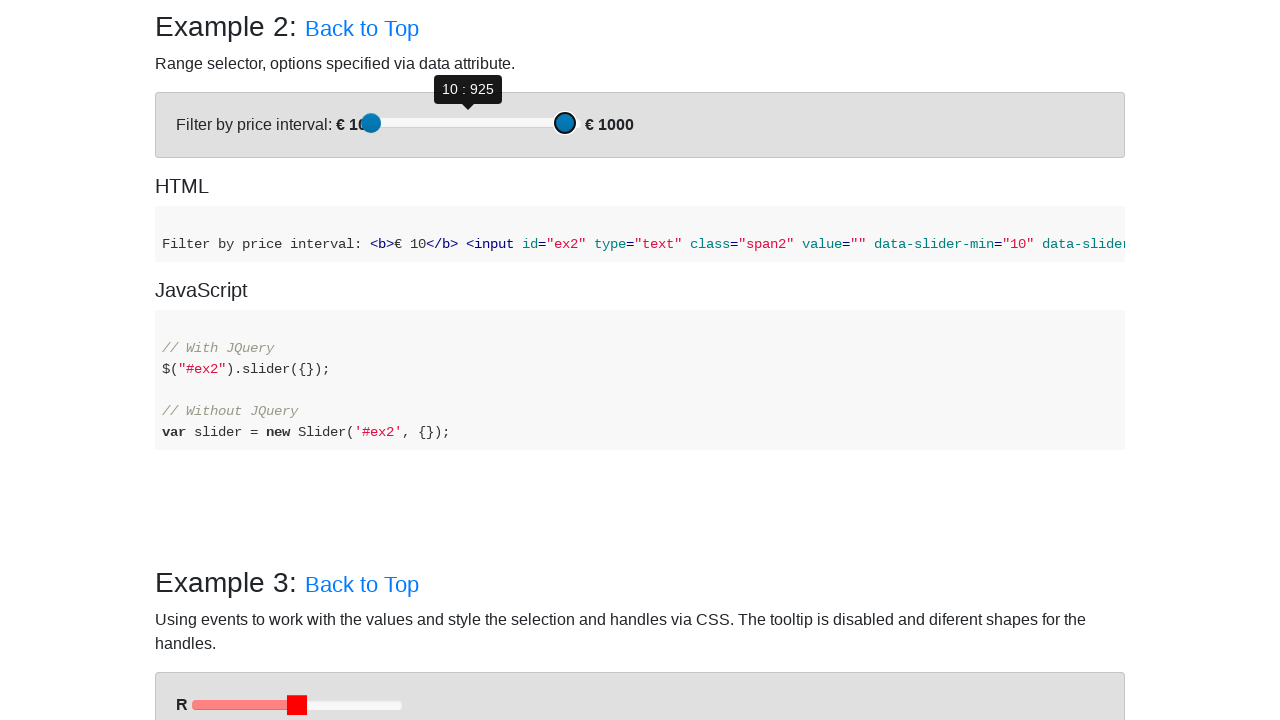

Pressed ArrowRight on second slider to move towards target 700 on (//div[@id='example-2']//div[@role='slider'])[2]
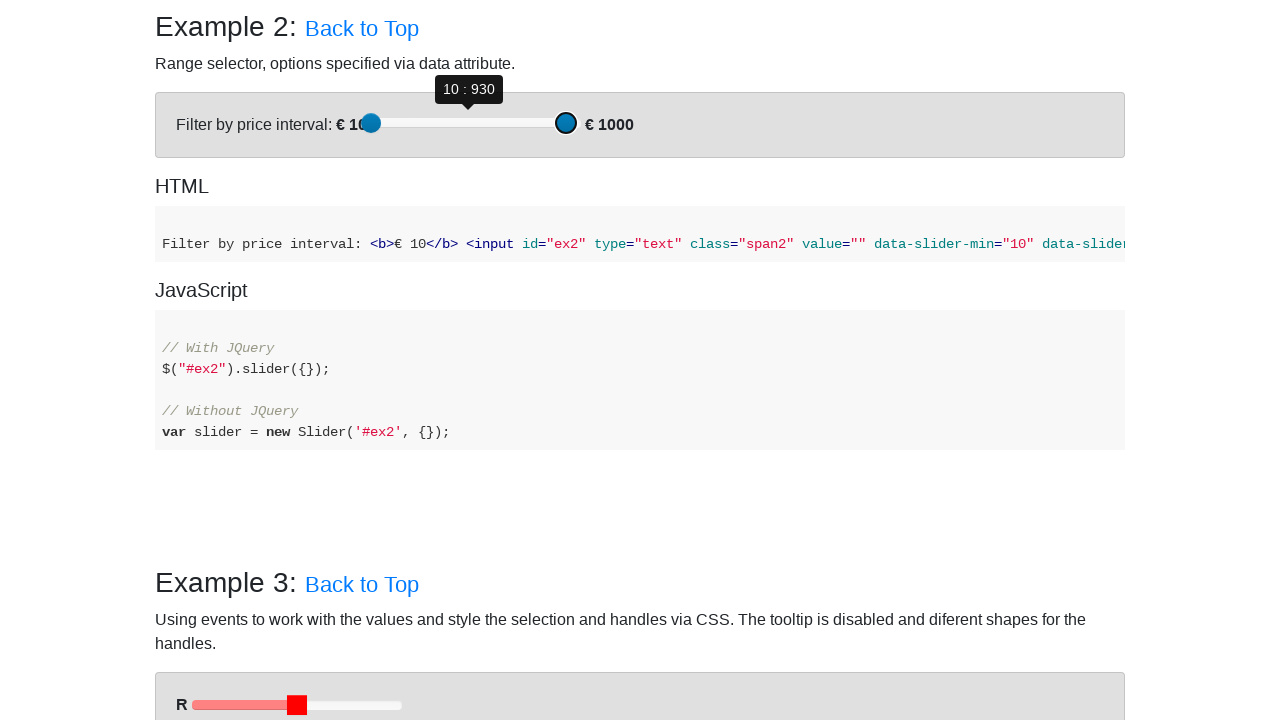

Pressed ArrowRight on second slider to move towards target 700 on (//div[@id='example-2']//div[@role='slider'])[2]
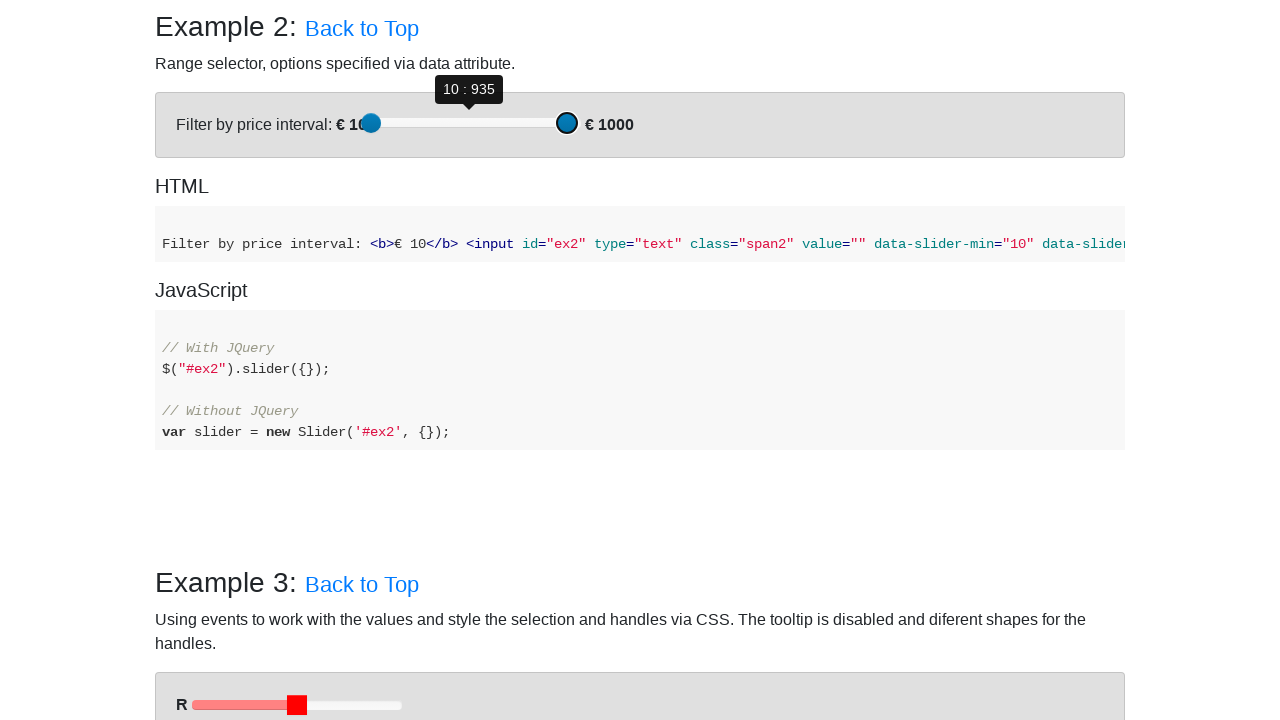

Pressed ArrowRight on second slider to move towards target 700 on (//div[@id='example-2']//div[@role='slider'])[2]
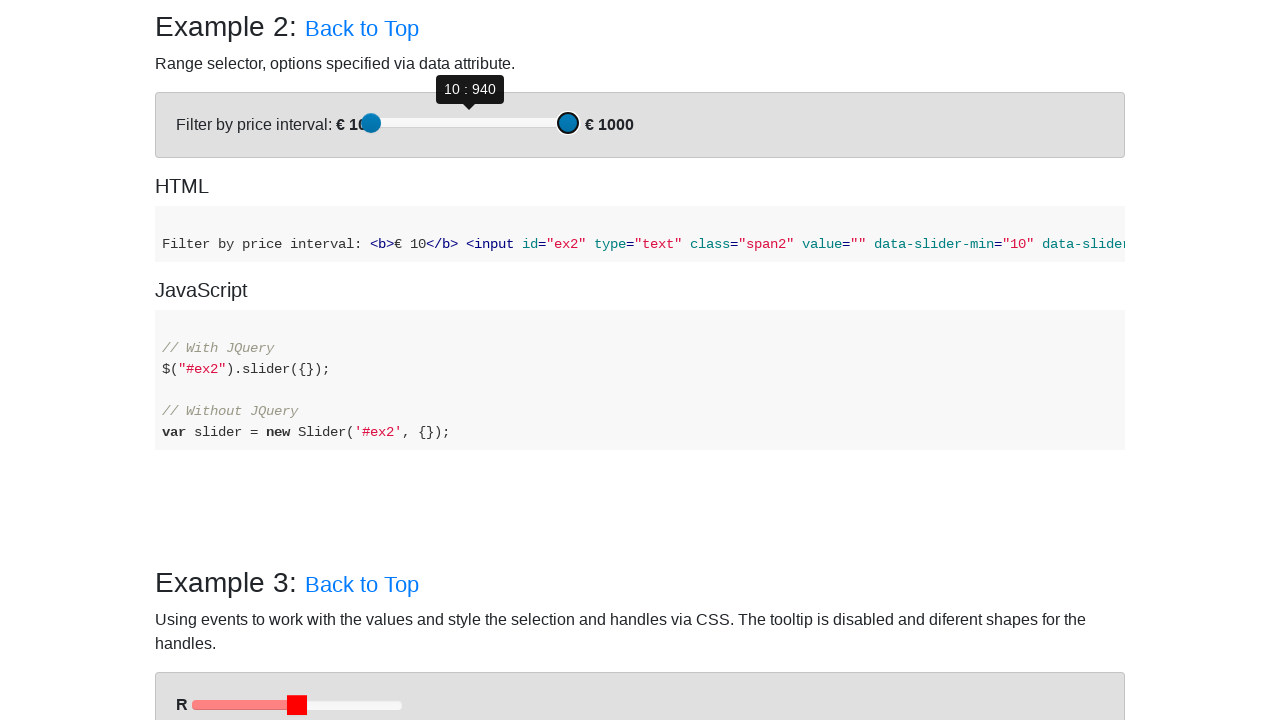

Pressed ArrowRight on second slider to move towards target 700 on (//div[@id='example-2']//div[@role='slider'])[2]
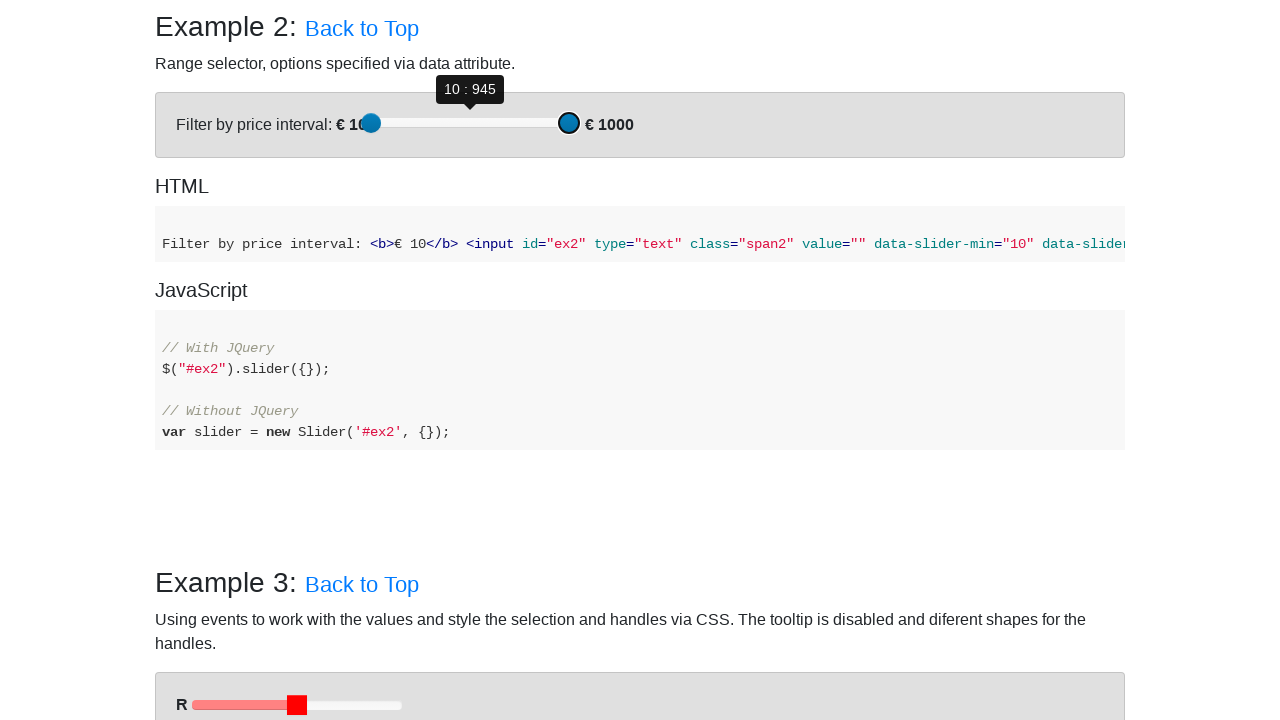

Pressed ArrowRight on second slider to move towards target 700 on (//div[@id='example-2']//div[@role='slider'])[2]
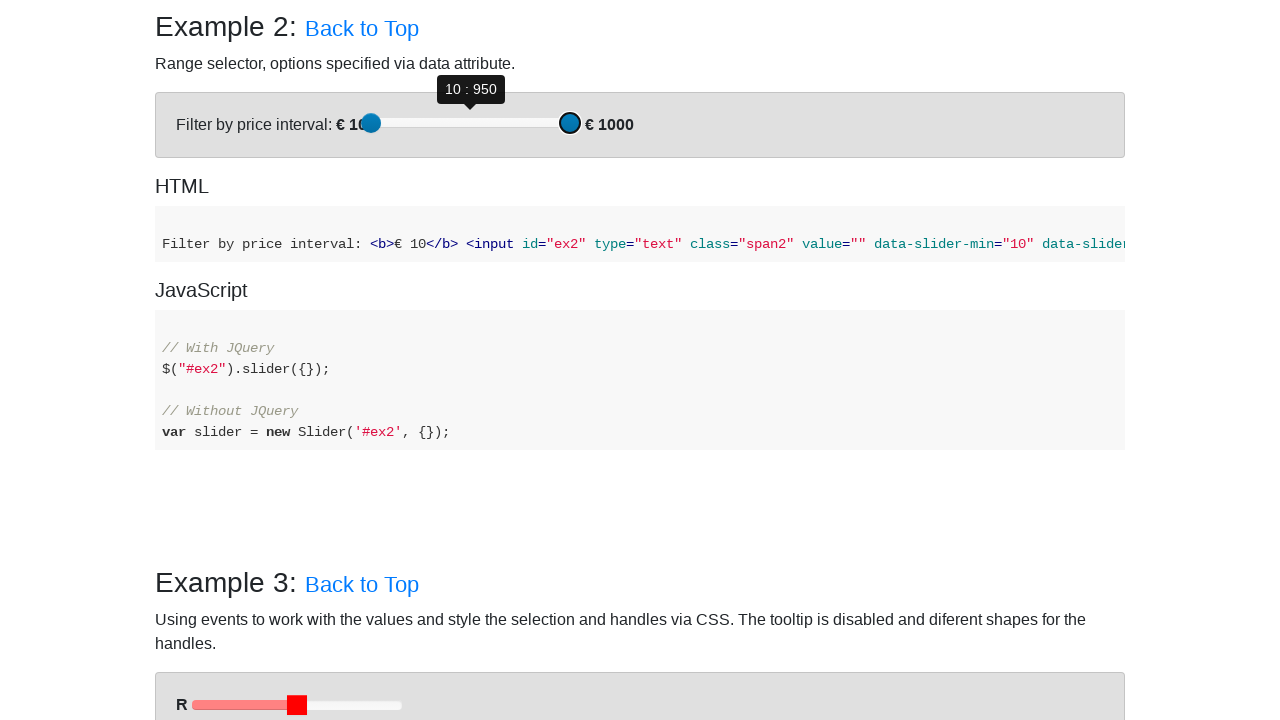

Pressed ArrowRight on second slider to move towards target 700 on (//div[@id='example-2']//div[@role='slider'])[2]
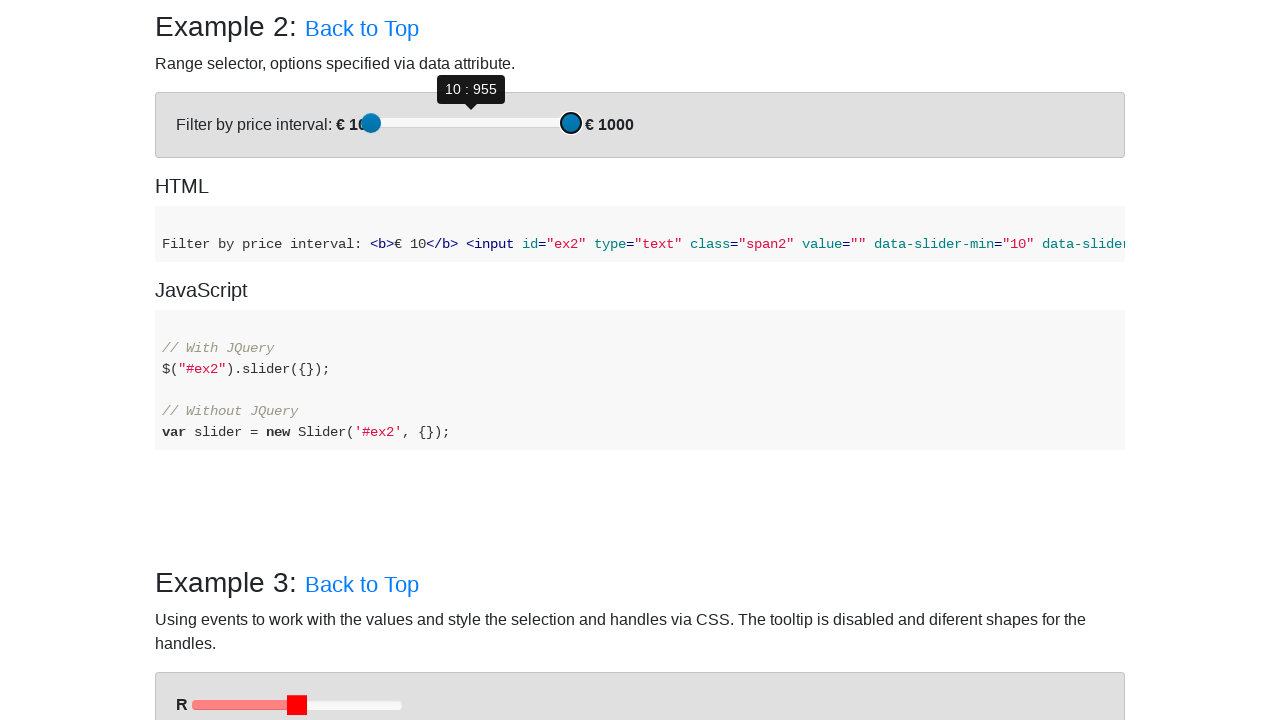

Pressed ArrowRight on second slider to move towards target 700 on (//div[@id='example-2']//div[@role='slider'])[2]
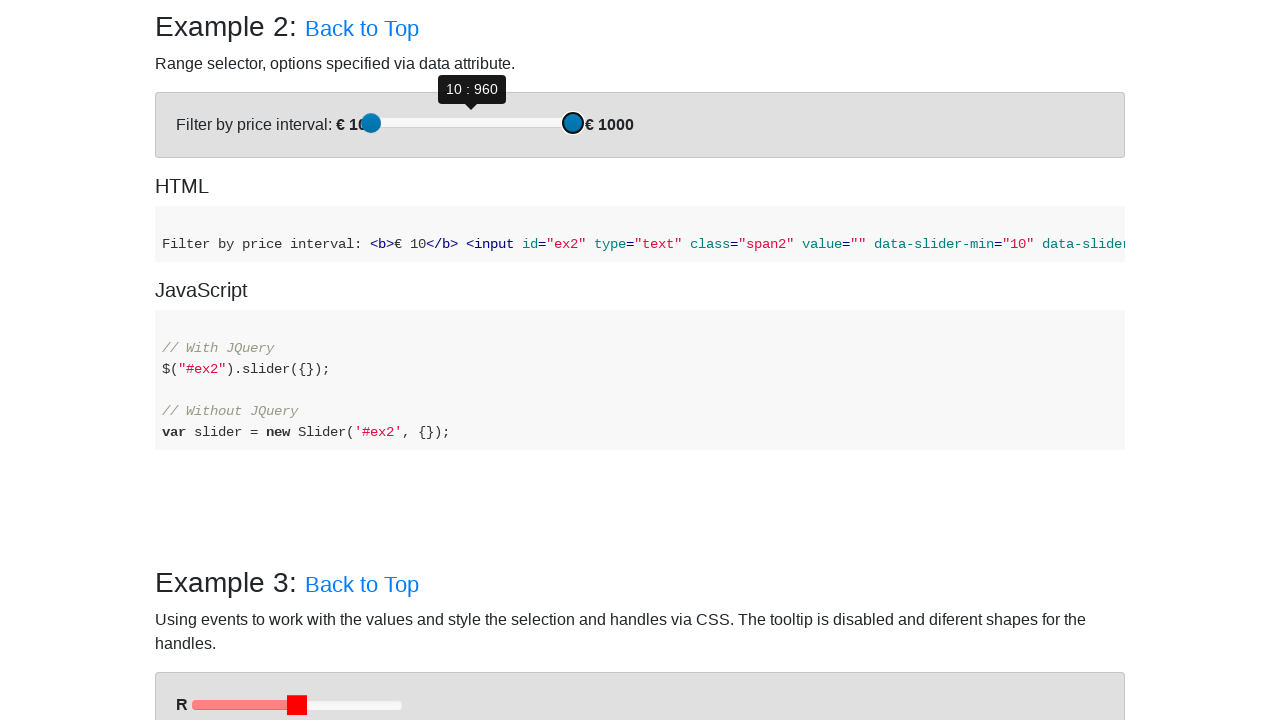

Pressed ArrowRight on second slider to move towards target 700 on (//div[@id='example-2']//div[@role='slider'])[2]
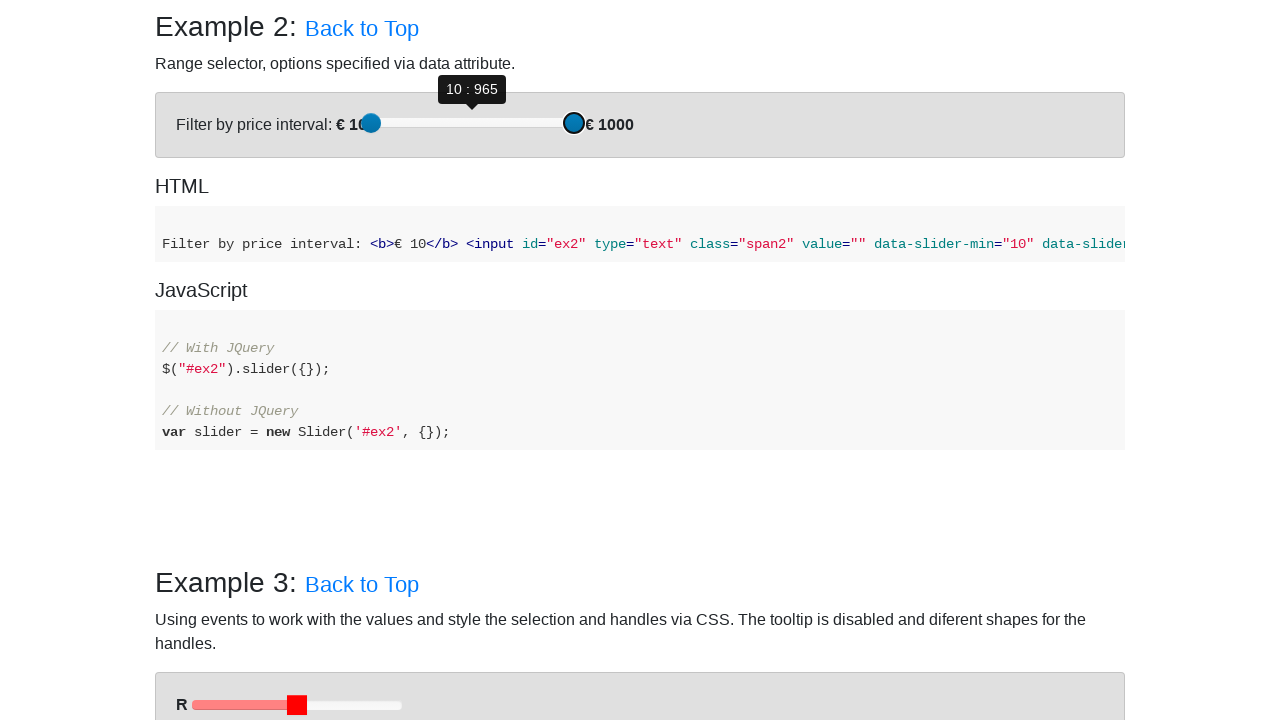

Pressed ArrowRight on second slider to move towards target 700 on (//div[@id='example-2']//div[@role='slider'])[2]
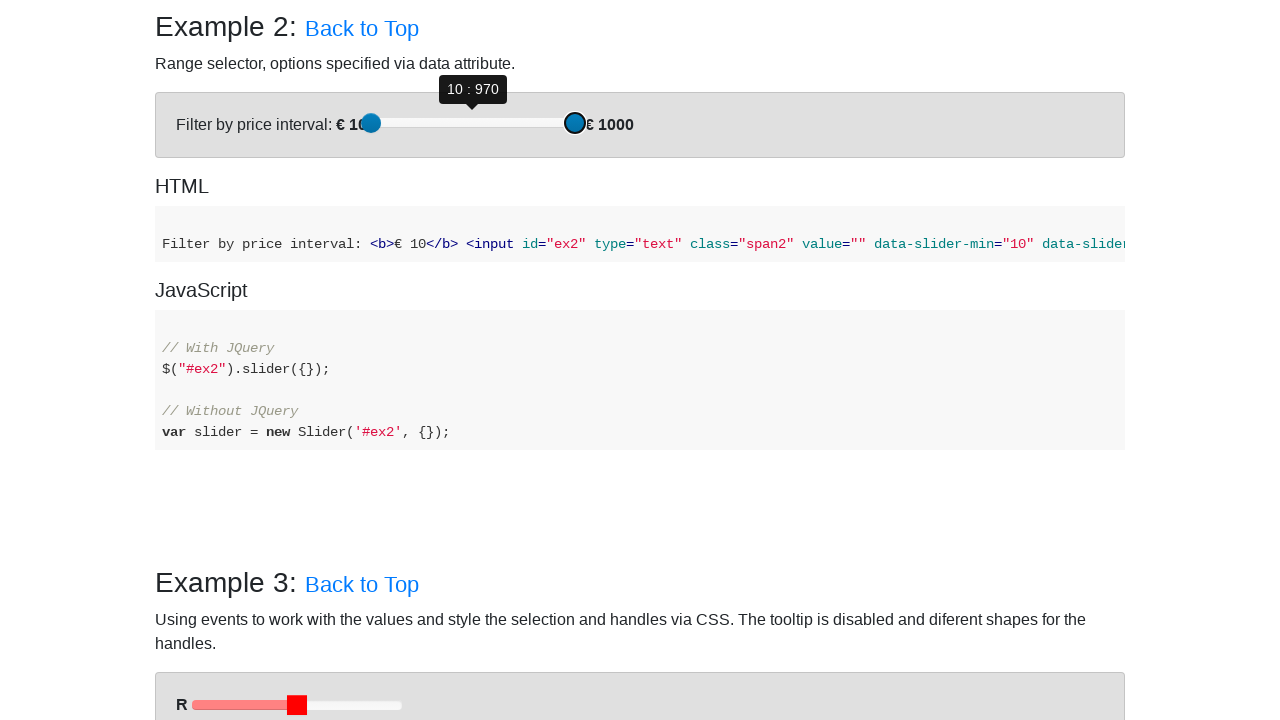

Pressed ArrowRight on second slider to move towards target 700 on (//div[@id='example-2']//div[@role='slider'])[2]
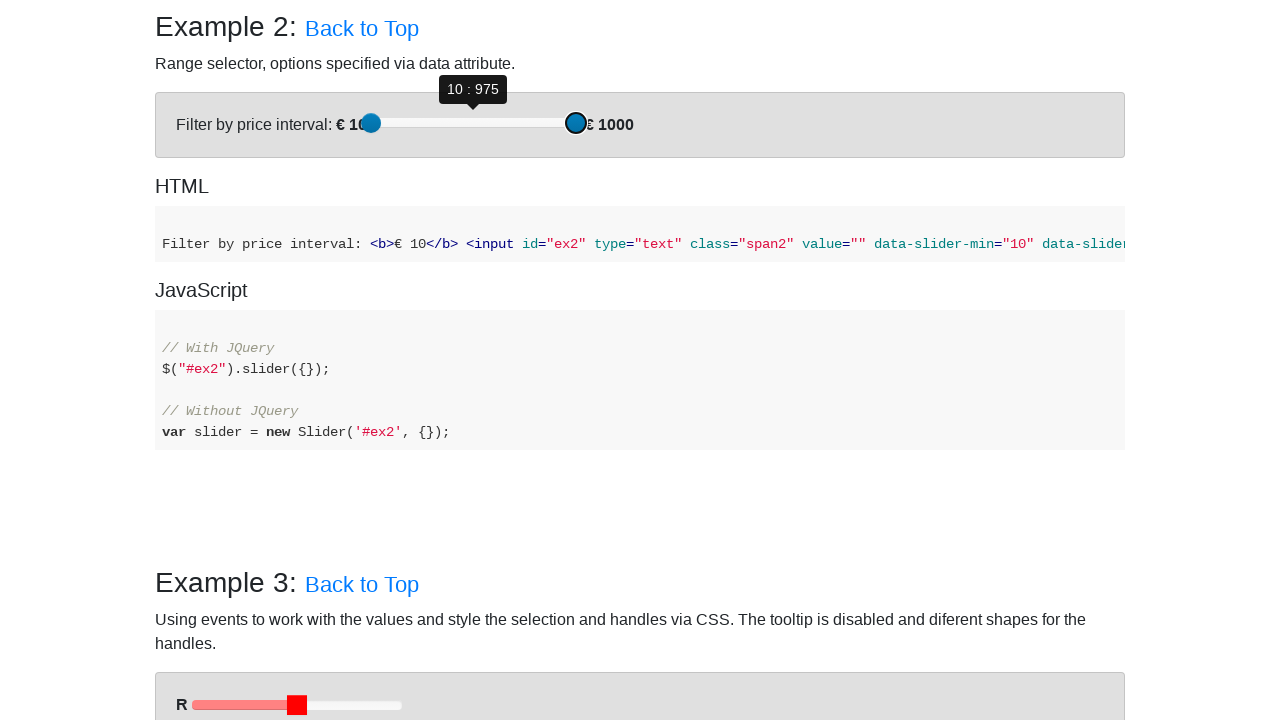

Pressed ArrowRight on second slider to move towards target 700 on (//div[@id='example-2']//div[@role='slider'])[2]
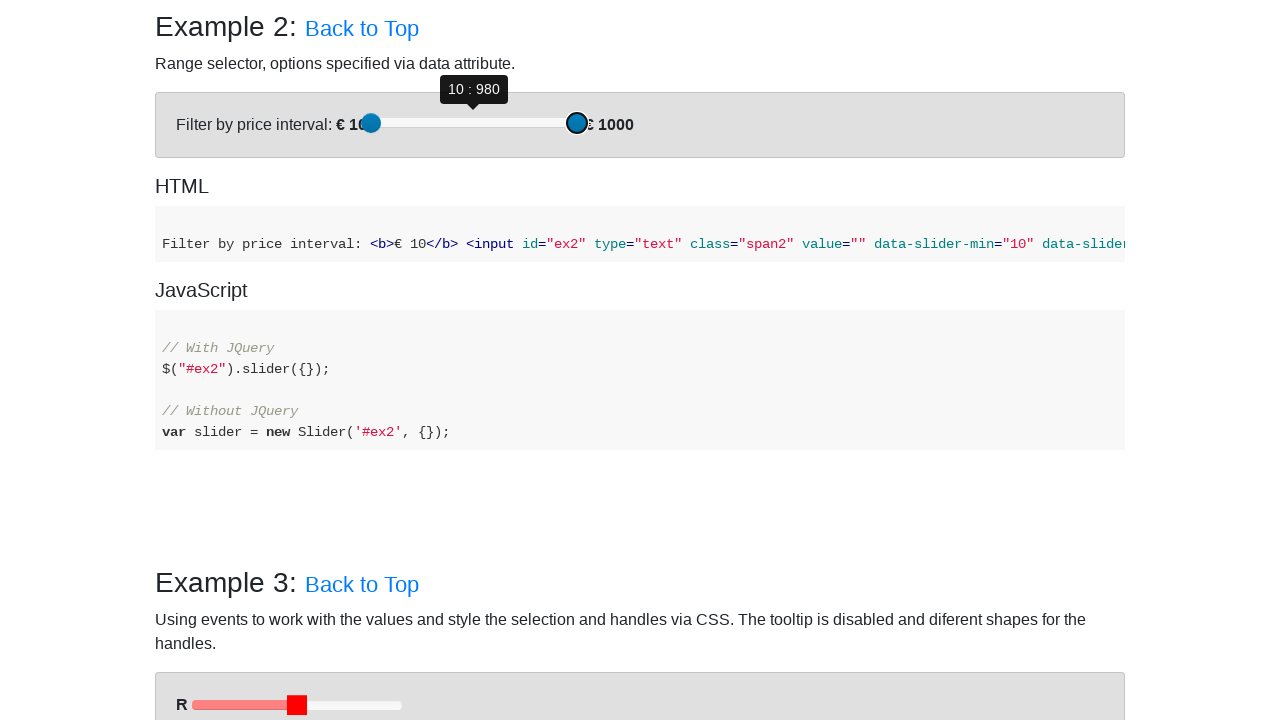

Pressed ArrowRight on second slider to move towards target 700 on (//div[@id='example-2']//div[@role='slider'])[2]
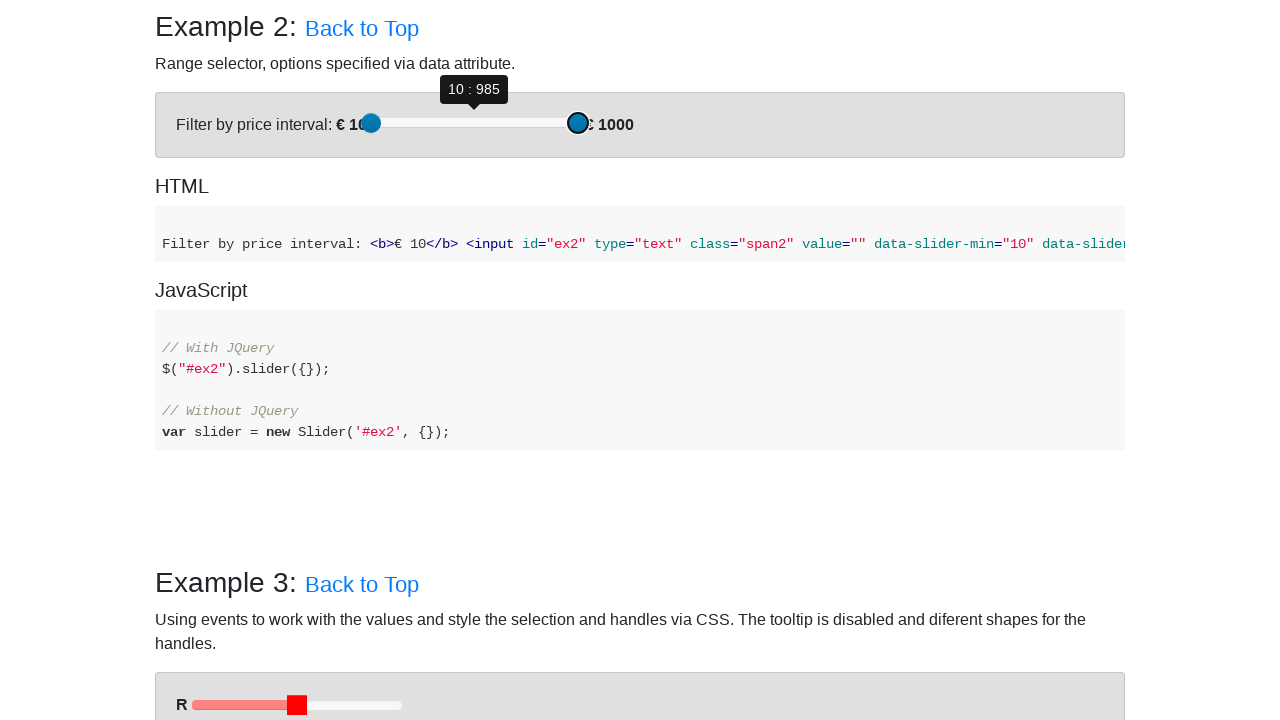

Pressed ArrowRight on second slider to move towards target 700 on (//div[@id='example-2']//div[@role='slider'])[2]
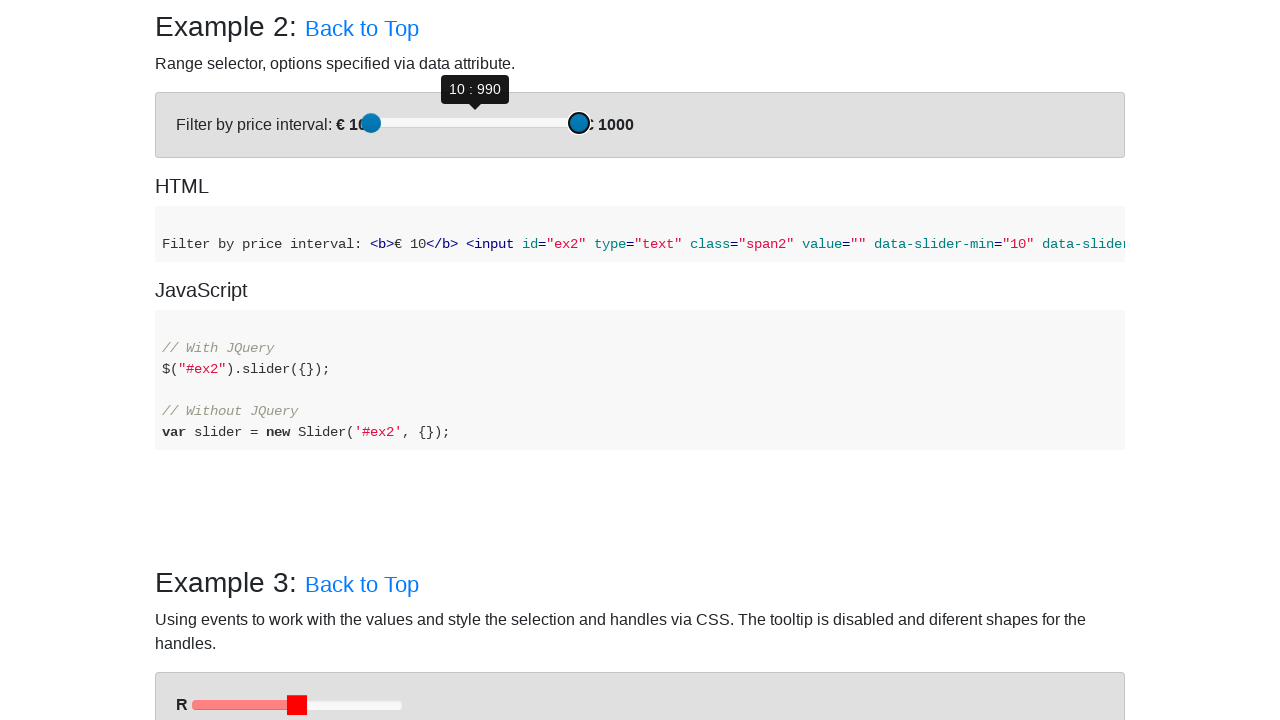

Pressed ArrowRight on second slider to move towards target 700 on (//div[@id='example-2']//div[@role='slider'])[2]
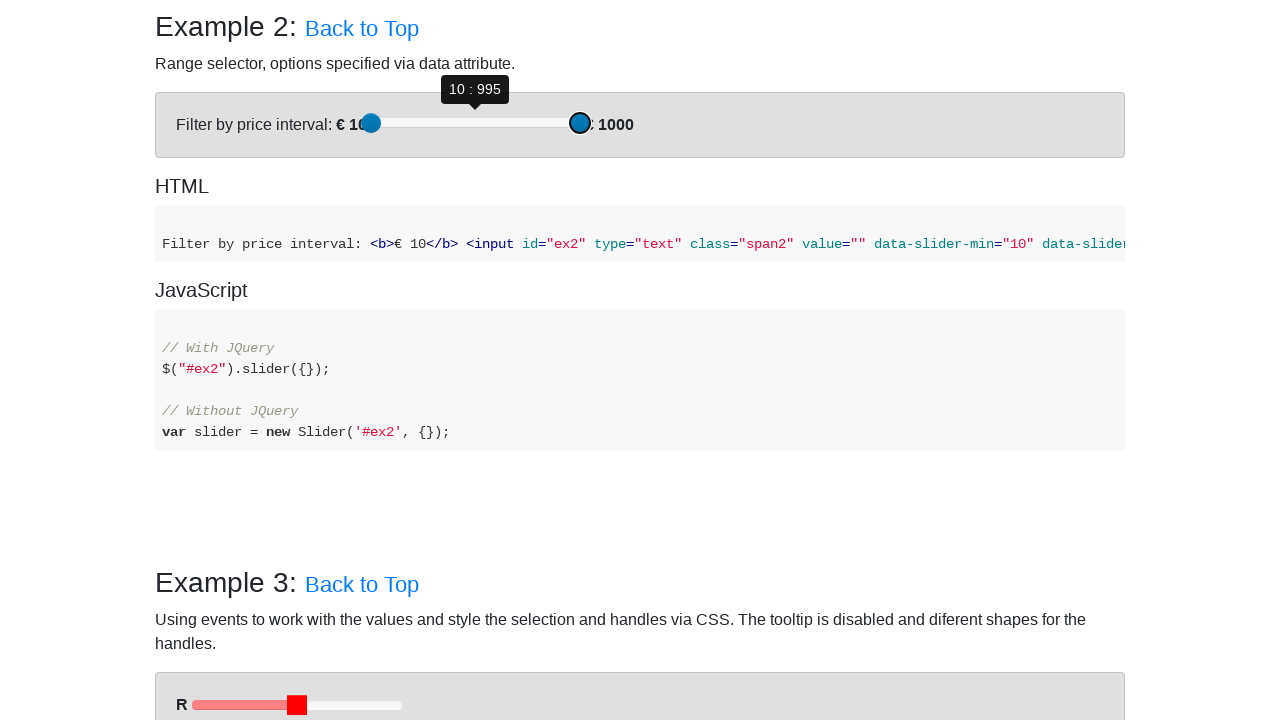

Pressed ArrowRight on second slider to move towards target 700 on (//div[@id='example-2']//div[@role='slider'])[2]
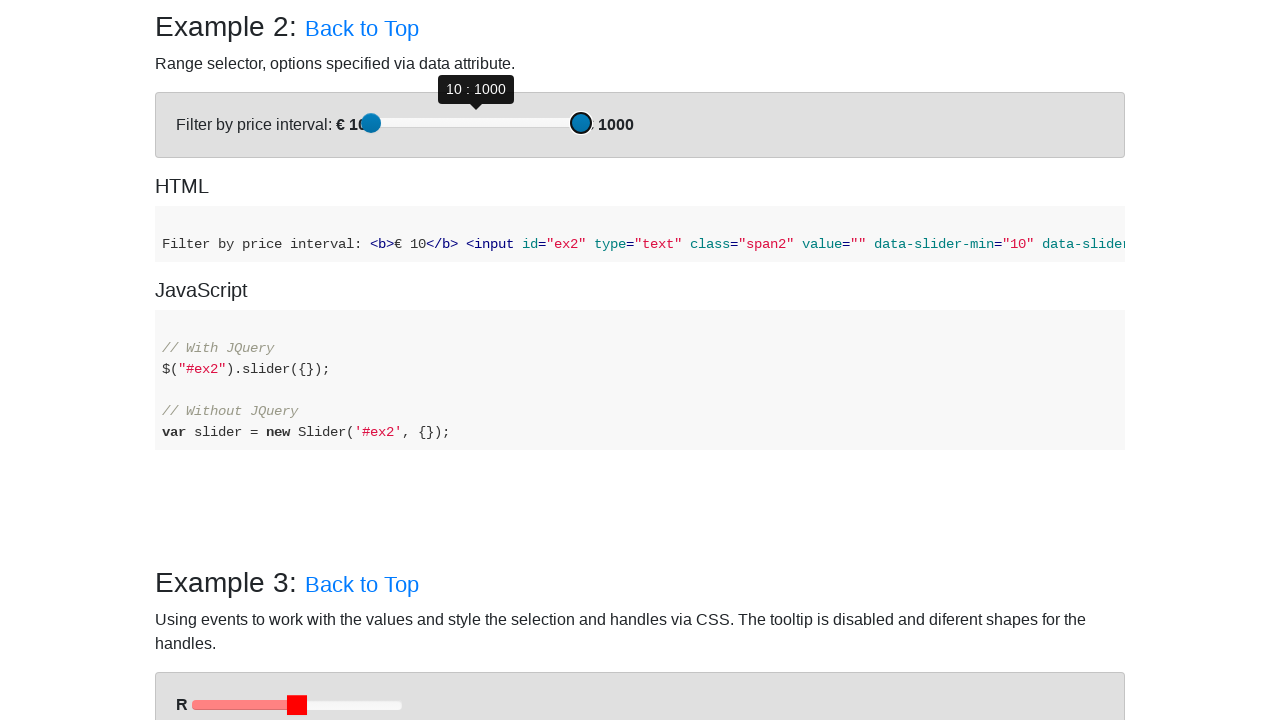

Pressed ArrowRight on second slider to move towards target 700 on (//div[@id='example-2']//div[@role='slider'])[2]
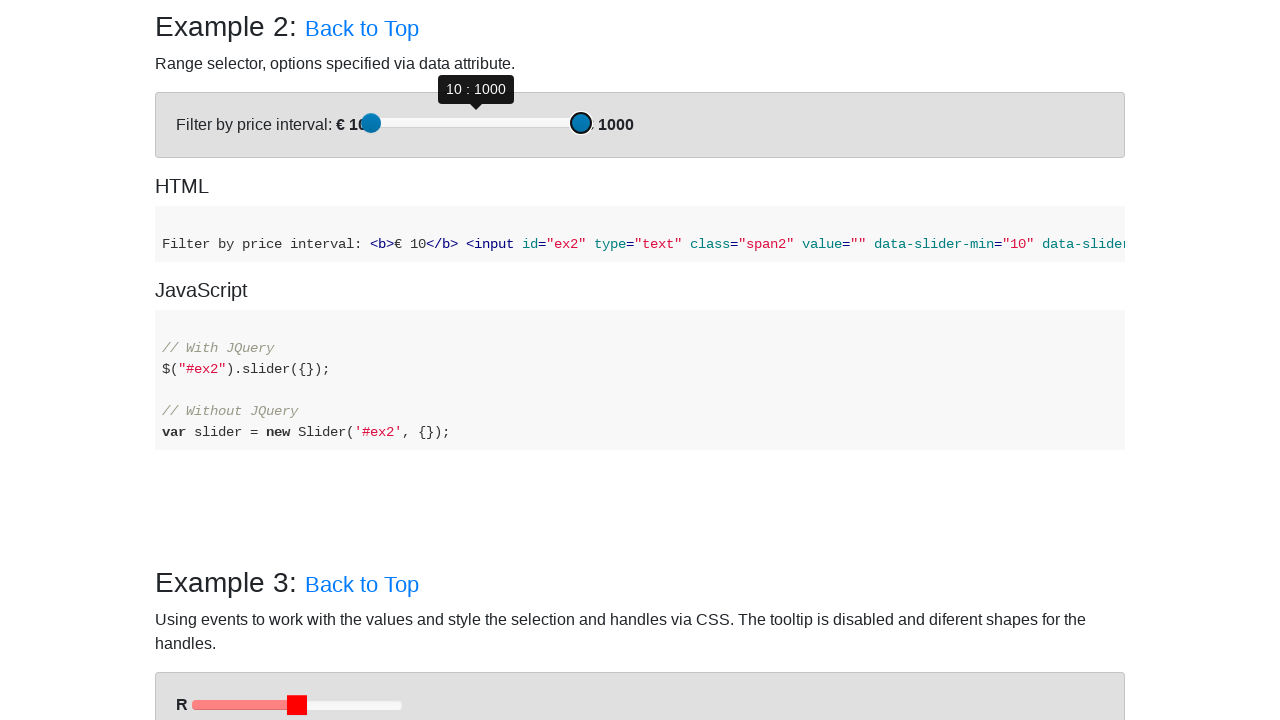

Pressed ArrowRight on second slider to move towards target 700 on (//div[@id='example-2']//div[@role='slider'])[2]
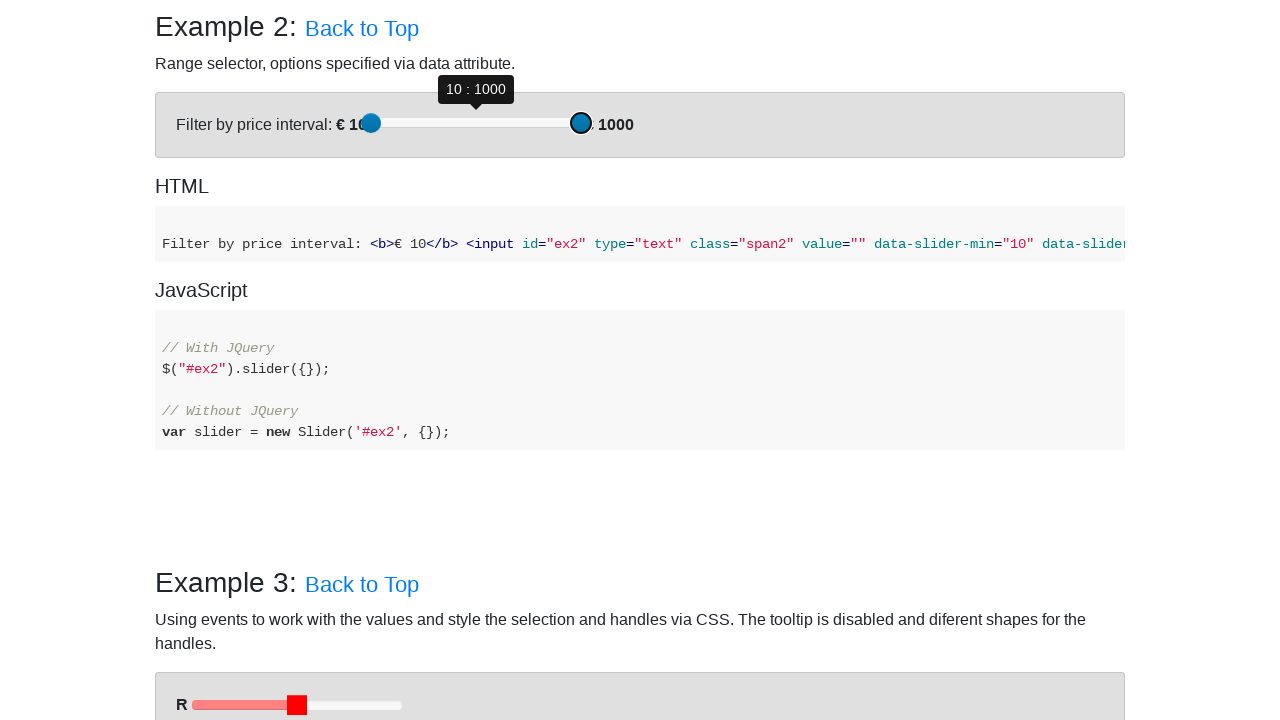

Pressed ArrowRight on second slider to move towards target 700 on (//div[@id='example-2']//div[@role='slider'])[2]
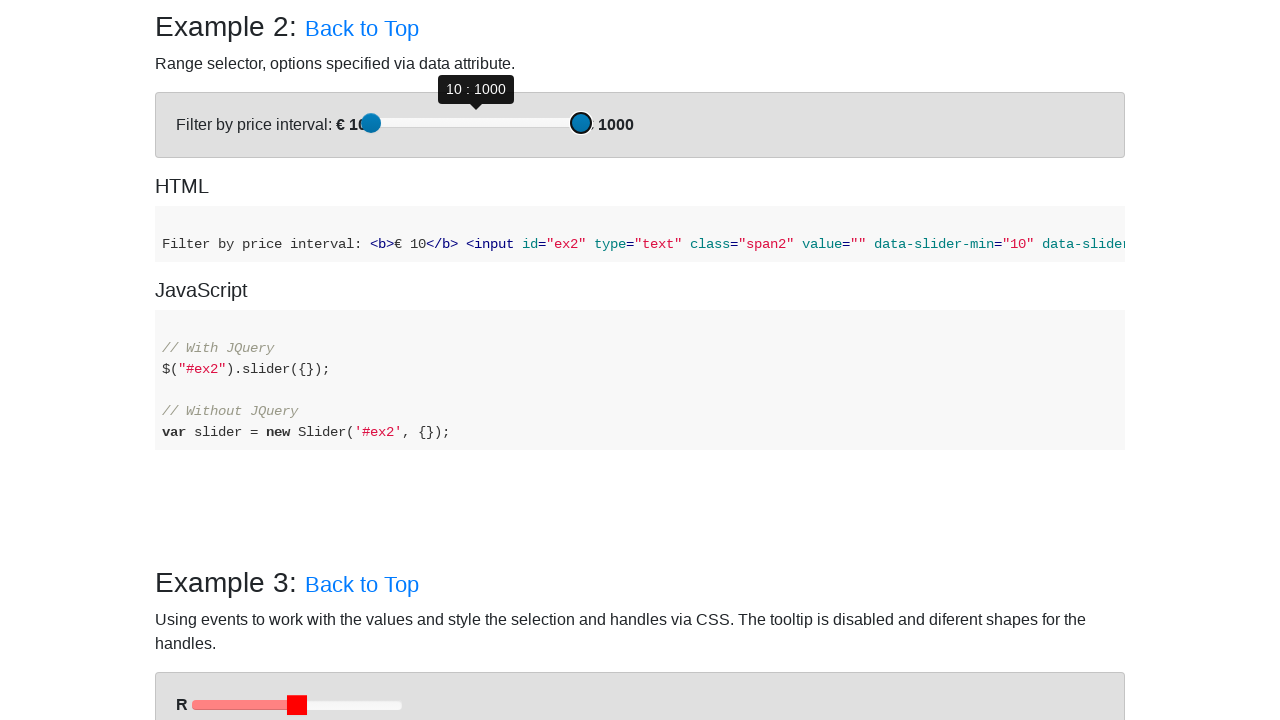

Pressed ArrowRight on second slider to move towards target 700 on (//div[@id='example-2']//div[@role='slider'])[2]
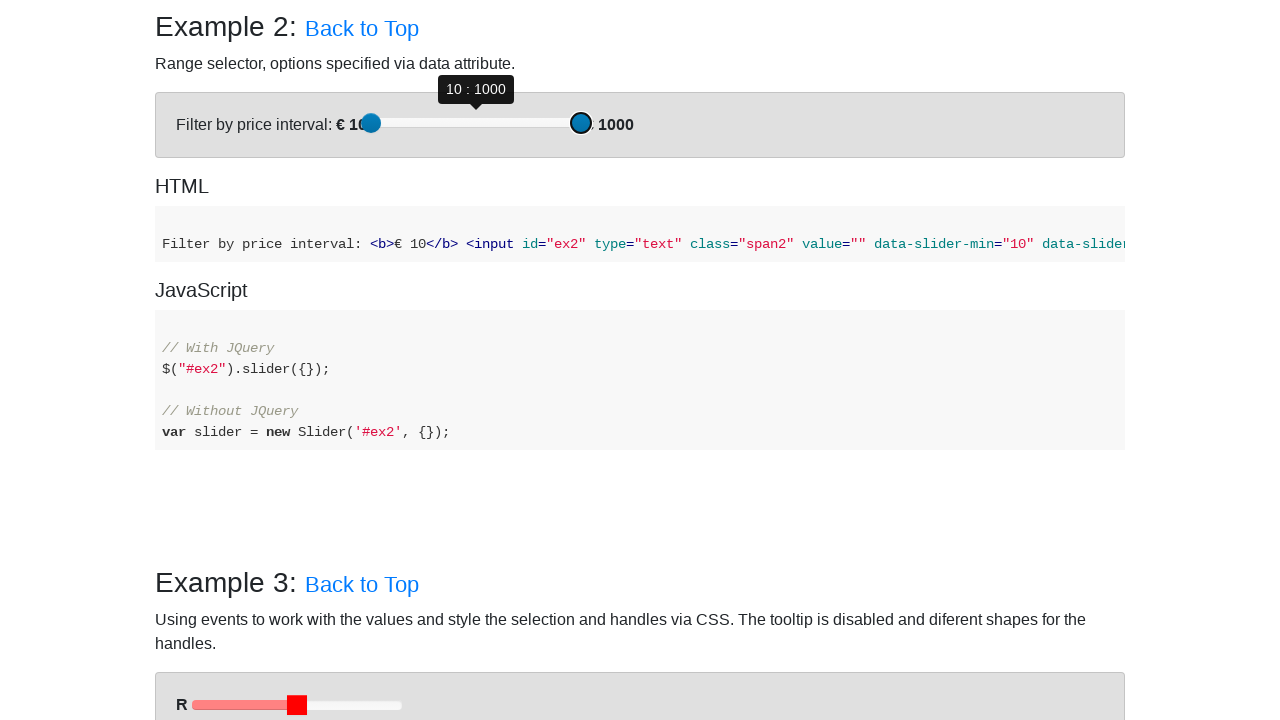

Pressed ArrowRight on second slider to move towards target 700 on (//div[@id='example-2']//div[@role='slider'])[2]
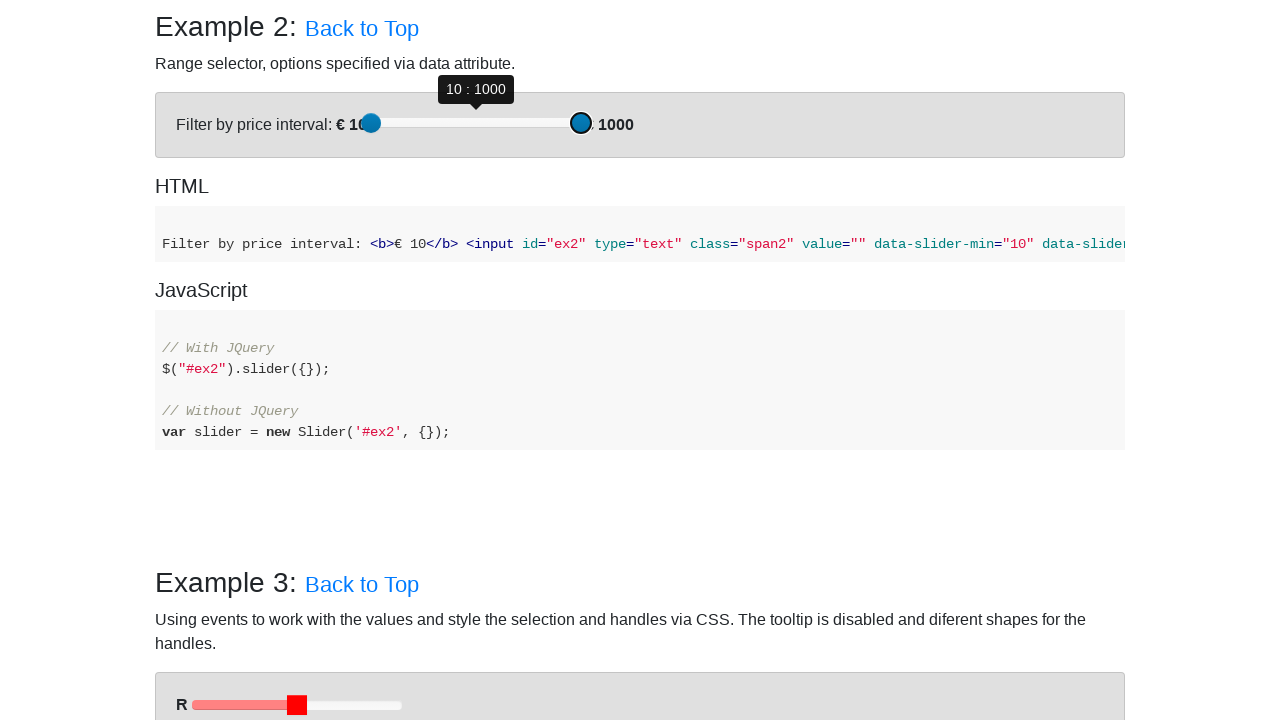

Pressed ArrowRight on second slider to move towards target 700 on (//div[@id='example-2']//div[@role='slider'])[2]
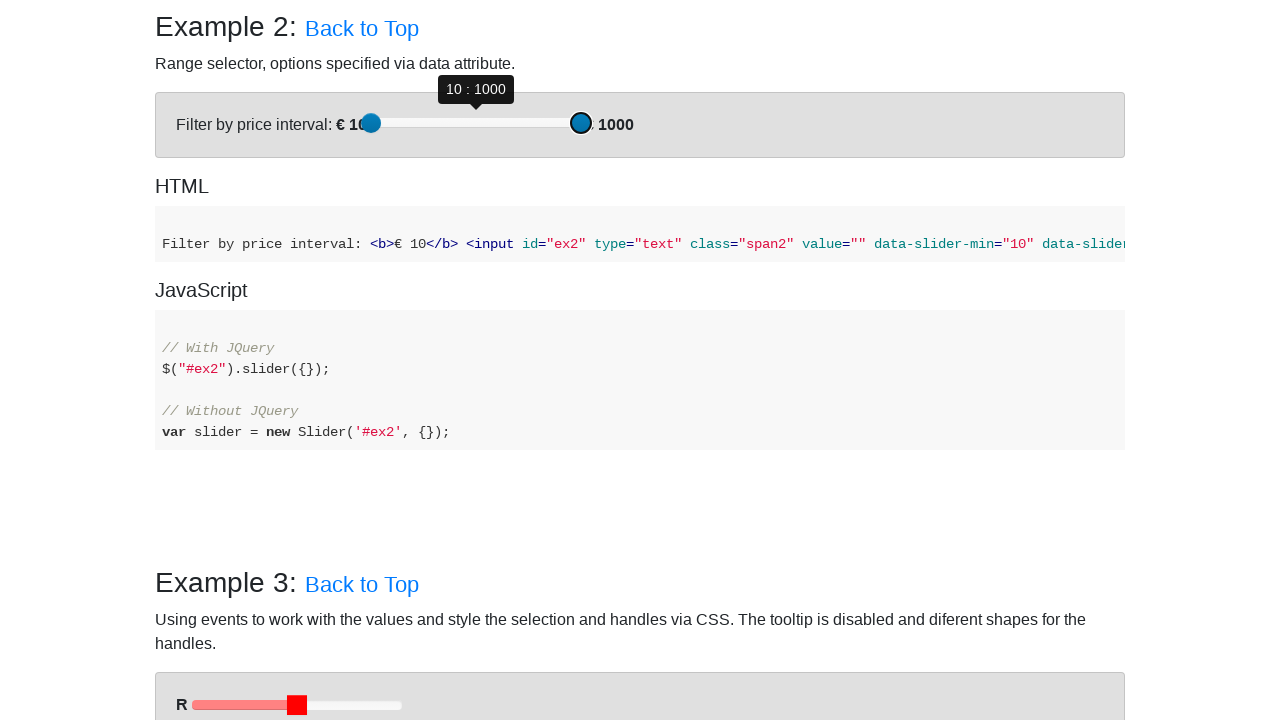

Pressed ArrowRight on second slider to move towards target 700 on (//div[@id='example-2']//div[@role='slider'])[2]
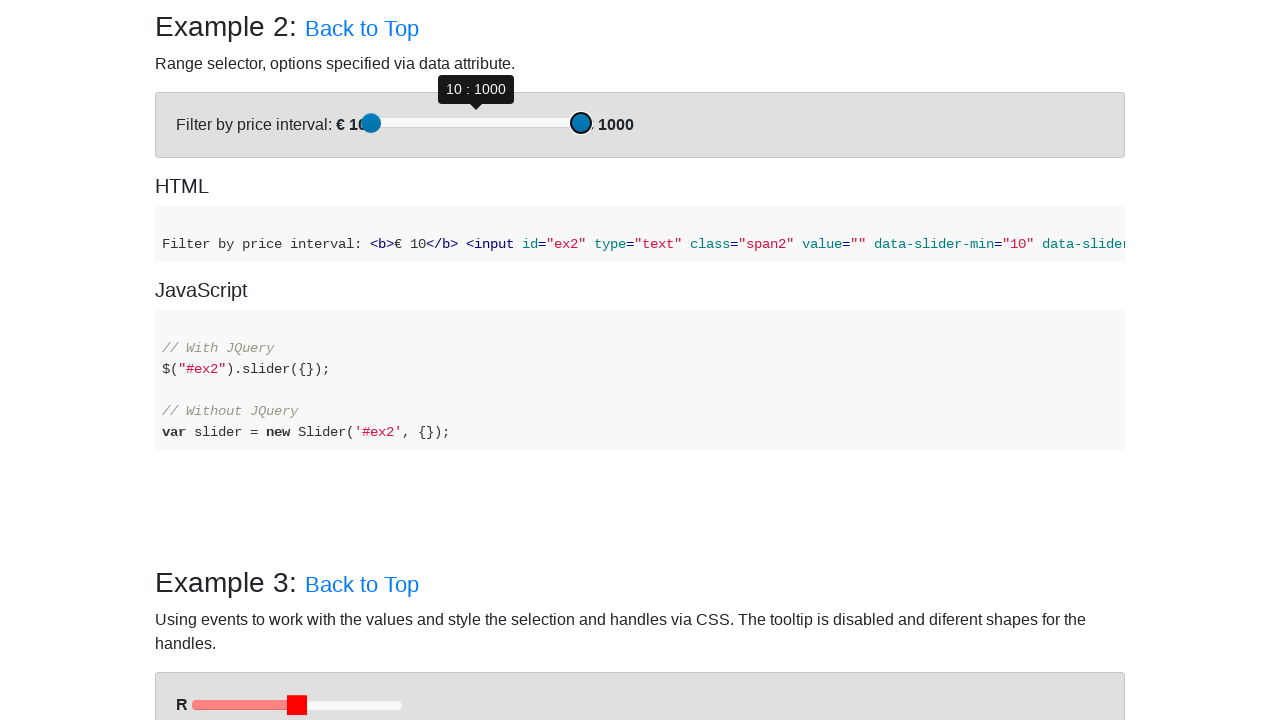

Pressed ArrowRight on second slider to move towards target 700 on (//div[@id='example-2']//div[@role='slider'])[2]
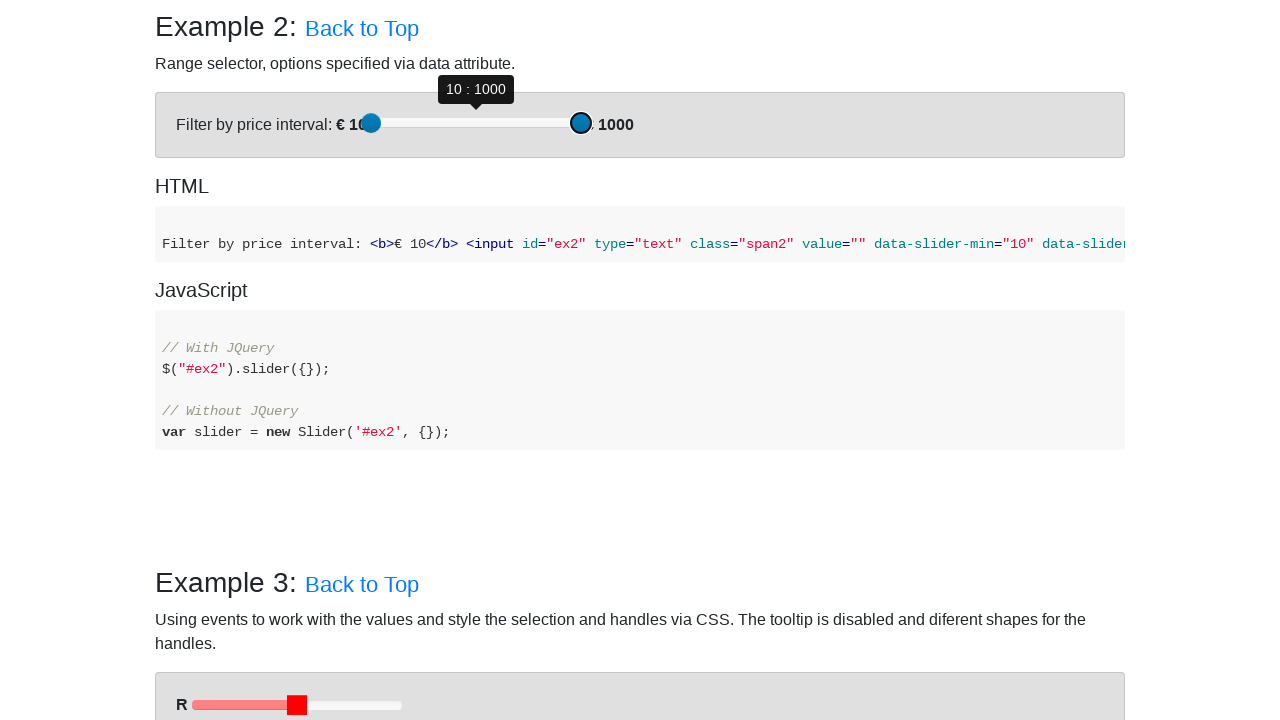

Pressed ArrowRight on second slider to move towards target 700 on (//div[@id='example-2']//div[@role='slider'])[2]
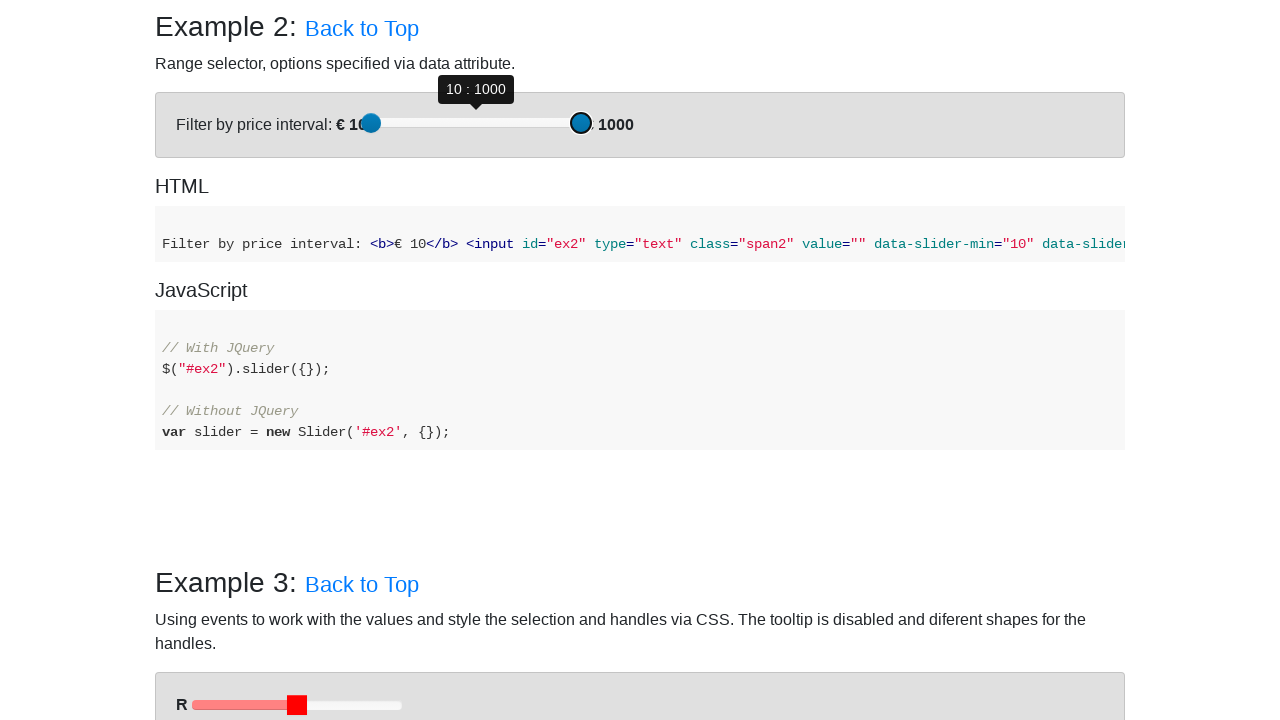

Pressed ArrowRight on second slider to move towards target 700 on (//div[@id='example-2']//div[@role='slider'])[2]
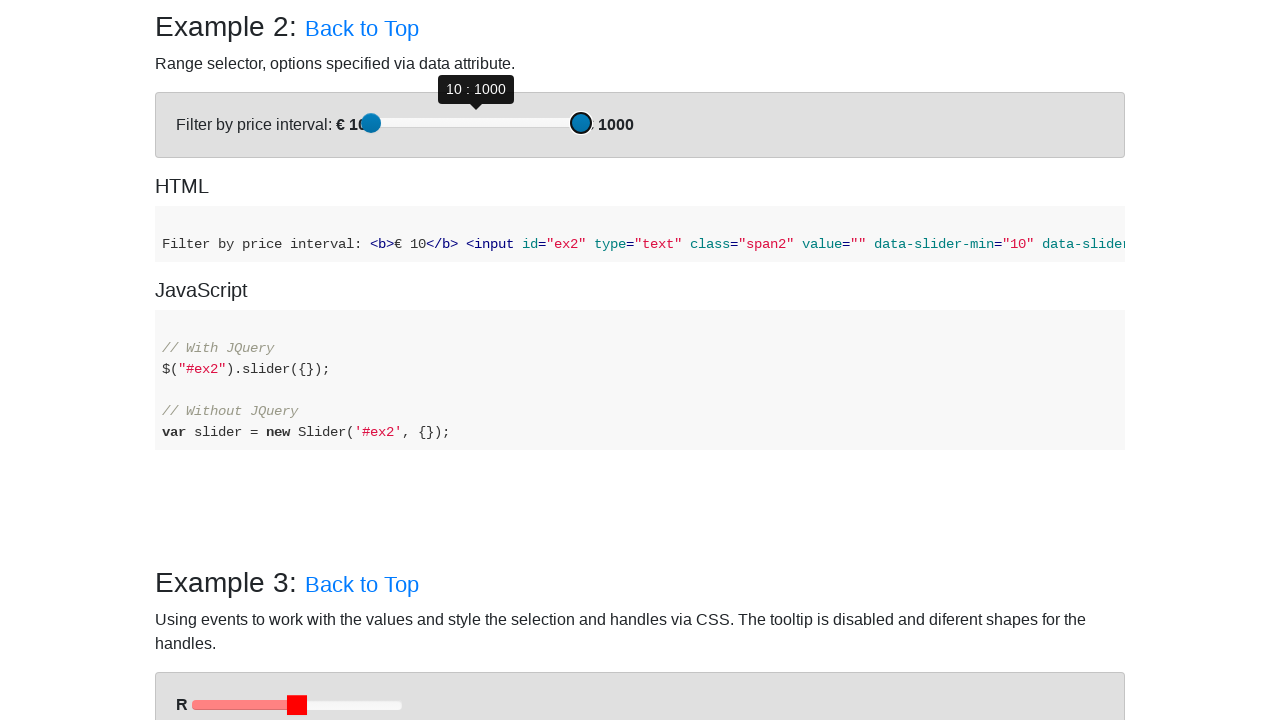

Pressed ArrowRight on second slider to move towards target 700 on (//div[@id='example-2']//div[@role='slider'])[2]
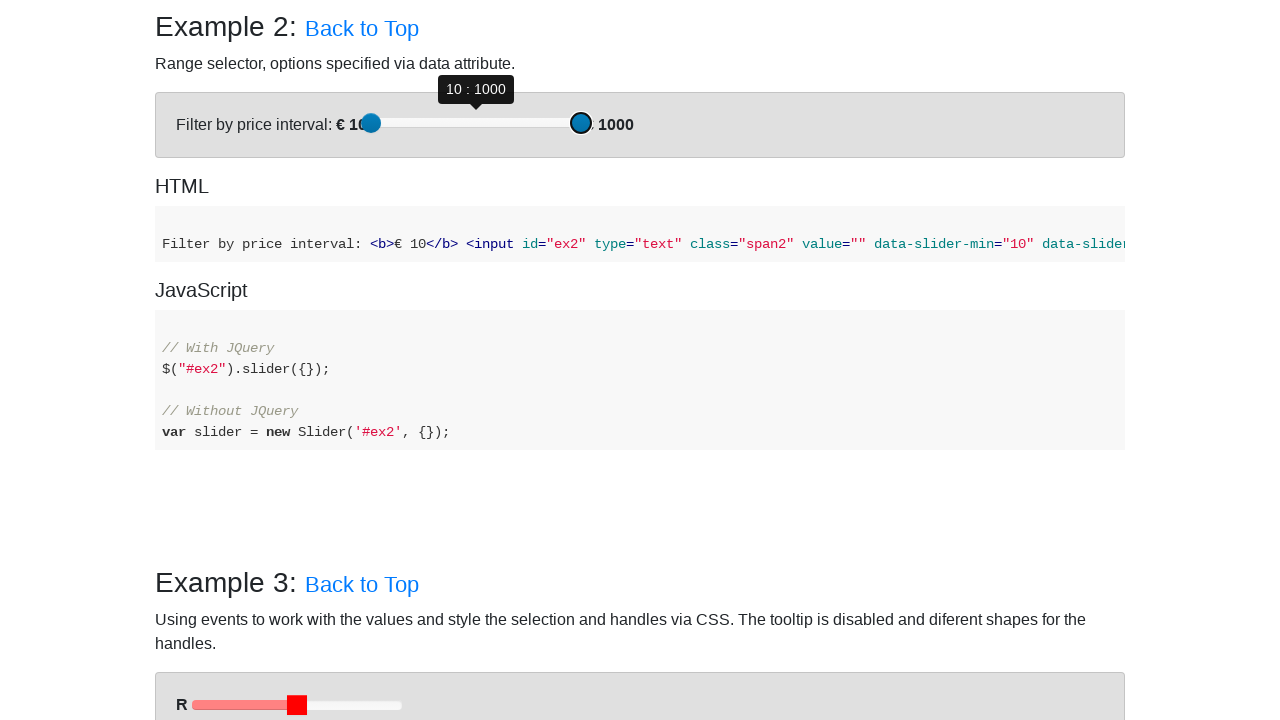

Pressed ArrowRight on second slider to move towards target 700 on (//div[@id='example-2']//div[@role='slider'])[2]
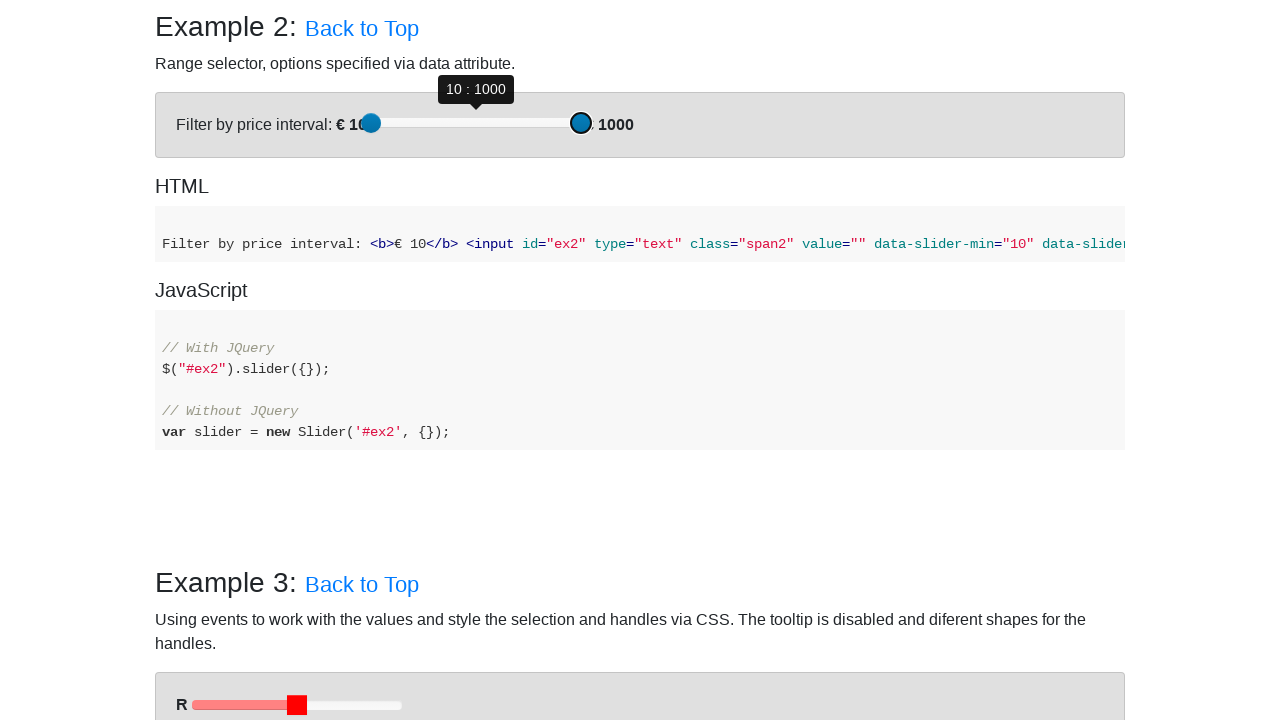

Pressed ArrowRight on second slider to move towards target 700 on (//div[@id='example-2']//div[@role='slider'])[2]
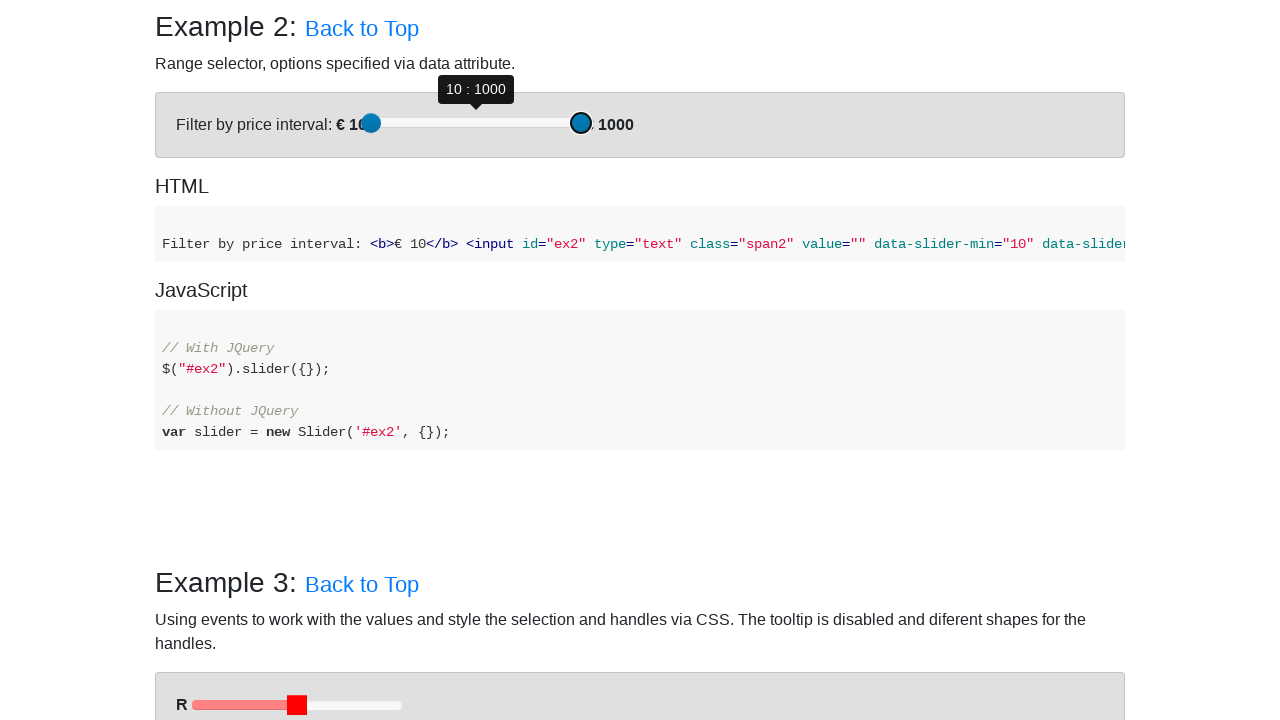

Pressed ArrowRight on second slider to move towards target 700 on (//div[@id='example-2']//div[@role='slider'])[2]
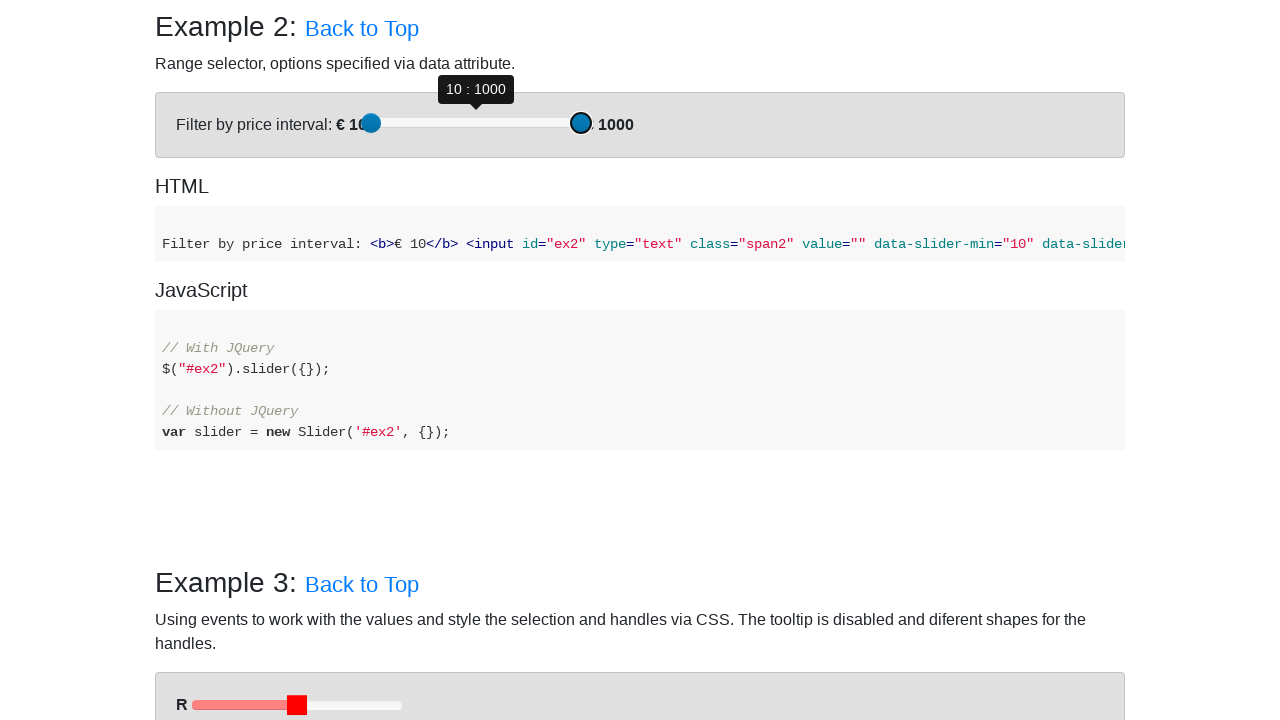

Pressed ArrowRight on second slider to move towards target 700 on (//div[@id='example-2']//div[@role='slider'])[2]
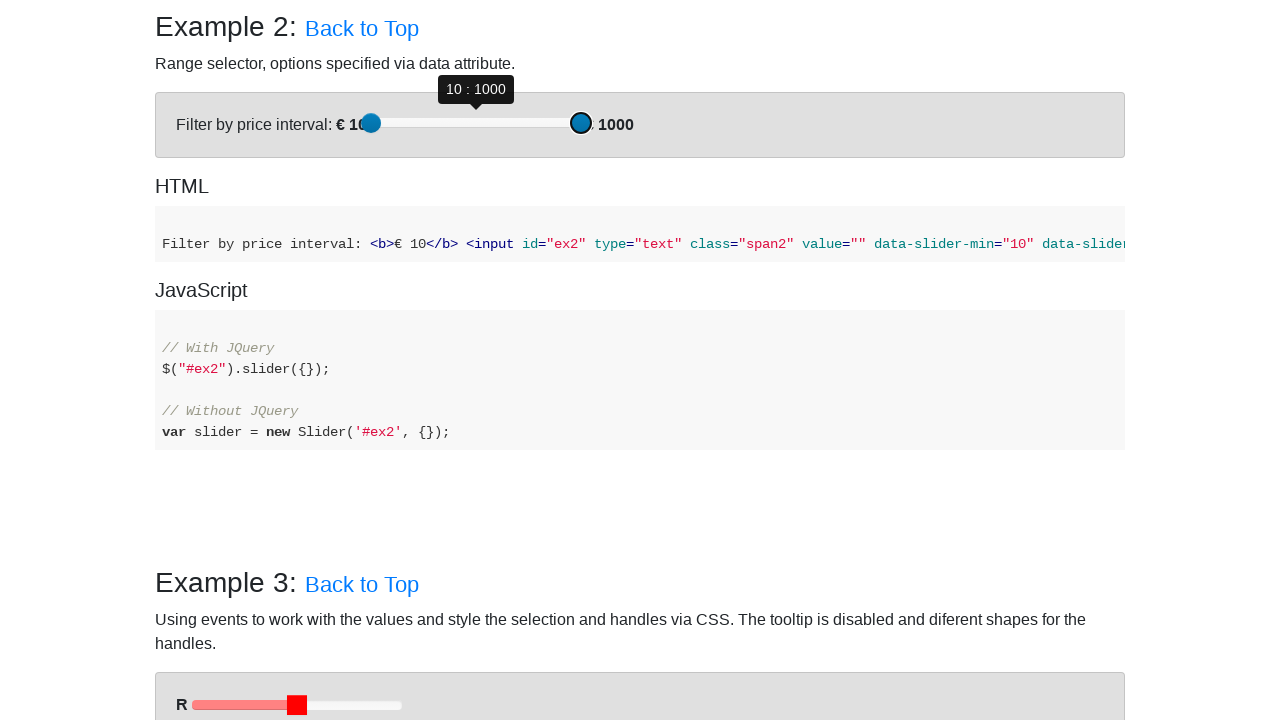

Pressed ArrowRight on second slider to move towards target 700 on (//div[@id='example-2']//div[@role='slider'])[2]
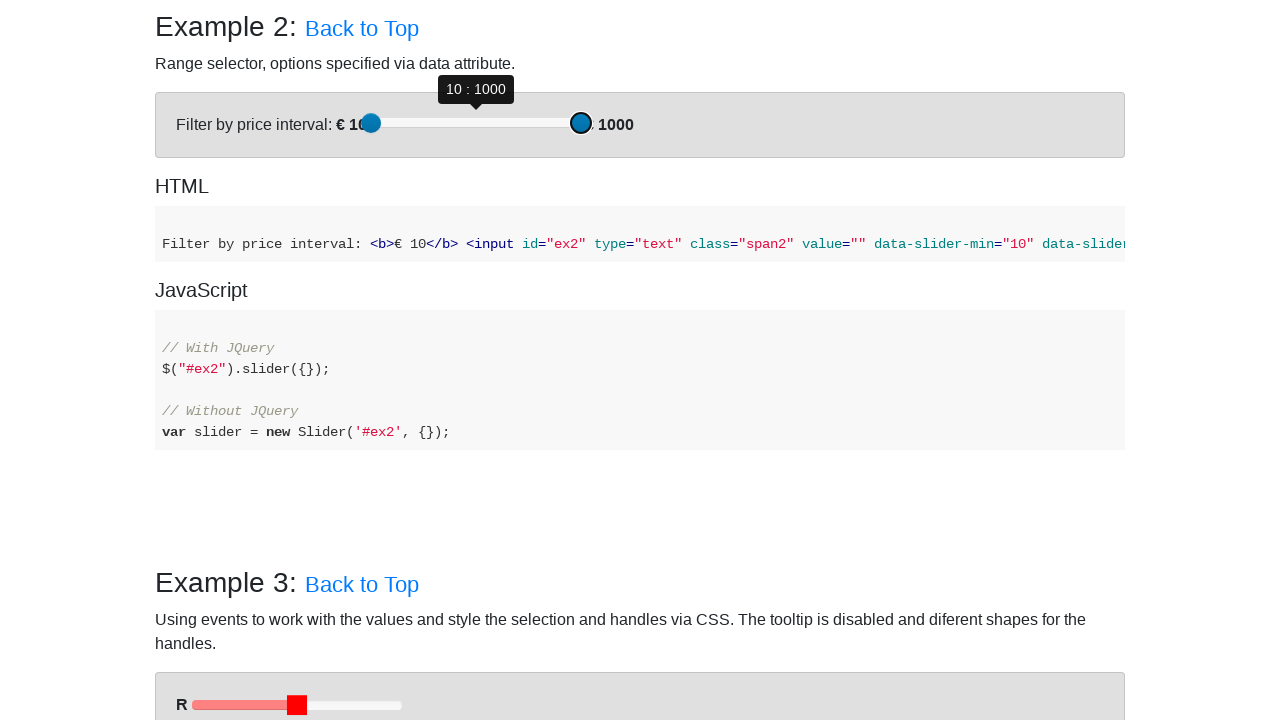

Pressed ArrowRight on second slider to move towards target 700 on (//div[@id='example-2']//div[@role='slider'])[2]
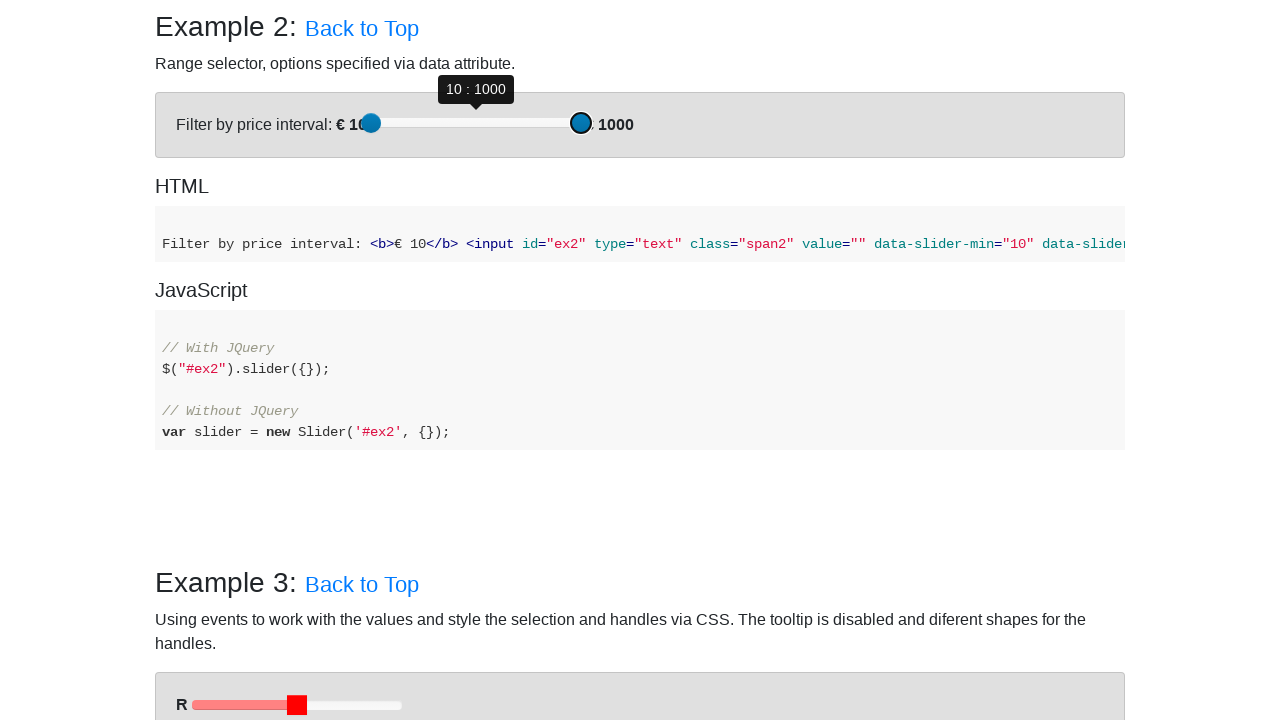

Pressed ArrowRight on second slider to move towards target 700 on (//div[@id='example-2']//div[@role='slider'])[2]
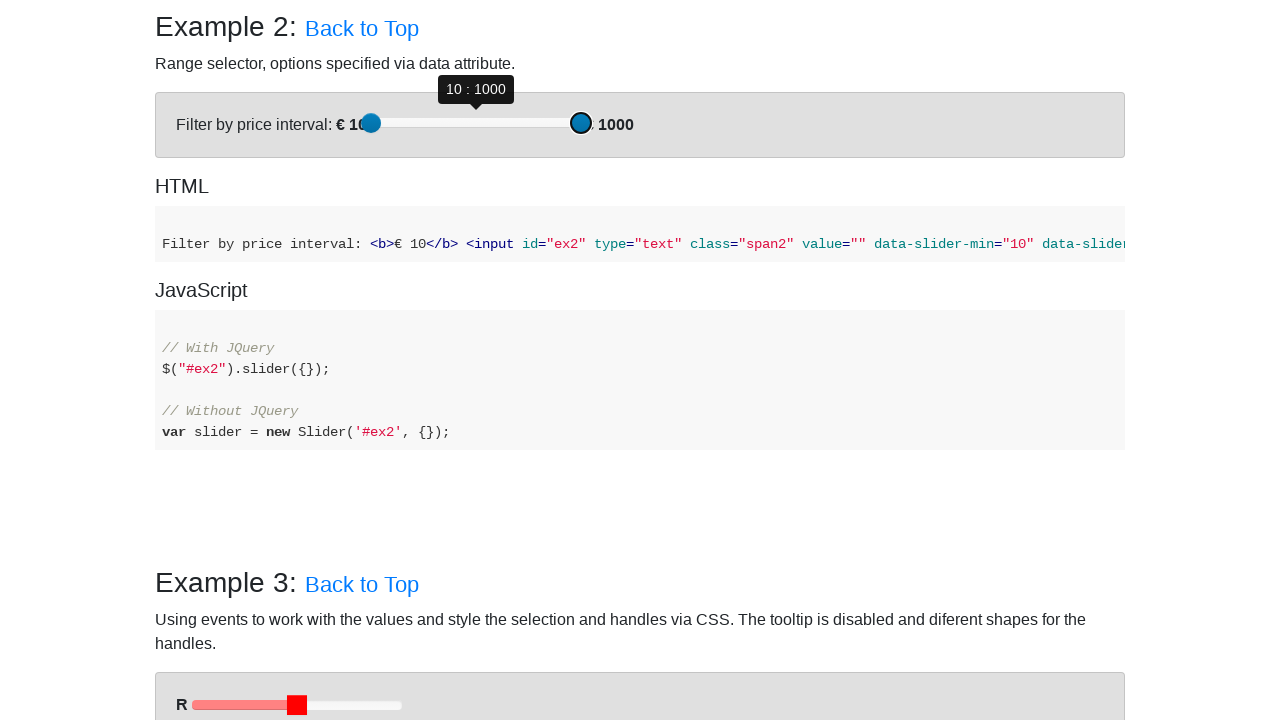

Pressed ArrowRight on second slider to move towards target 700 on (//div[@id='example-2']//div[@role='slider'])[2]
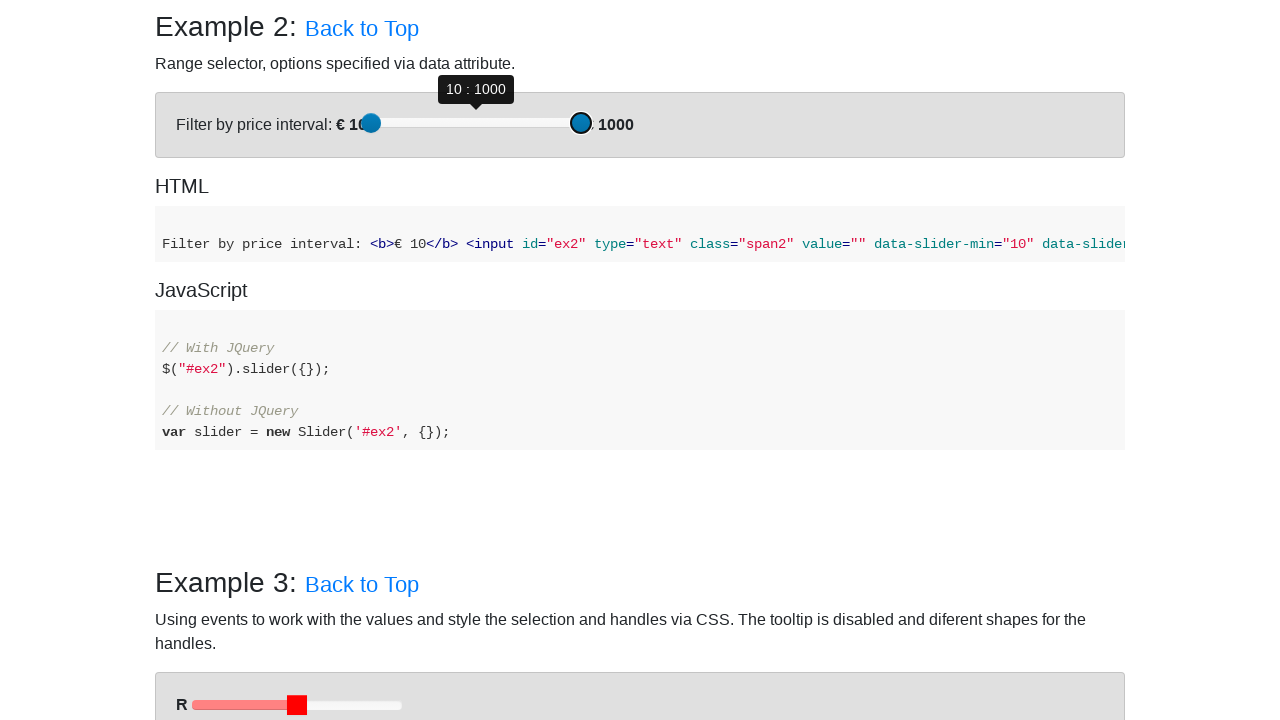

Pressed ArrowRight on second slider to move towards target 700 on (//div[@id='example-2']//div[@role='slider'])[2]
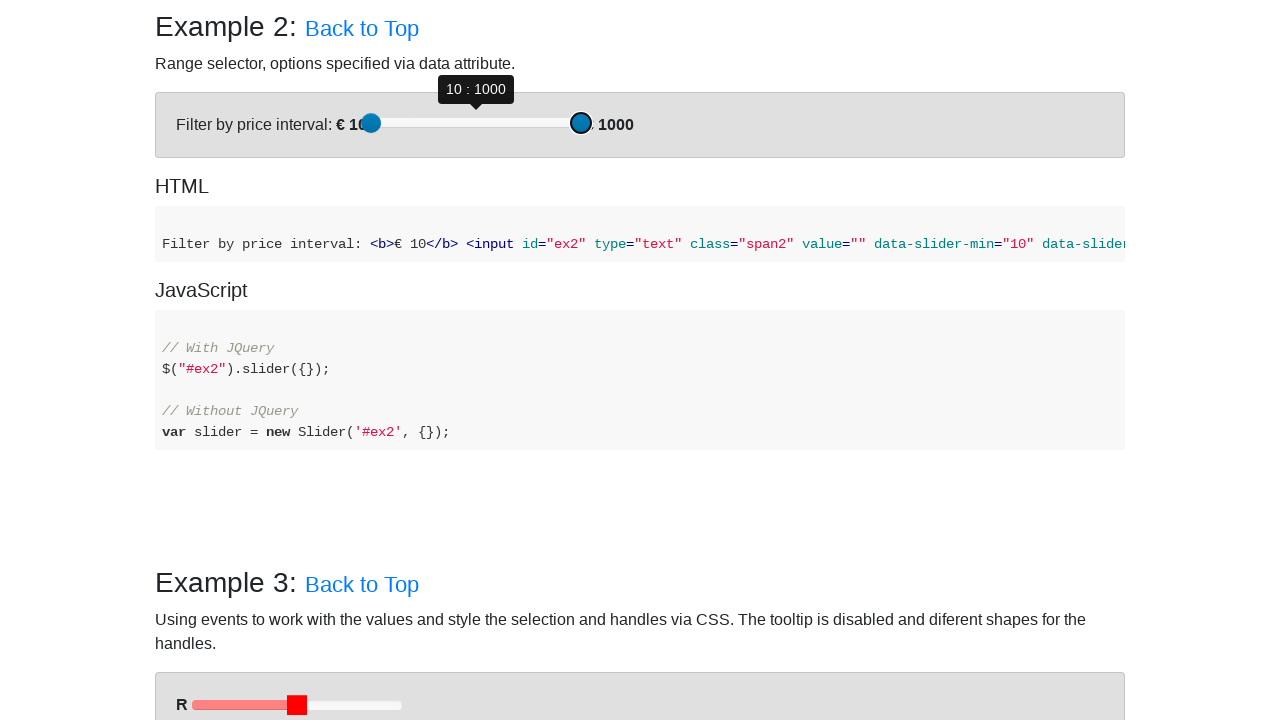

Pressed ArrowRight on second slider to move towards target 700 on (//div[@id='example-2']//div[@role='slider'])[2]
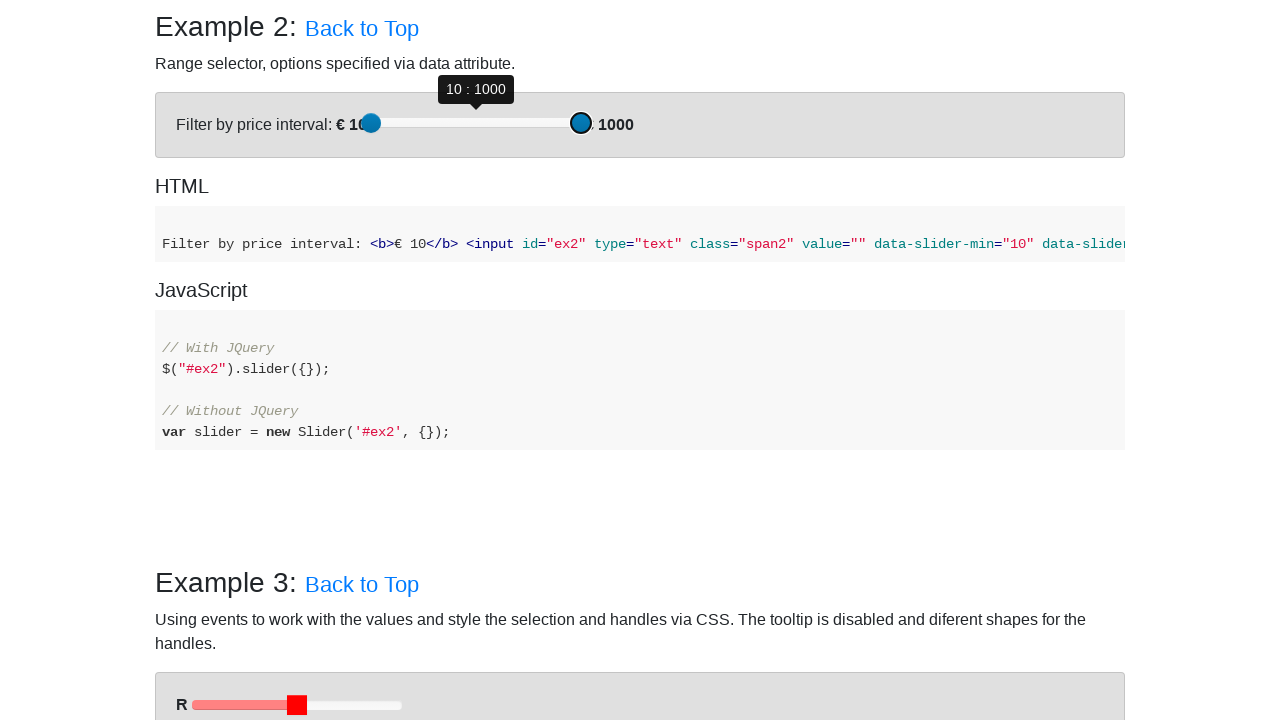

Pressed ArrowRight on second slider to move towards target 700 on (//div[@id='example-2']//div[@role='slider'])[2]
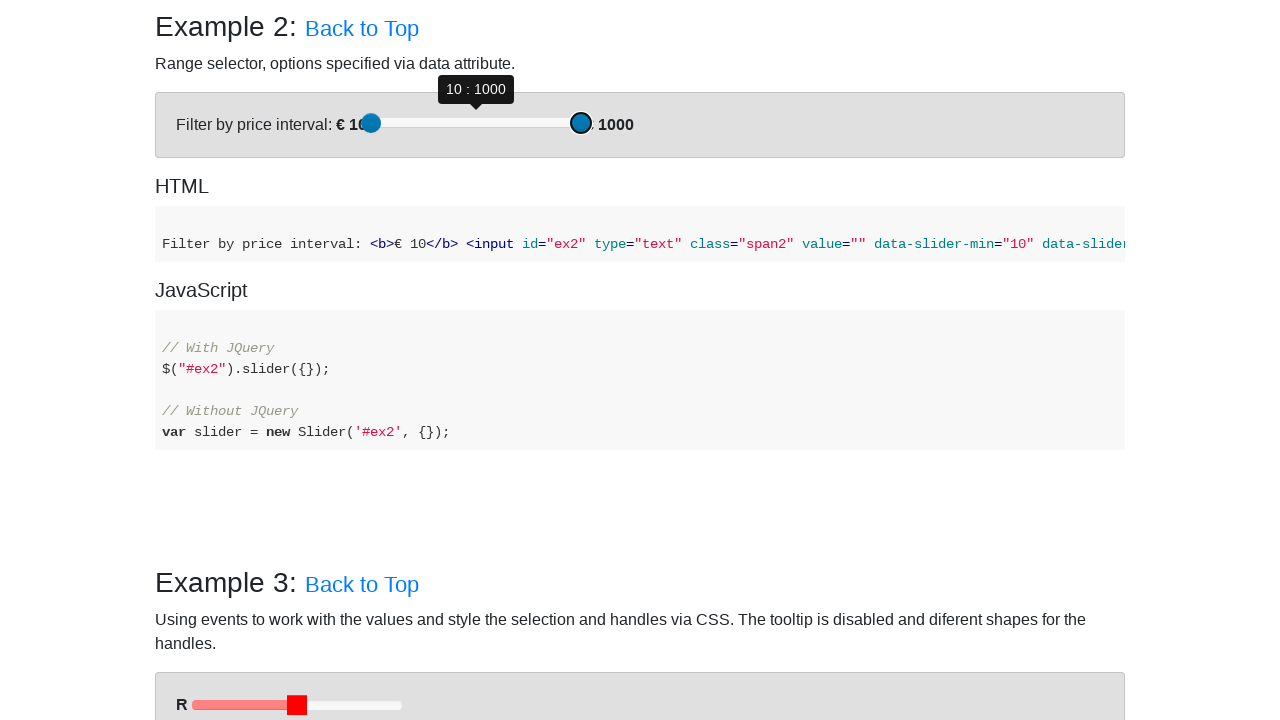

Pressed ArrowRight on second slider to move towards target 700 on (//div[@id='example-2']//div[@role='slider'])[2]
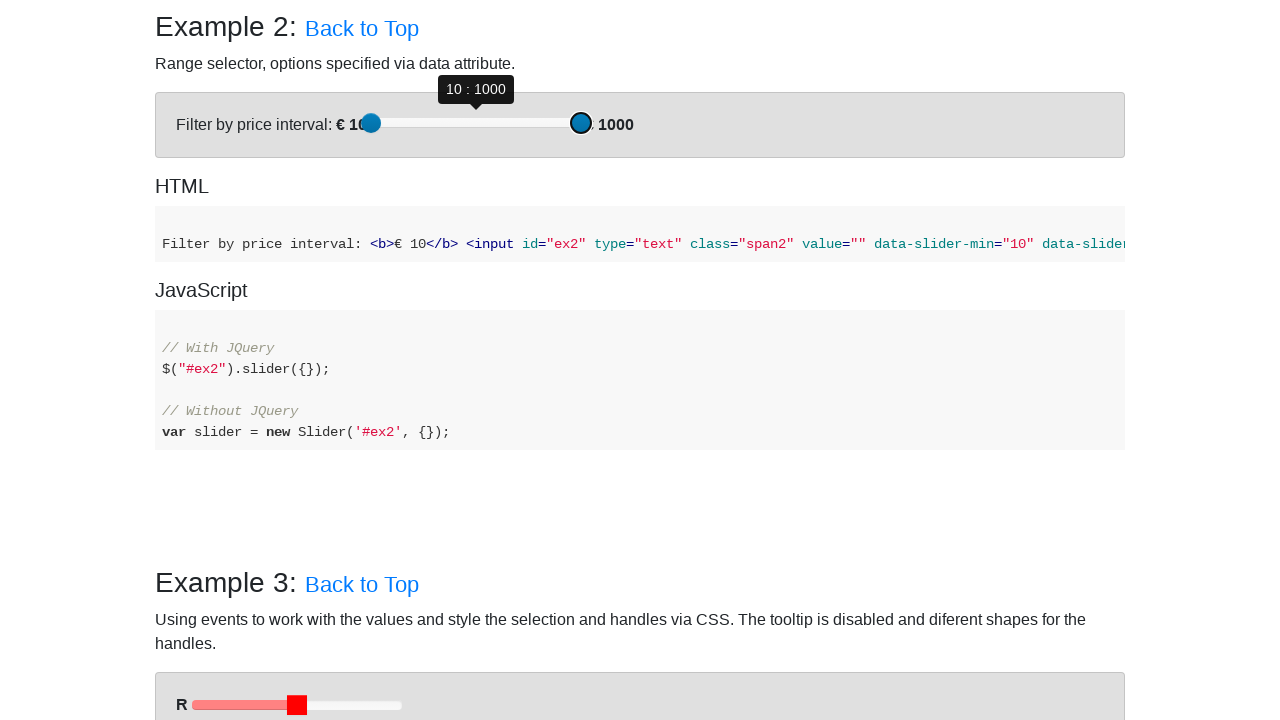

Pressed ArrowRight on second slider to move towards target 700 on (//div[@id='example-2']//div[@role='slider'])[2]
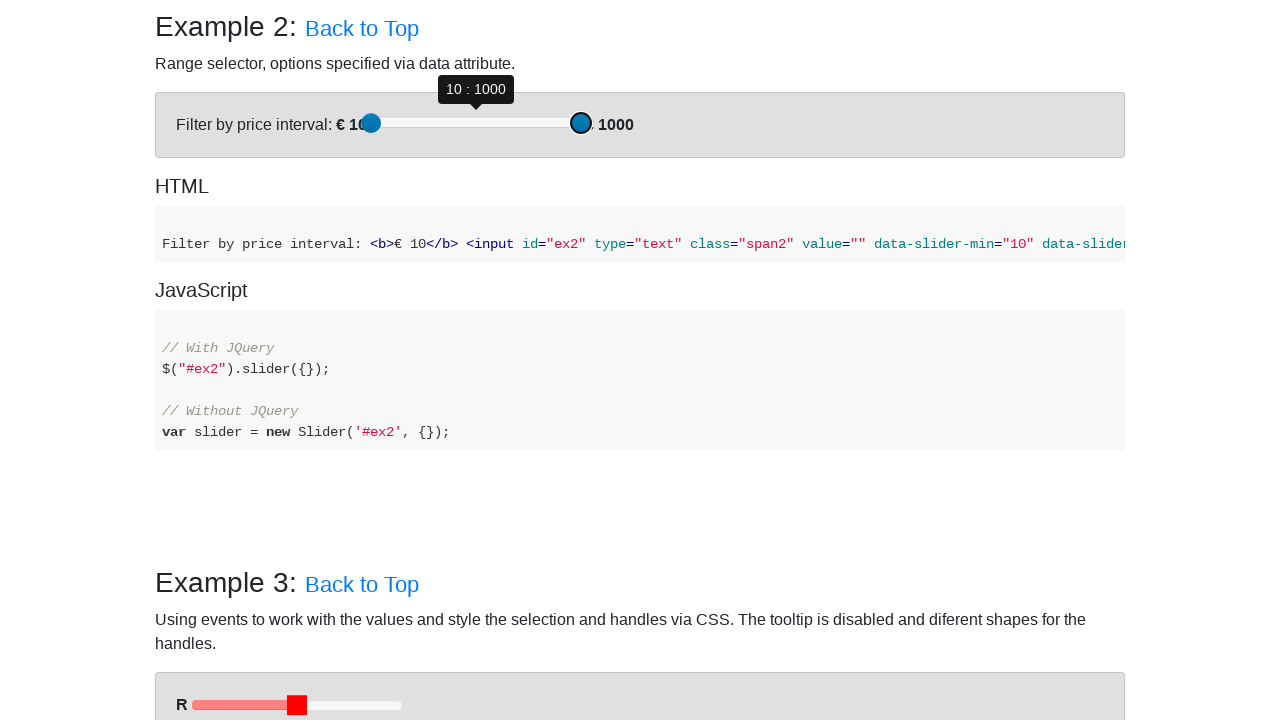

Pressed ArrowRight on second slider to move towards target 700 on (//div[@id='example-2']//div[@role='slider'])[2]
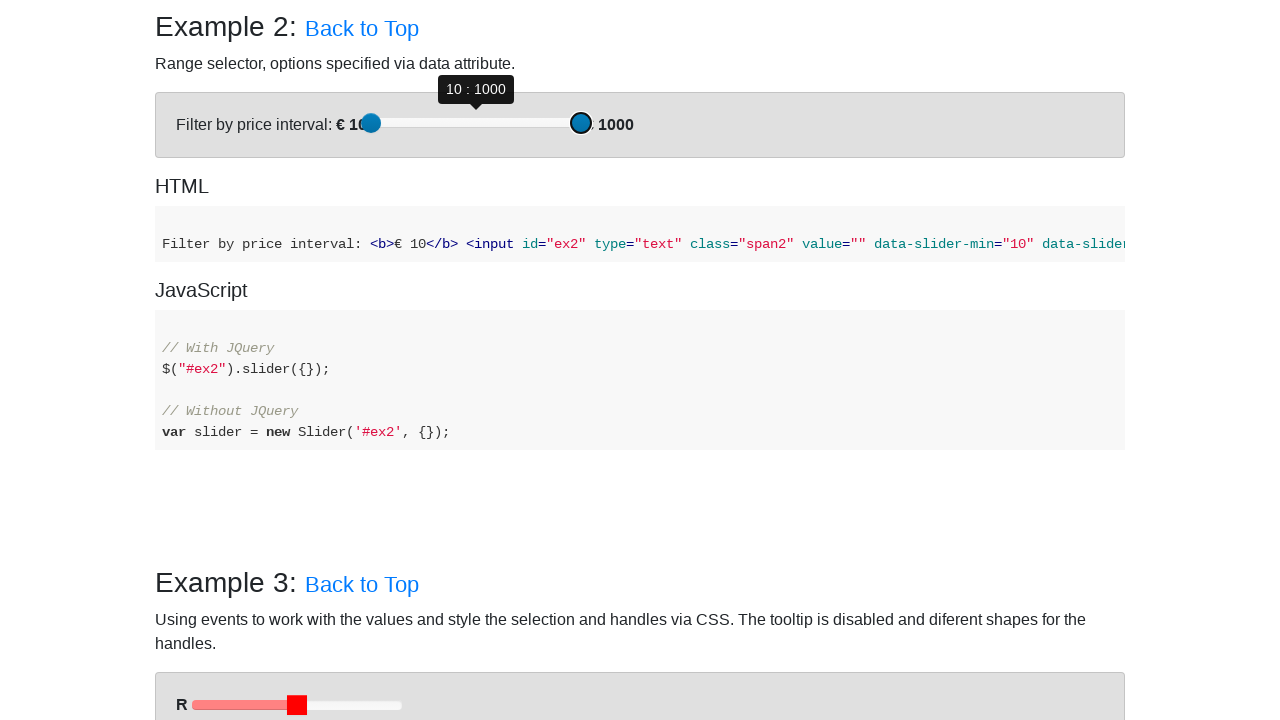

Pressed ArrowRight on second slider to move towards target 700 on (//div[@id='example-2']//div[@role='slider'])[2]
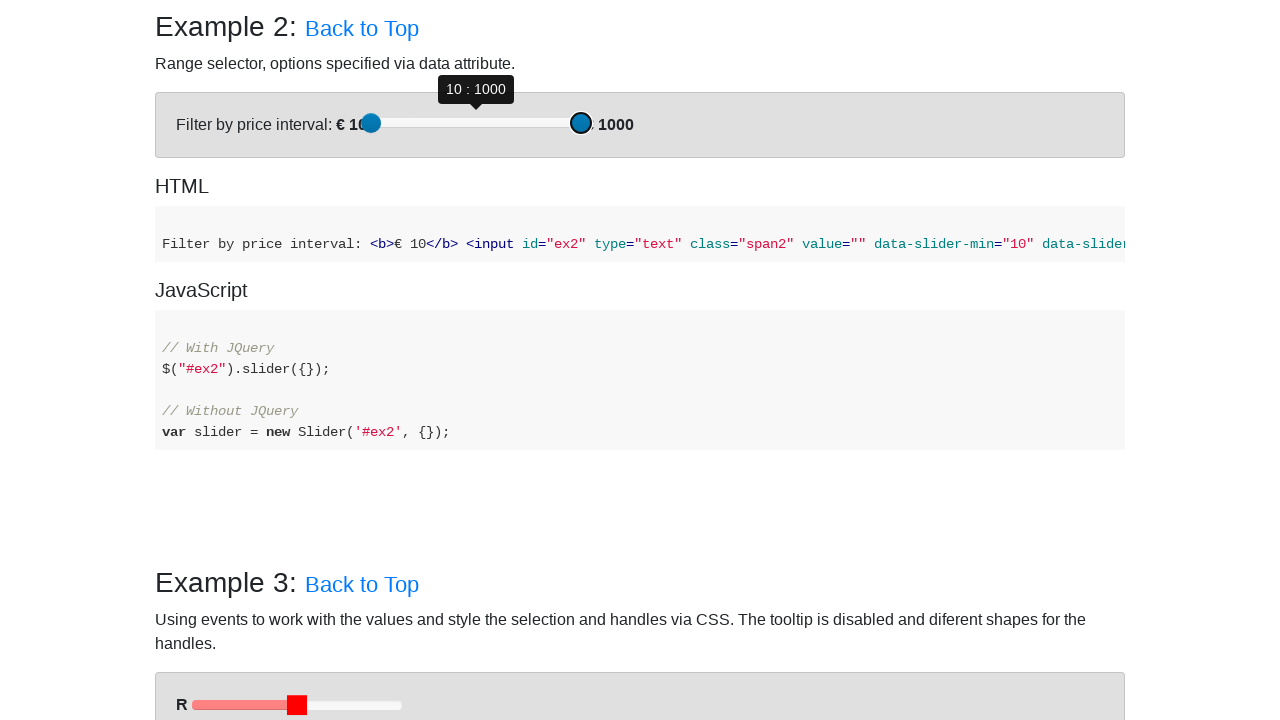

Pressed ArrowRight on second slider to move towards target 700 on (//div[@id='example-2']//div[@role='slider'])[2]
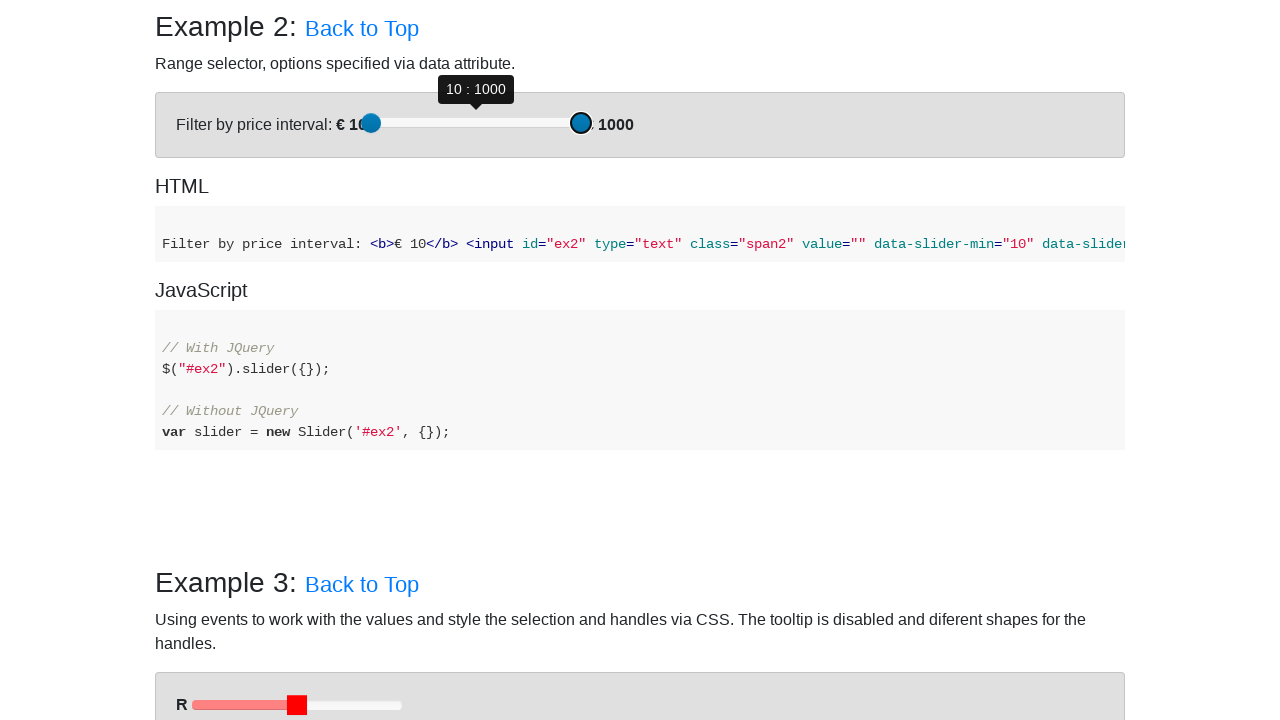

Pressed ArrowRight on second slider to move towards target 700 on (//div[@id='example-2']//div[@role='slider'])[2]
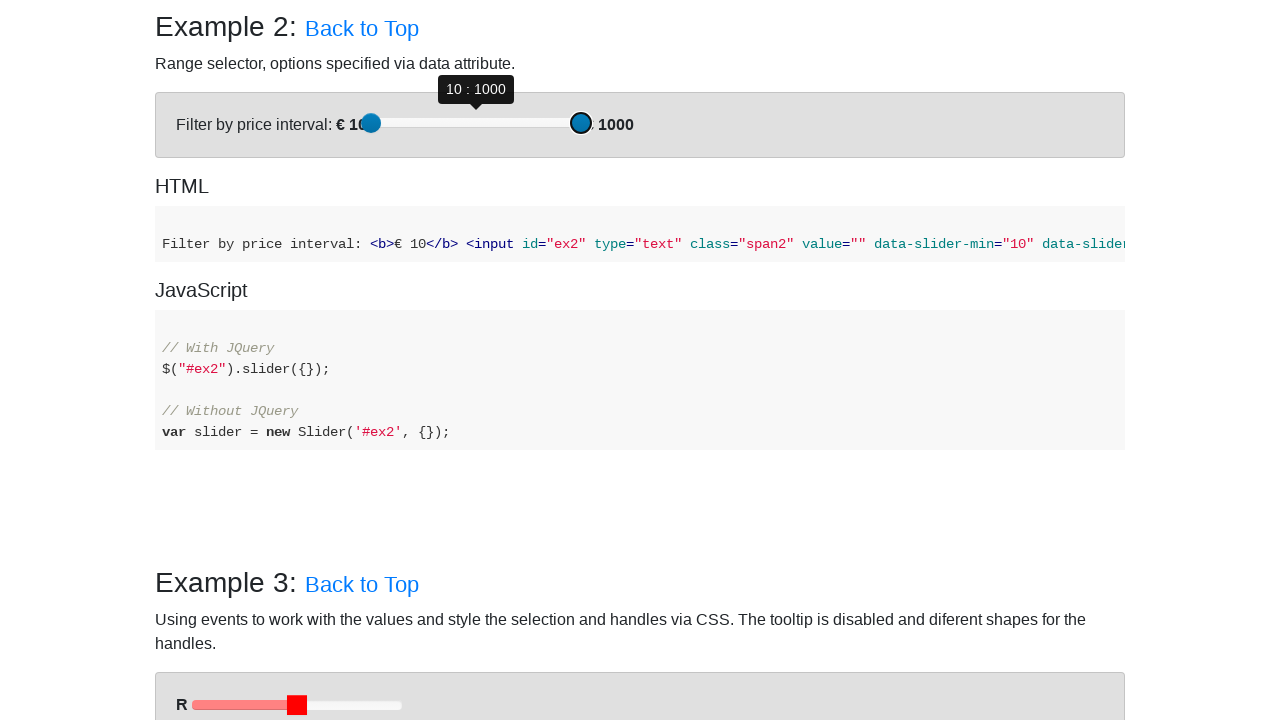

Pressed ArrowRight on second slider to move towards target 700 on (//div[@id='example-2']//div[@role='slider'])[2]
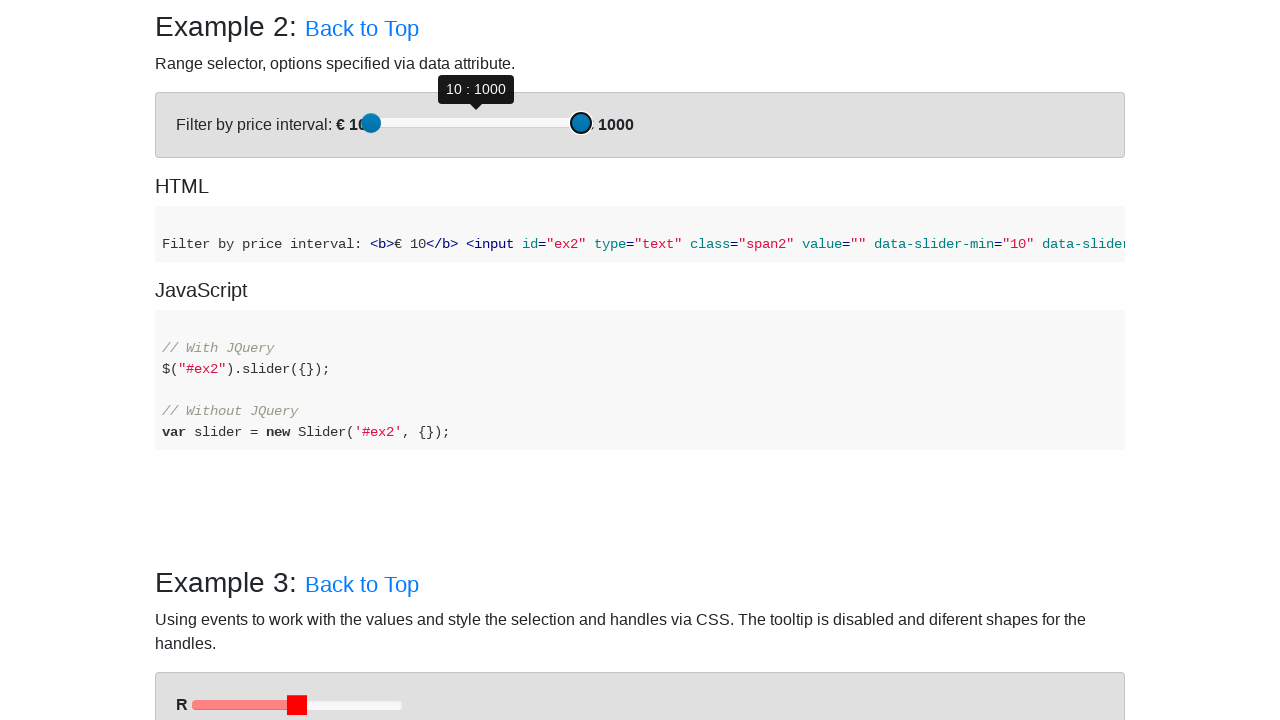

Pressed ArrowRight on second slider to move towards target 700 on (//div[@id='example-2']//div[@role='slider'])[2]
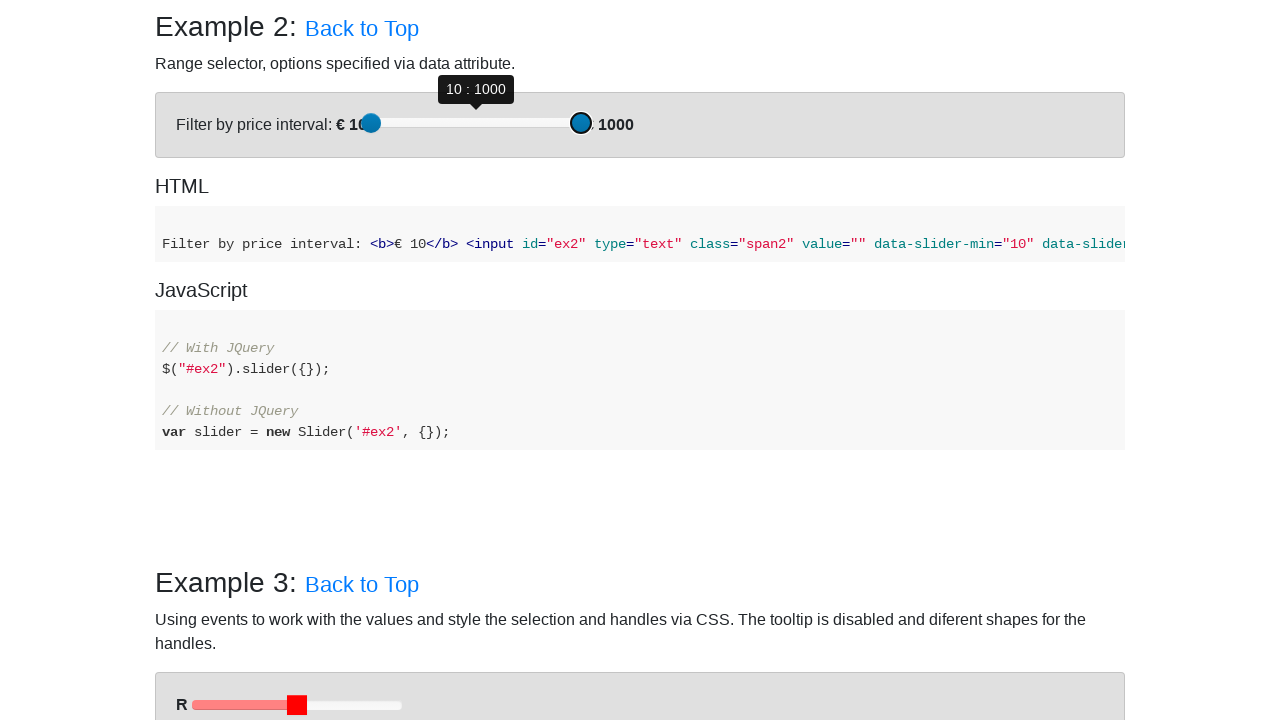

Pressed ArrowRight on second slider to move towards target 700 on (//div[@id='example-2']//div[@role='slider'])[2]
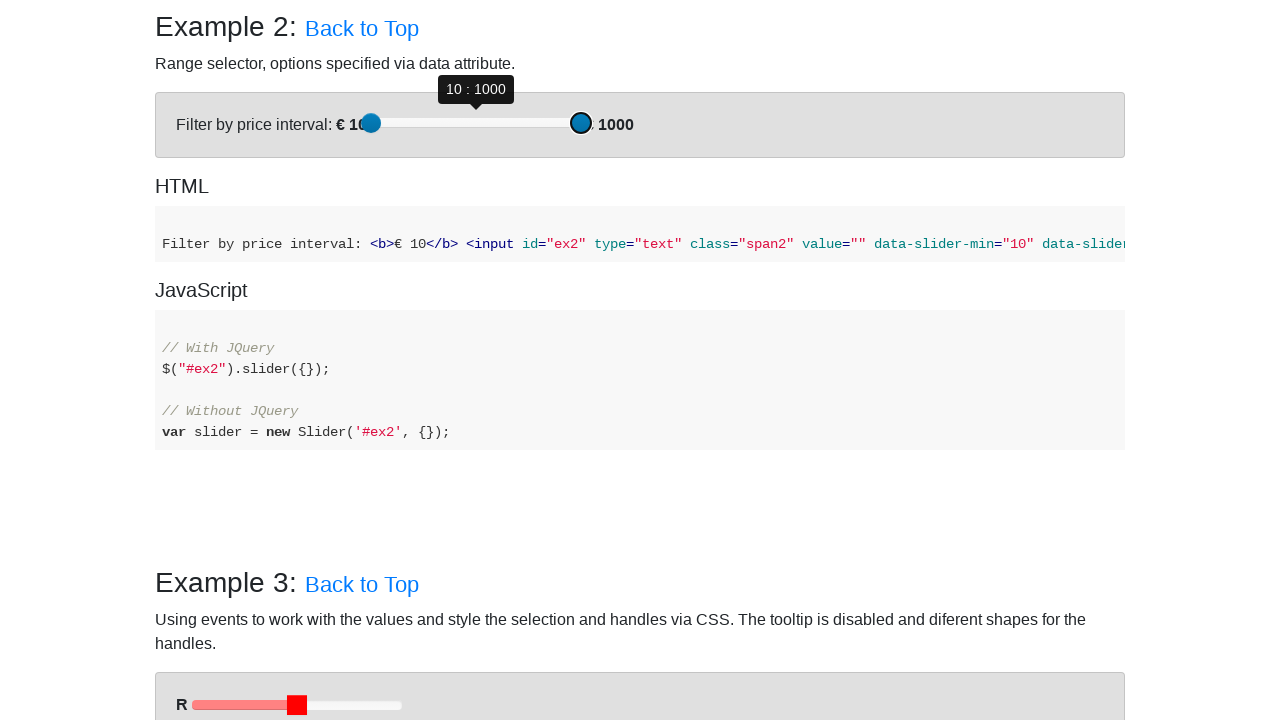

Pressed ArrowRight on second slider to move towards target 700 on (//div[@id='example-2']//div[@role='slider'])[2]
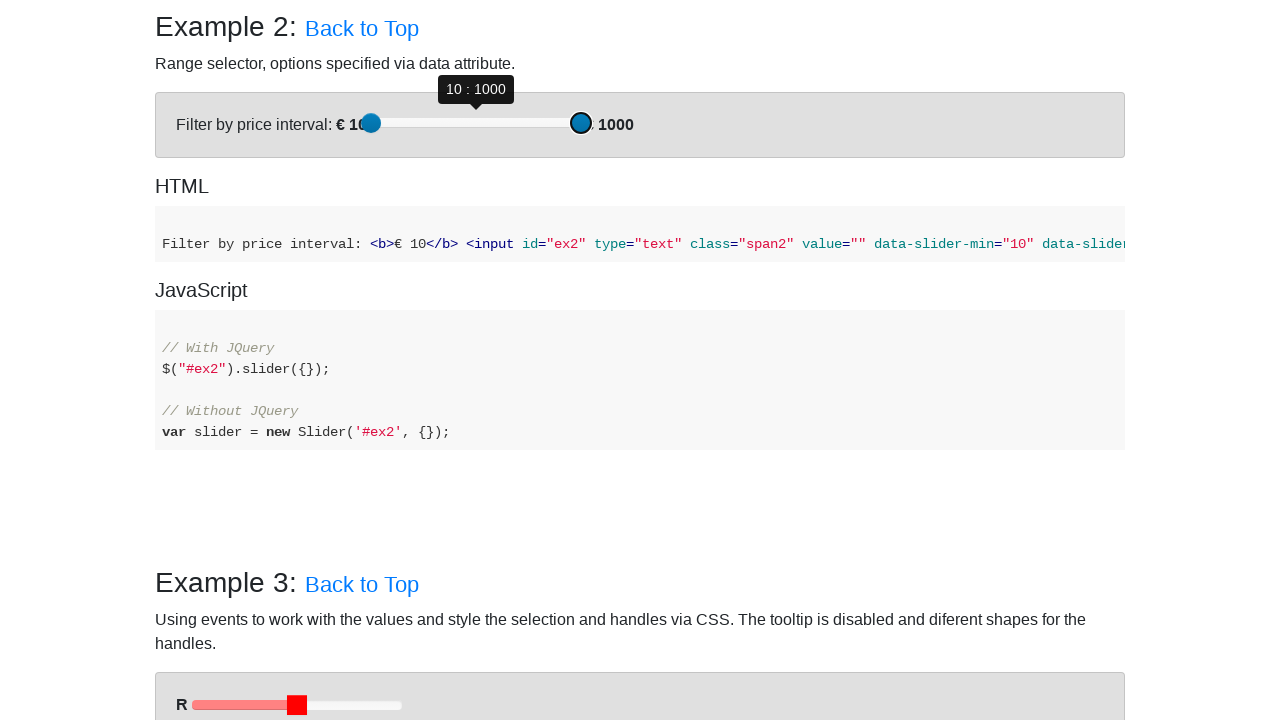

Pressed ArrowRight on second slider to move towards target 700 on (//div[@id='example-2']//div[@role='slider'])[2]
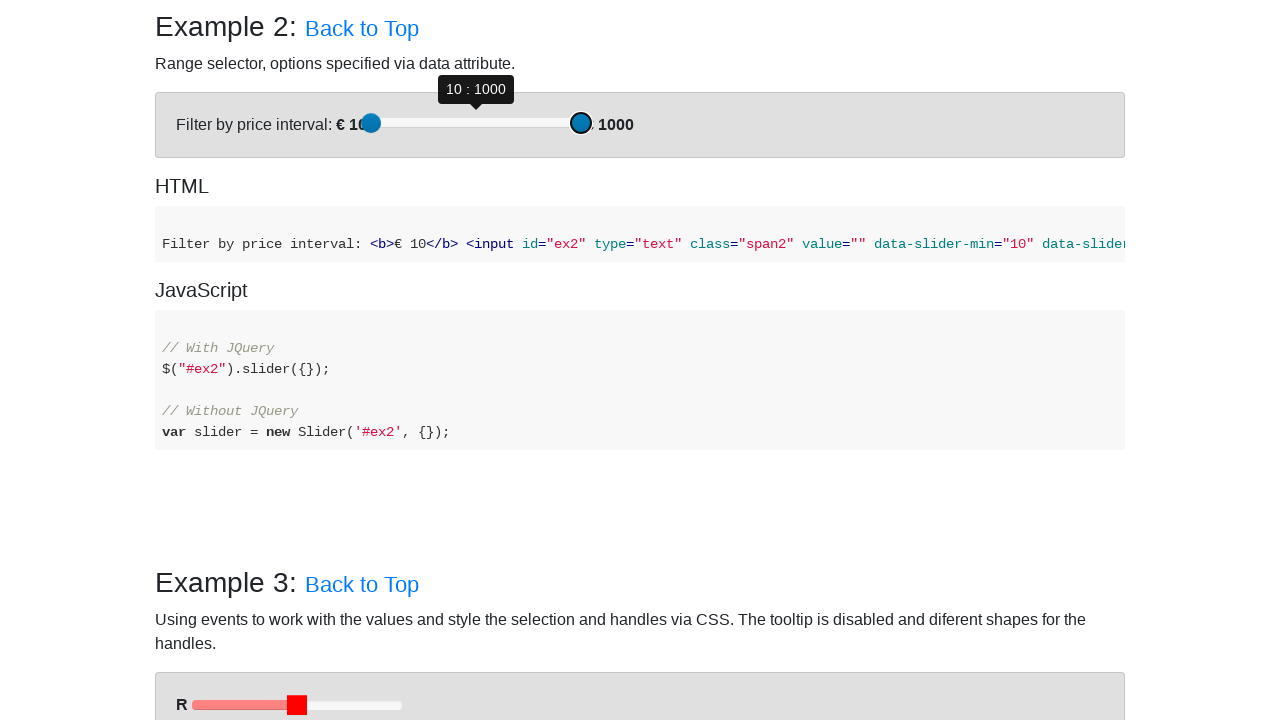

Pressed ArrowRight on second slider to move towards target 700 on (//div[@id='example-2']//div[@role='slider'])[2]
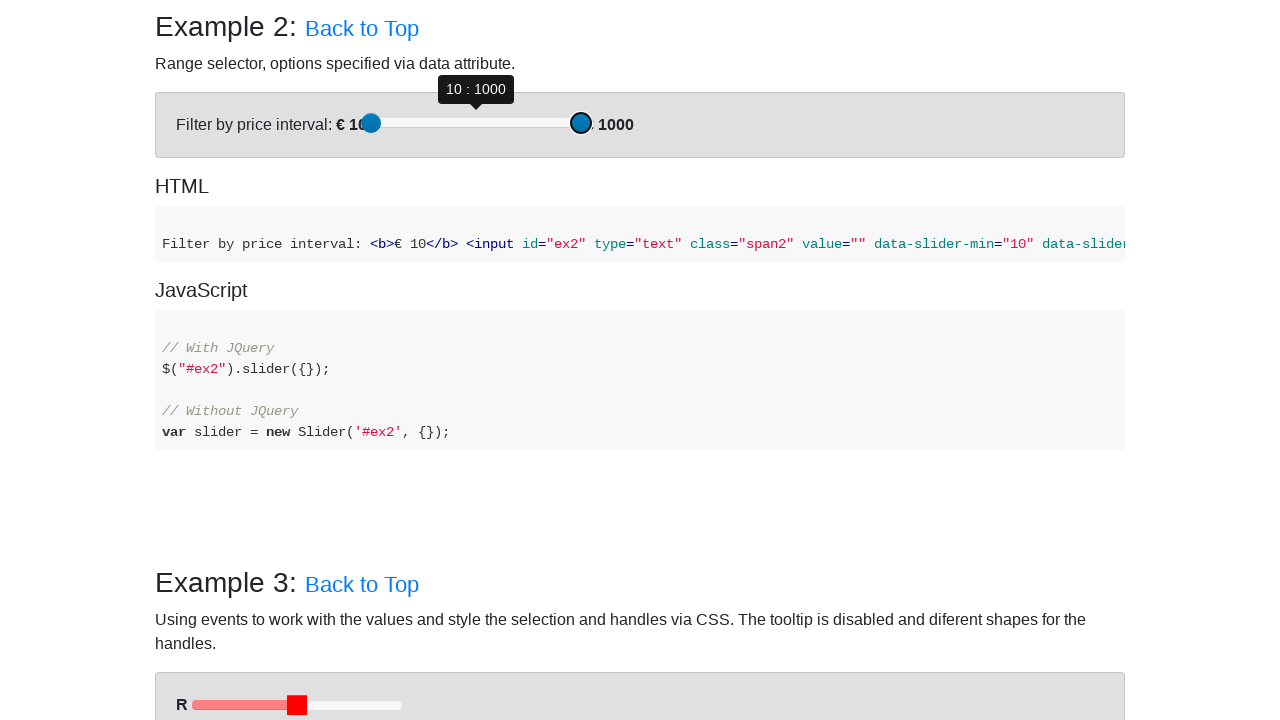

Pressed ArrowRight on second slider to move towards target 700 on (//div[@id='example-2']//div[@role='slider'])[2]
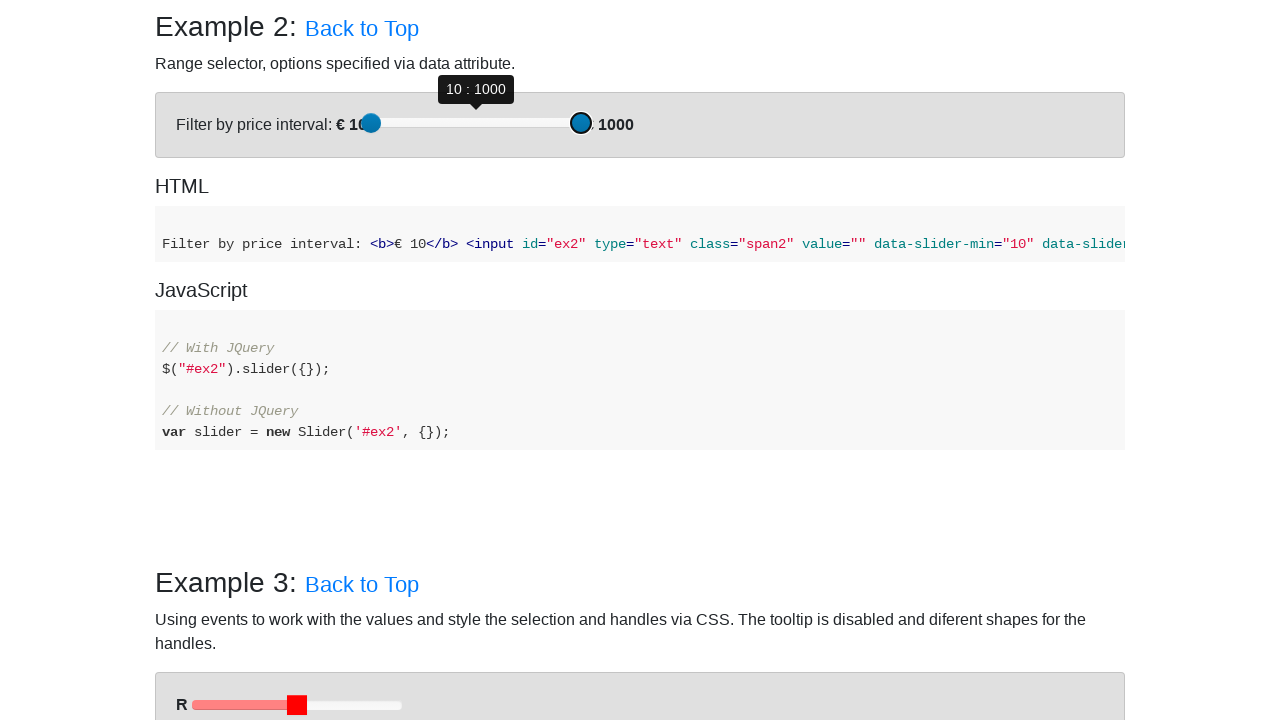

Pressed ArrowRight on second slider to move towards target 700 on (//div[@id='example-2']//div[@role='slider'])[2]
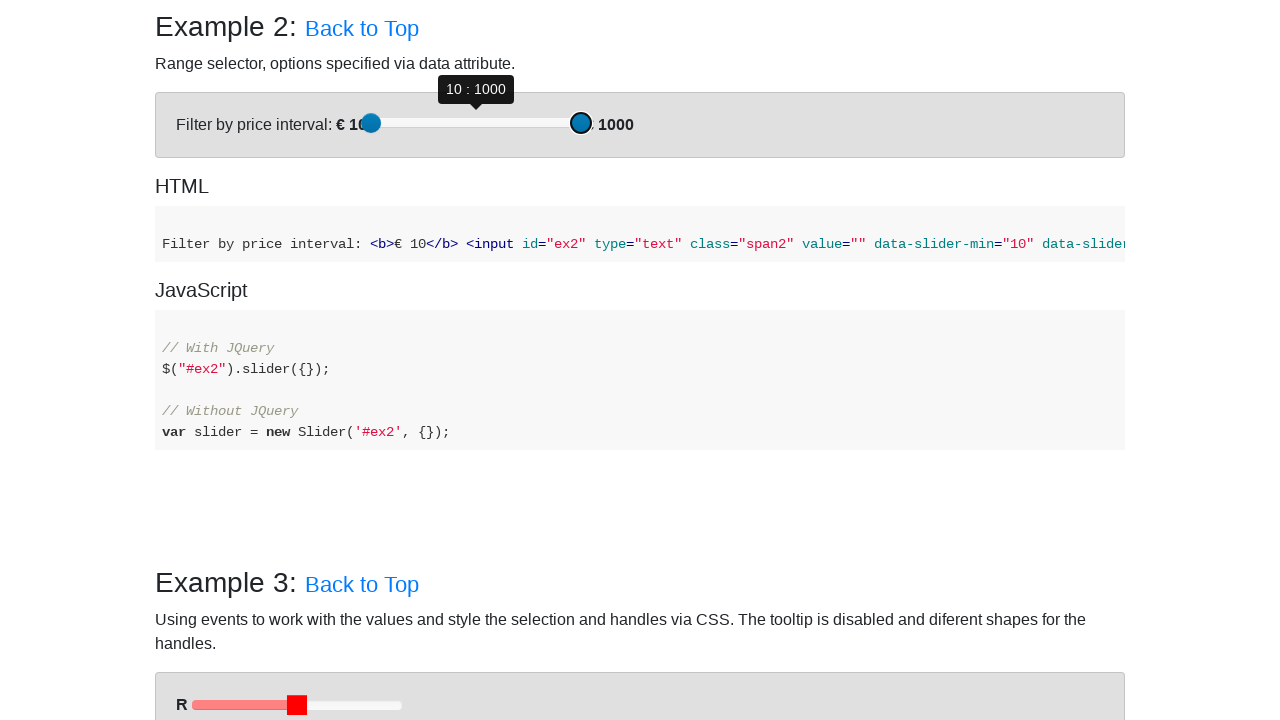

Pressed ArrowRight on second slider to move towards target 700 on (//div[@id='example-2']//div[@role='slider'])[2]
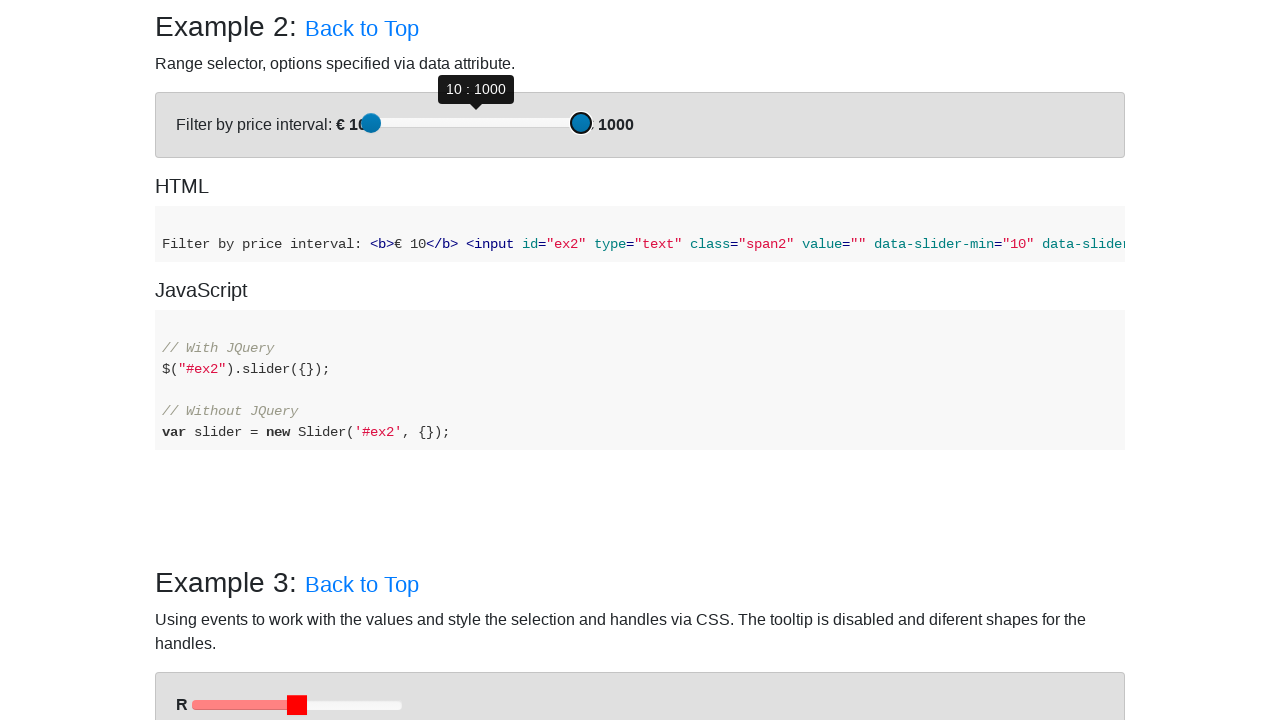

Pressed ArrowRight on second slider to move towards target 700 on (//div[@id='example-2']//div[@role='slider'])[2]
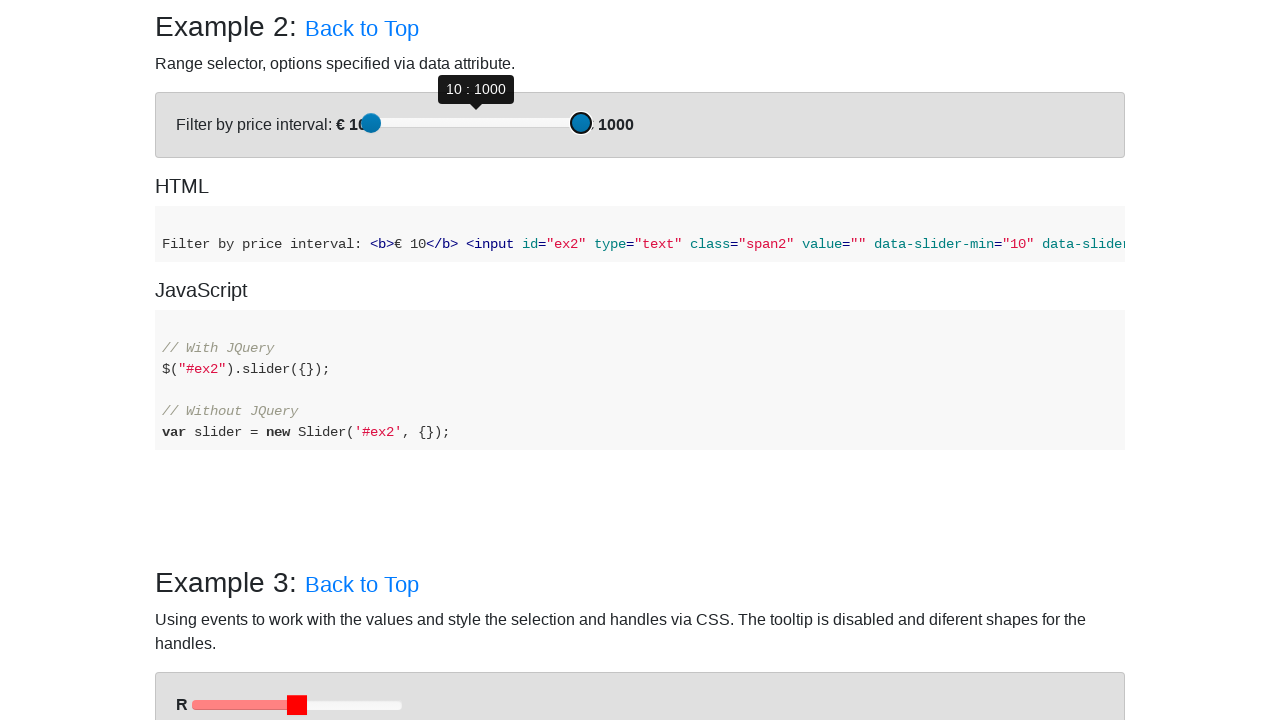

Pressed ArrowRight on second slider to move towards target 700 on (//div[@id='example-2']//div[@role='slider'])[2]
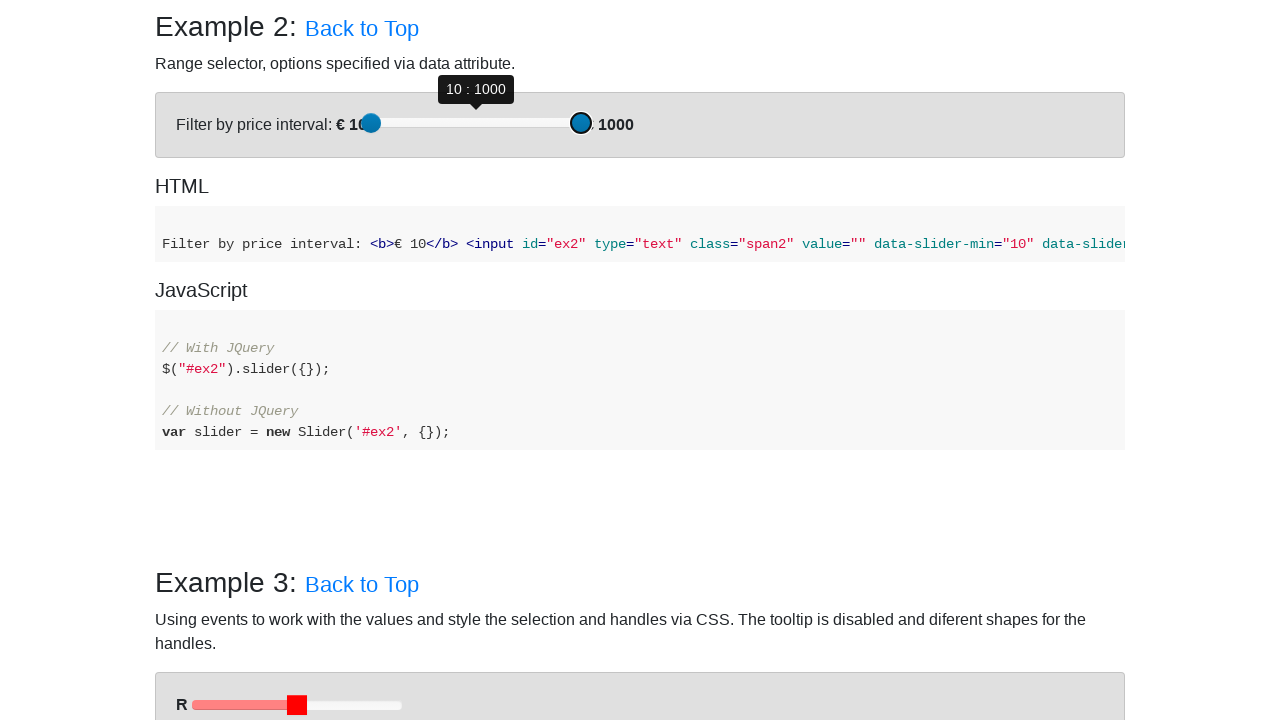

Pressed ArrowRight on second slider to move towards target 700 on (//div[@id='example-2']//div[@role='slider'])[2]
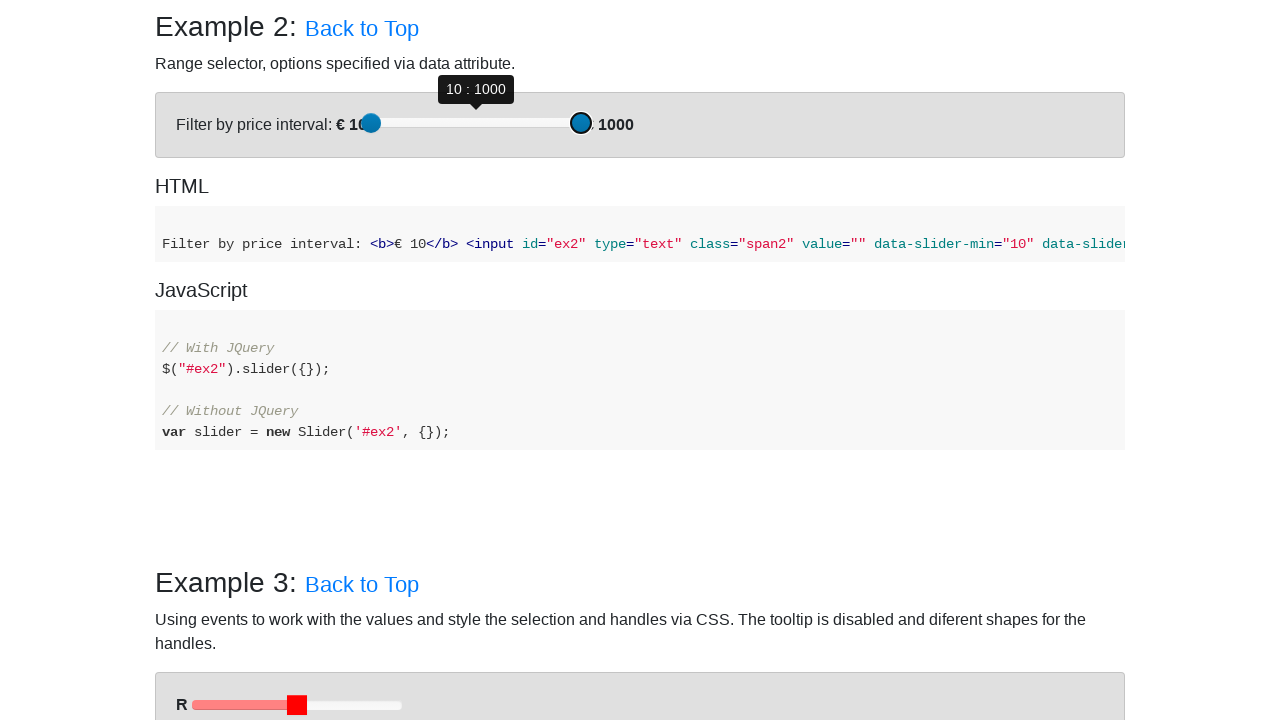

Pressed ArrowRight on second slider to move towards target 700 on (//div[@id='example-2']//div[@role='slider'])[2]
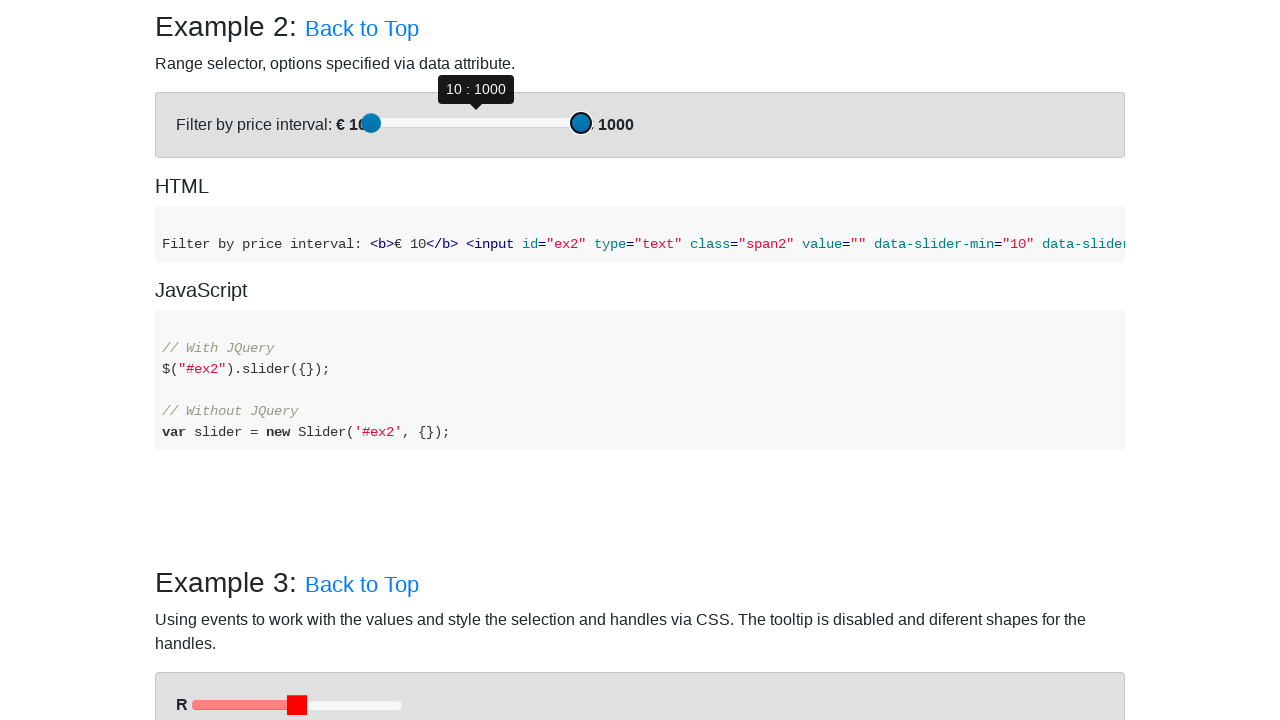

Pressed ArrowRight on second slider to move towards target 700 on (//div[@id='example-2']//div[@role='slider'])[2]
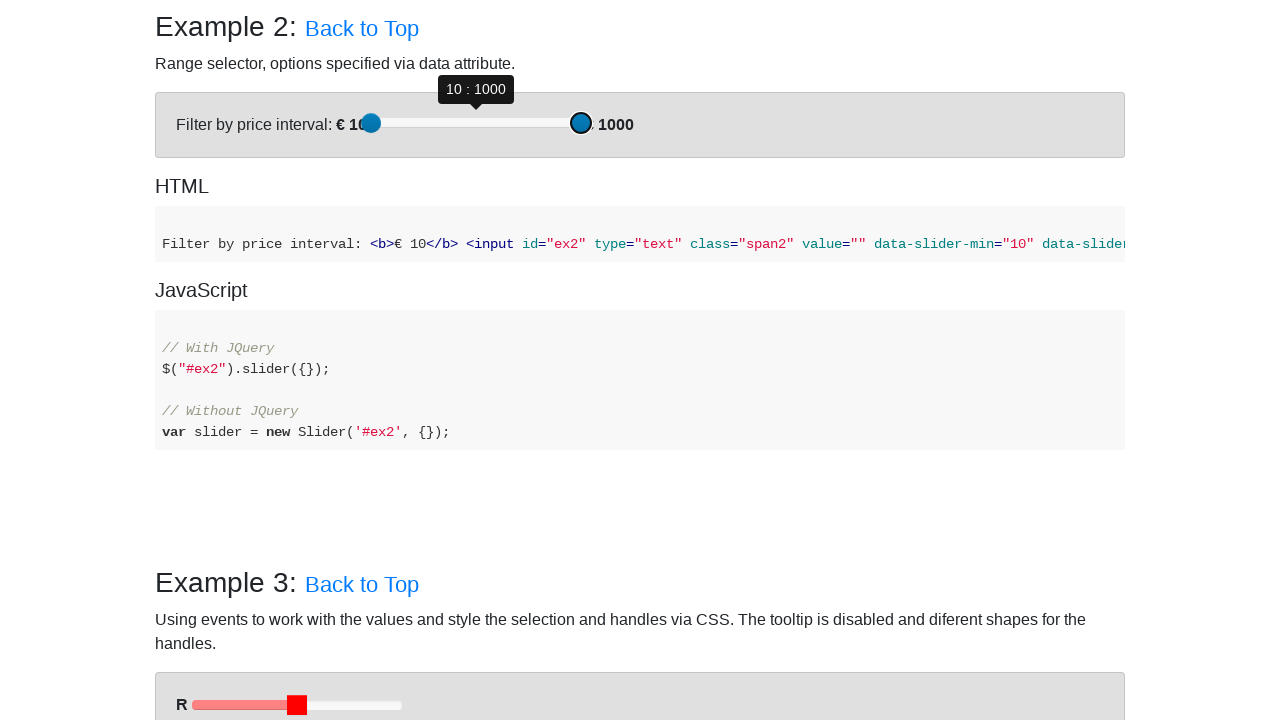

Pressed ArrowRight on second slider to move towards target 700 on (//div[@id='example-2']//div[@role='slider'])[2]
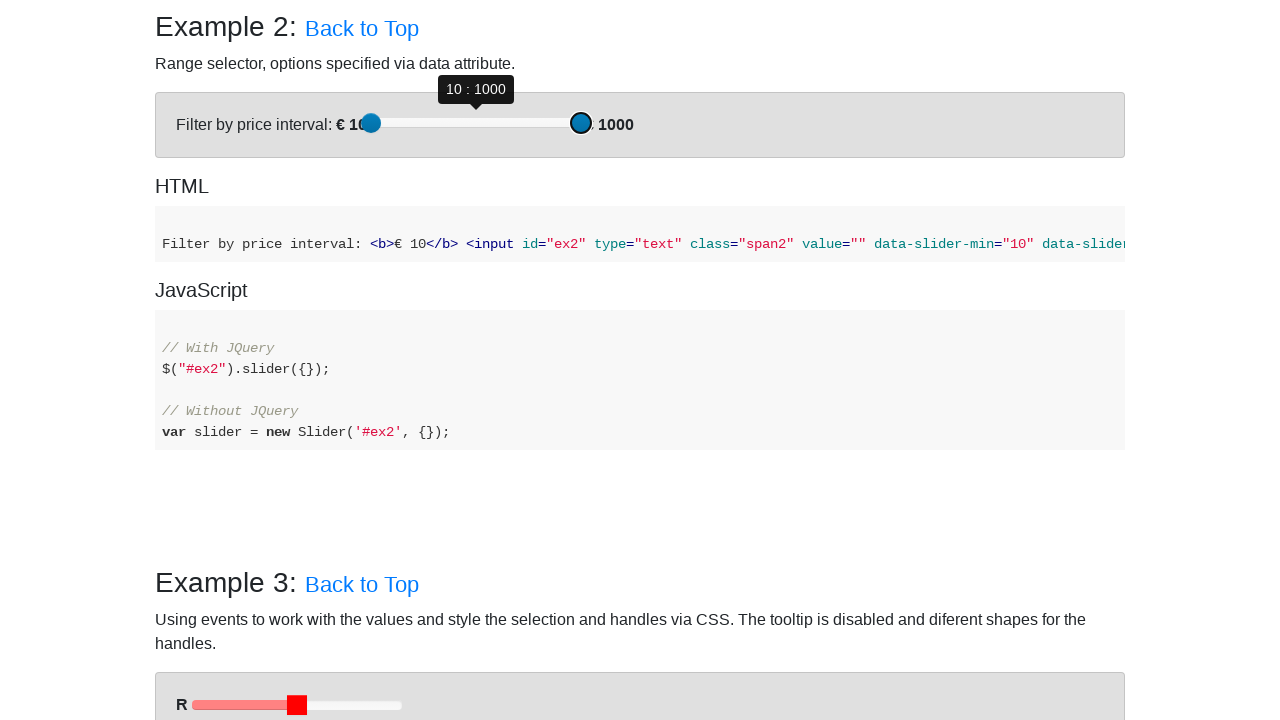

Pressed ArrowRight on second slider to move towards target 700 on (//div[@id='example-2']//div[@role='slider'])[2]
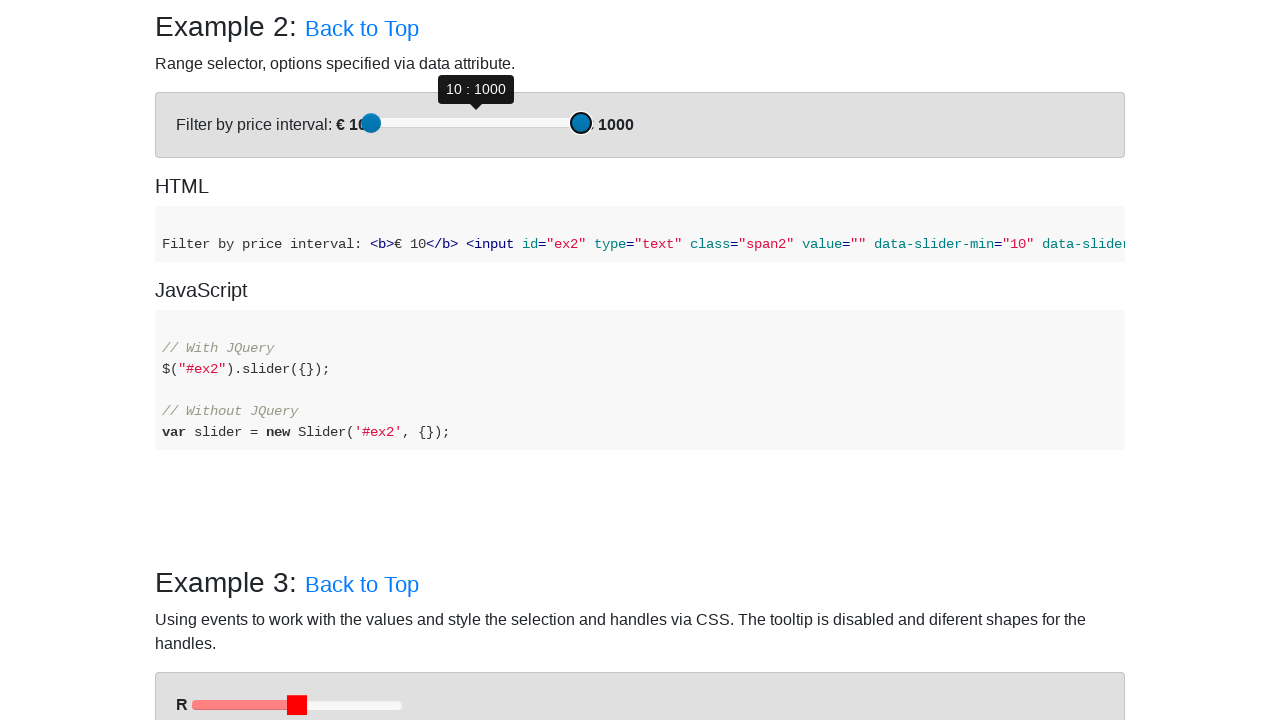

Pressed ArrowRight on second slider to move towards target 700 on (//div[@id='example-2']//div[@role='slider'])[2]
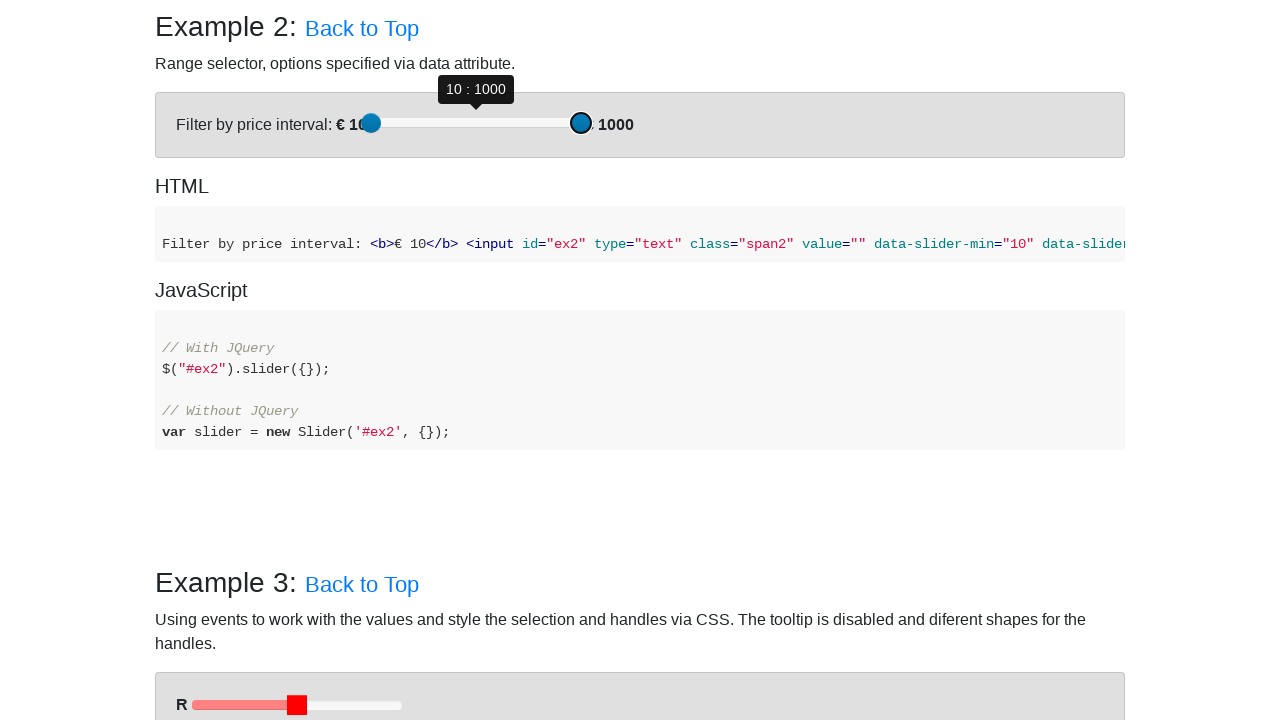

Pressed ArrowRight on second slider to move towards target 700 on (//div[@id='example-2']//div[@role='slider'])[2]
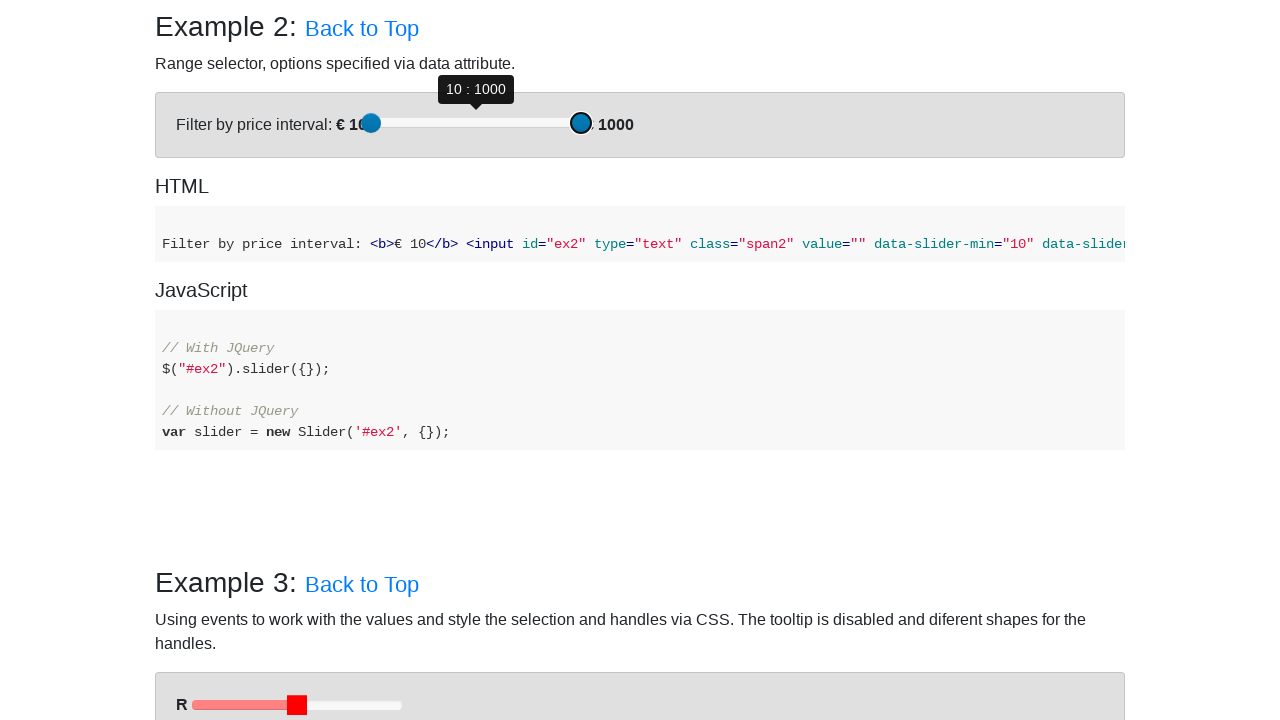

Pressed ArrowRight on second slider to move towards target 700 on (//div[@id='example-2']//div[@role='slider'])[2]
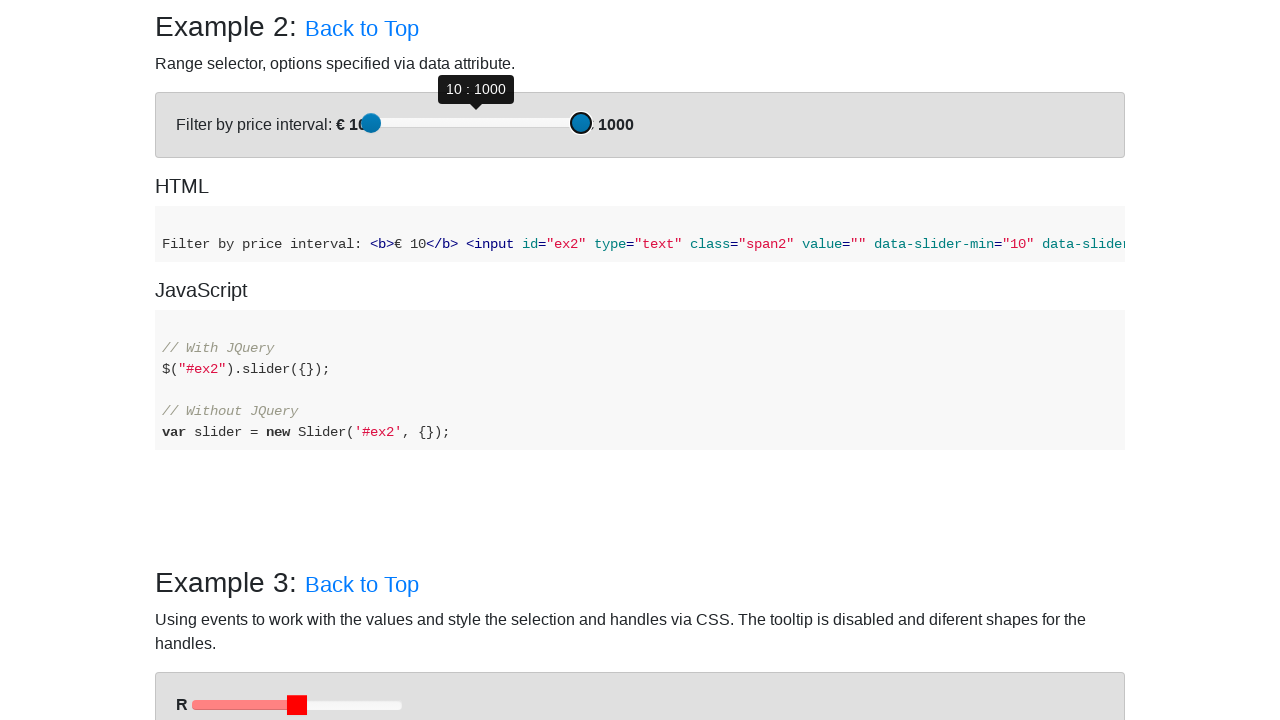

Pressed ArrowRight on second slider to move towards target 700 on (//div[@id='example-2']//div[@role='slider'])[2]
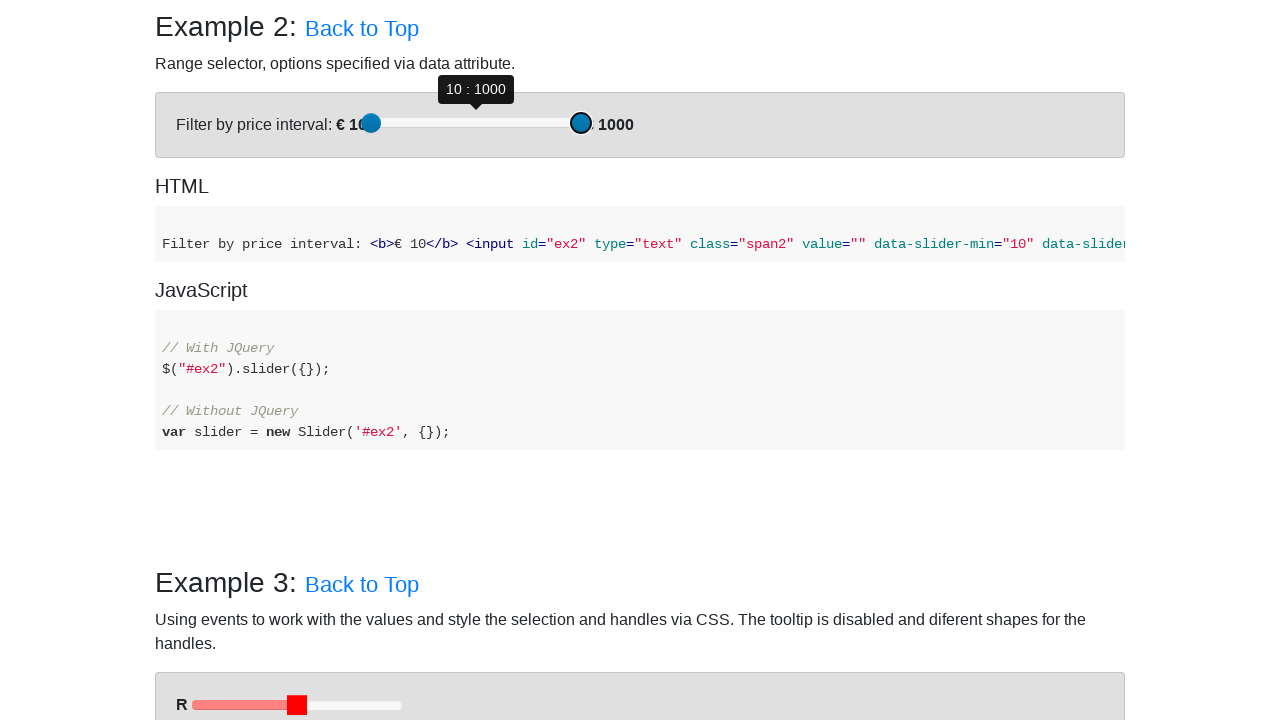

Pressed ArrowRight on second slider to move towards target 700 on (//div[@id='example-2']//div[@role='slider'])[2]
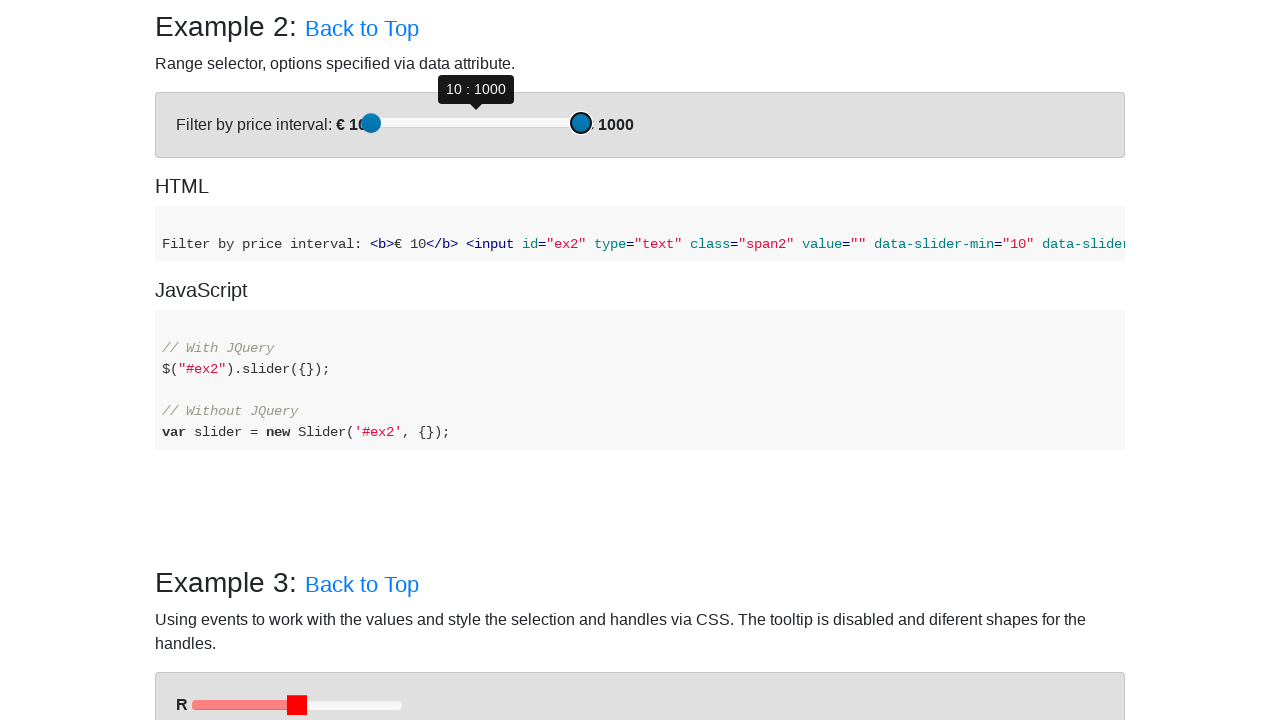

Pressed ArrowRight on second slider to move towards target 700 on (//div[@id='example-2']//div[@role='slider'])[2]
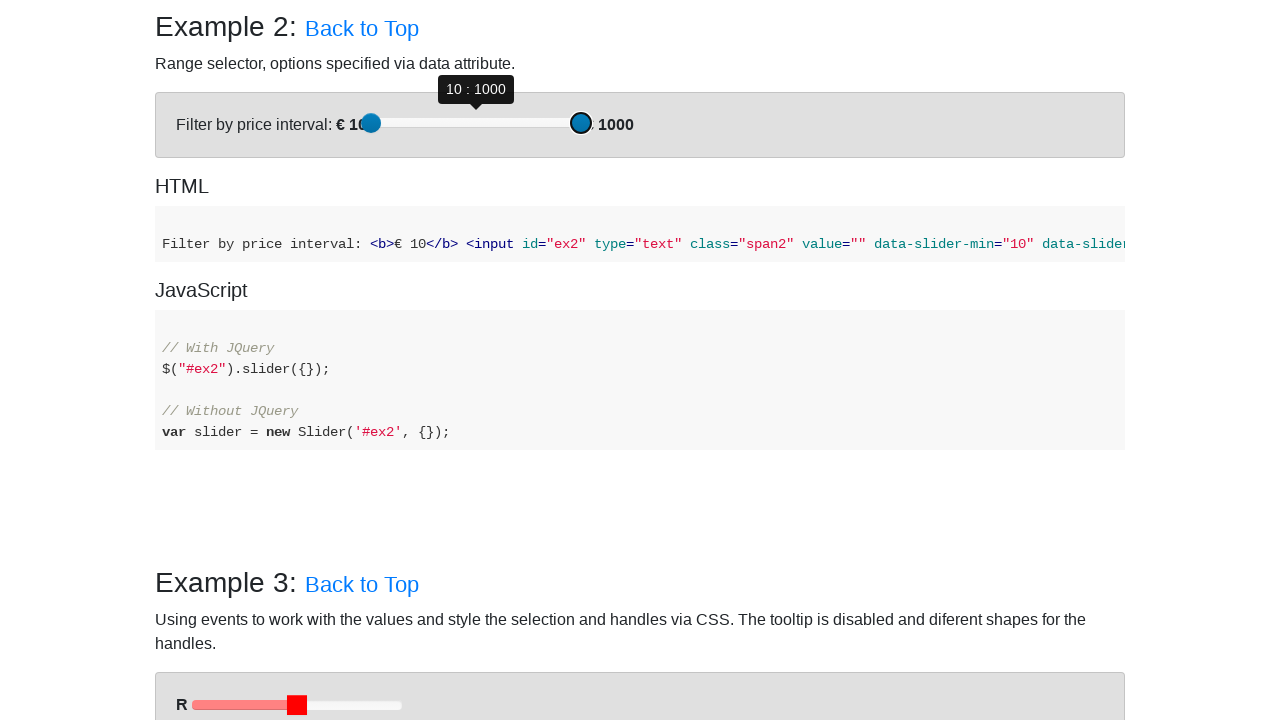

Pressed ArrowRight on second slider to move towards target 700 on (//div[@id='example-2']//div[@role='slider'])[2]
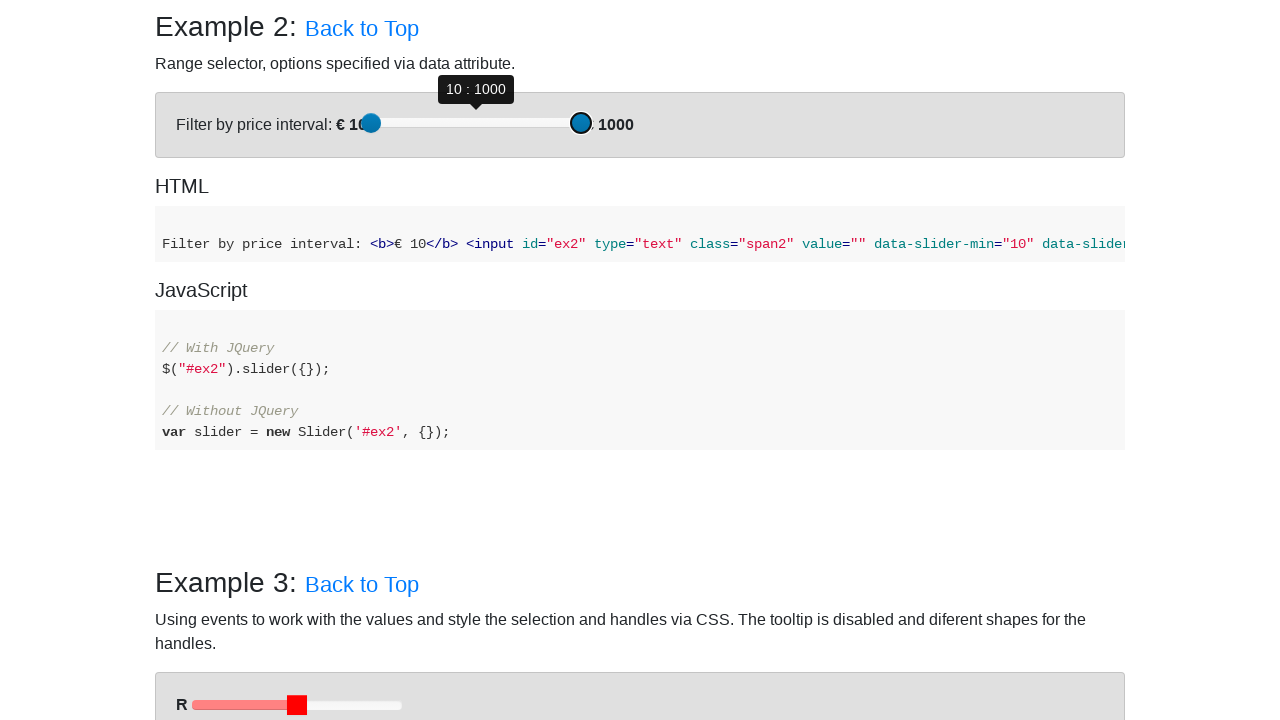

Pressed ArrowRight on second slider to move towards target 700 on (//div[@id='example-2']//div[@role='slider'])[2]
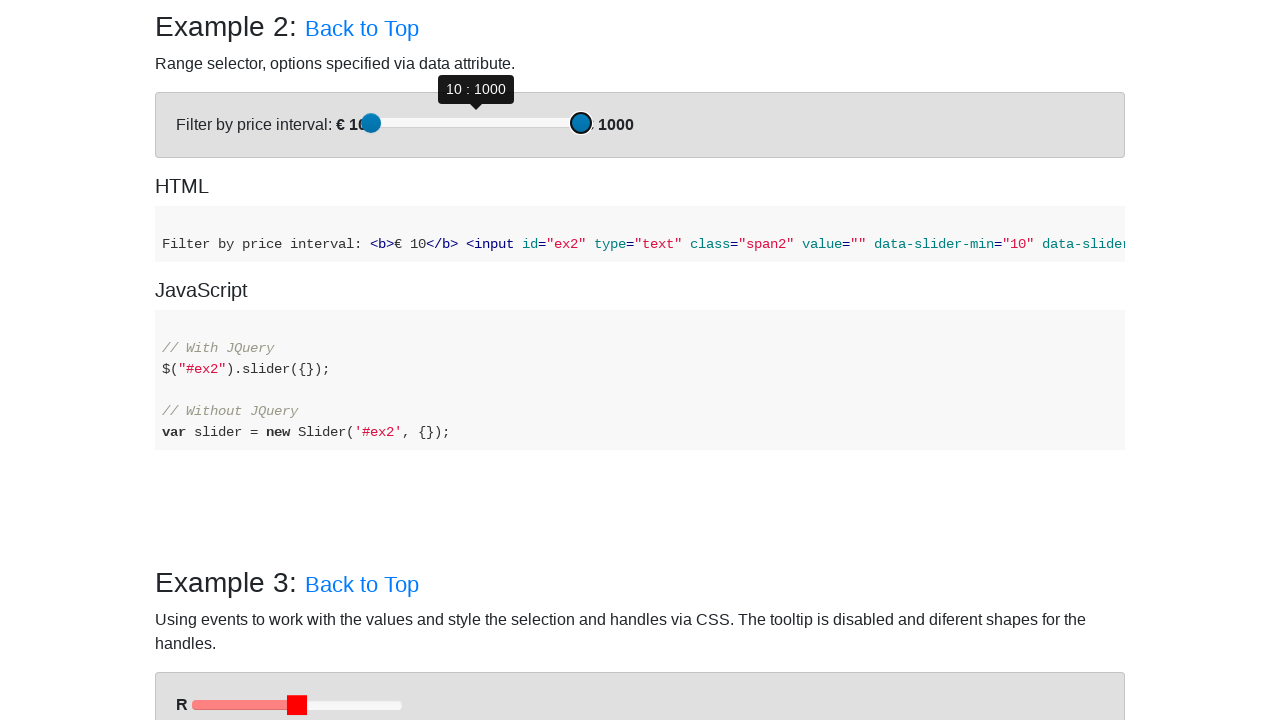

Pressed ArrowRight on second slider to move towards target 700 on (//div[@id='example-2']//div[@role='slider'])[2]
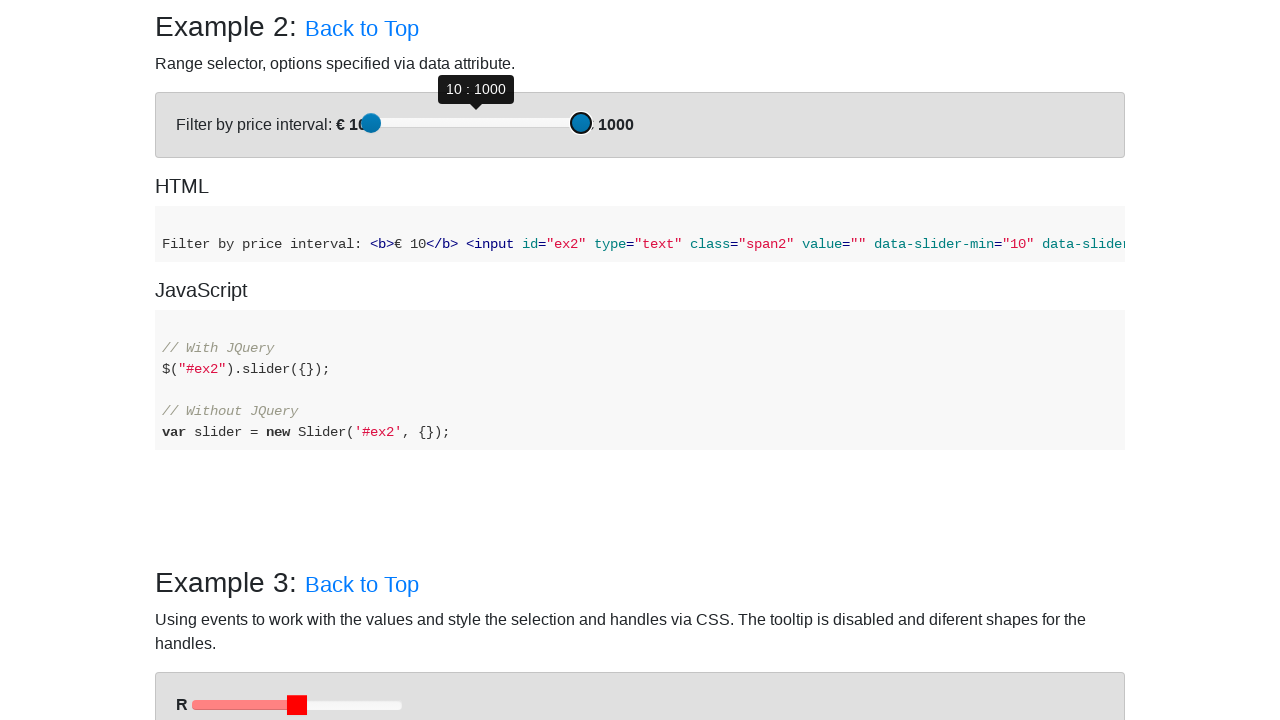

Pressed ArrowRight on second slider to move towards target 700 on (//div[@id='example-2']//div[@role='slider'])[2]
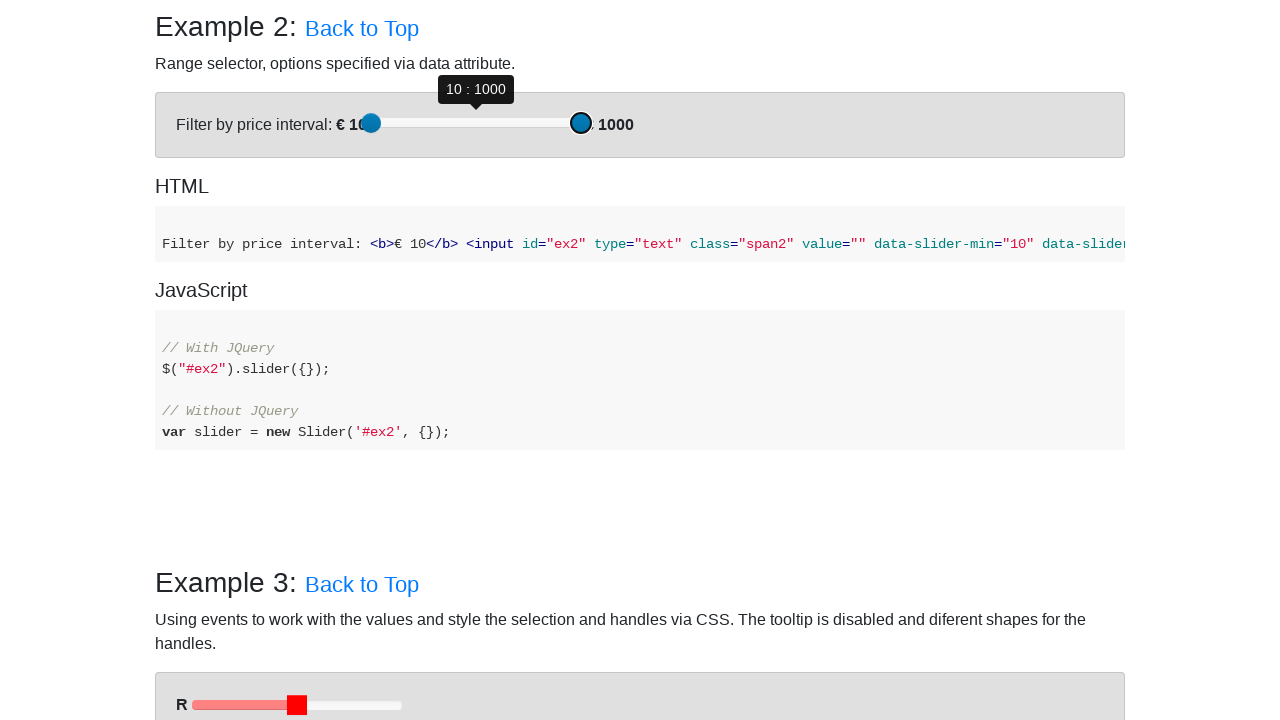

Pressed ArrowRight on second slider to move towards target 700 on (//div[@id='example-2']//div[@role='slider'])[2]
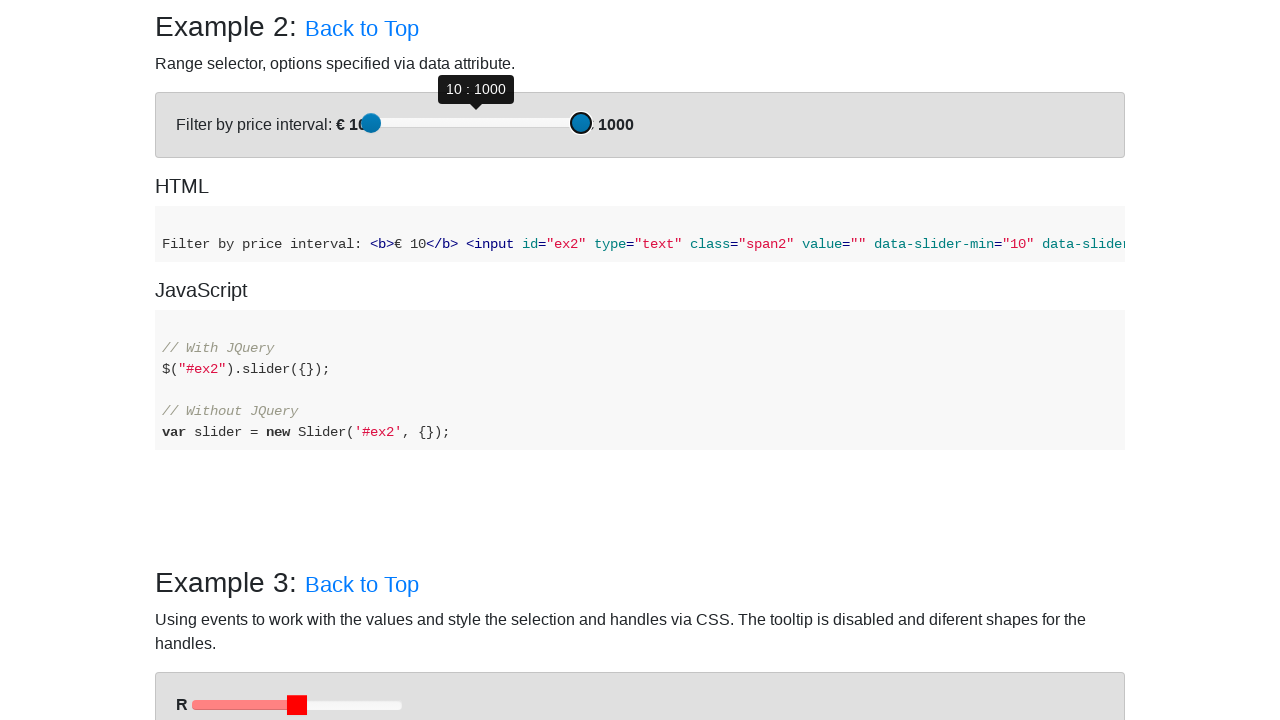

Pressed ArrowRight on second slider to move towards target 700 on (//div[@id='example-2']//div[@role='slider'])[2]
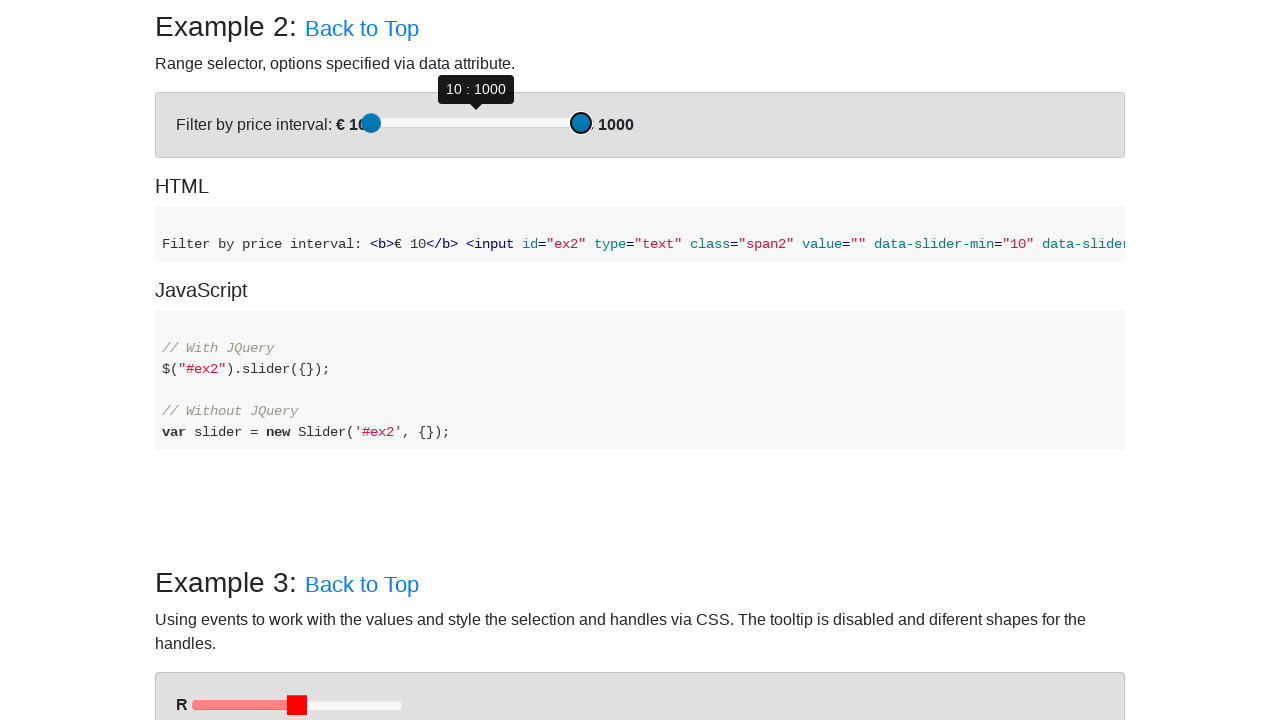

Pressed ArrowRight on second slider to move towards target 700 on (//div[@id='example-2']//div[@role='slider'])[2]
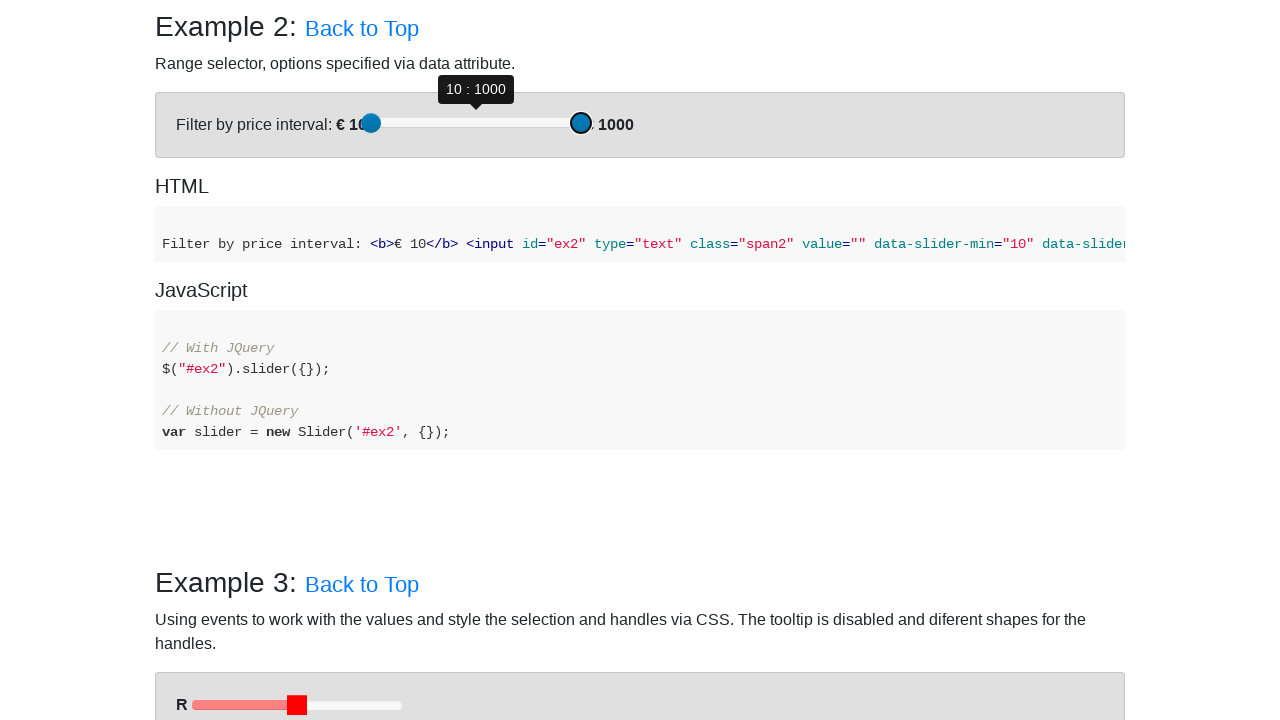

Pressed ArrowRight on second slider to move towards target 700 on (//div[@id='example-2']//div[@role='slider'])[2]
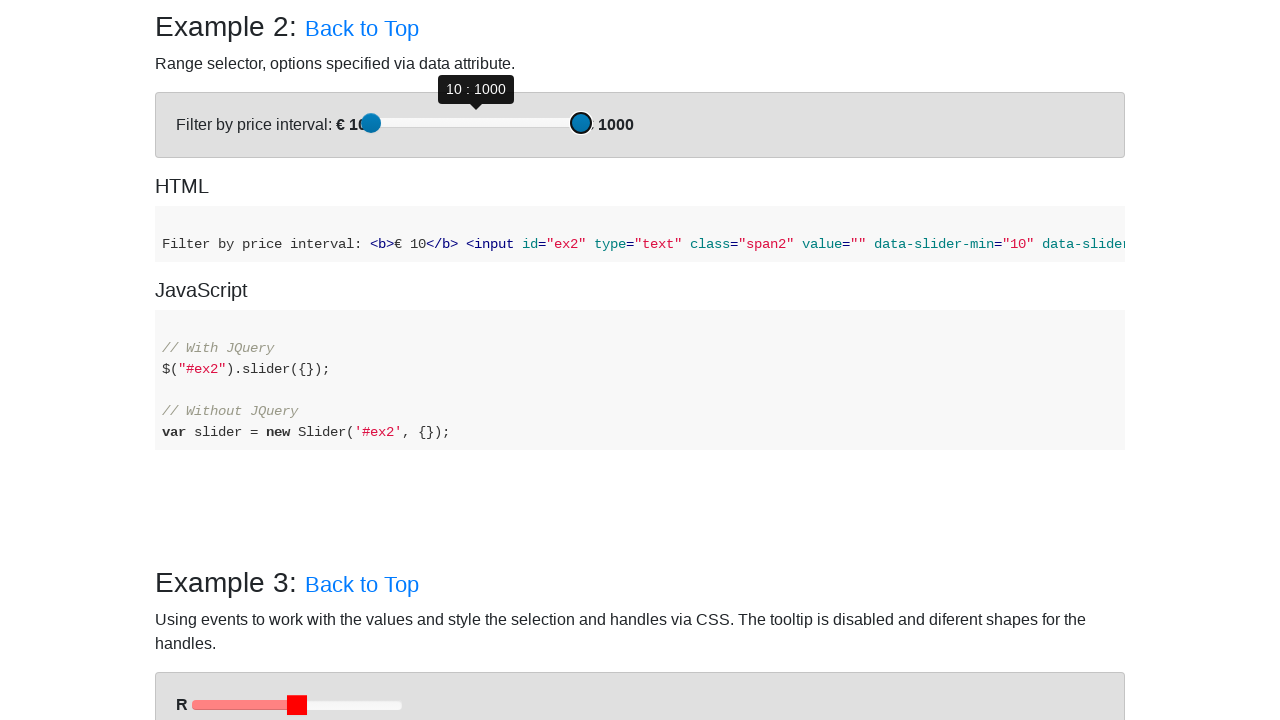

Pressed ArrowRight on second slider to move towards target 700 on (//div[@id='example-2']//div[@role='slider'])[2]
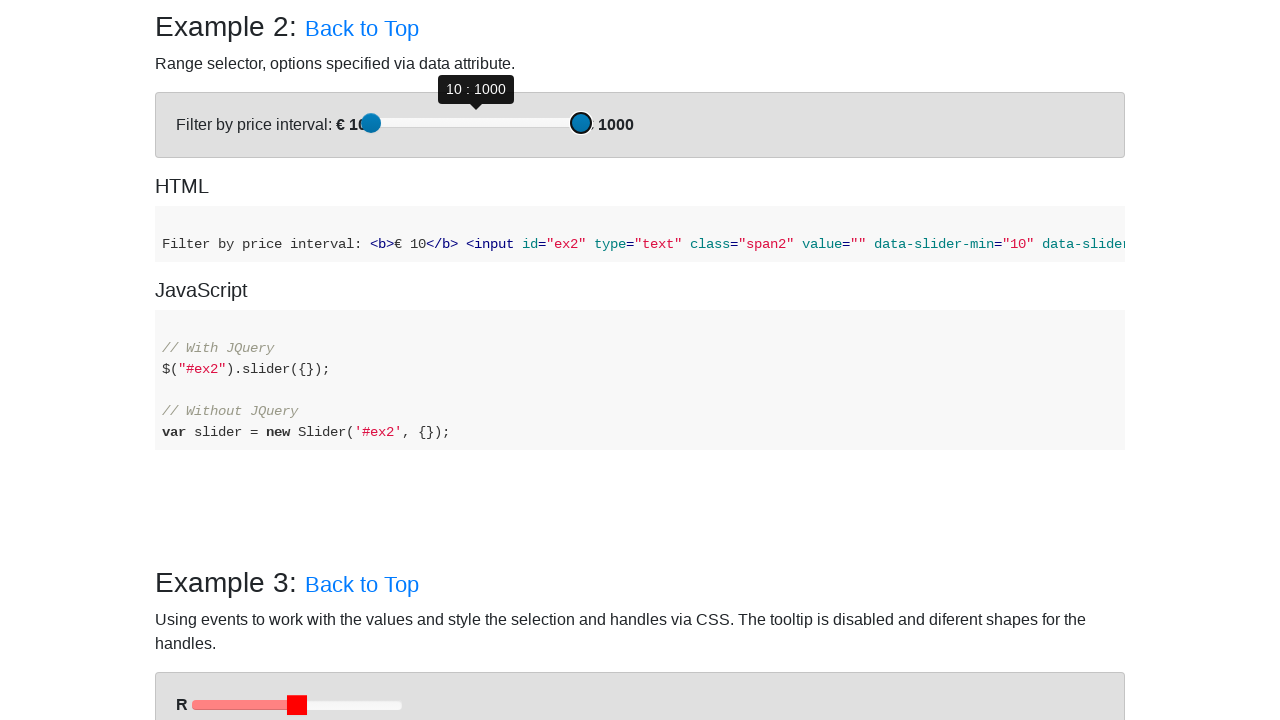

Pressed ArrowRight on second slider to move towards target 700 on (//div[@id='example-2']//div[@role='slider'])[2]
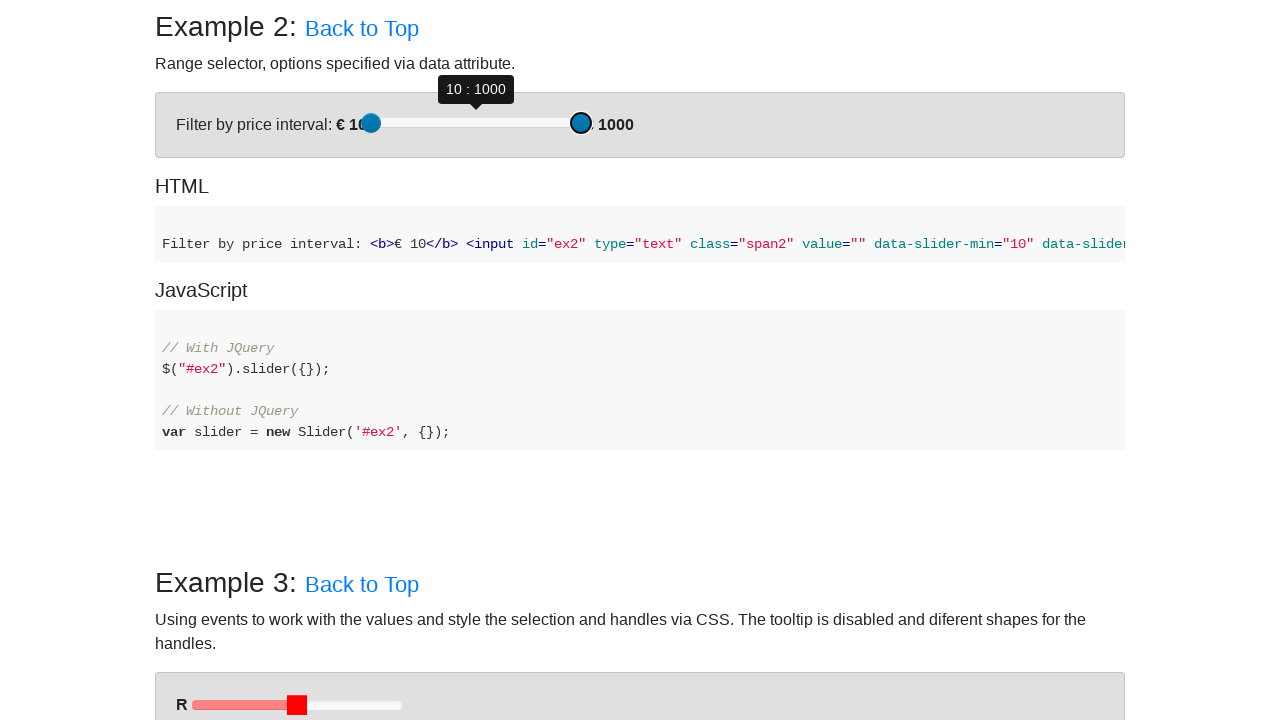

Pressed ArrowRight on second slider to move towards target 700 on (//div[@id='example-2']//div[@role='slider'])[2]
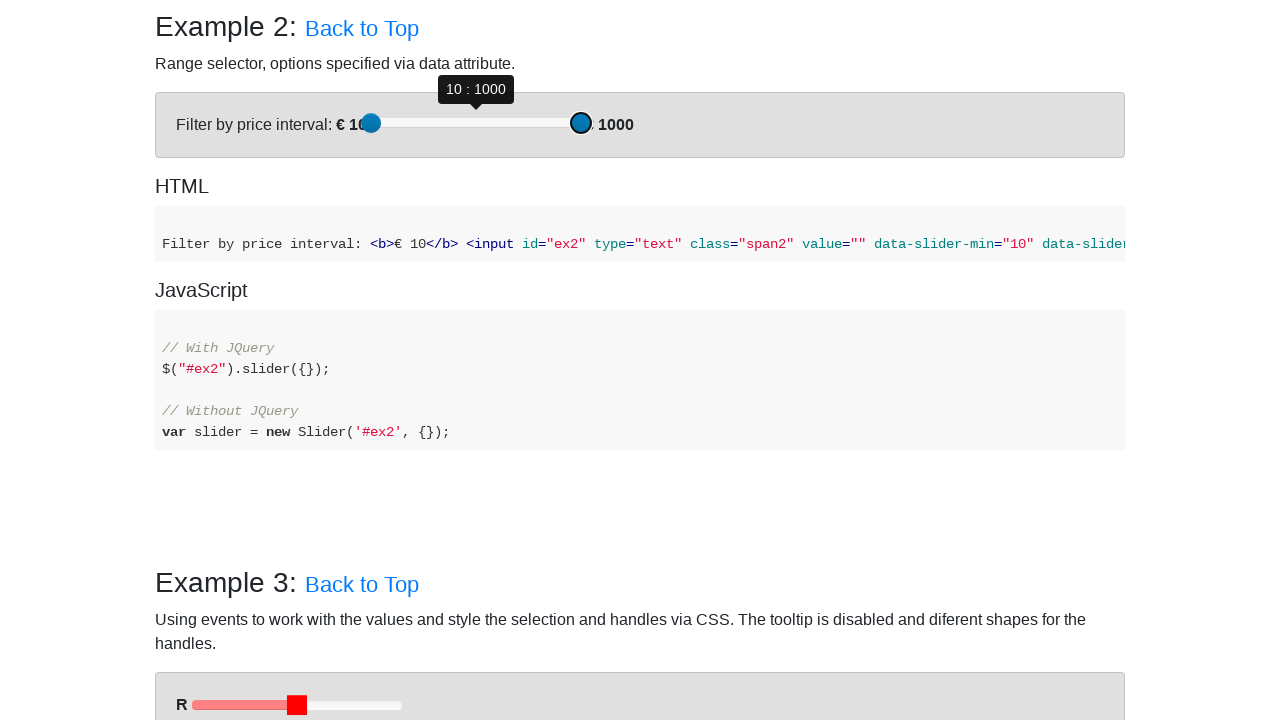

Pressed ArrowRight on second slider to move towards target 700 on (//div[@id='example-2']//div[@role='slider'])[2]
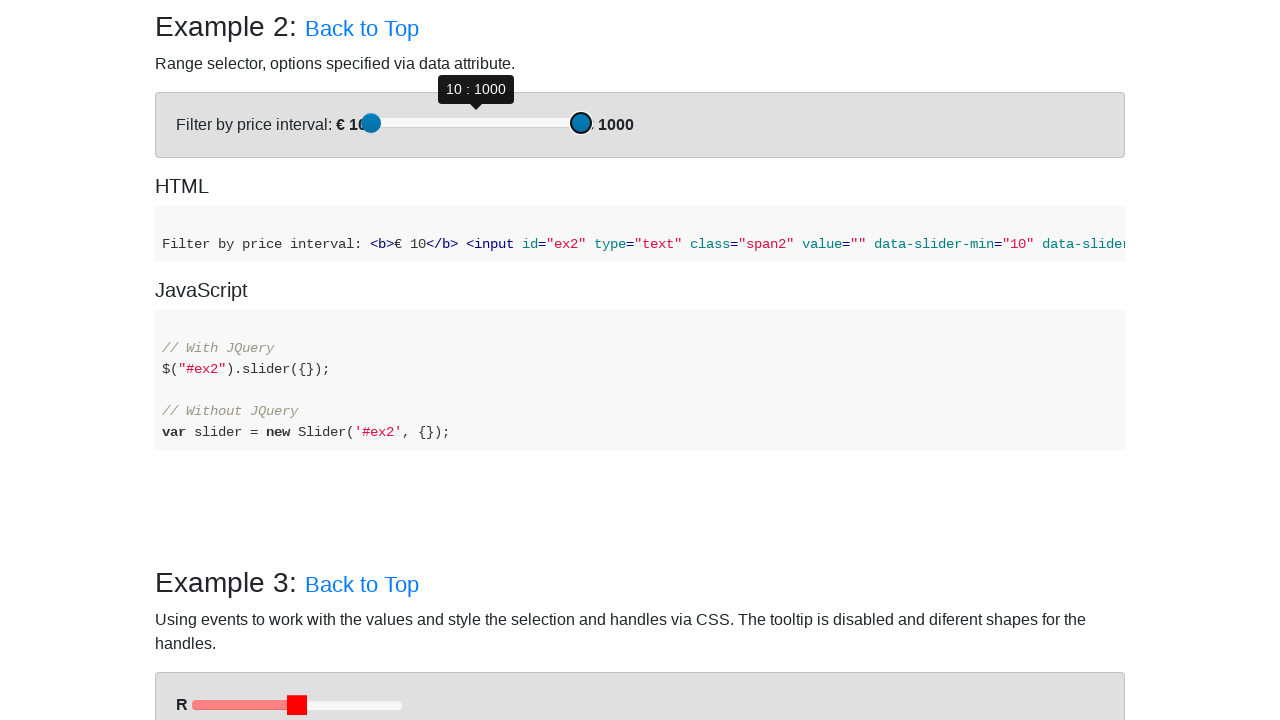

Pressed ArrowRight on second slider to move towards target 700 on (//div[@id='example-2']//div[@role='slider'])[2]
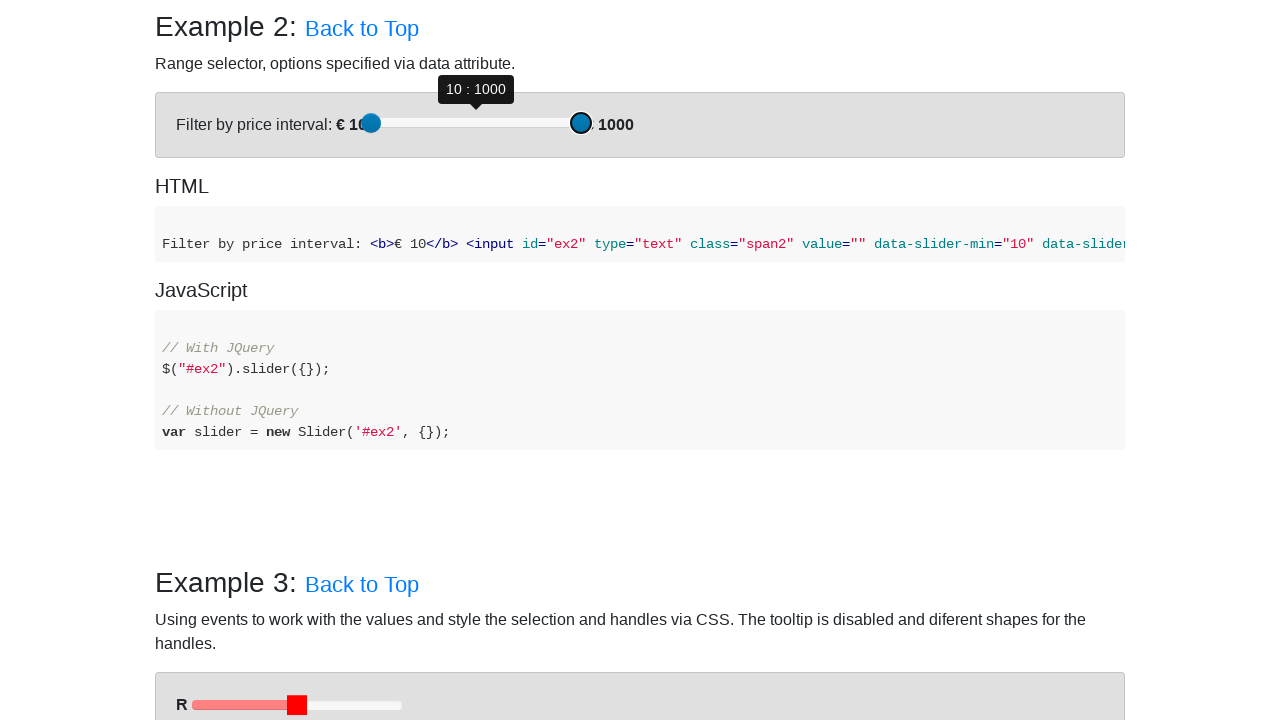

Pressed ArrowRight on second slider to move towards target 700 on (//div[@id='example-2']//div[@role='slider'])[2]
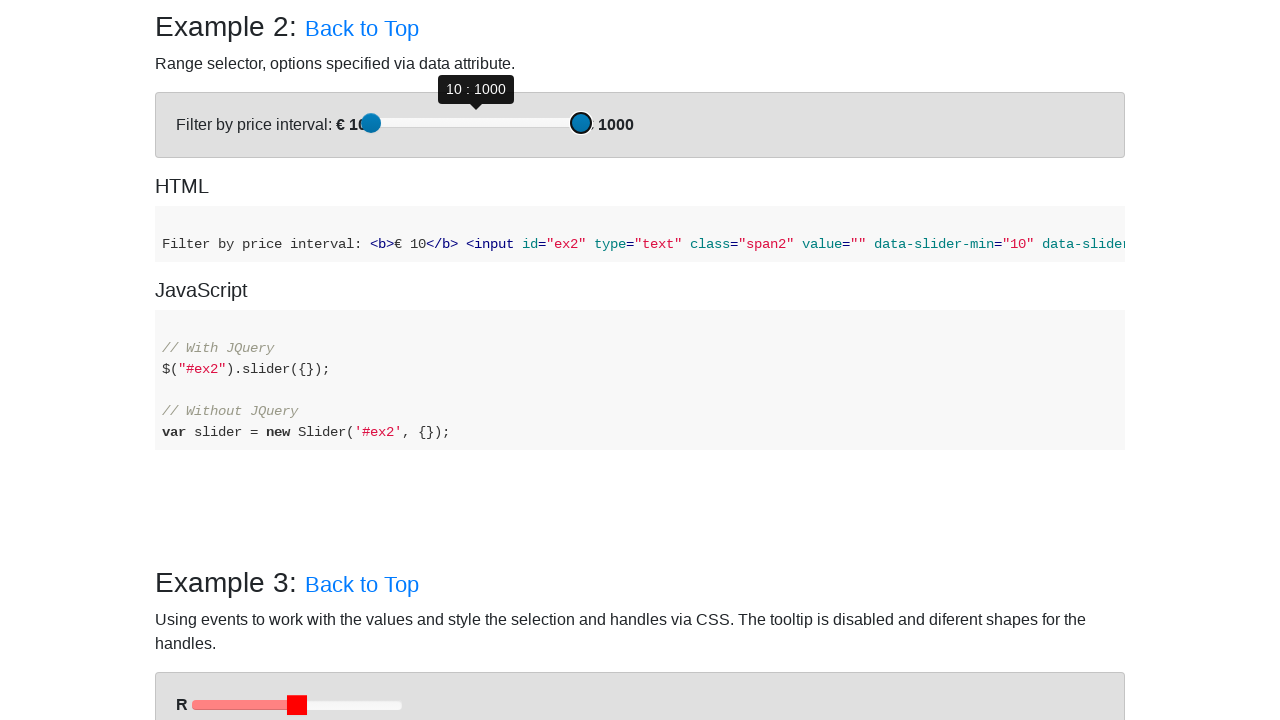

Pressed ArrowRight on second slider to move towards target 700 on (//div[@id='example-2']//div[@role='slider'])[2]
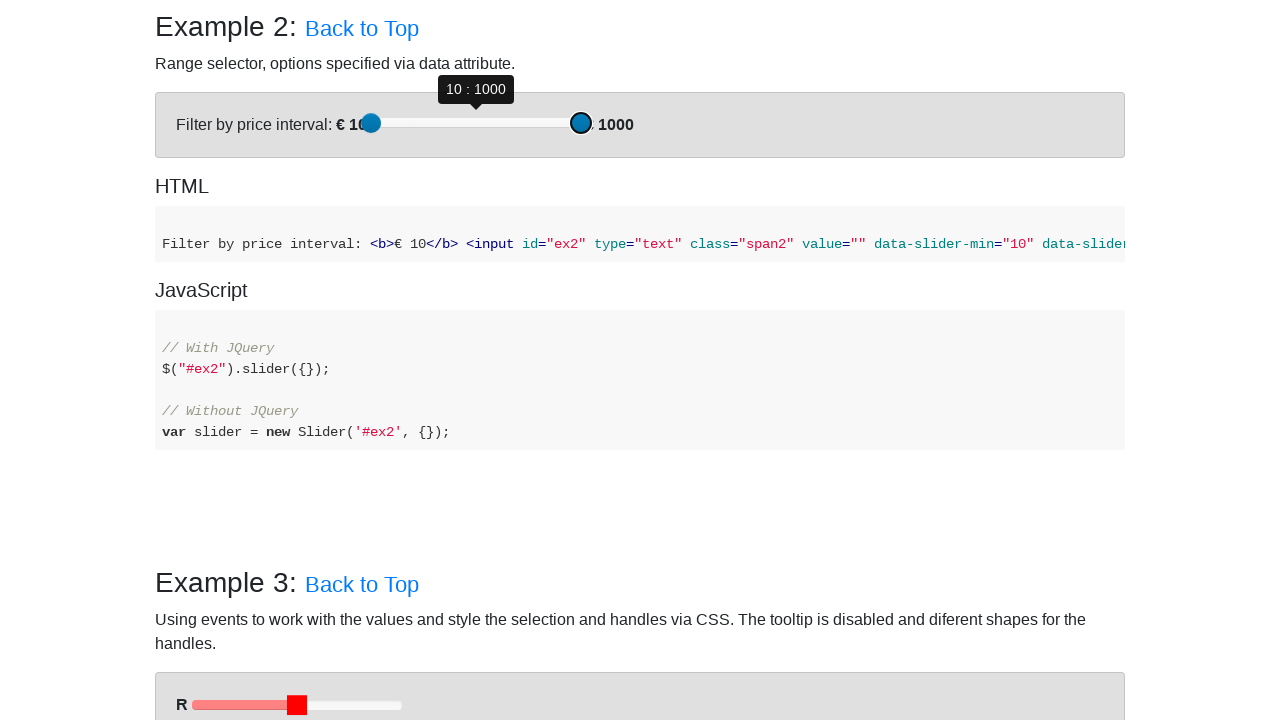

Pressed ArrowRight on second slider to move towards target 700 on (//div[@id='example-2']//div[@role='slider'])[2]
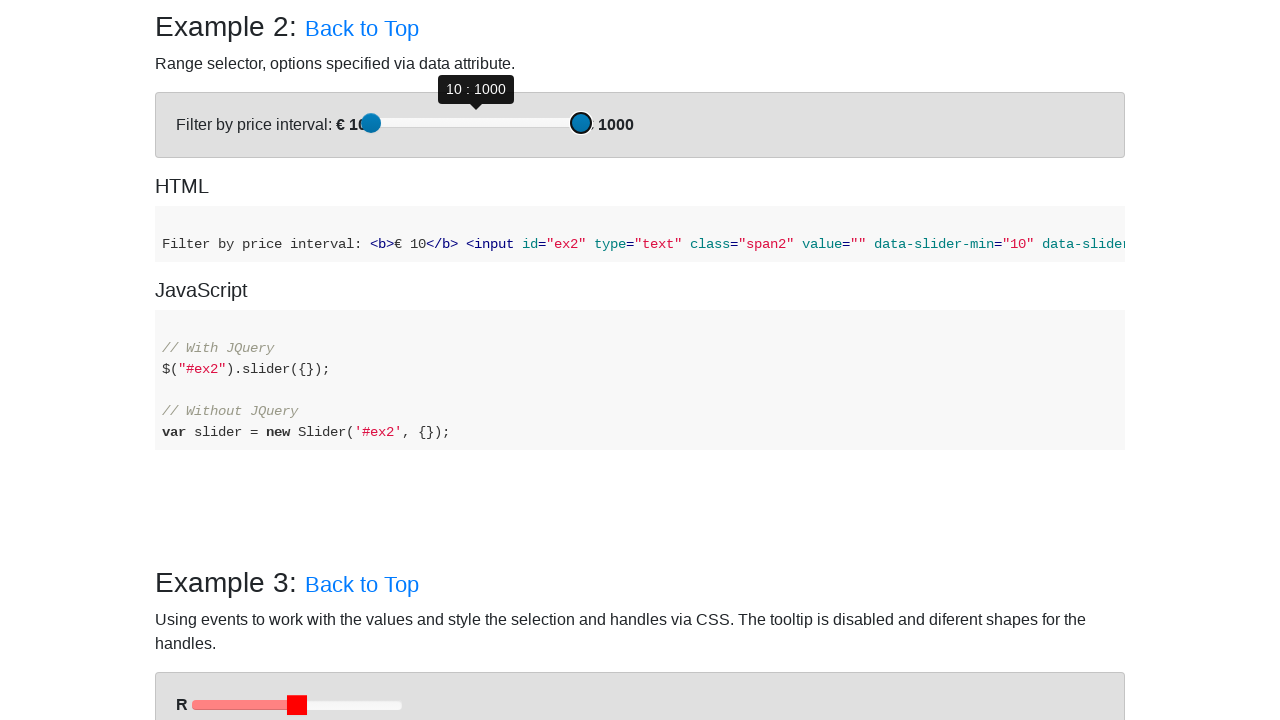

Pressed ArrowRight on second slider to move towards target 700 on (//div[@id='example-2']//div[@role='slider'])[2]
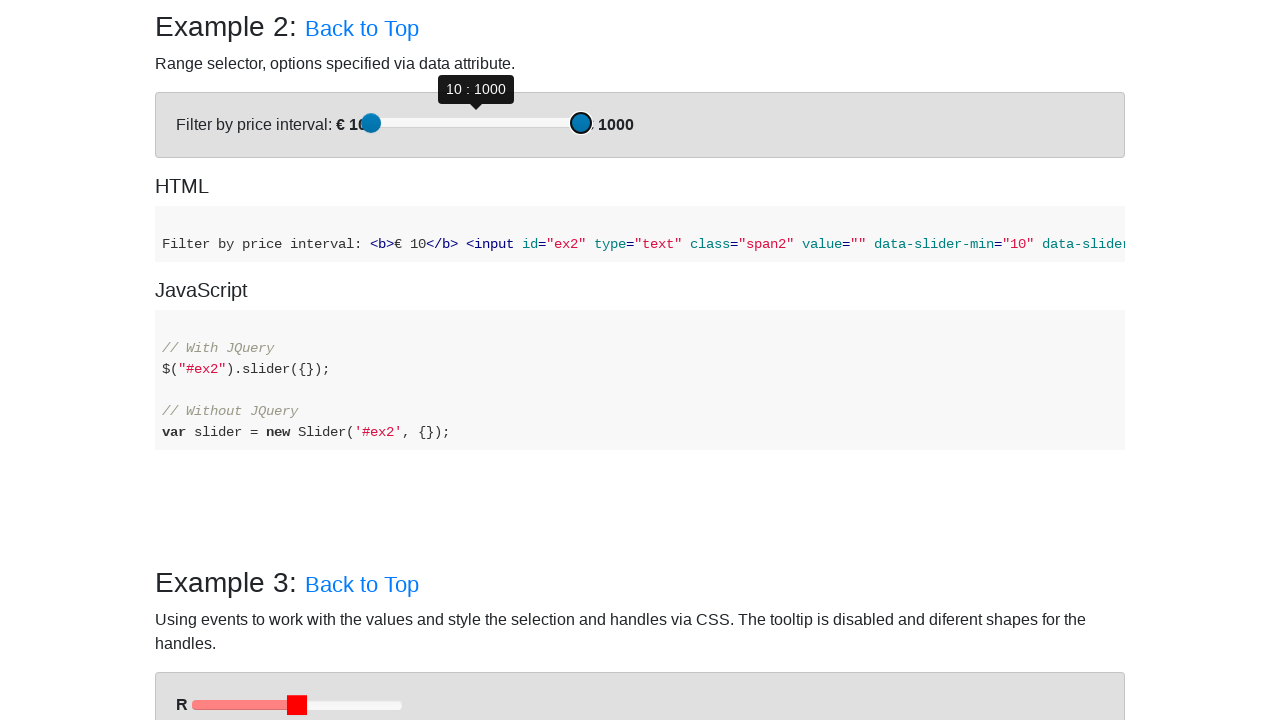

Pressed ArrowRight on second slider to move towards target 700 on (//div[@id='example-2']//div[@role='slider'])[2]
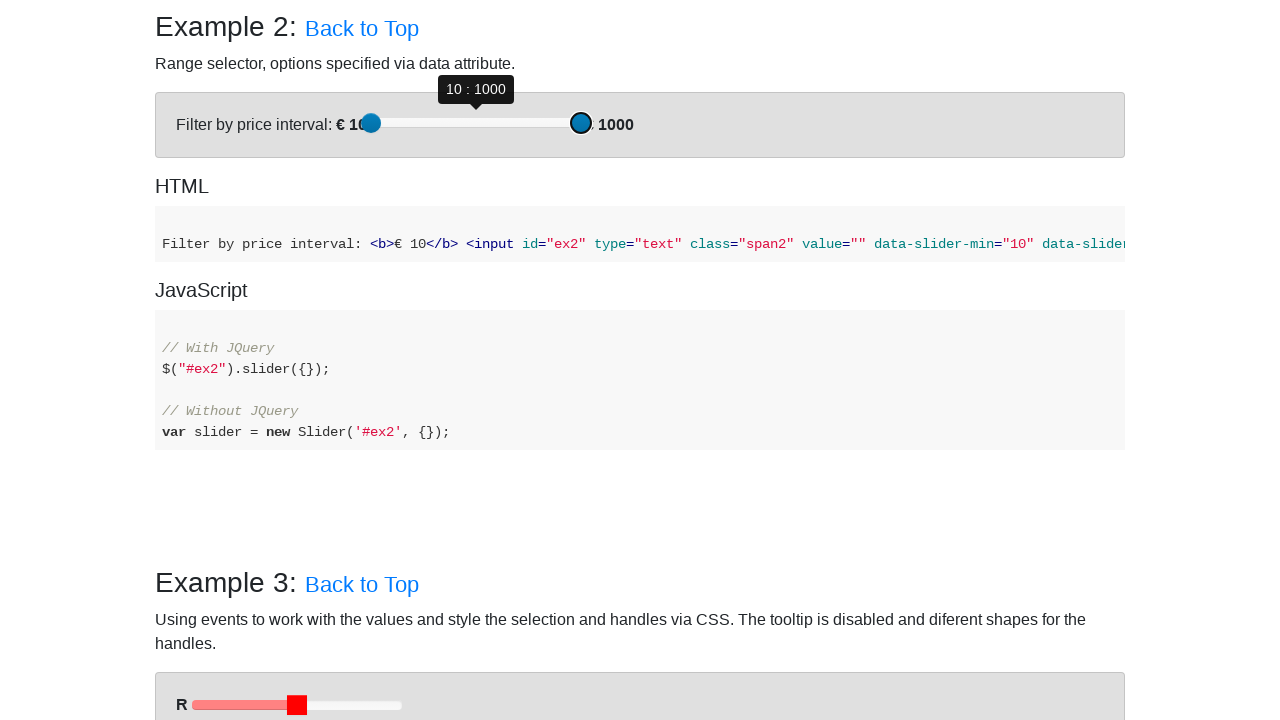

Pressed ArrowRight on second slider to move towards target 700 on (//div[@id='example-2']//div[@role='slider'])[2]
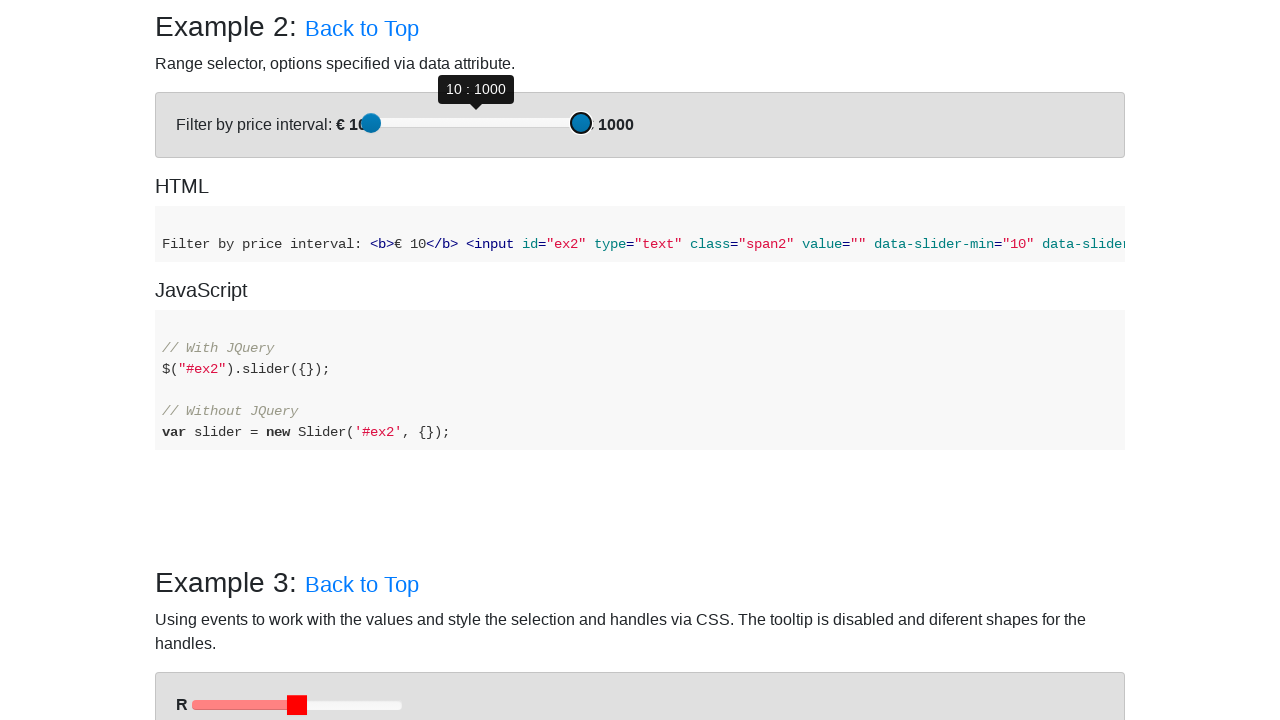

Pressed ArrowRight on second slider to move towards target 700 on (//div[@id='example-2']//div[@role='slider'])[2]
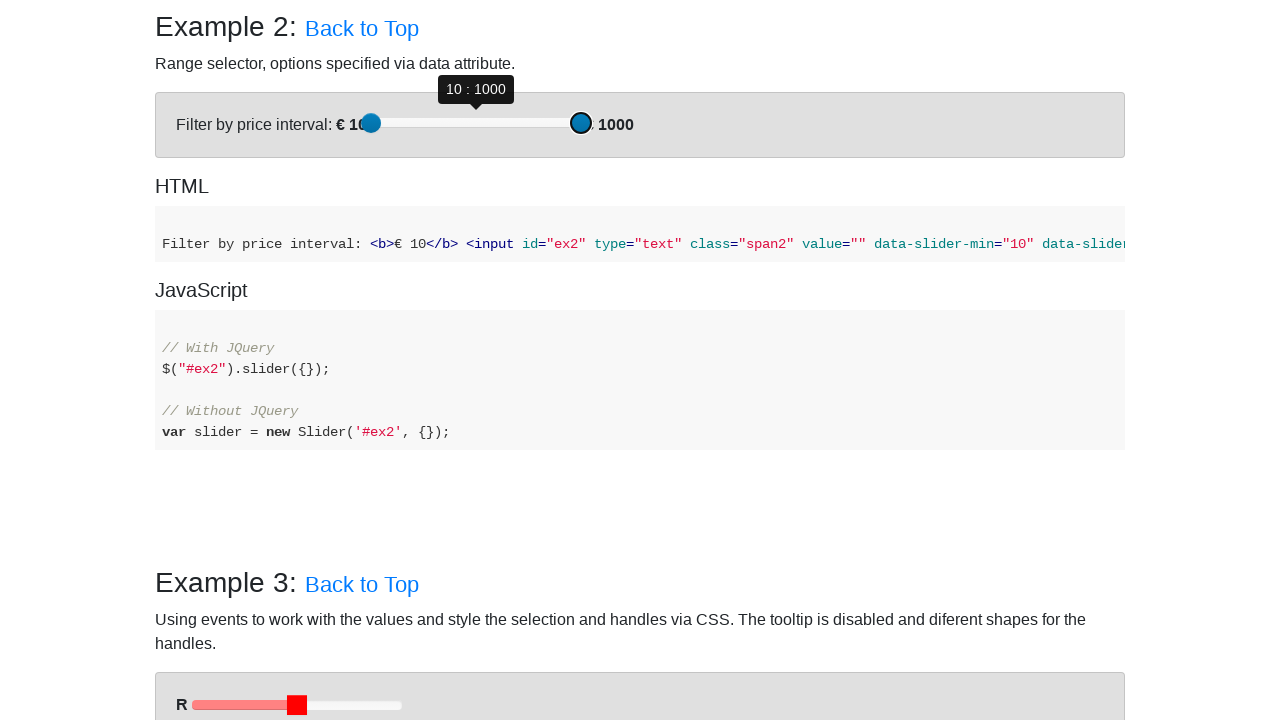

Pressed ArrowRight on second slider to move towards target 700 on (//div[@id='example-2']//div[@role='slider'])[2]
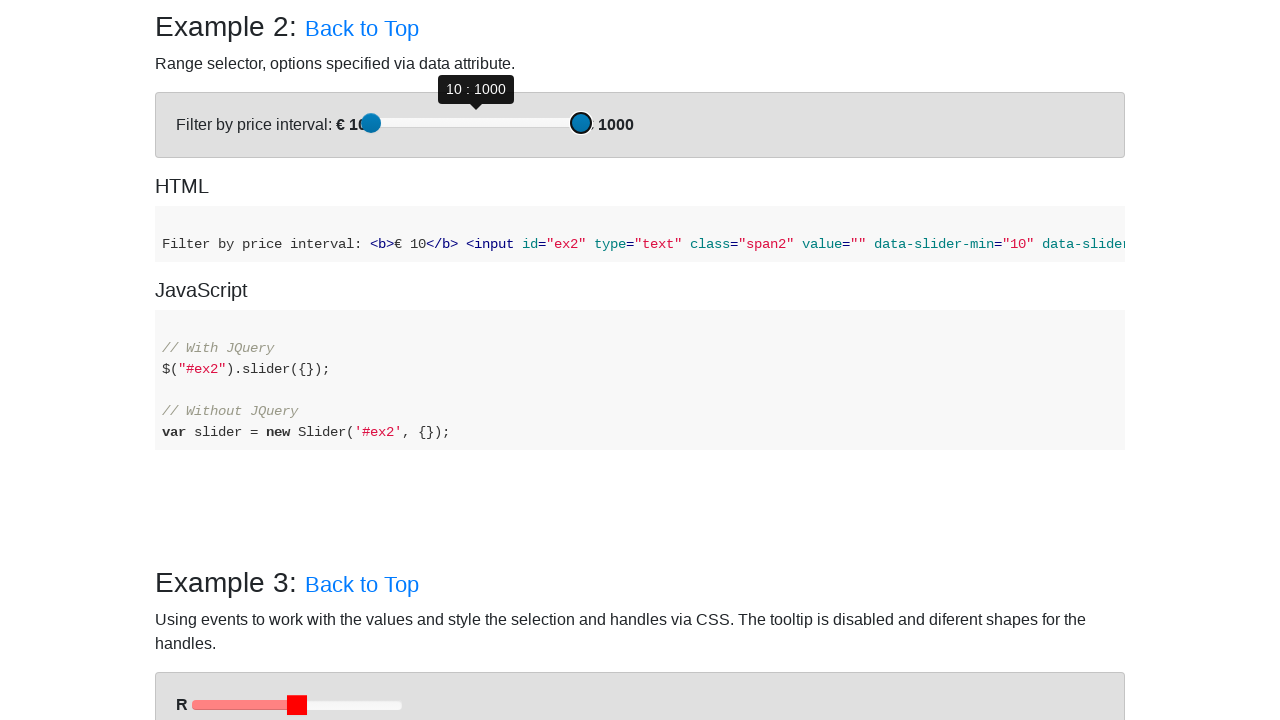

Pressed ArrowRight on second slider to move towards target 700 on (//div[@id='example-2']//div[@role='slider'])[2]
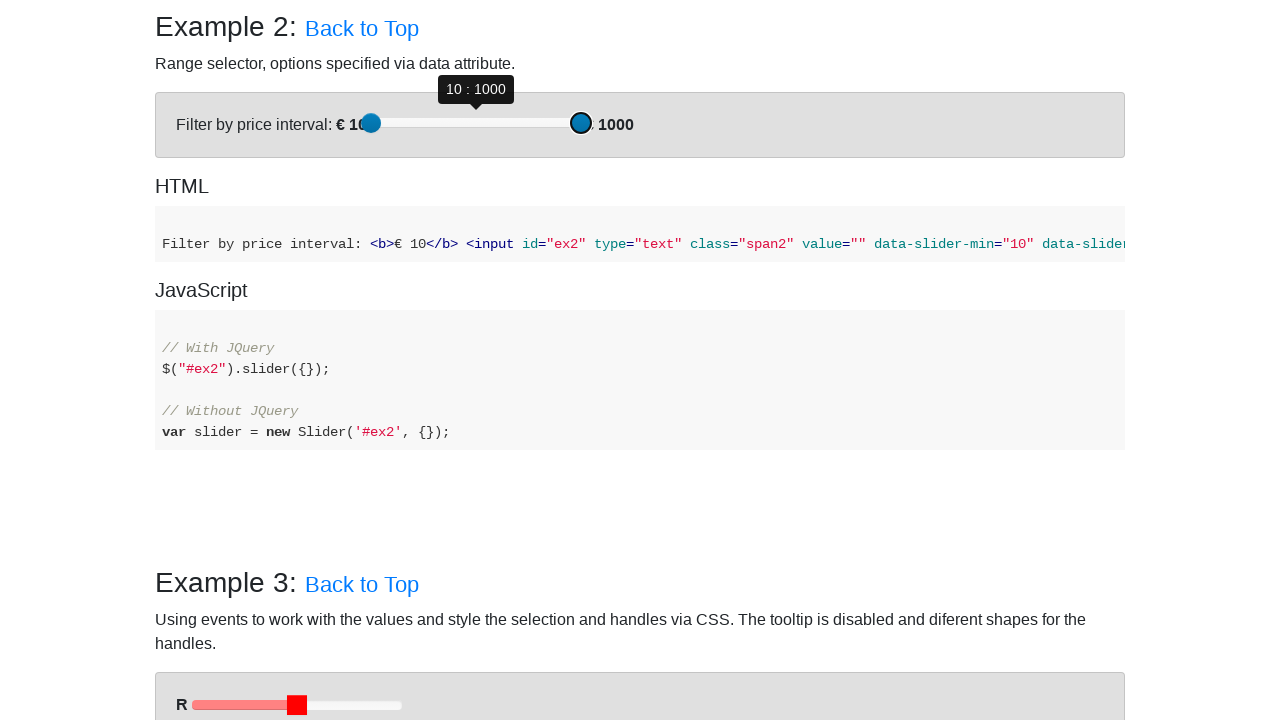

Pressed ArrowRight on second slider to move towards target 700 on (//div[@id='example-2']//div[@role='slider'])[2]
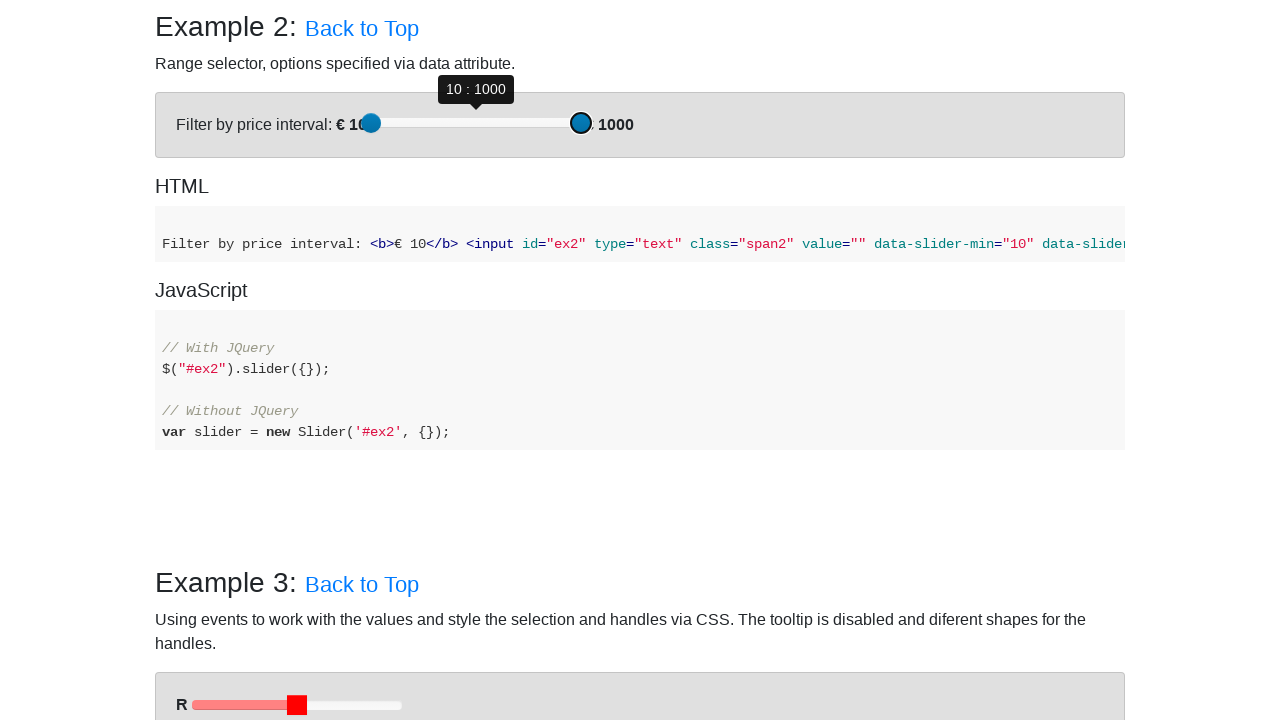

Pressed ArrowRight on second slider to move towards target 700 on (//div[@id='example-2']//div[@role='slider'])[2]
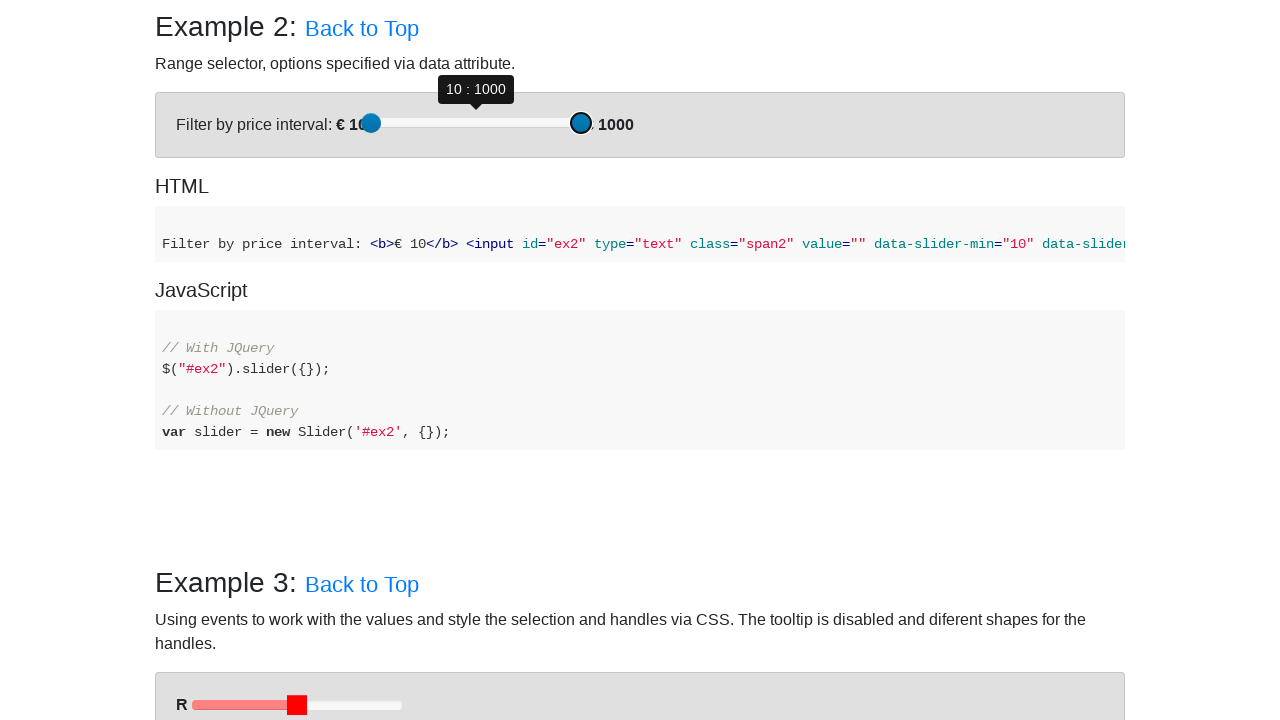

Pressed ArrowRight on second slider to move towards target 700 on (//div[@id='example-2']//div[@role='slider'])[2]
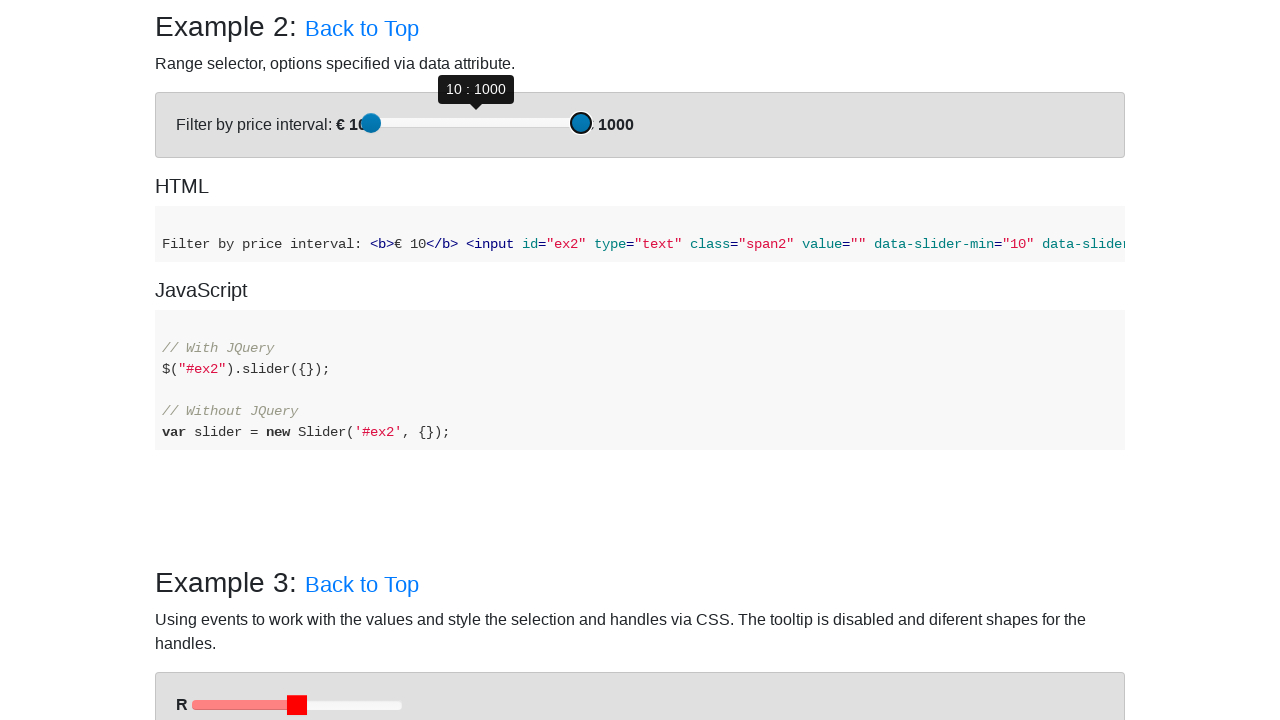

Pressed ArrowRight on second slider to move towards target 700 on (//div[@id='example-2']//div[@role='slider'])[2]
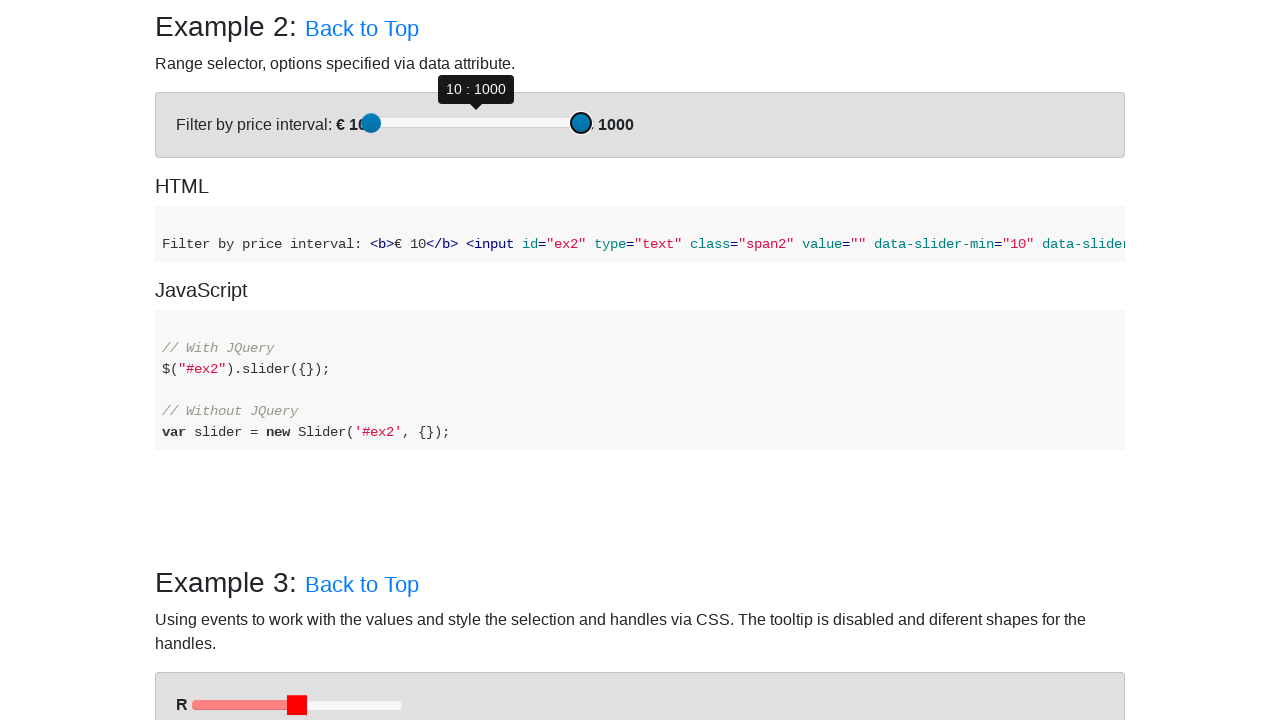

Pressed ArrowRight on second slider to move towards target 700 on (//div[@id='example-2']//div[@role='slider'])[2]
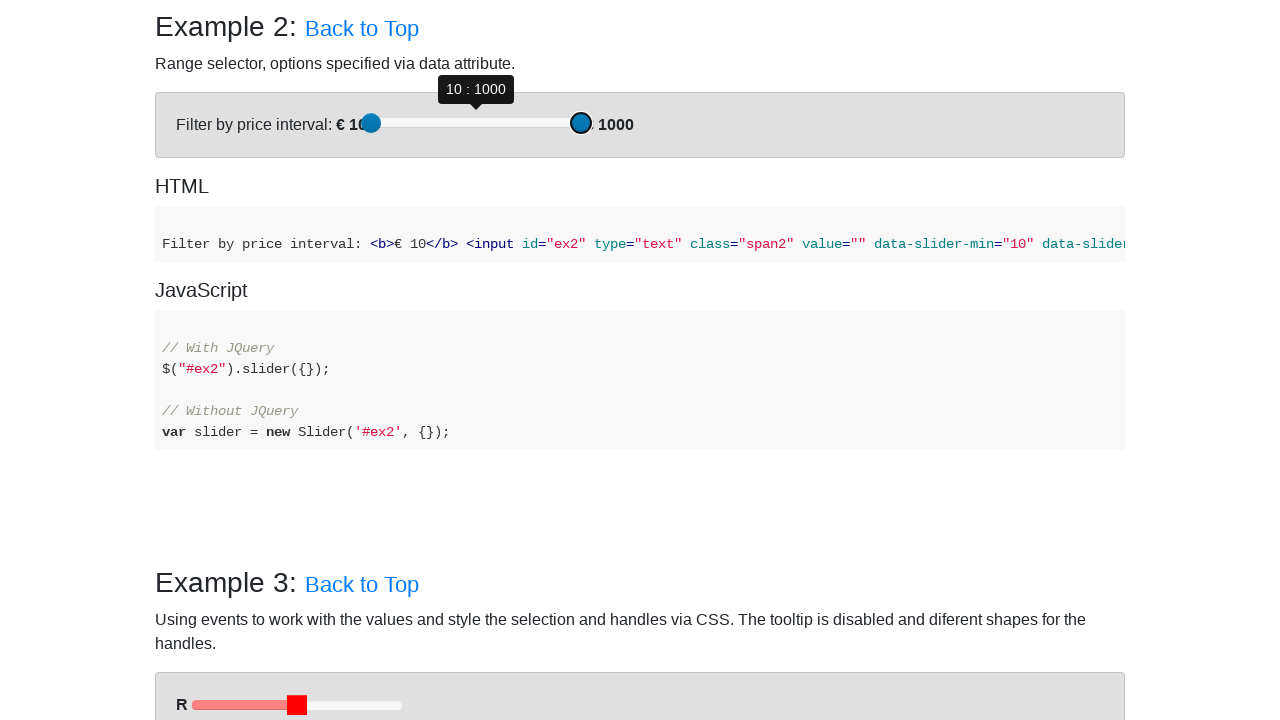

Pressed ArrowRight on second slider to move towards target 700 on (//div[@id='example-2']//div[@role='slider'])[2]
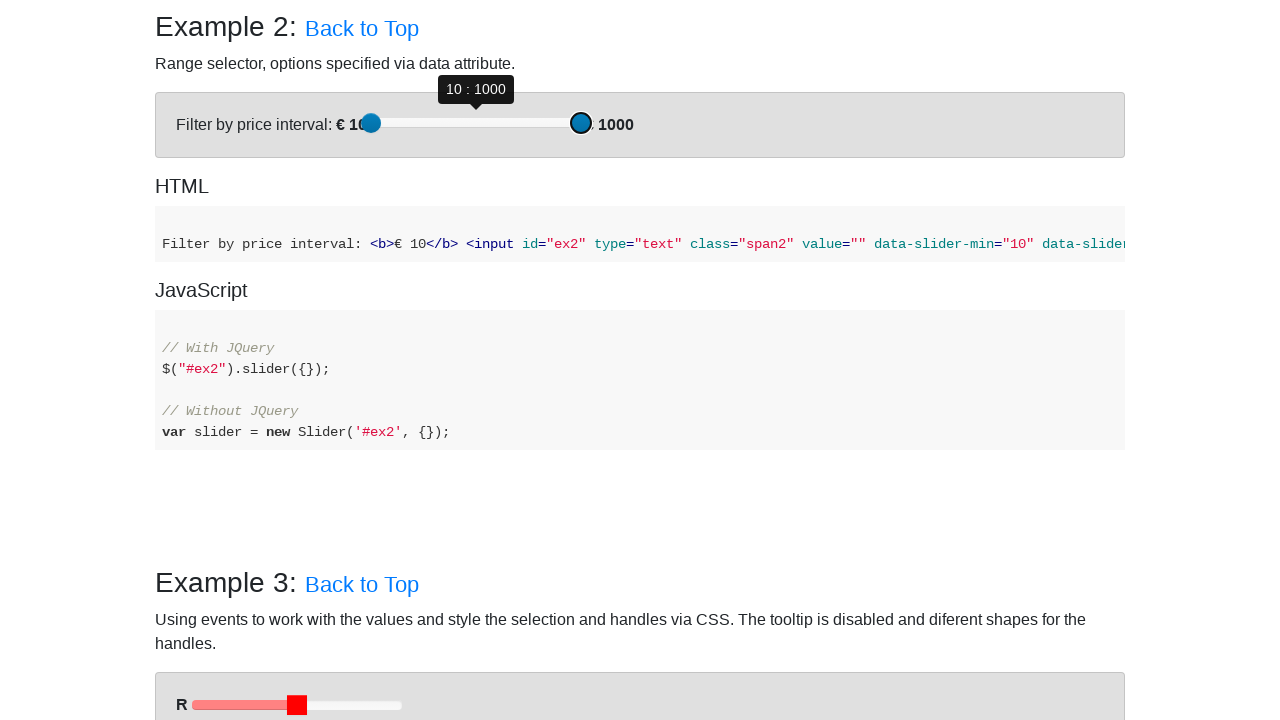

Pressed ArrowRight on second slider to move towards target 700 on (//div[@id='example-2']//div[@role='slider'])[2]
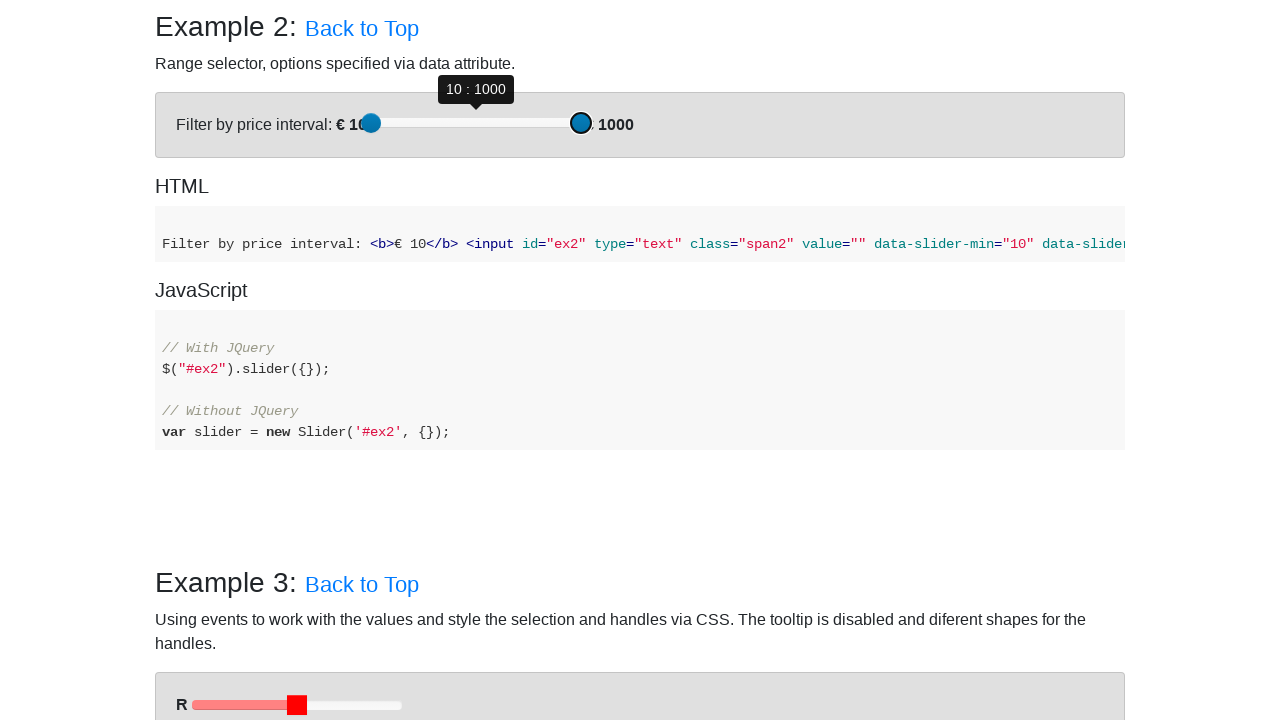

Pressed ArrowRight on second slider to move towards target 700 on (//div[@id='example-2']//div[@role='slider'])[2]
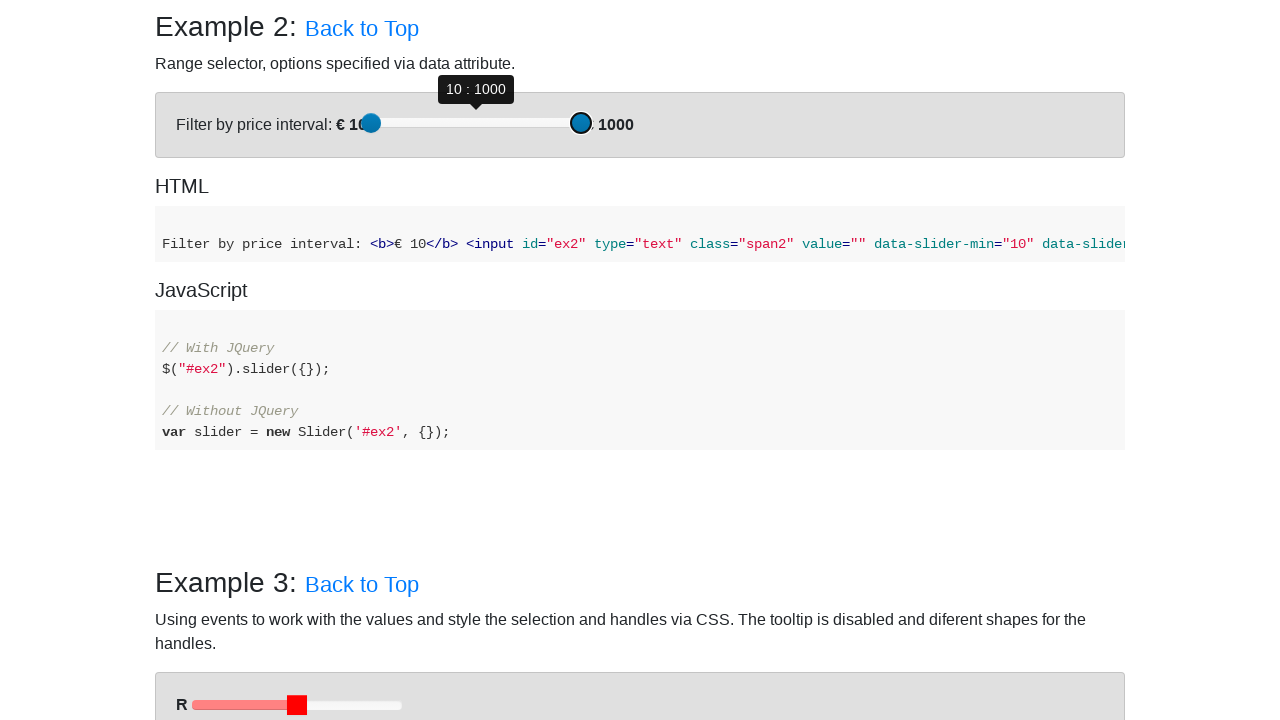

Pressed ArrowRight on second slider to move towards target 700 on (//div[@id='example-2']//div[@role='slider'])[2]
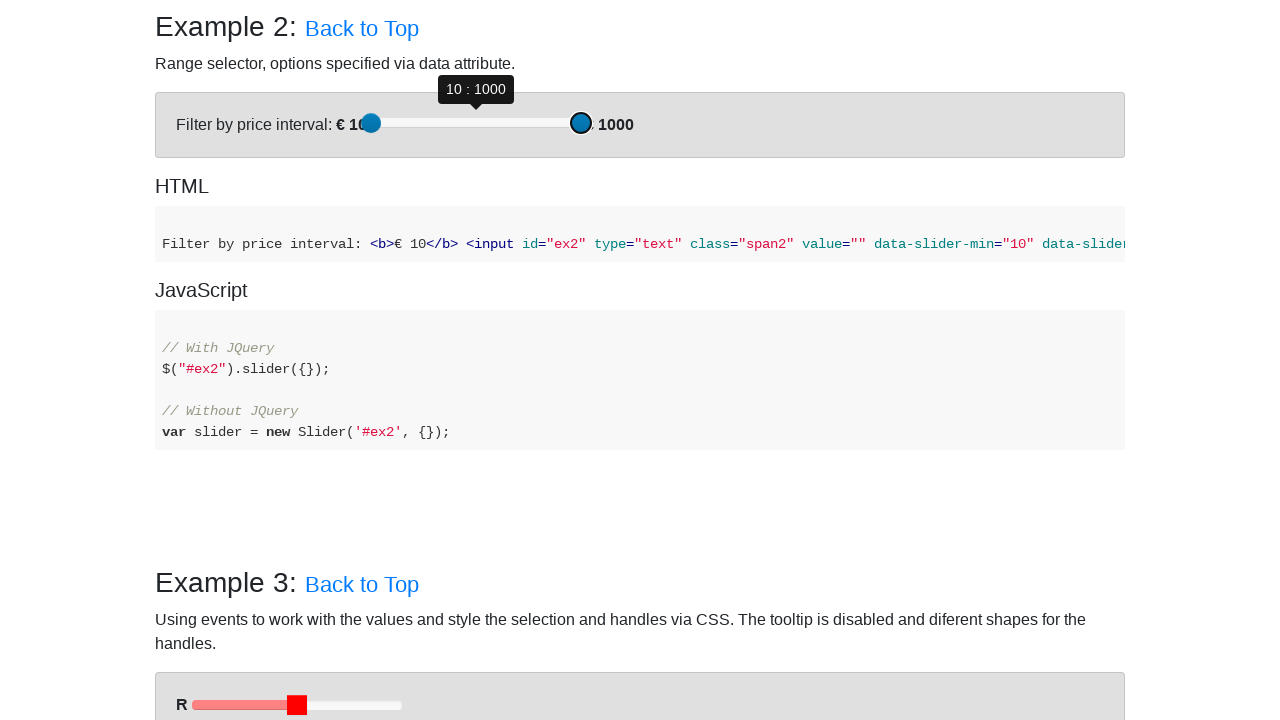

Pressed ArrowRight on second slider to move towards target 700 on (//div[@id='example-2']//div[@role='slider'])[2]
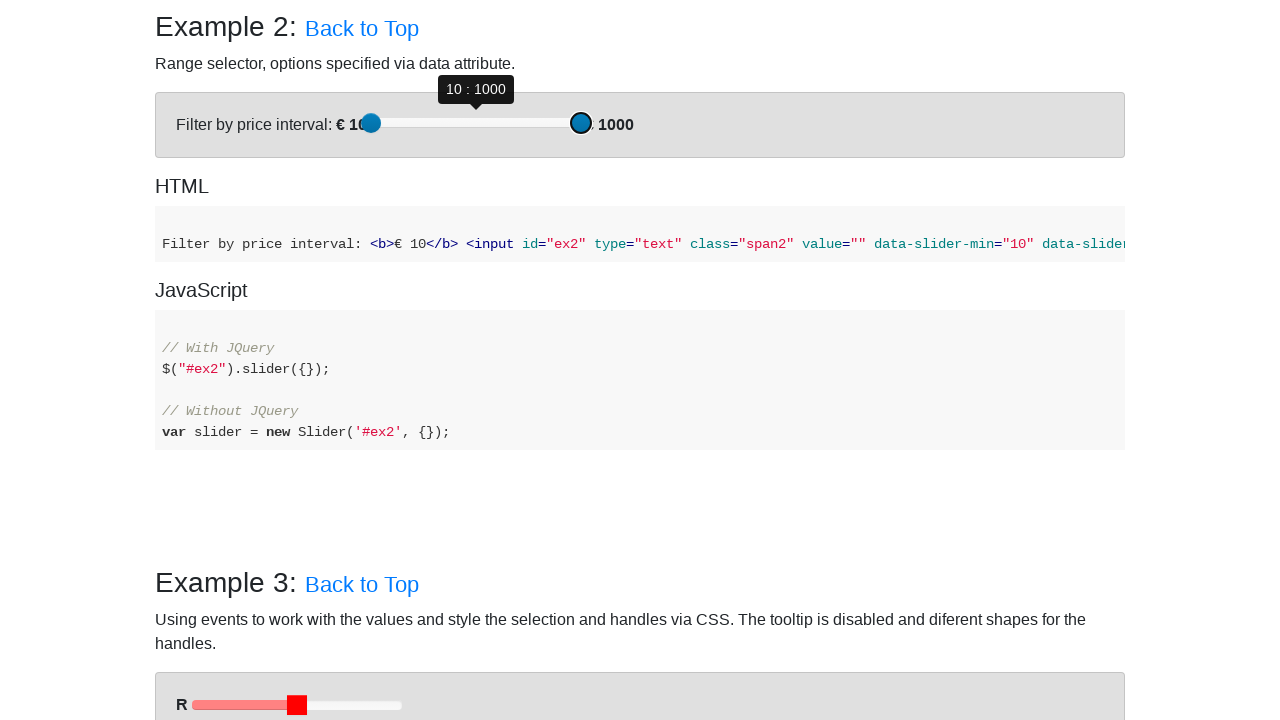

Pressed ArrowRight on second slider to move towards target 700 on (//div[@id='example-2']//div[@role='slider'])[2]
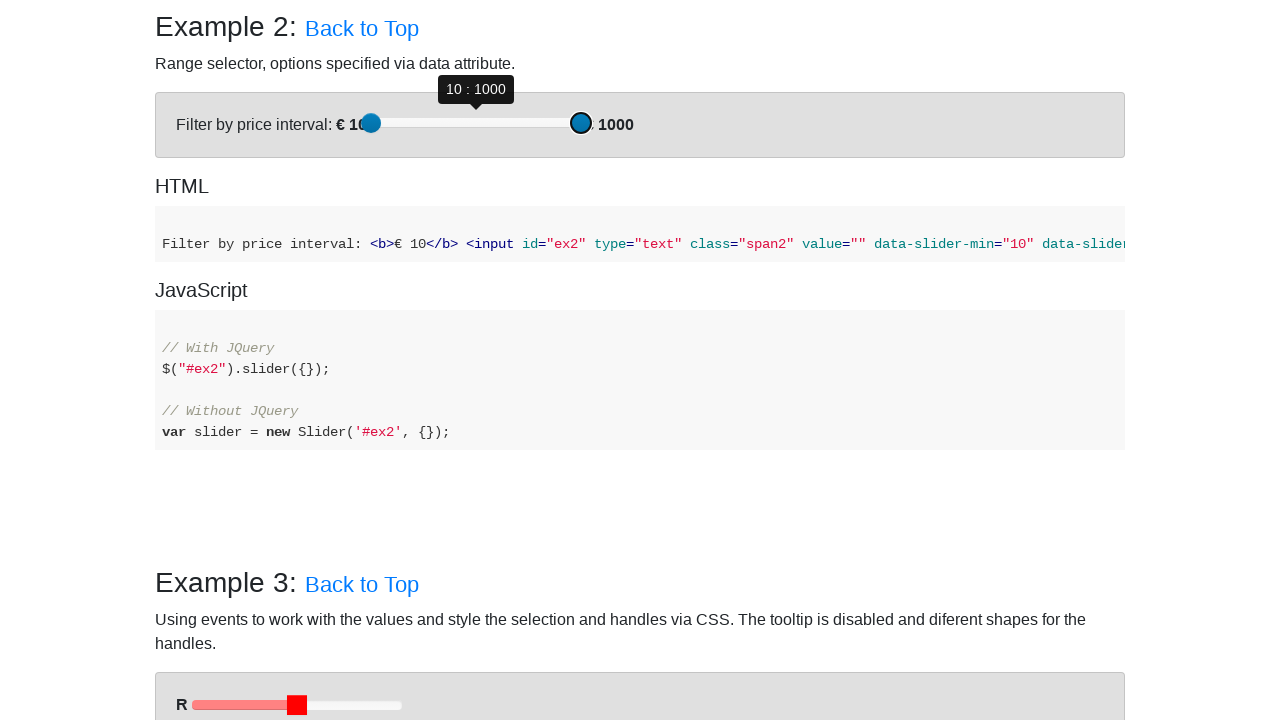

Pressed ArrowRight on second slider to move towards target 700 on (//div[@id='example-2']//div[@role='slider'])[2]
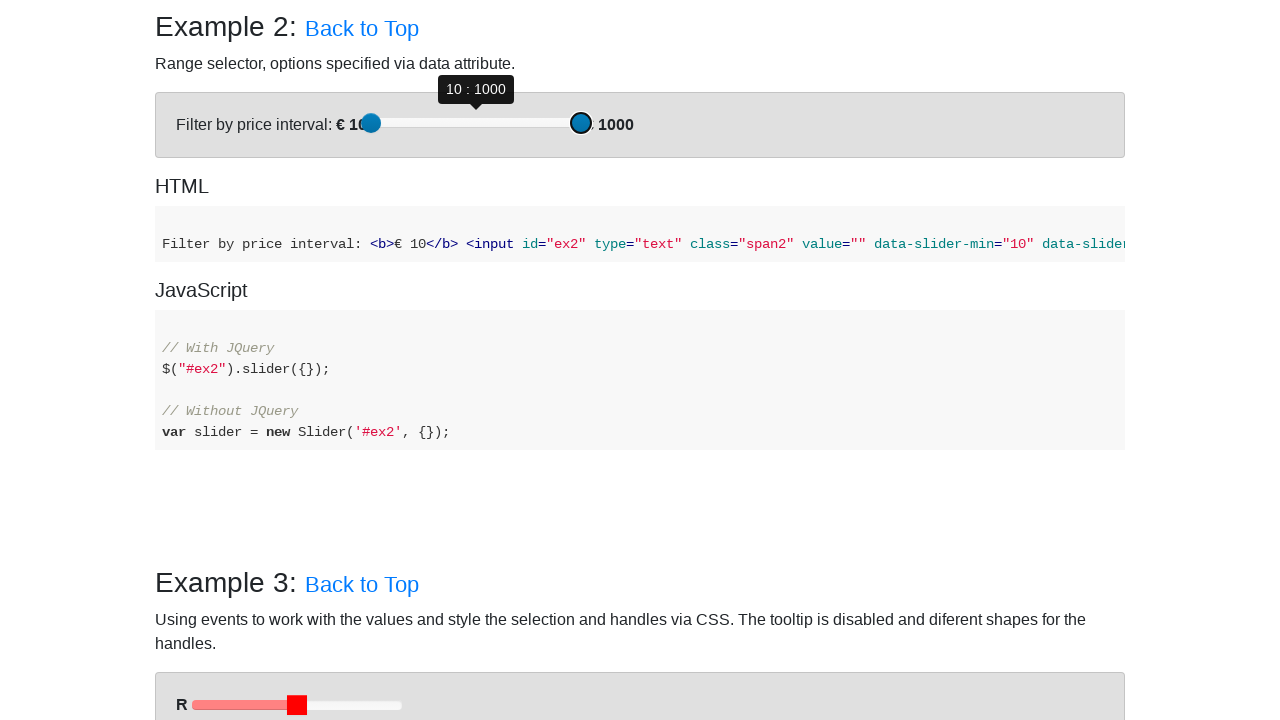

Pressed ArrowRight on second slider to move towards target 700 on (//div[@id='example-2']//div[@role='slider'])[2]
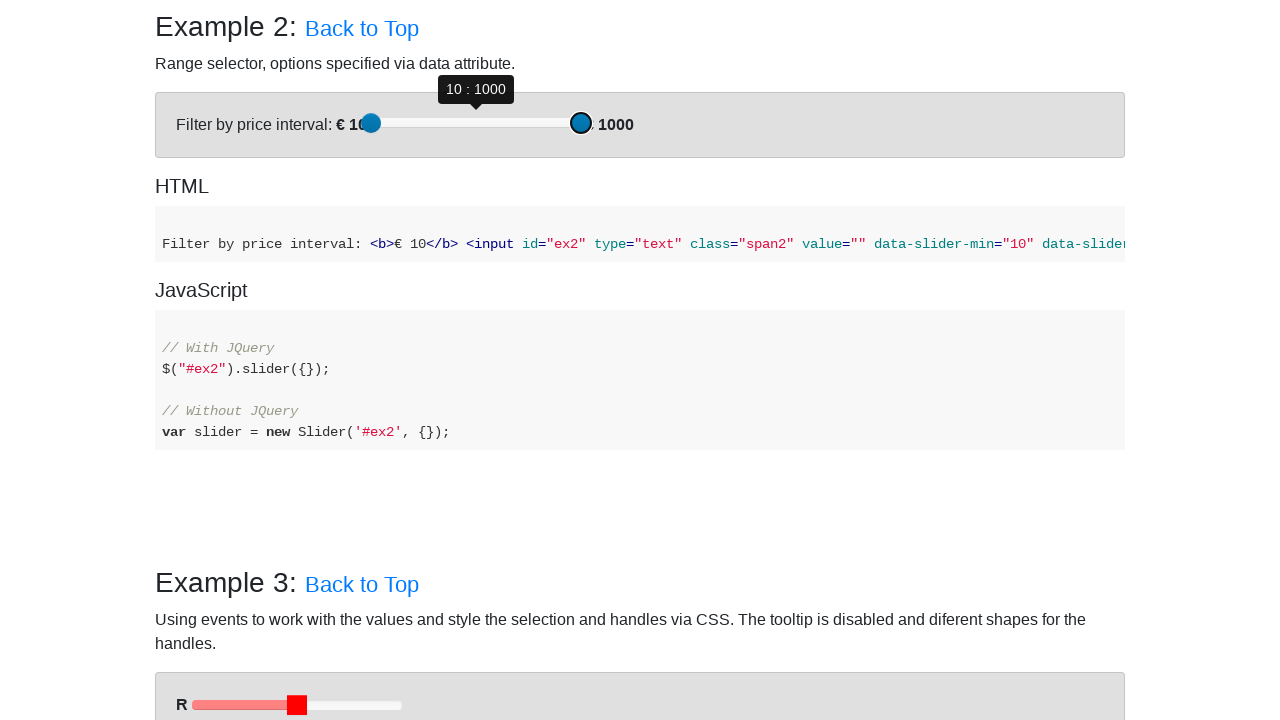

Pressed ArrowRight on second slider to move towards target 700 on (//div[@id='example-2']//div[@role='slider'])[2]
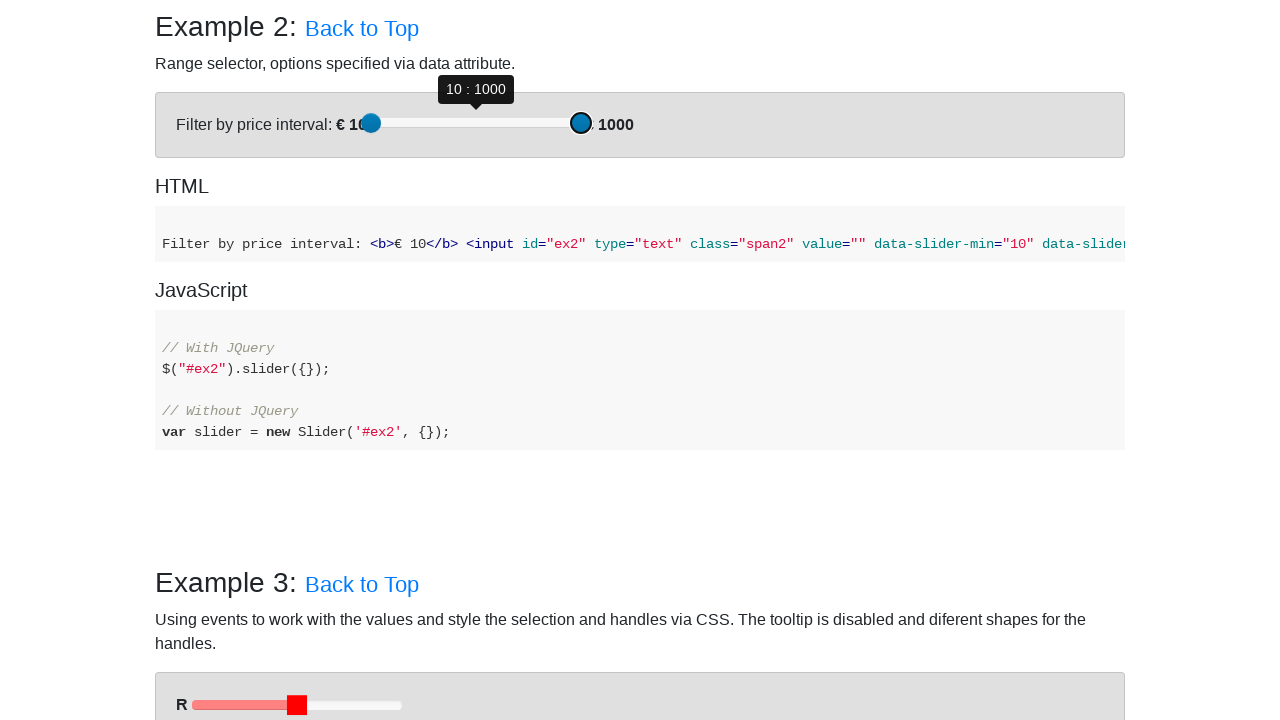

Pressed ArrowRight on second slider to move towards target 700 on (//div[@id='example-2']//div[@role='slider'])[2]
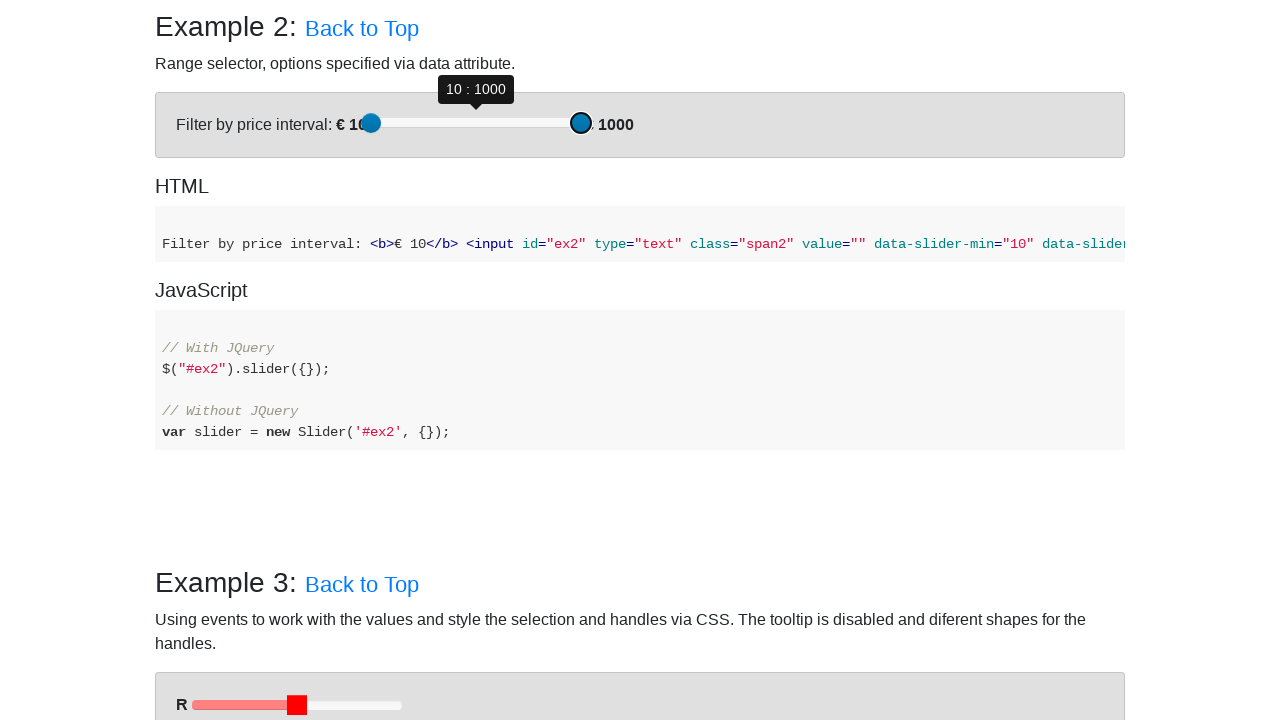

Pressed ArrowRight on second slider to move towards target 700 on (//div[@id='example-2']//div[@role='slider'])[2]
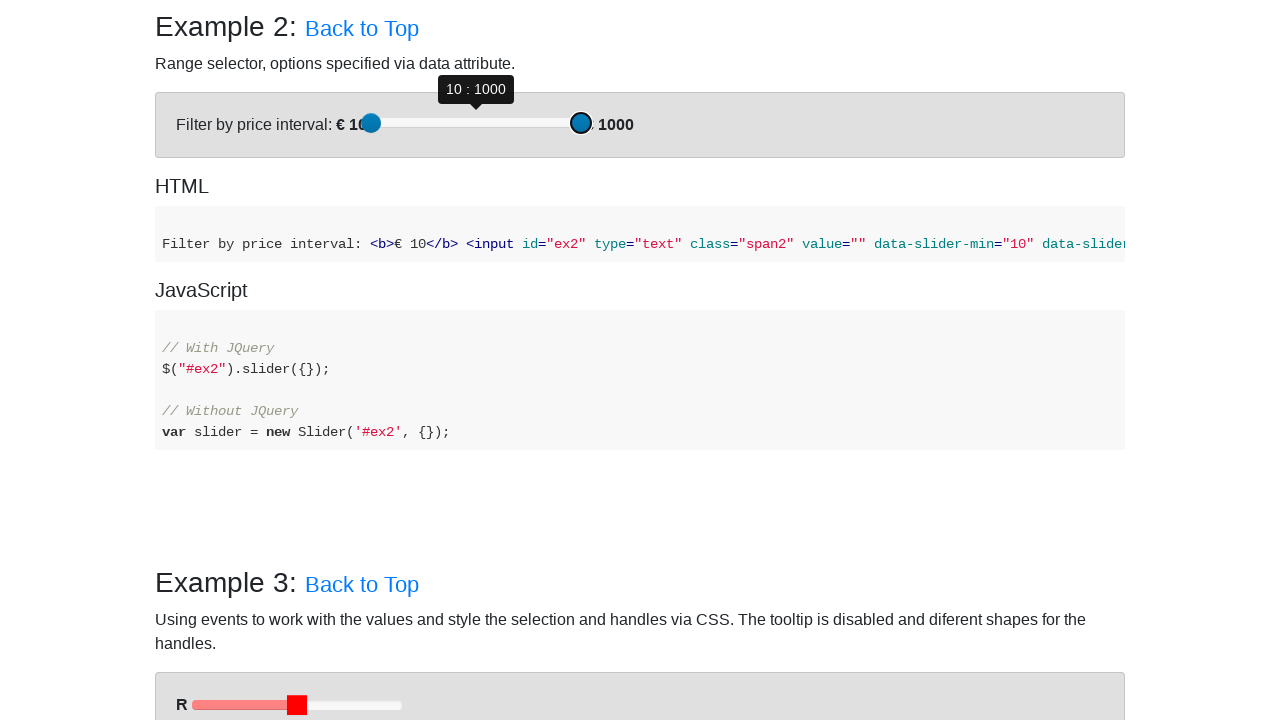

Pressed ArrowRight on second slider to move towards target 700 on (//div[@id='example-2']//div[@role='slider'])[2]
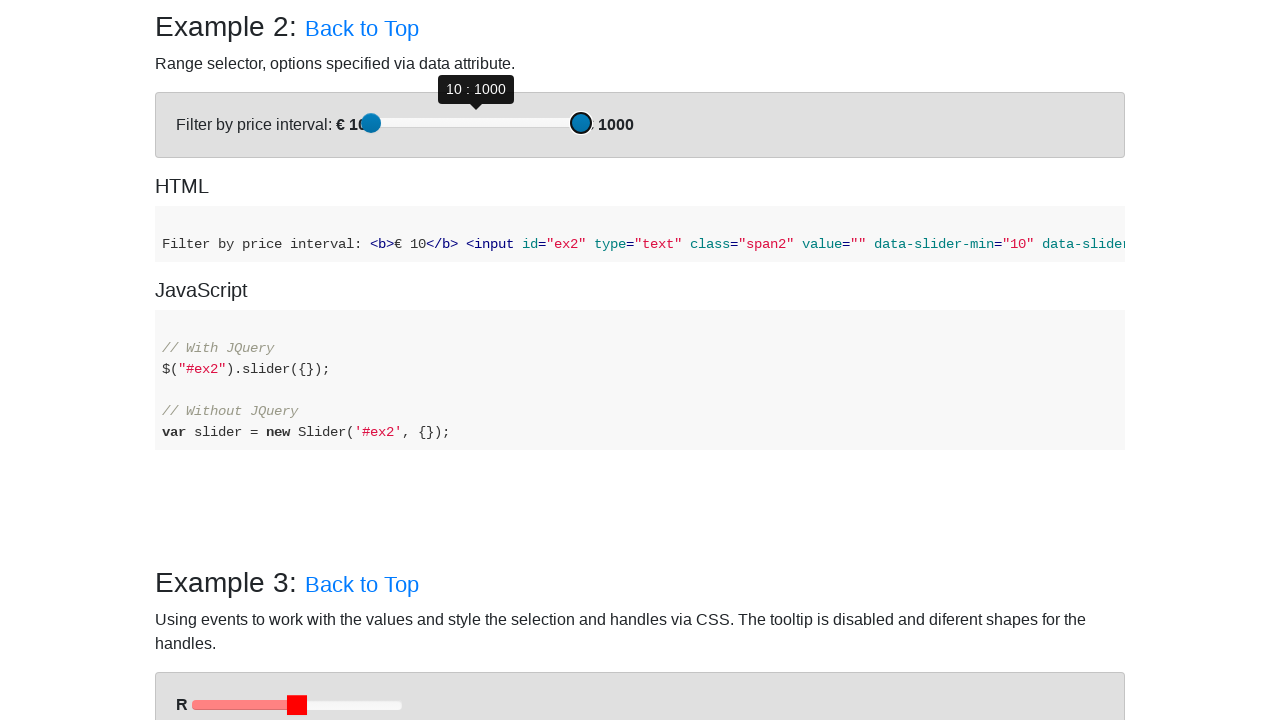

Pressed ArrowRight on second slider to move towards target 700 on (//div[@id='example-2']//div[@role='slider'])[2]
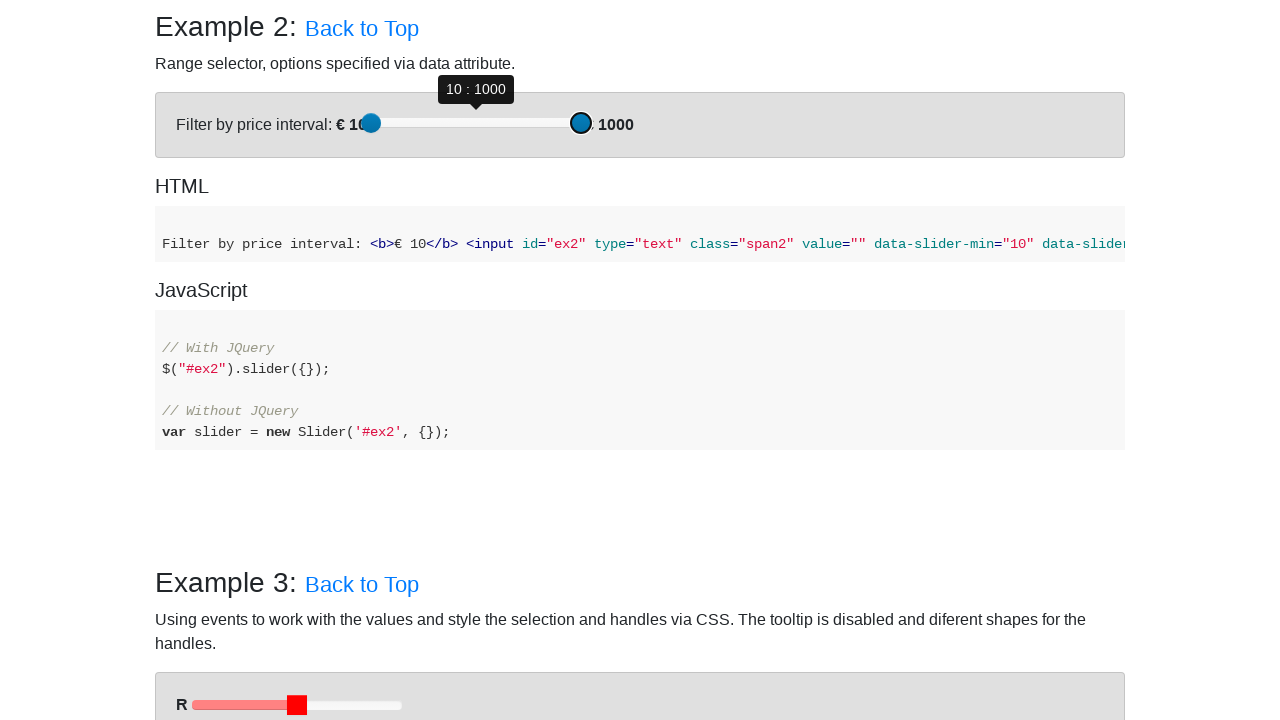

Pressed ArrowRight on second slider to move towards target 700 on (//div[@id='example-2']//div[@role='slider'])[2]
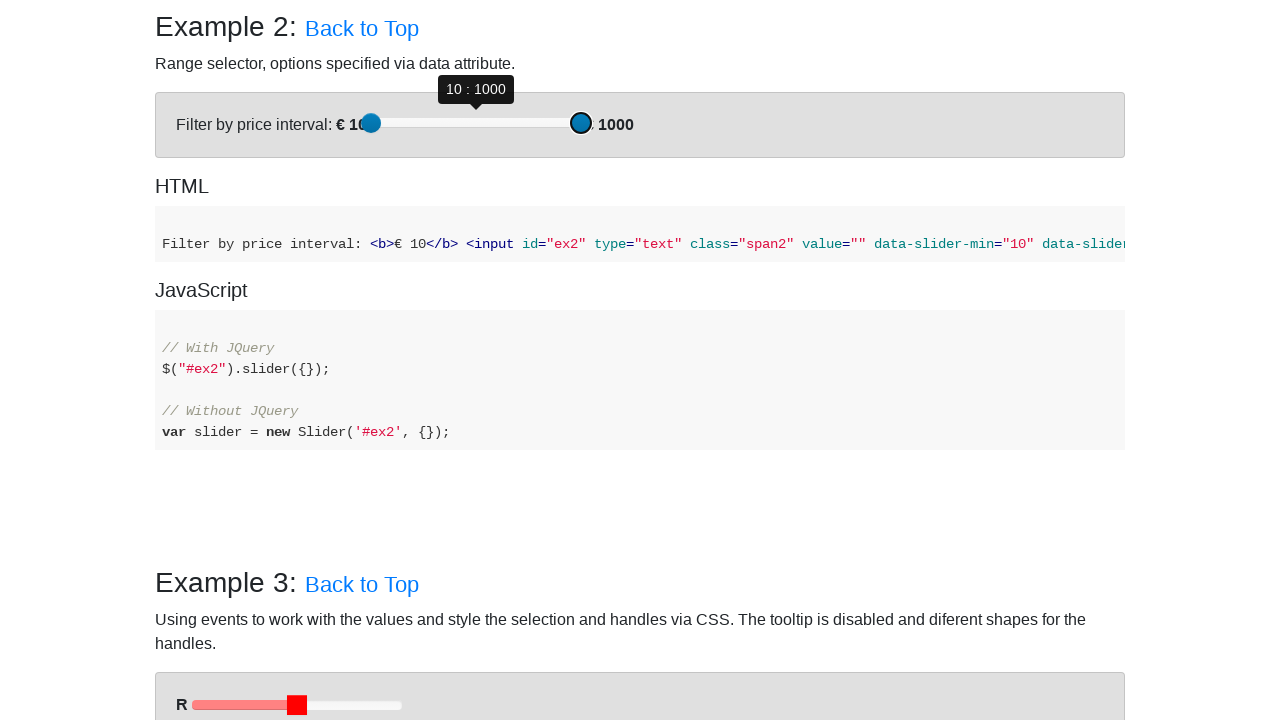

Pressed ArrowRight on second slider to move towards target 700 on (//div[@id='example-2']//div[@role='slider'])[2]
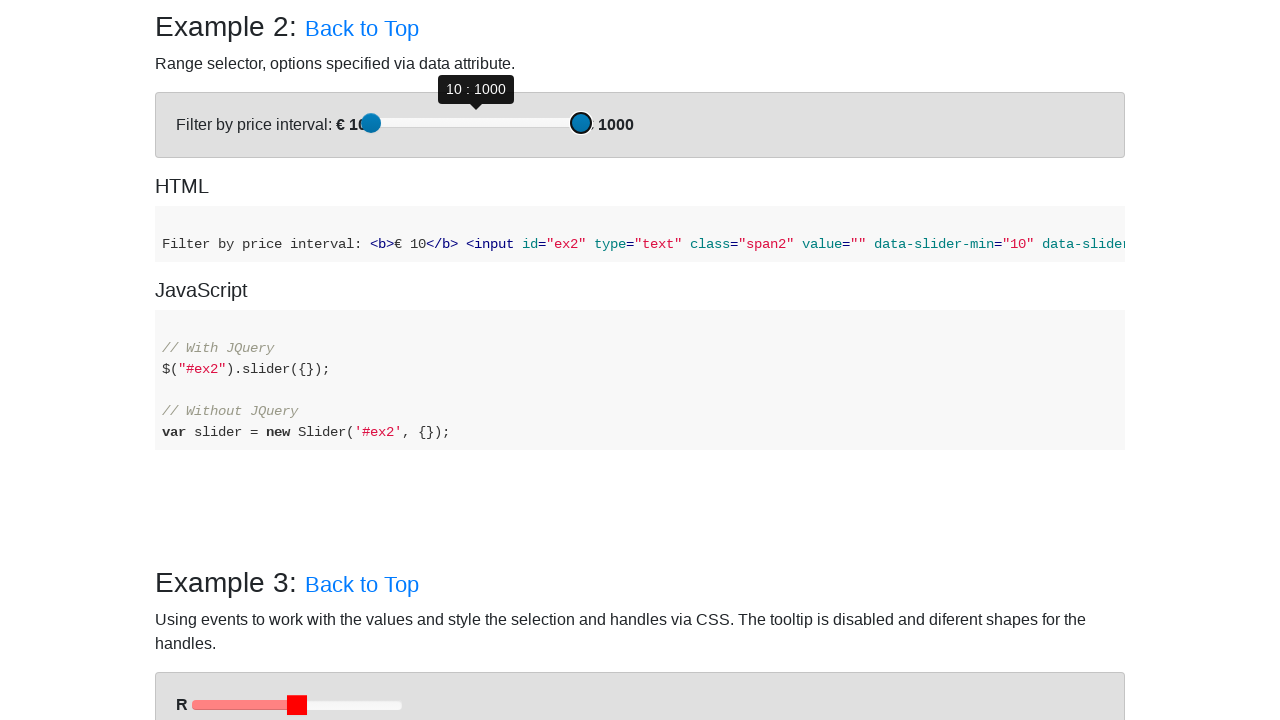

Pressed ArrowRight on second slider to move towards target 700 on (//div[@id='example-2']//div[@role='slider'])[2]
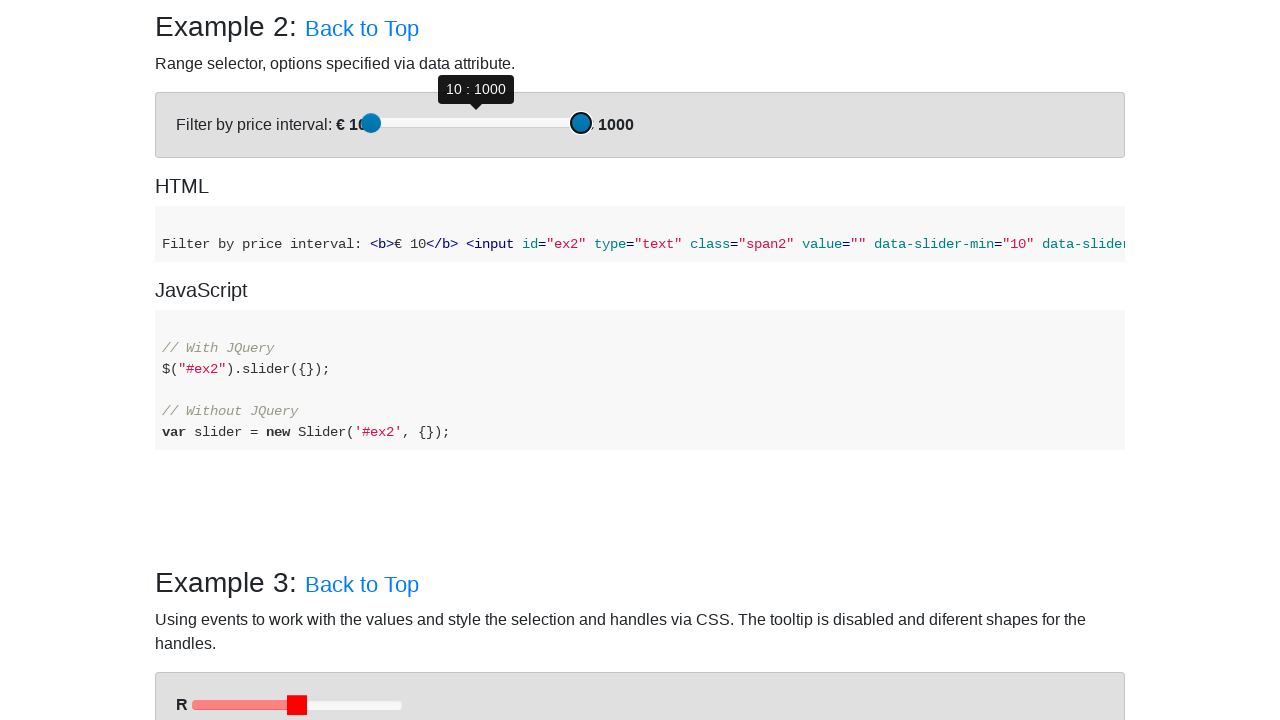

Pressed ArrowRight on second slider to move towards target 700 on (//div[@id='example-2']//div[@role='slider'])[2]
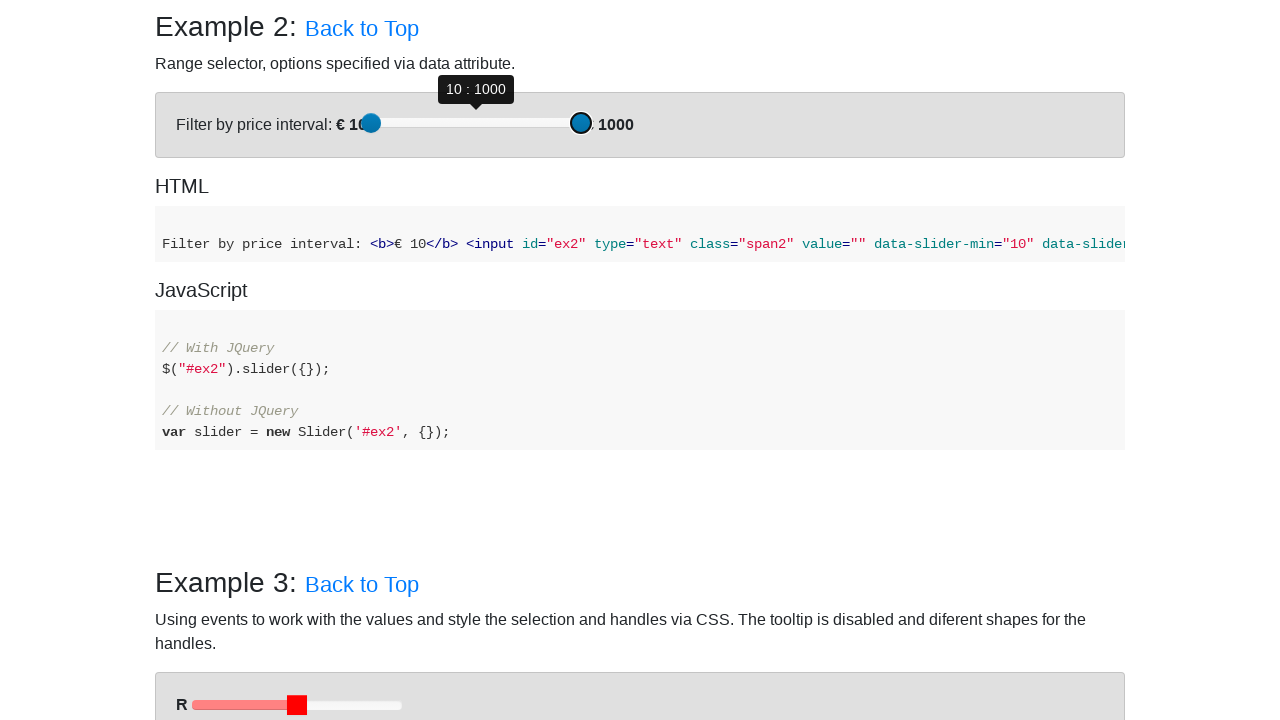

Pressed ArrowRight on second slider to move towards target 700 on (//div[@id='example-2']//div[@role='slider'])[2]
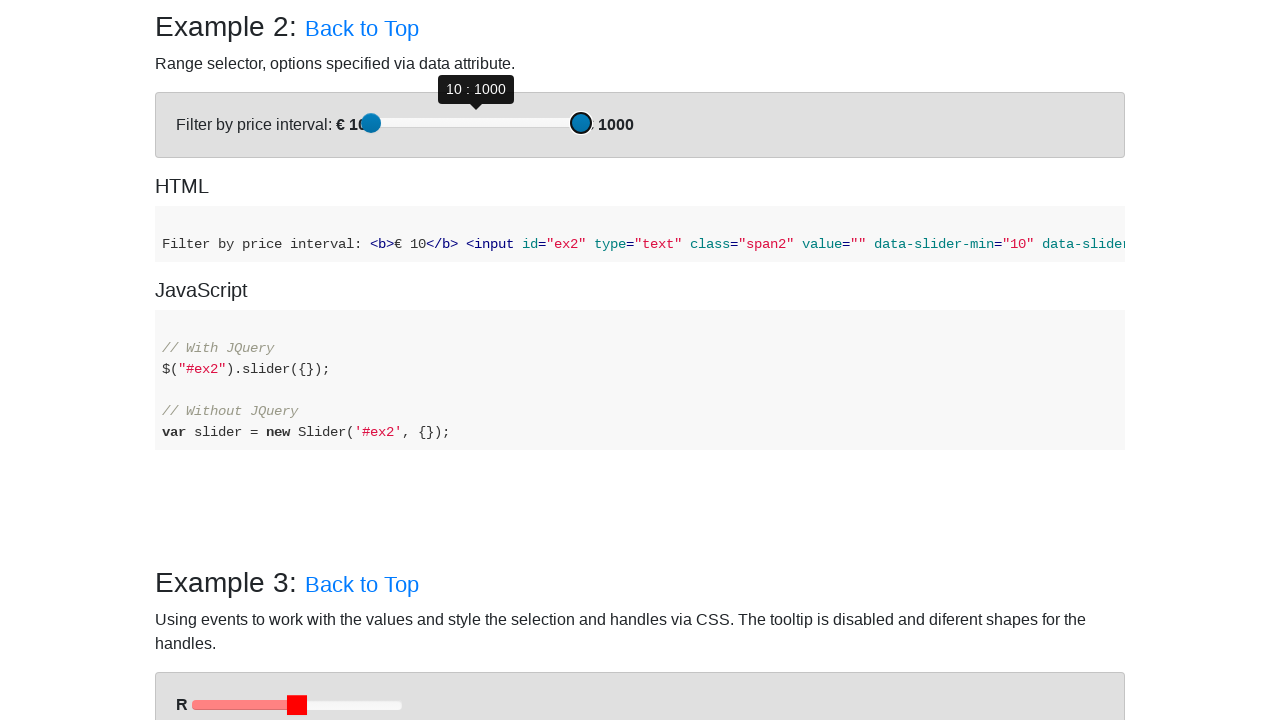

Pressed ArrowRight on second slider to move towards target 700 on (//div[@id='example-2']//div[@role='slider'])[2]
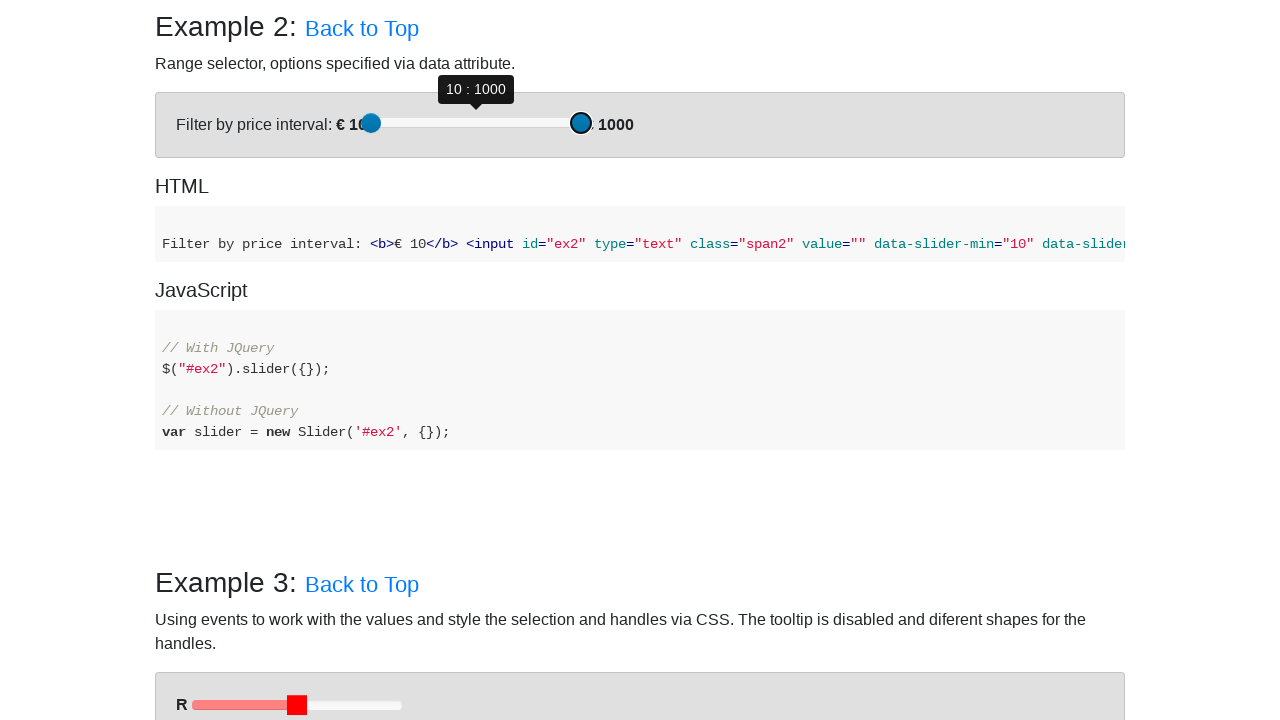

Pressed ArrowRight on second slider to move towards target 700 on (//div[@id='example-2']//div[@role='slider'])[2]
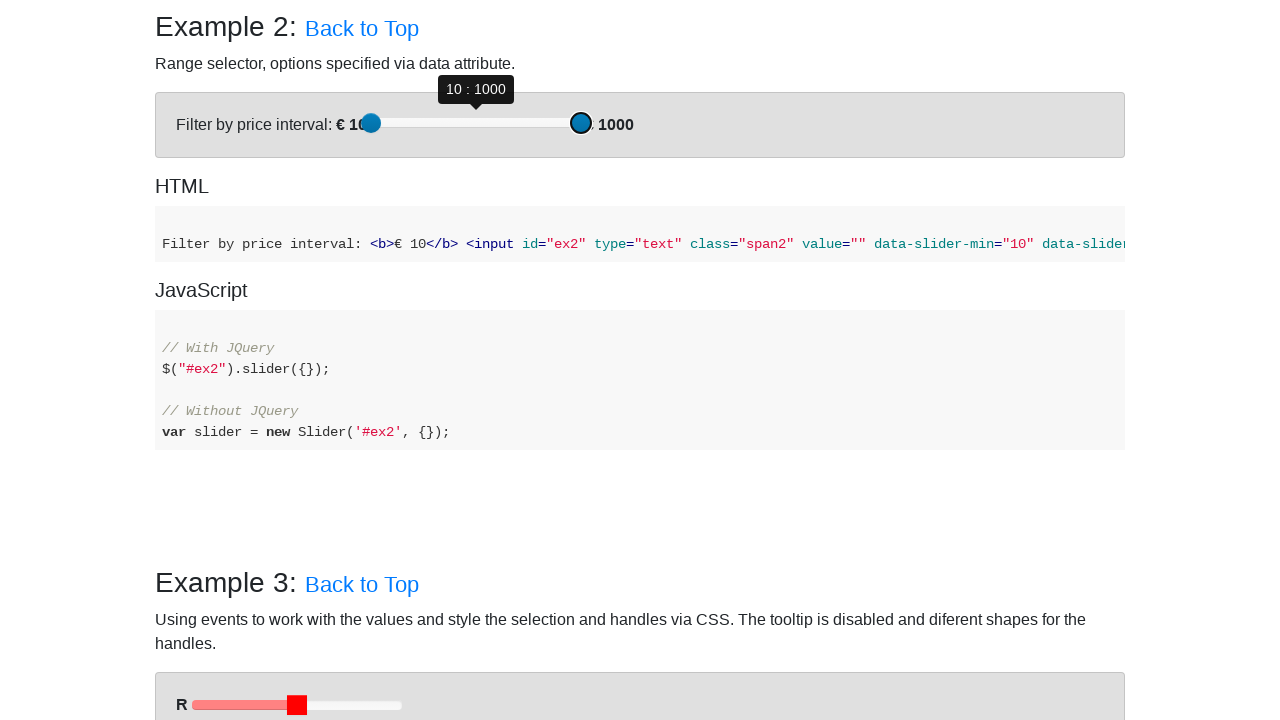

Pressed ArrowRight on second slider to move towards target 700 on (//div[@id='example-2']//div[@role='slider'])[2]
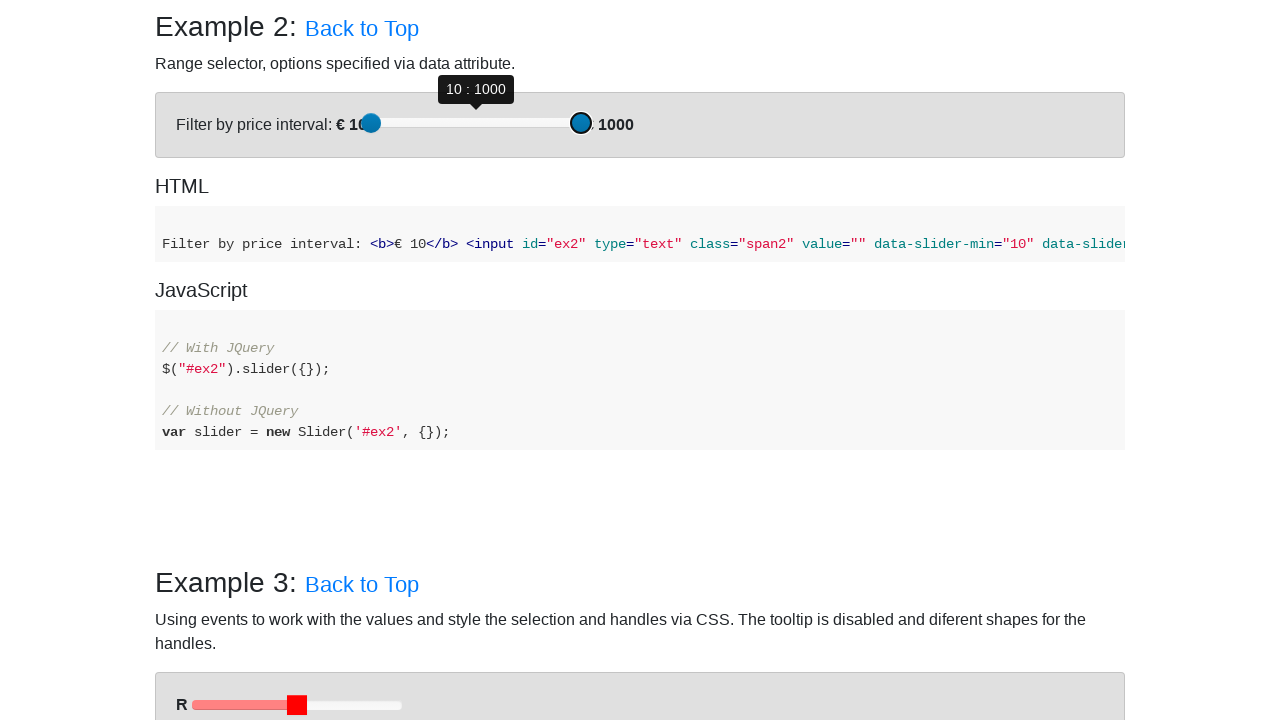

Pressed ArrowRight on second slider to move towards target 700 on (//div[@id='example-2']//div[@role='slider'])[2]
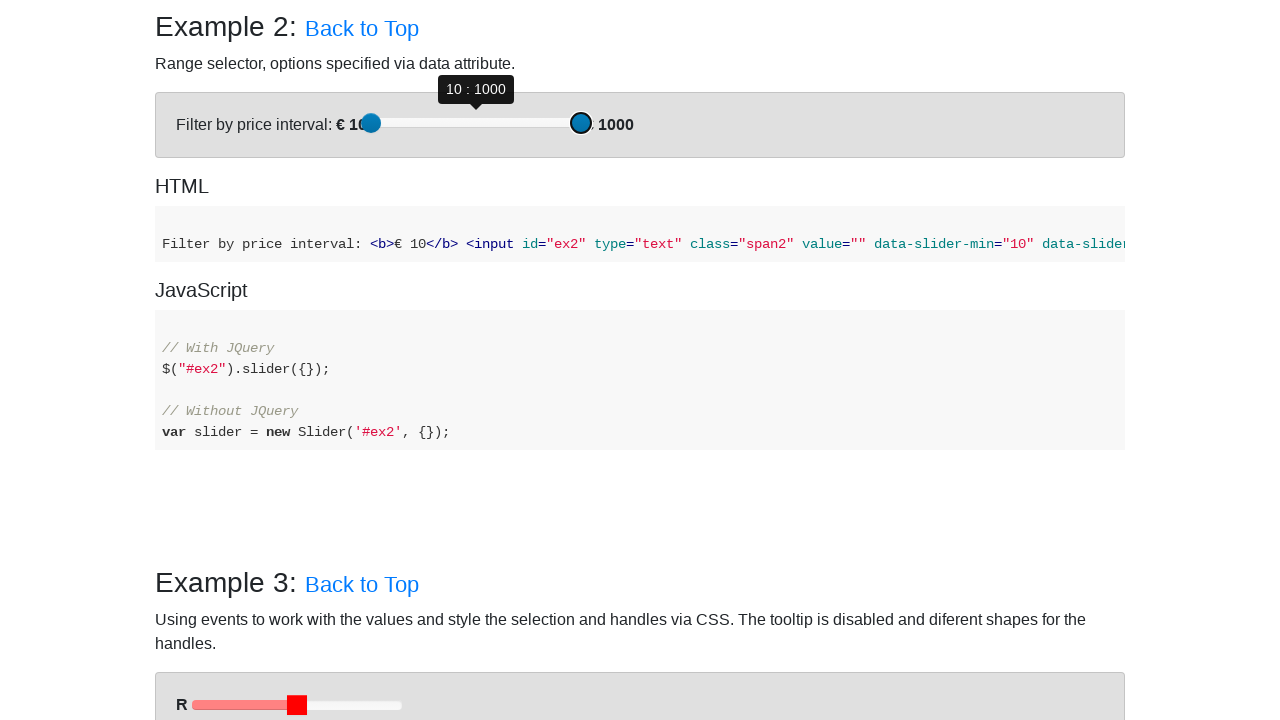

Pressed ArrowRight on second slider to move towards target 700 on (//div[@id='example-2']//div[@role='slider'])[2]
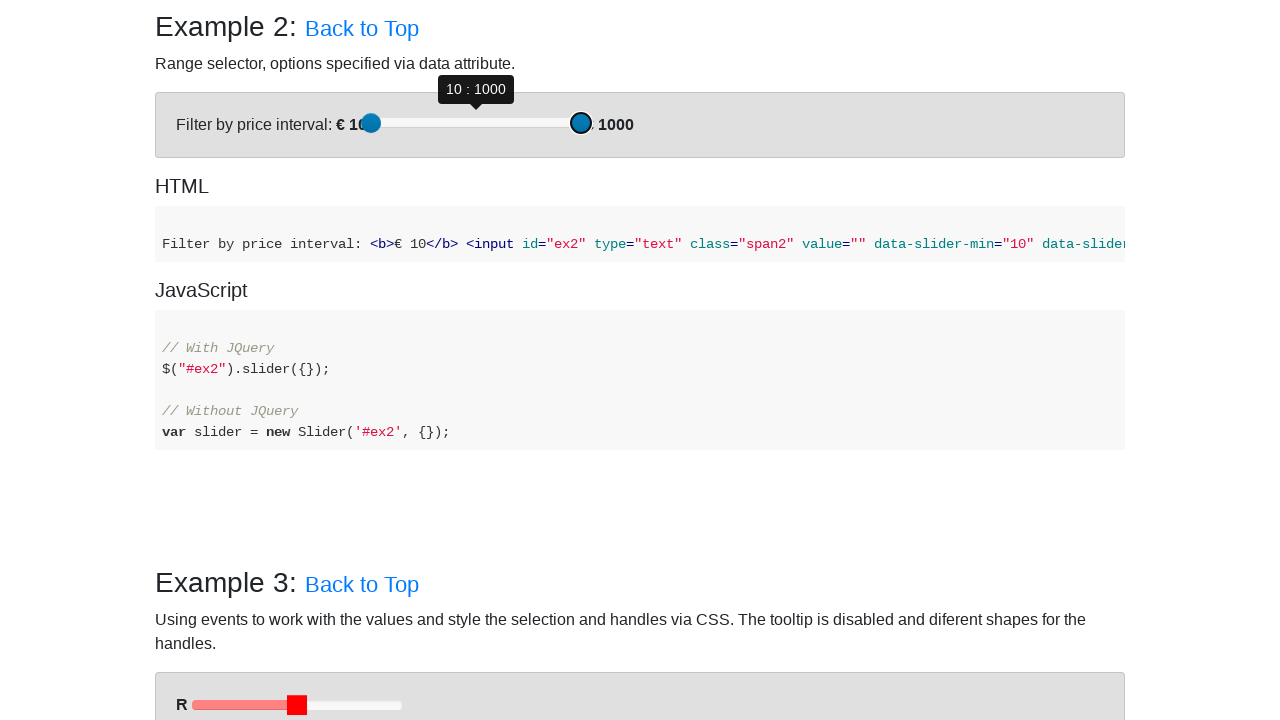

Pressed ArrowRight on second slider to move towards target 700 on (//div[@id='example-2']//div[@role='slider'])[2]
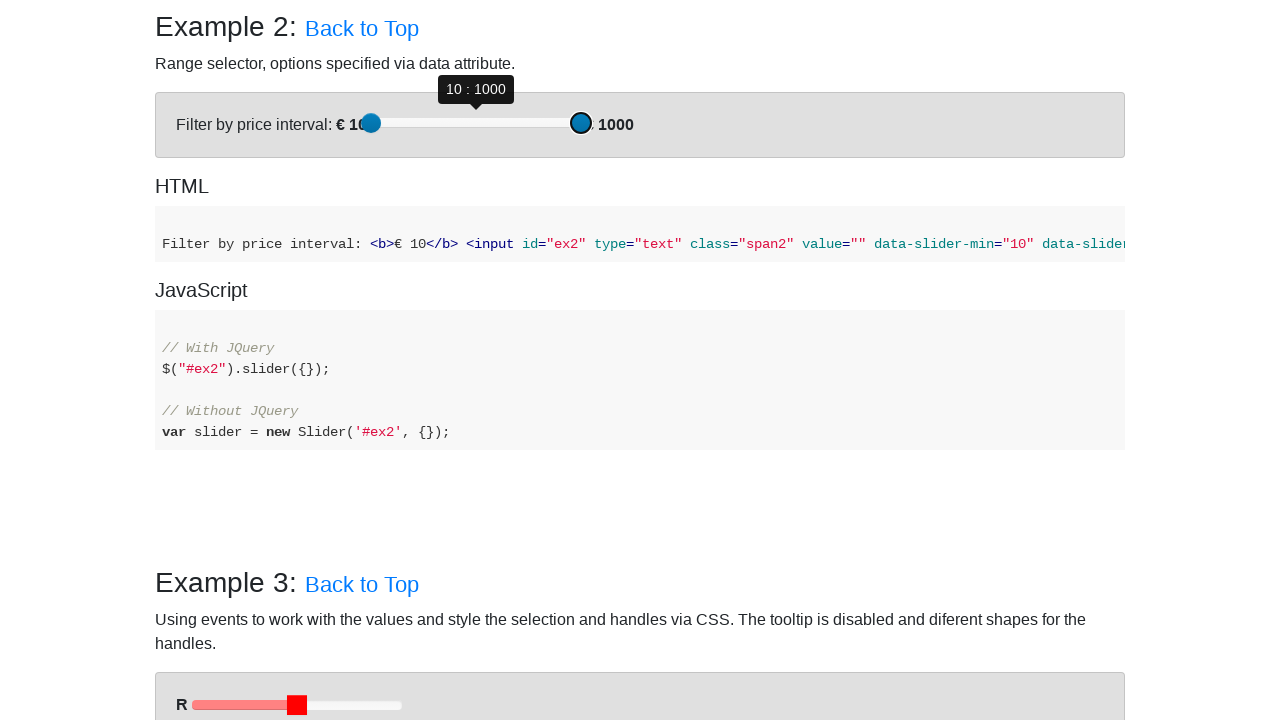

Pressed ArrowRight on second slider to move towards target 700 on (//div[@id='example-2']//div[@role='slider'])[2]
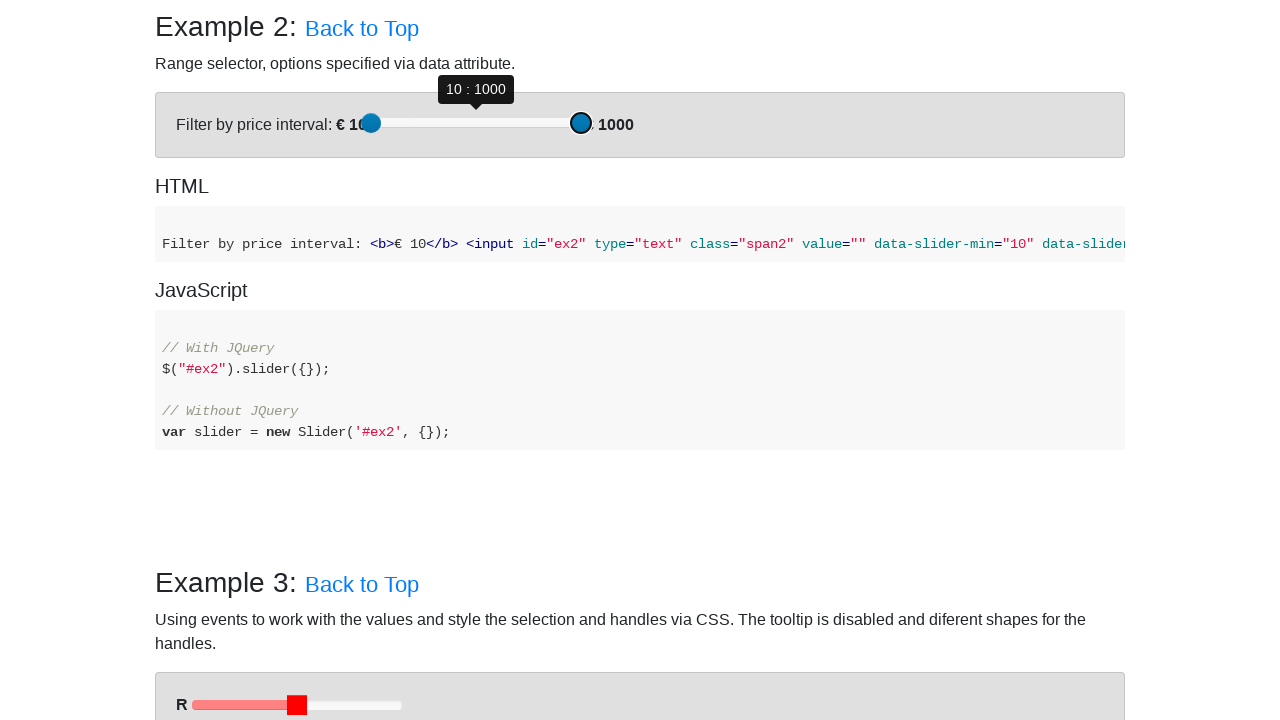

Pressed ArrowRight on second slider to move towards target 700 on (//div[@id='example-2']//div[@role='slider'])[2]
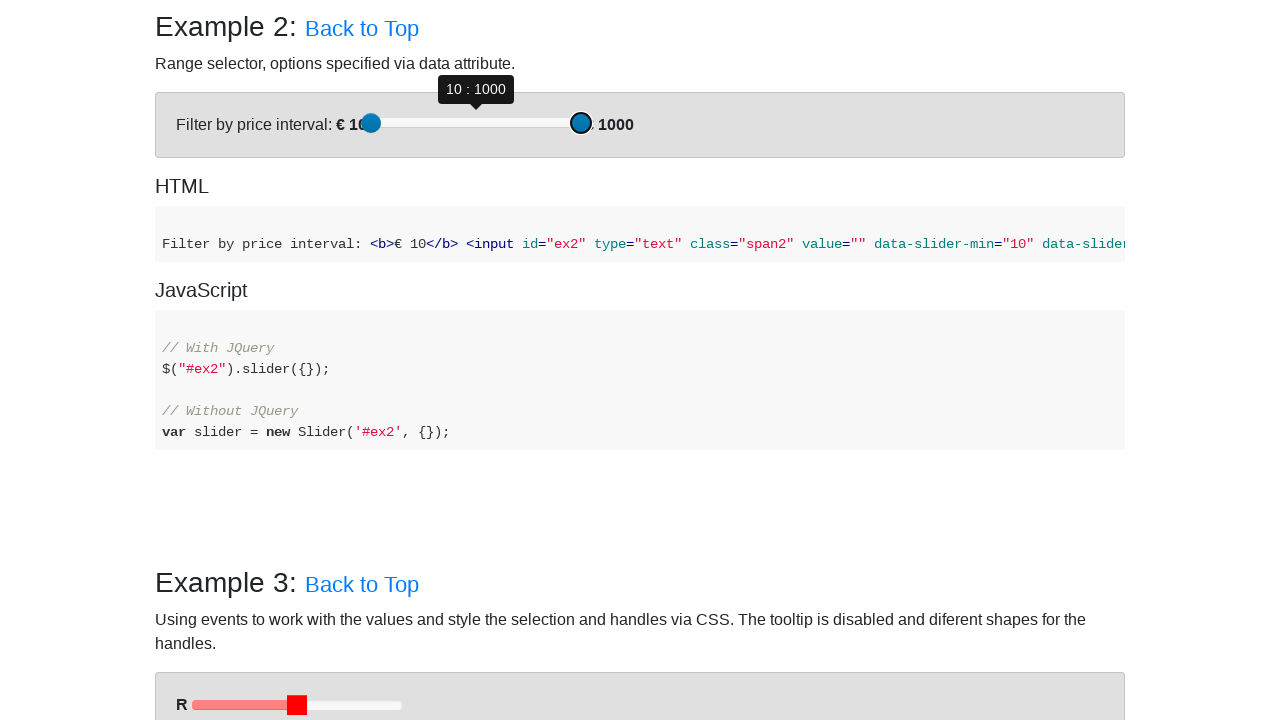

Pressed ArrowRight on second slider to move towards target 700 on (//div[@id='example-2']//div[@role='slider'])[2]
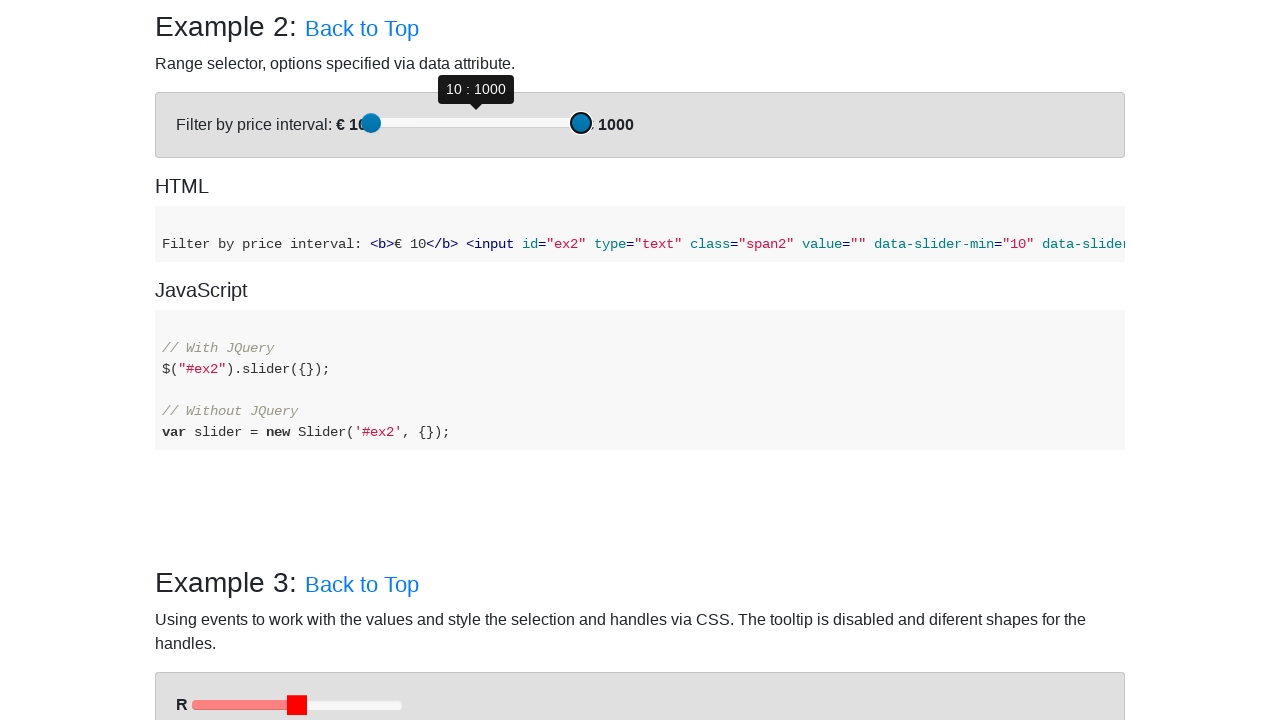

Pressed ArrowRight on second slider to move towards target 700 on (//div[@id='example-2']//div[@role='slider'])[2]
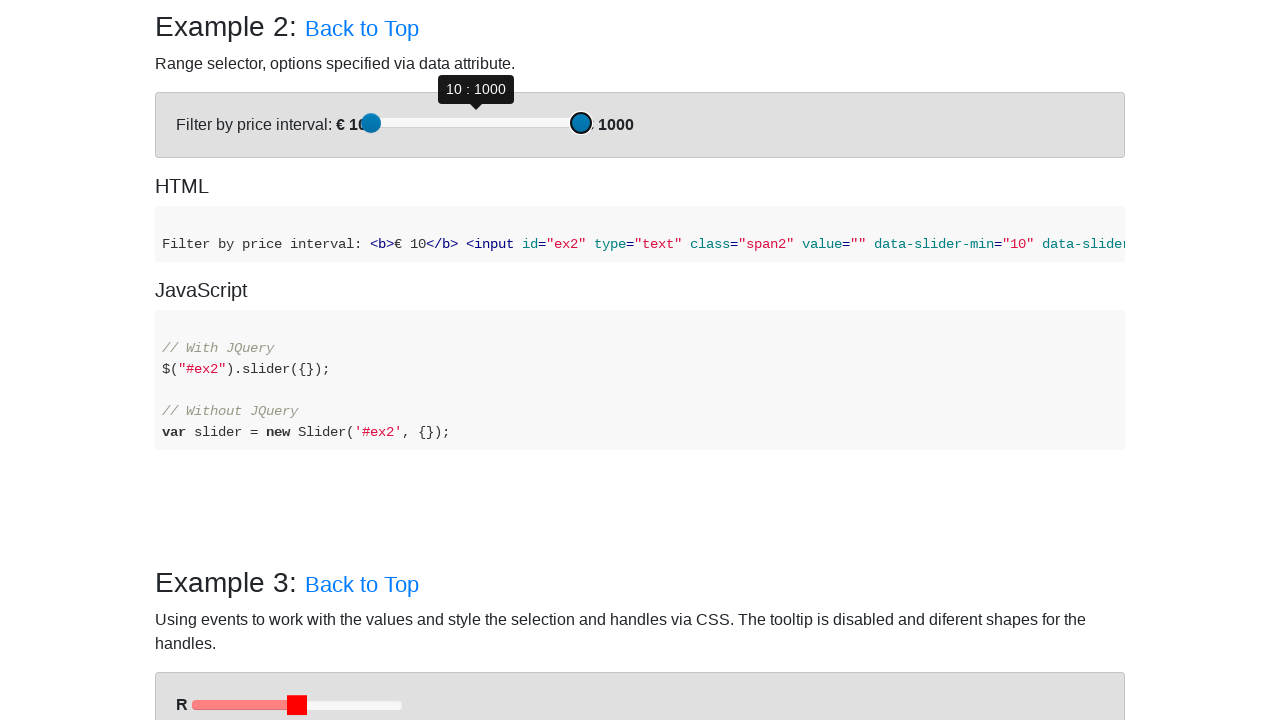

Pressed ArrowRight on second slider to move towards target 700 on (//div[@id='example-2']//div[@role='slider'])[2]
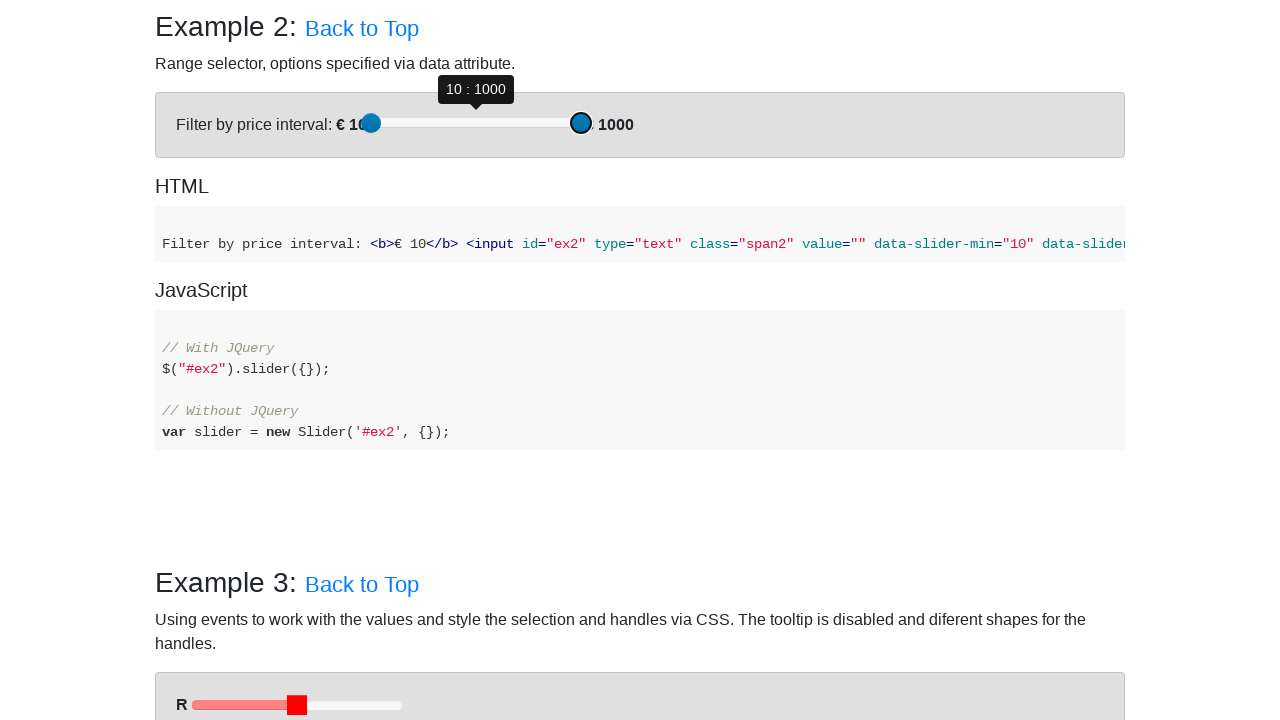

Pressed ArrowRight on second slider to move towards target 700 on (//div[@id='example-2']//div[@role='slider'])[2]
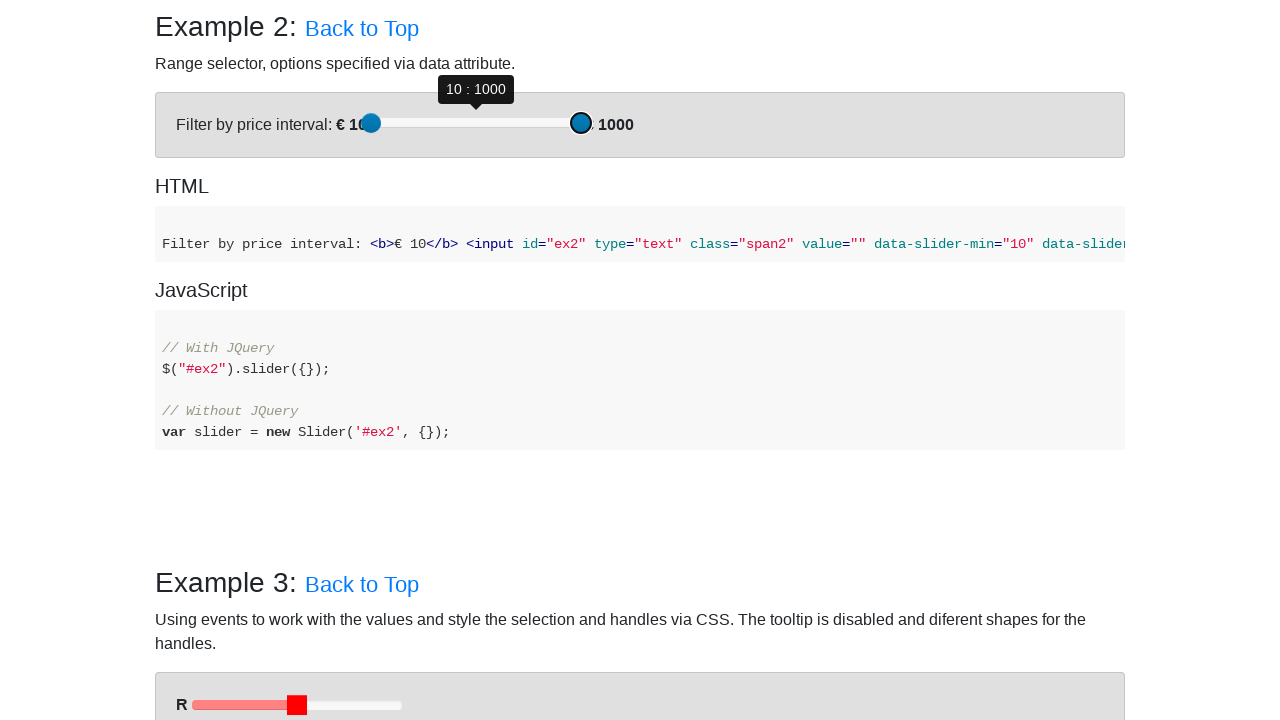

Pressed ArrowRight on second slider to move towards target 700 on (//div[@id='example-2']//div[@role='slider'])[2]
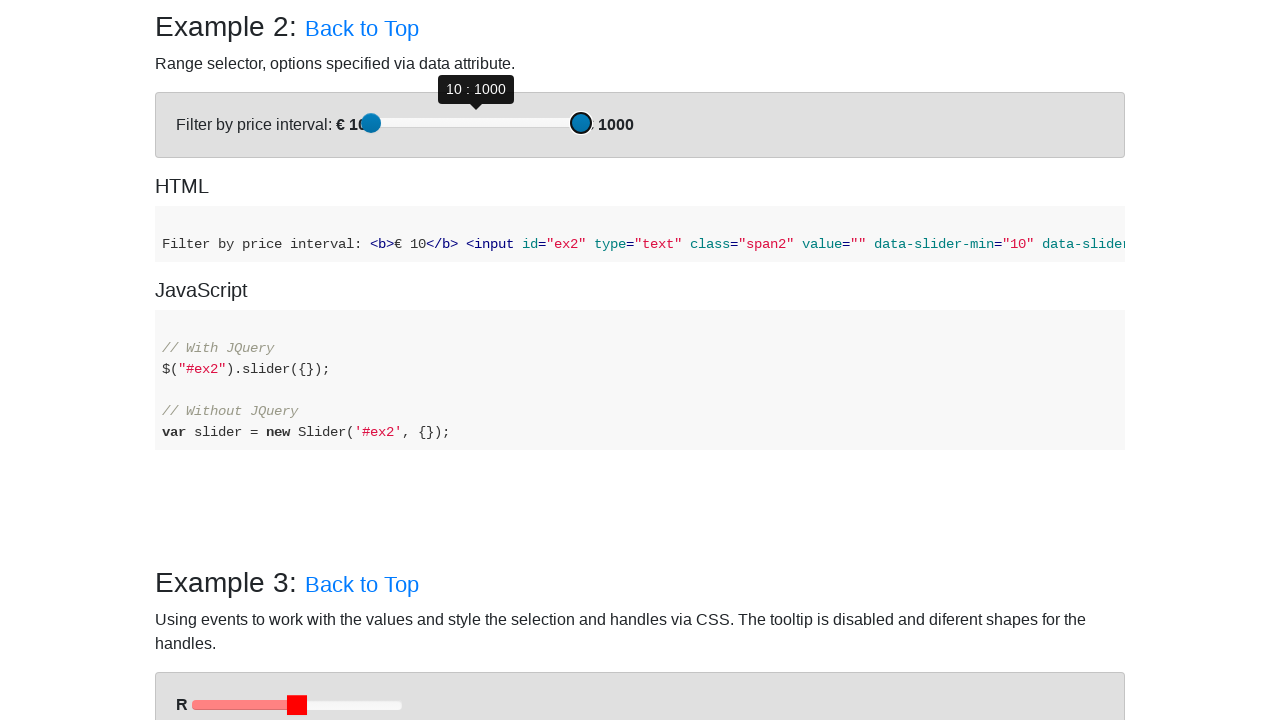

Pressed ArrowRight on second slider to move towards target 700 on (//div[@id='example-2']//div[@role='slider'])[2]
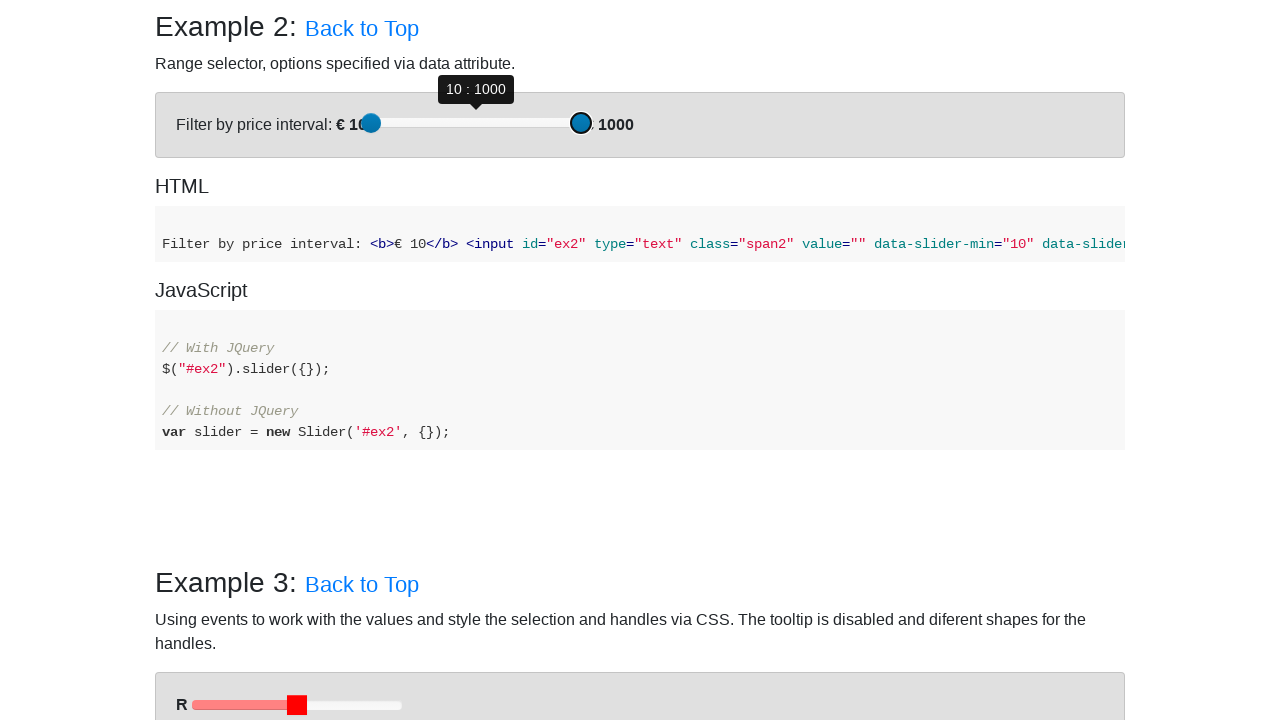

Pressed ArrowRight on second slider to move towards target 700 on (//div[@id='example-2']//div[@role='slider'])[2]
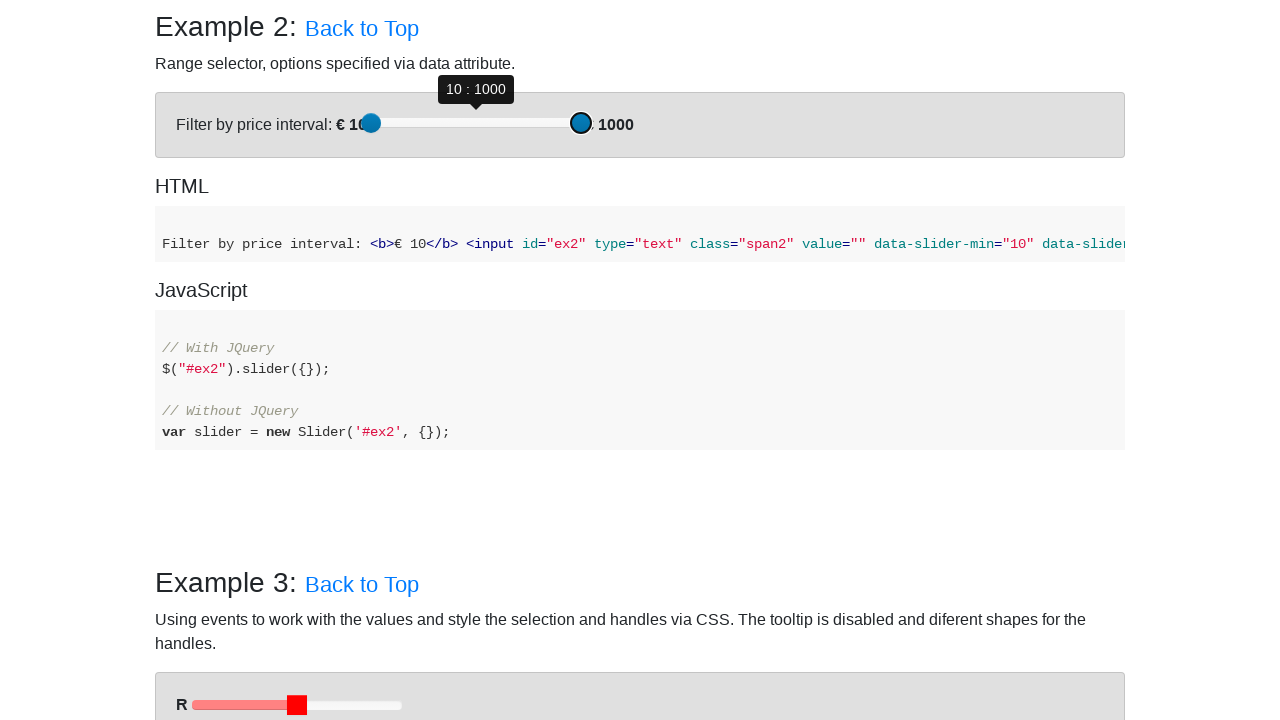

Pressed ArrowRight on second slider to move towards target 700 on (//div[@id='example-2']//div[@role='slider'])[2]
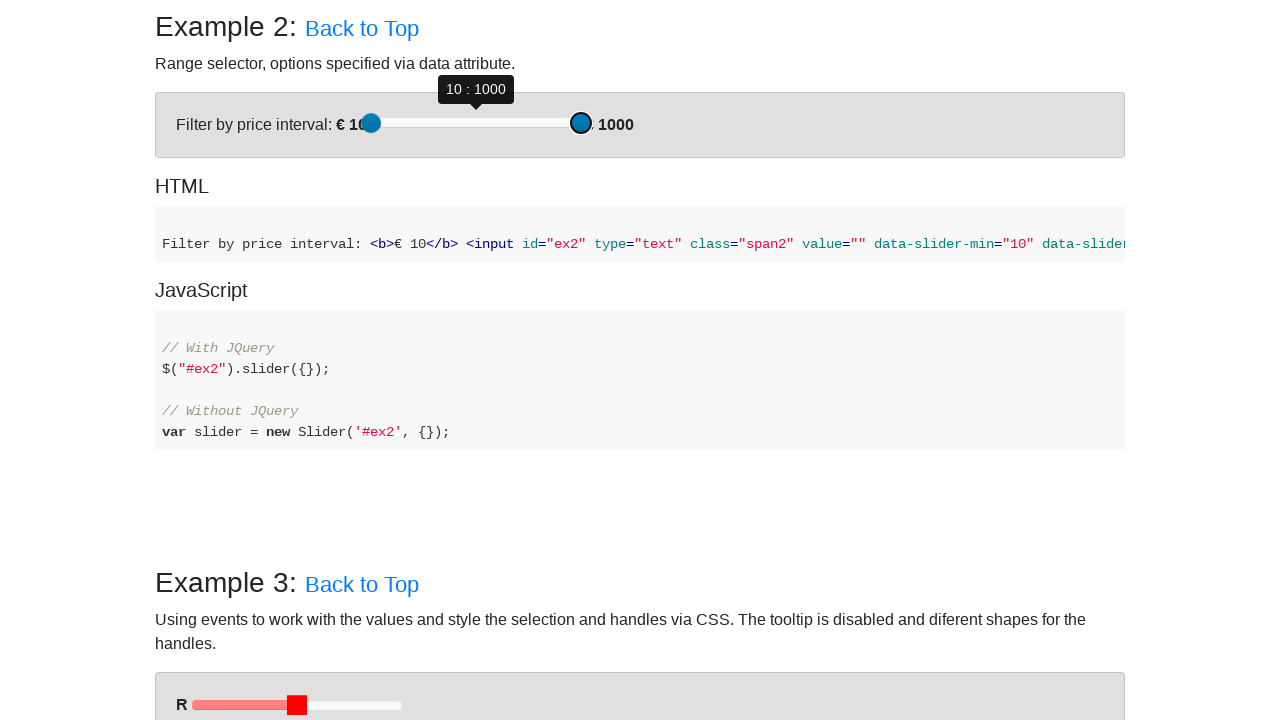

Pressed ArrowRight on second slider to move towards target 700 on (//div[@id='example-2']//div[@role='slider'])[2]
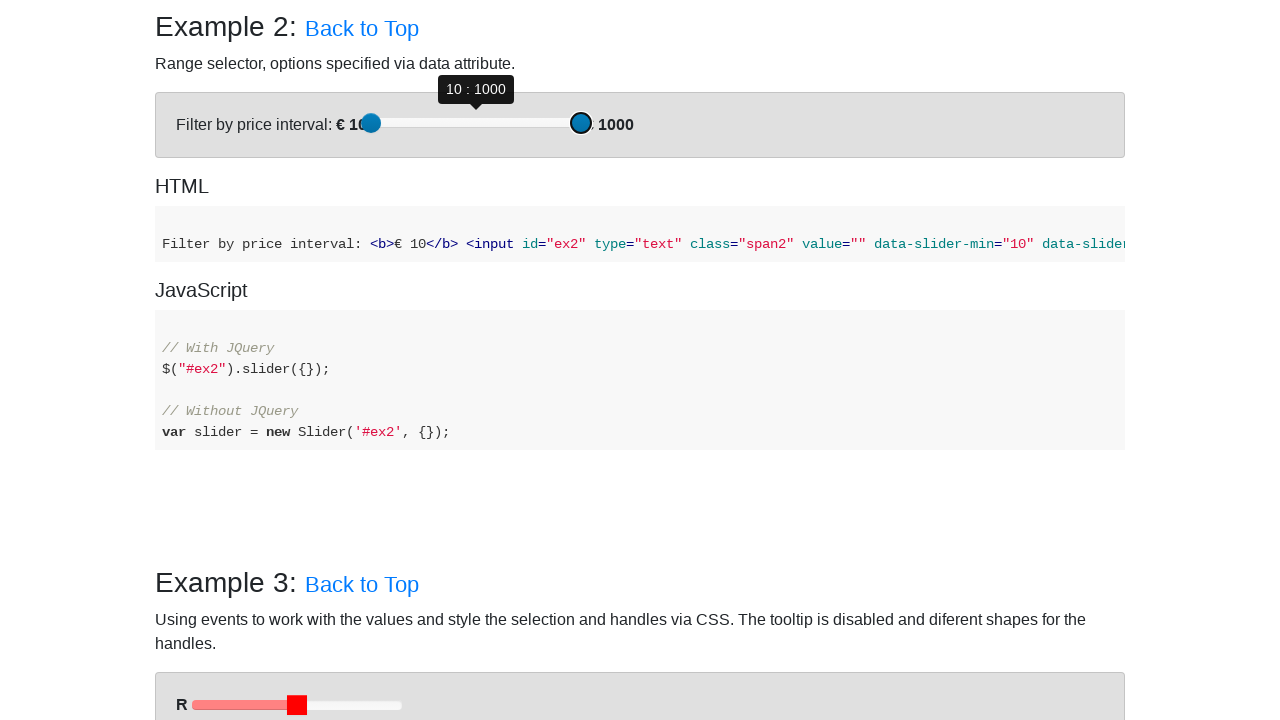

Pressed ArrowRight on second slider to move towards target 700 on (//div[@id='example-2']//div[@role='slider'])[2]
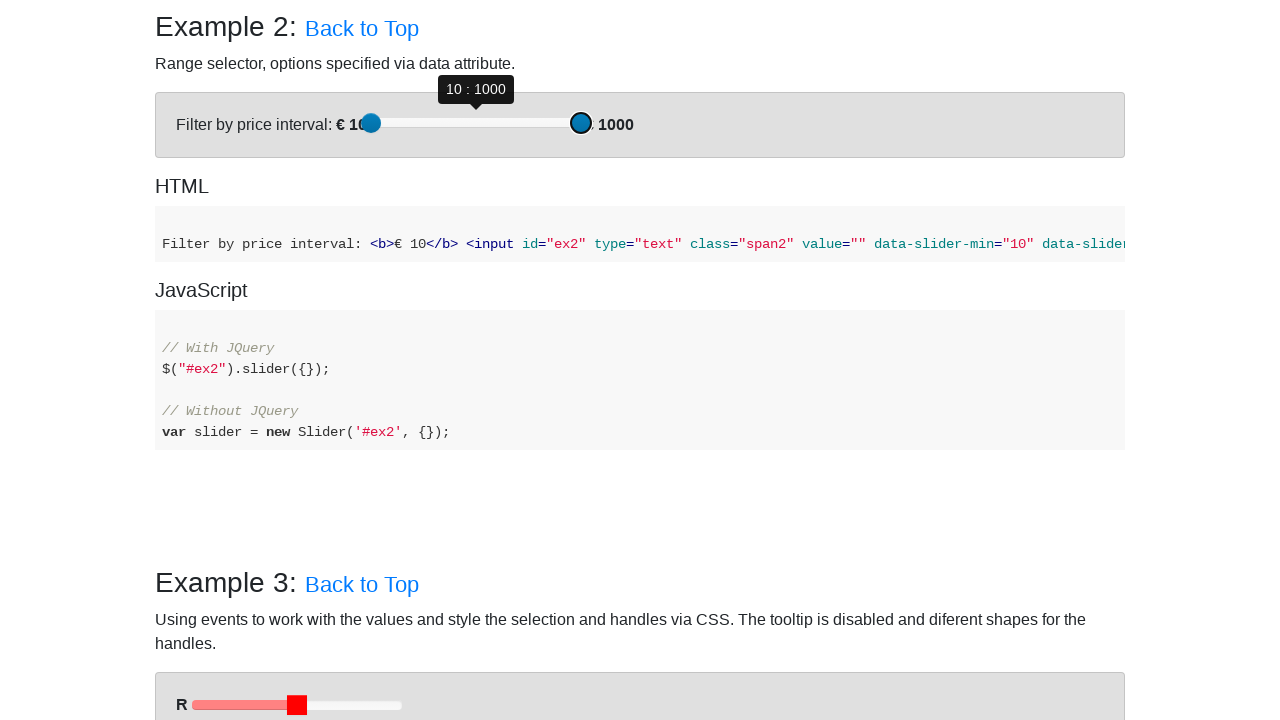

Pressed ArrowRight on second slider to move towards target 700 on (//div[@id='example-2']//div[@role='slider'])[2]
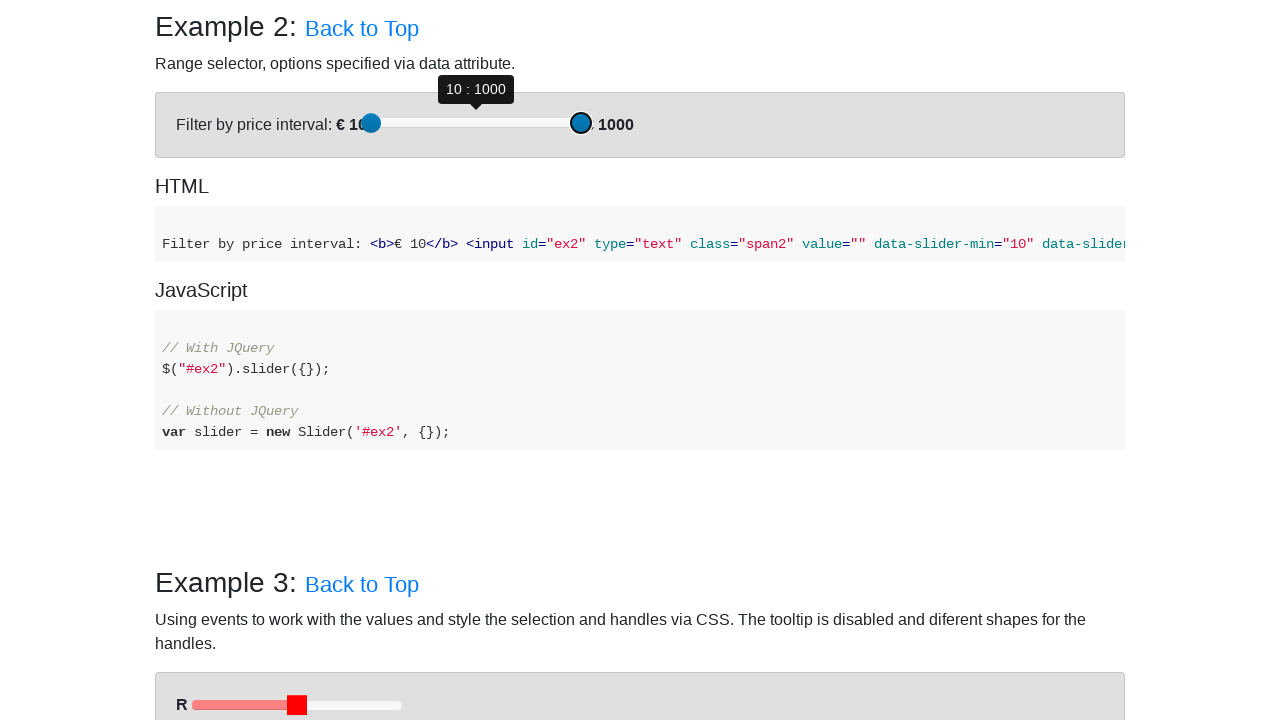

Pressed ArrowRight on second slider to move towards target 700 on (//div[@id='example-2']//div[@role='slider'])[2]
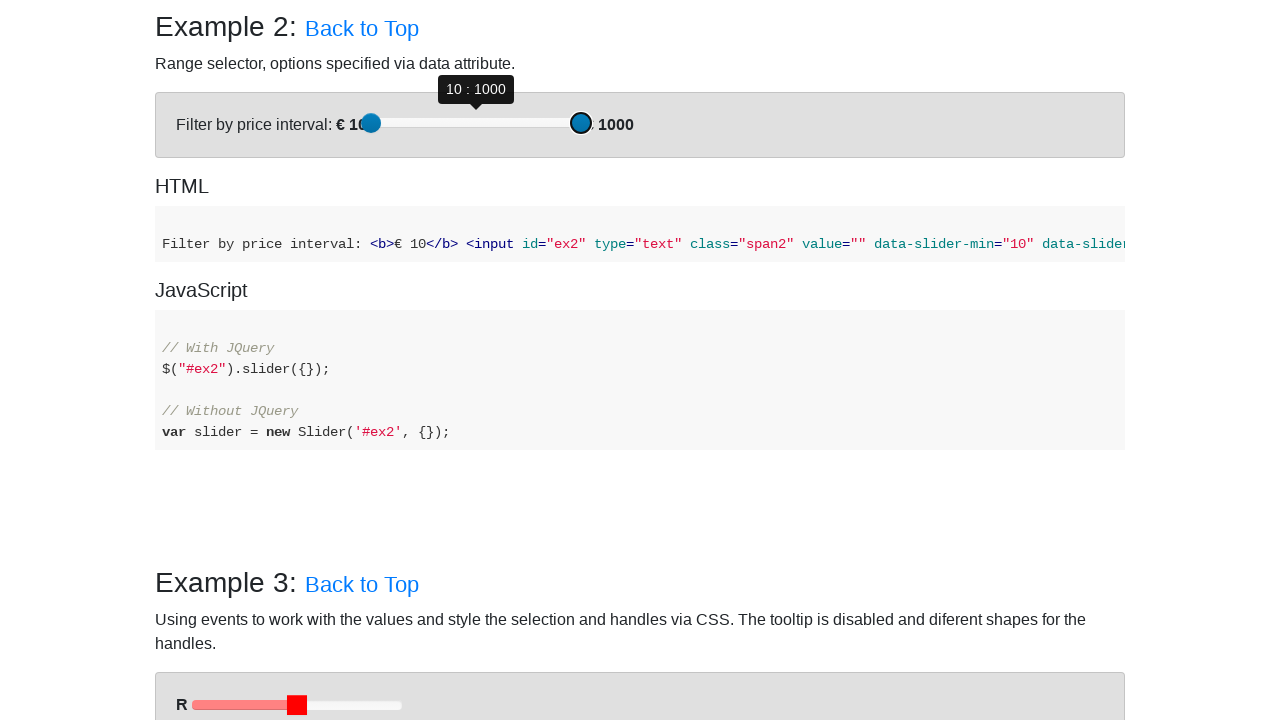

Pressed ArrowRight on second slider to move towards target 700 on (//div[@id='example-2']//div[@role='slider'])[2]
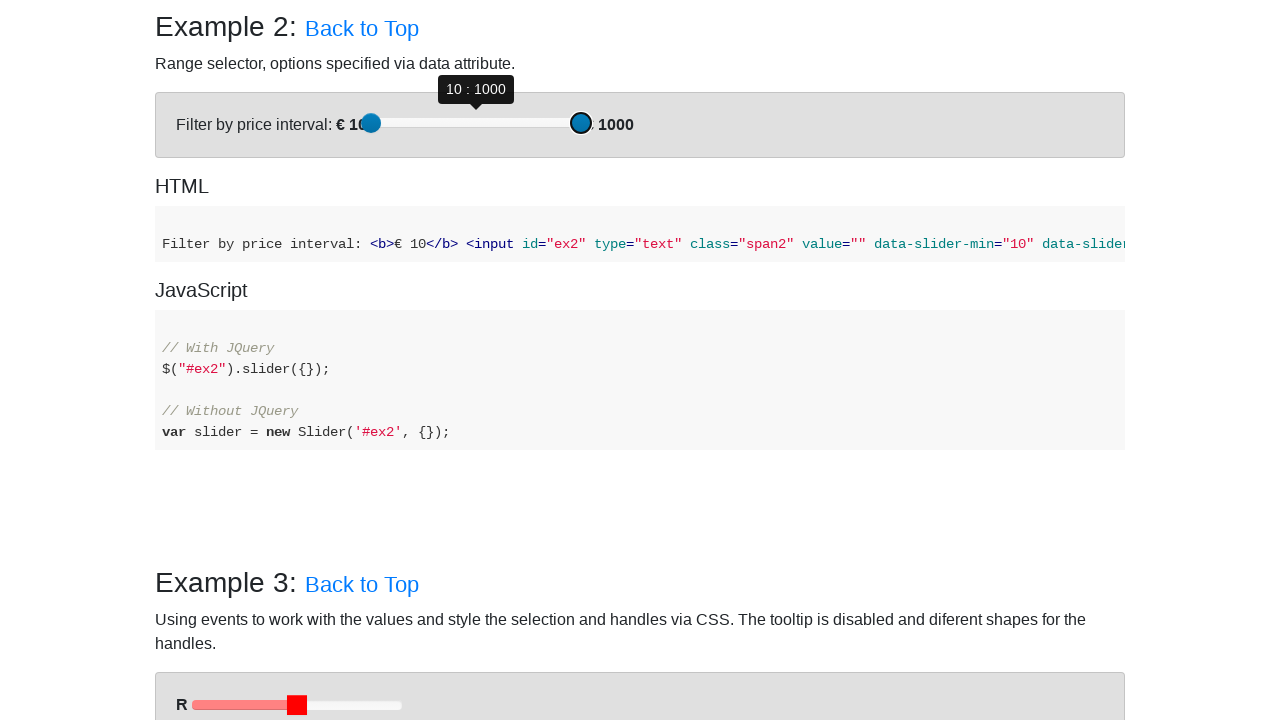

Pressed ArrowRight on second slider to move towards target 700 on (//div[@id='example-2']//div[@role='slider'])[2]
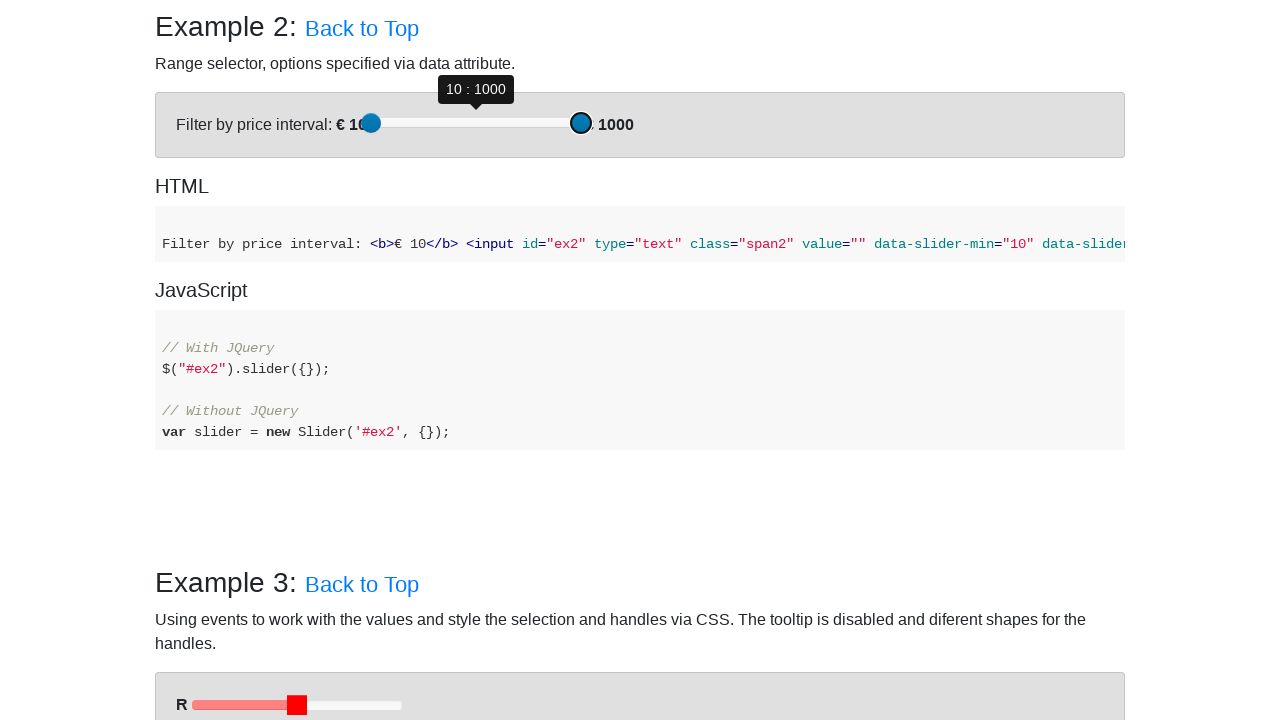

Pressed ArrowRight on second slider to move towards target 700 on (//div[@id='example-2']//div[@role='slider'])[2]
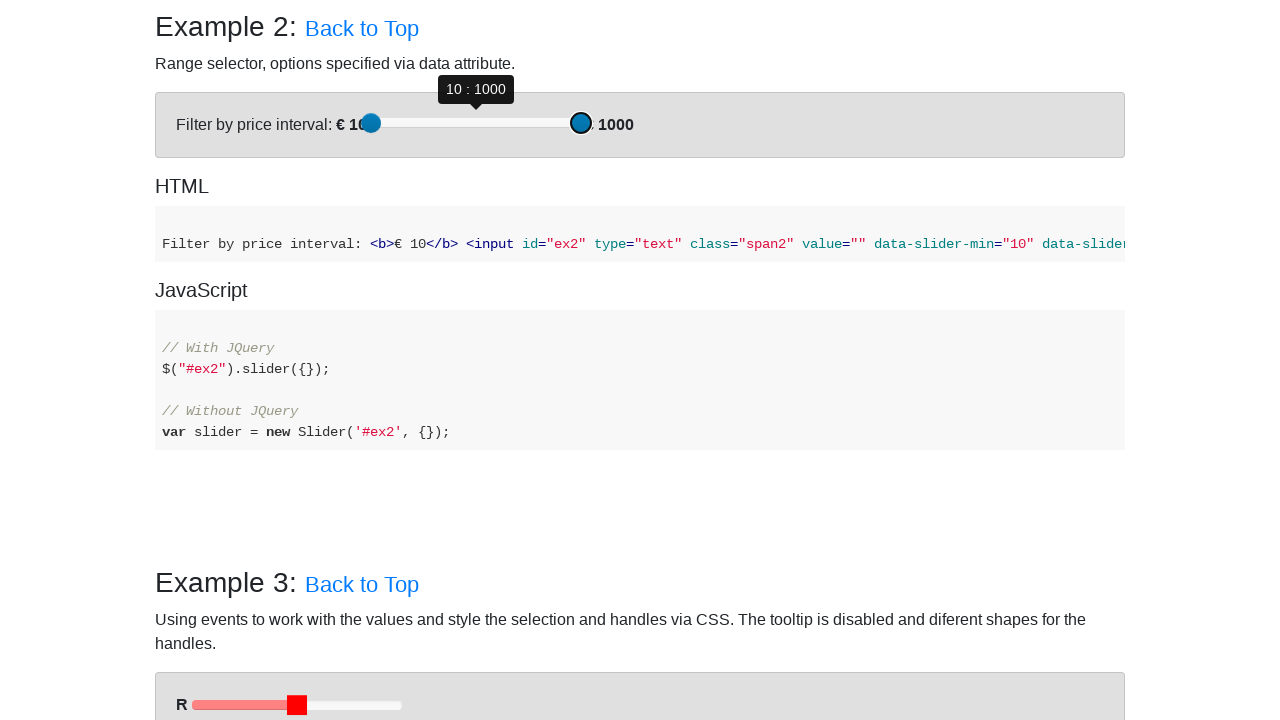

Pressed ArrowRight on second slider to move towards target 700 on (//div[@id='example-2']//div[@role='slider'])[2]
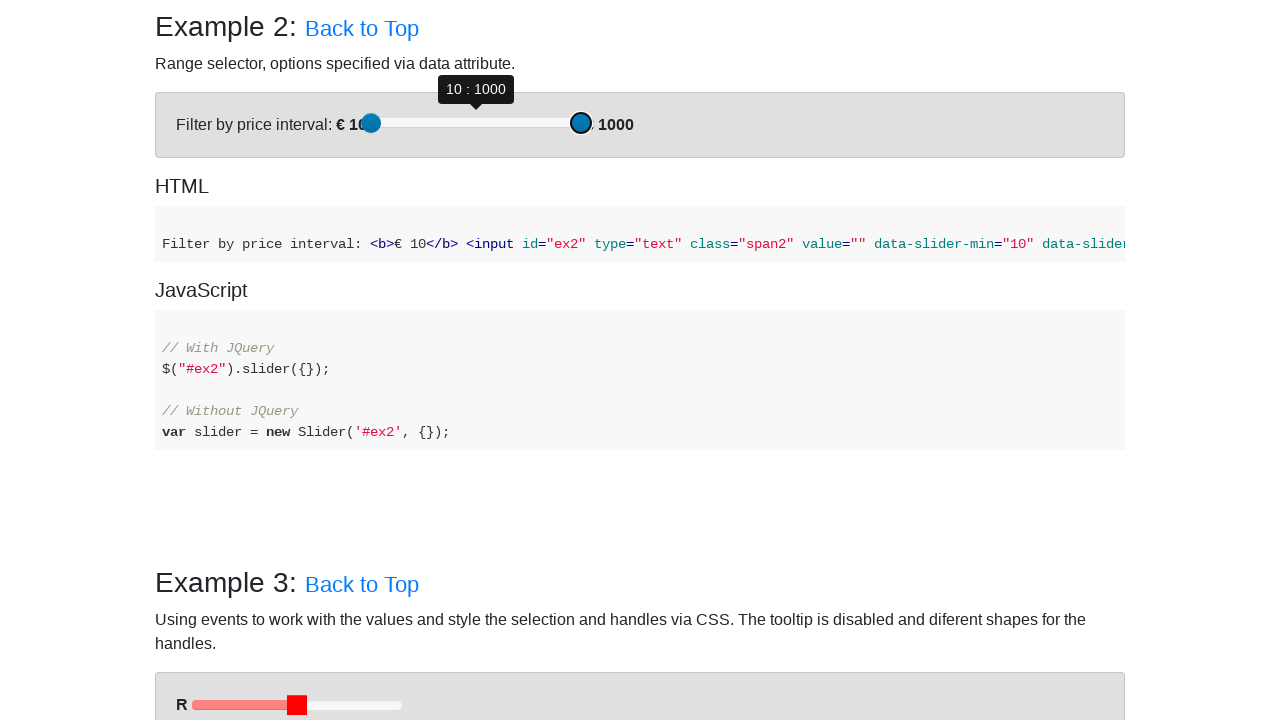

Pressed ArrowRight on second slider to move towards target 700 on (//div[@id='example-2']//div[@role='slider'])[2]
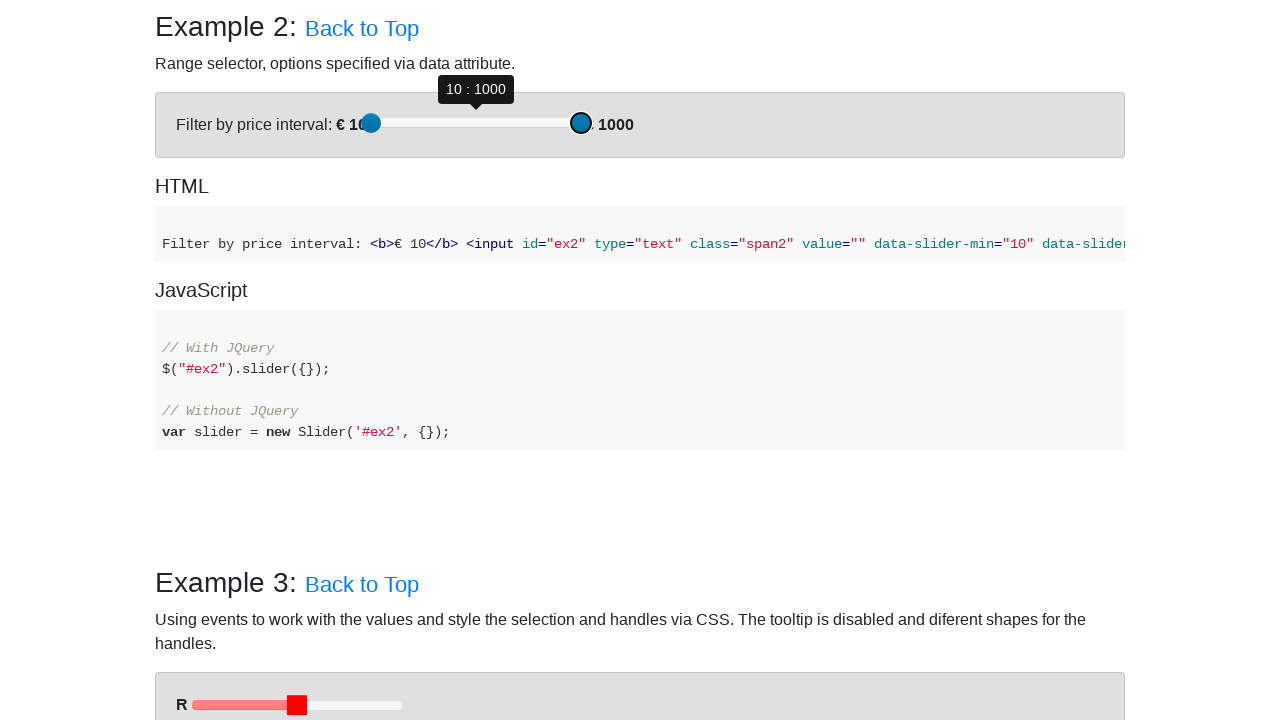

Pressed ArrowRight on second slider to move towards target 700 on (//div[@id='example-2']//div[@role='slider'])[2]
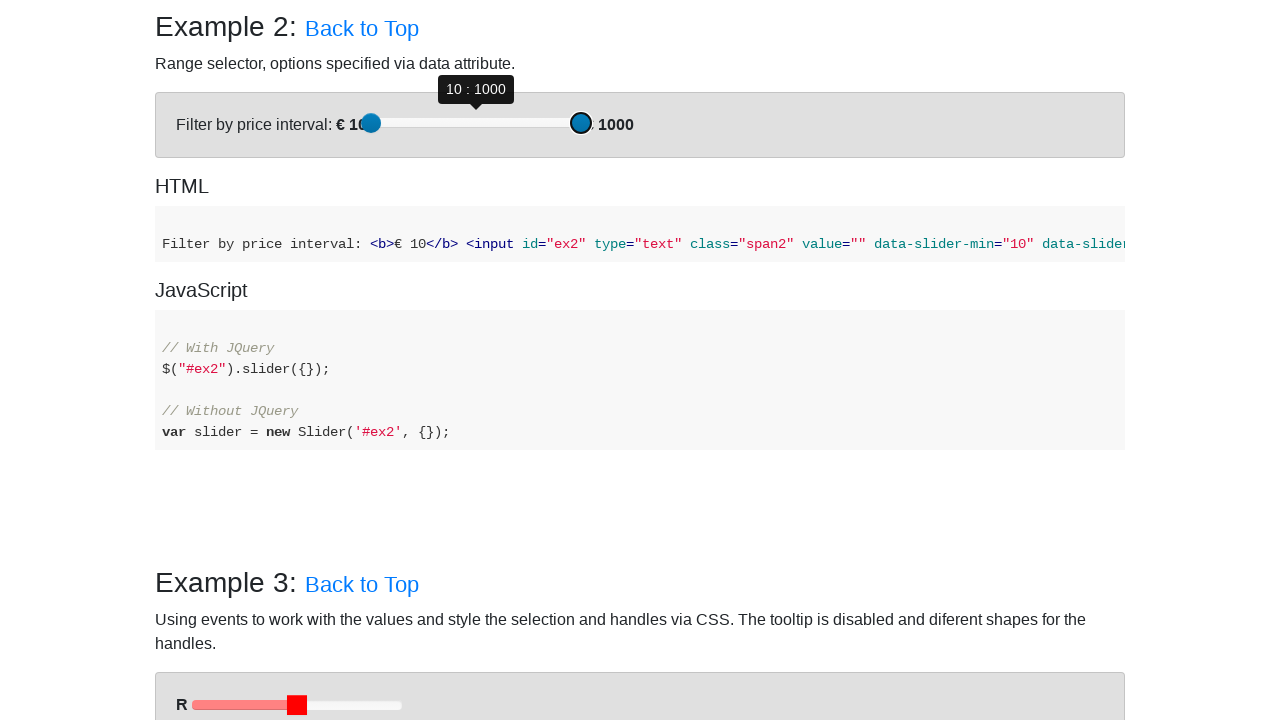

Pressed ArrowRight on second slider to move towards target 700 on (//div[@id='example-2']//div[@role='slider'])[2]
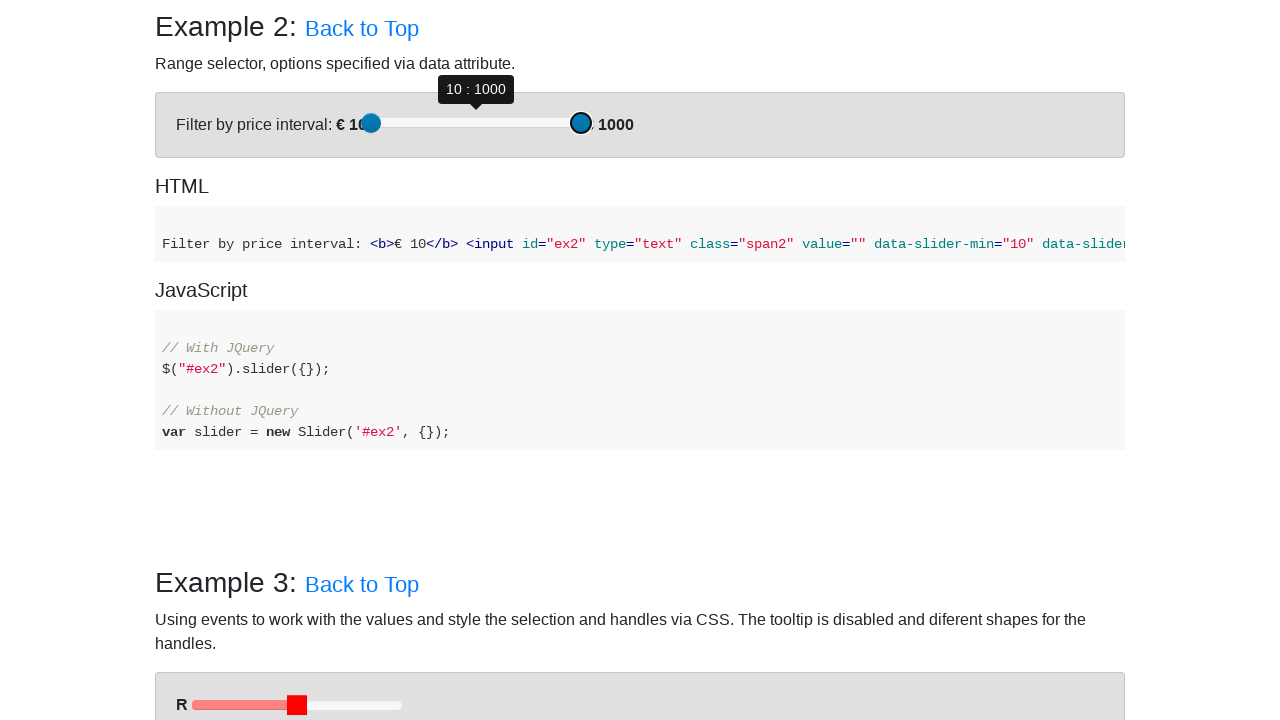

Pressed ArrowRight on second slider to move towards target 700 on (//div[@id='example-2']//div[@role='slider'])[2]
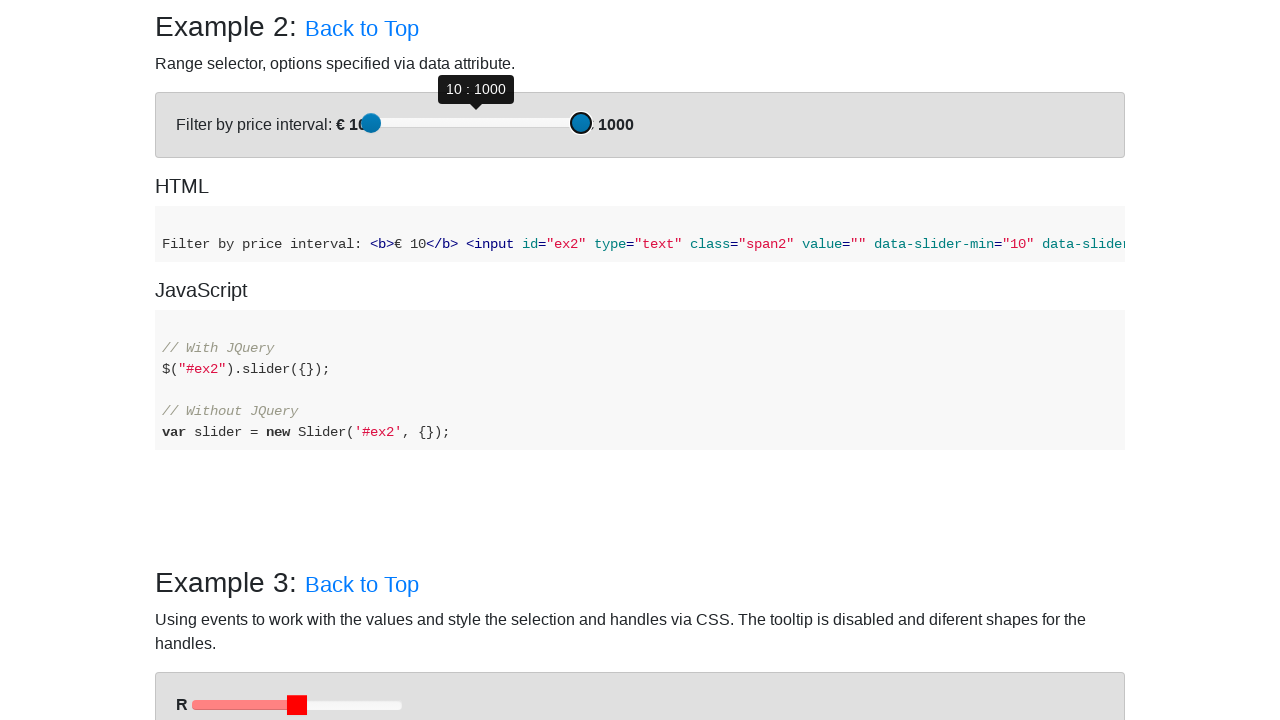

Pressed ArrowRight on second slider to move towards target 700 on (//div[@id='example-2']//div[@role='slider'])[2]
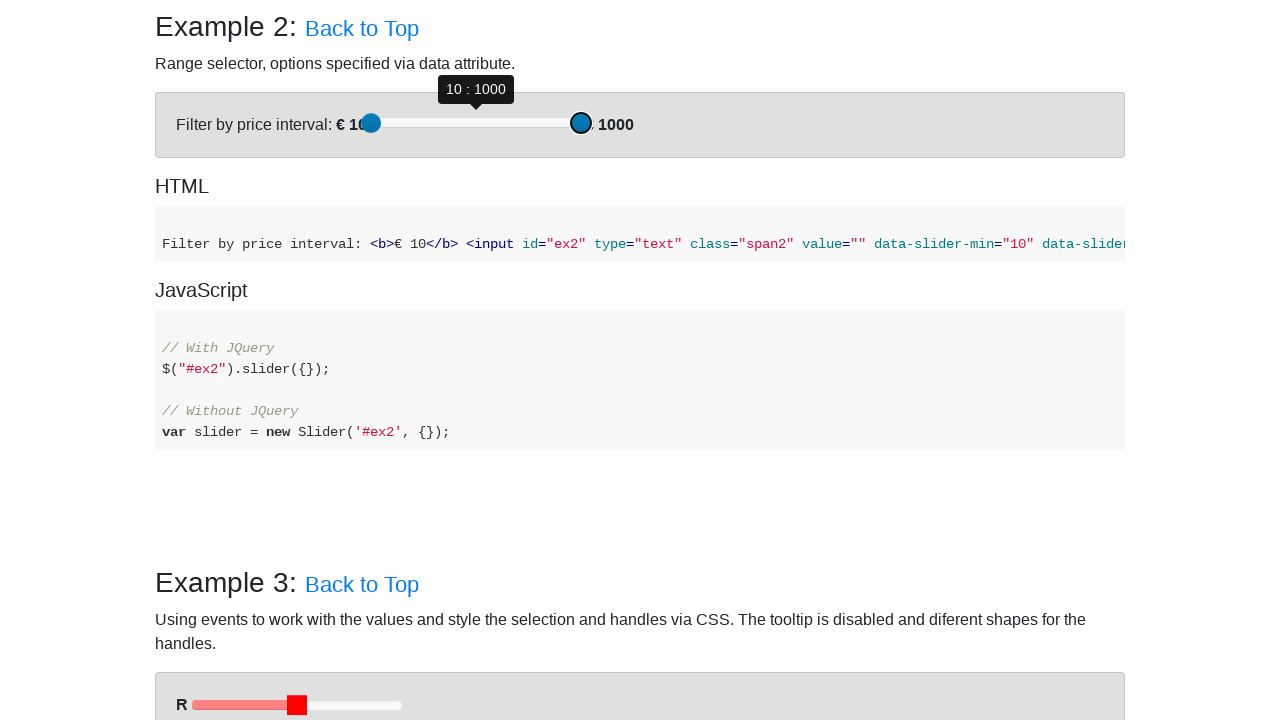

Pressed ArrowRight on second slider to move towards target 700 on (//div[@id='example-2']//div[@role='slider'])[2]
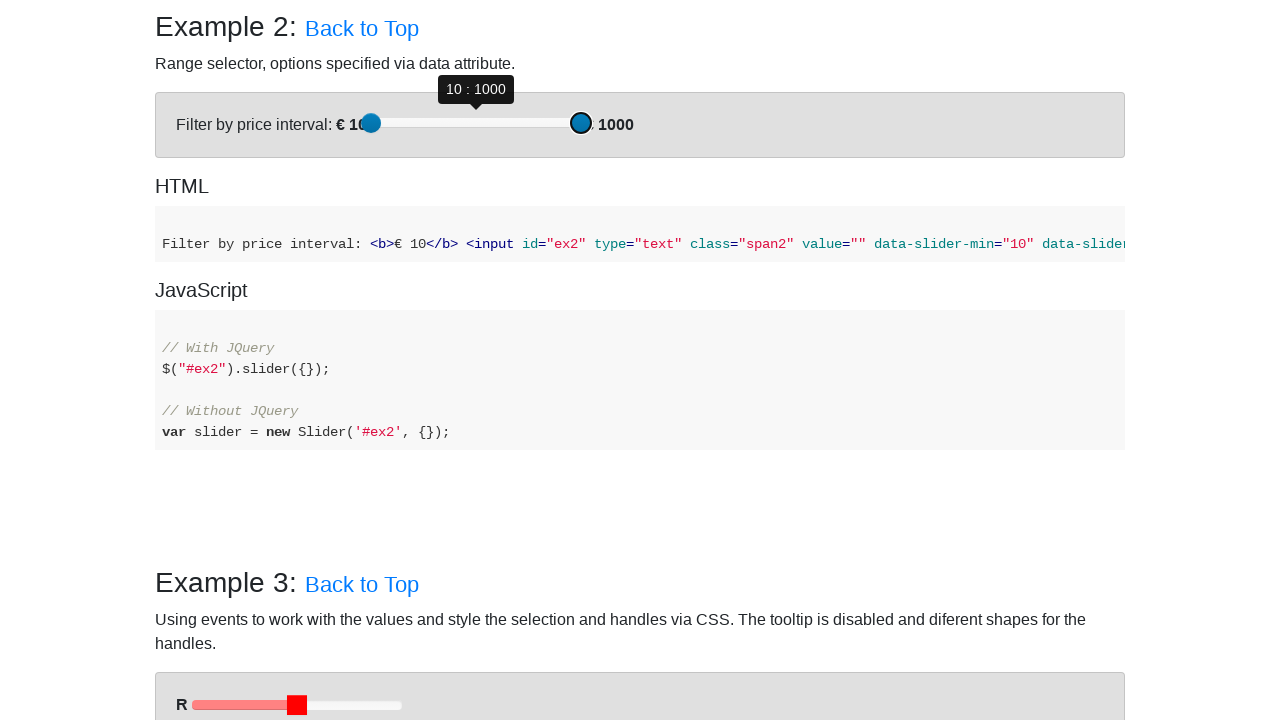

Pressed ArrowRight on second slider to move towards target 700 on (//div[@id='example-2']//div[@role='slider'])[2]
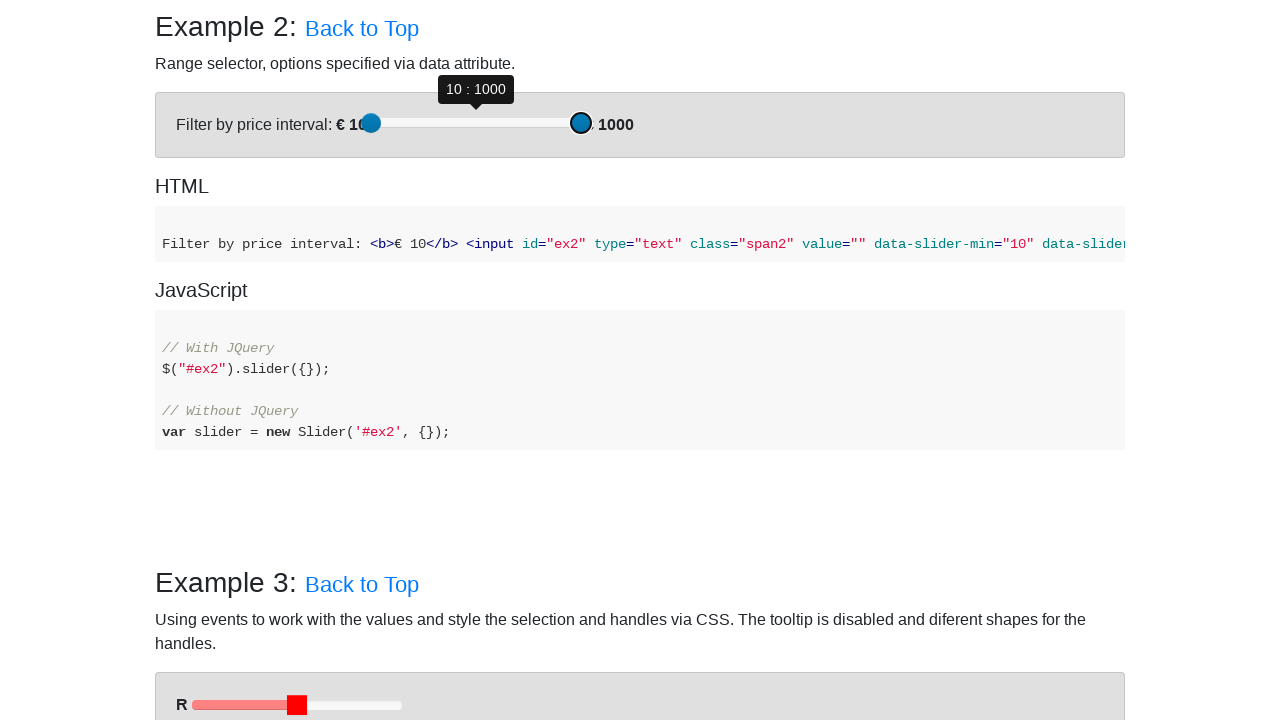

Pressed ArrowRight on second slider to move towards target 700 on (//div[@id='example-2']//div[@role='slider'])[2]
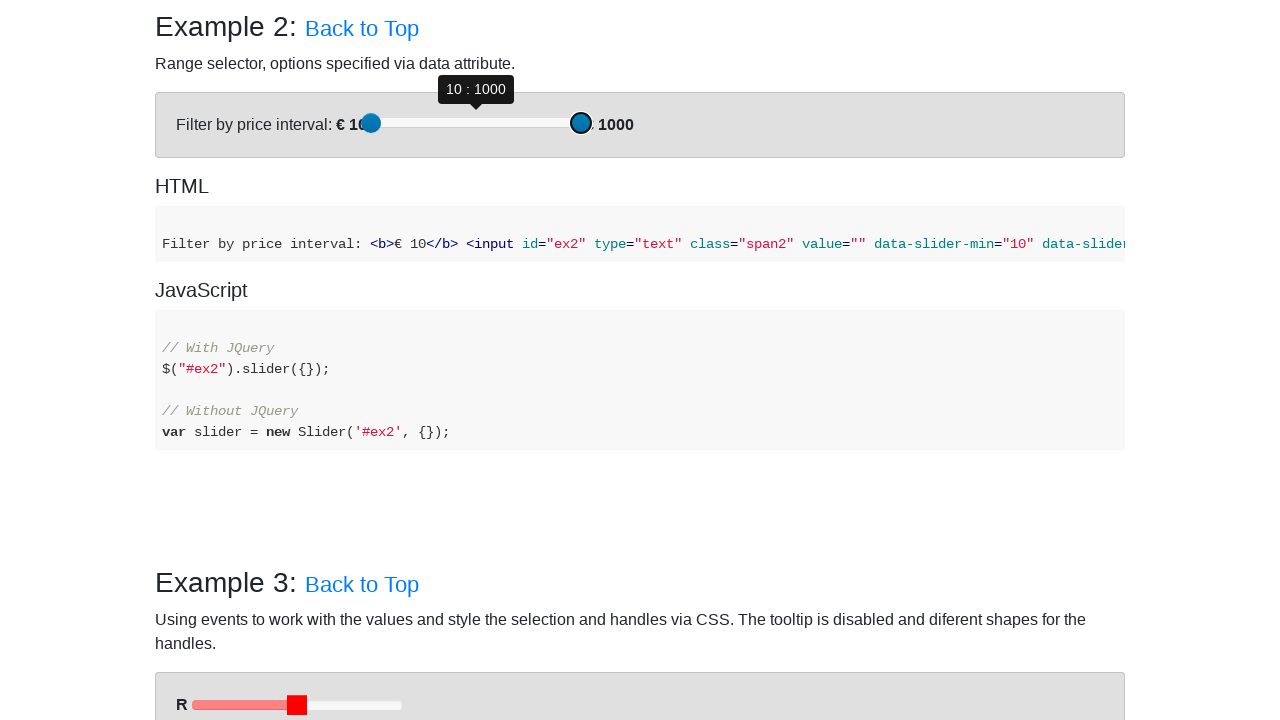

Pressed ArrowRight on second slider to move towards target 700 on (//div[@id='example-2']//div[@role='slider'])[2]
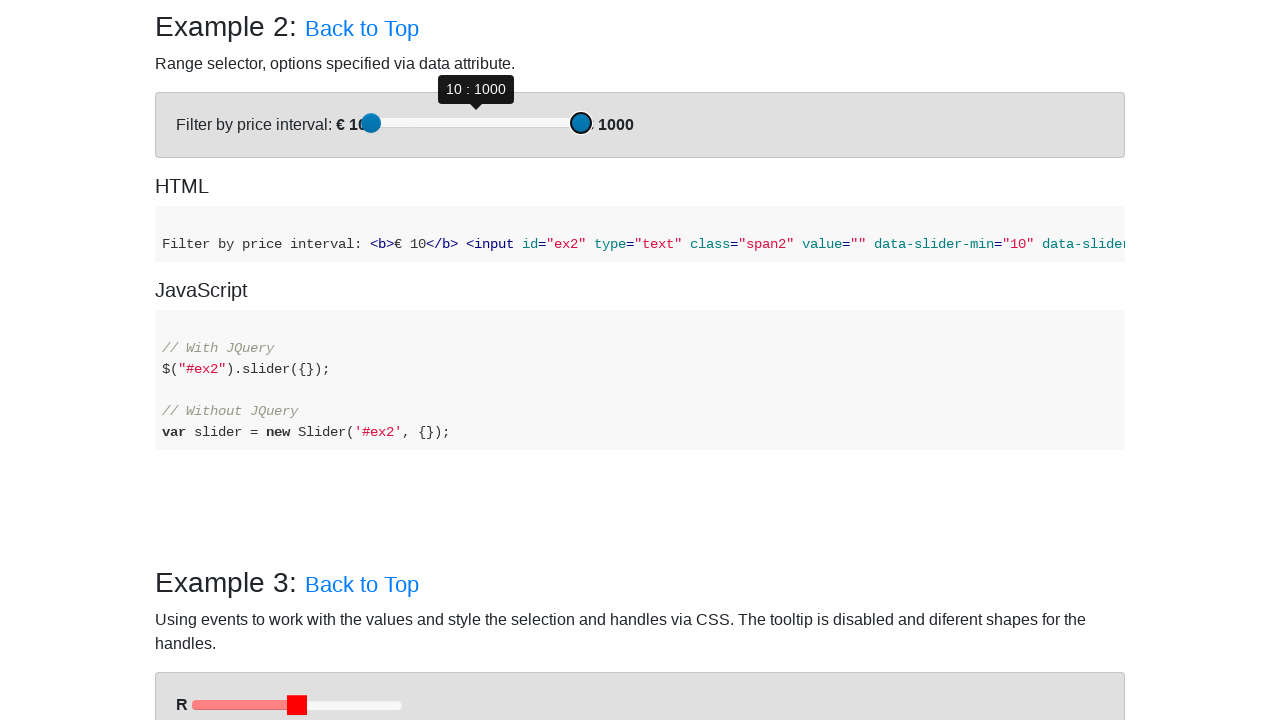

Pressed ArrowRight on second slider to move towards target 700 on (//div[@id='example-2']//div[@role='slider'])[2]
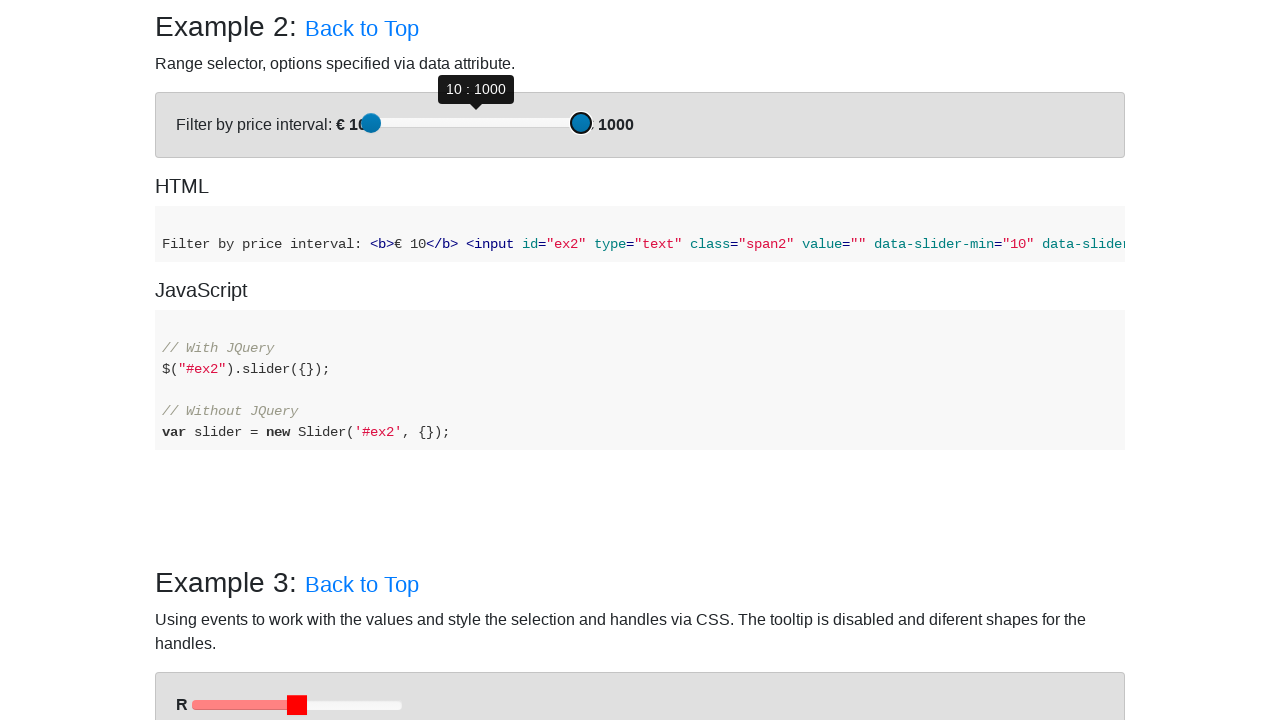

Pressed ArrowRight on second slider to move towards target 700 on (//div[@id='example-2']//div[@role='slider'])[2]
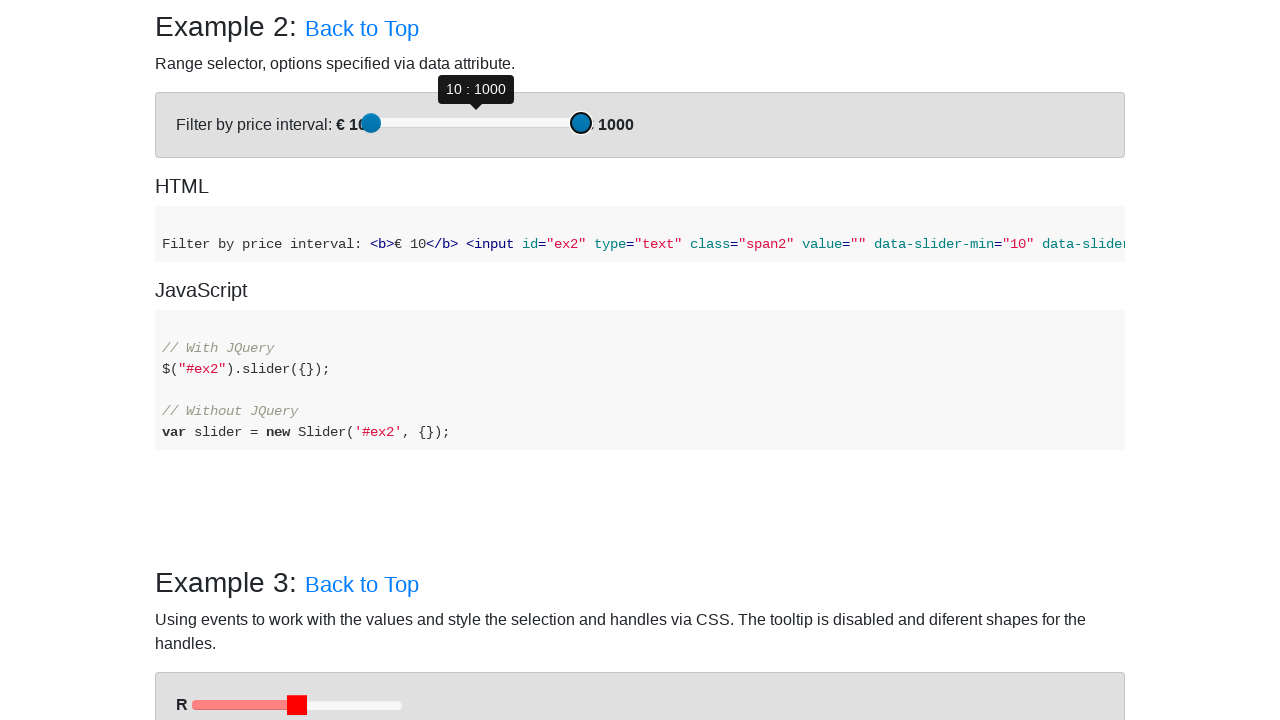

Pressed ArrowRight on second slider to move towards target 700 on (//div[@id='example-2']//div[@role='slider'])[2]
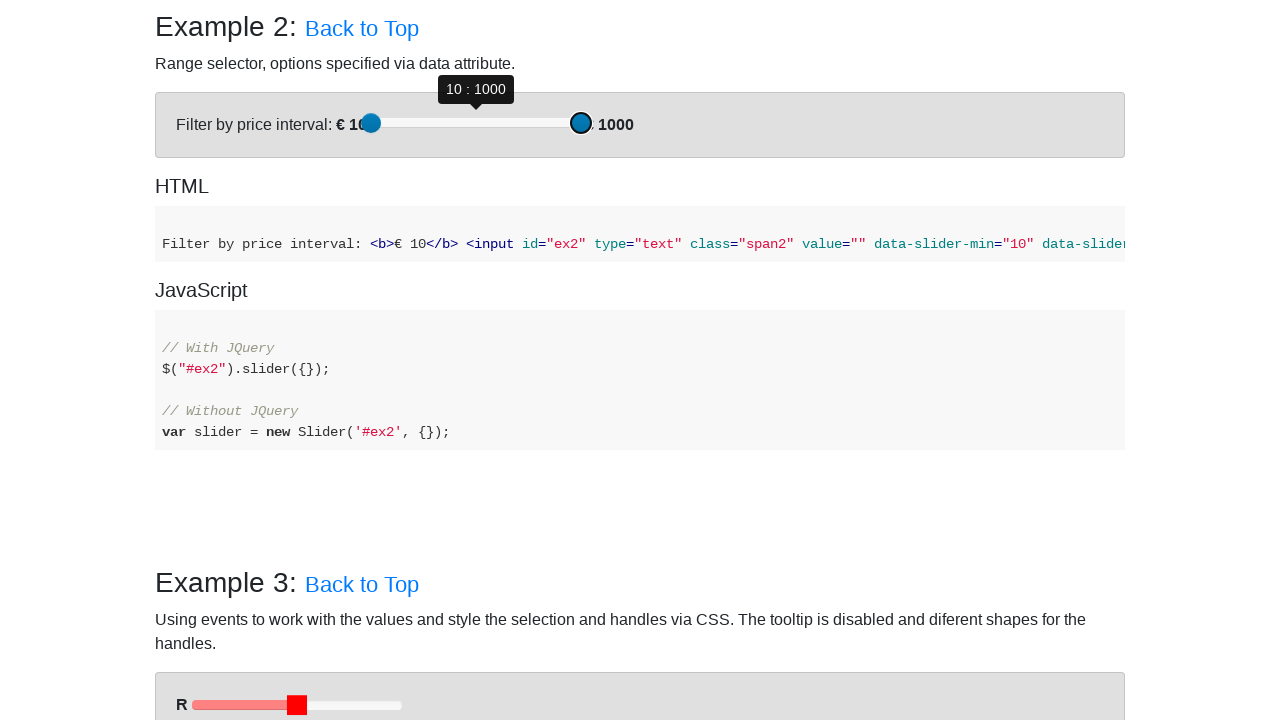

Pressed ArrowRight on second slider to move towards target 700 on (//div[@id='example-2']//div[@role='slider'])[2]
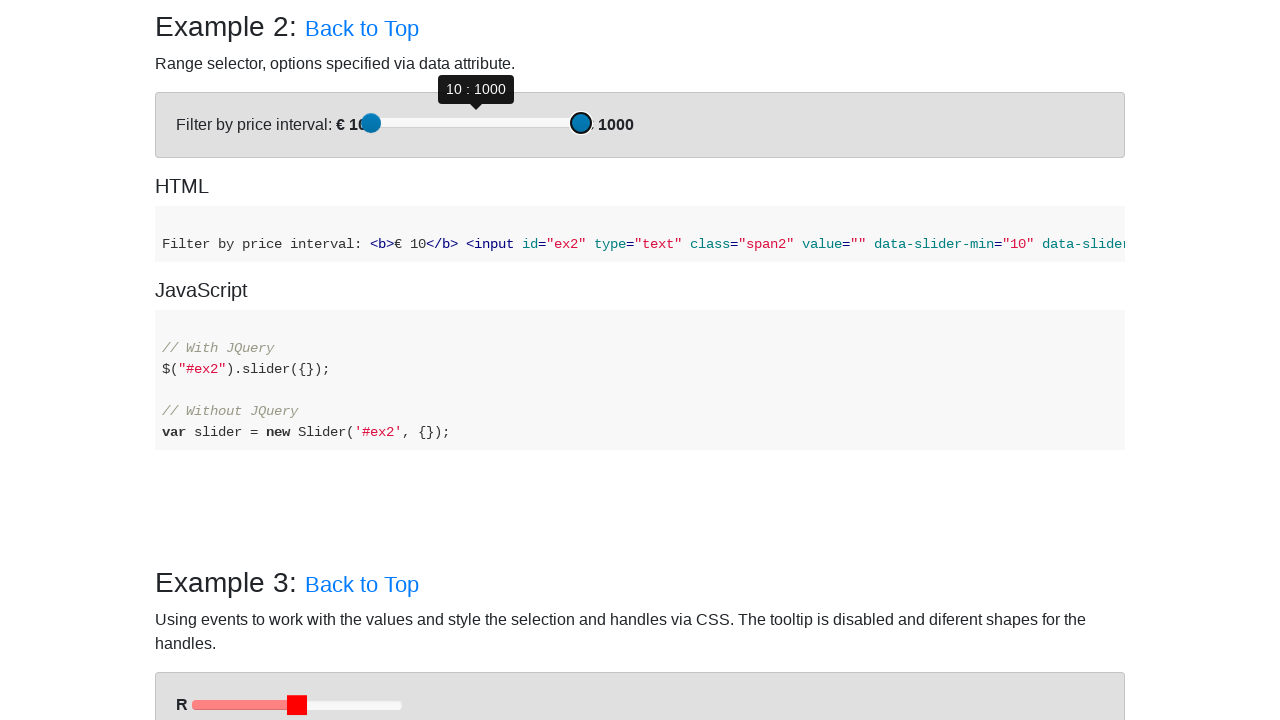

Pressed ArrowRight on second slider to move towards target 700 on (//div[@id='example-2']//div[@role='slider'])[2]
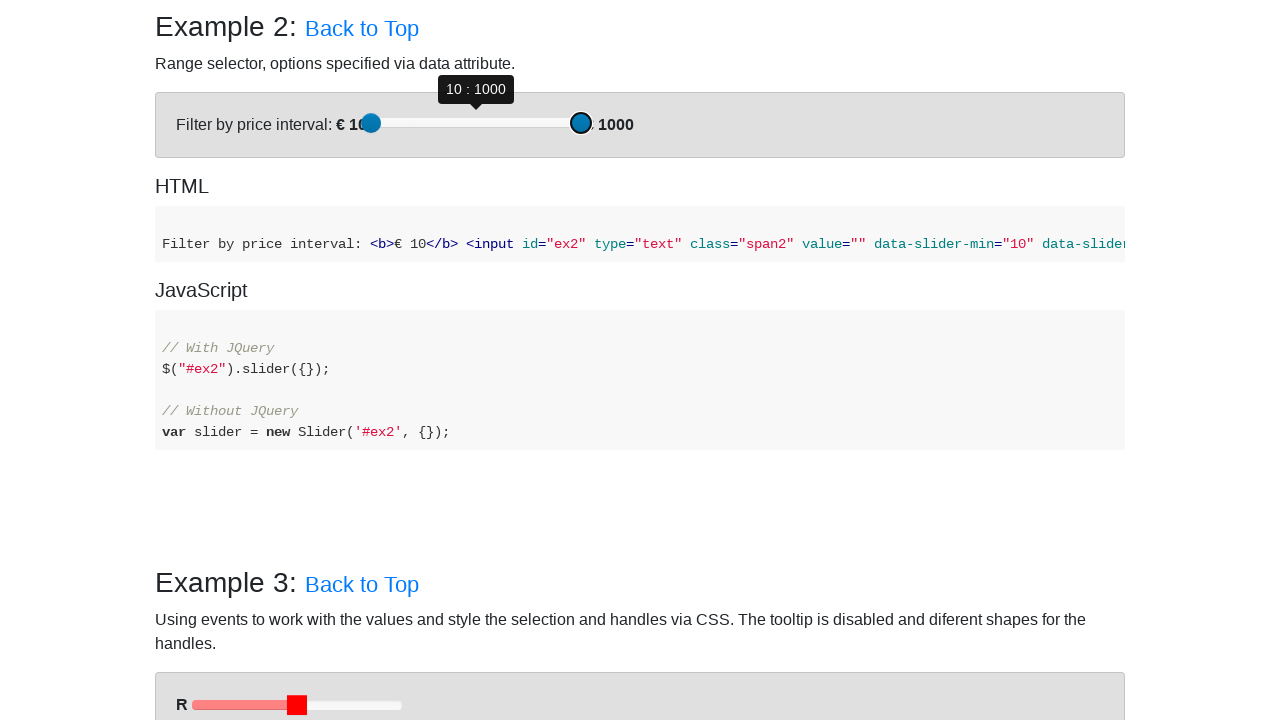

Pressed ArrowRight on second slider to move towards target 700 on (//div[@id='example-2']//div[@role='slider'])[2]
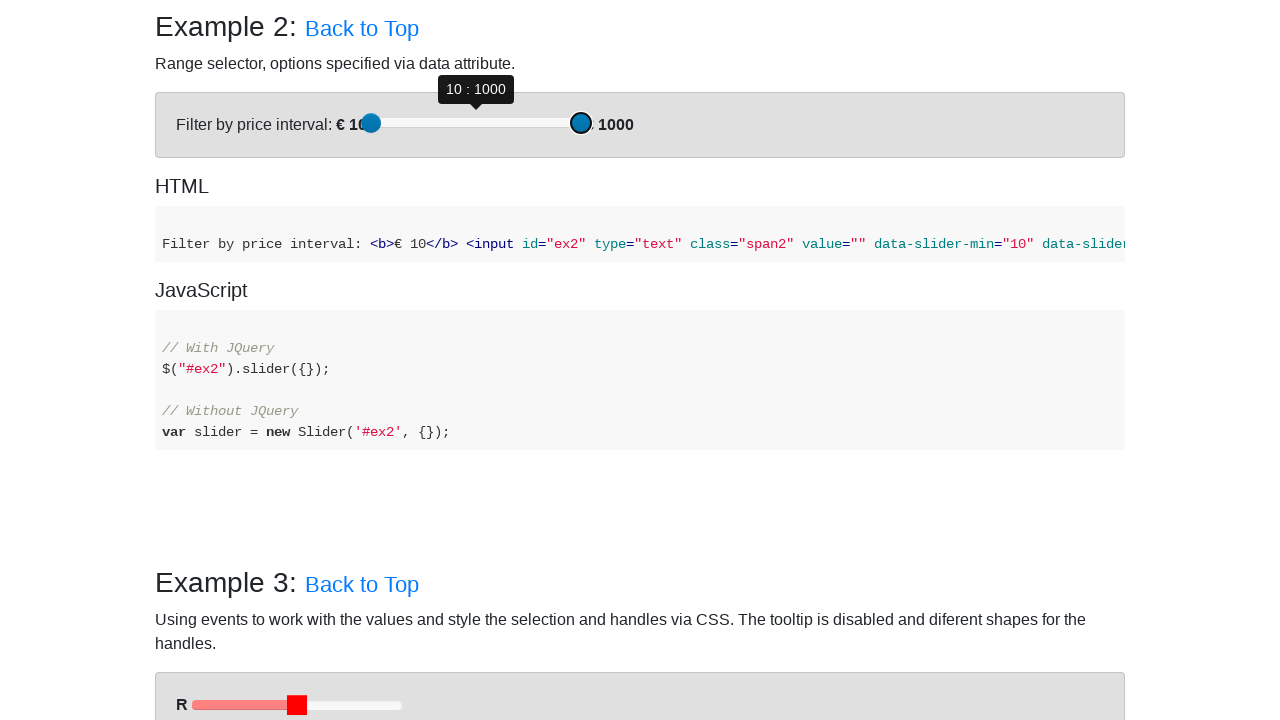

Pressed ArrowRight on second slider to move towards target 700 on (//div[@id='example-2']//div[@role='slider'])[2]
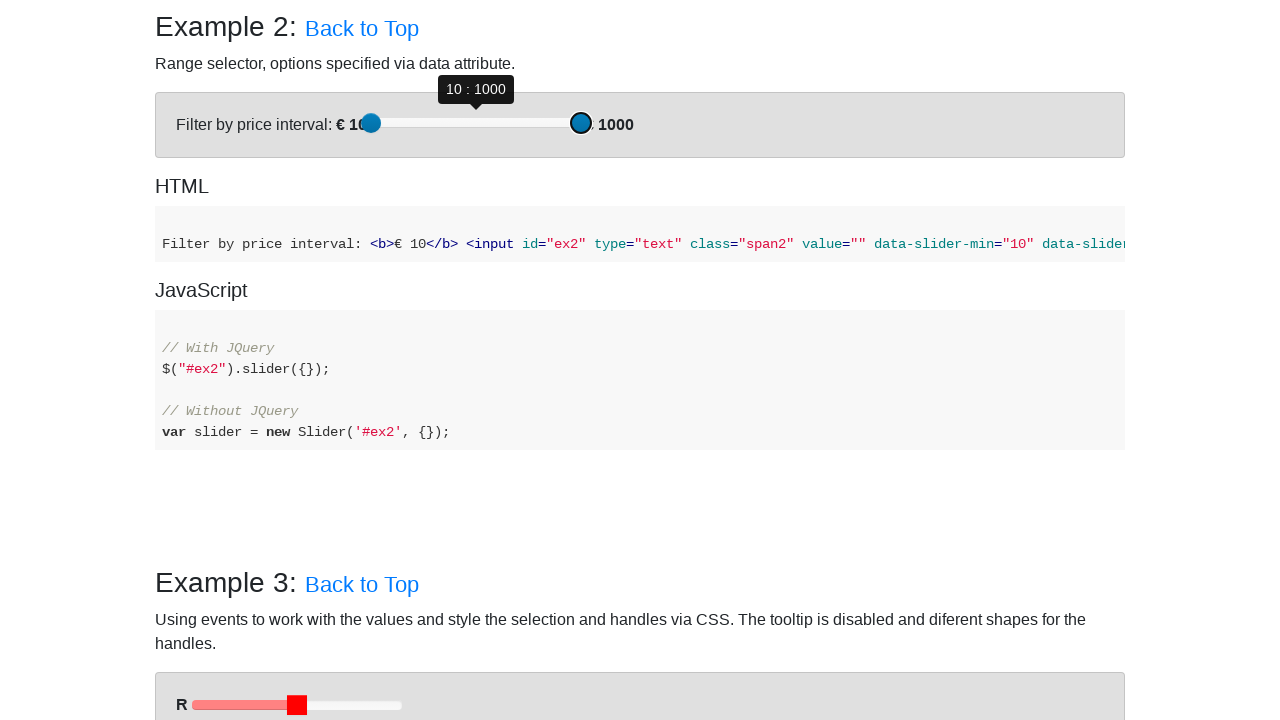

Pressed ArrowRight on second slider to move towards target 700 on (//div[@id='example-2']//div[@role='slider'])[2]
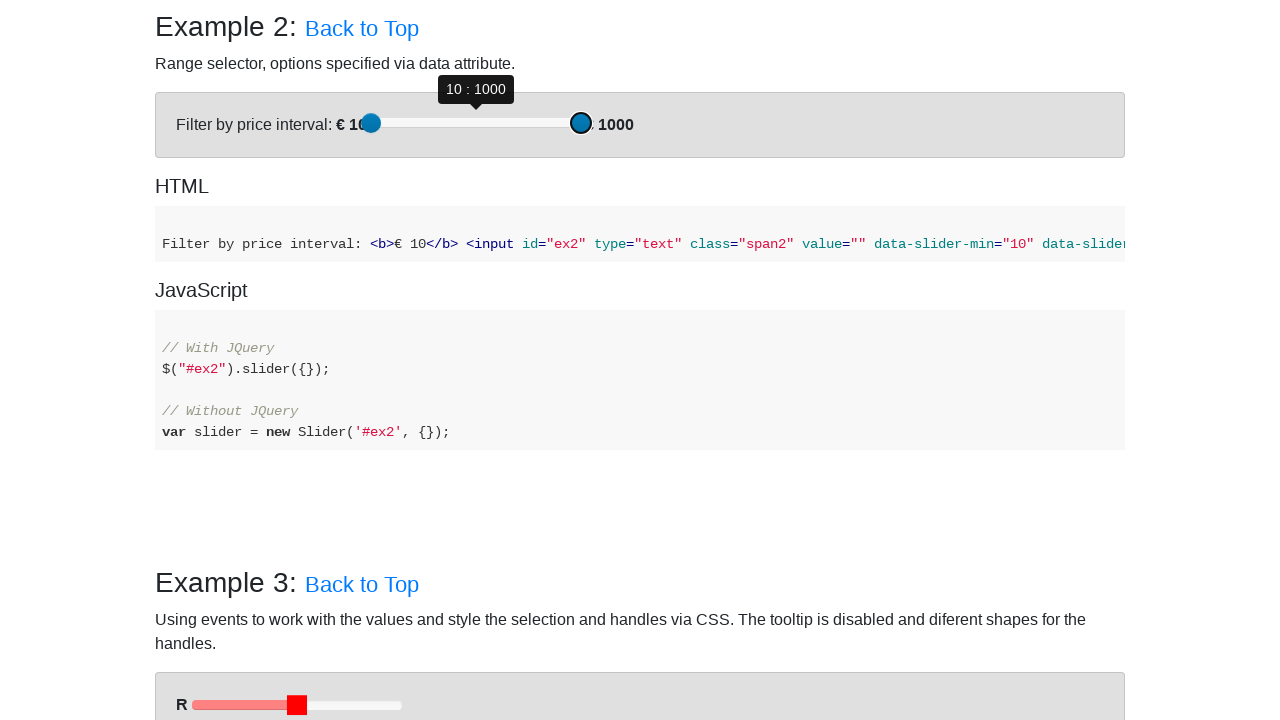

Pressed ArrowRight on second slider to move towards target 700 on (//div[@id='example-2']//div[@role='slider'])[2]
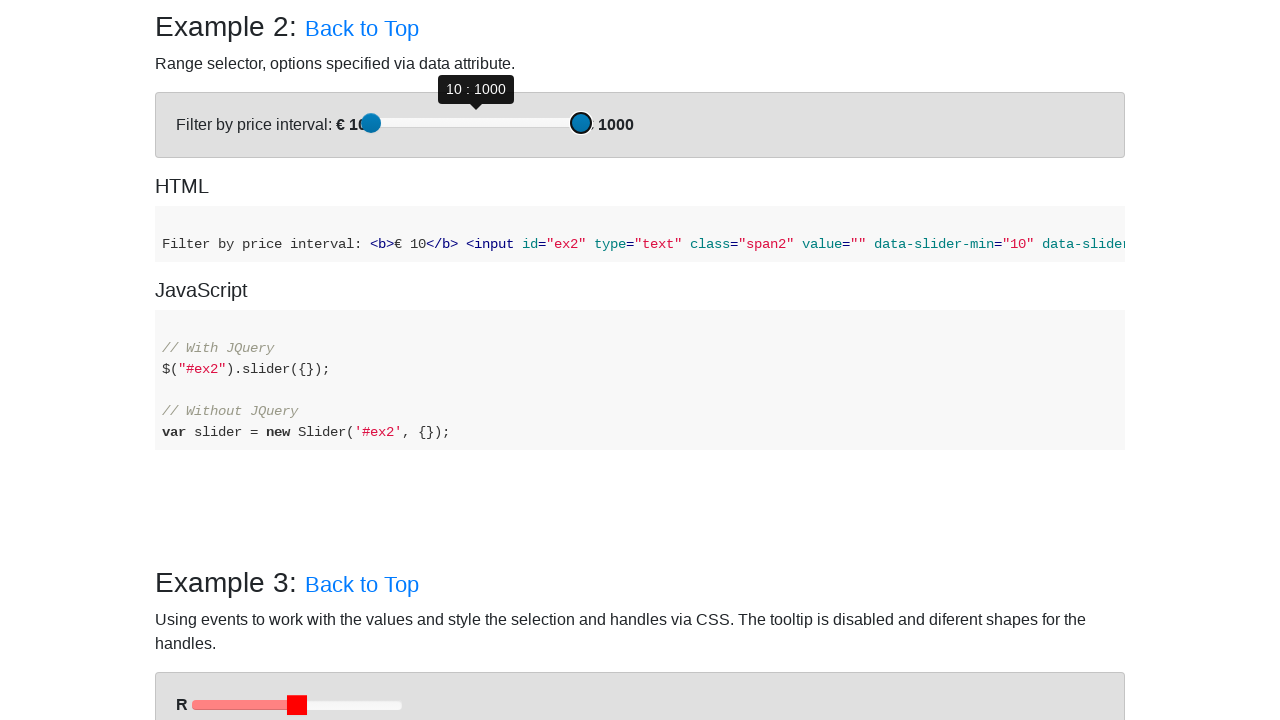

Pressed ArrowRight on second slider to move towards target 700 on (//div[@id='example-2']//div[@role='slider'])[2]
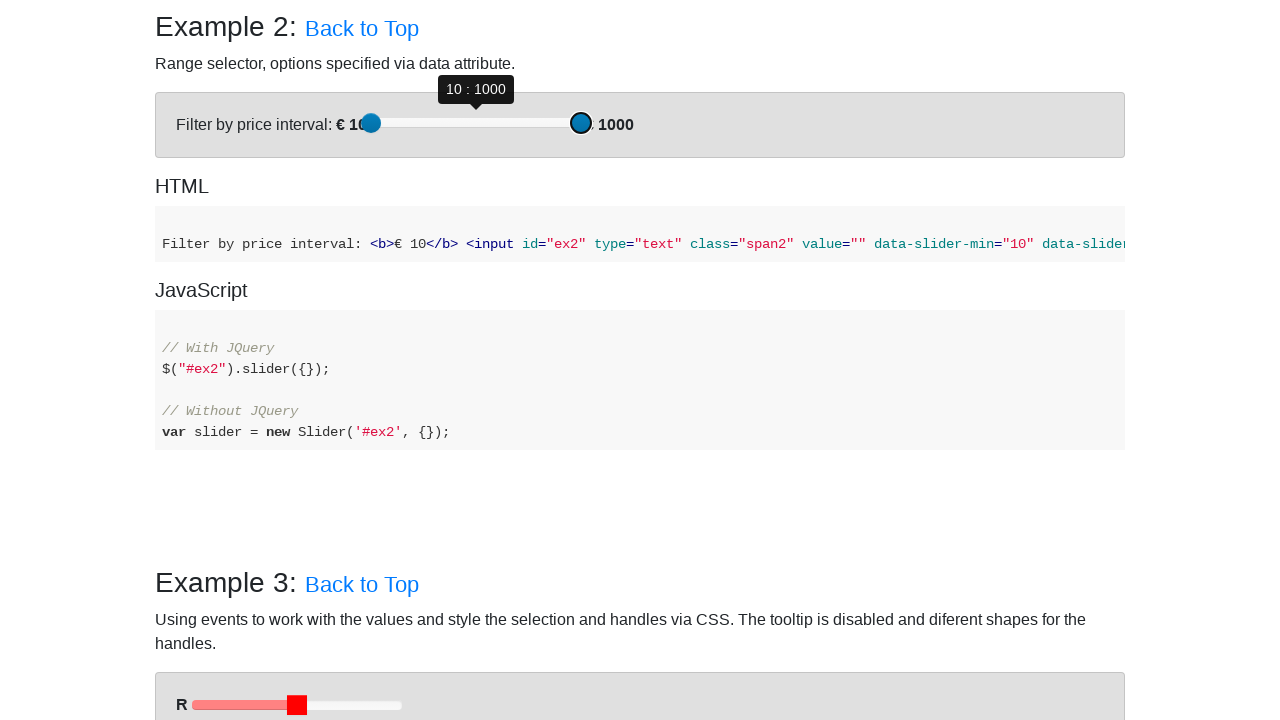

Pressed ArrowRight on second slider to move towards target 700 on (//div[@id='example-2']//div[@role='slider'])[2]
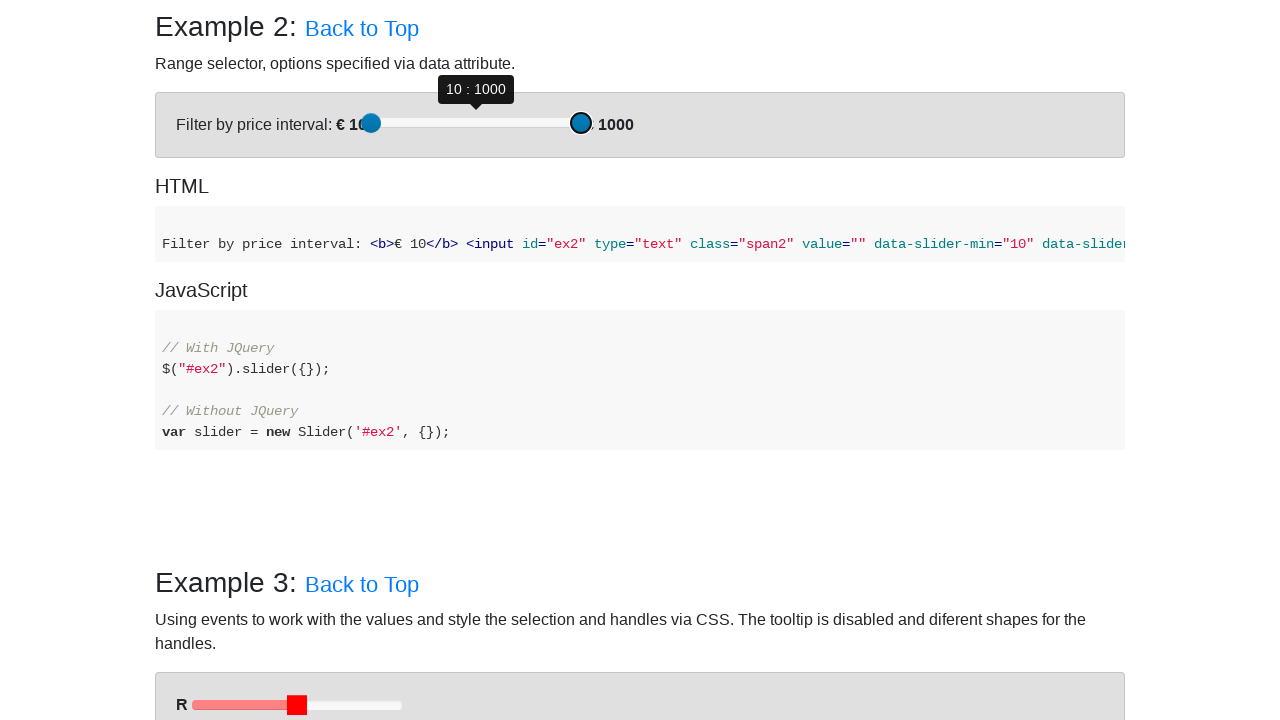

Pressed ArrowRight on second slider to move towards target 700 on (//div[@id='example-2']//div[@role='slider'])[2]
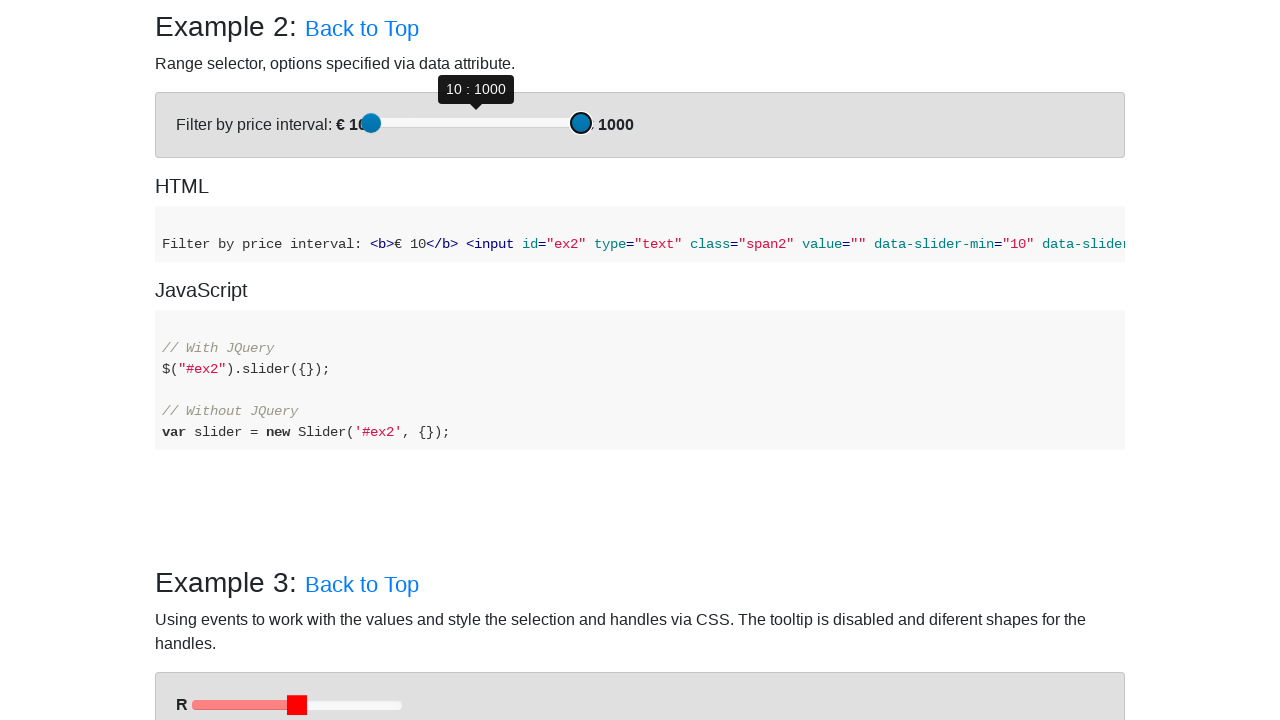

Waited 3 seconds to see final range slider result
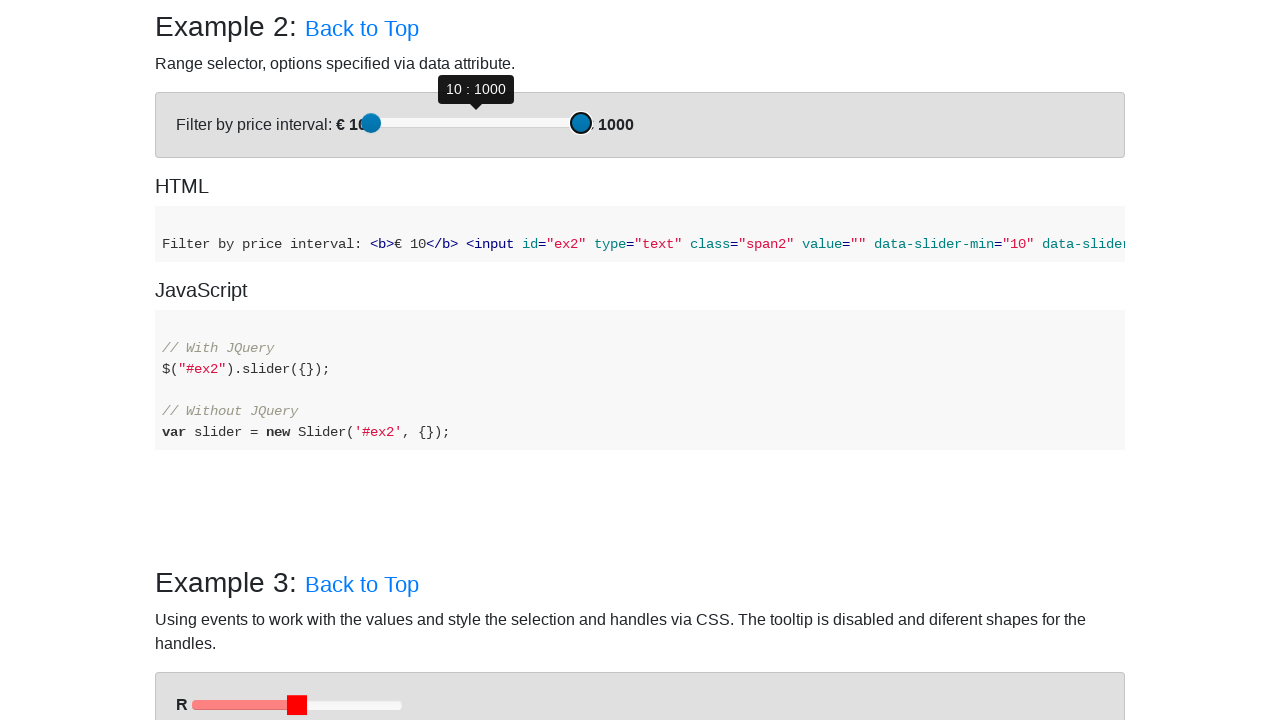

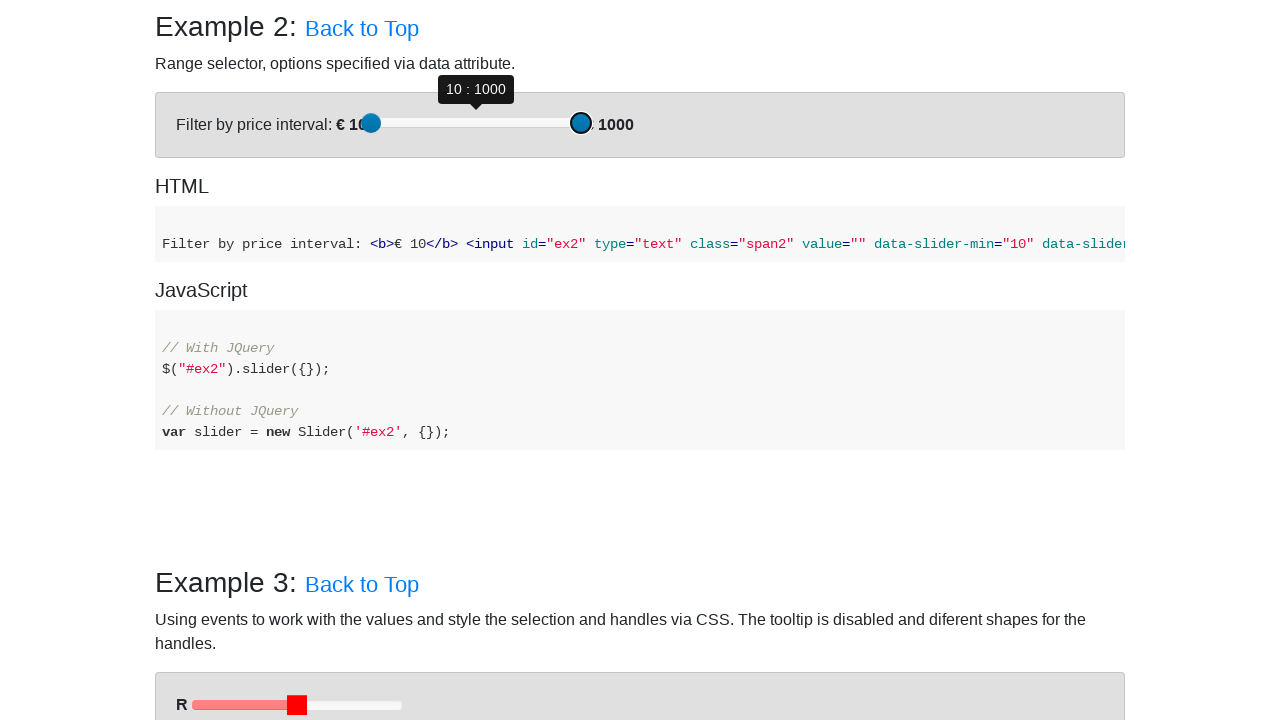